Tests date picker functionality by clicking on the date input, navigating the calendar to May 2012 using the previous button, and selecting day 17

Starting URL: https://seleniumpractise.blogspot.com/2016/08/how-to-handle-calendar-in-selenium.html

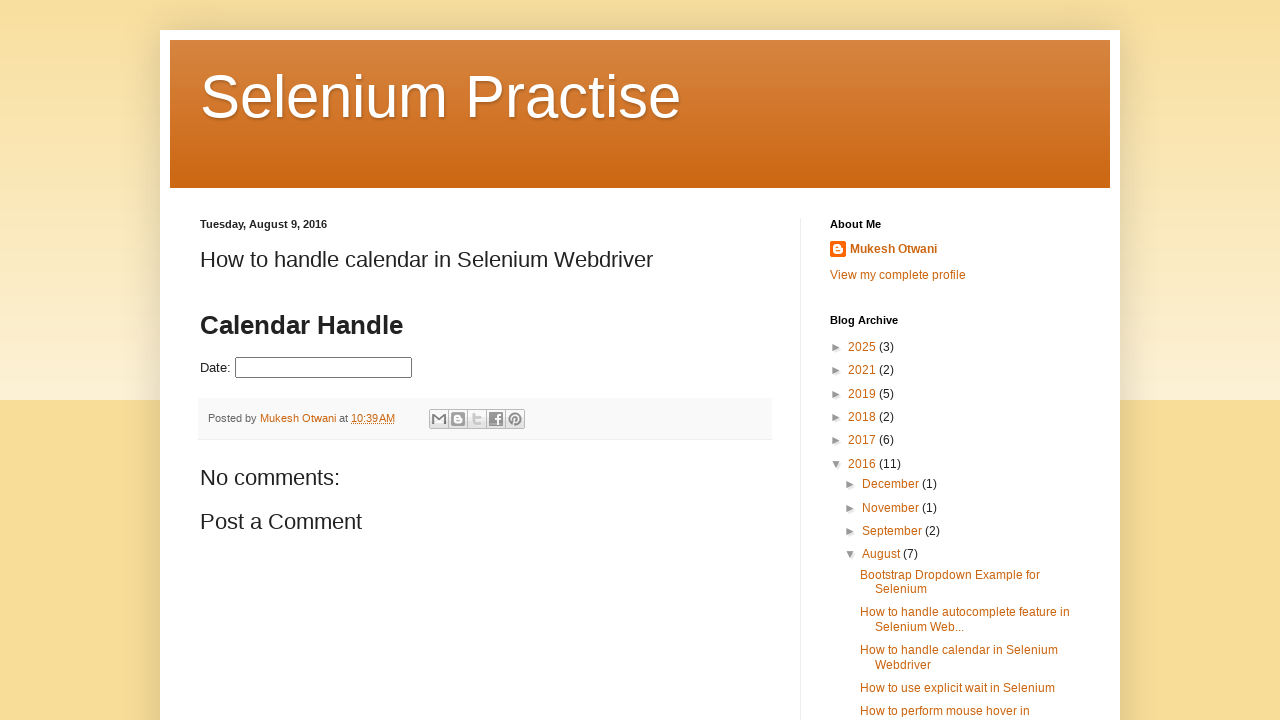

Clicked on the date picker input to open the calendar at (324, 368) on input#datepicker
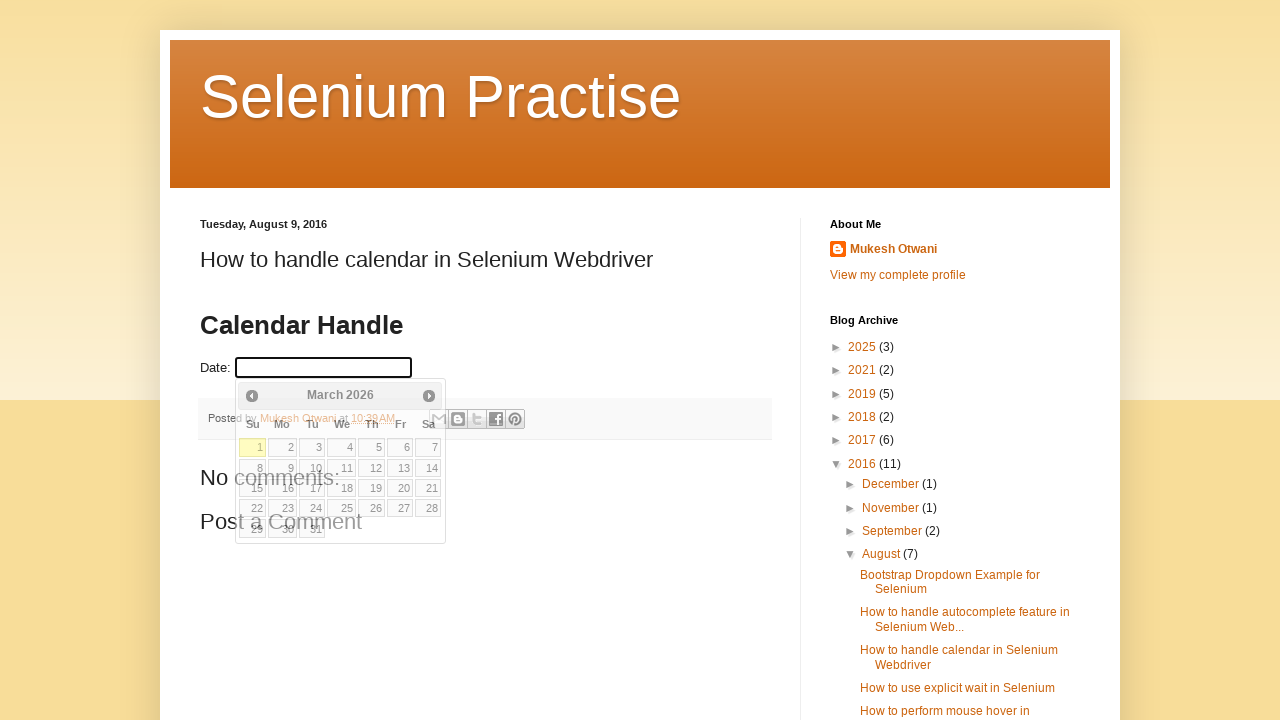

Calendar widget appeared
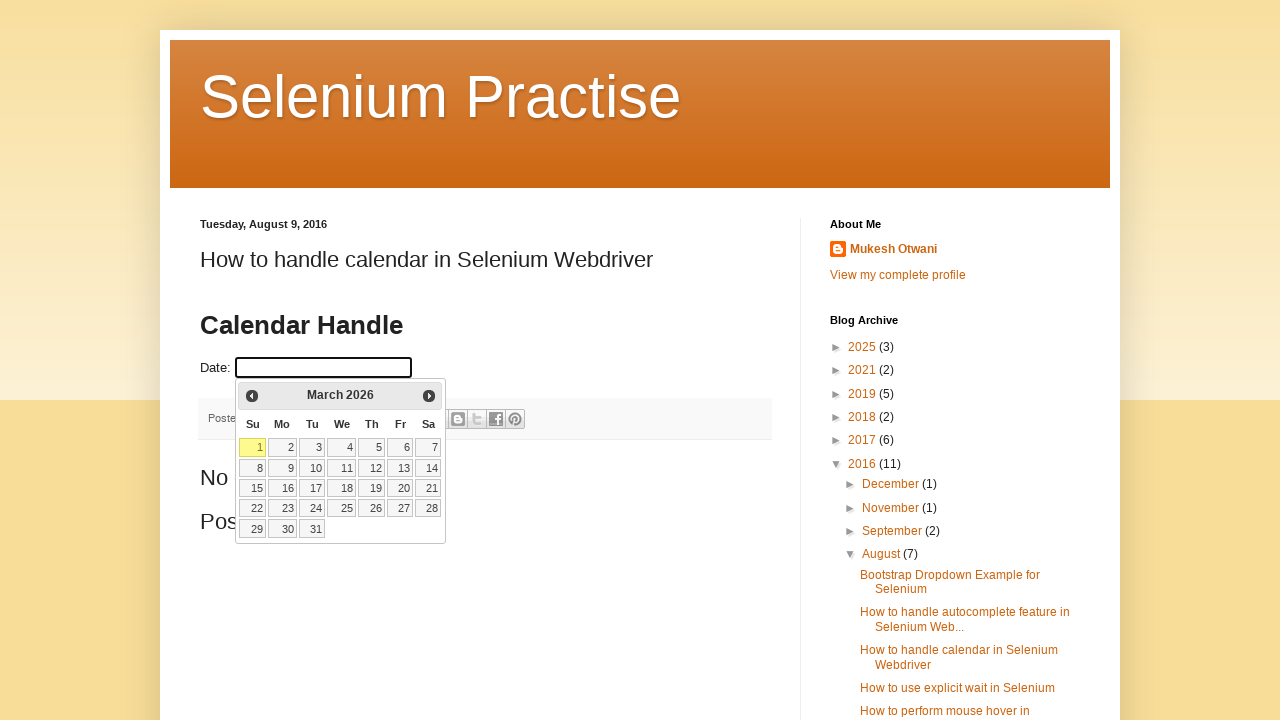

Retrieved current calendar month: March, year: 2026
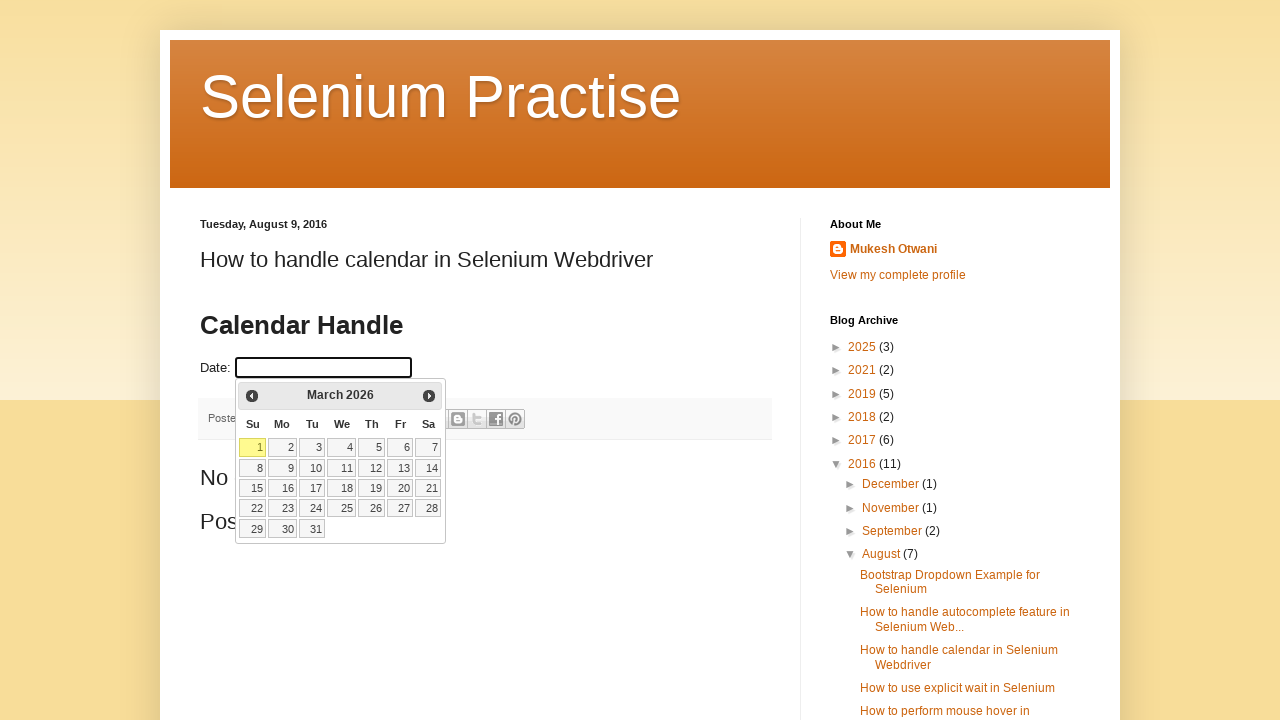

Clicked previous month button to navigate calendar backwards at (252, 396) on span.ui-icon-circle-triangle-w
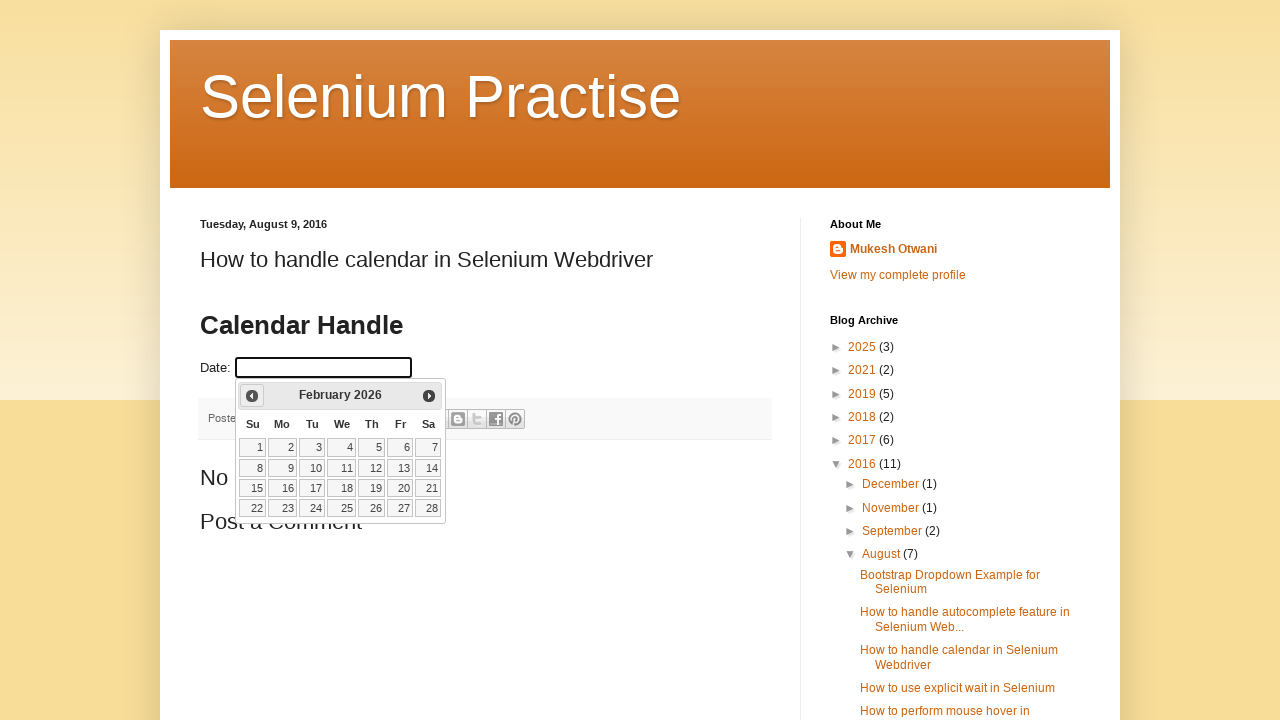

Waited for calendar to update after month navigation
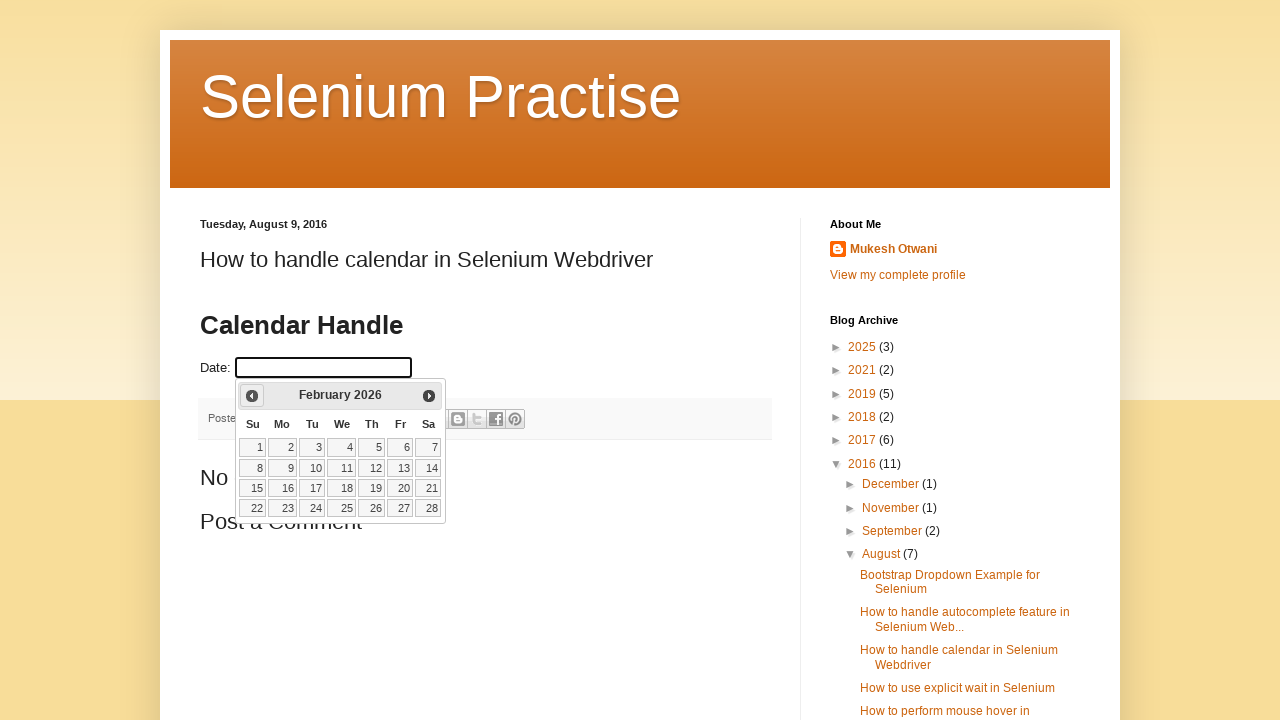

Updated calendar position to: February 2026
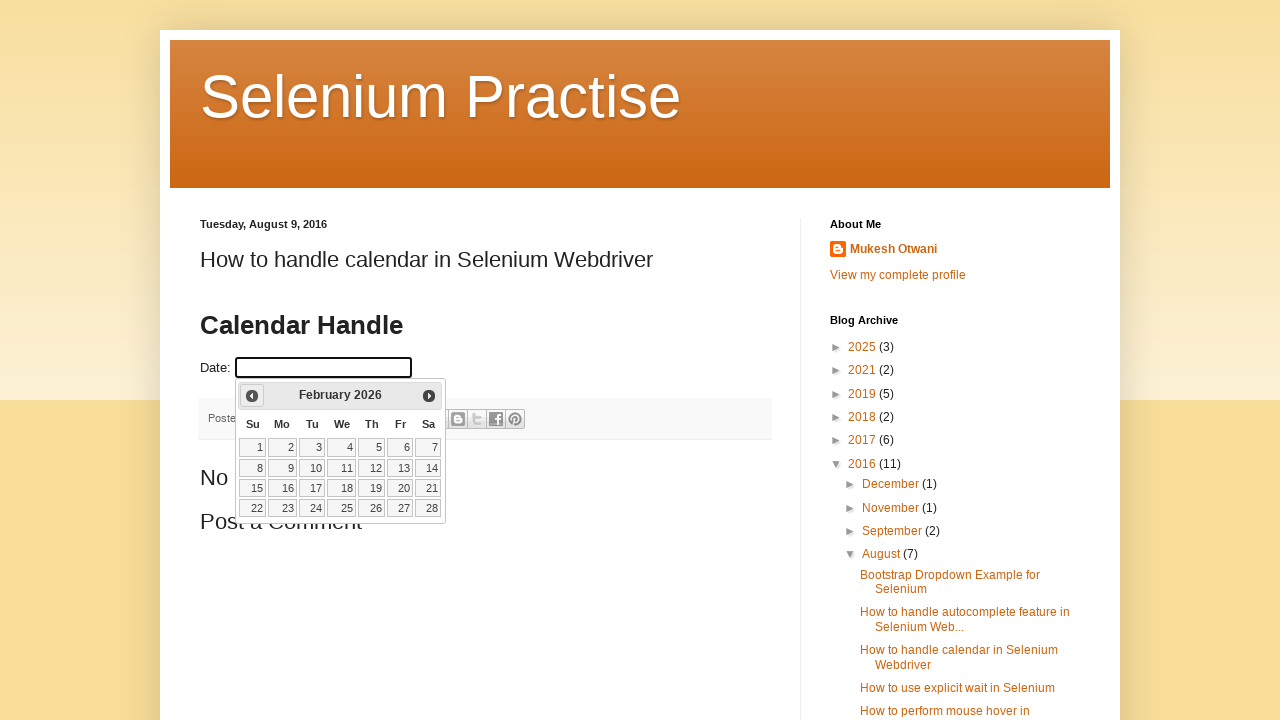

Clicked previous month button to navigate calendar backwards at (252, 396) on span.ui-icon-circle-triangle-w
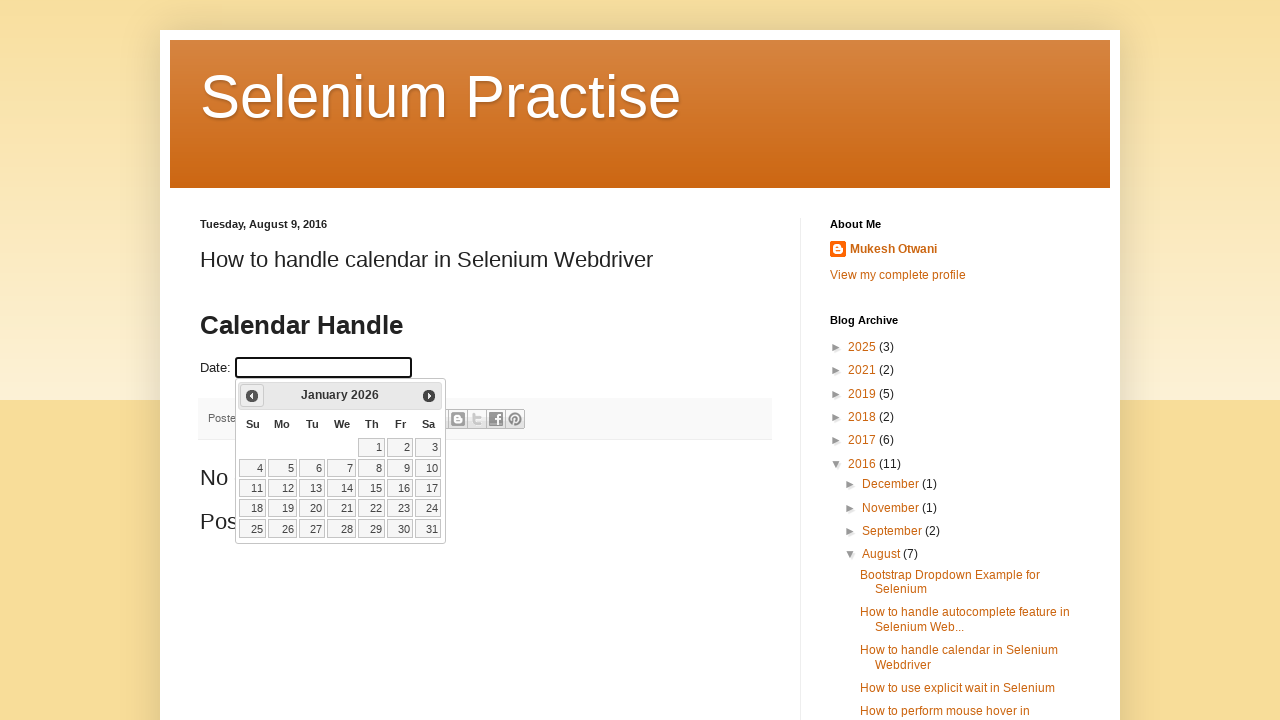

Waited for calendar to update after month navigation
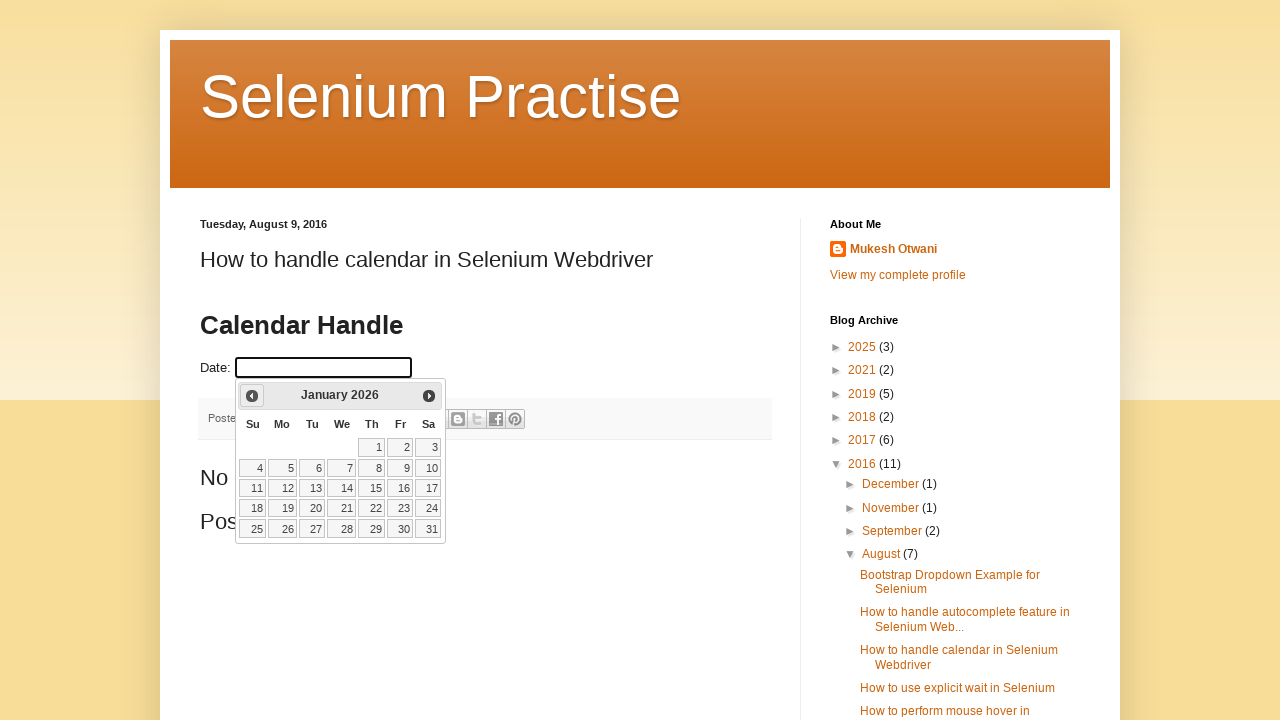

Updated calendar position to: January 2026
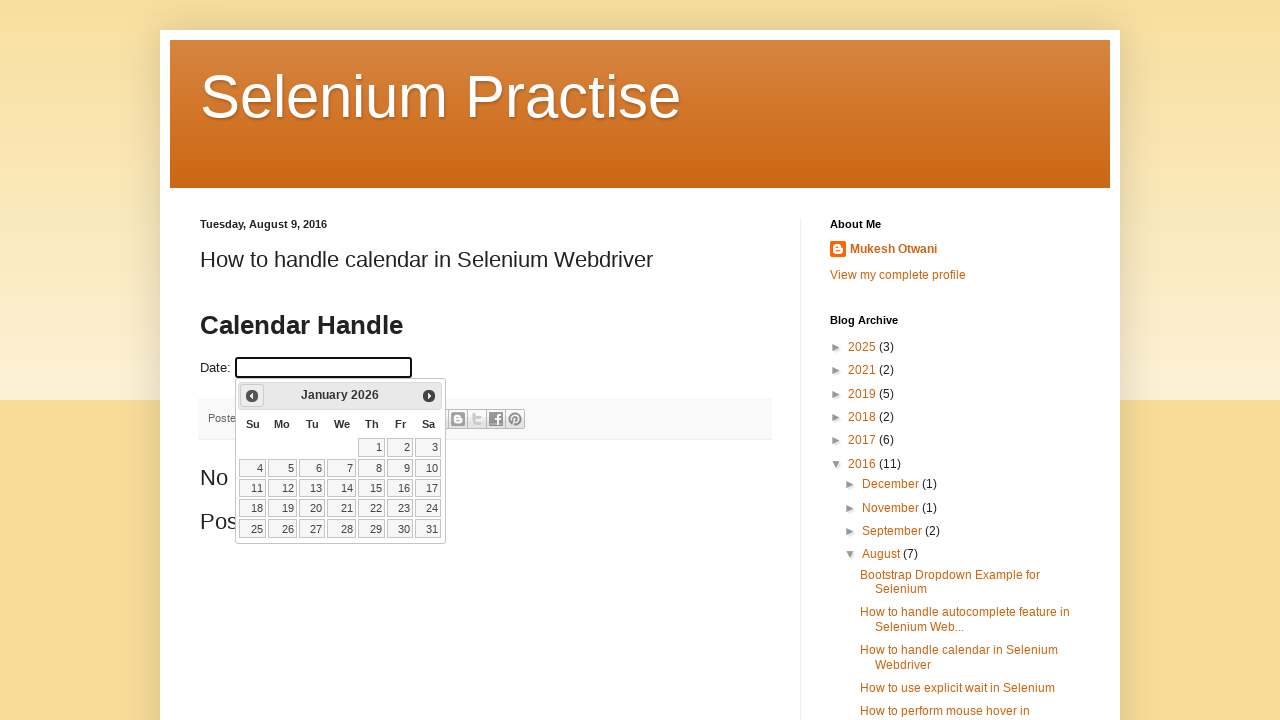

Clicked previous month button to navigate calendar backwards at (252, 396) on span.ui-icon-circle-triangle-w
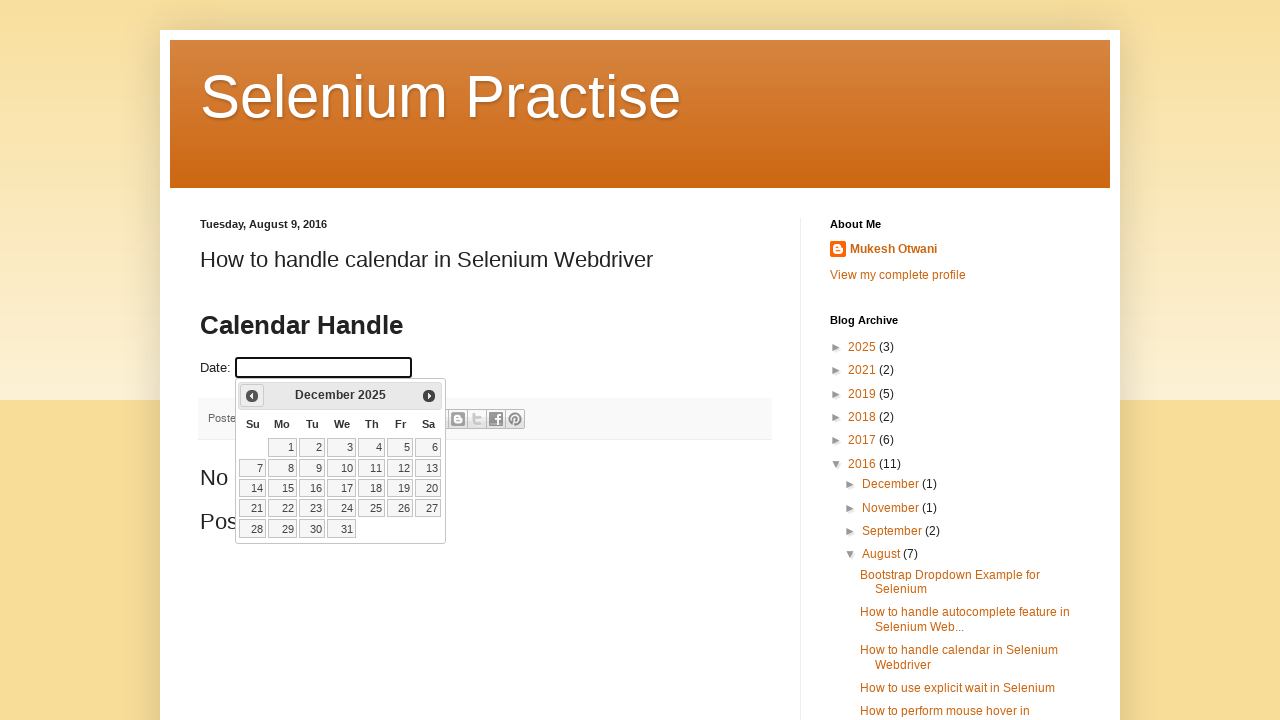

Waited for calendar to update after month navigation
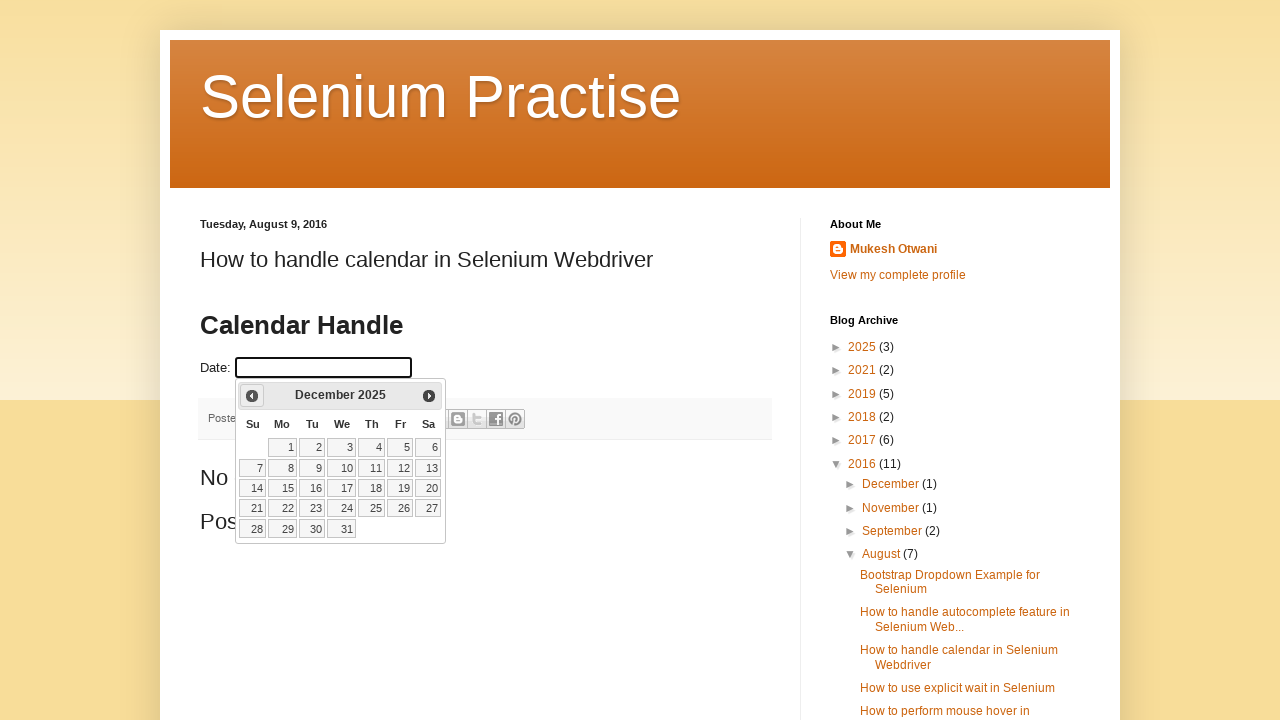

Updated calendar position to: December 2025
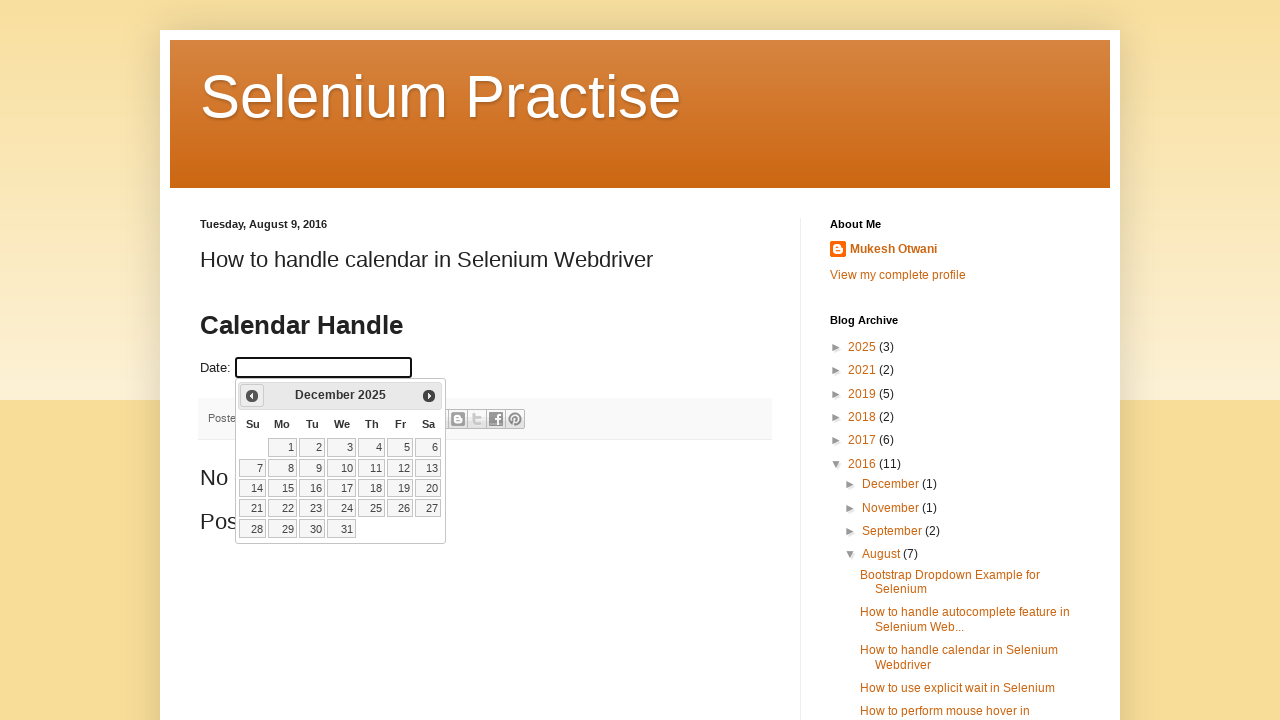

Clicked previous month button to navigate calendar backwards at (252, 396) on span.ui-icon-circle-triangle-w
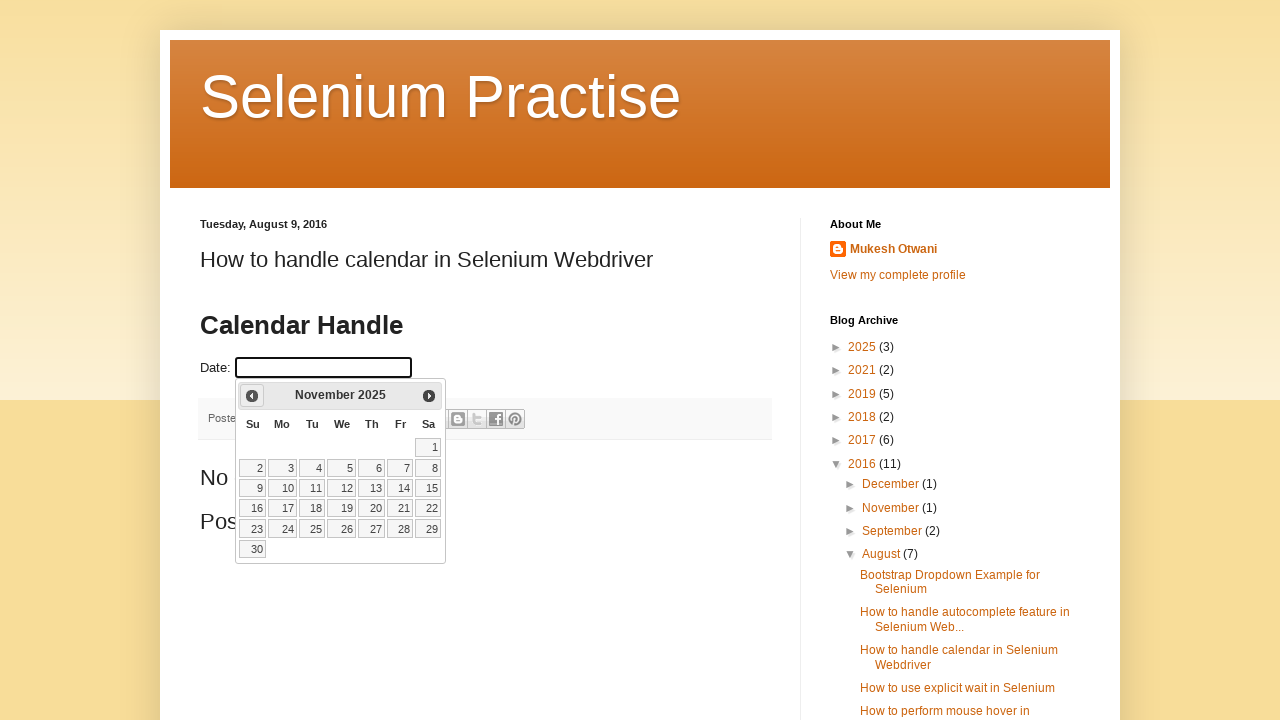

Waited for calendar to update after month navigation
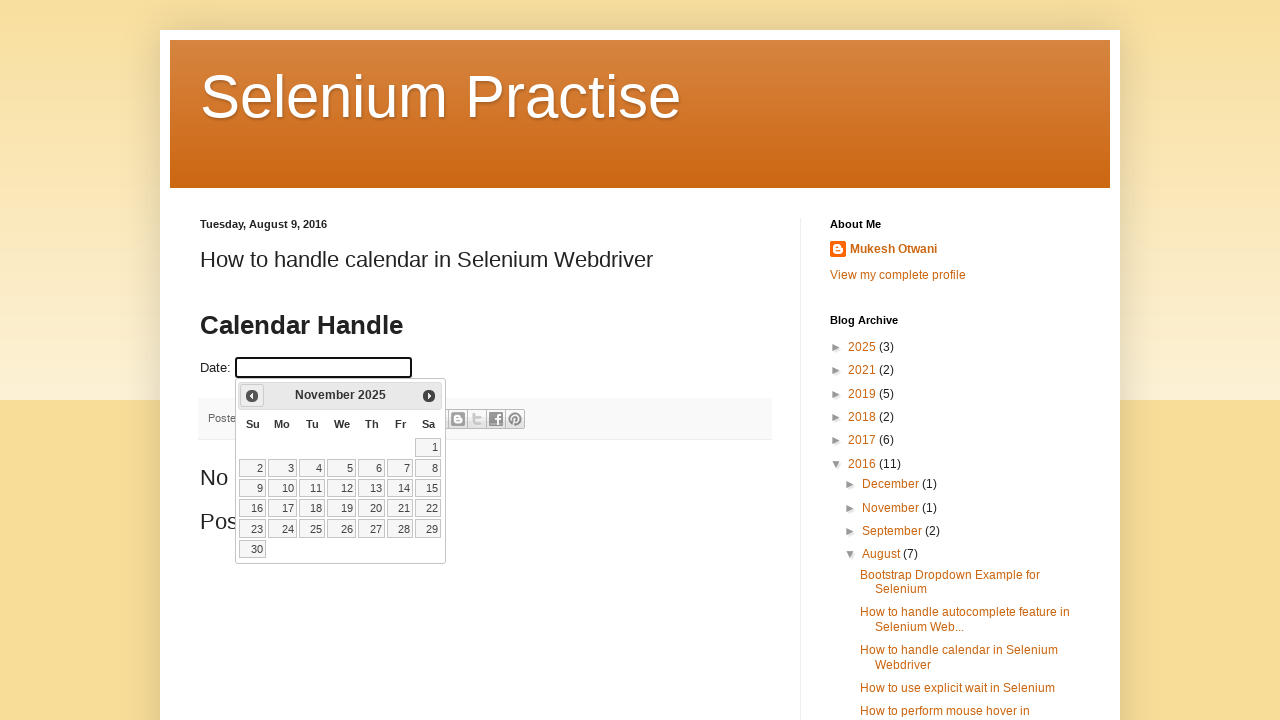

Updated calendar position to: November 2025
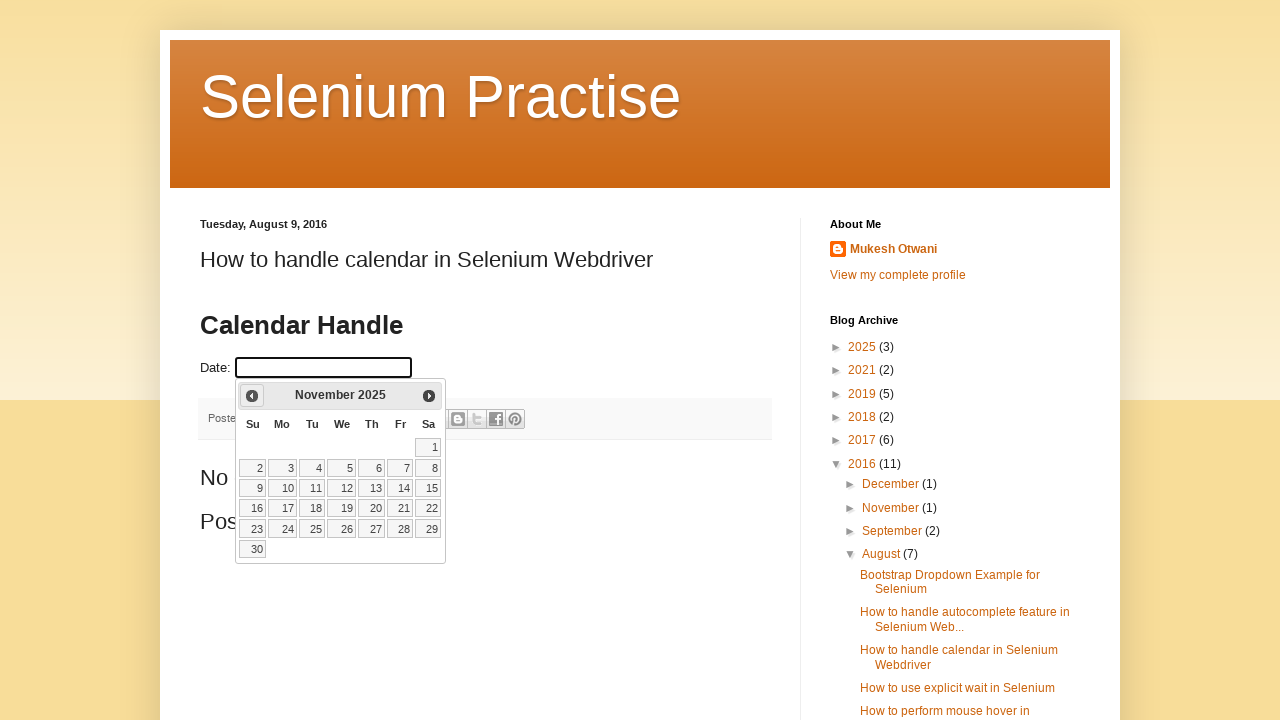

Clicked previous month button to navigate calendar backwards at (252, 396) on span.ui-icon-circle-triangle-w
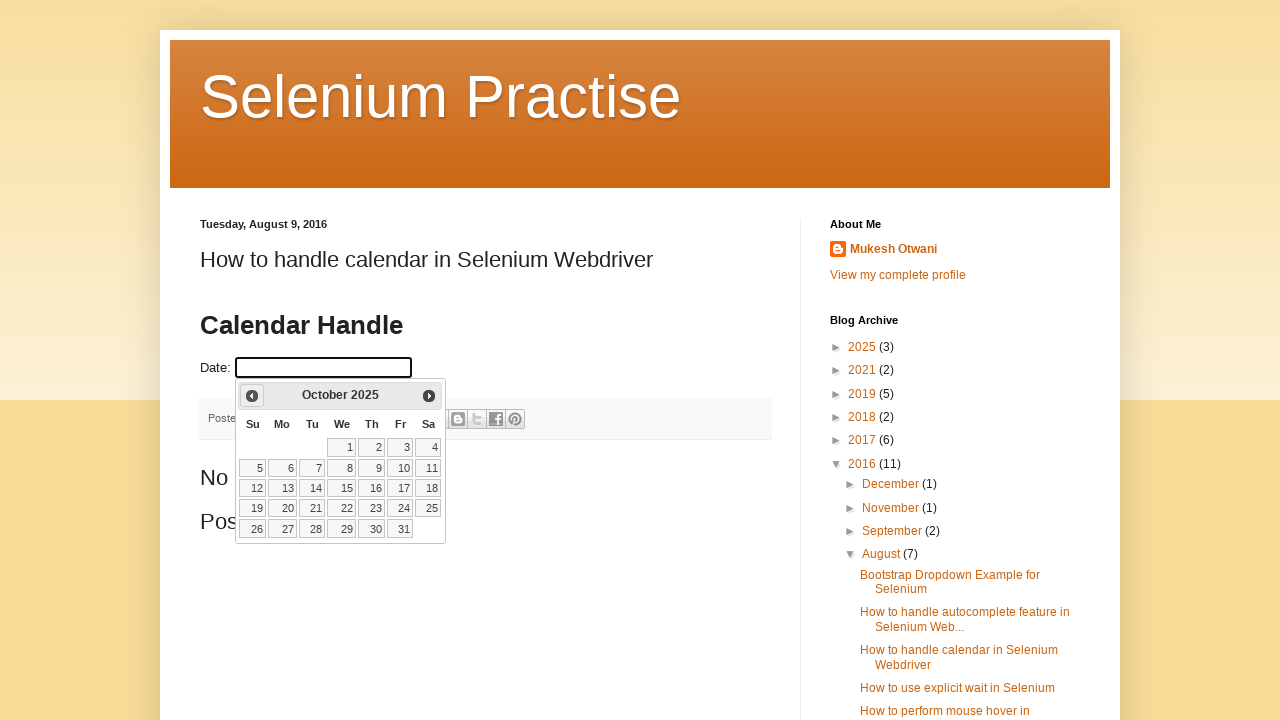

Waited for calendar to update after month navigation
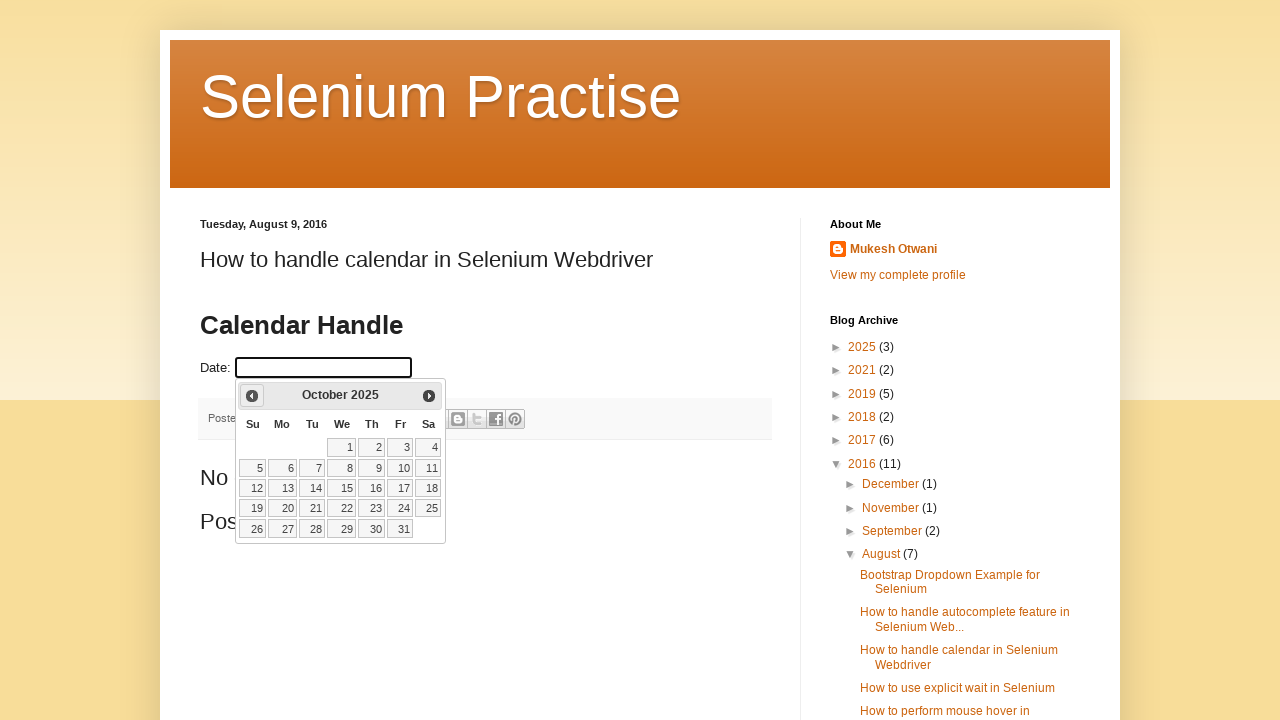

Updated calendar position to: October 2025
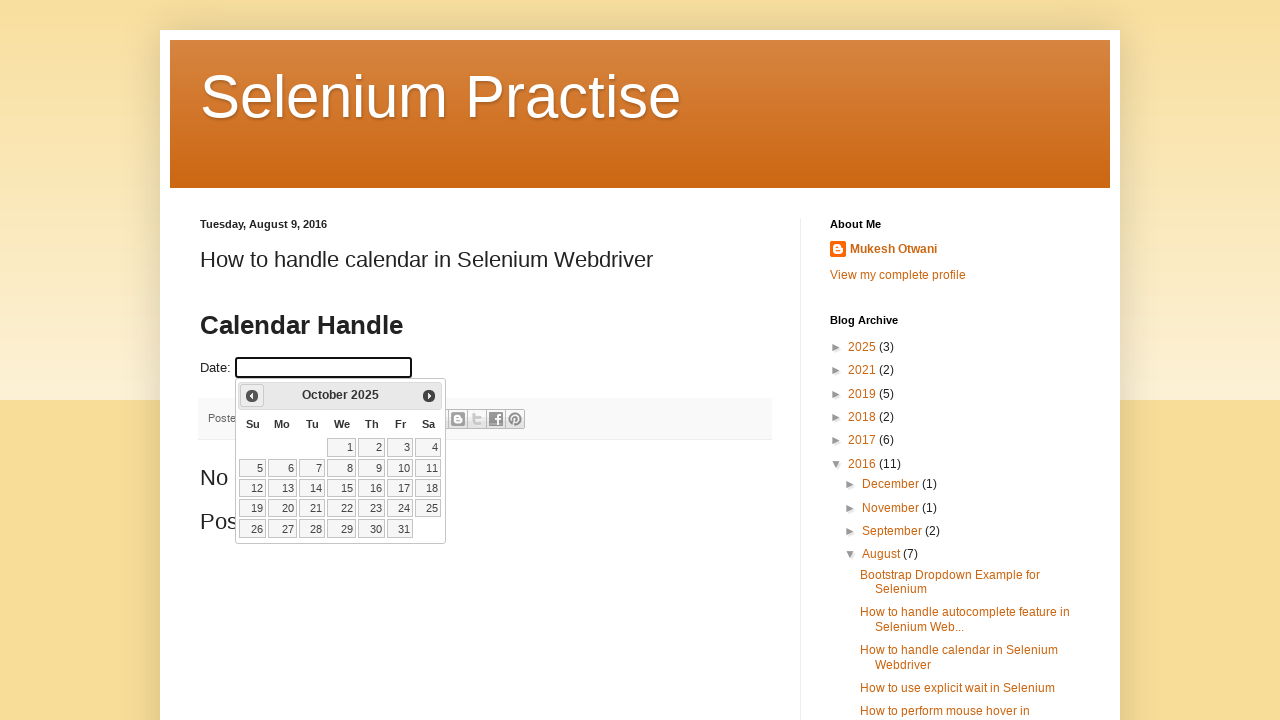

Clicked previous month button to navigate calendar backwards at (252, 396) on span.ui-icon-circle-triangle-w
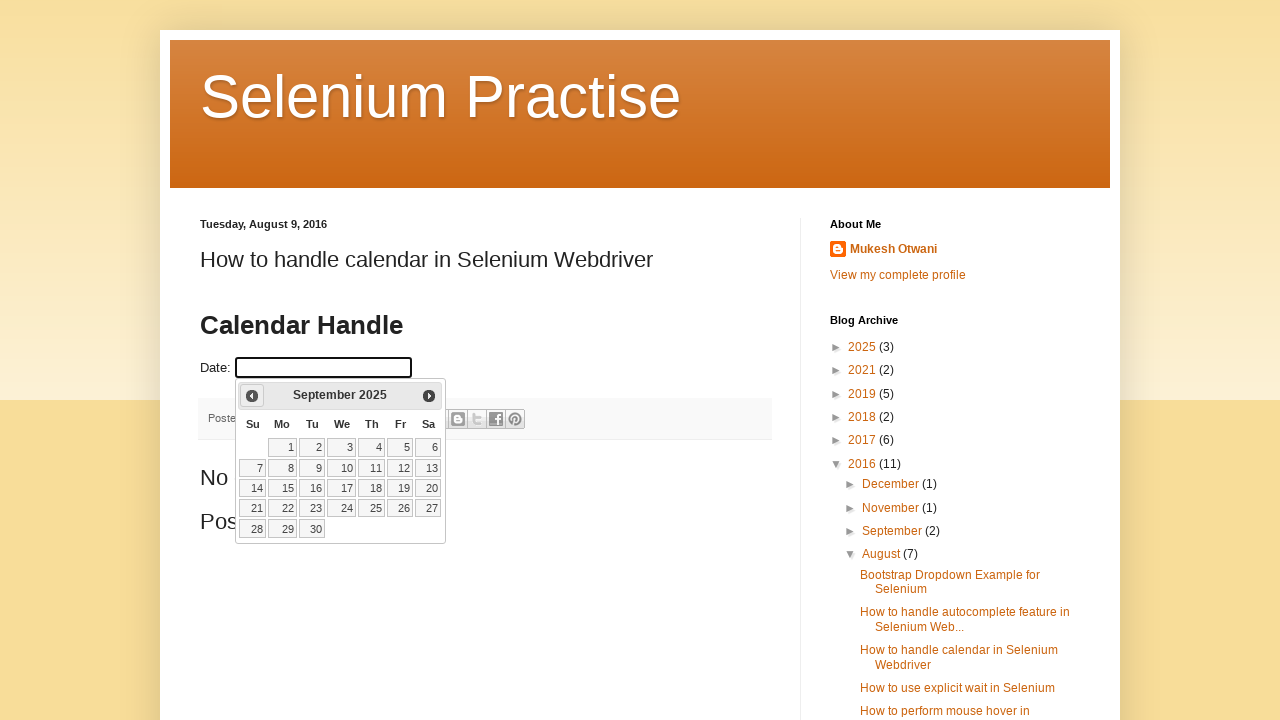

Waited for calendar to update after month navigation
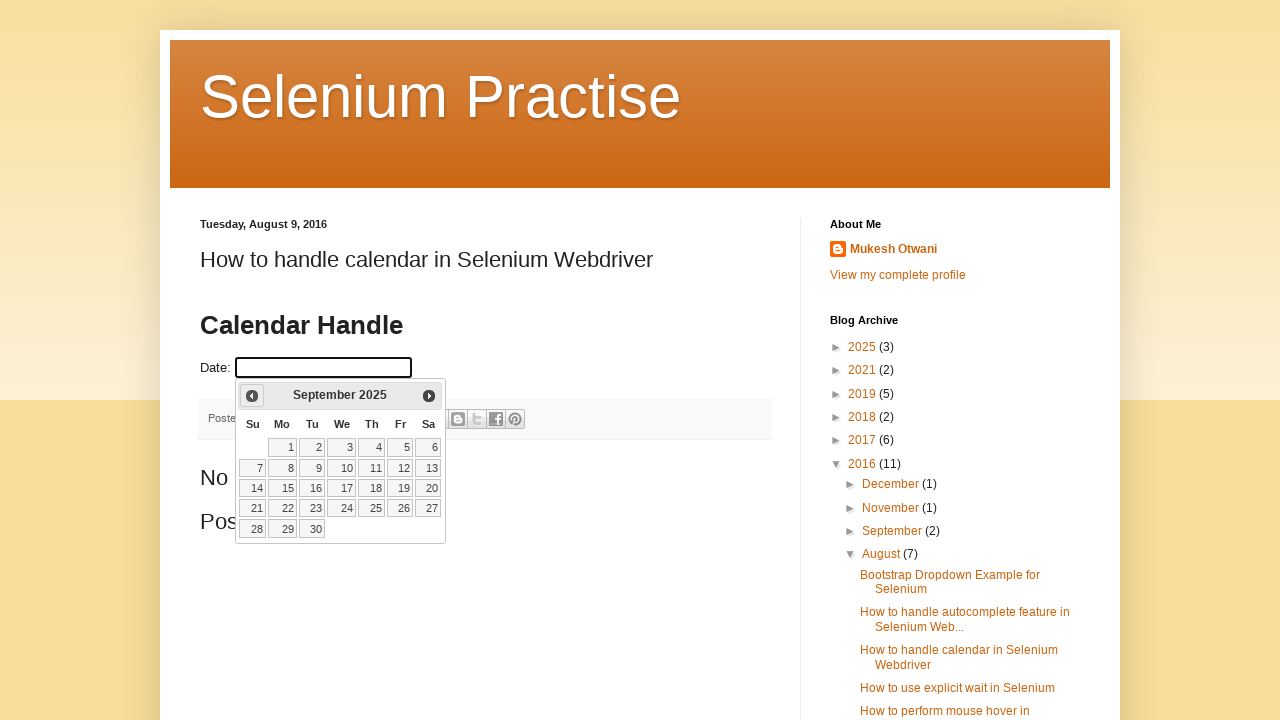

Updated calendar position to: September 2025
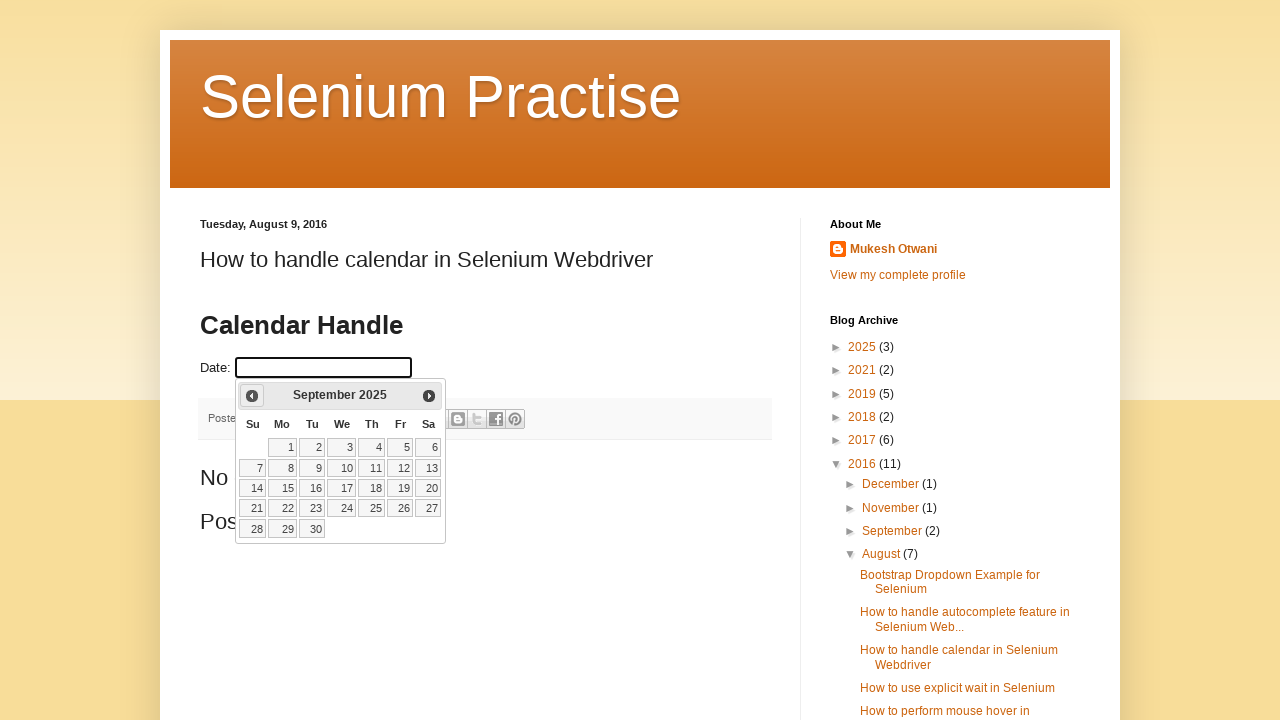

Clicked previous month button to navigate calendar backwards at (252, 396) on span.ui-icon-circle-triangle-w
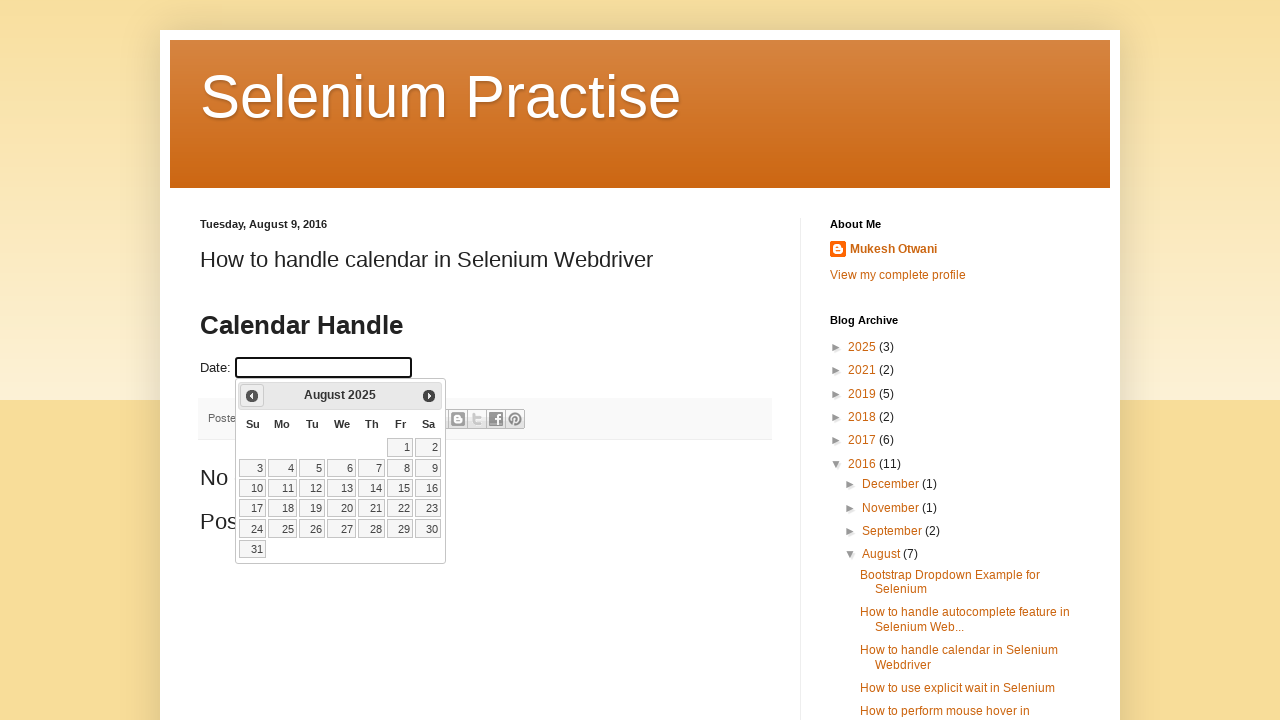

Waited for calendar to update after month navigation
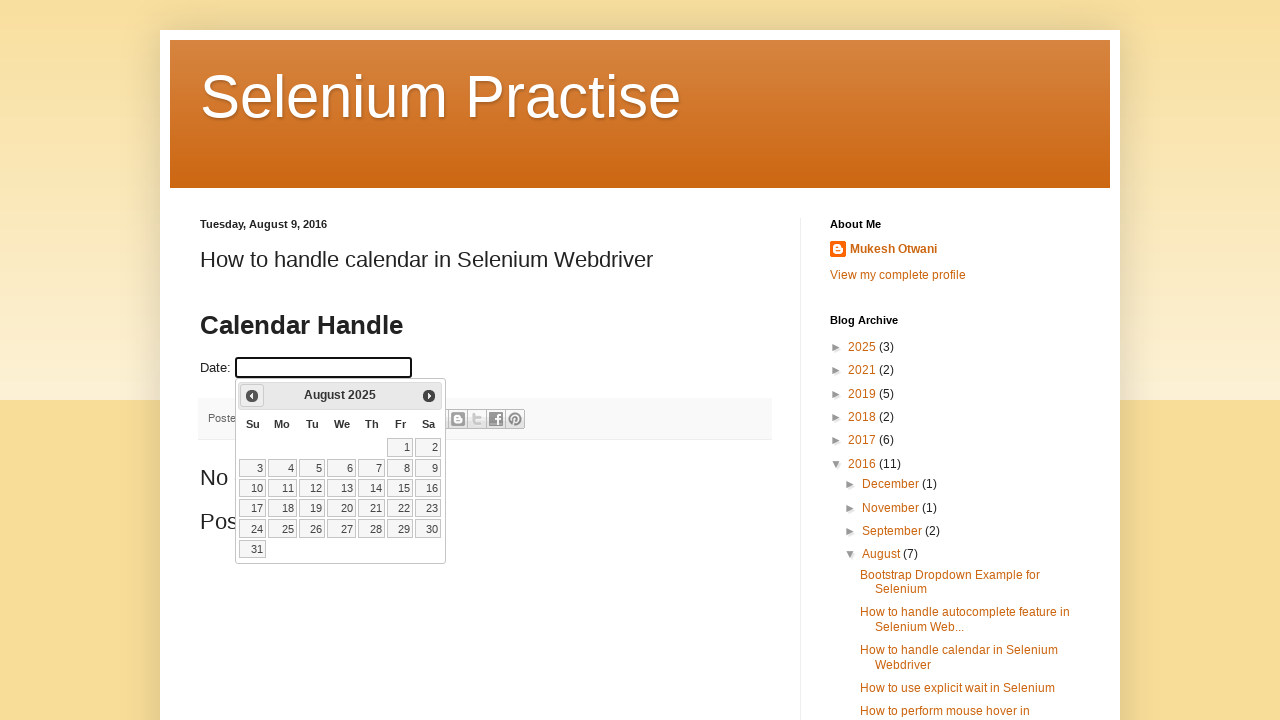

Updated calendar position to: August 2025
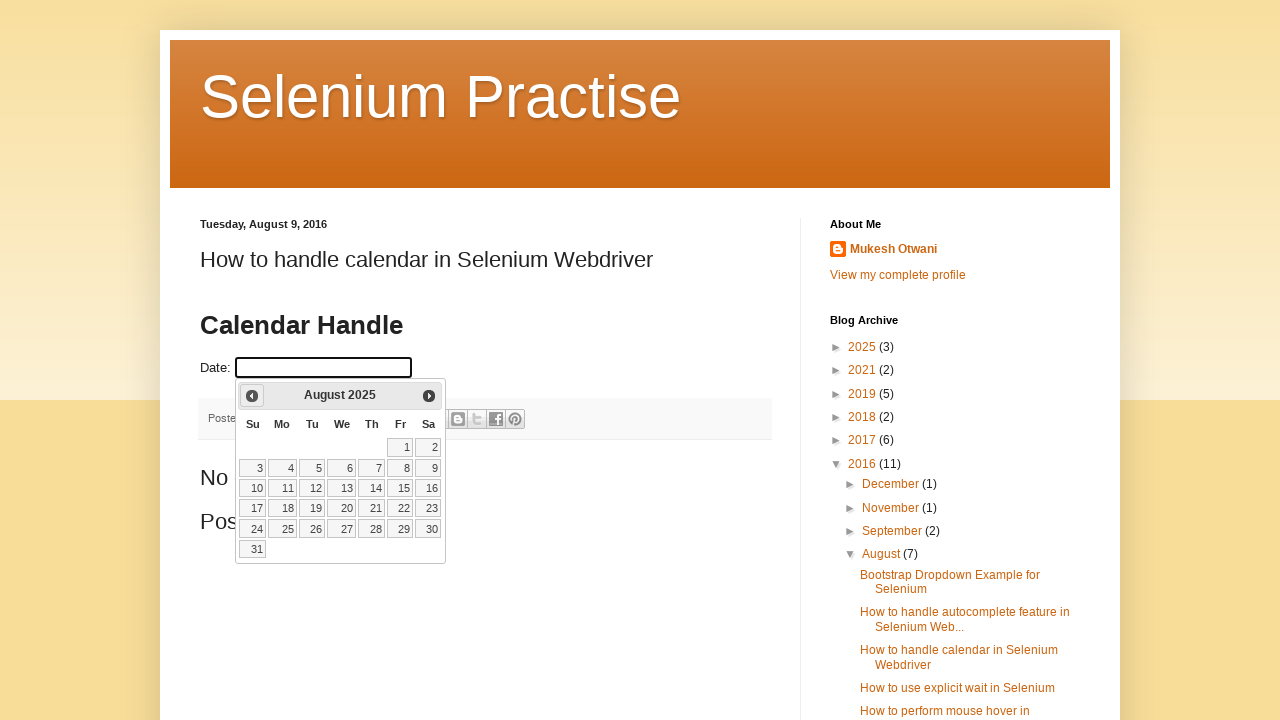

Clicked previous month button to navigate calendar backwards at (252, 396) on span.ui-icon-circle-triangle-w
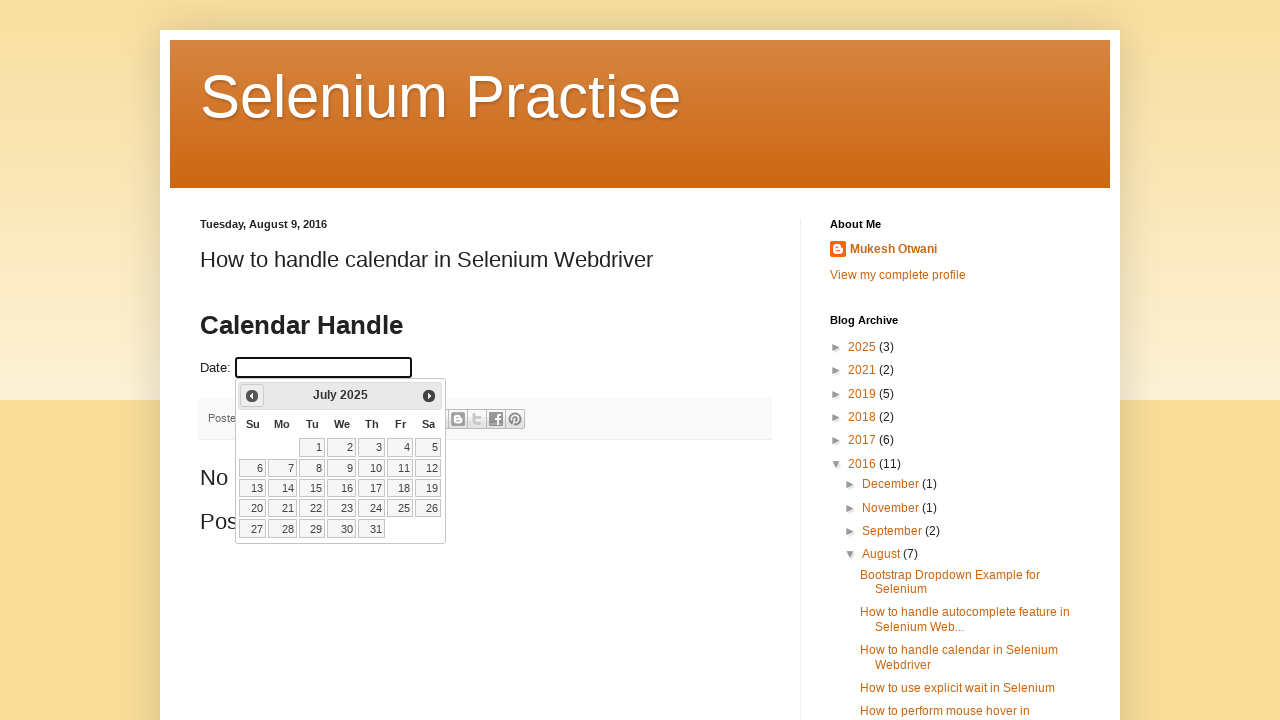

Waited for calendar to update after month navigation
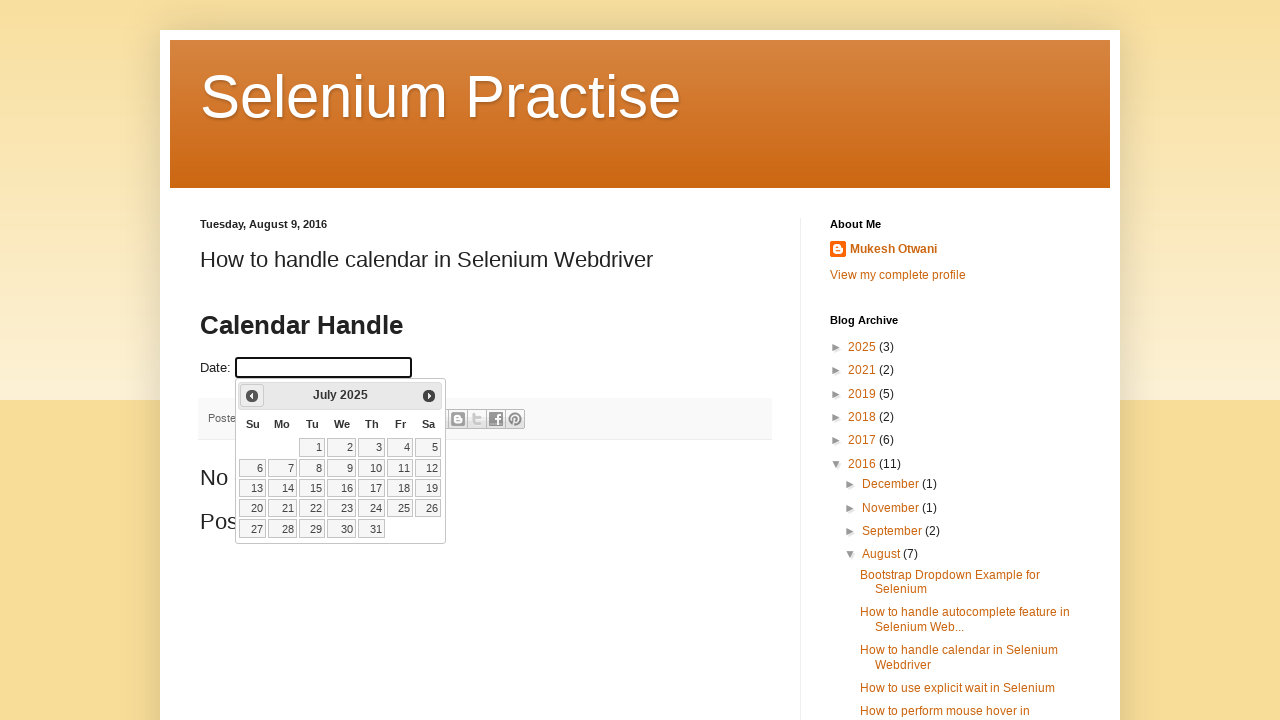

Updated calendar position to: July 2025
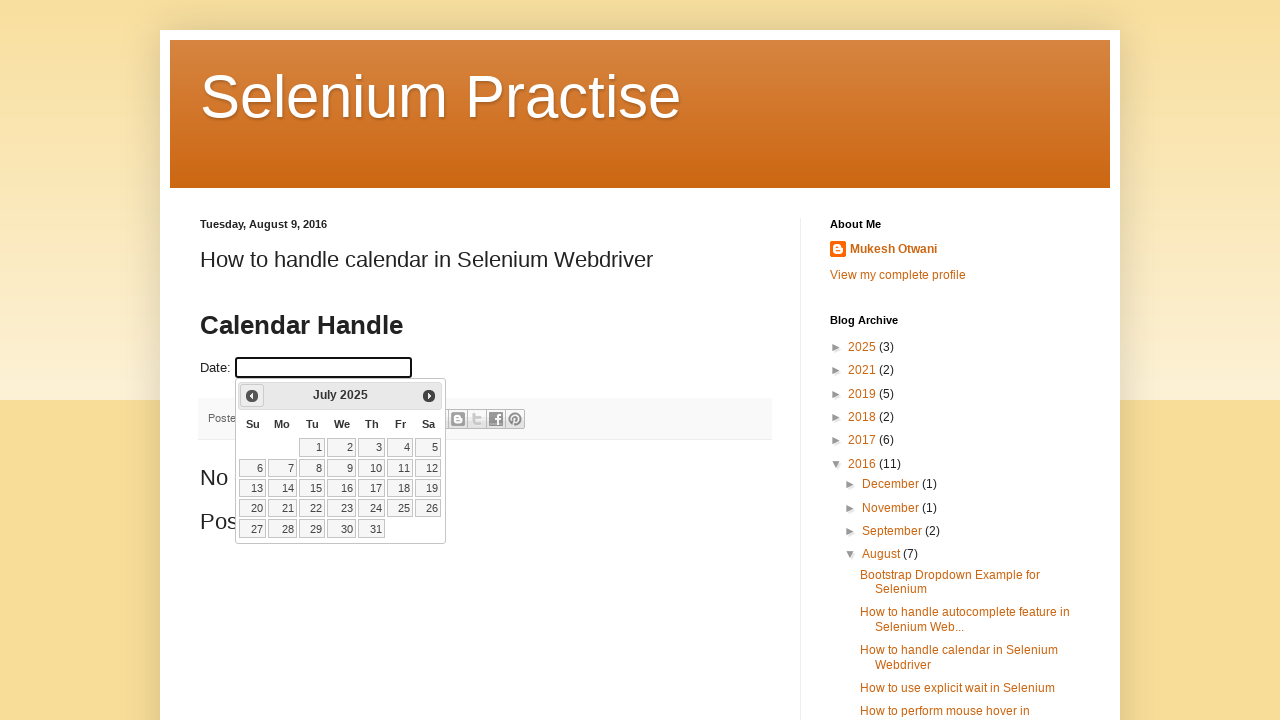

Clicked previous month button to navigate calendar backwards at (252, 396) on span.ui-icon-circle-triangle-w
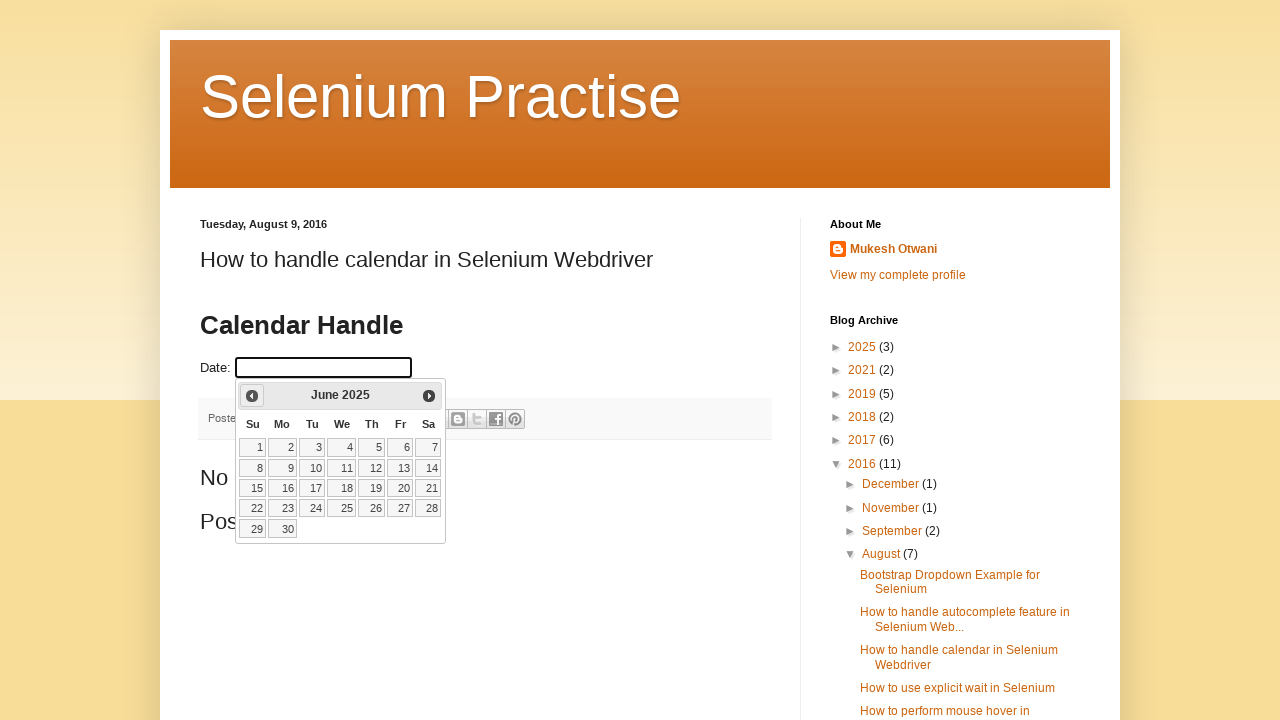

Waited for calendar to update after month navigation
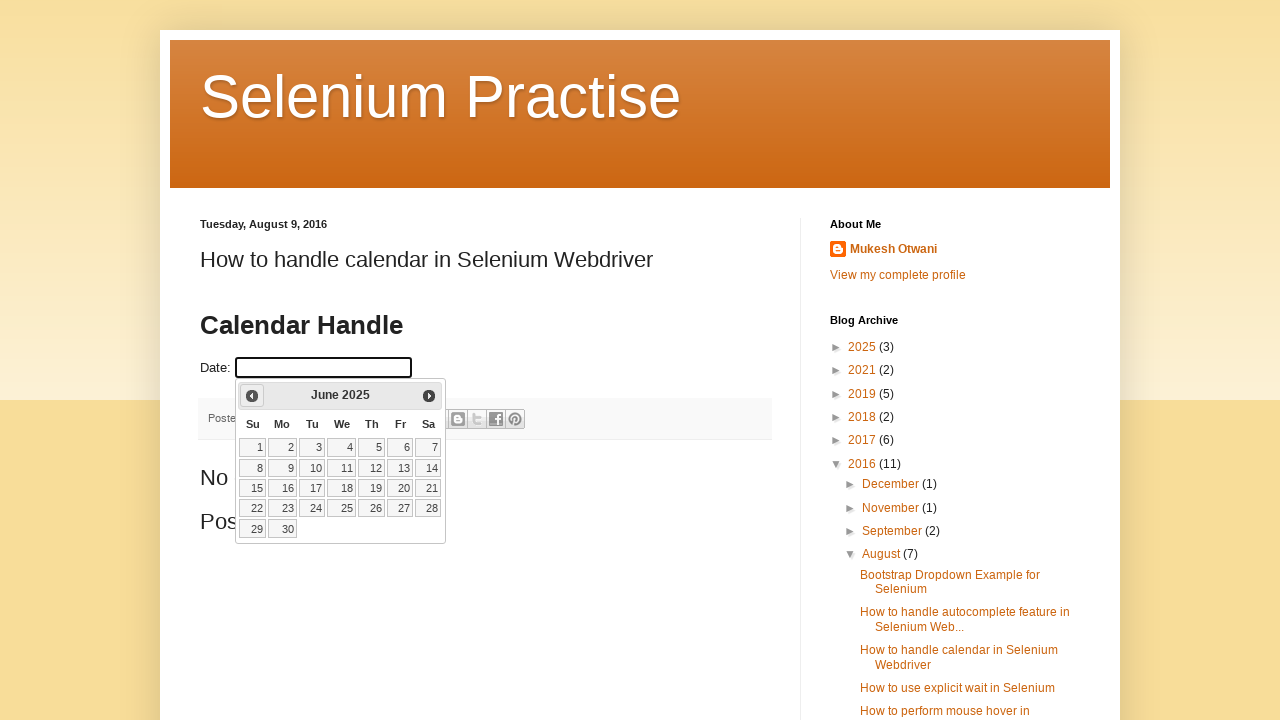

Updated calendar position to: June 2025
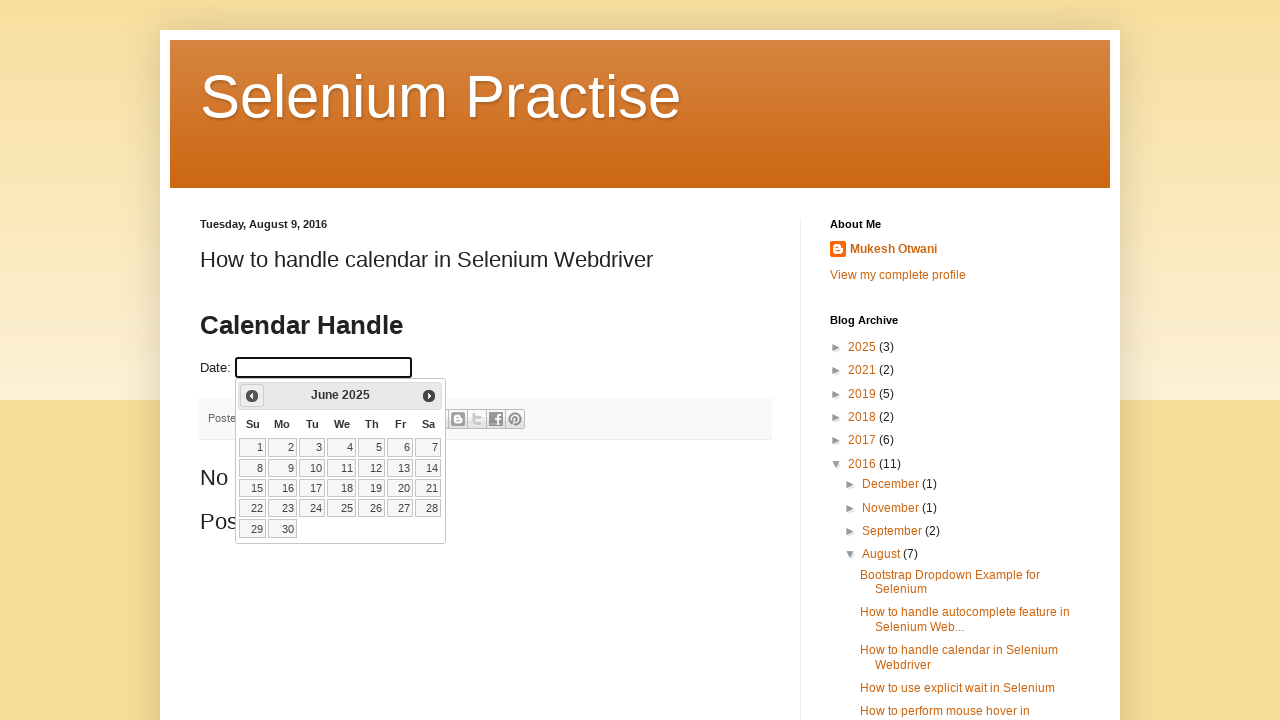

Clicked previous month button to navigate calendar backwards at (252, 396) on span.ui-icon-circle-triangle-w
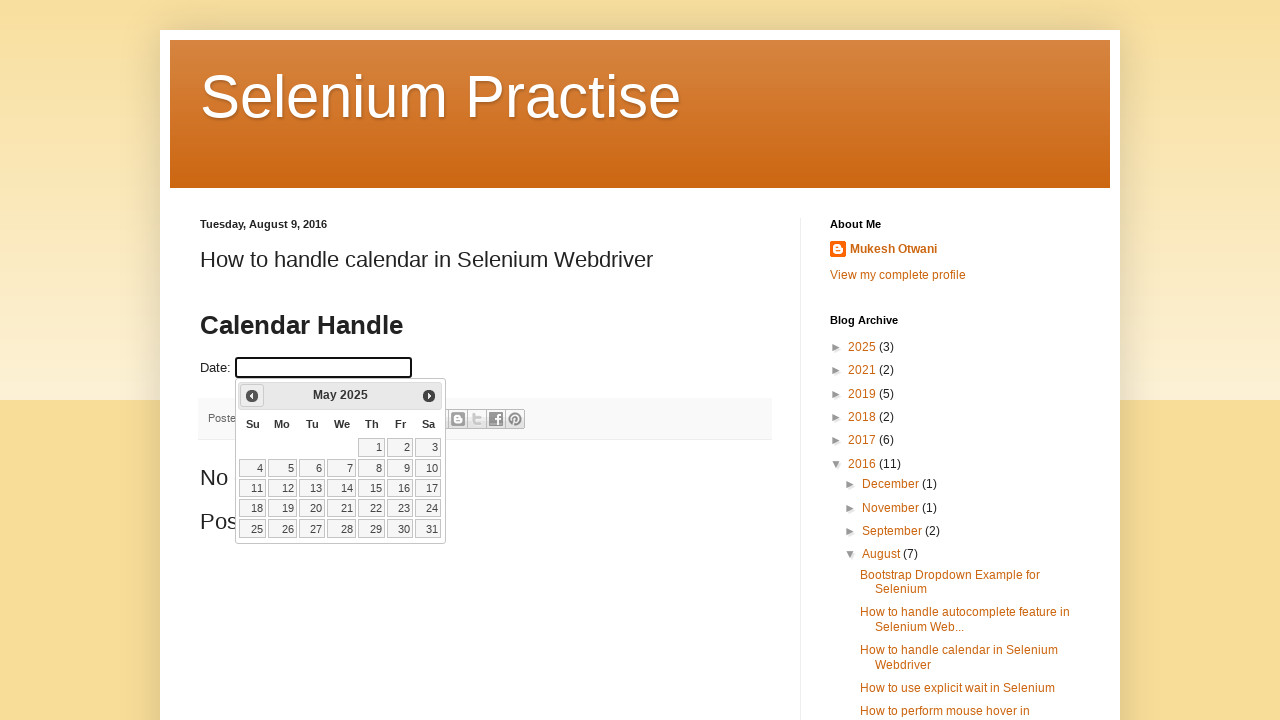

Waited for calendar to update after month navigation
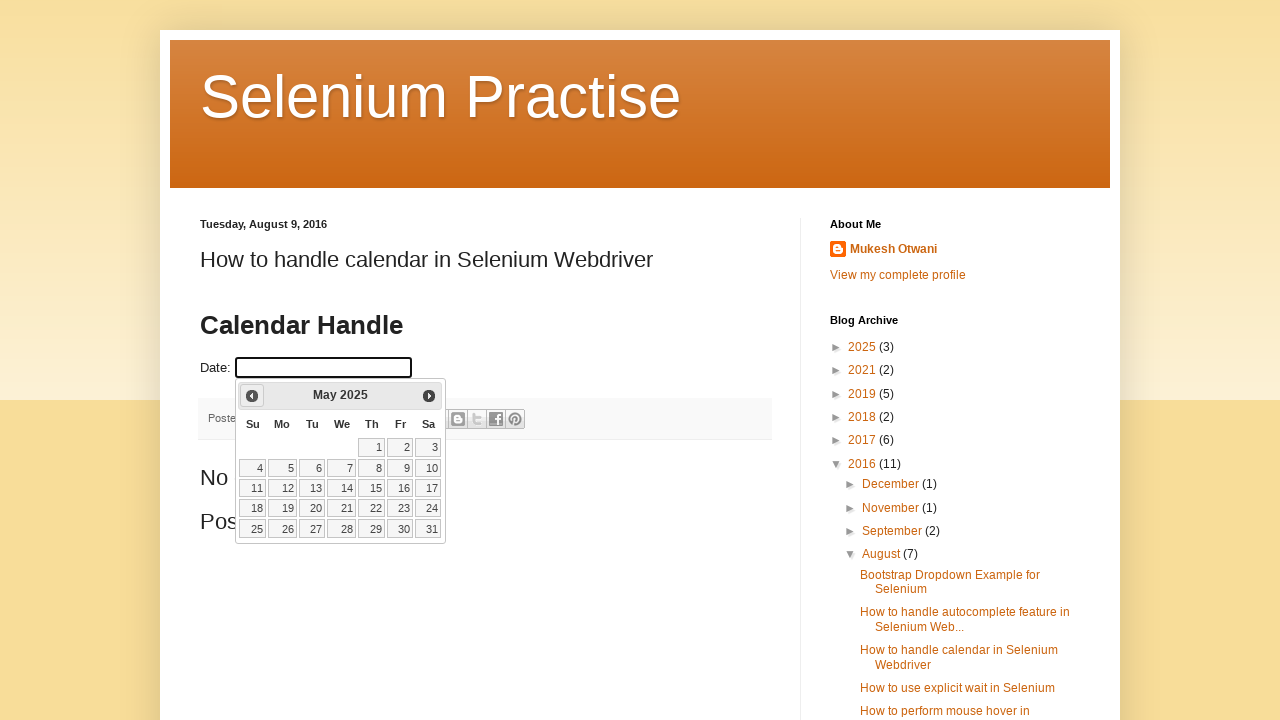

Updated calendar position to: May 2025
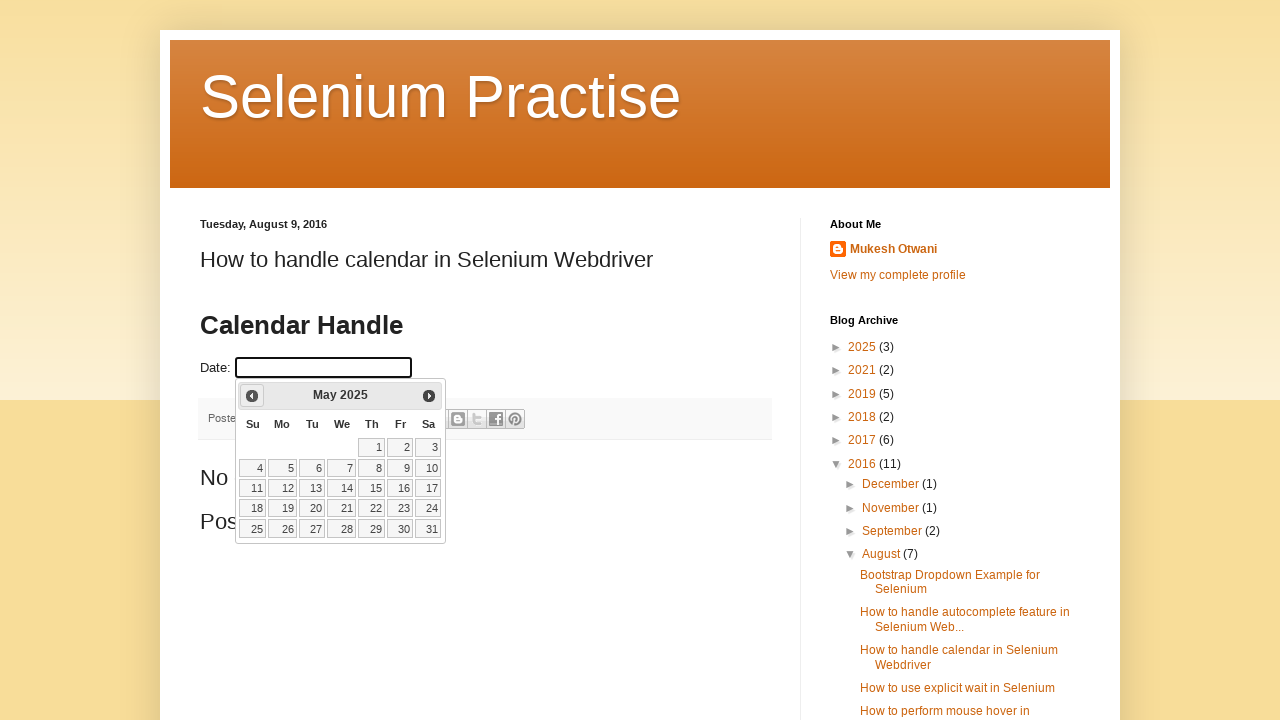

Clicked previous month button to navigate calendar backwards at (252, 396) on span.ui-icon-circle-triangle-w
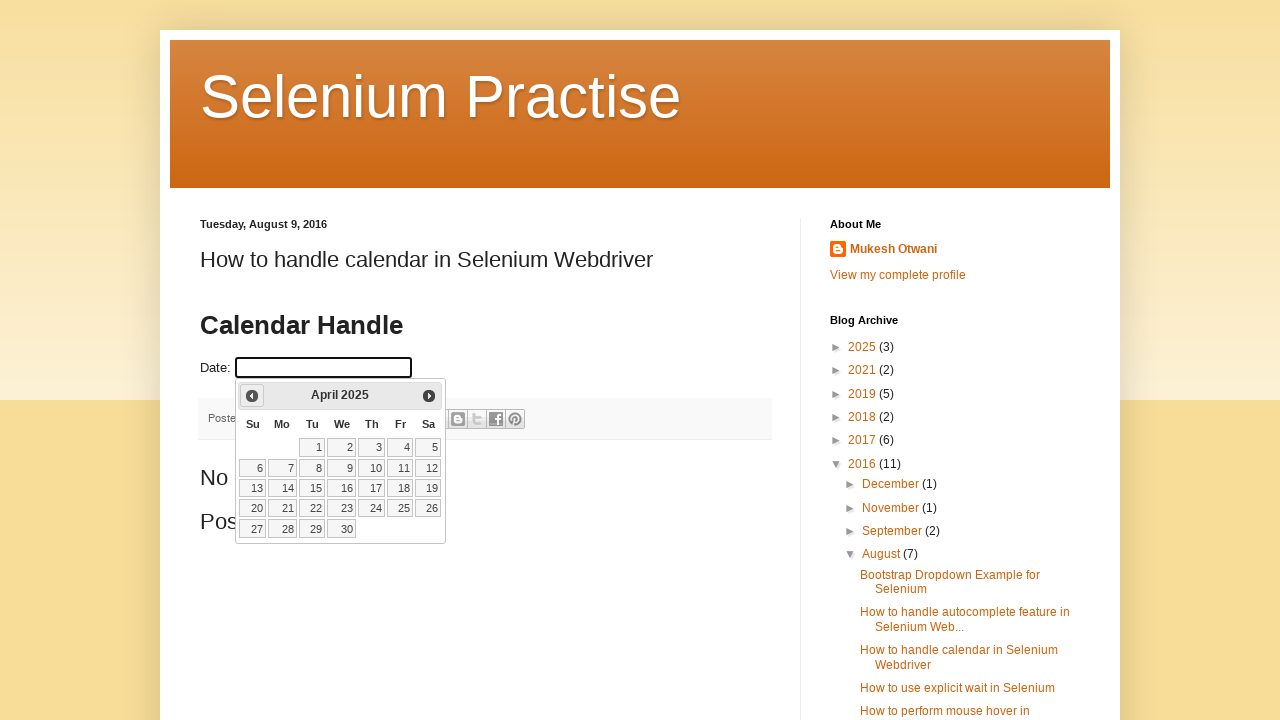

Waited for calendar to update after month navigation
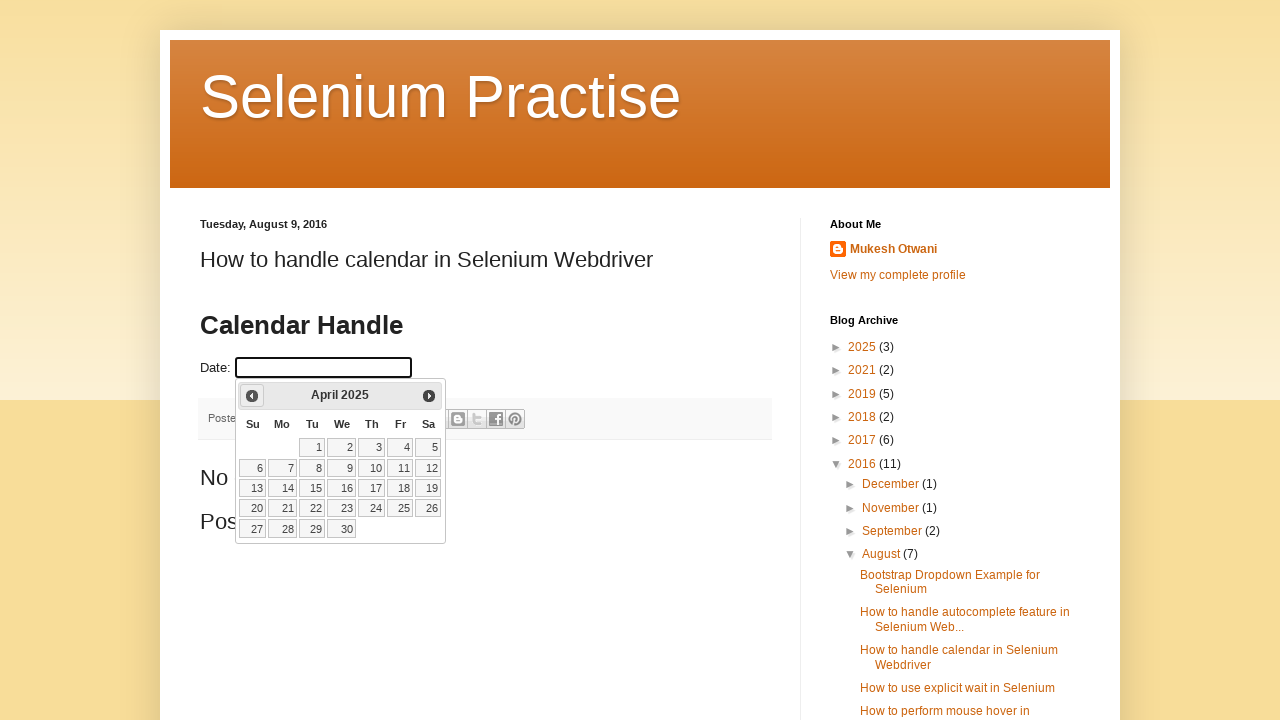

Updated calendar position to: April 2025
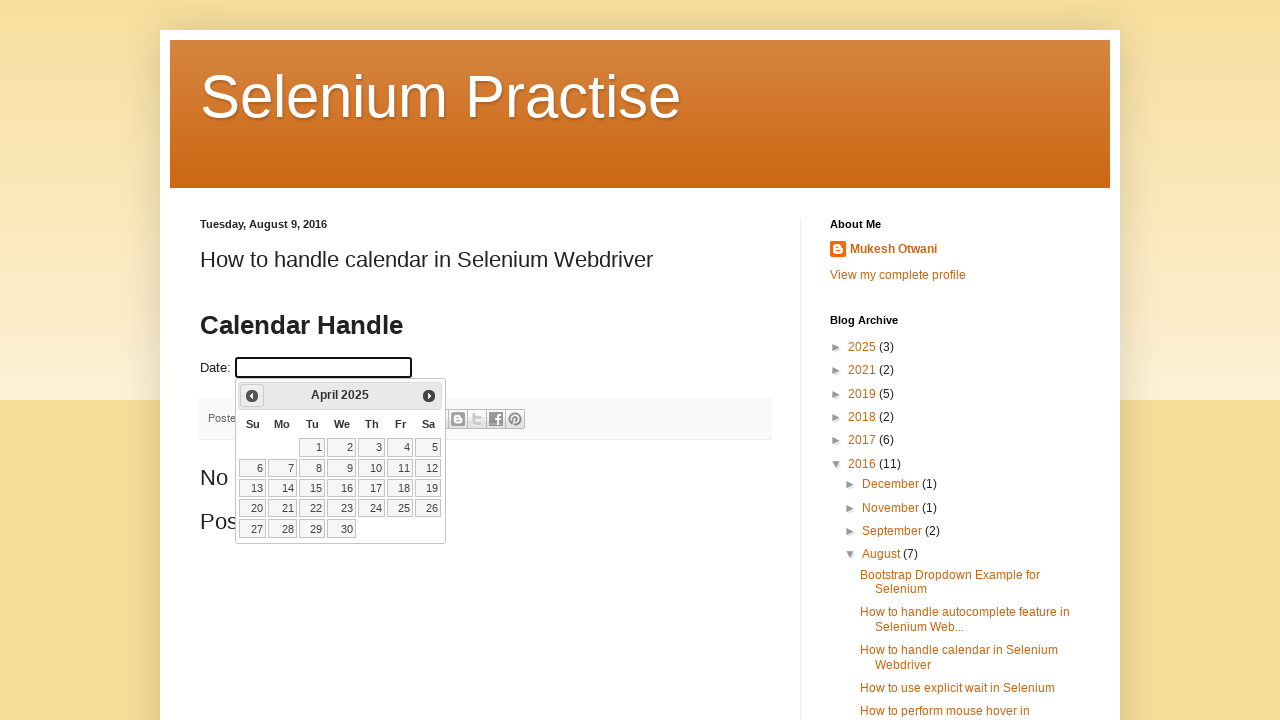

Clicked previous month button to navigate calendar backwards at (252, 396) on span.ui-icon-circle-triangle-w
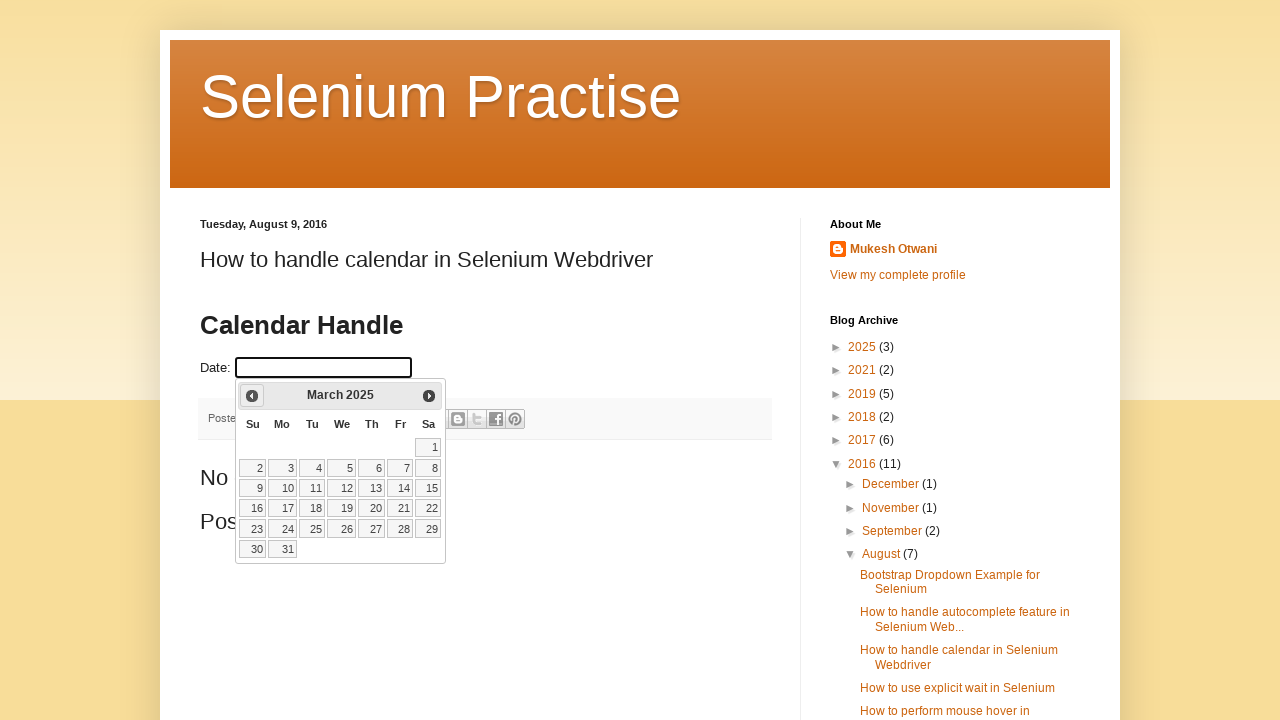

Waited for calendar to update after month navigation
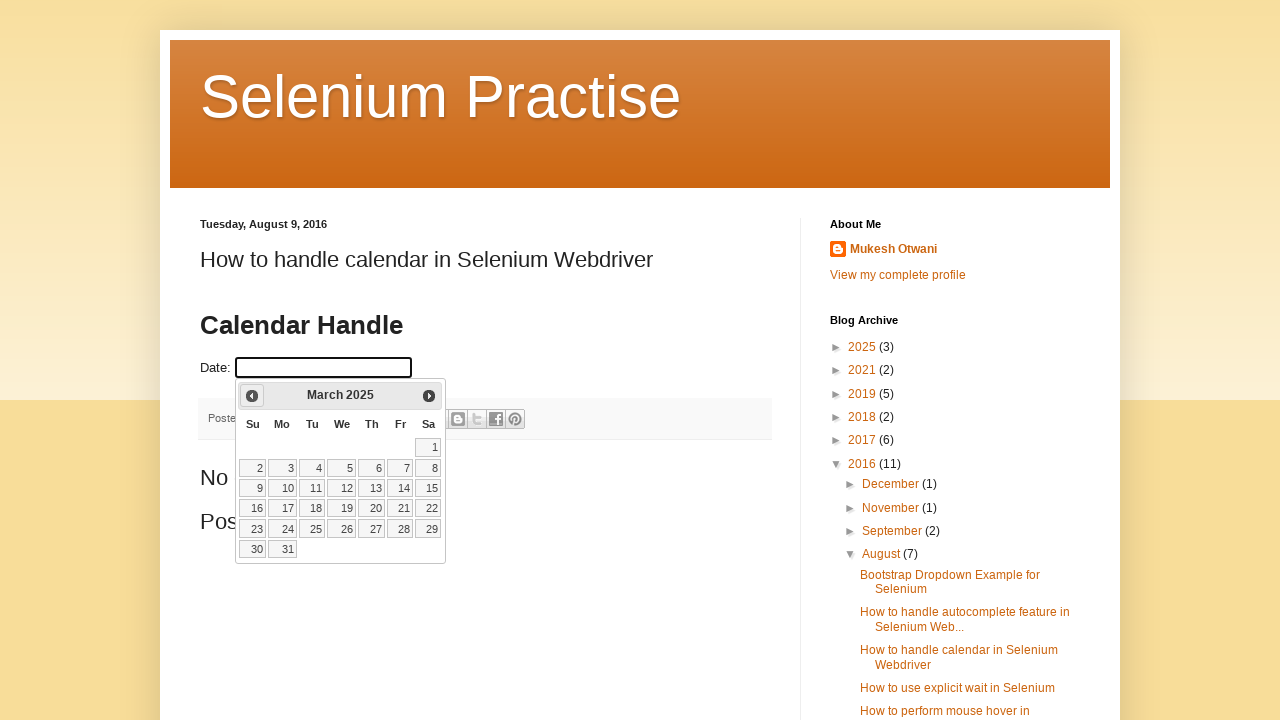

Updated calendar position to: March 2025
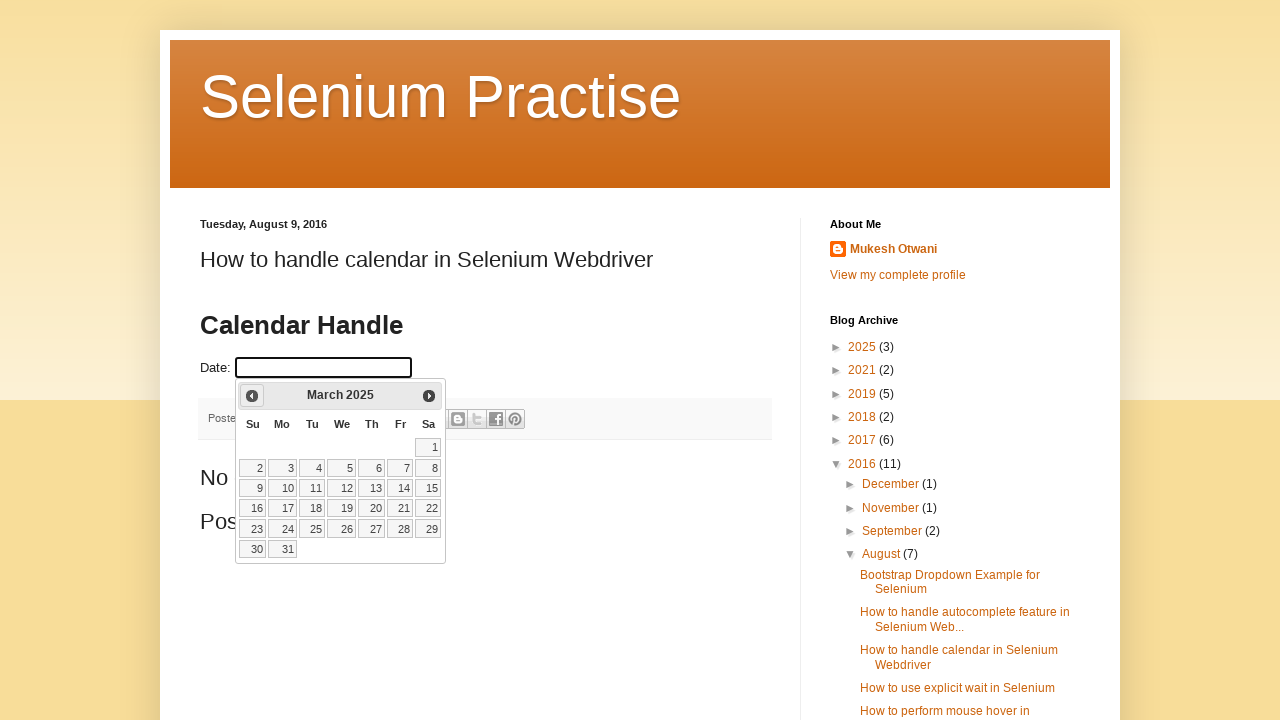

Clicked previous month button to navigate calendar backwards at (252, 396) on span.ui-icon-circle-triangle-w
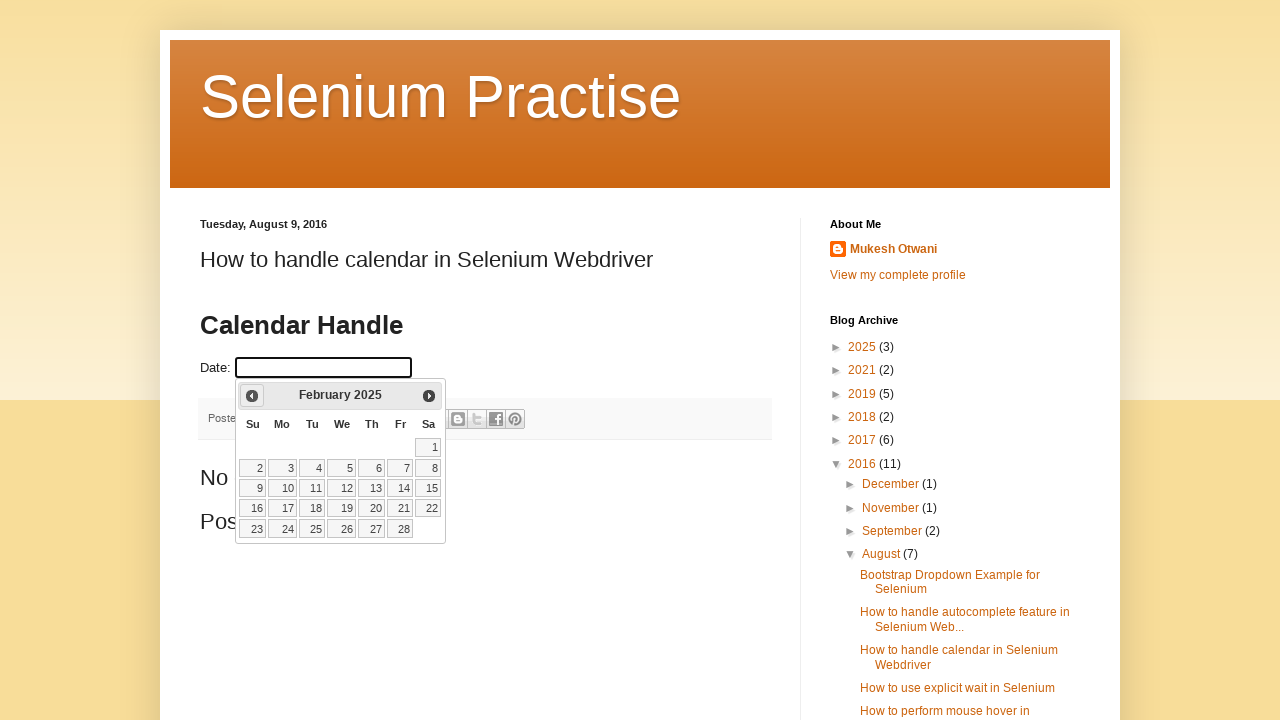

Waited for calendar to update after month navigation
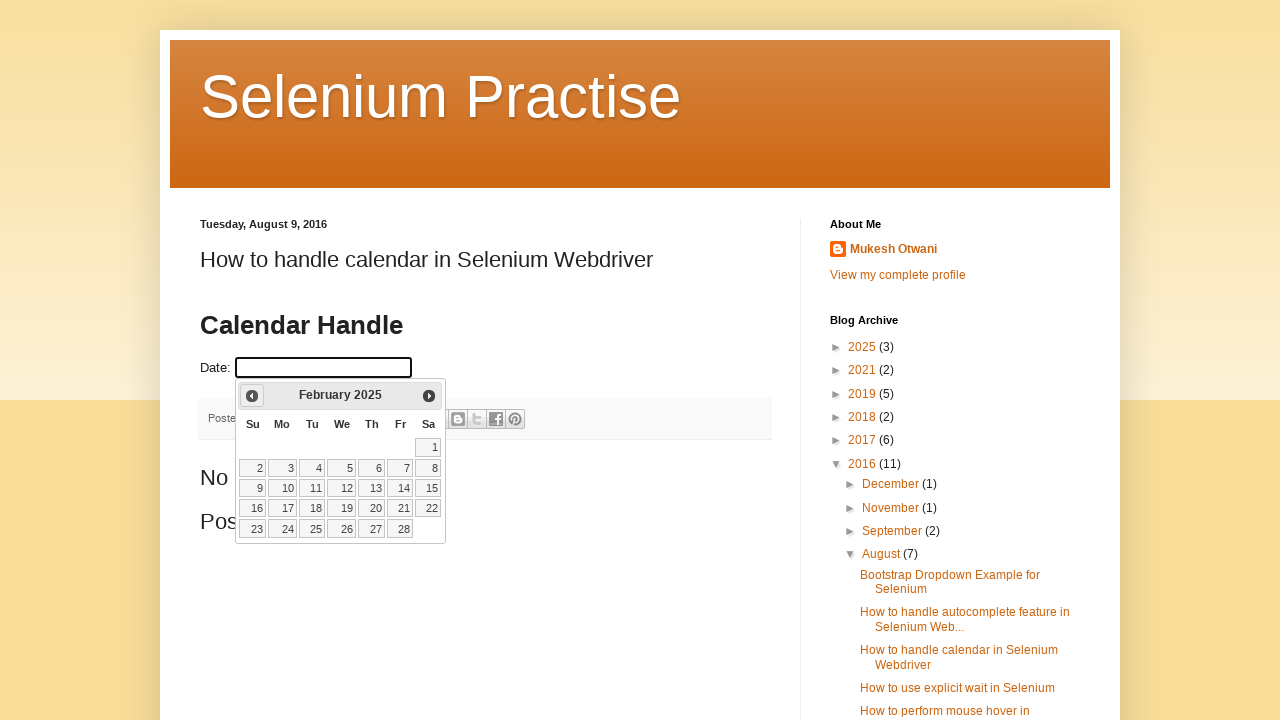

Updated calendar position to: February 2025
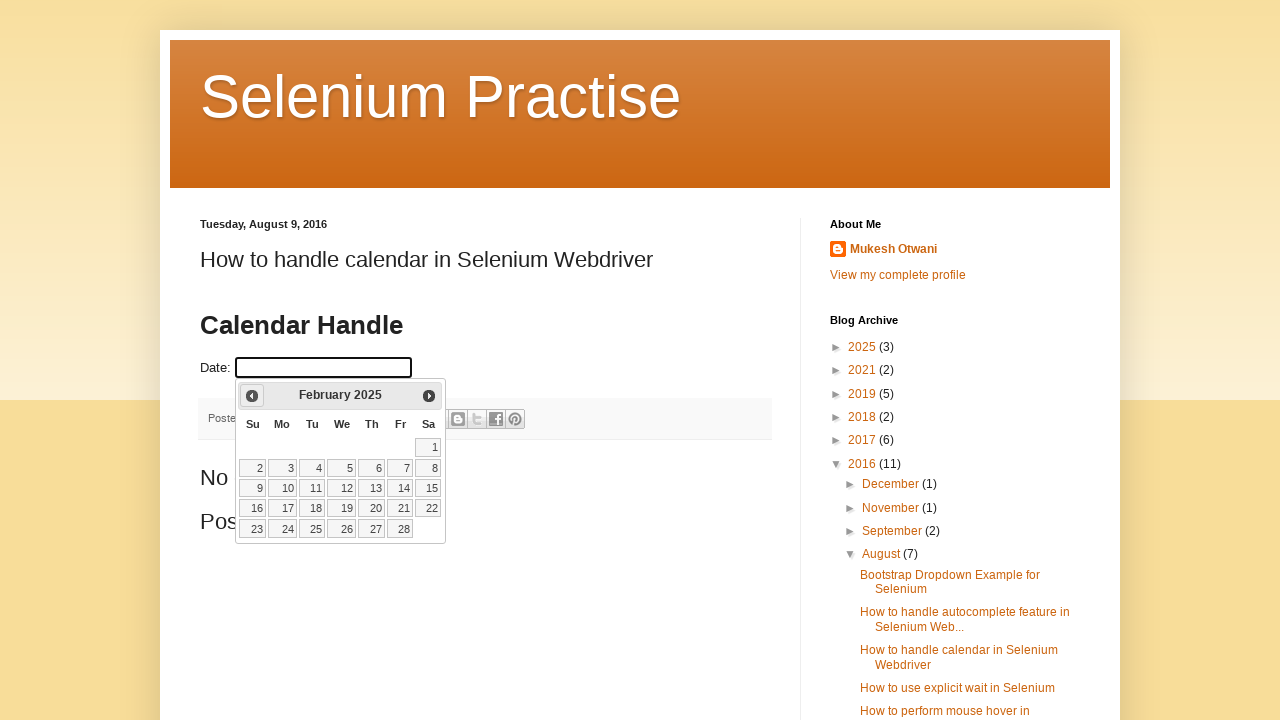

Clicked previous month button to navigate calendar backwards at (252, 396) on span.ui-icon-circle-triangle-w
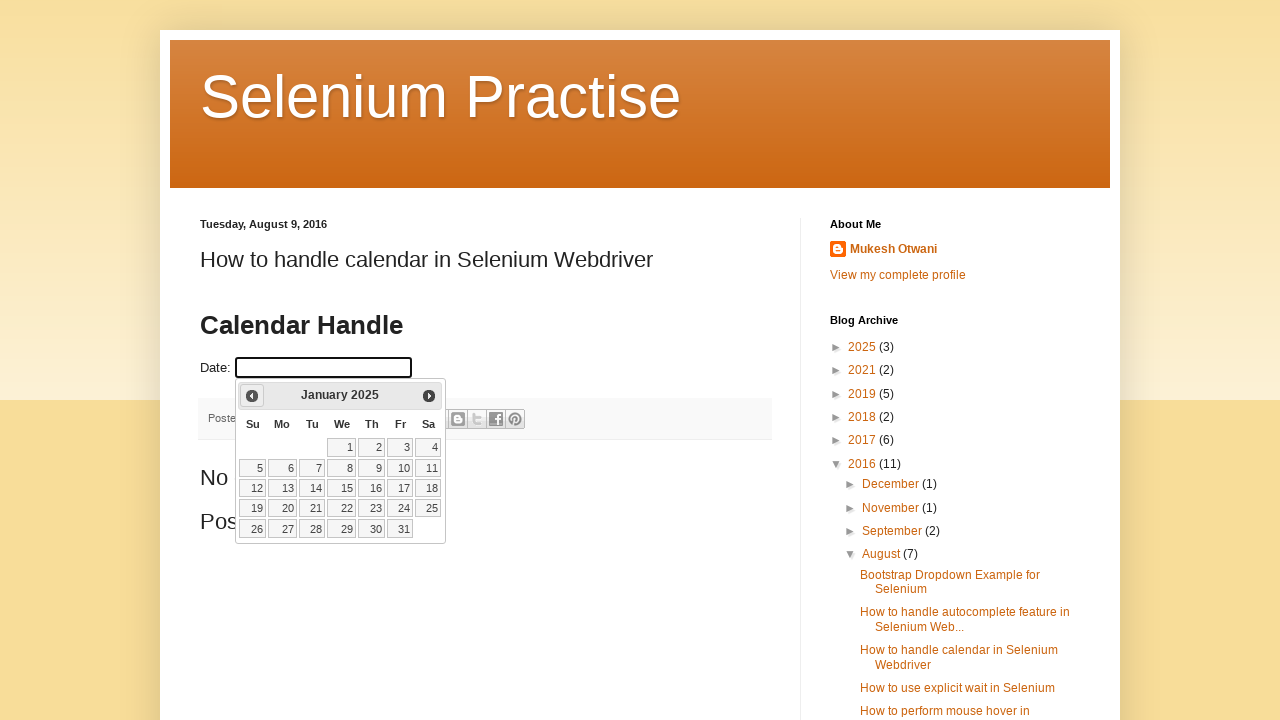

Waited for calendar to update after month navigation
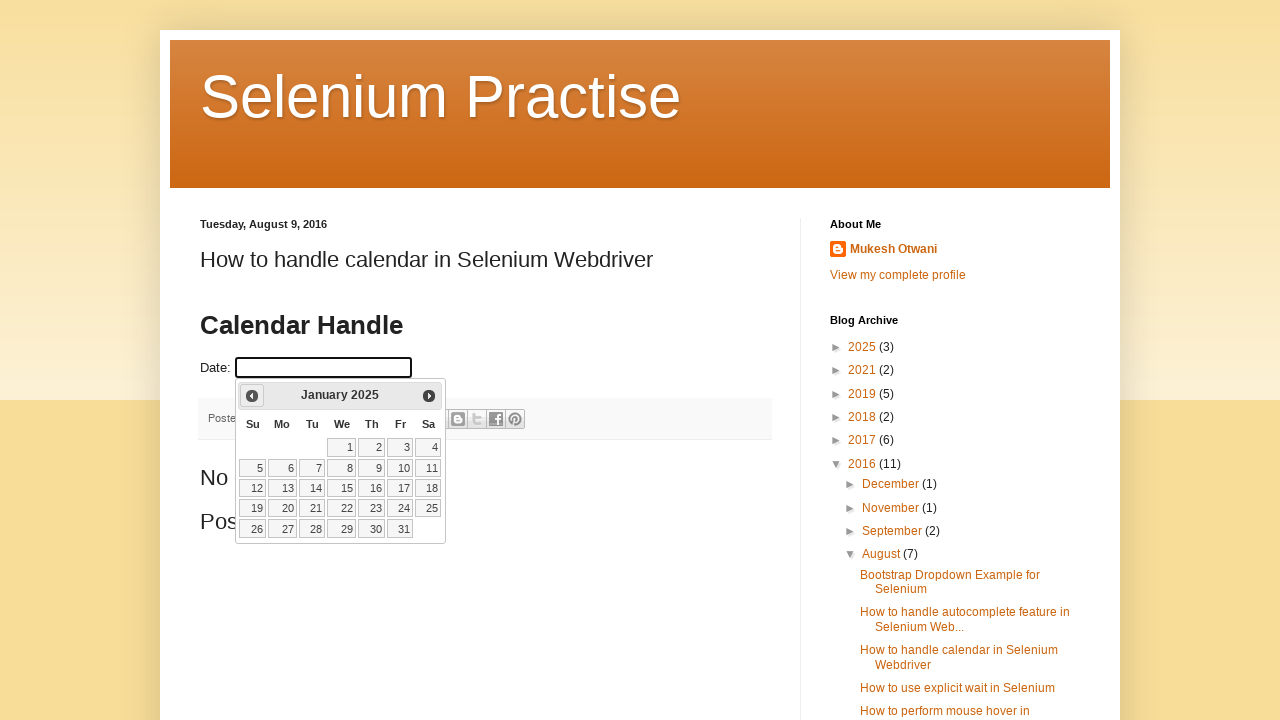

Updated calendar position to: January 2025
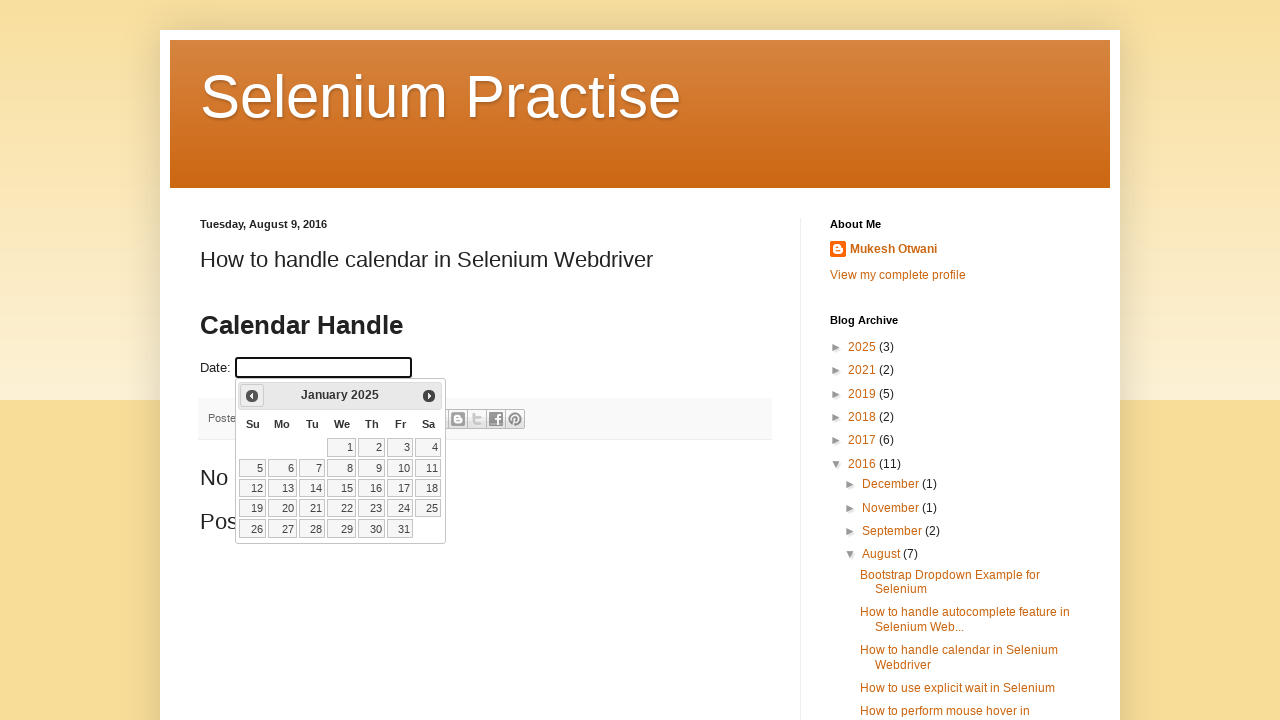

Clicked previous month button to navigate calendar backwards at (252, 396) on span.ui-icon-circle-triangle-w
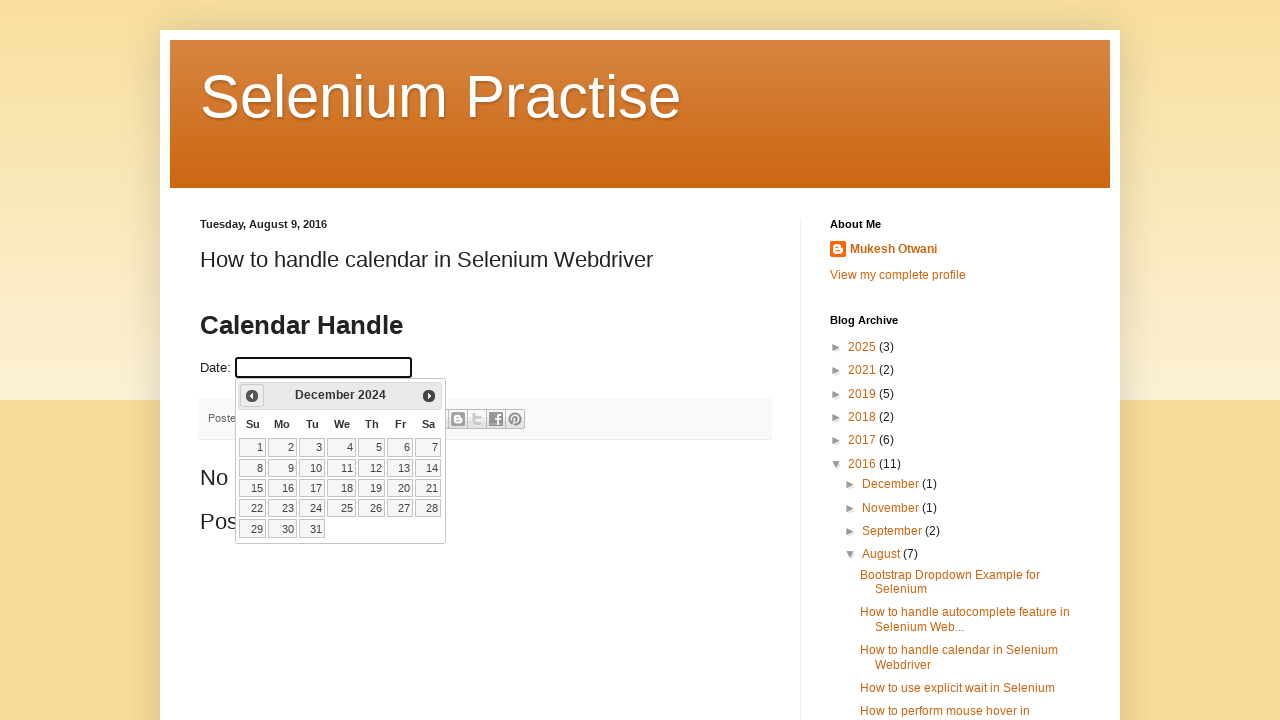

Waited for calendar to update after month navigation
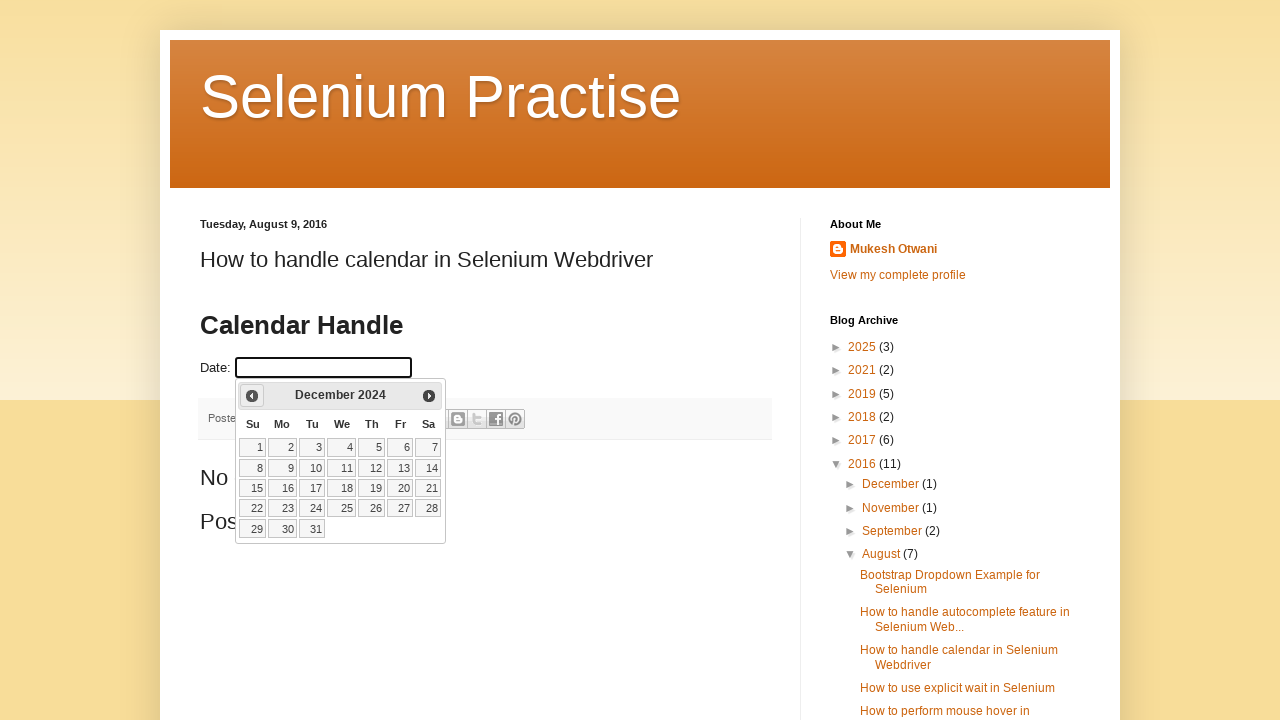

Updated calendar position to: December 2024
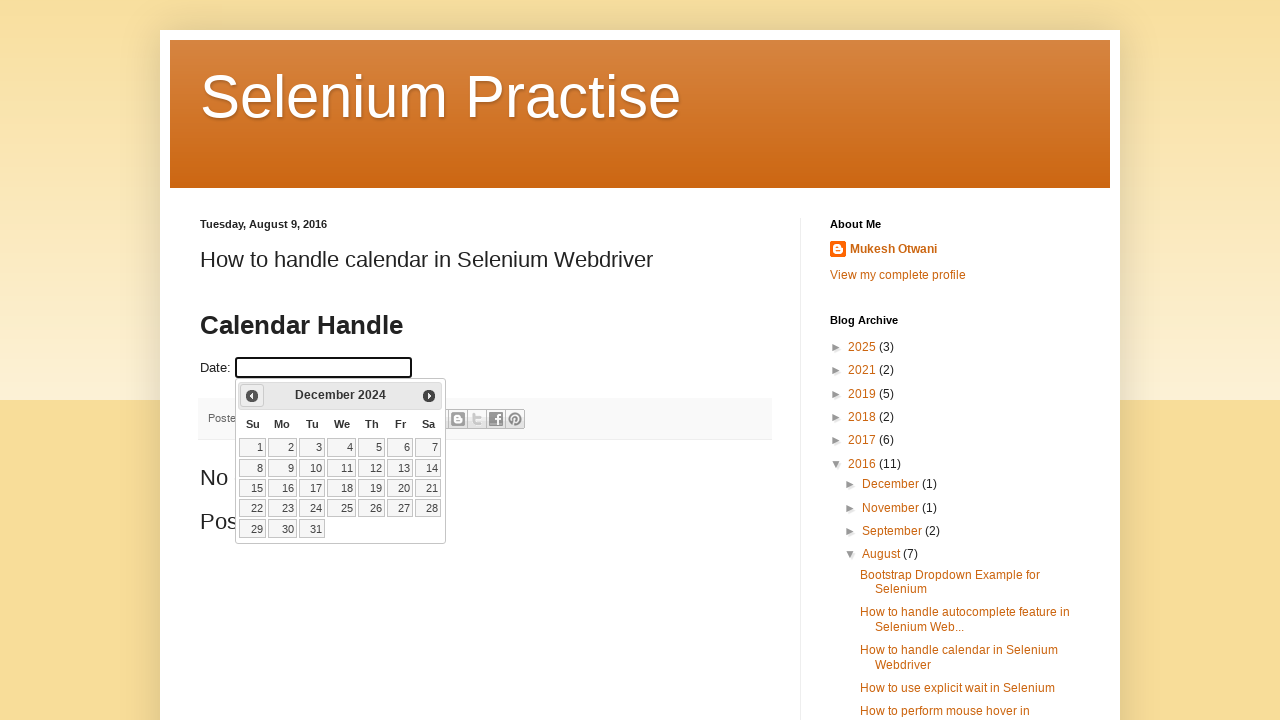

Clicked previous month button to navigate calendar backwards at (252, 396) on span.ui-icon-circle-triangle-w
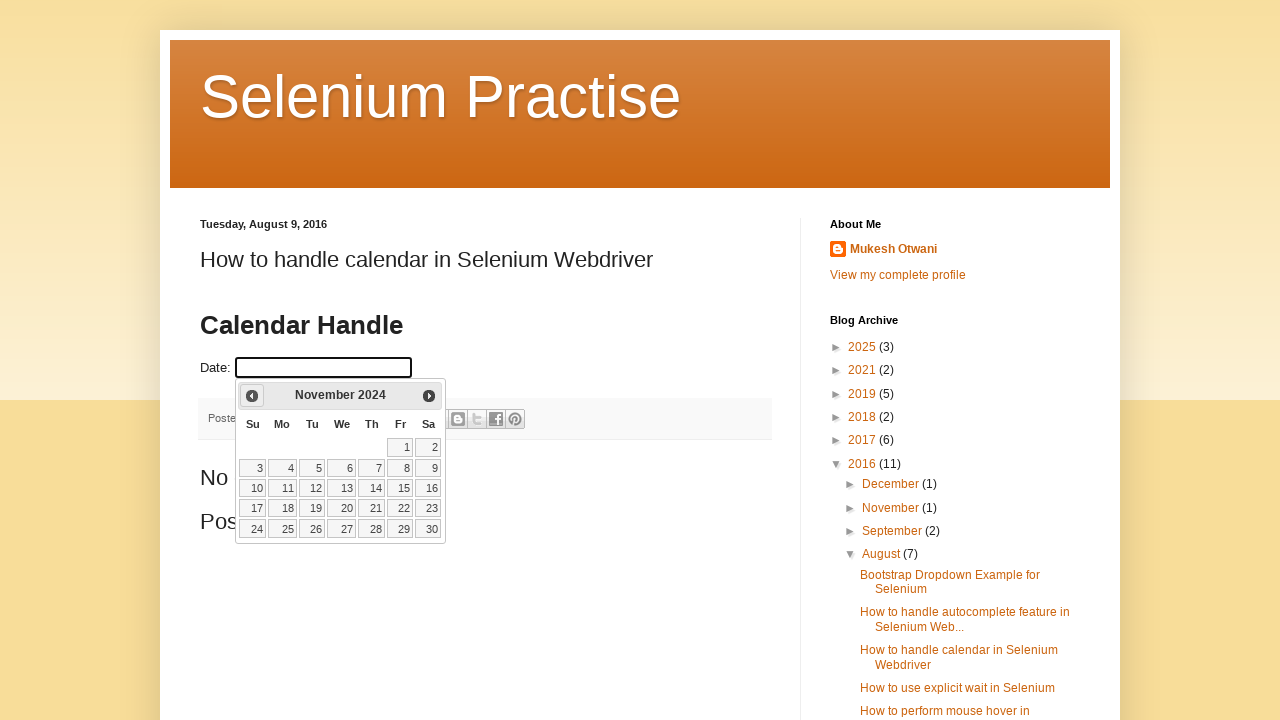

Waited for calendar to update after month navigation
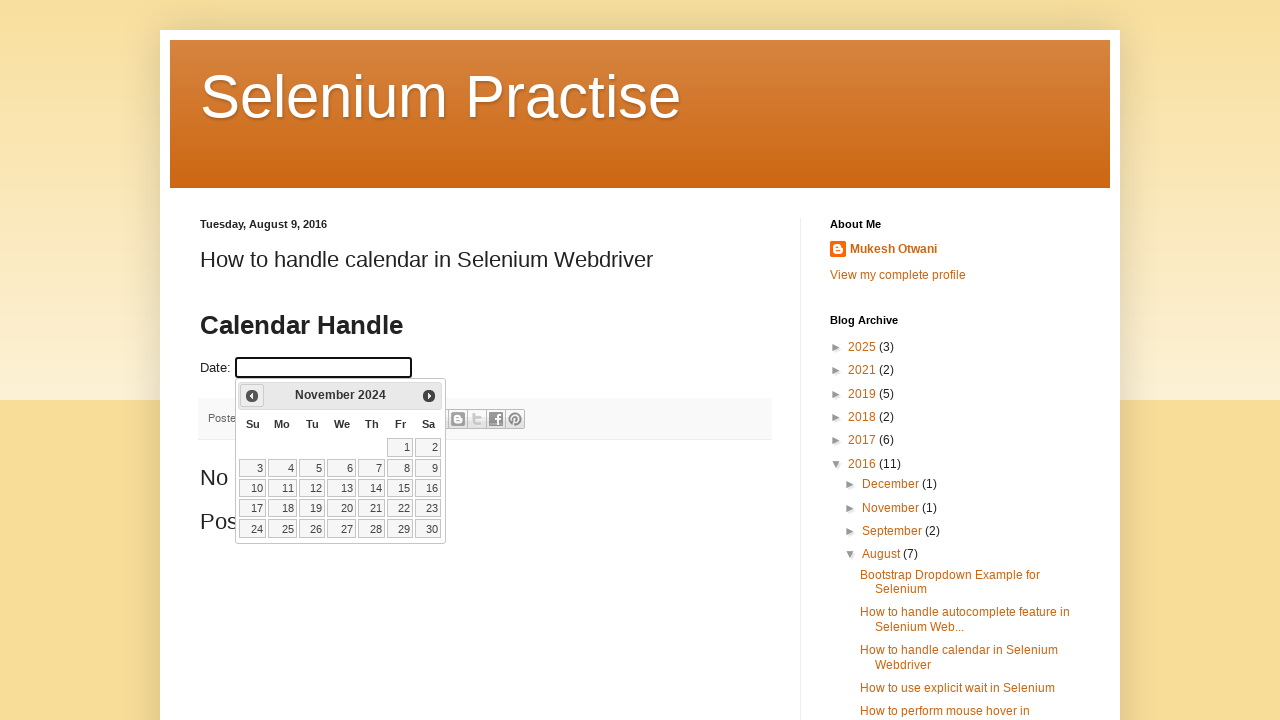

Updated calendar position to: November 2024
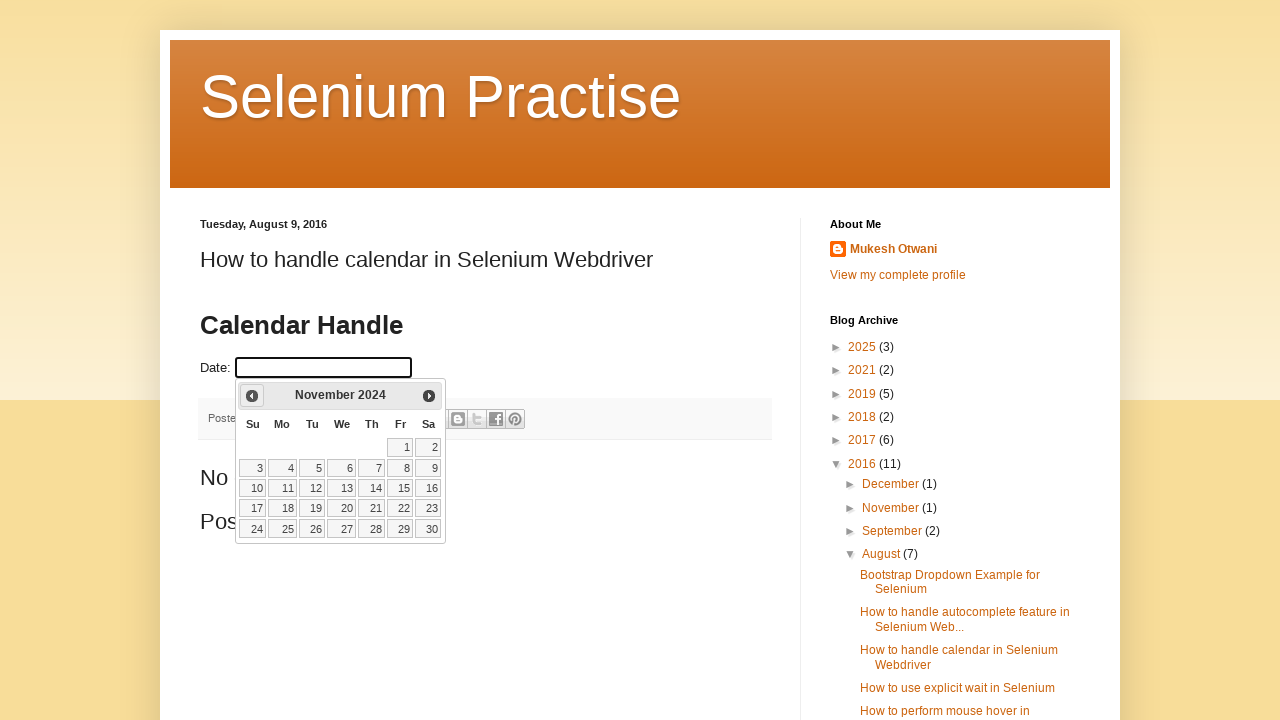

Clicked previous month button to navigate calendar backwards at (252, 396) on span.ui-icon-circle-triangle-w
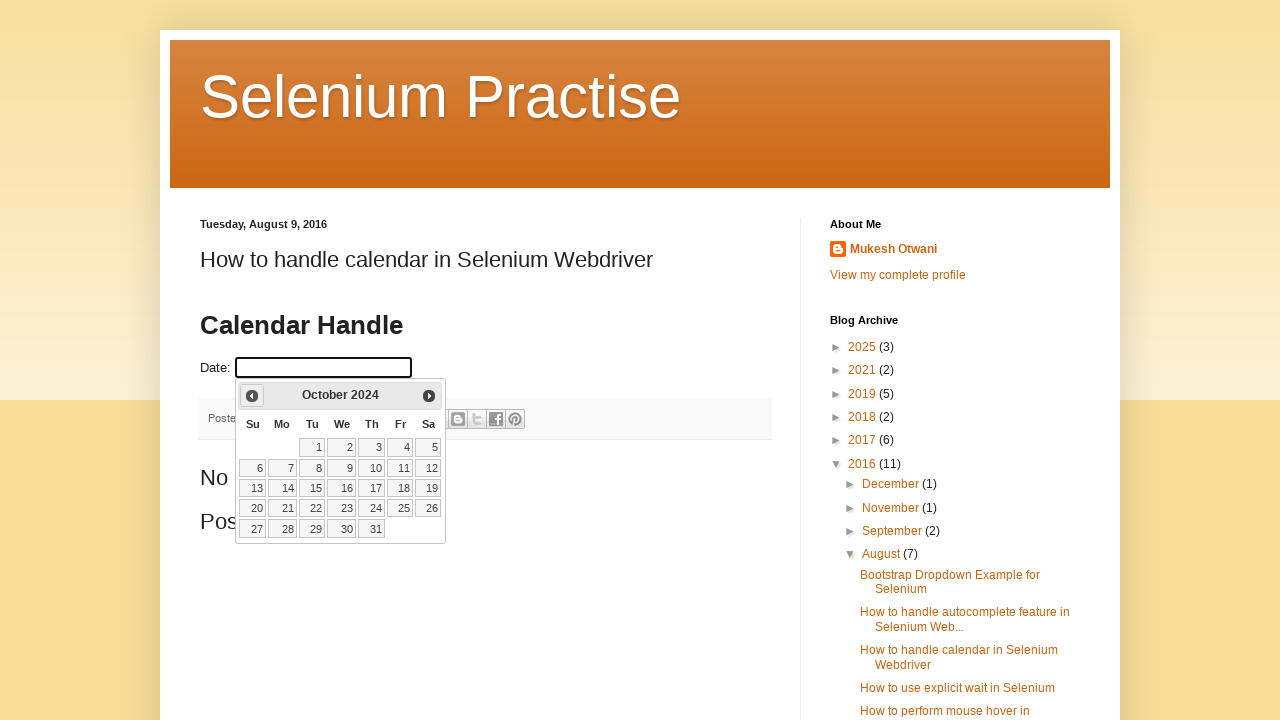

Waited for calendar to update after month navigation
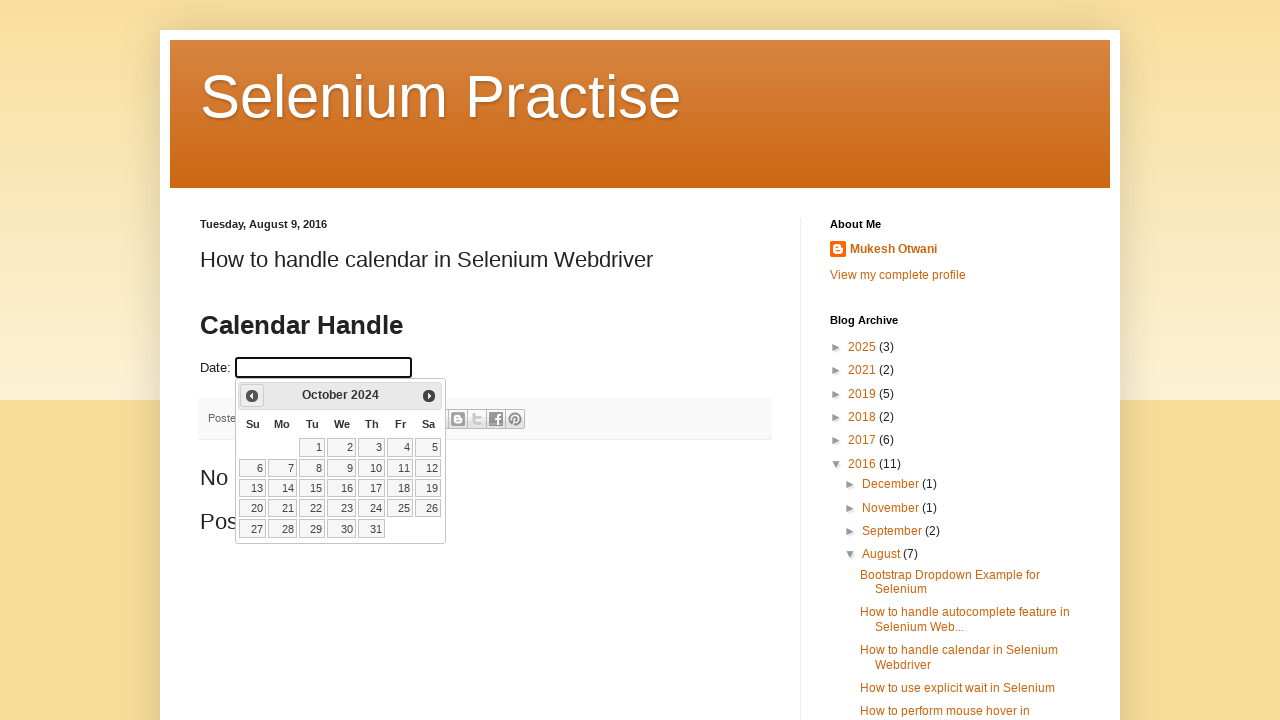

Updated calendar position to: October 2024
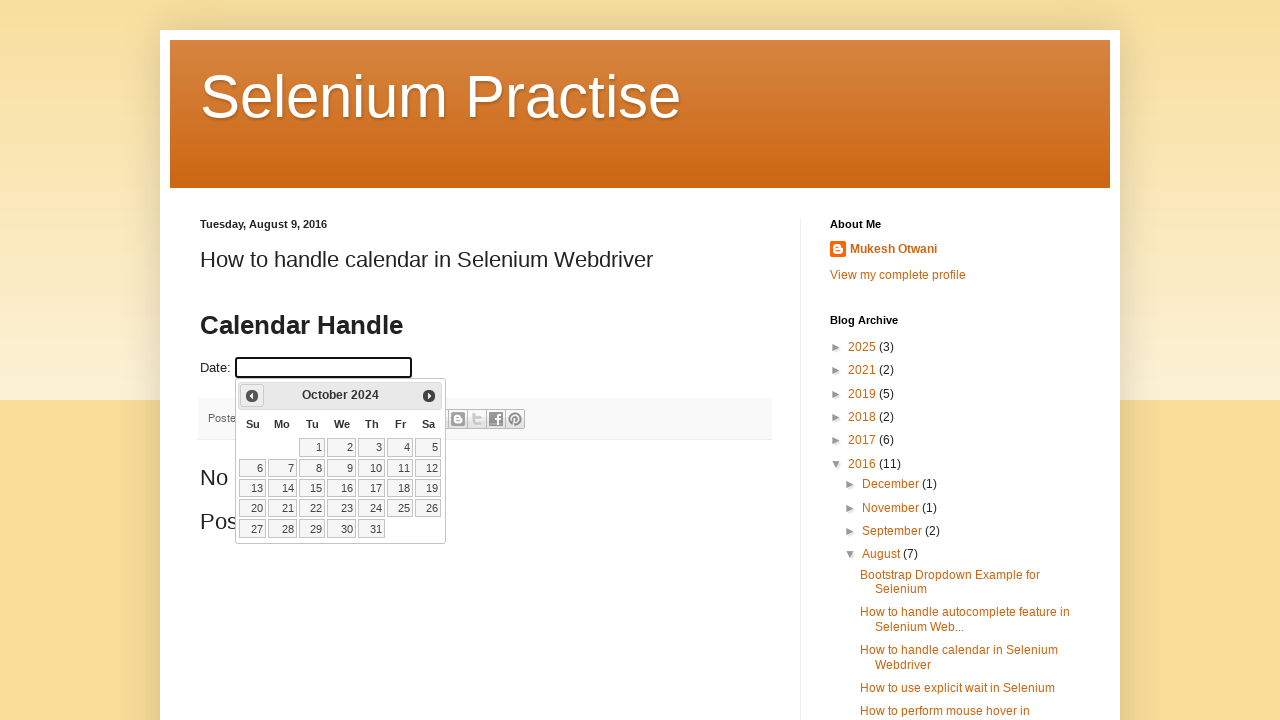

Clicked previous month button to navigate calendar backwards at (252, 396) on span.ui-icon-circle-triangle-w
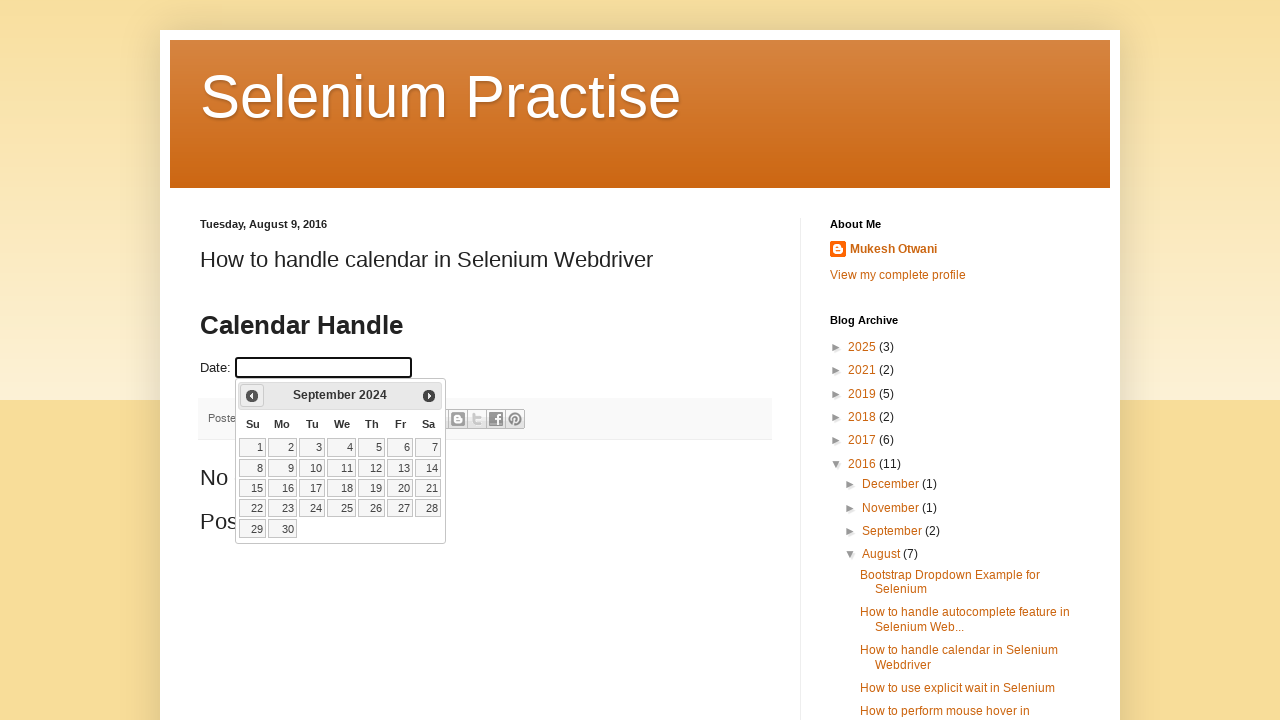

Waited for calendar to update after month navigation
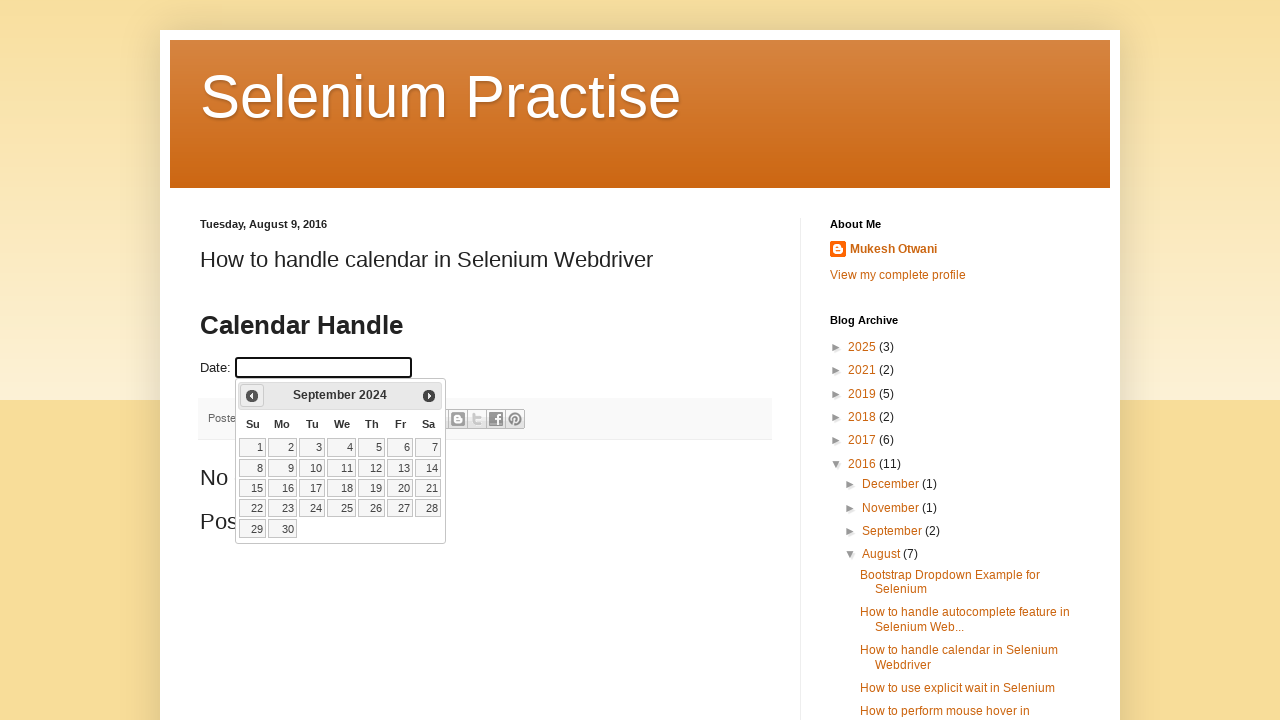

Updated calendar position to: September 2024
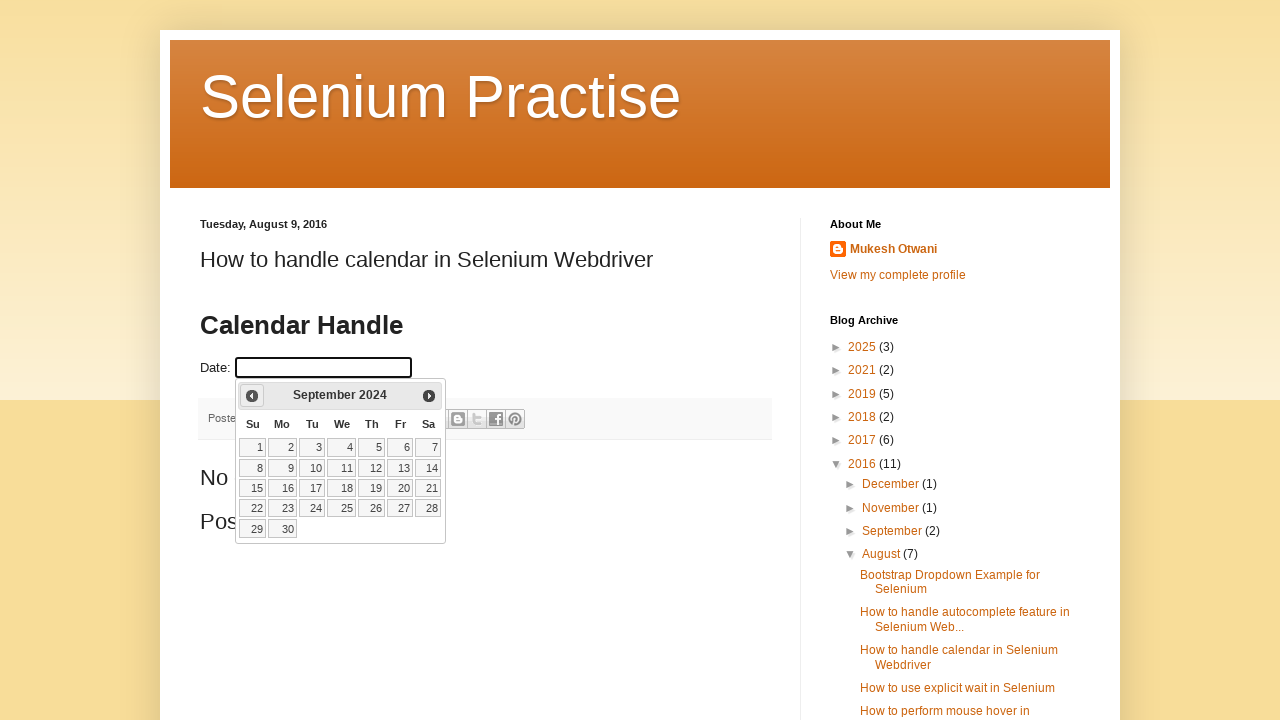

Clicked previous month button to navigate calendar backwards at (252, 396) on span.ui-icon-circle-triangle-w
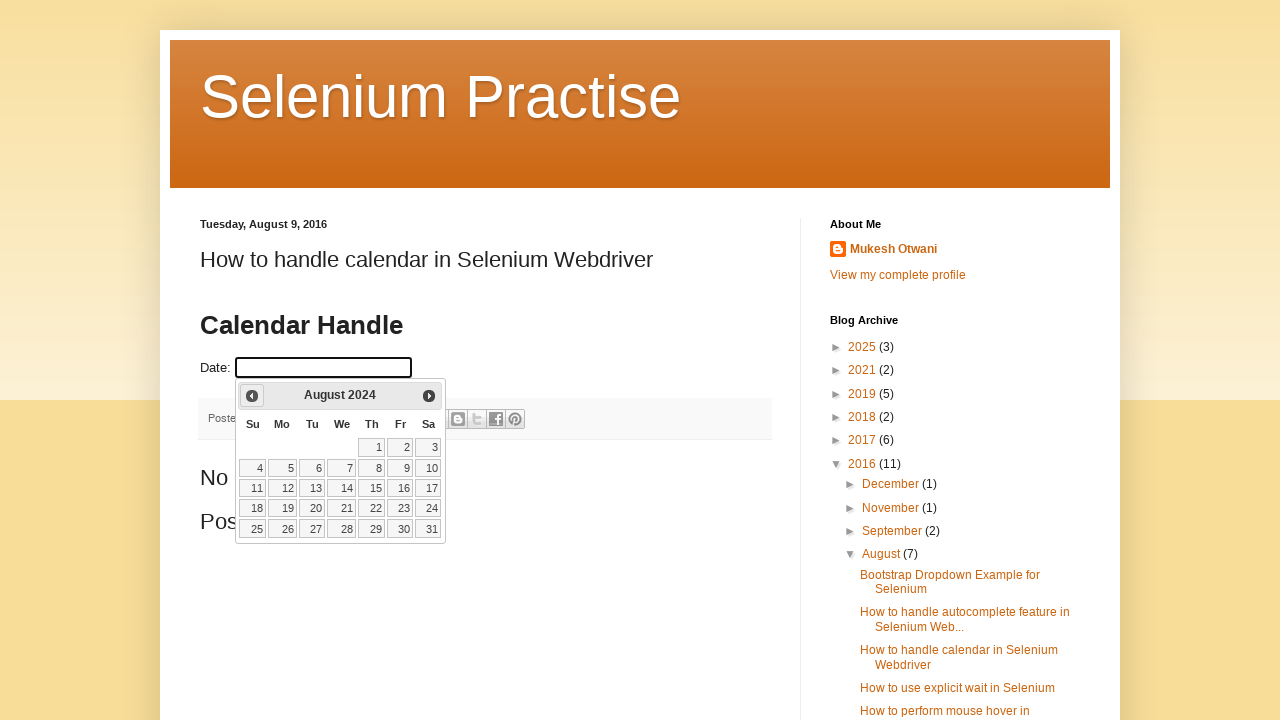

Waited for calendar to update after month navigation
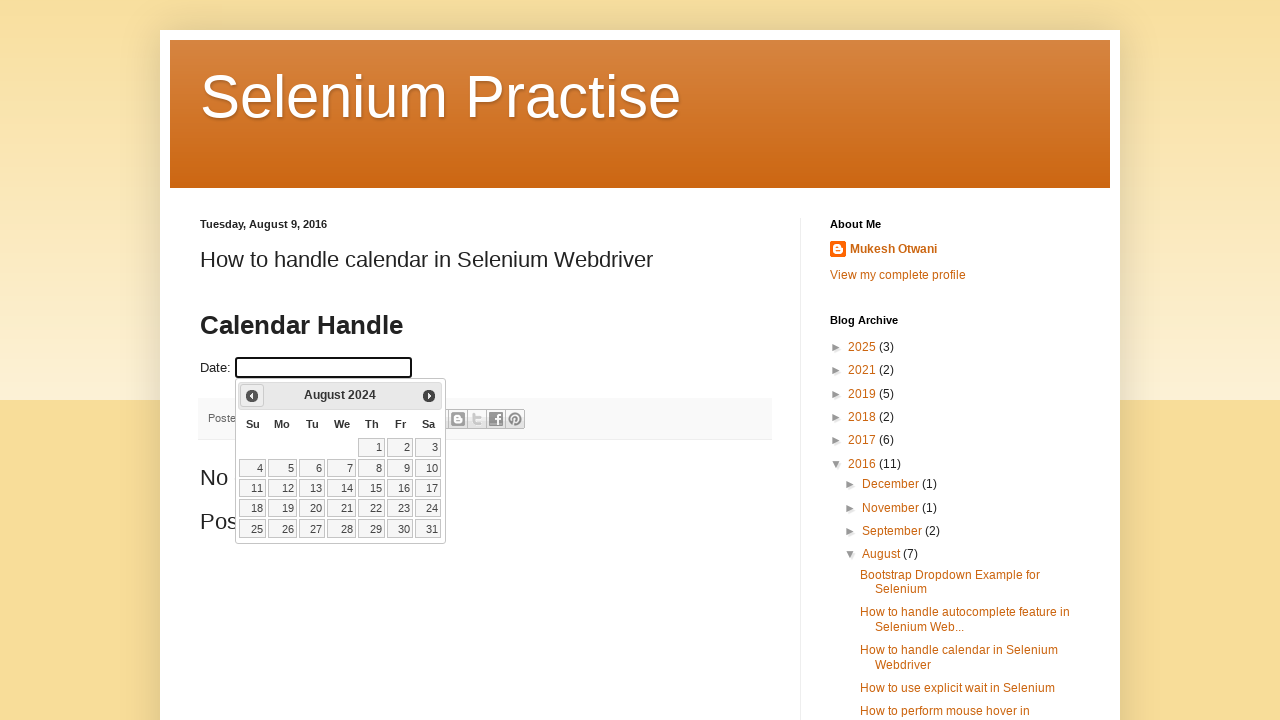

Updated calendar position to: August 2024
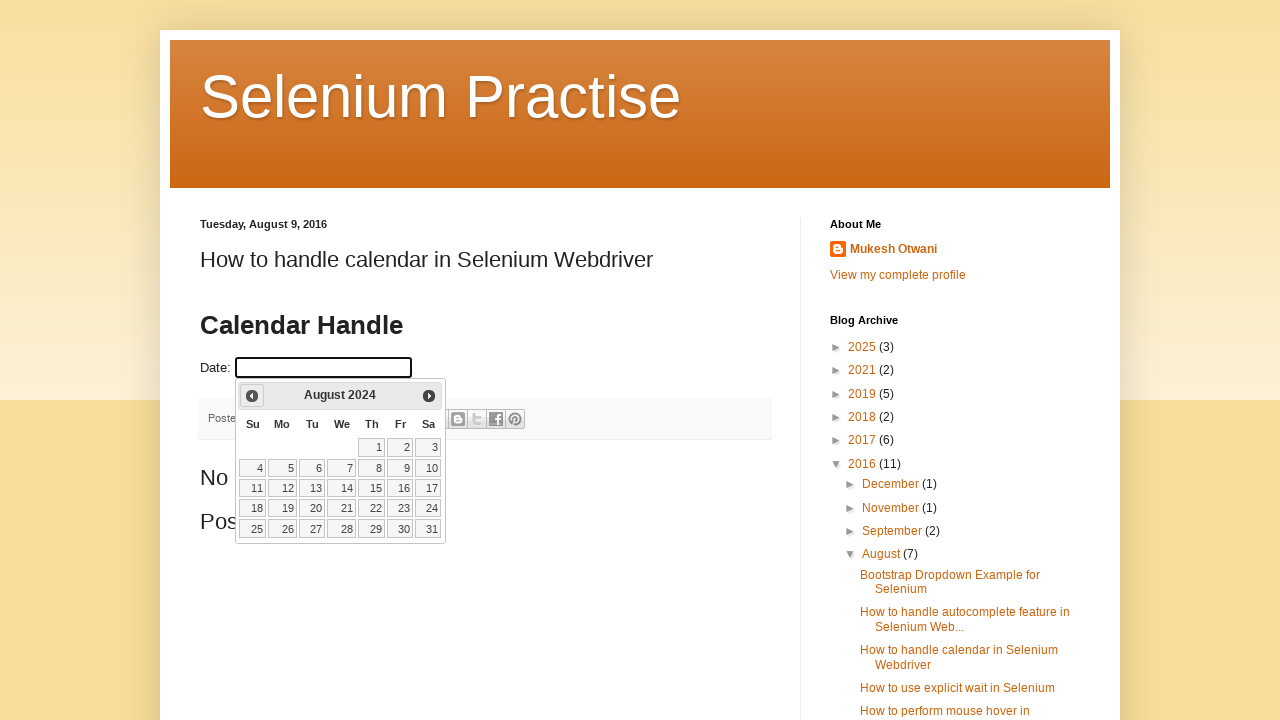

Clicked previous month button to navigate calendar backwards at (252, 396) on span.ui-icon-circle-triangle-w
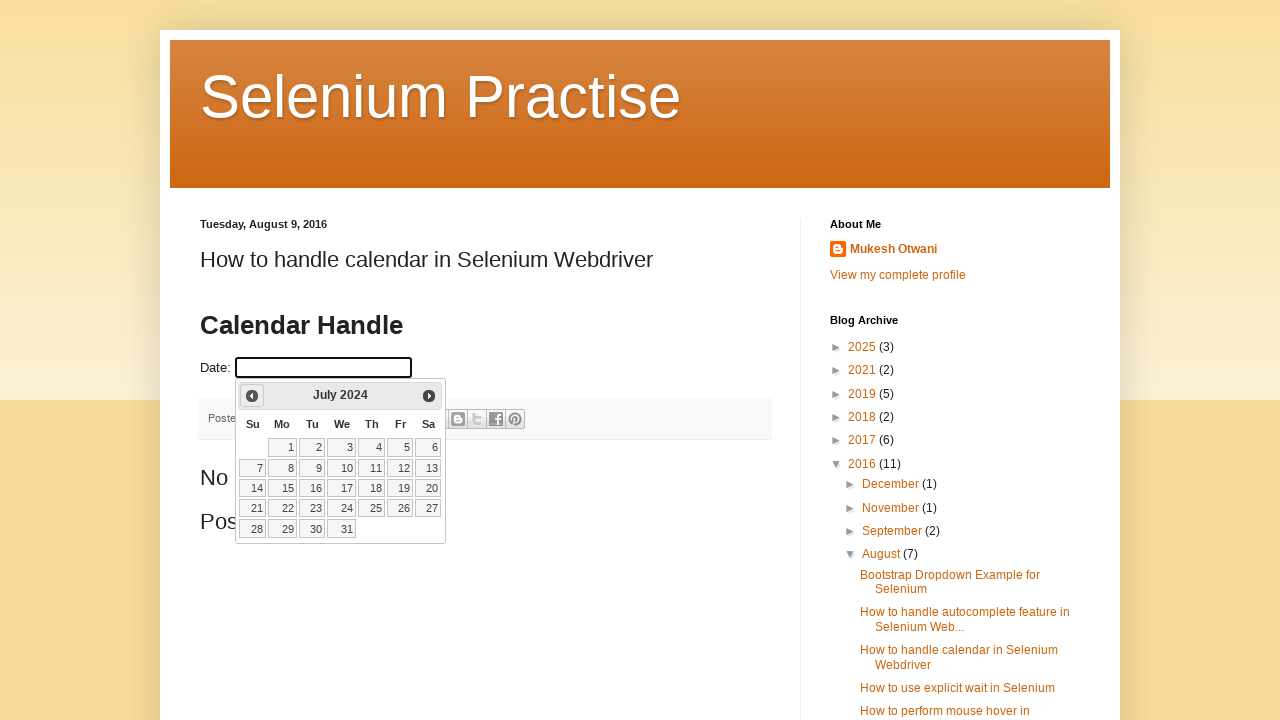

Waited for calendar to update after month navigation
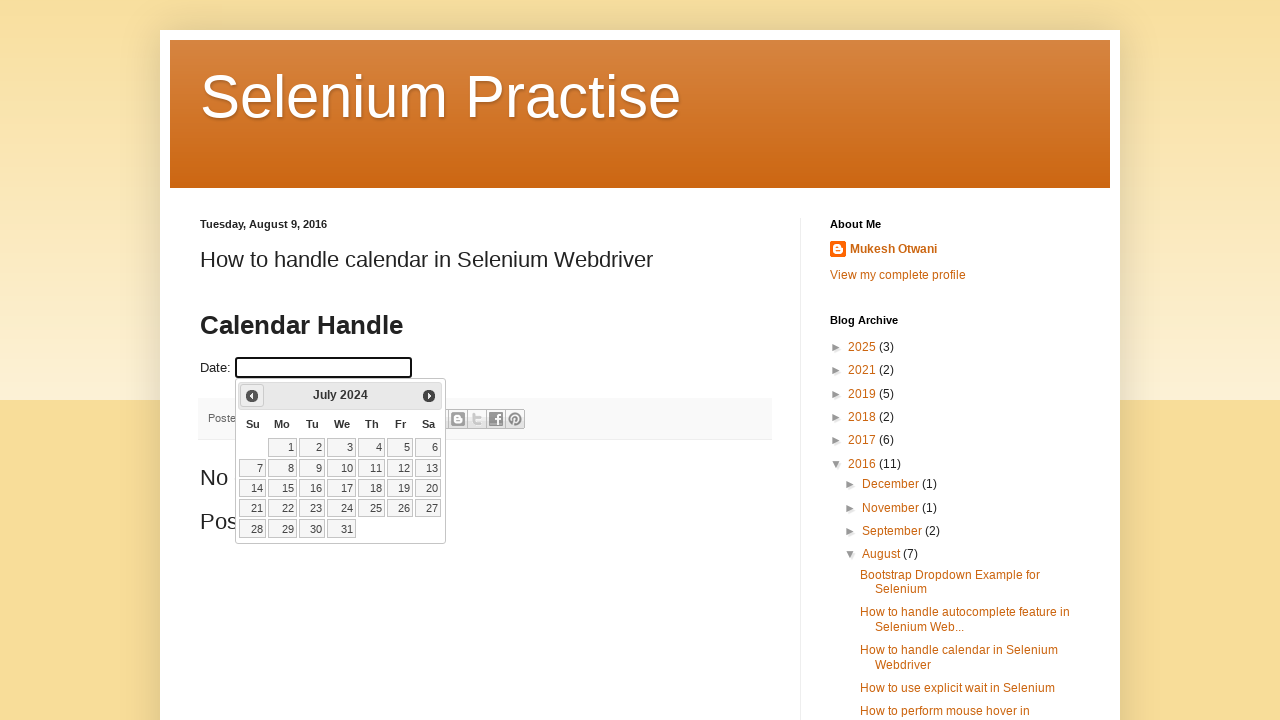

Updated calendar position to: July 2024
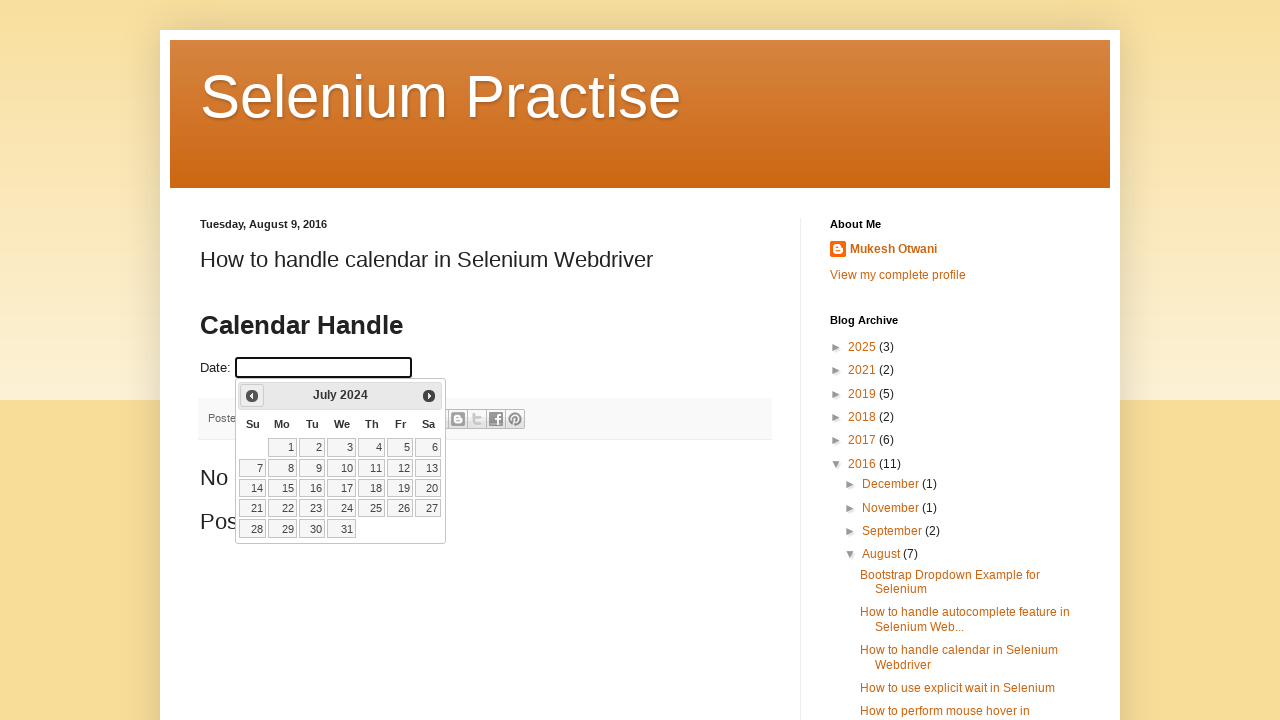

Clicked previous month button to navigate calendar backwards at (252, 396) on span.ui-icon-circle-triangle-w
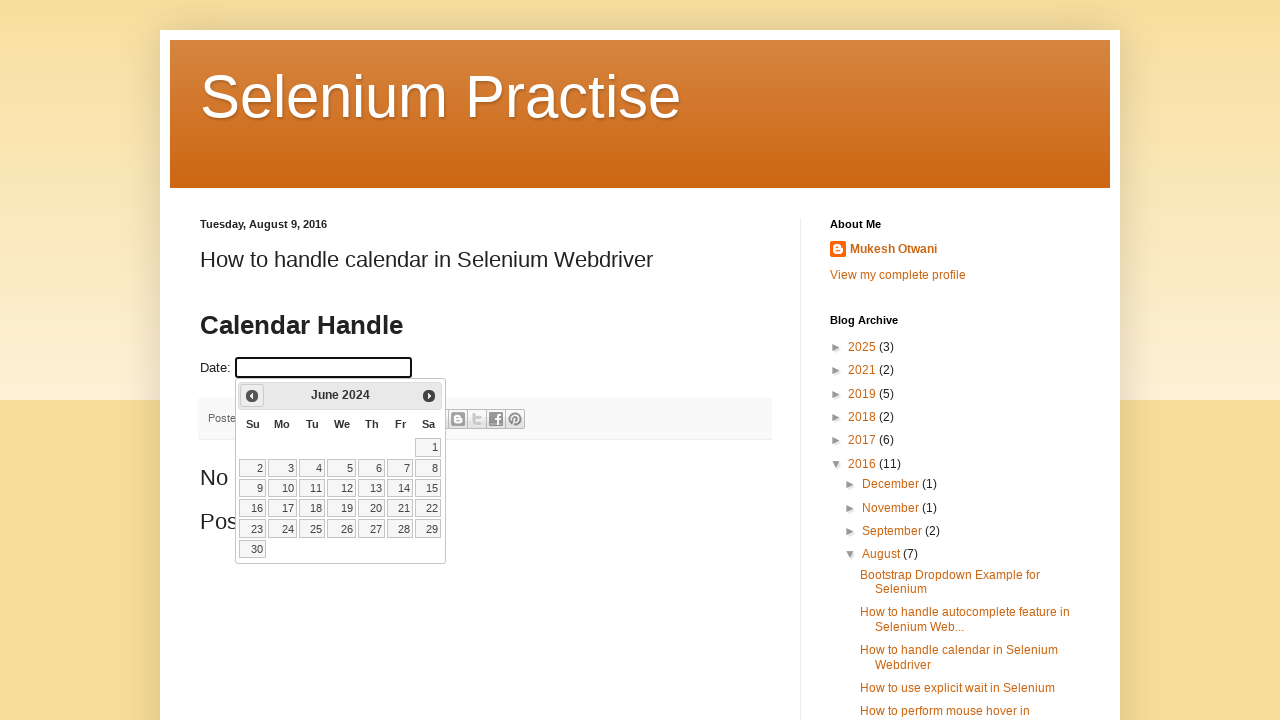

Waited for calendar to update after month navigation
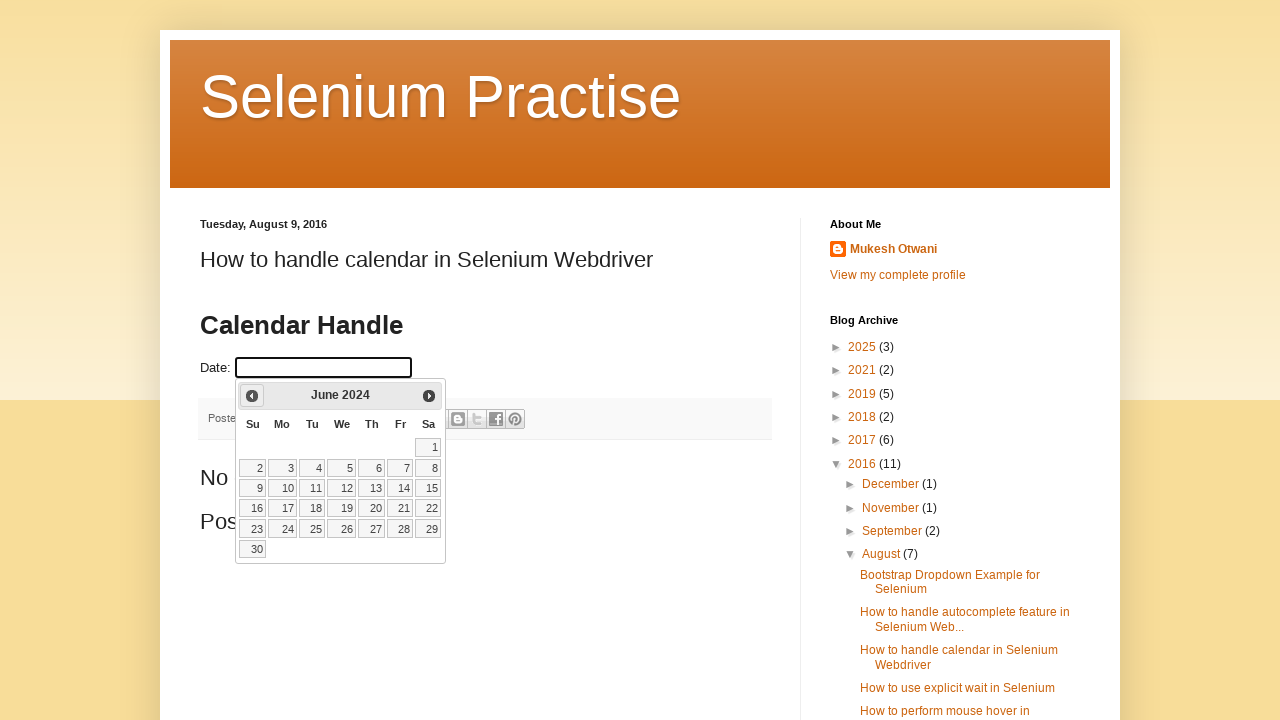

Updated calendar position to: June 2024
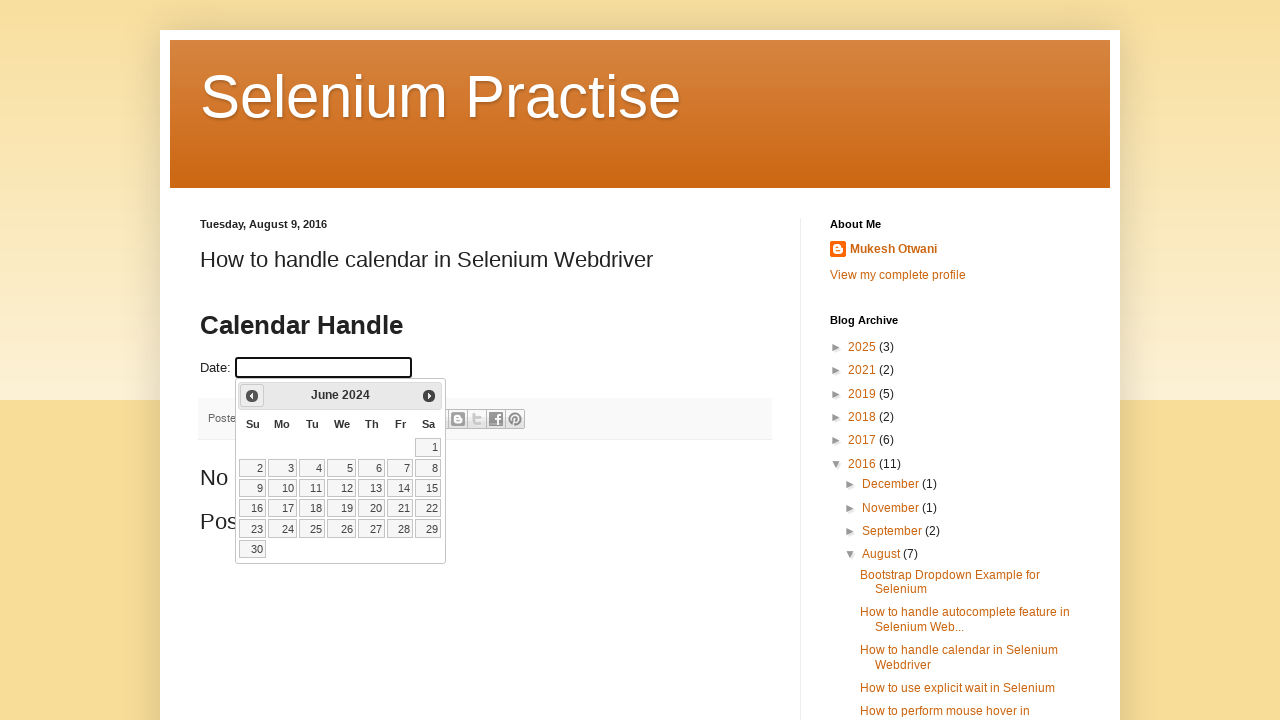

Clicked previous month button to navigate calendar backwards at (252, 396) on span.ui-icon-circle-triangle-w
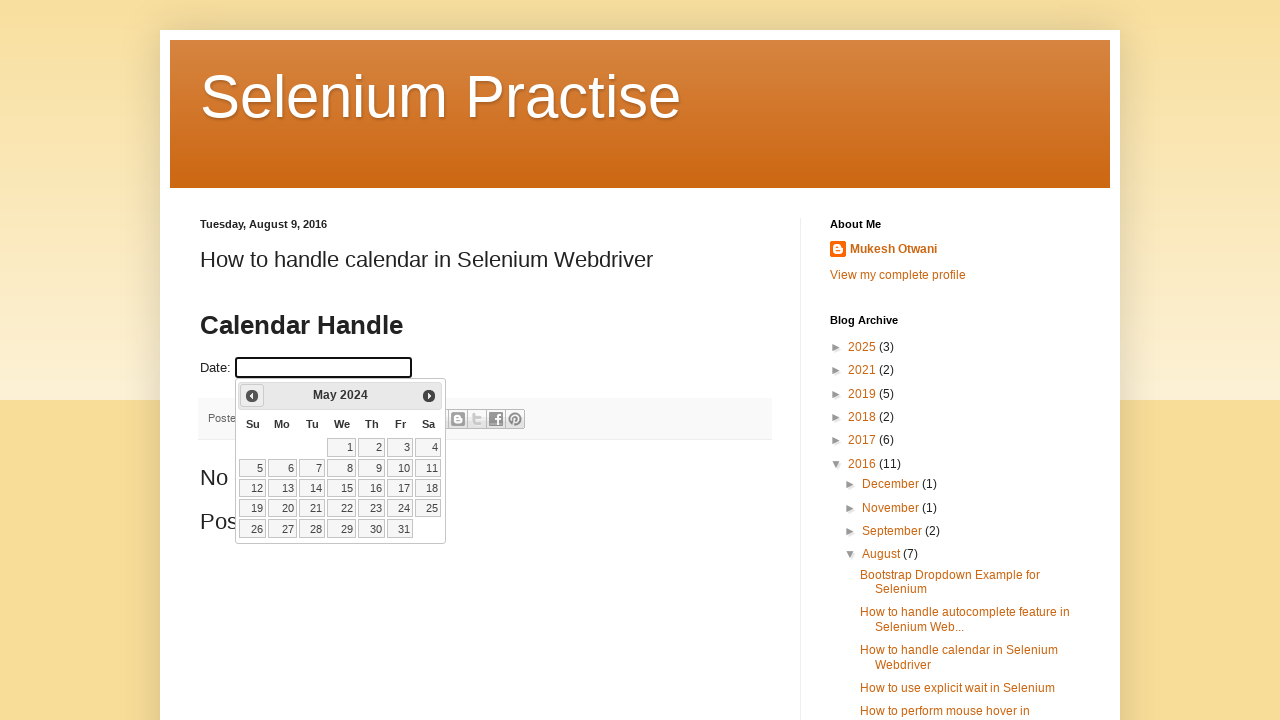

Waited for calendar to update after month navigation
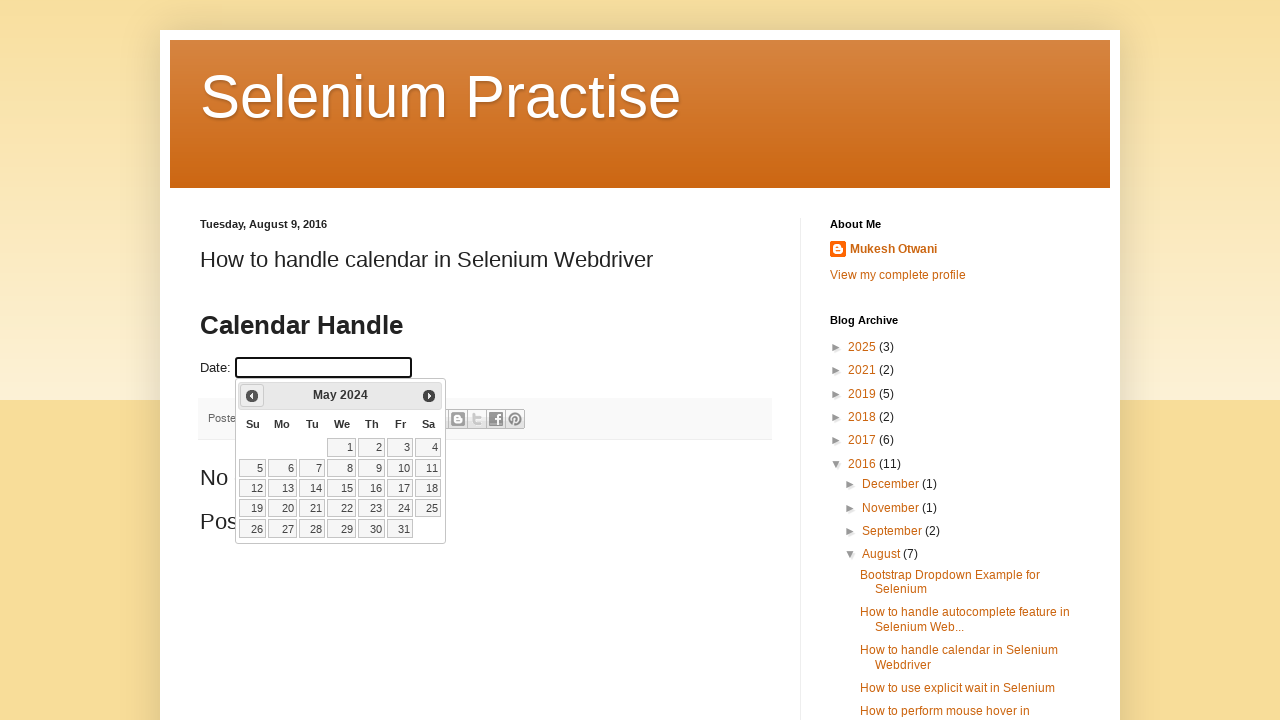

Updated calendar position to: May 2024
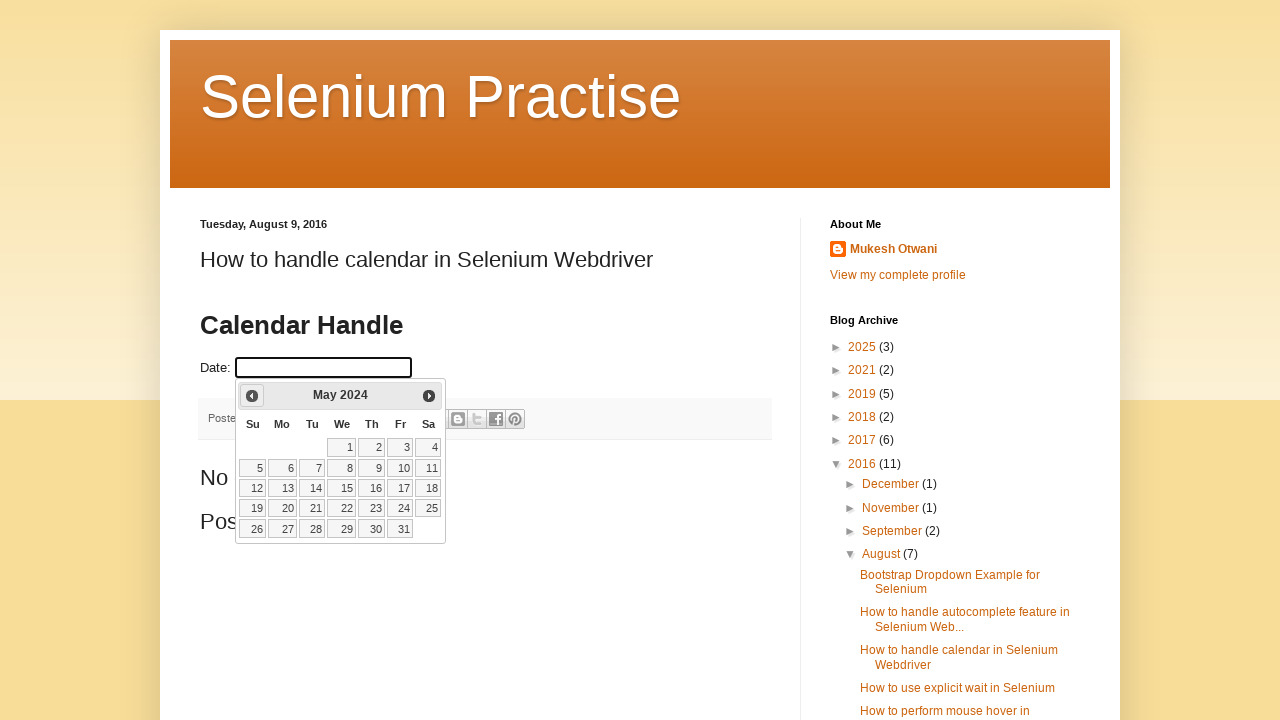

Clicked previous month button to navigate calendar backwards at (252, 396) on span.ui-icon-circle-triangle-w
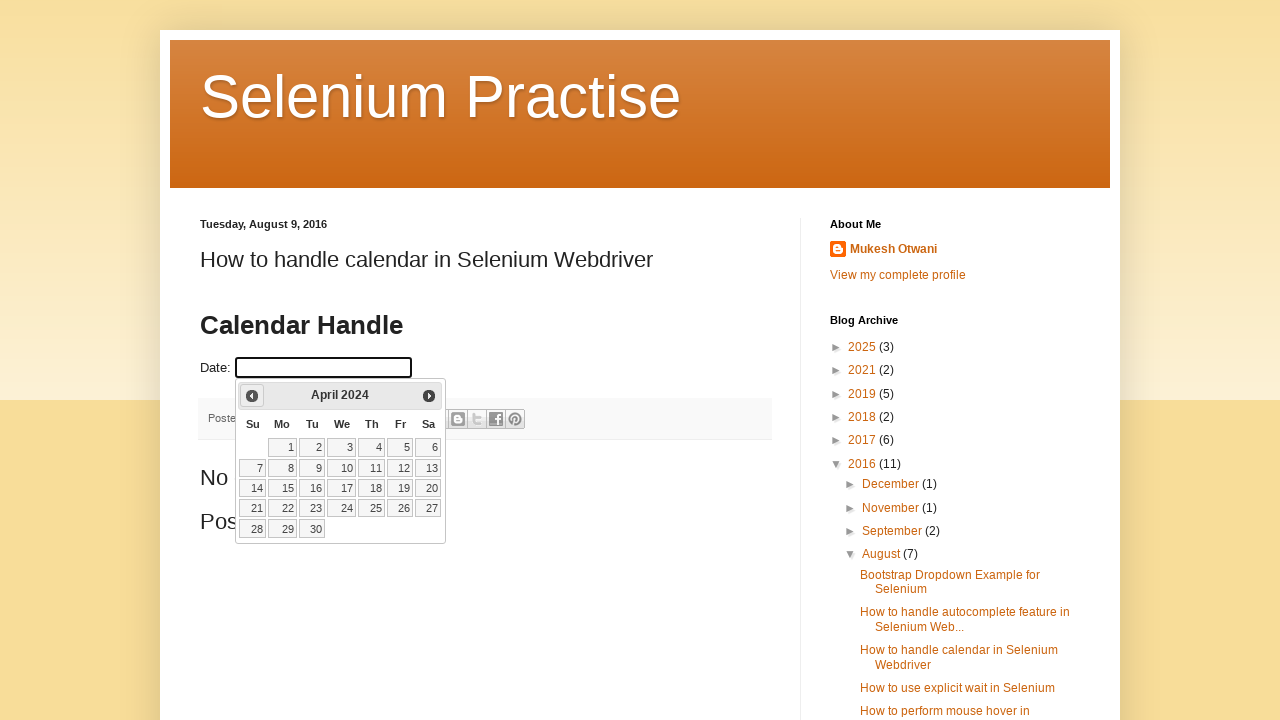

Waited for calendar to update after month navigation
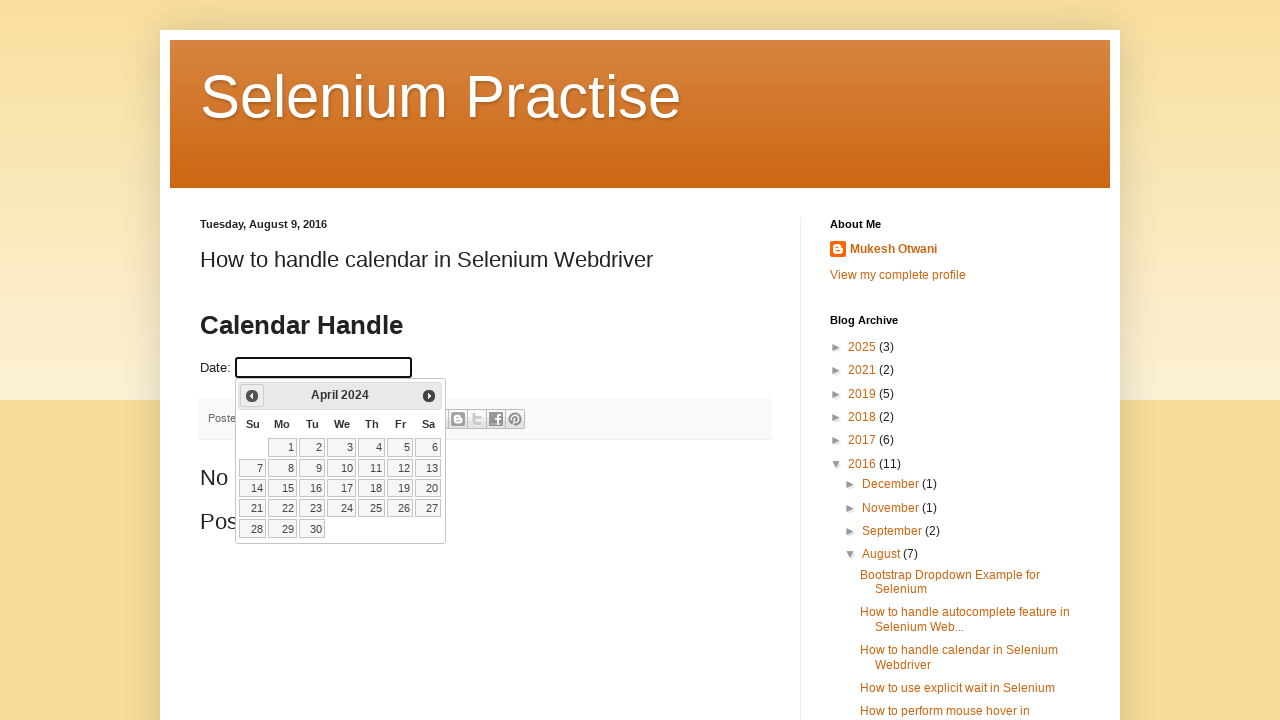

Updated calendar position to: April 2024
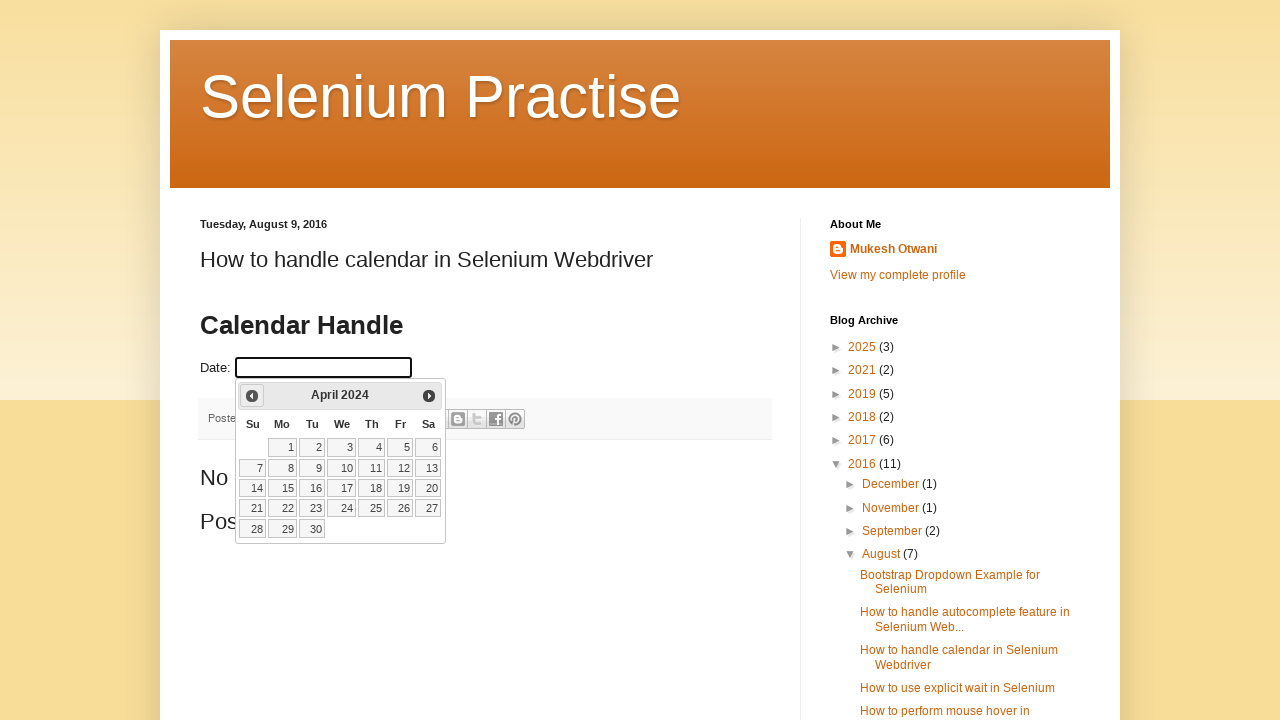

Clicked previous month button to navigate calendar backwards at (252, 396) on span.ui-icon-circle-triangle-w
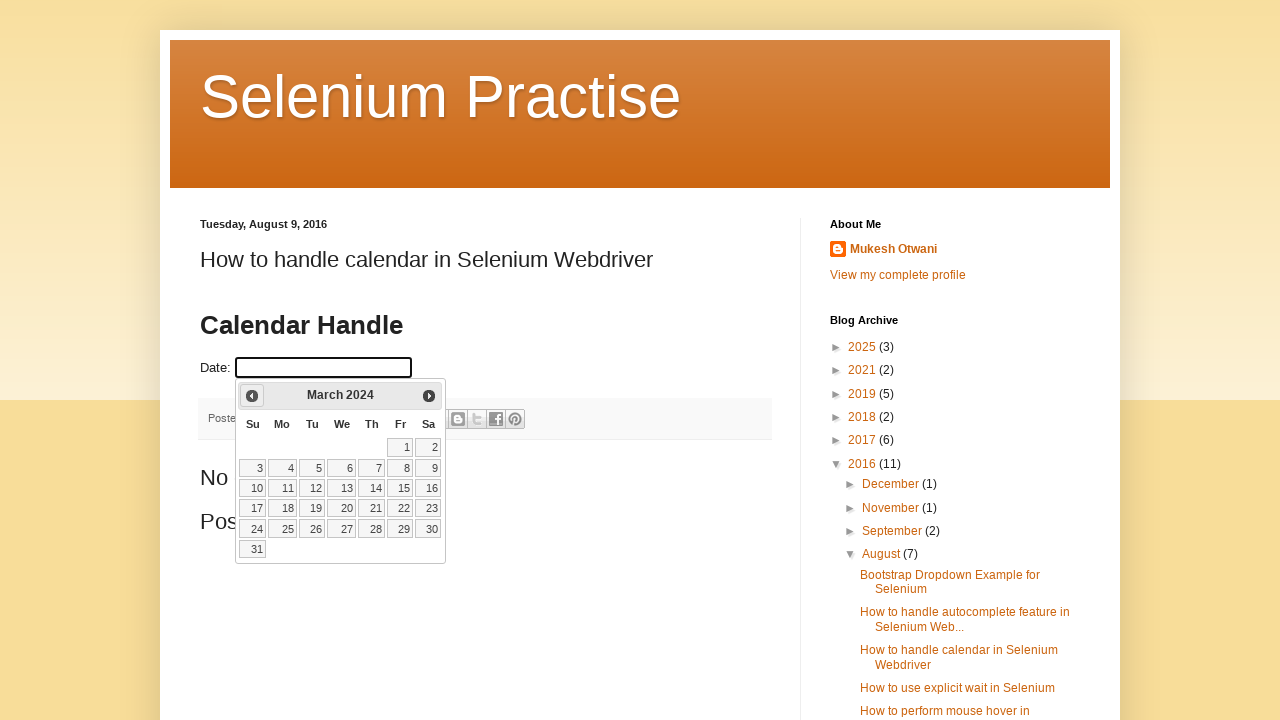

Waited for calendar to update after month navigation
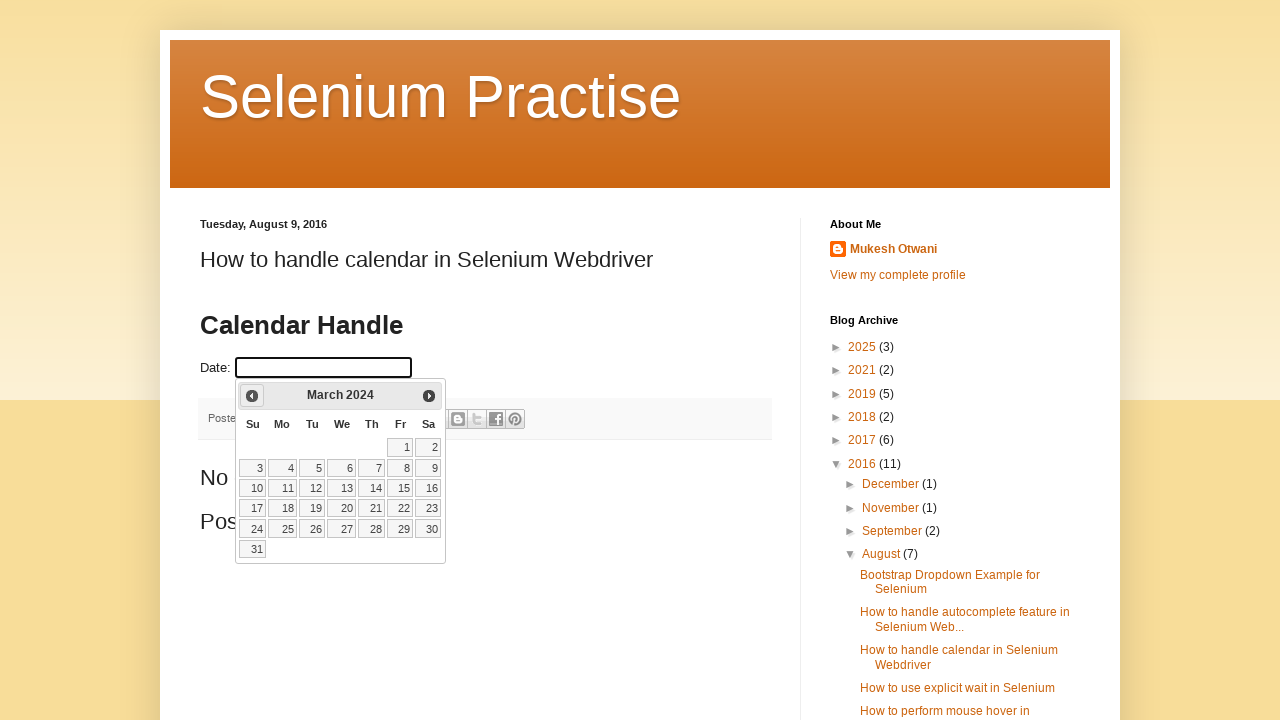

Updated calendar position to: March 2024
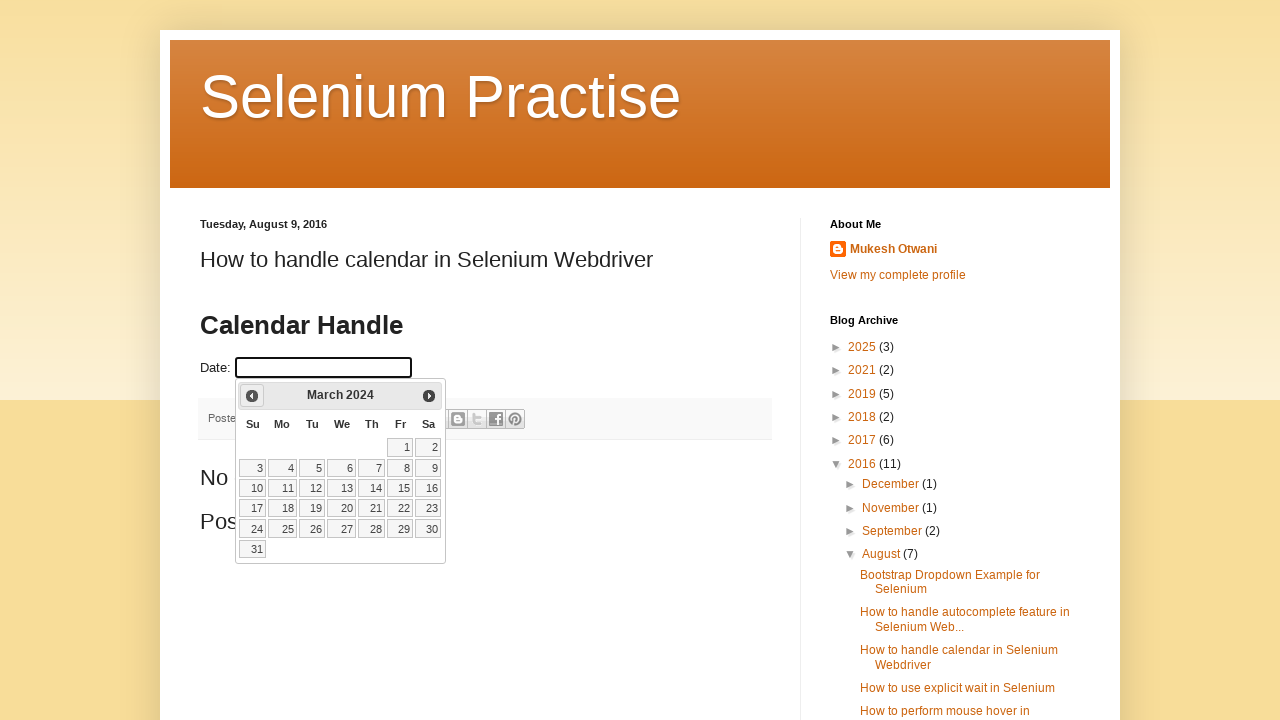

Clicked previous month button to navigate calendar backwards at (252, 396) on span.ui-icon-circle-triangle-w
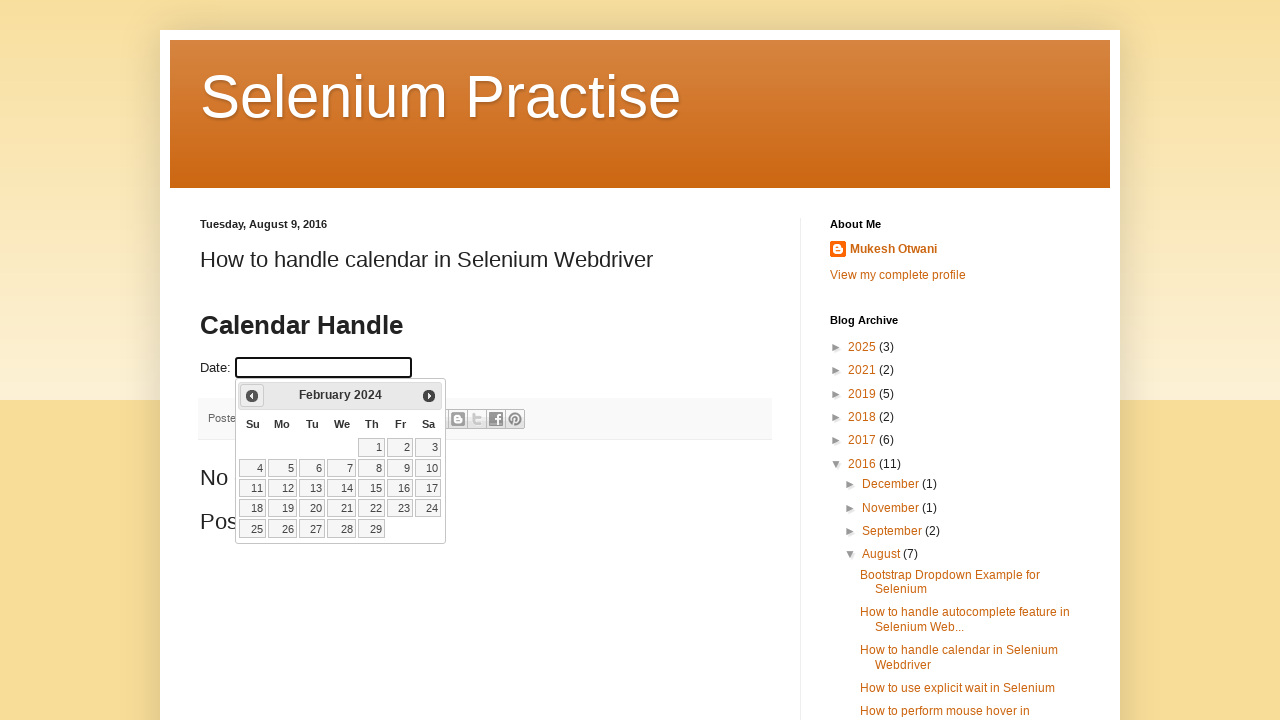

Waited for calendar to update after month navigation
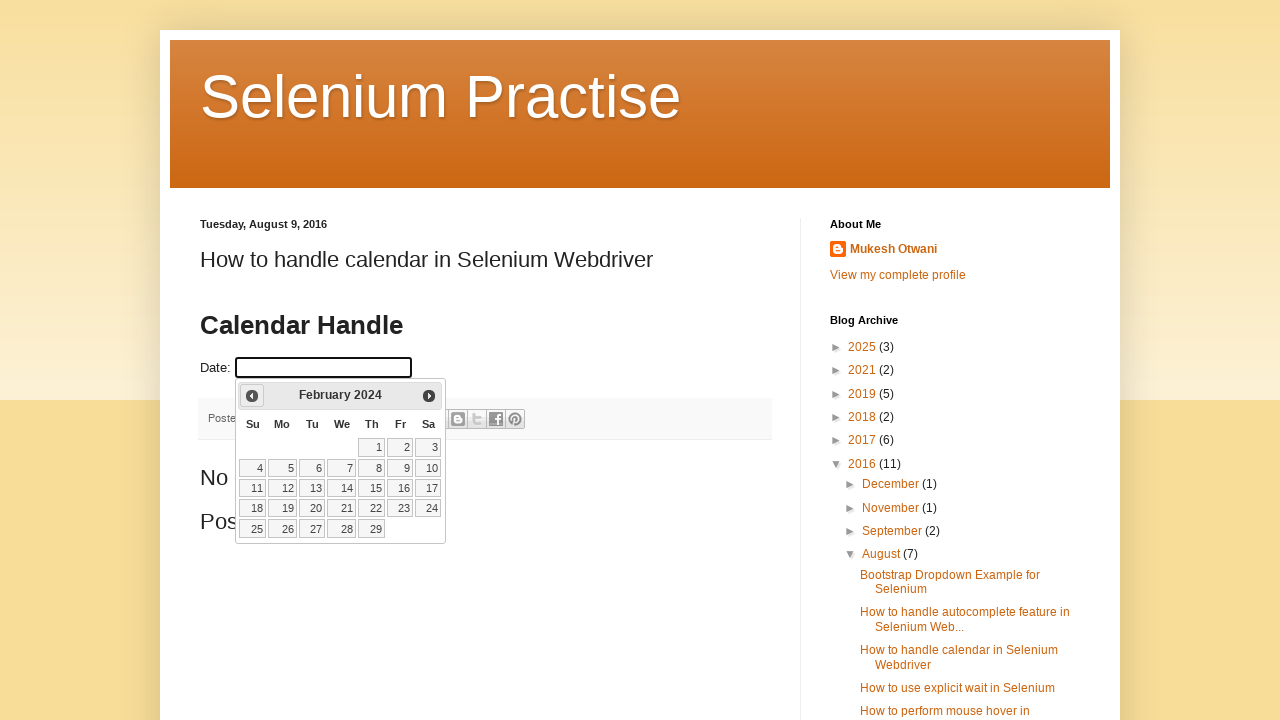

Updated calendar position to: February 2024
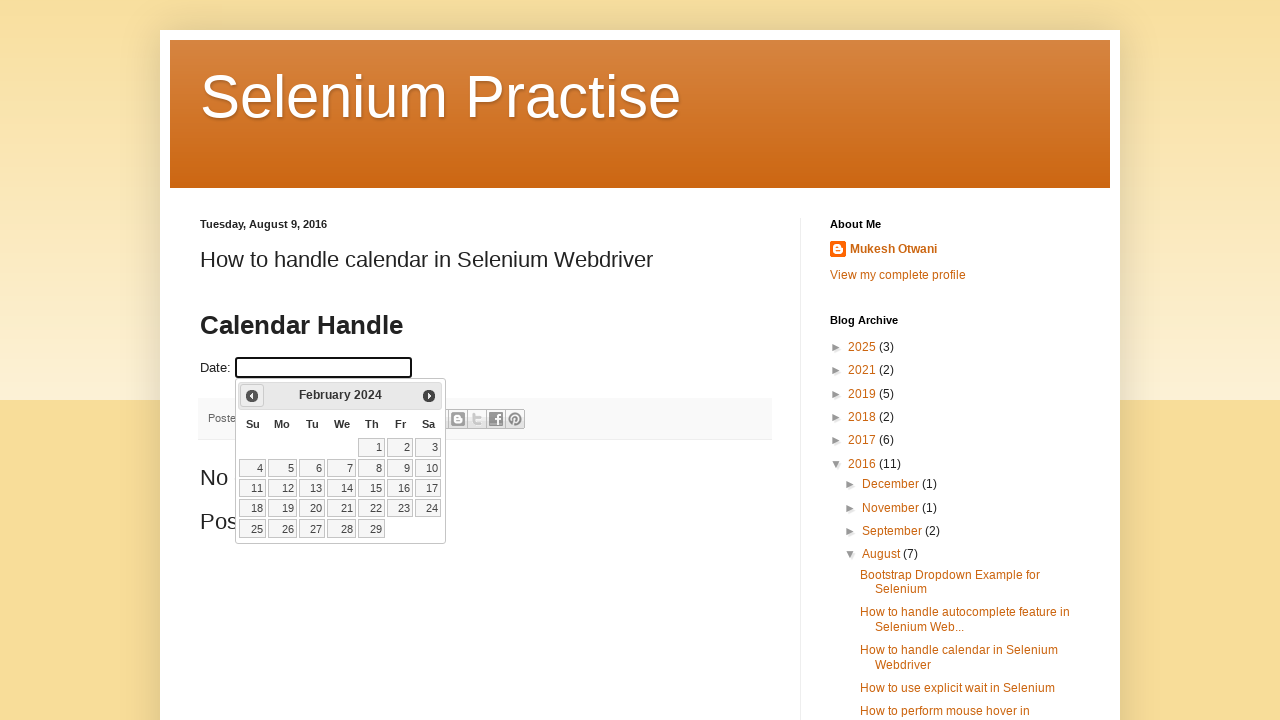

Clicked previous month button to navigate calendar backwards at (252, 396) on span.ui-icon-circle-triangle-w
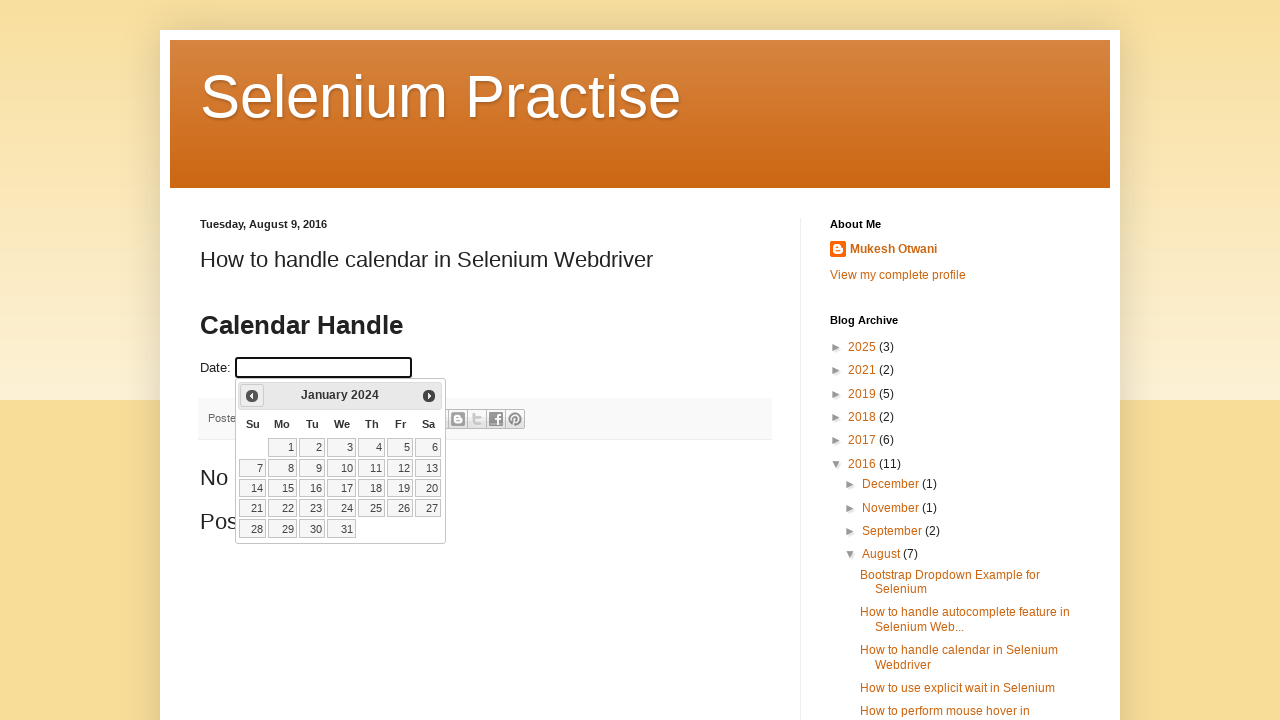

Waited for calendar to update after month navigation
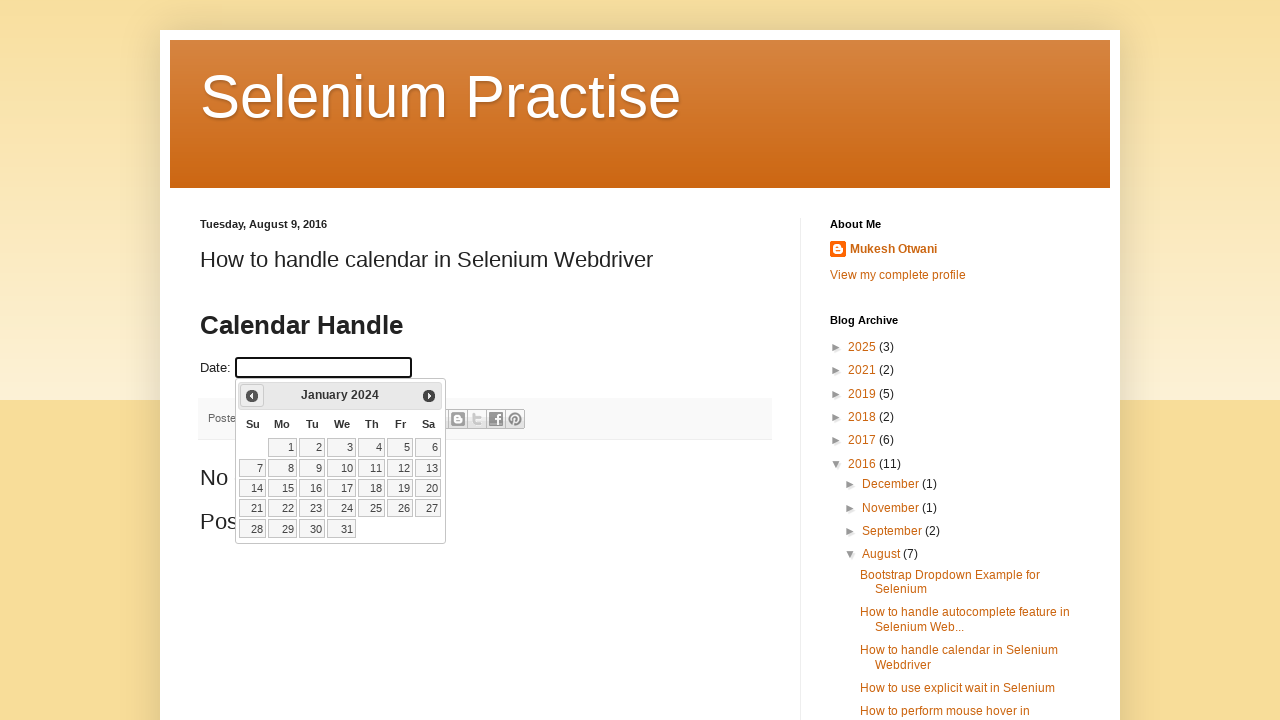

Updated calendar position to: January 2024
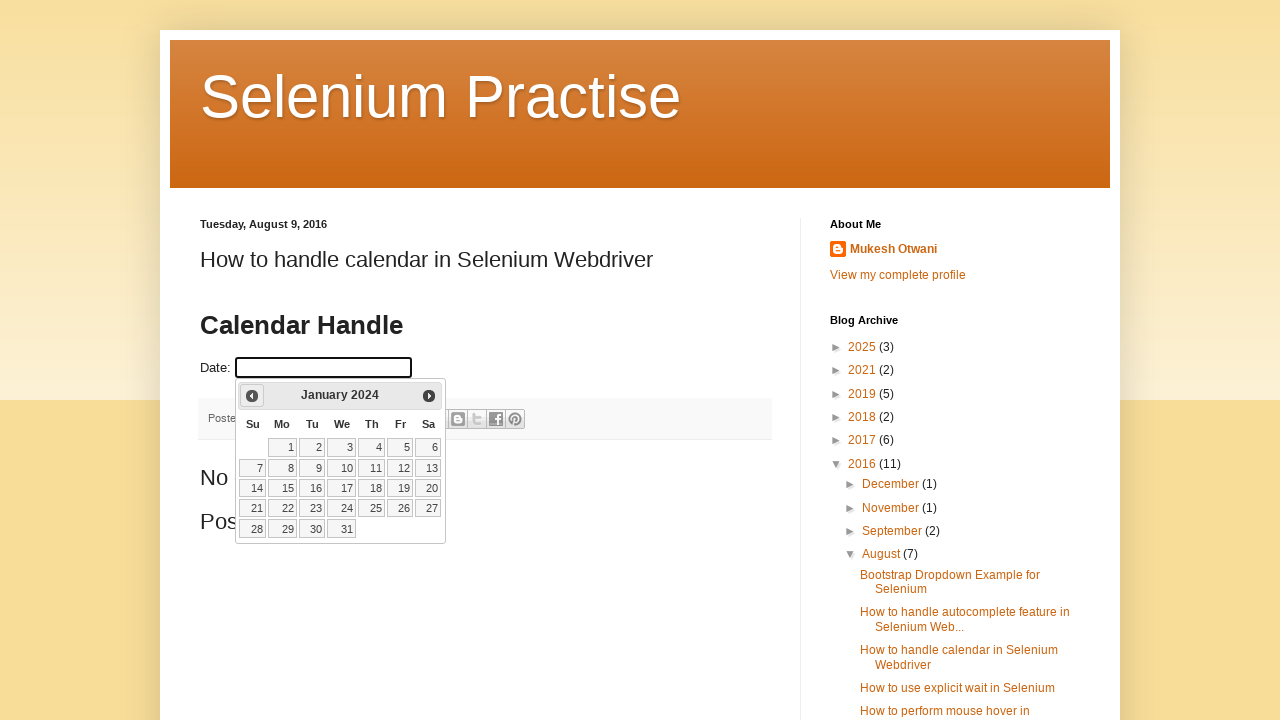

Clicked previous month button to navigate calendar backwards at (252, 396) on span.ui-icon-circle-triangle-w
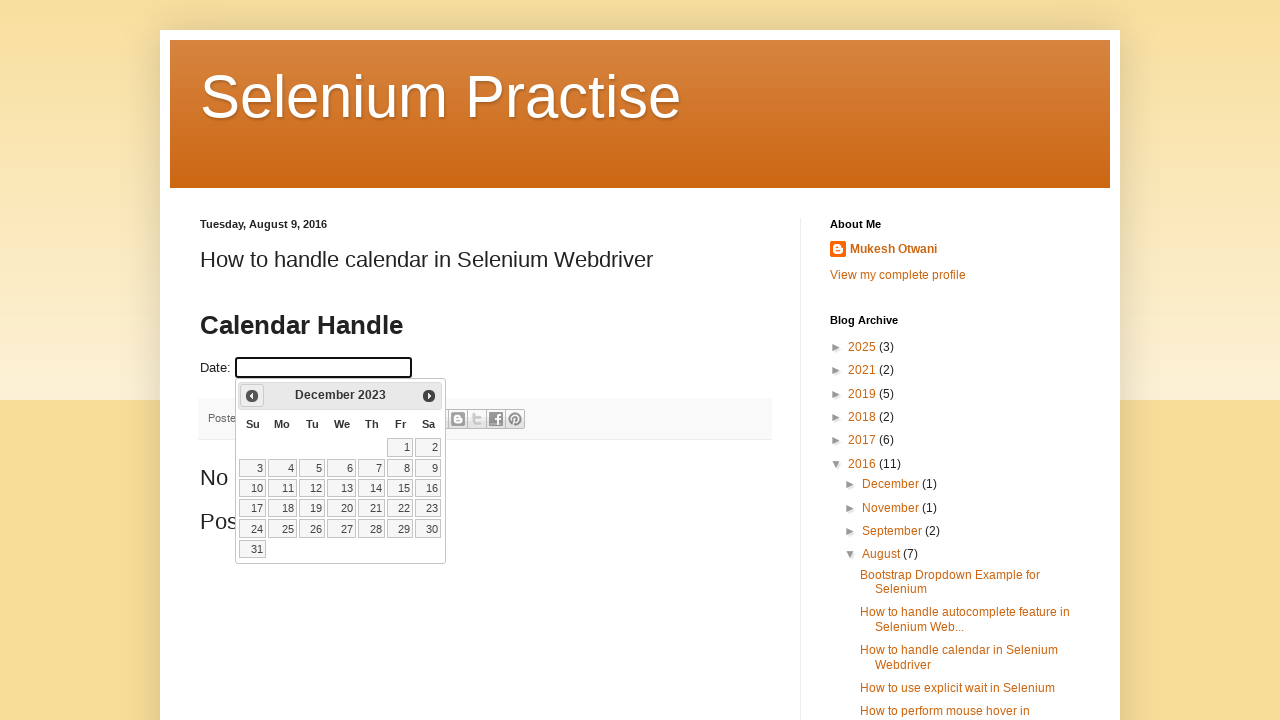

Waited for calendar to update after month navigation
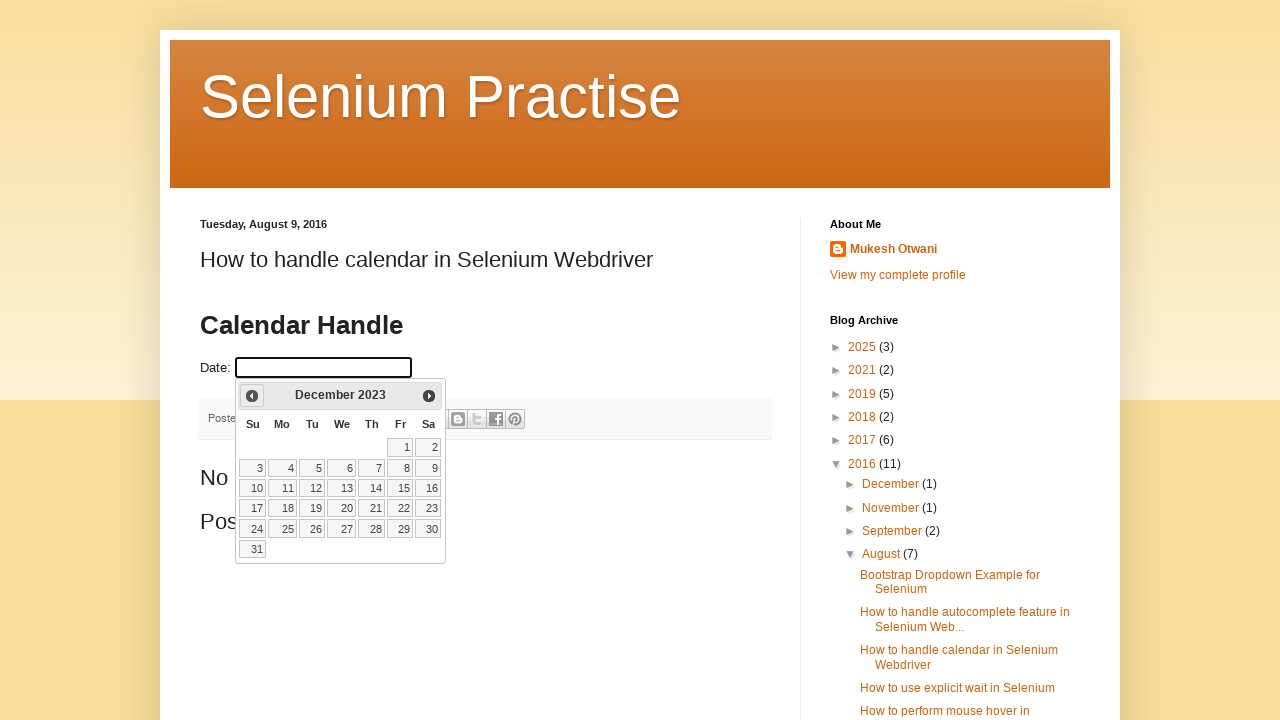

Updated calendar position to: December 2023
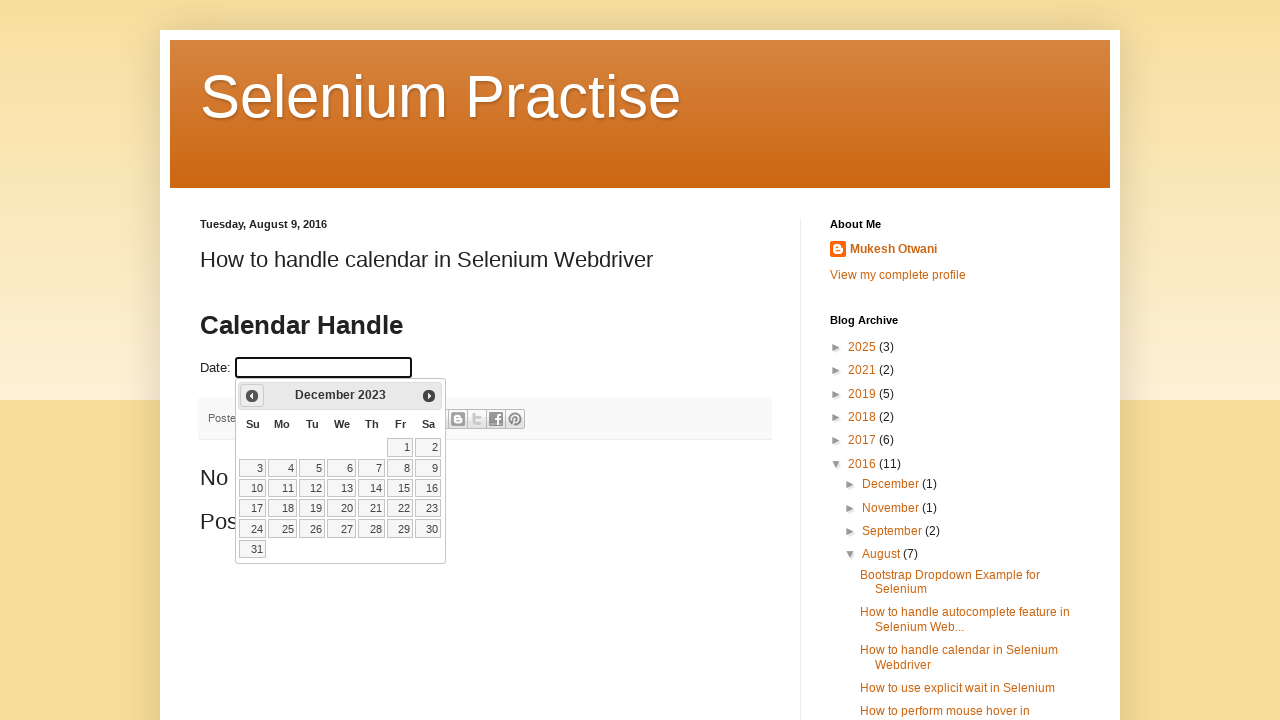

Clicked previous month button to navigate calendar backwards at (252, 396) on span.ui-icon-circle-triangle-w
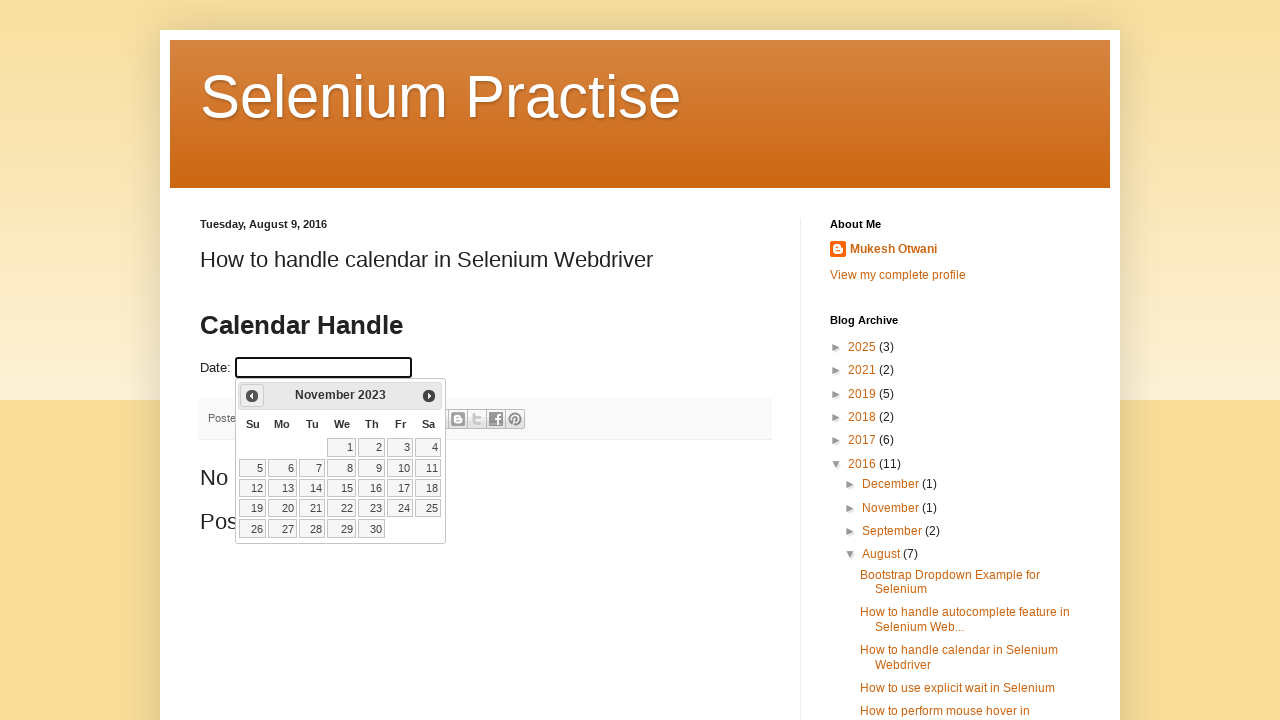

Waited for calendar to update after month navigation
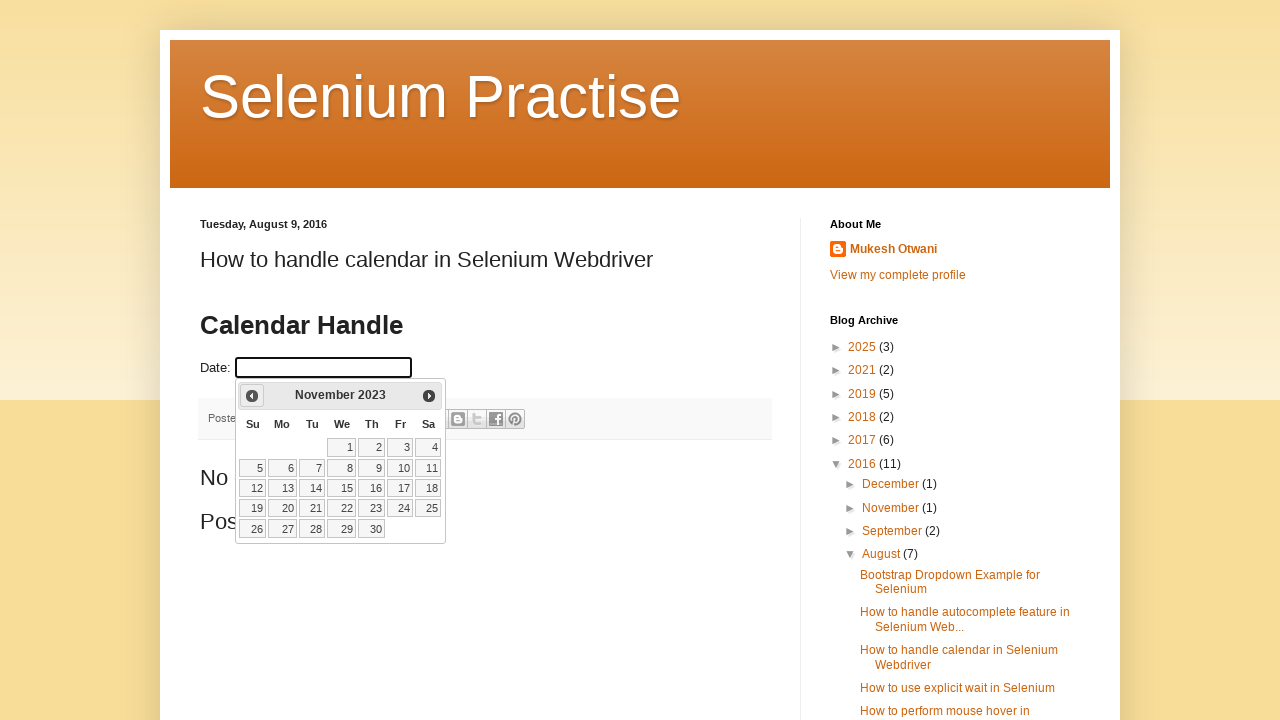

Updated calendar position to: November 2023
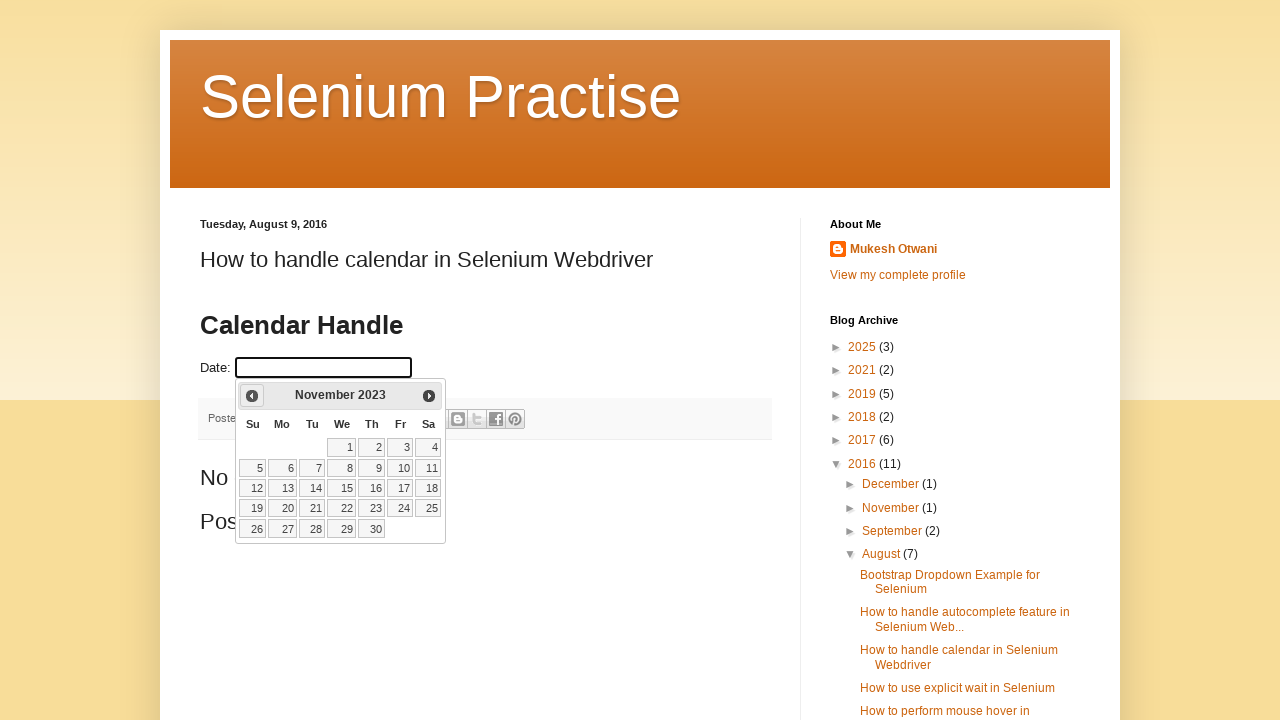

Clicked previous month button to navigate calendar backwards at (252, 396) on span.ui-icon-circle-triangle-w
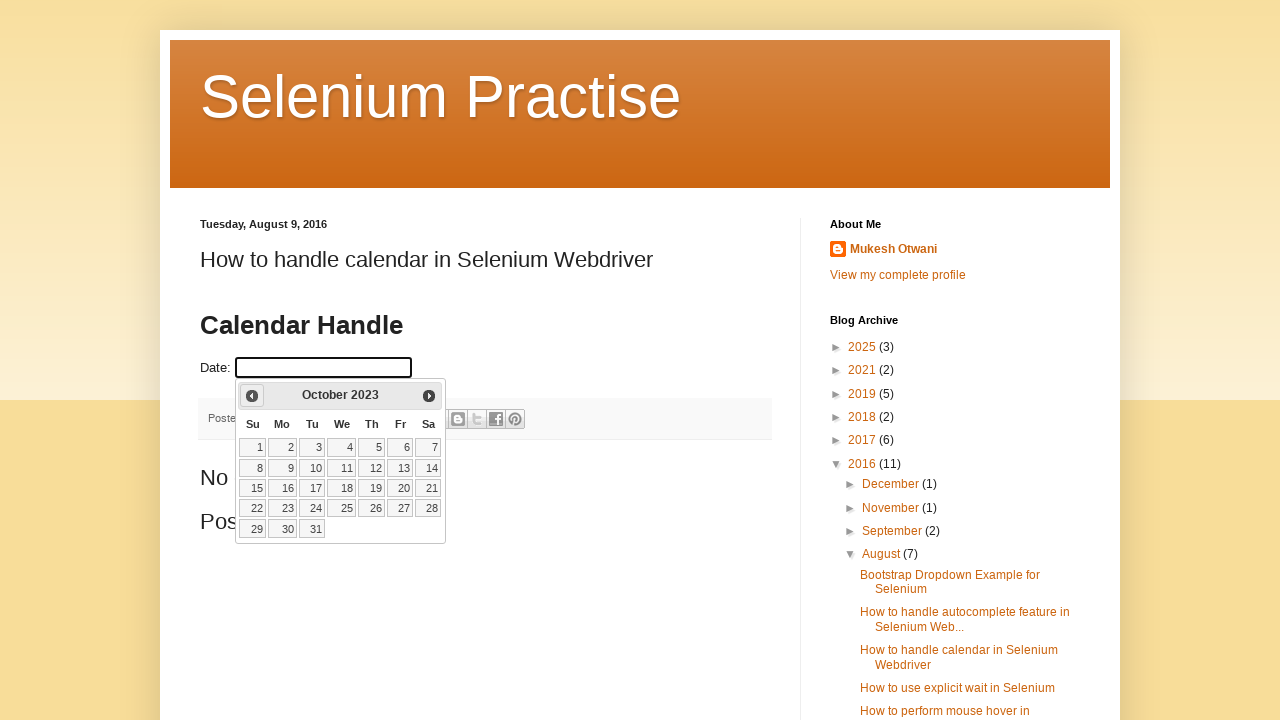

Waited for calendar to update after month navigation
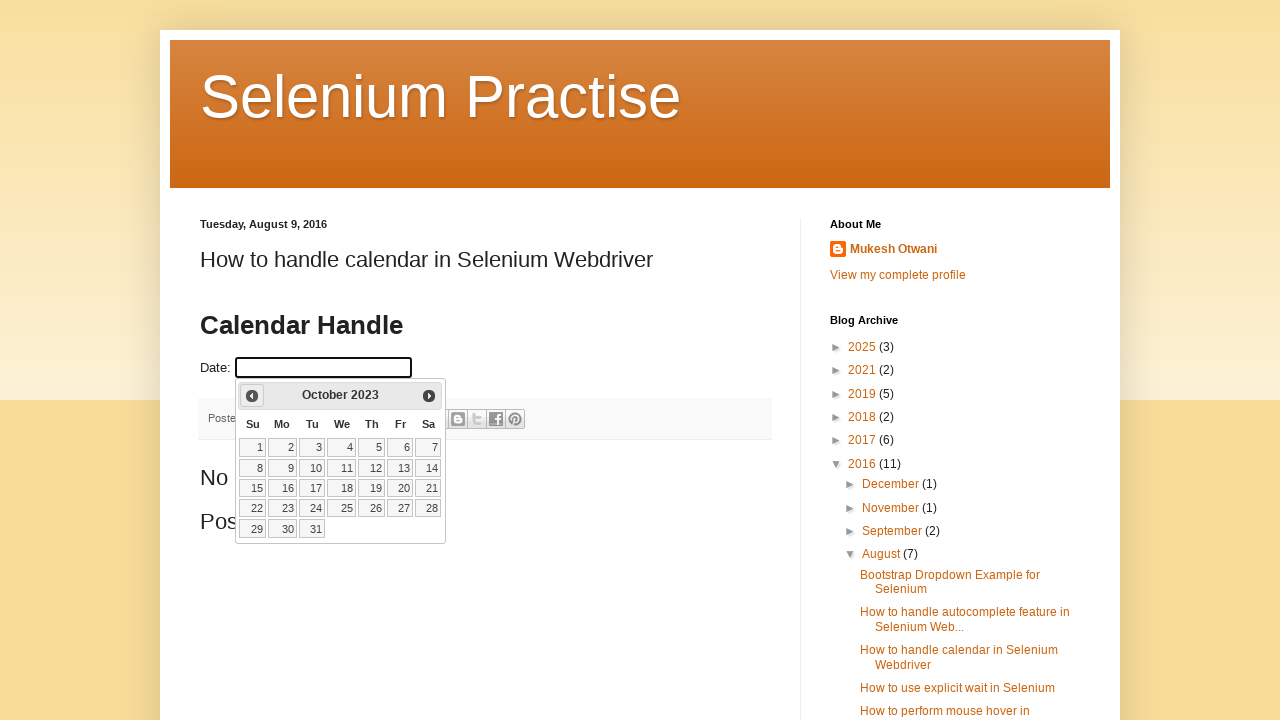

Updated calendar position to: October 2023
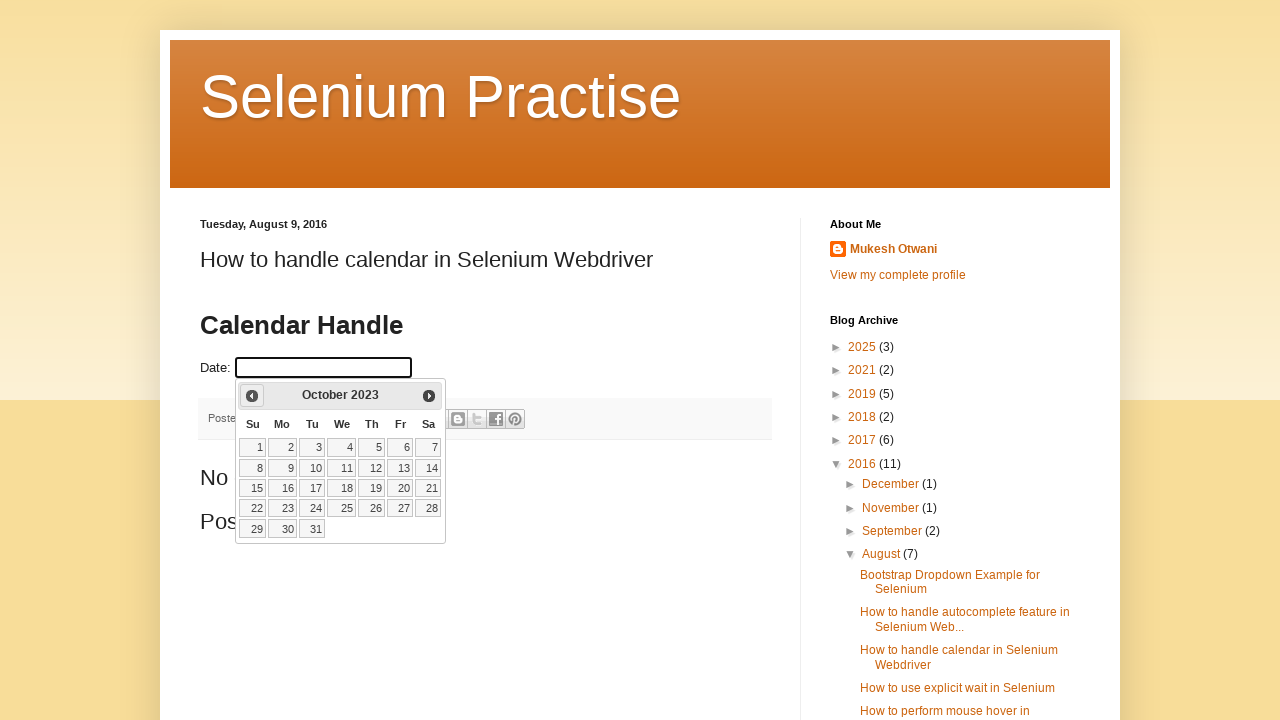

Clicked previous month button to navigate calendar backwards at (252, 396) on span.ui-icon-circle-triangle-w
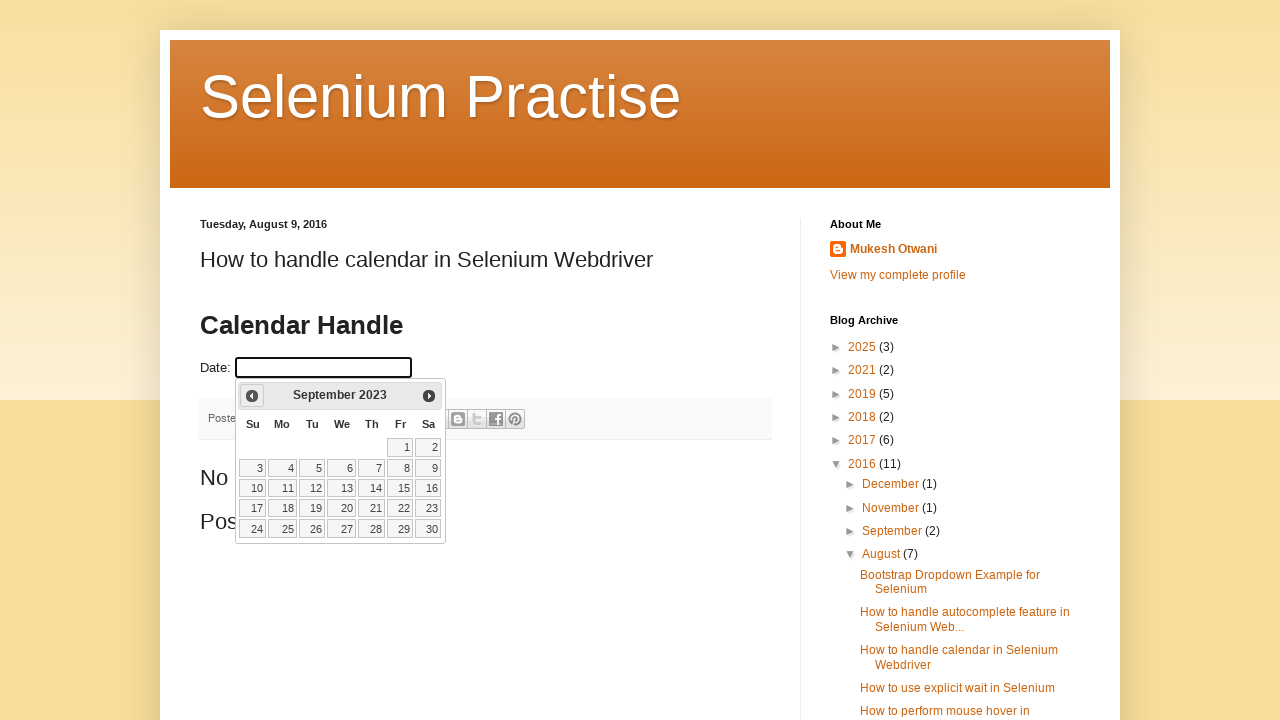

Waited for calendar to update after month navigation
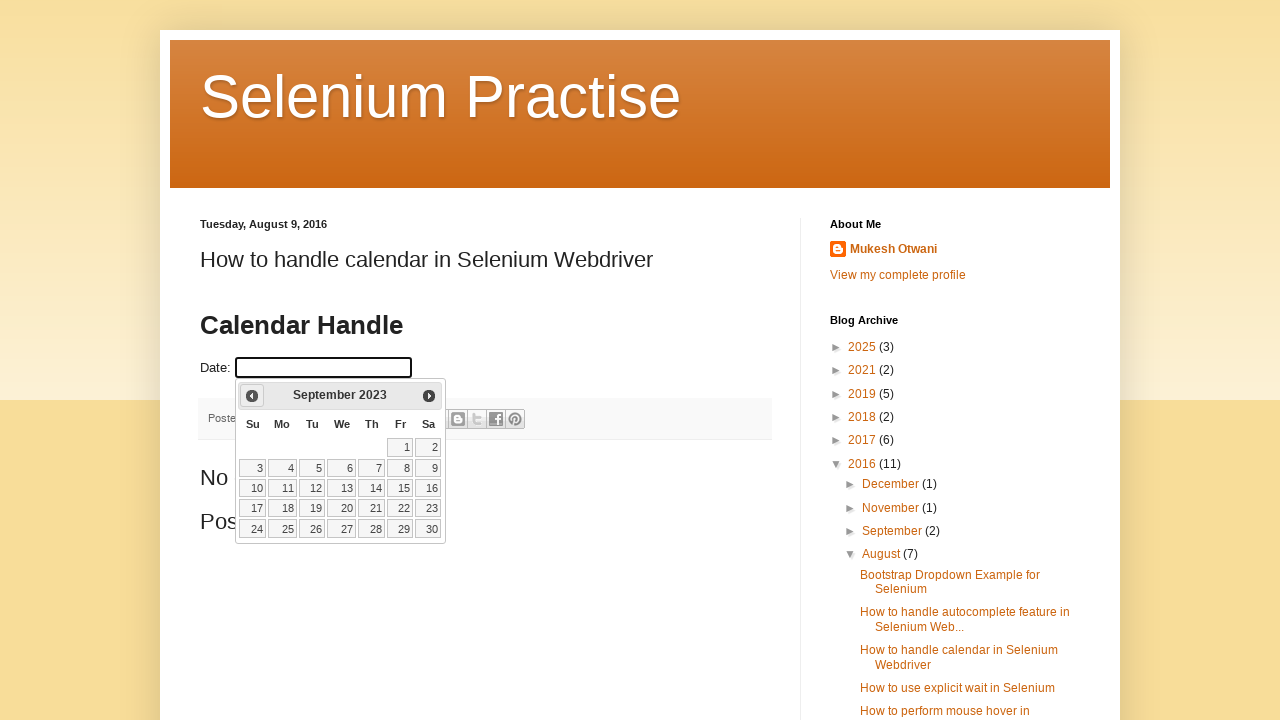

Updated calendar position to: September 2023
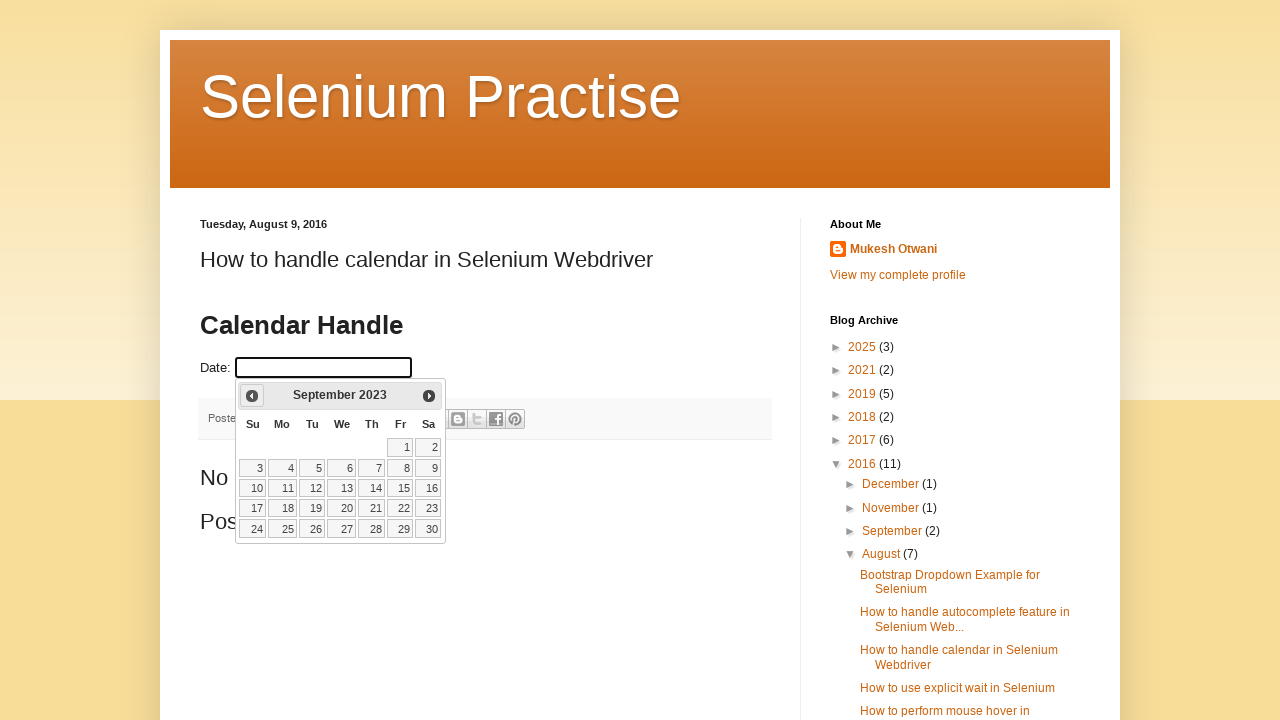

Clicked previous month button to navigate calendar backwards at (252, 396) on span.ui-icon-circle-triangle-w
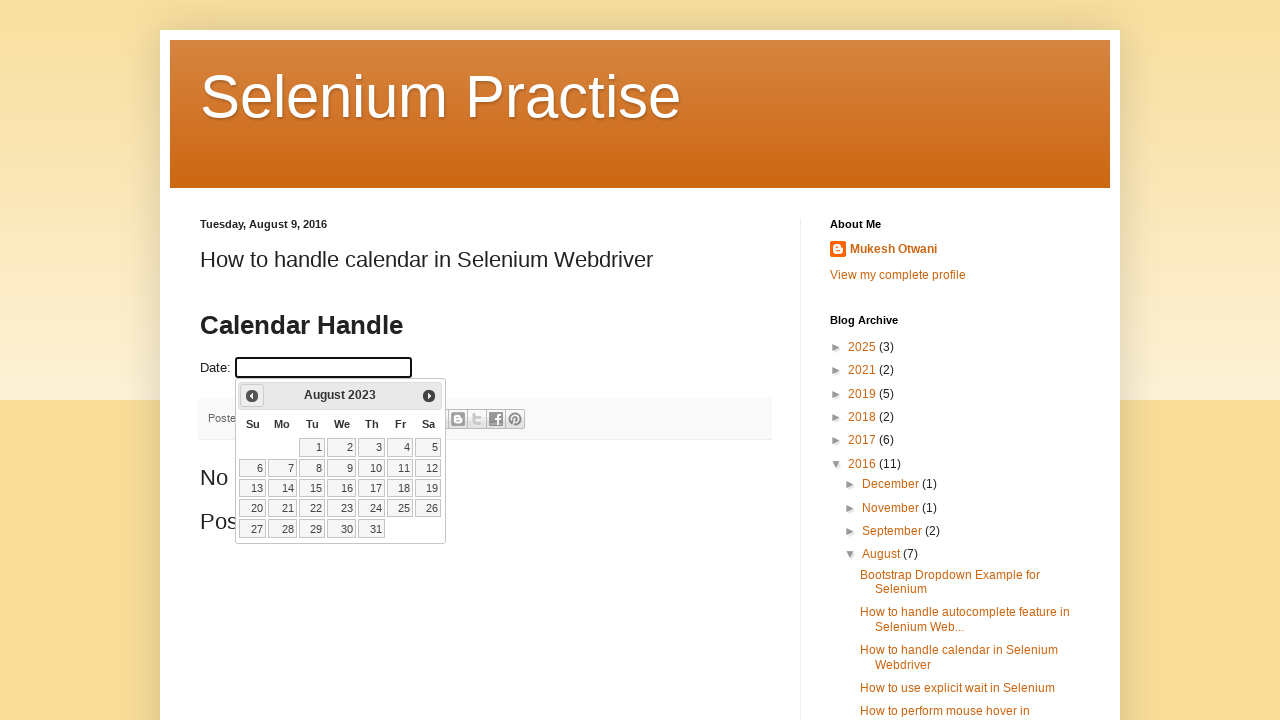

Waited for calendar to update after month navigation
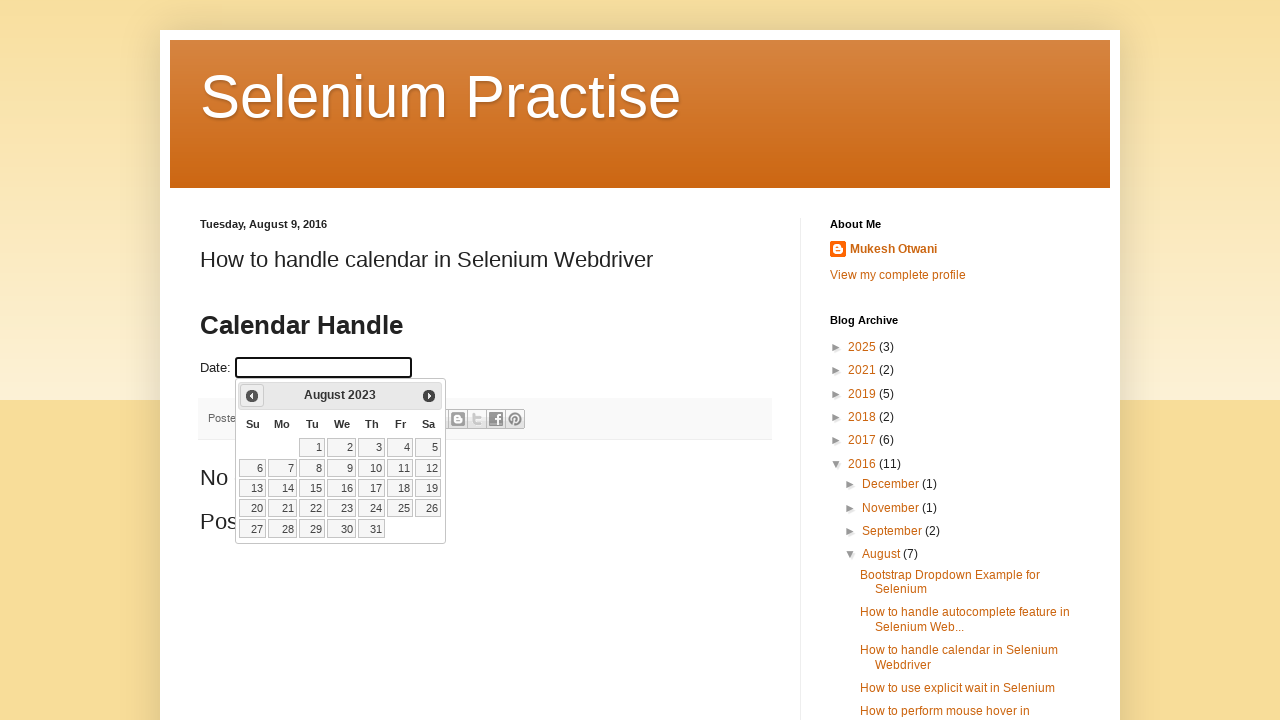

Updated calendar position to: August 2023
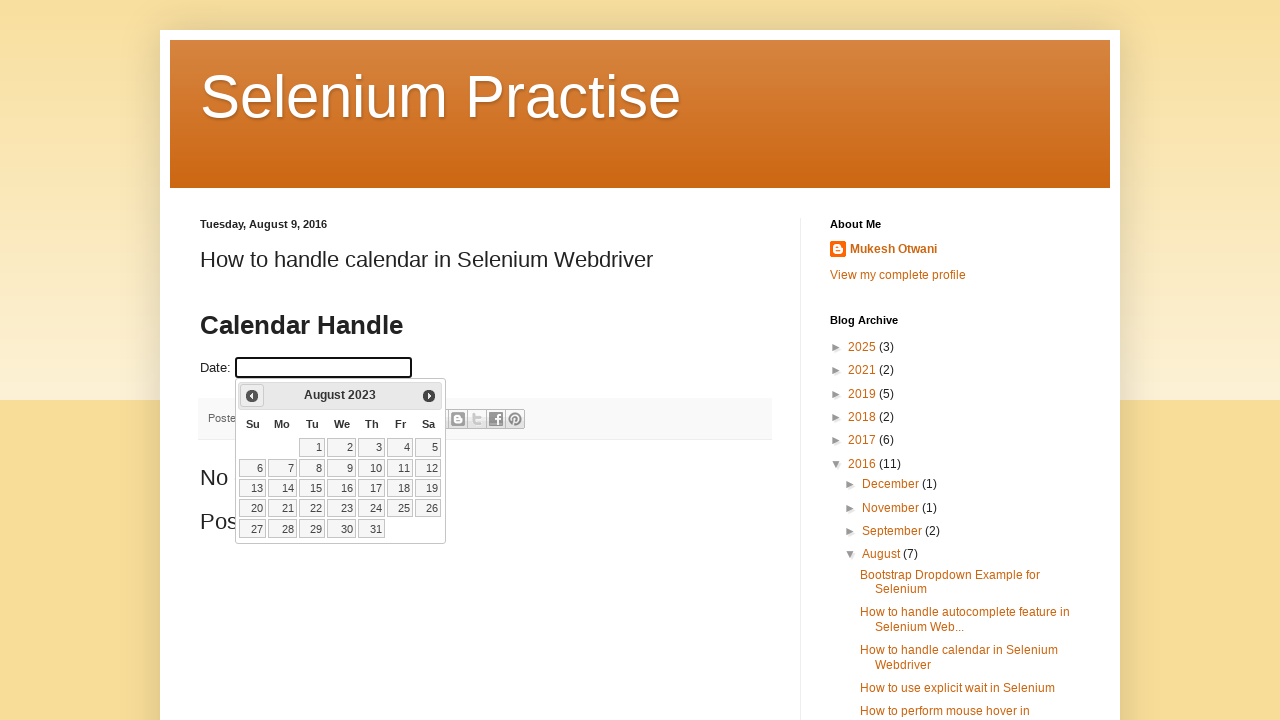

Clicked previous month button to navigate calendar backwards at (252, 396) on span.ui-icon-circle-triangle-w
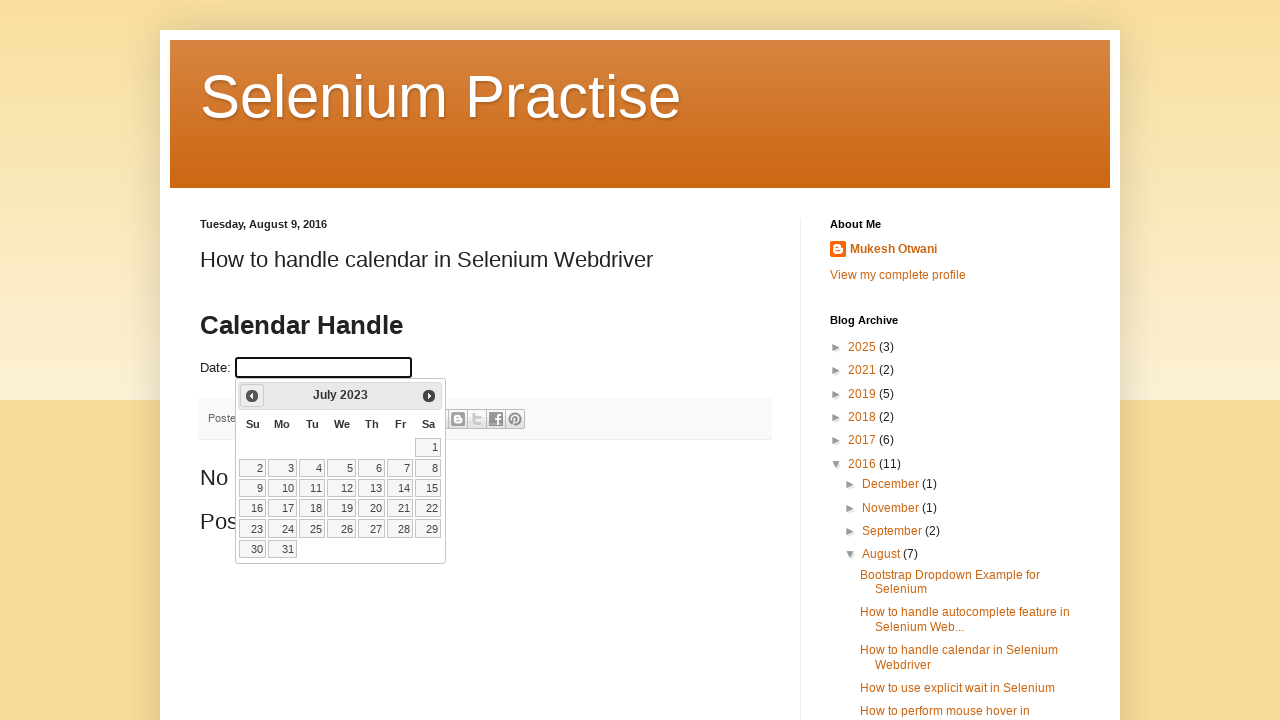

Waited for calendar to update after month navigation
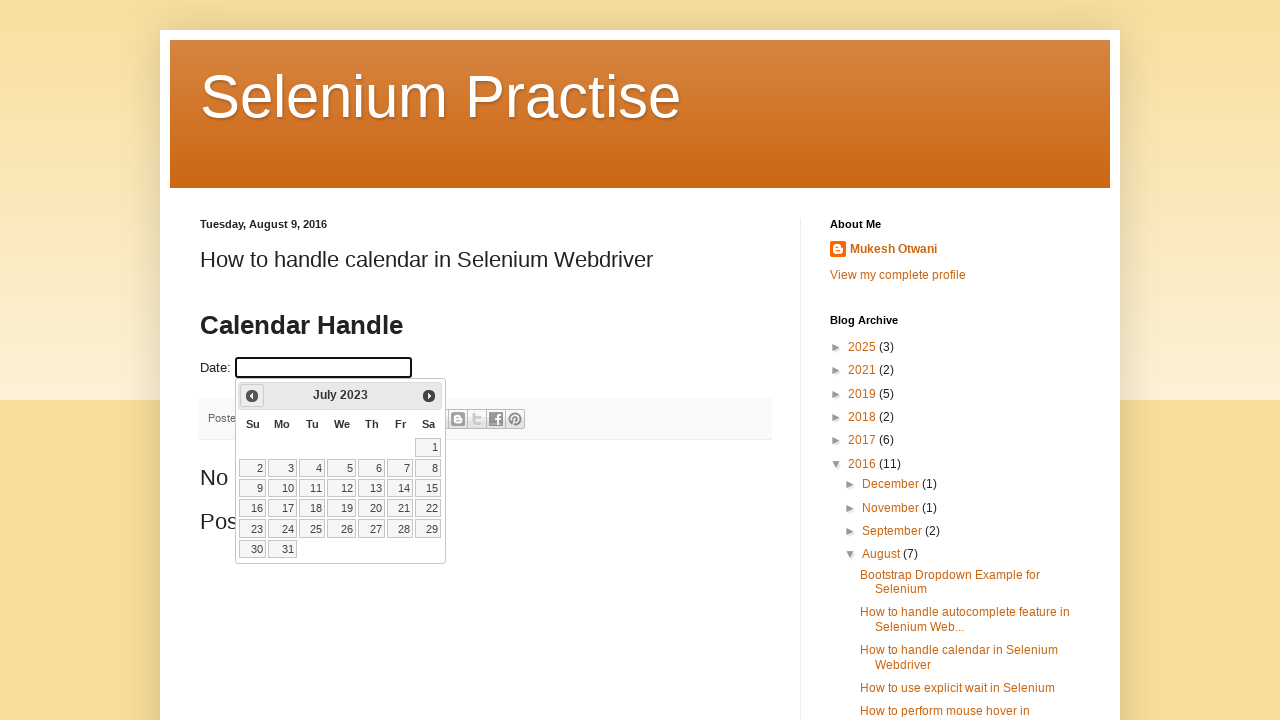

Updated calendar position to: July 2023
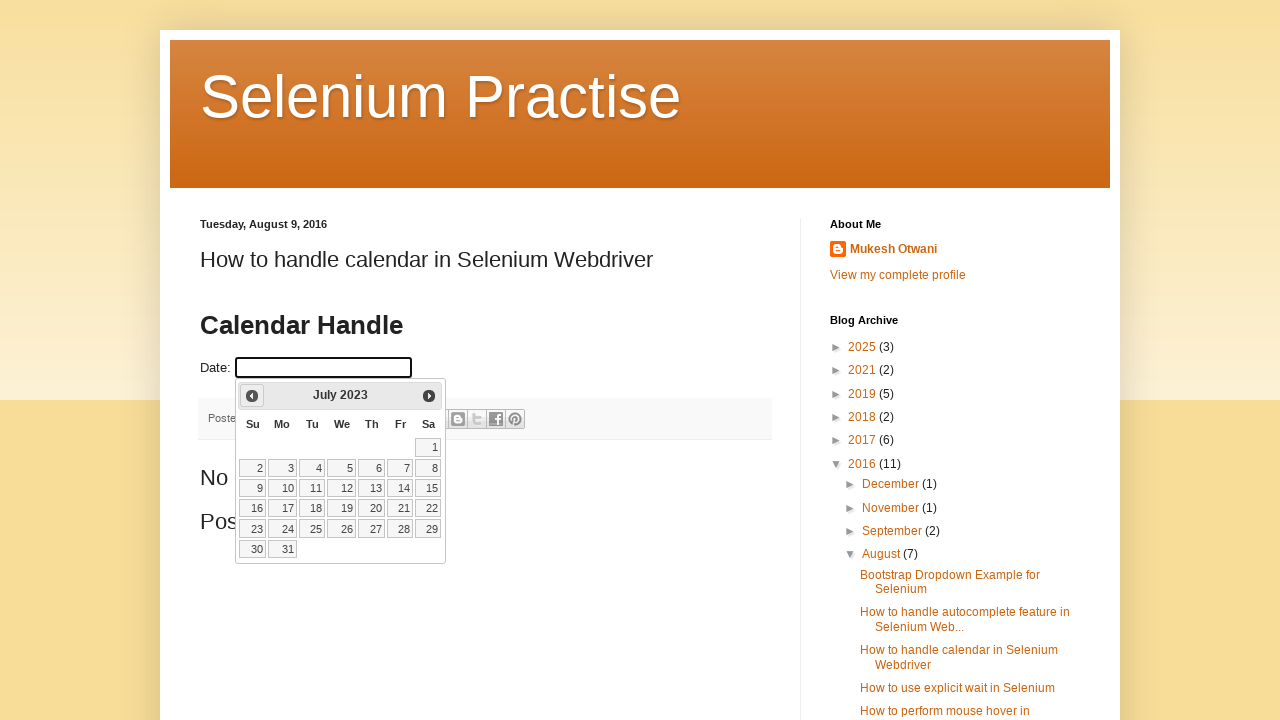

Clicked previous month button to navigate calendar backwards at (252, 396) on span.ui-icon-circle-triangle-w
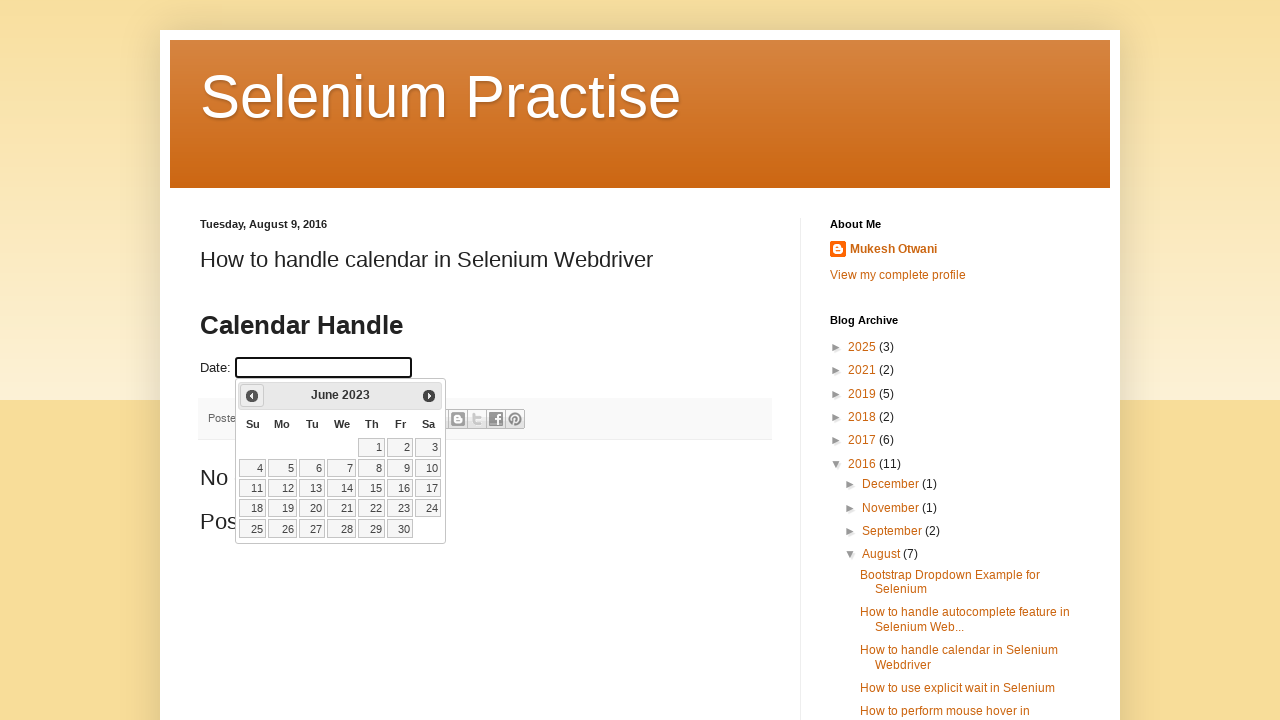

Waited for calendar to update after month navigation
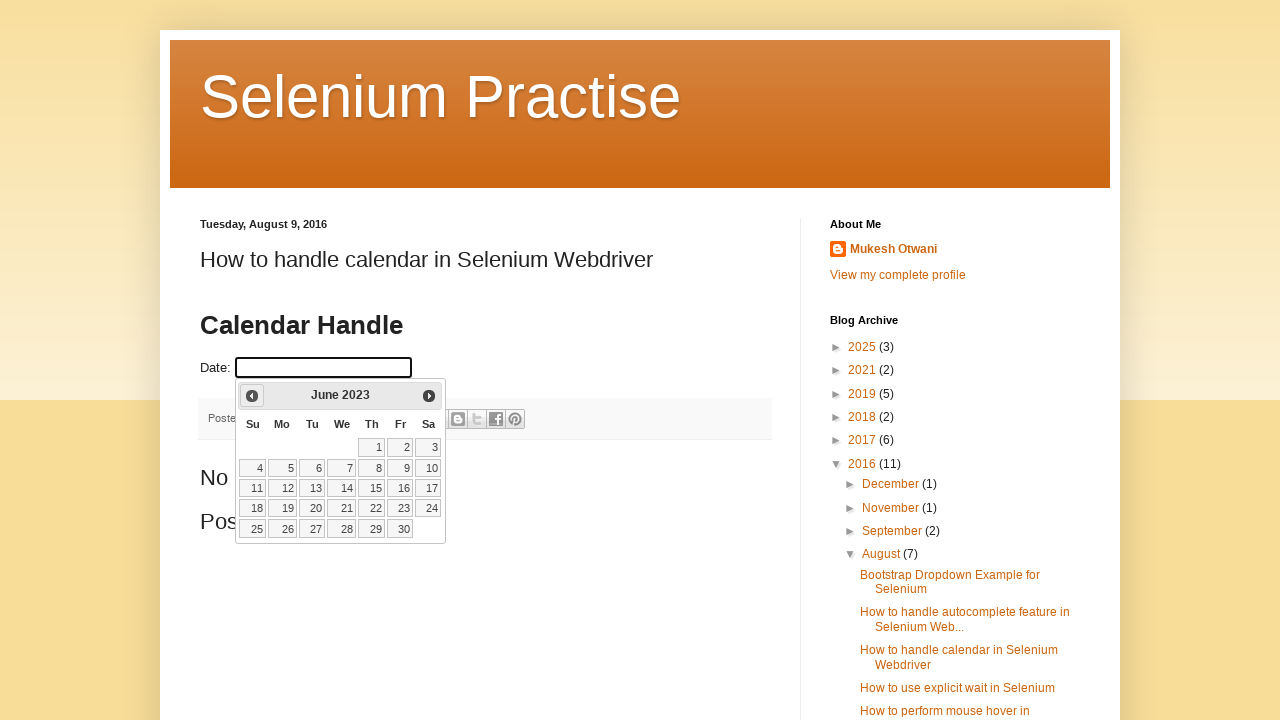

Updated calendar position to: June 2023
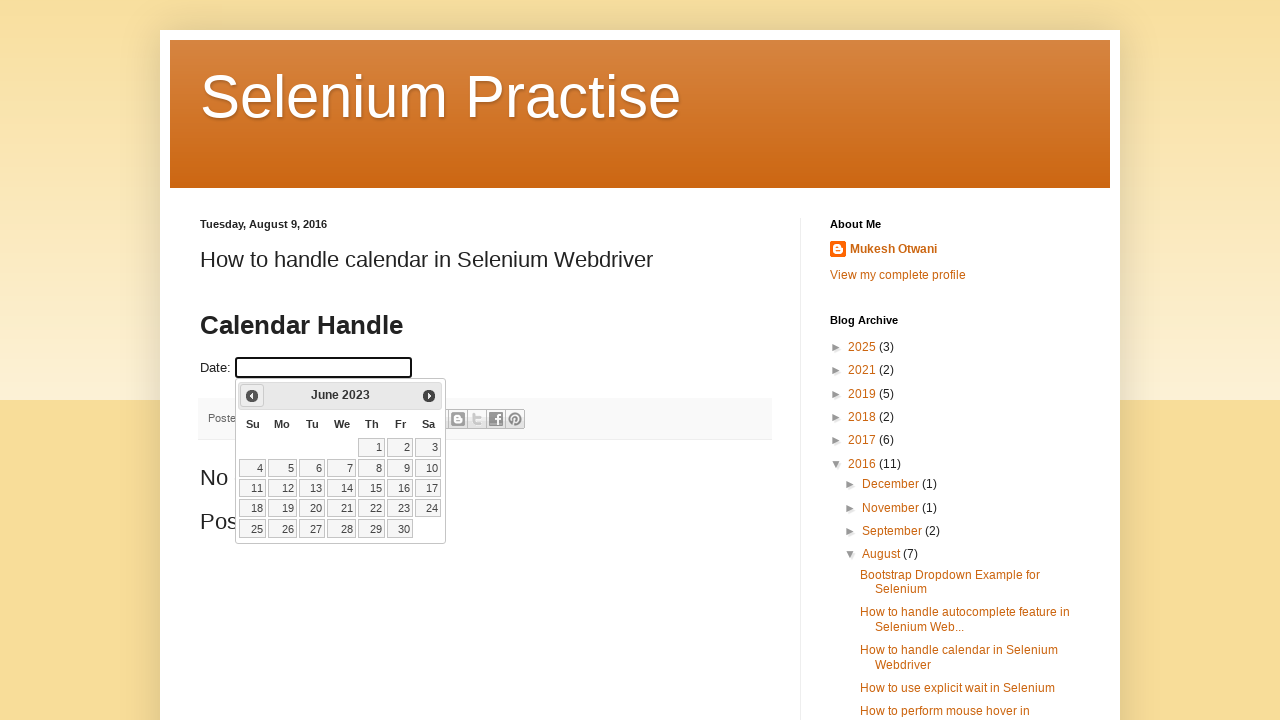

Clicked previous month button to navigate calendar backwards at (252, 396) on span.ui-icon-circle-triangle-w
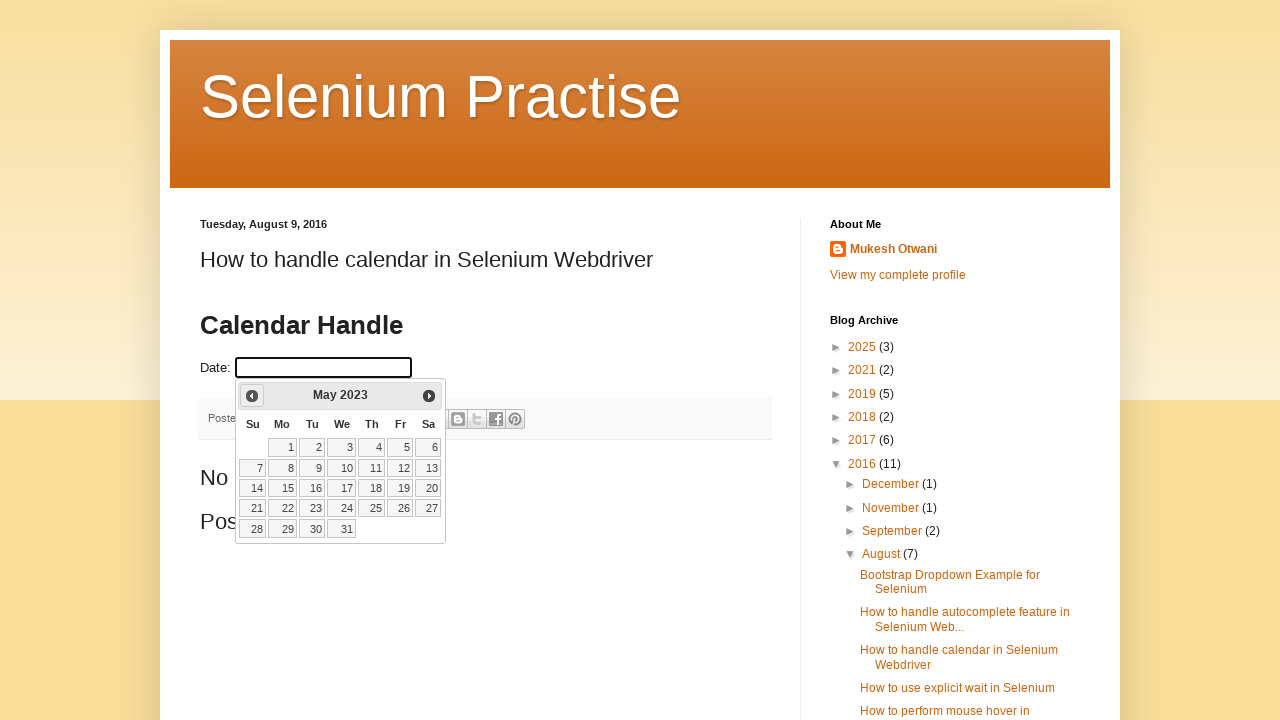

Waited for calendar to update after month navigation
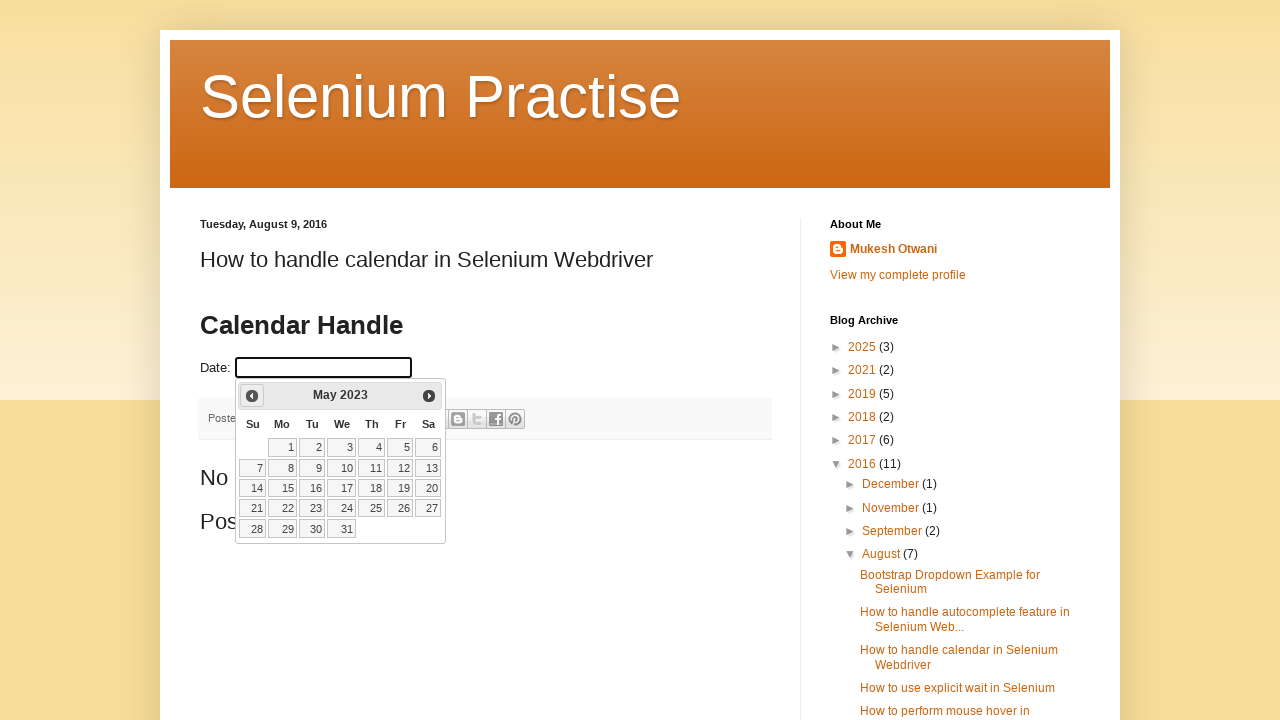

Updated calendar position to: May 2023
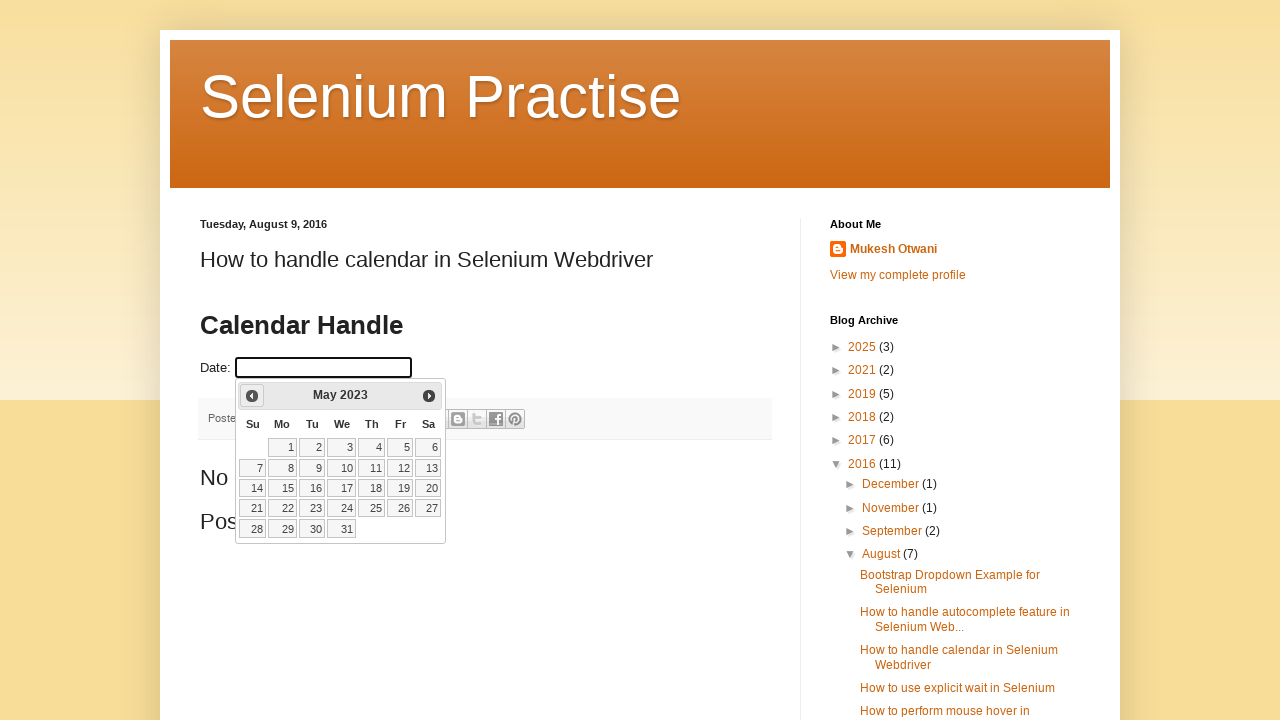

Clicked previous month button to navigate calendar backwards at (252, 396) on span.ui-icon-circle-triangle-w
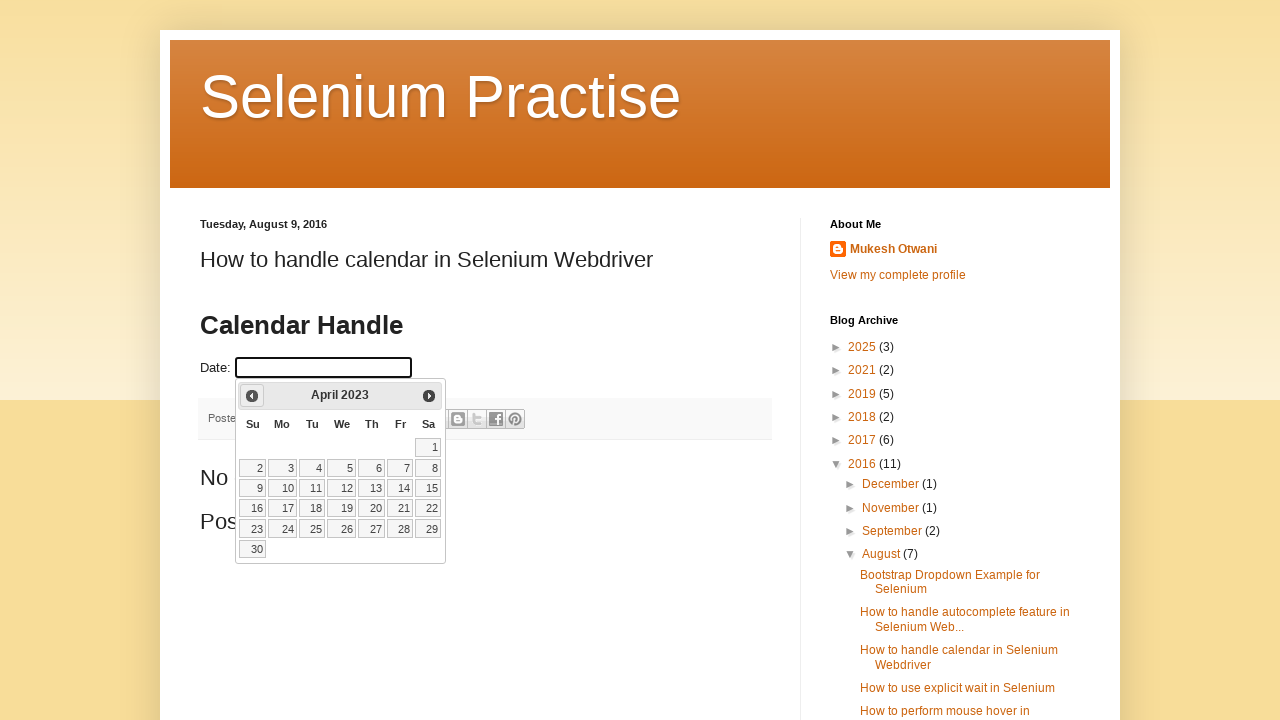

Waited for calendar to update after month navigation
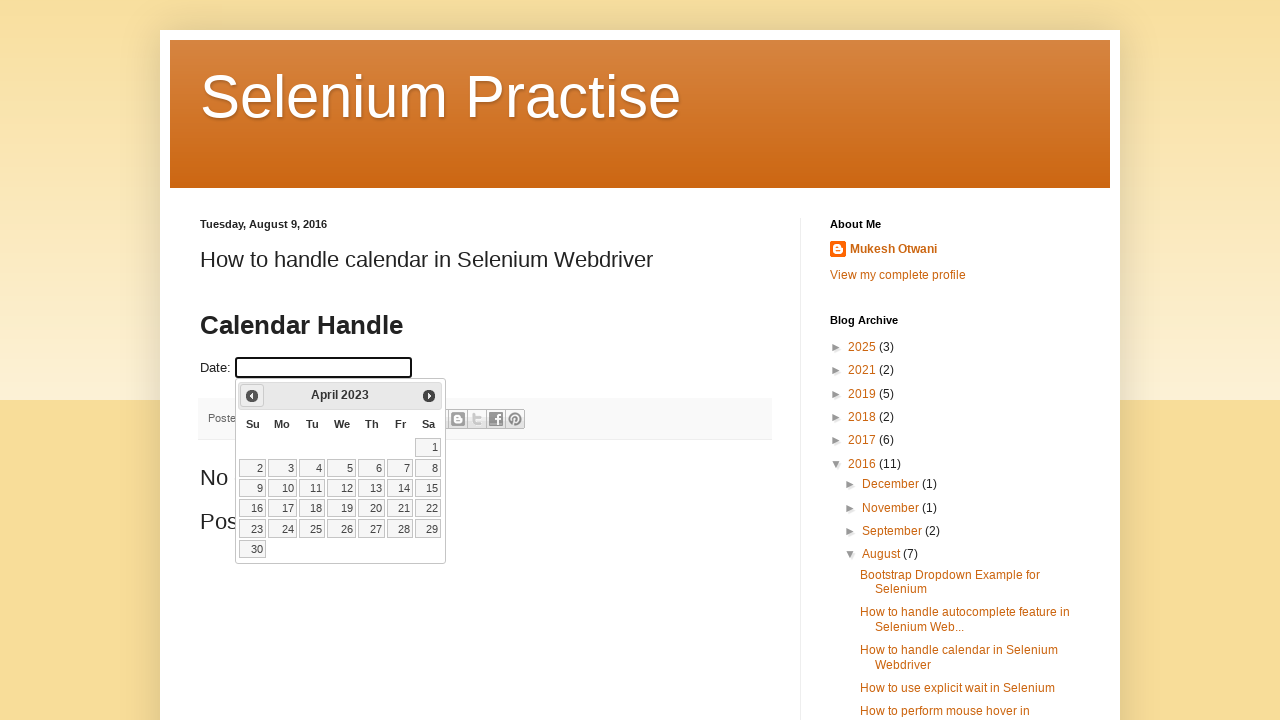

Updated calendar position to: April 2023
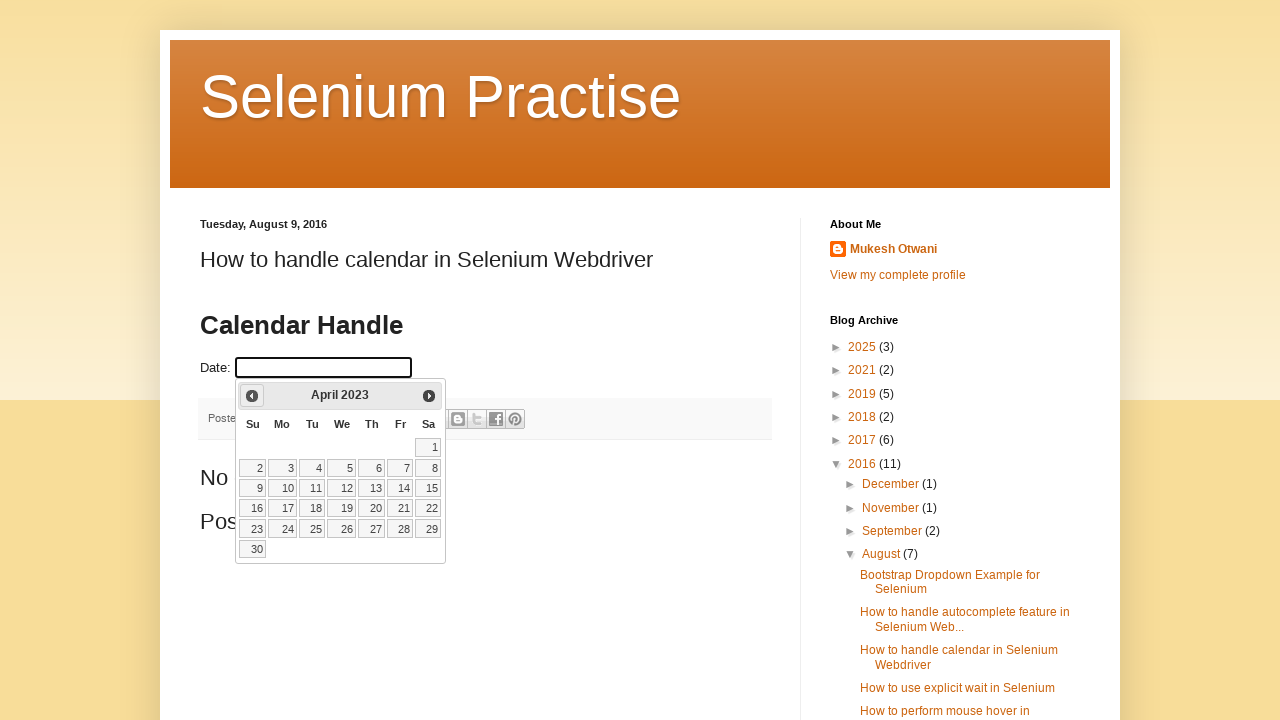

Clicked previous month button to navigate calendar backwards at (252, 396) on span.ui-icon-circle-triangle-w
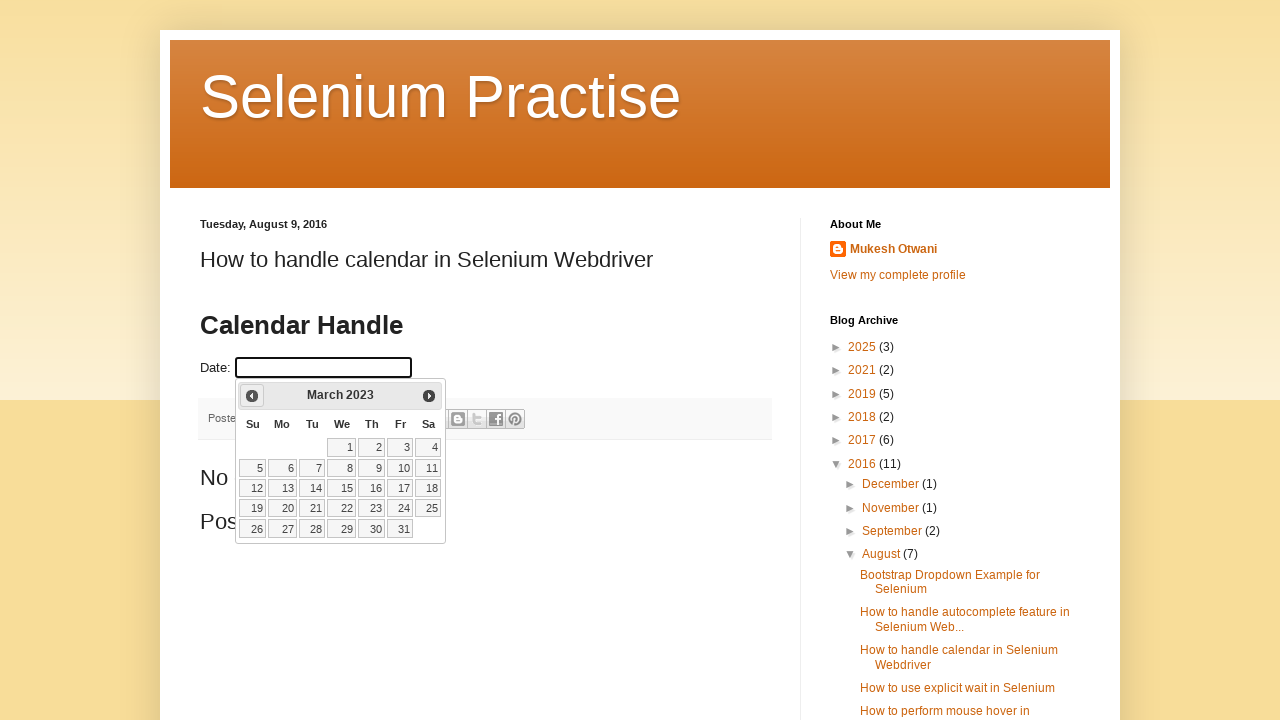

Waited for calendar to update after month navigation
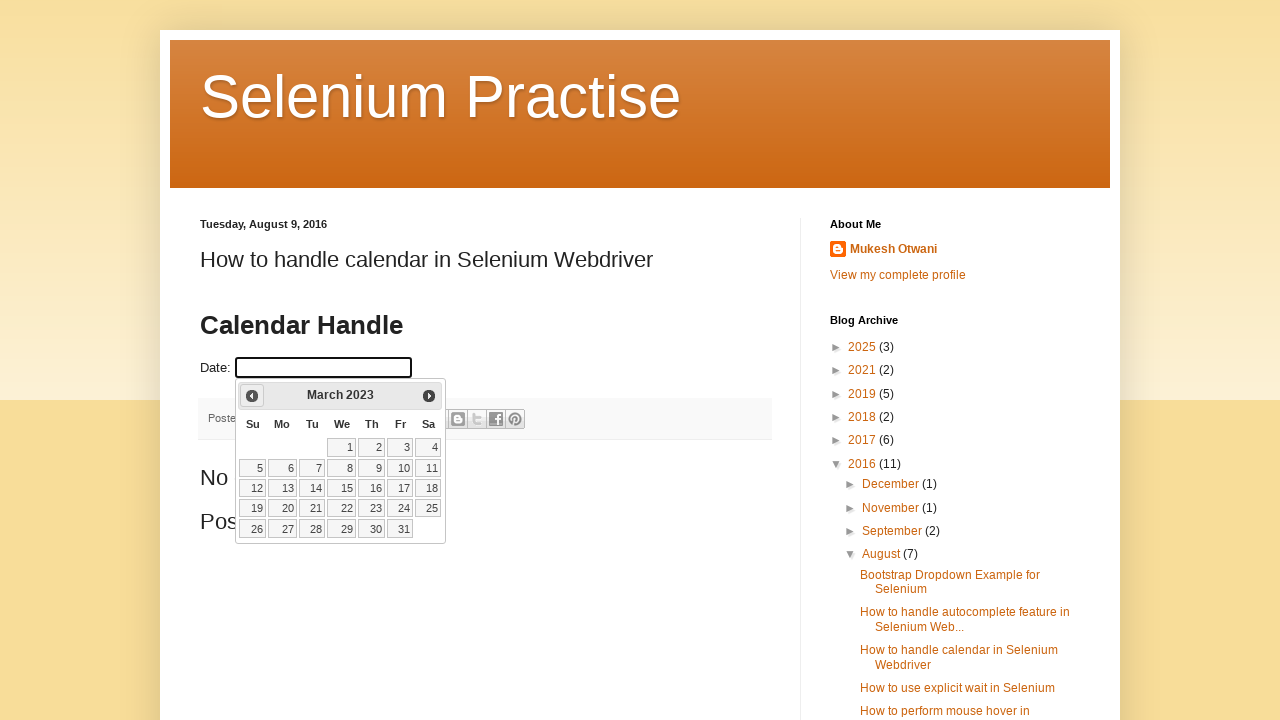

Updated calendar position to: March 2023
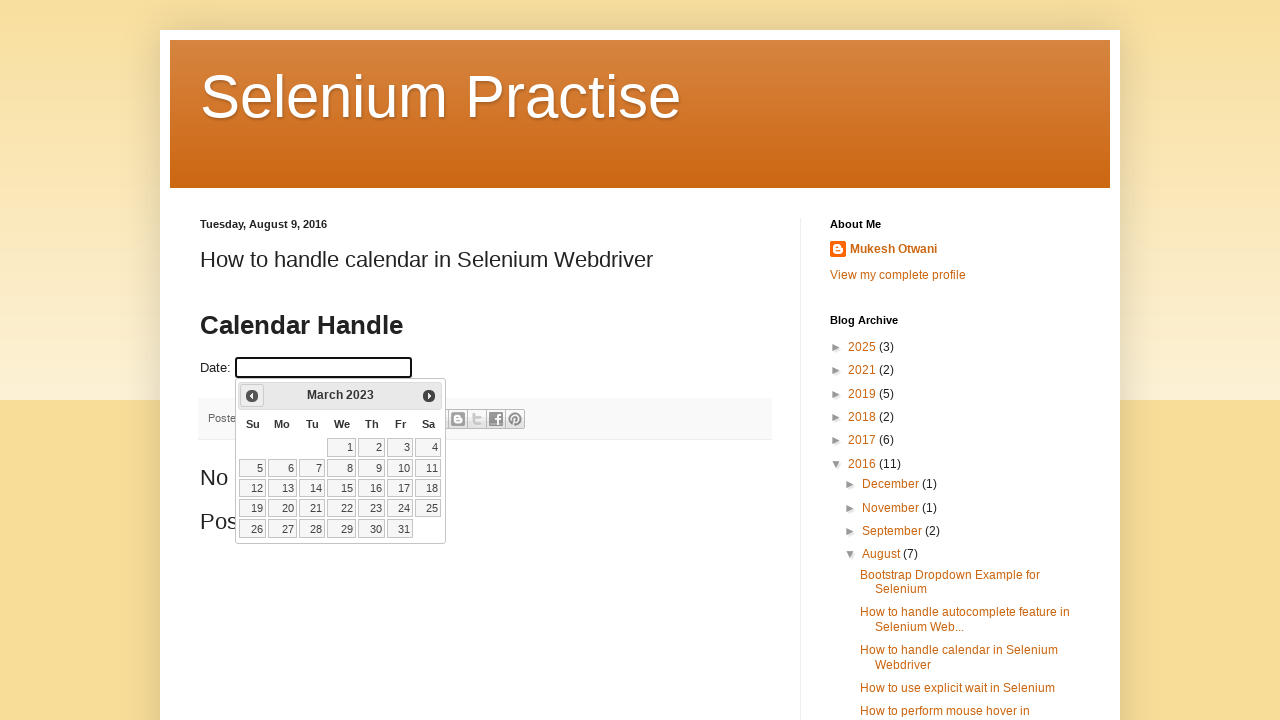

Clicked previous month button to navigate calendar backwards at (252, 396) on span.ui-icon-circle-triangle-w
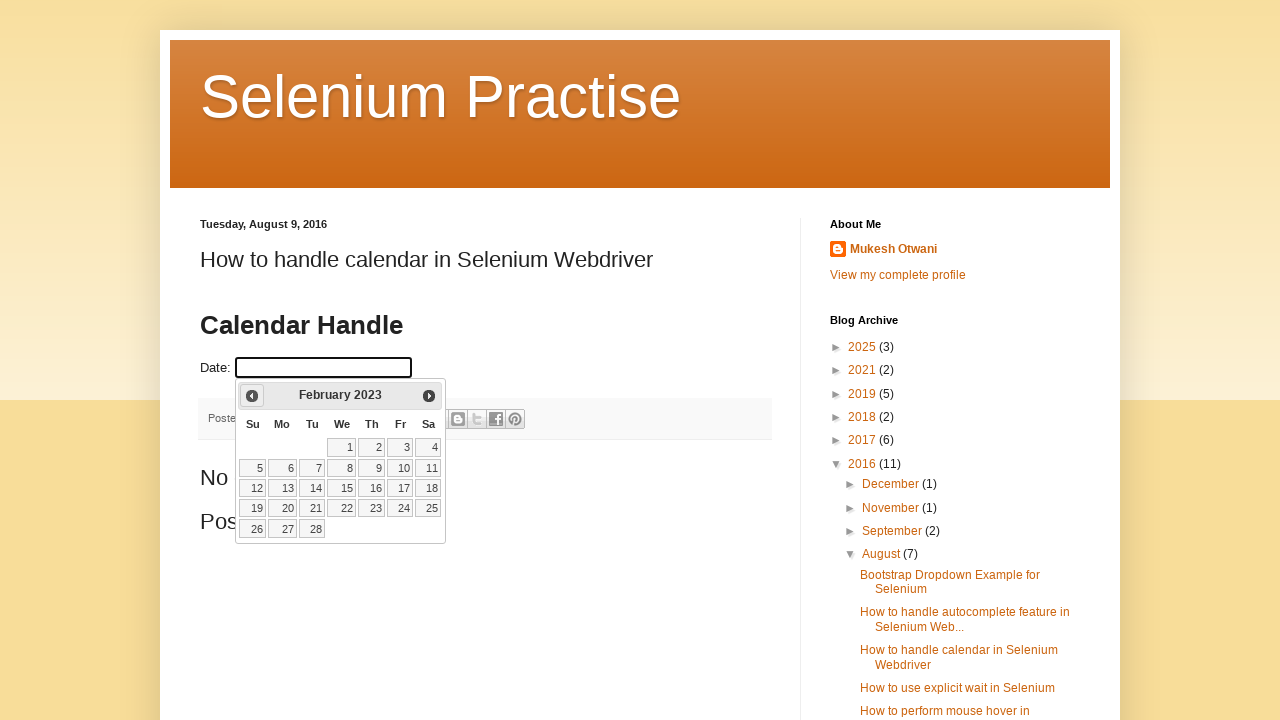

Waited for calendar to update after month navigation
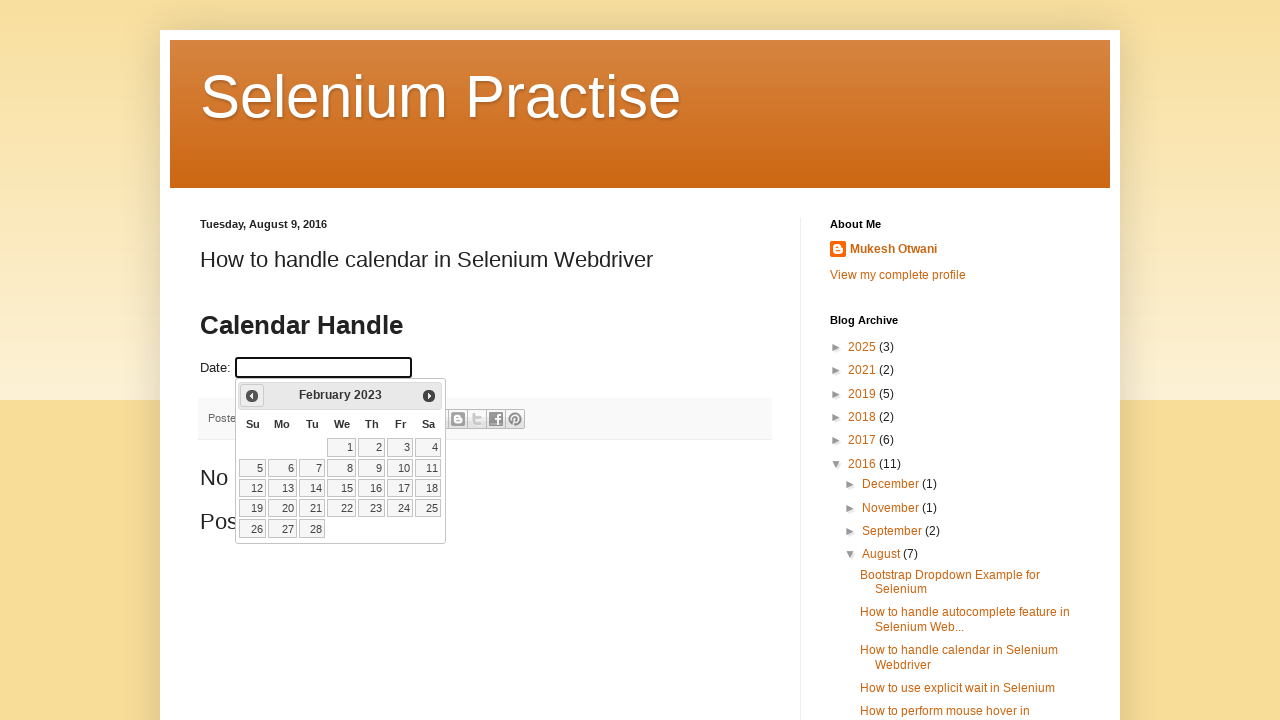

Updated calendar position to: February 2023
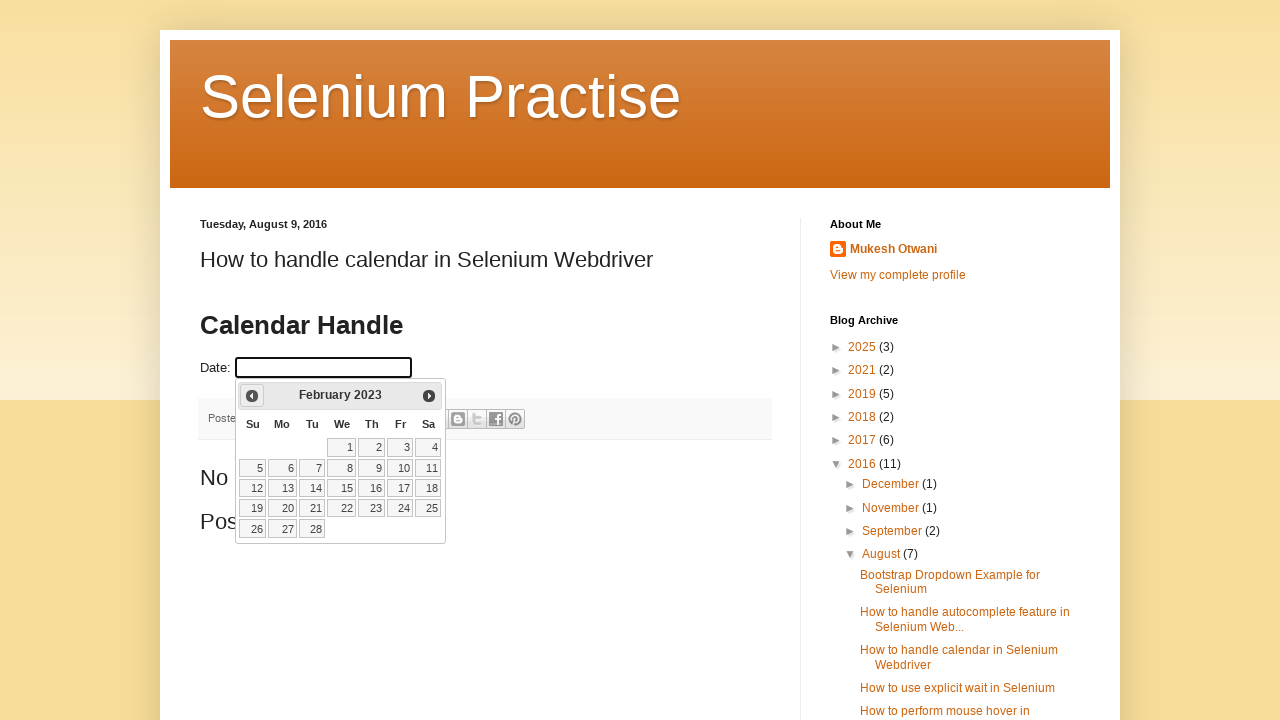

Clicked previous month button to navigate calendar backwards at (252, 396) on span.ui-icon-circle-triangle-w
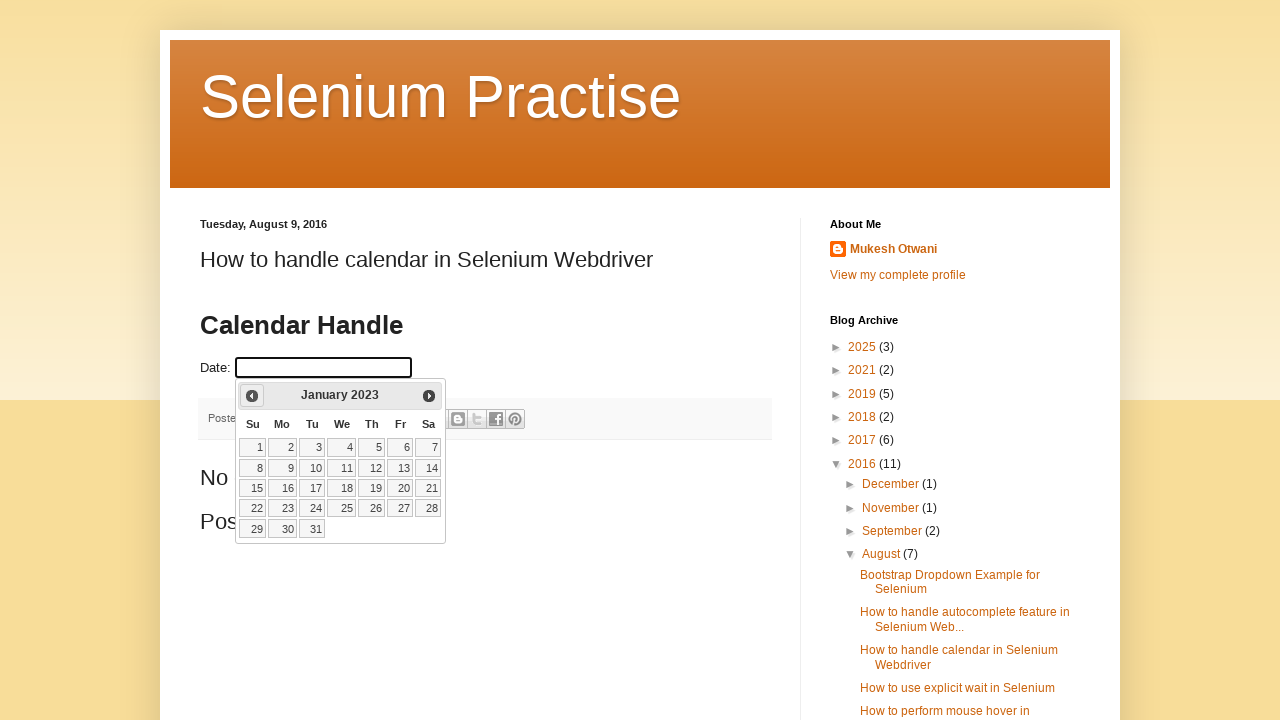

Waited for calendar to update after month navigation
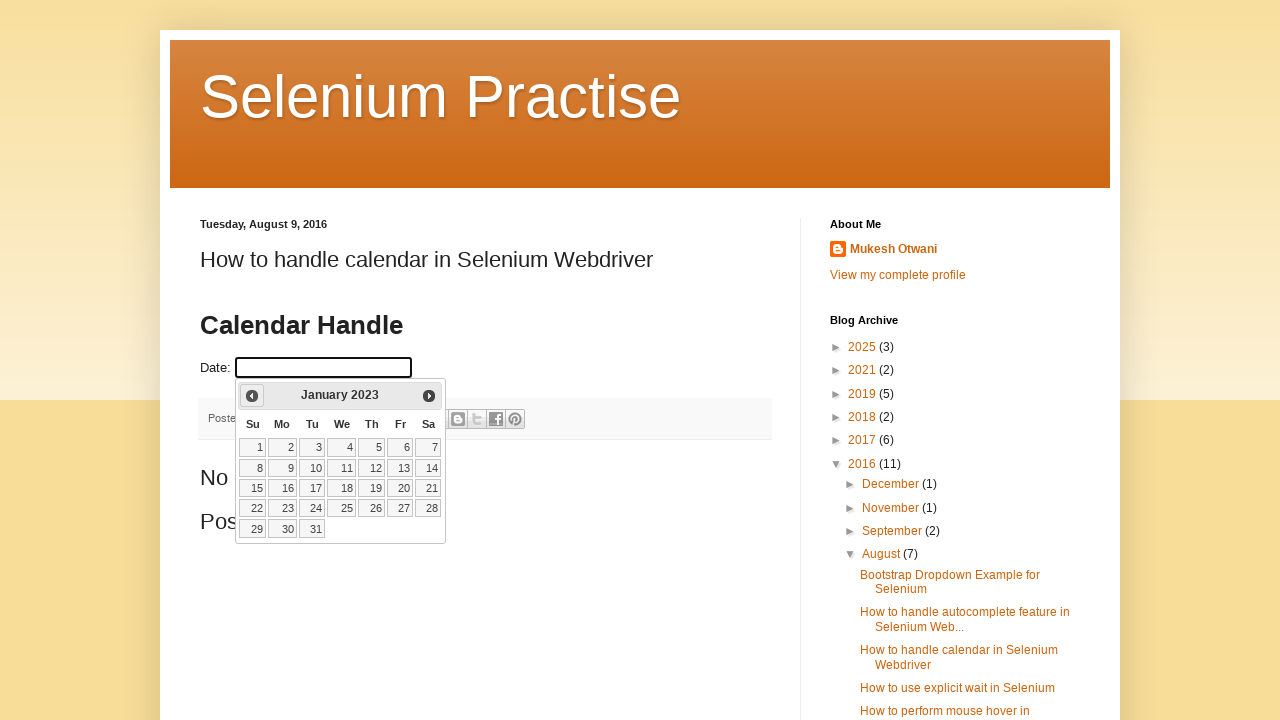

Updated calendar position to: January 2023
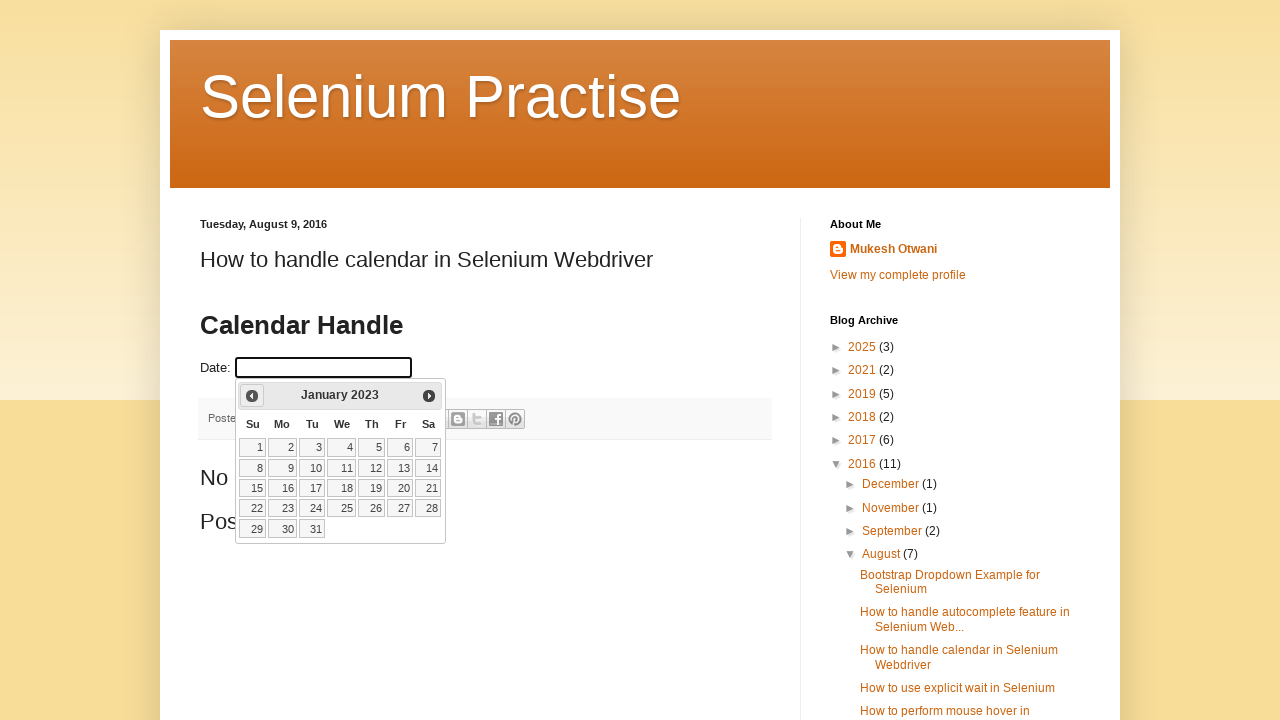

Clicked previous month button to navigate calendar backwards at (252, 396) on span.ui-icon-circle-triangle-w
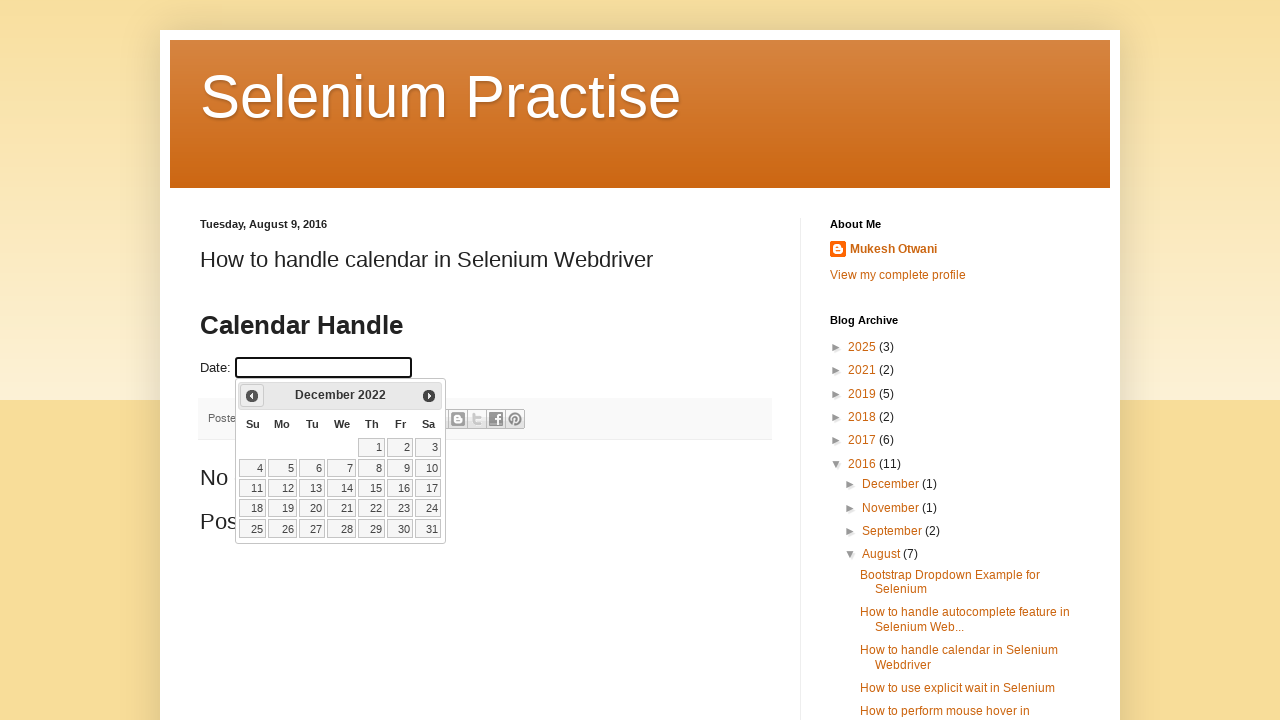

Waited for calendar to update after month navigation
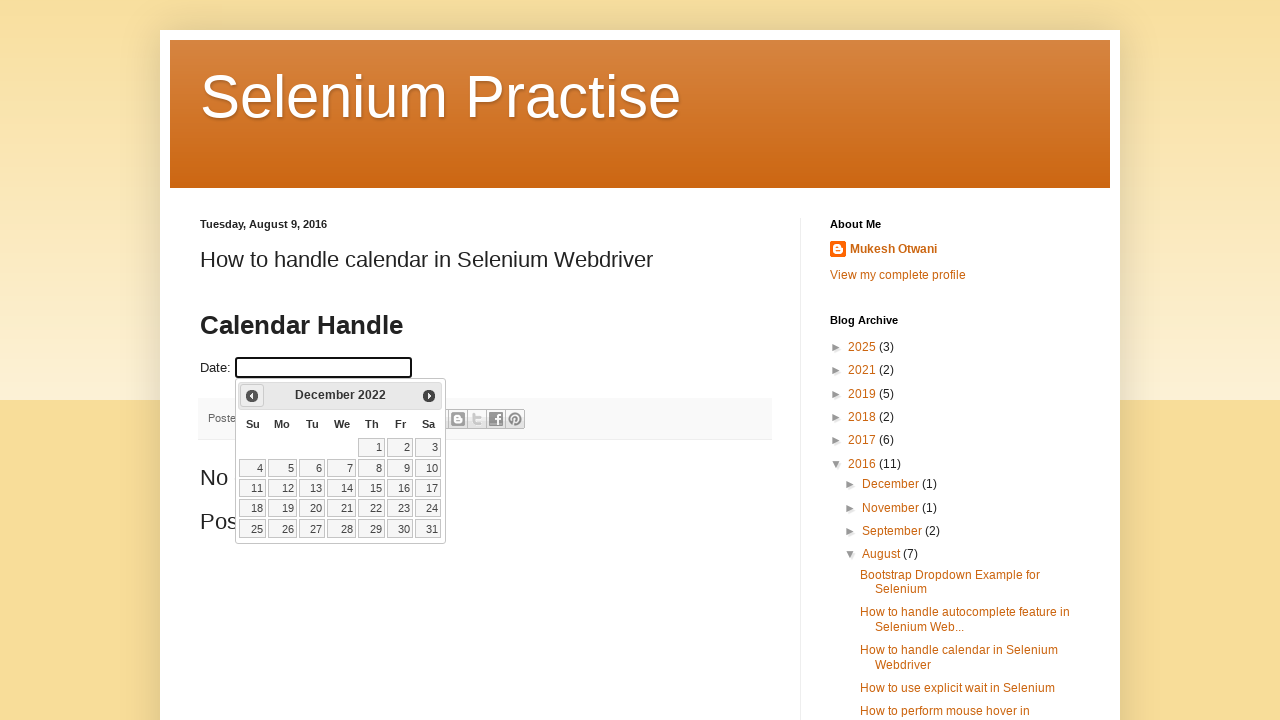

Updated calendar position to: December 2022
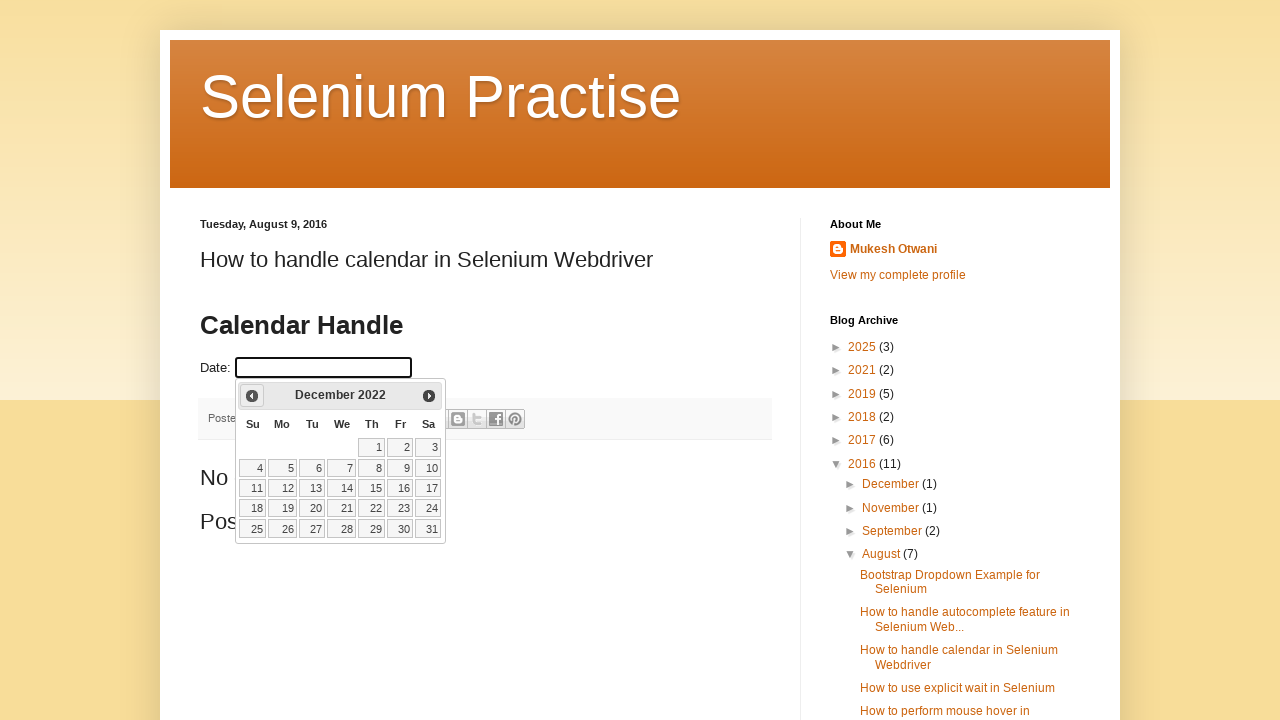

Clicked previous month button to navigate calendar backwards at (252, 396) on span.ui-icon-circle-triangle-w
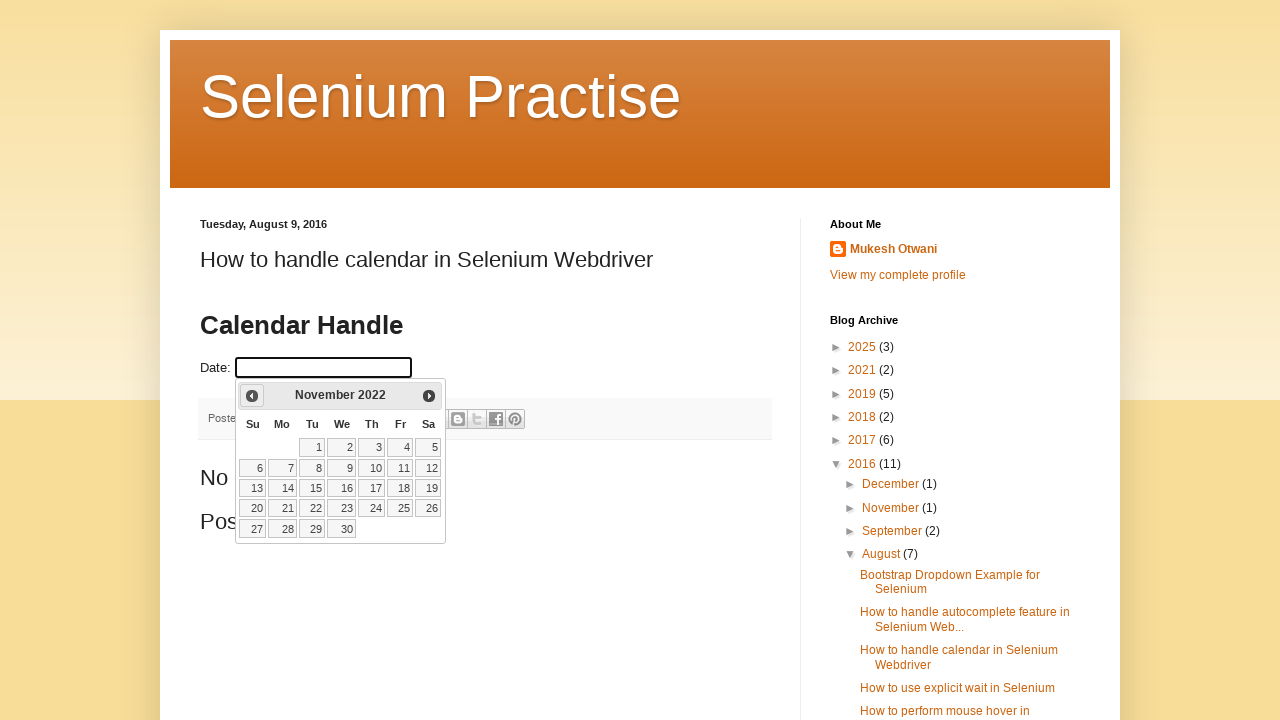

Waited for calendar to update after month navigation
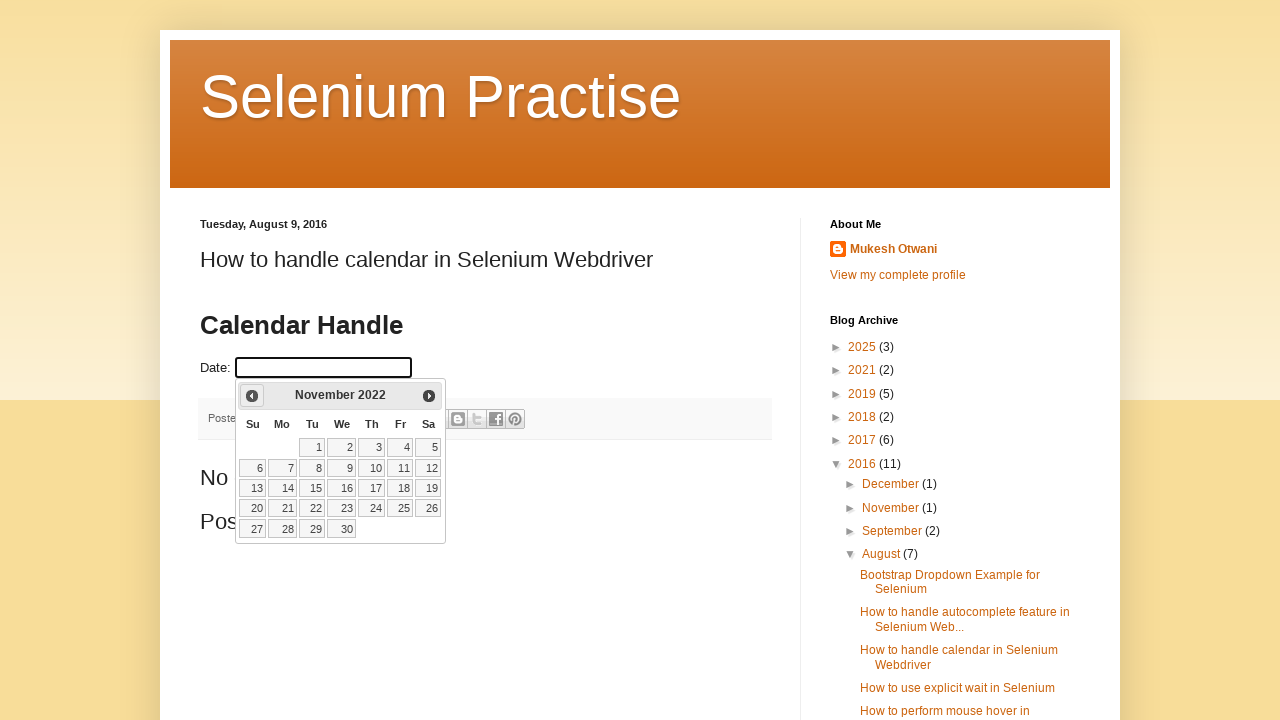

Updated calendar position to: November 2022
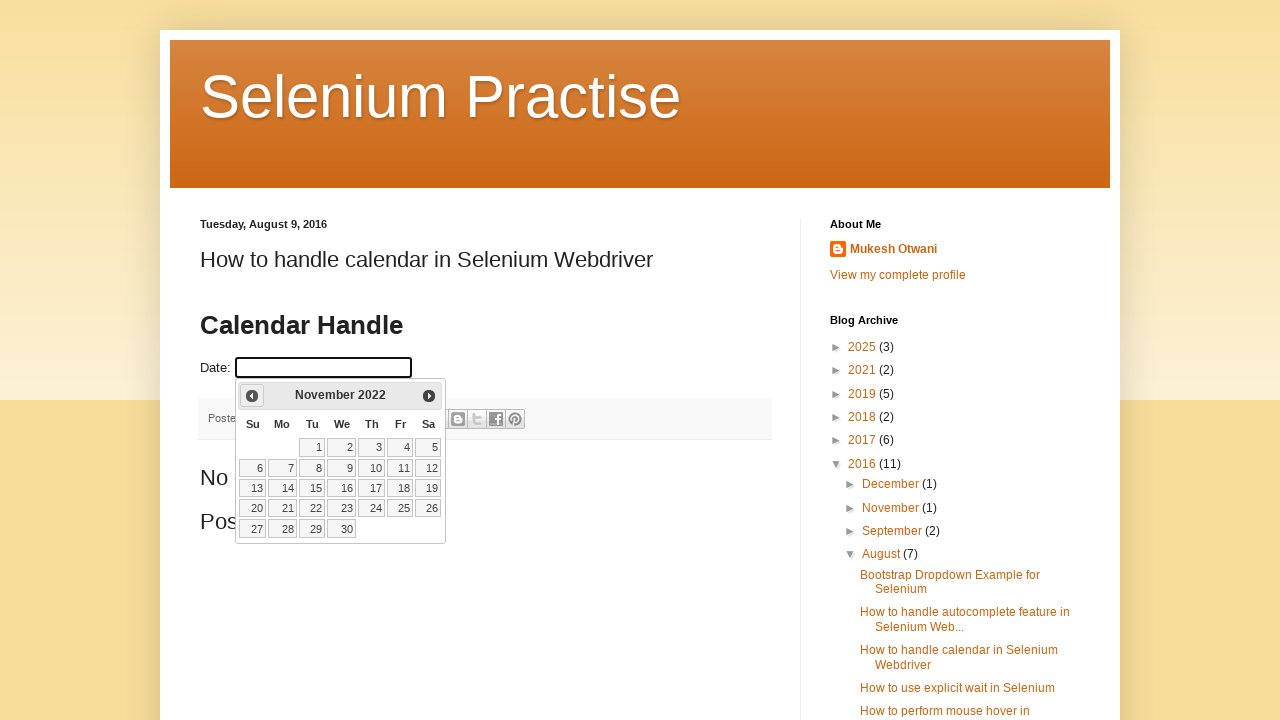

Clicked previous month button to navigate calendar backwards at (252, 396) on span.ui-icon-circle-triangle-w
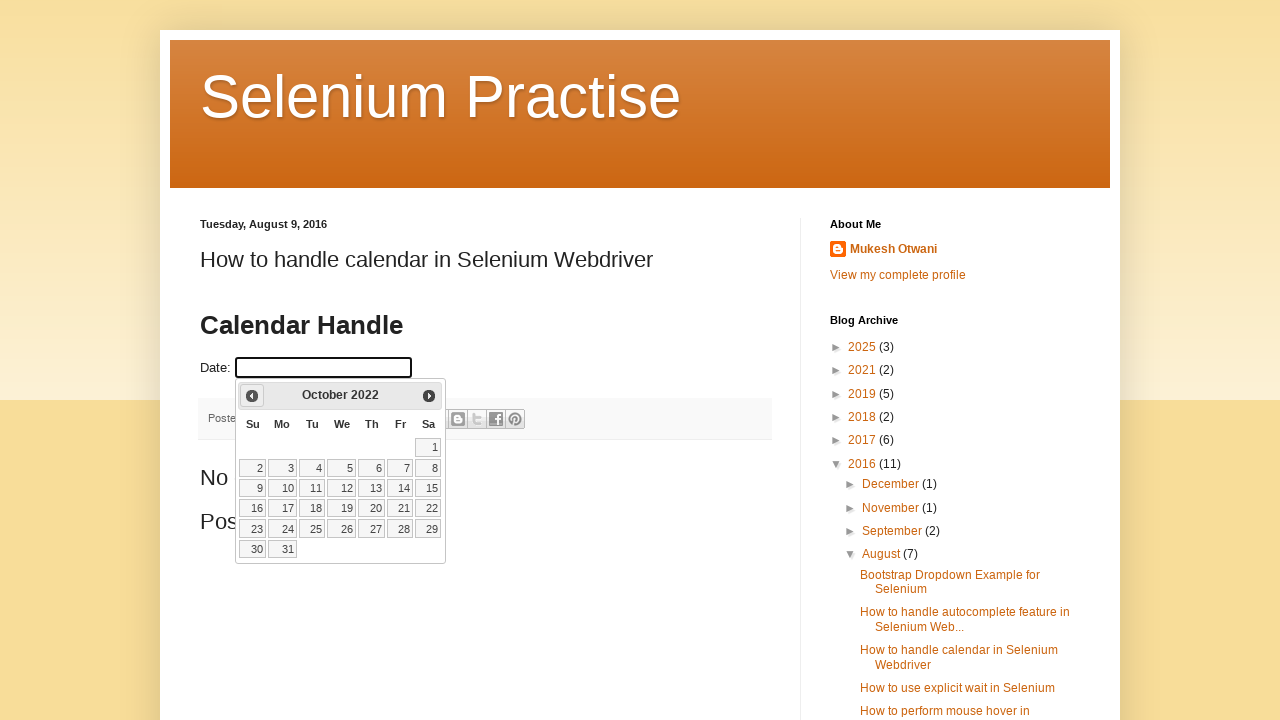

Waited for calendar to update after month navigation
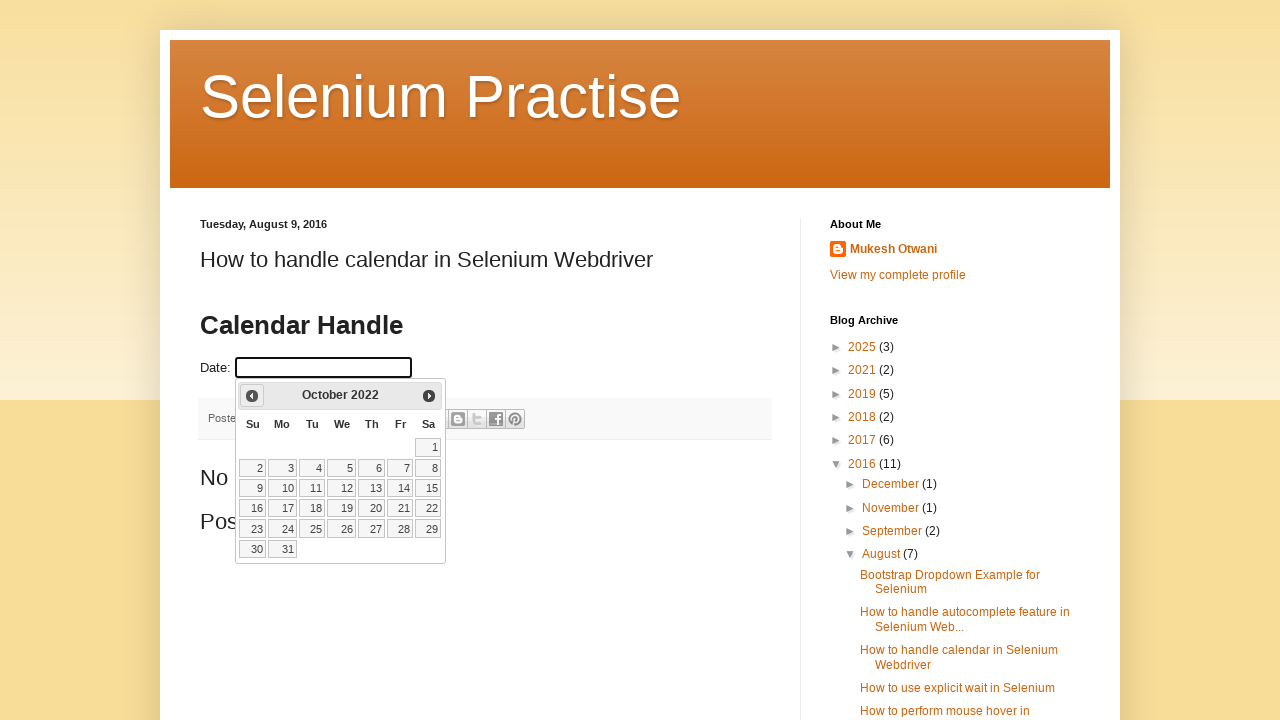

Updated calendar position to: October 2022
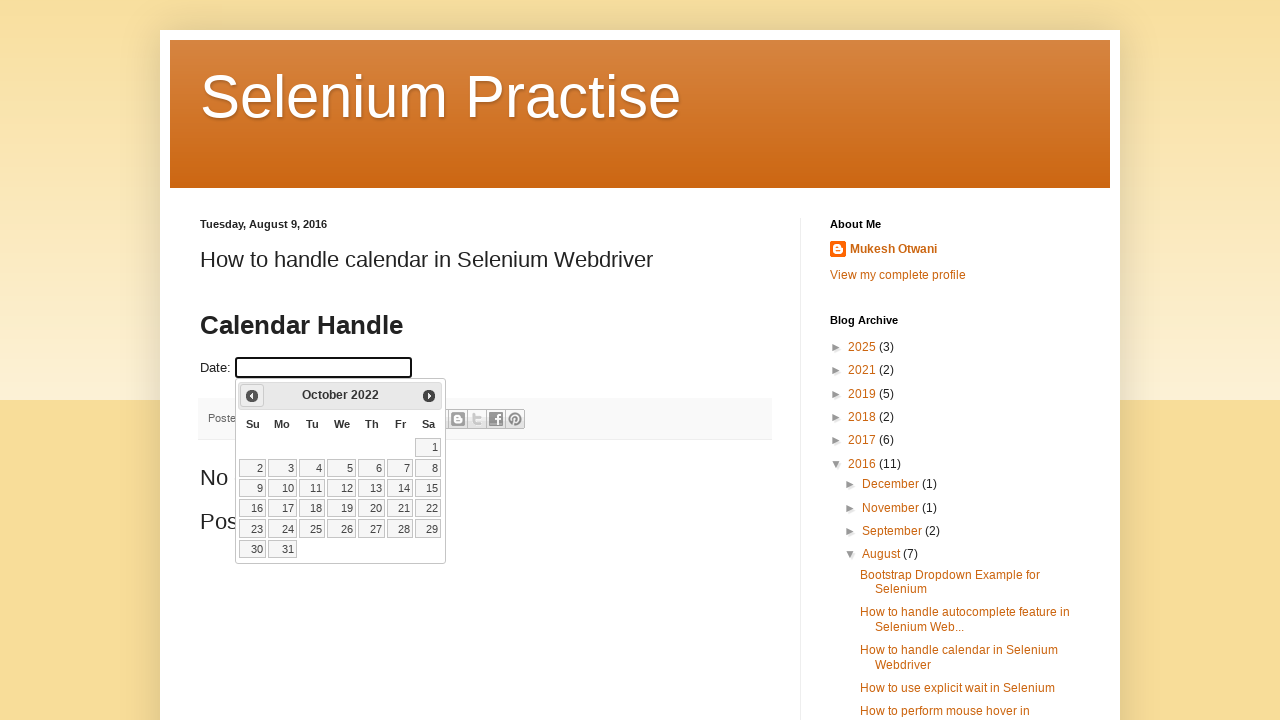

Clicked previous month button to navigate calendar backwards at (252, 396) on span.ui-icon-circle-triangle-w
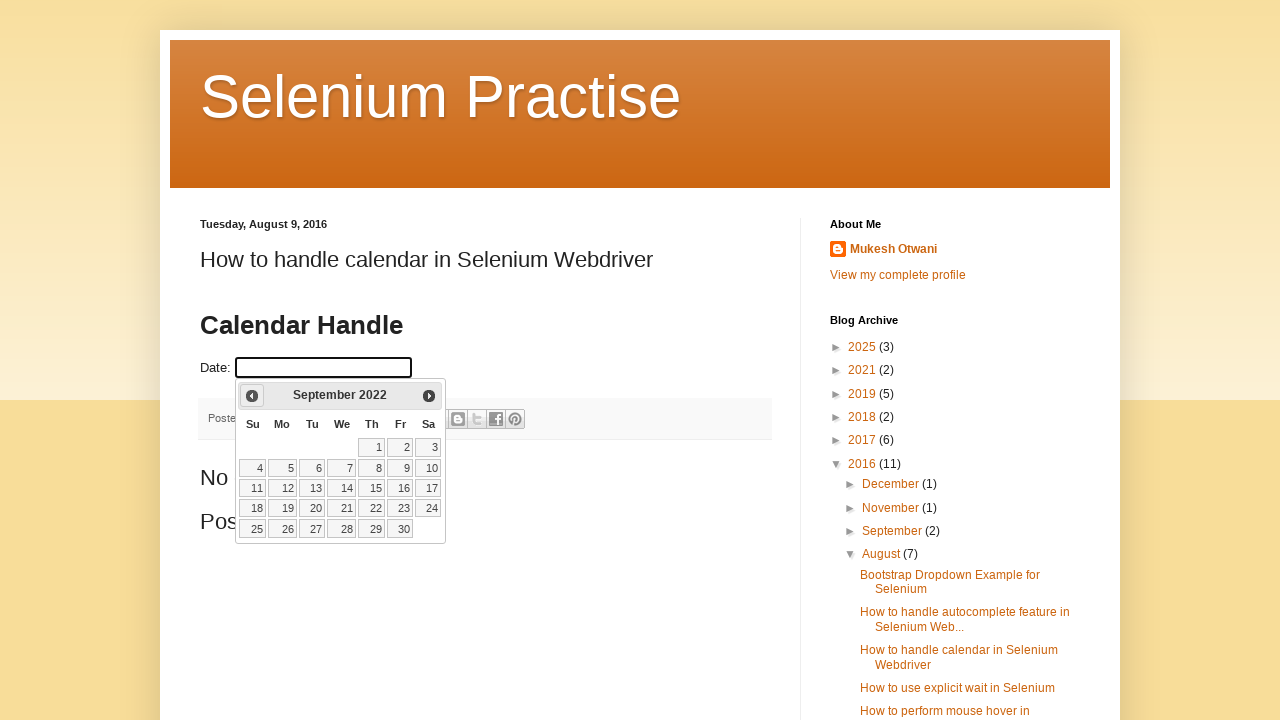

Waited for calendar to update after month navigation
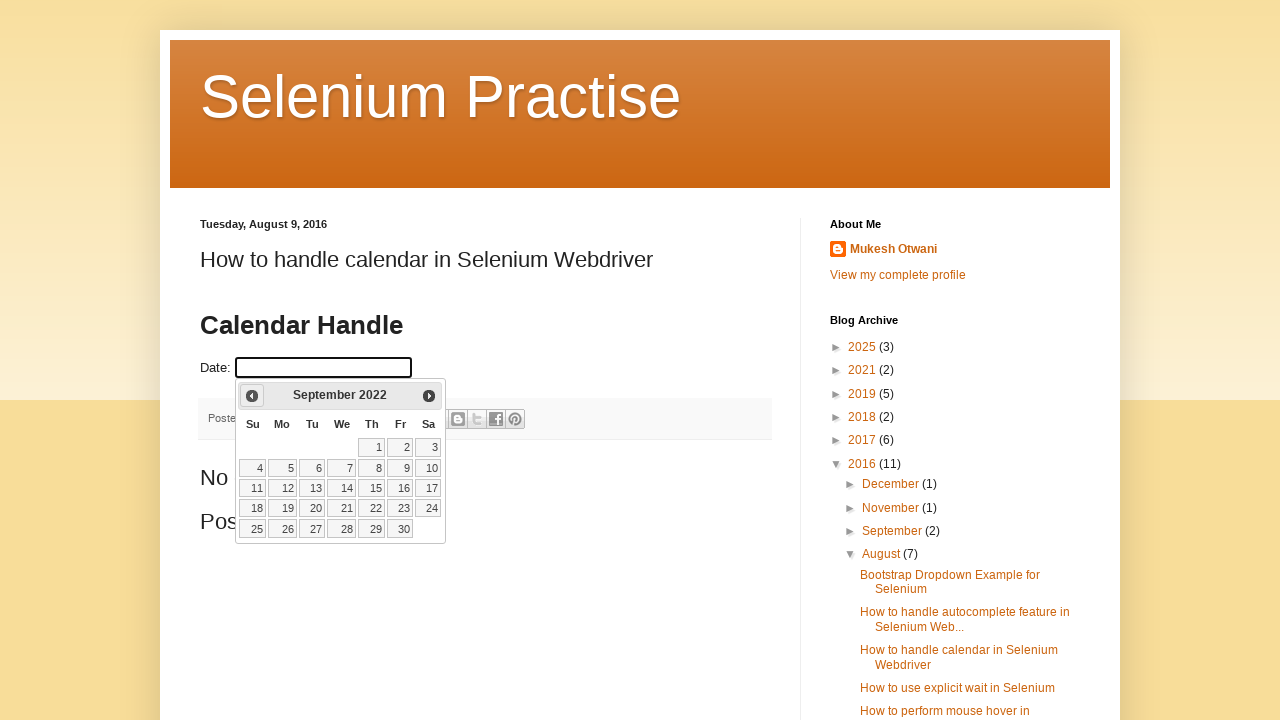

Updated calendar position to: September 2022
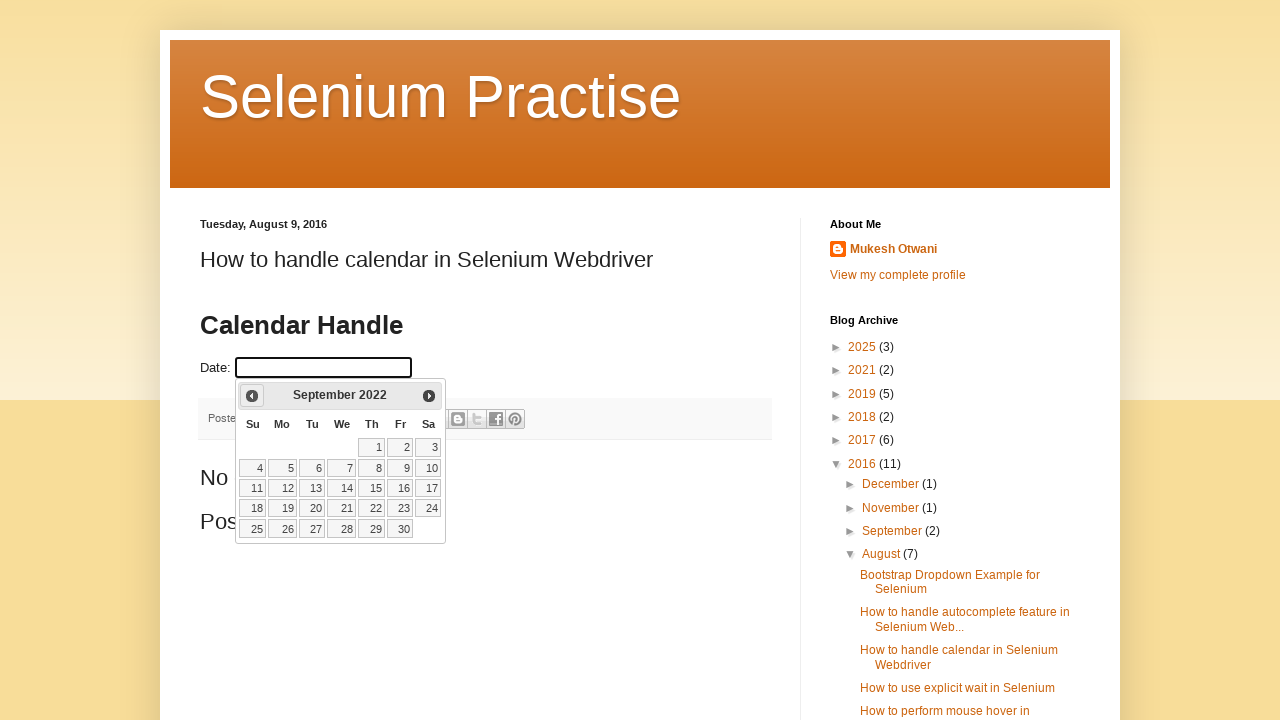

Clicked previous month button to navigate calendar backwards at (252, 396) on span.ui-icon-circle-triangle-w
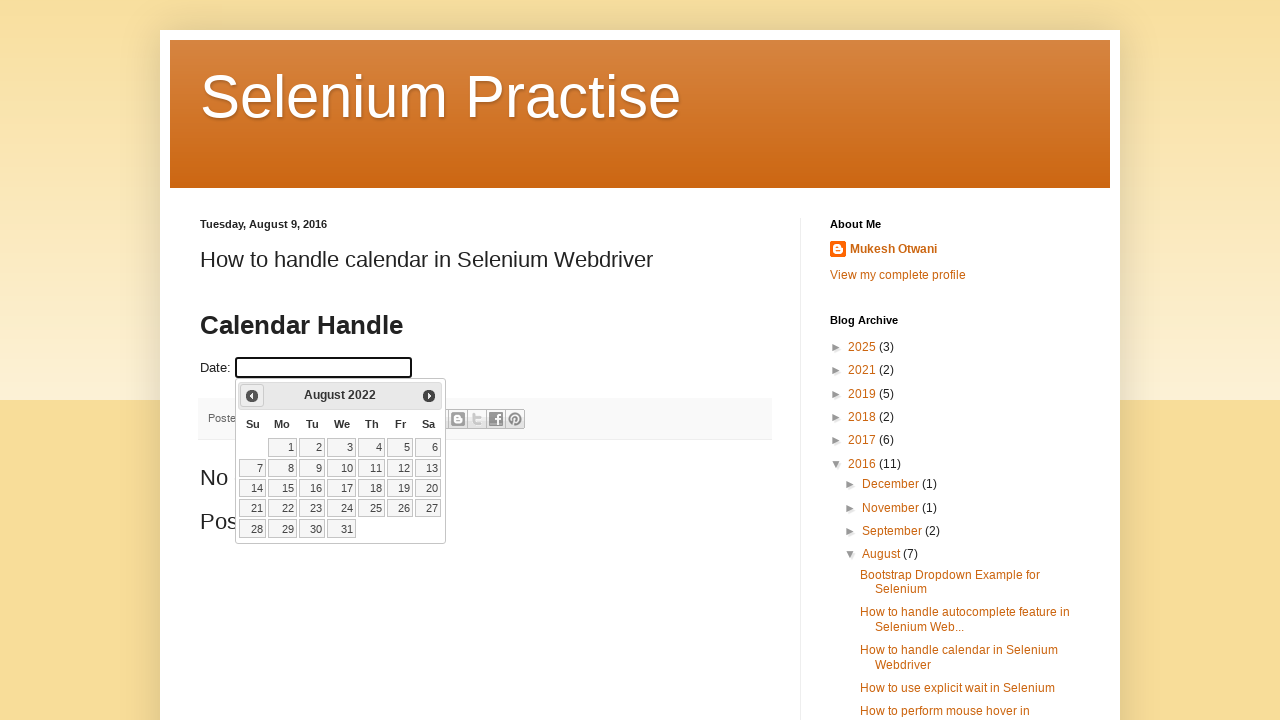

Waited for calendar to update after month navigation
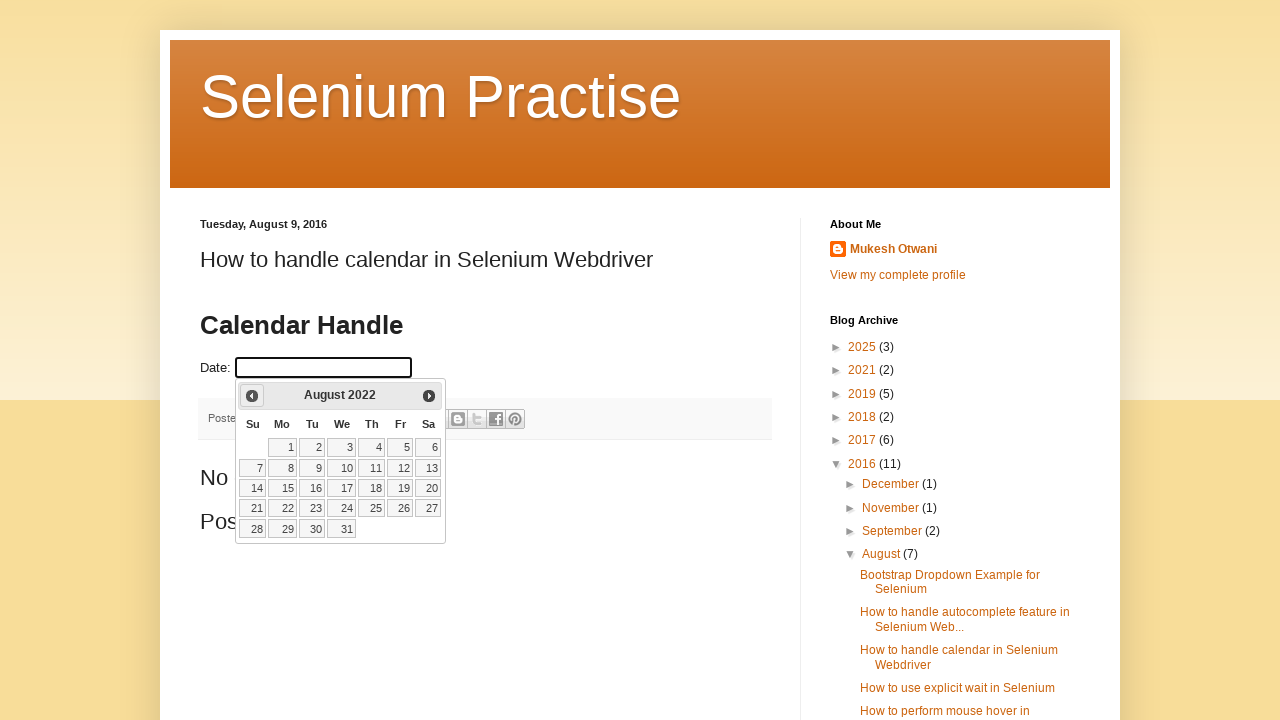

Updated calendar position to: August 2022
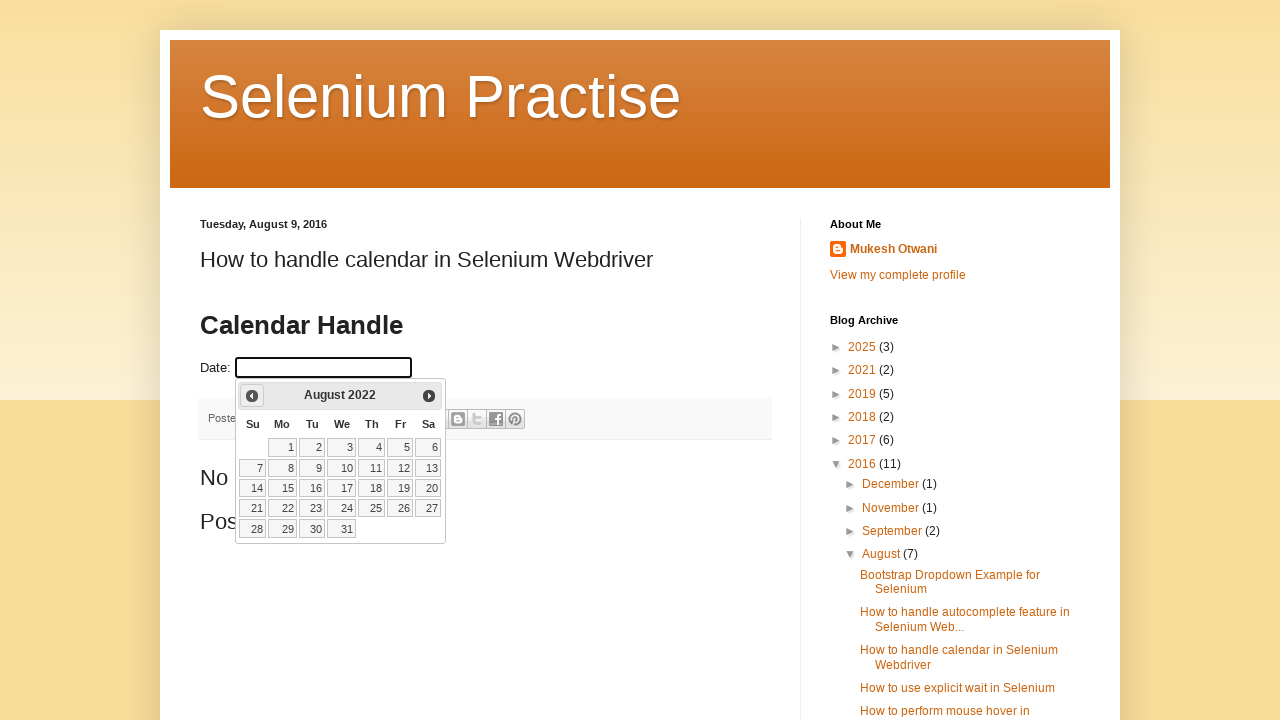

Clicked previous month button to navigate calendar backwards at (252, 396) on span.ui-icon-circle-triangle-w
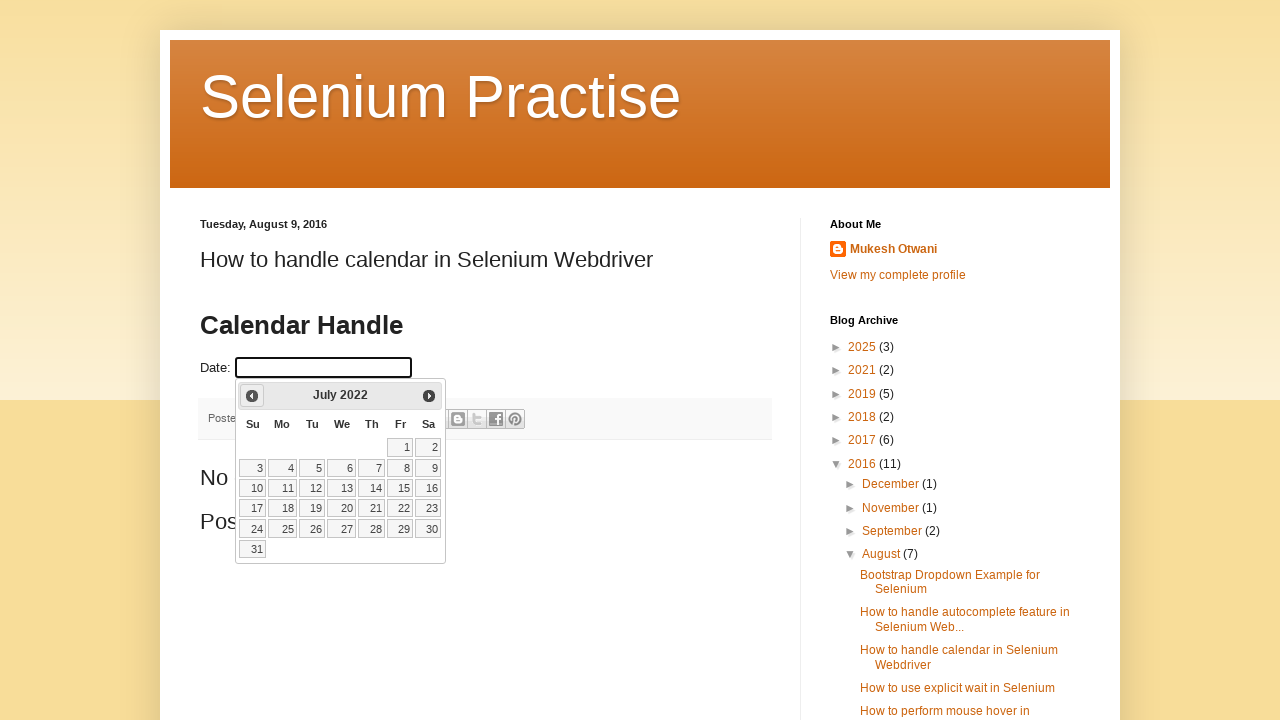

Waited for calendar to update after month navigation
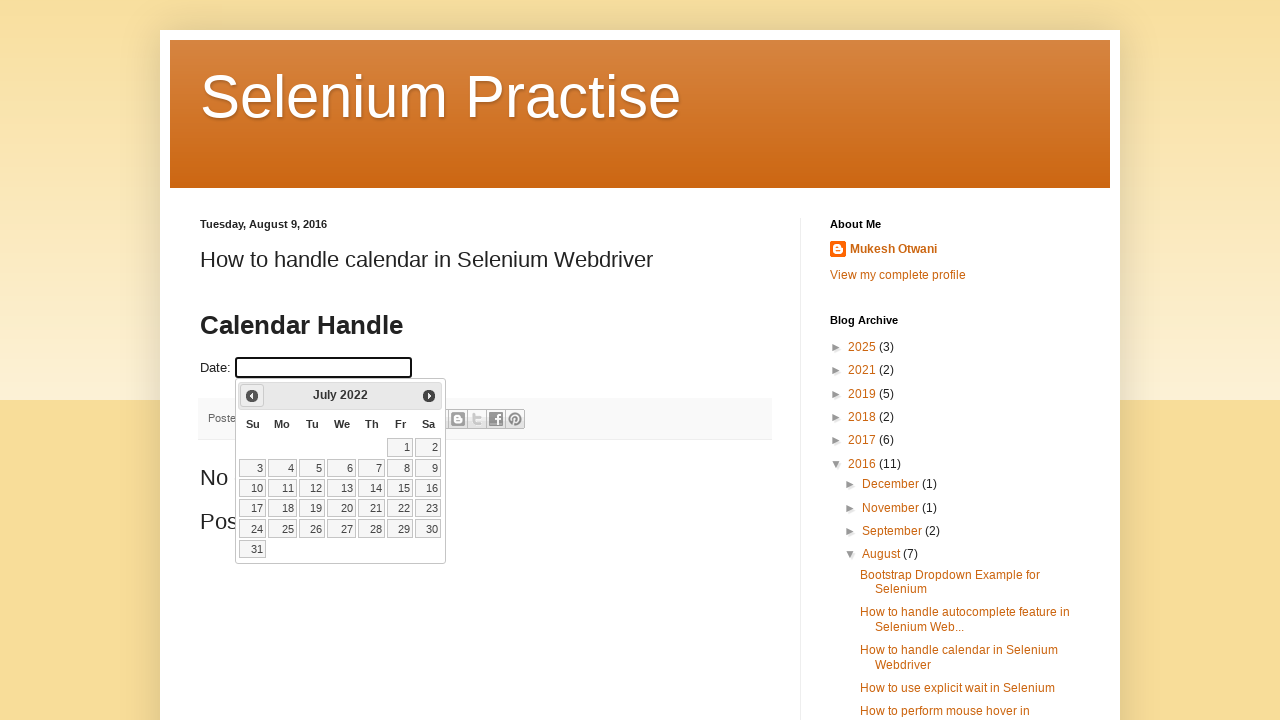

Updated calendar position to: July 2022
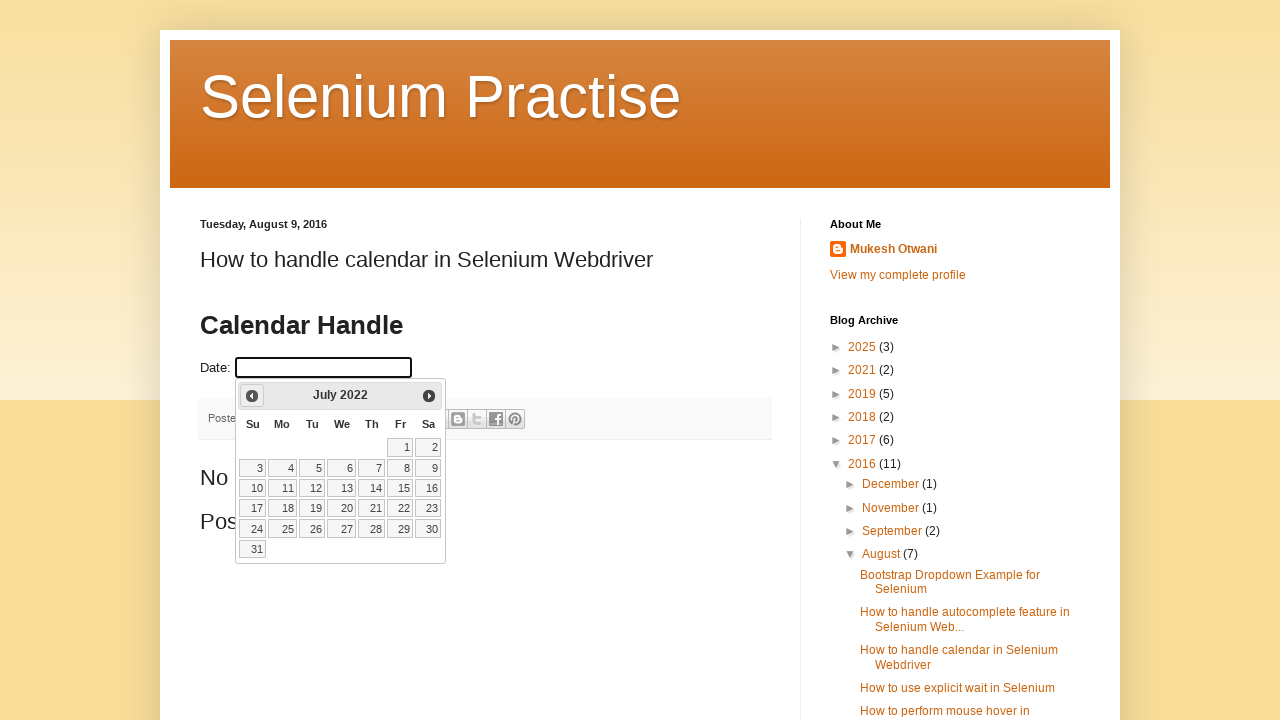

Clicked previous month button to navigate calendar backwards at (252, 396) on span.ui-icon-circle-triangle-w
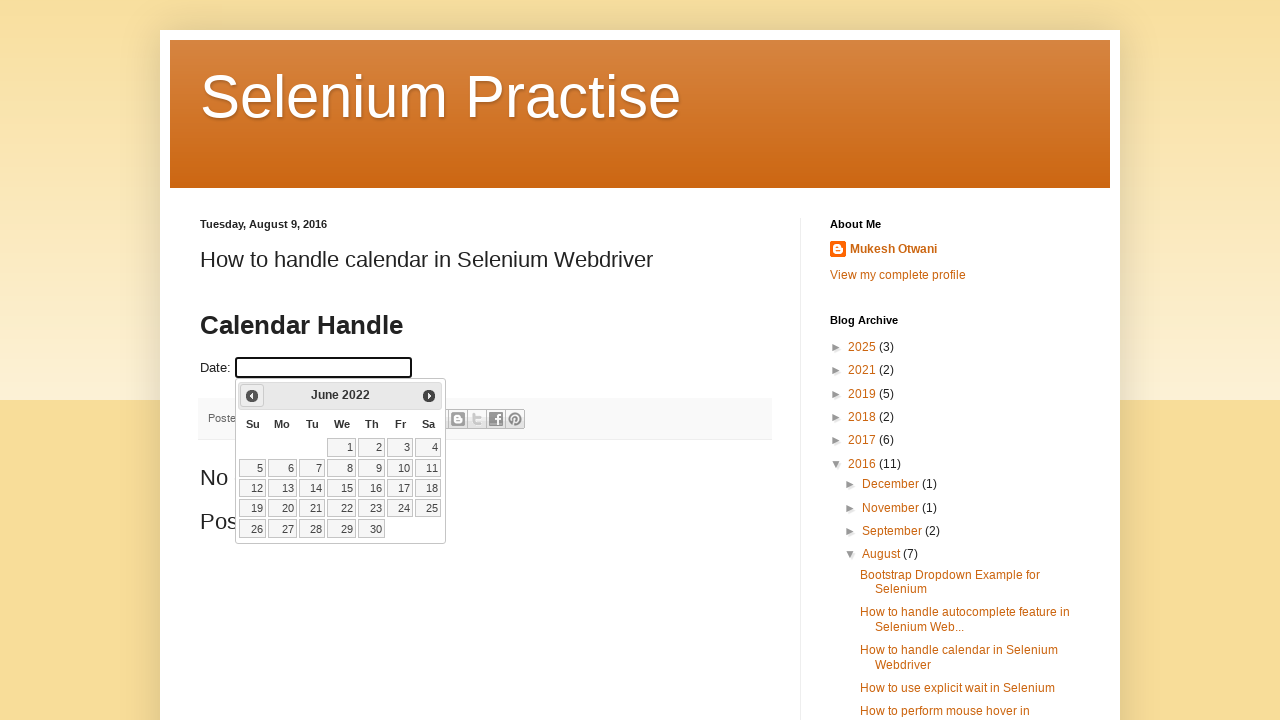

Waited for calendar to update after month navigation
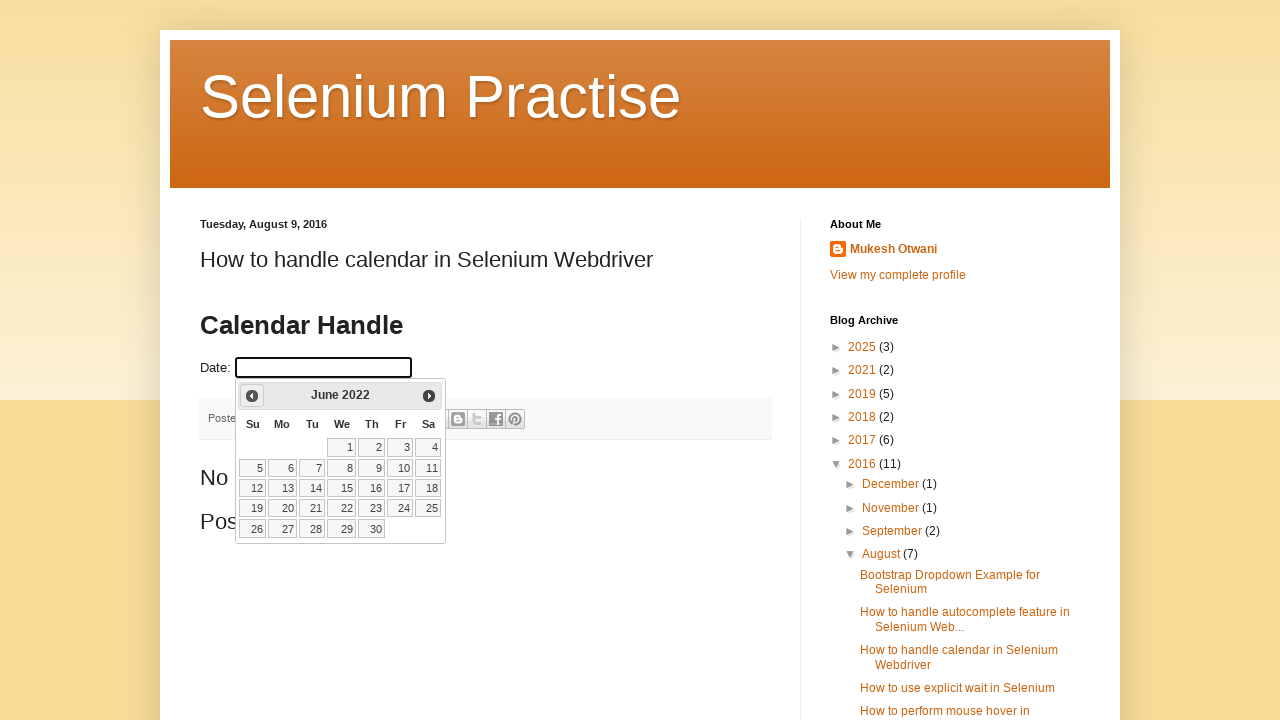

Updated calendar position to: June 2022
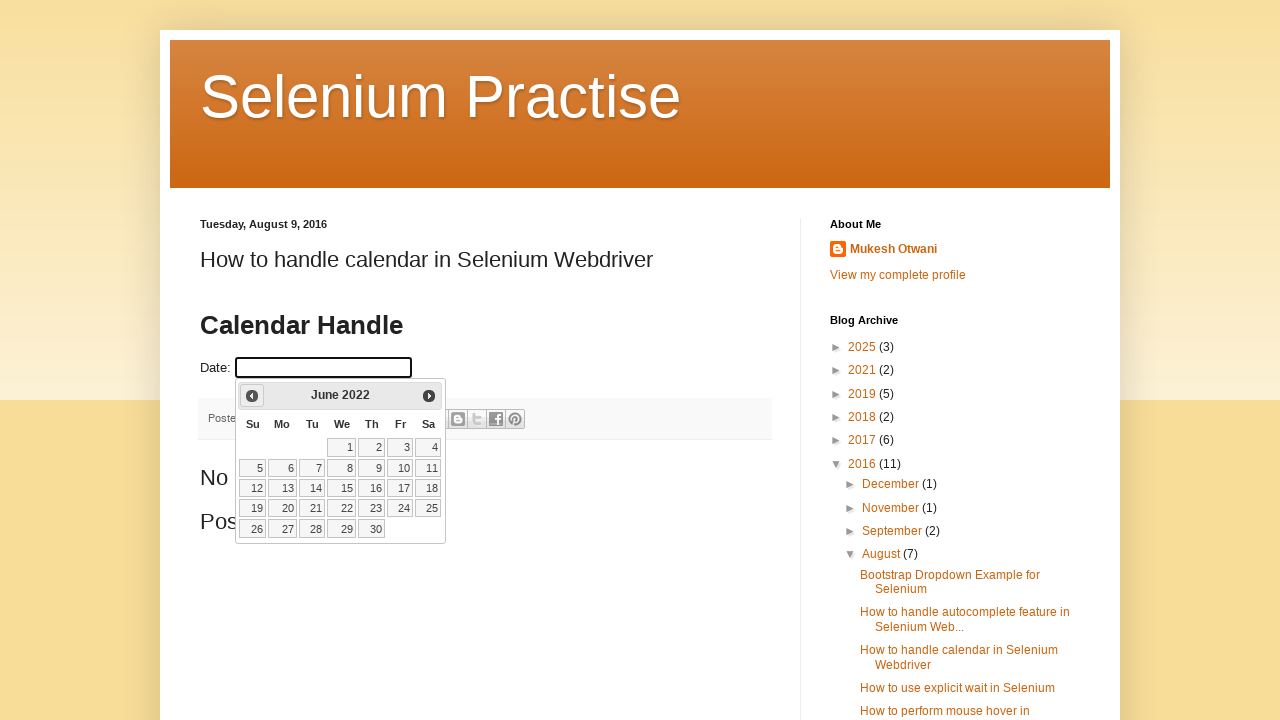

Clicked previous month button to navigate calendar backwards at (252, 396) on span.ui-icon-circle-triangle-w
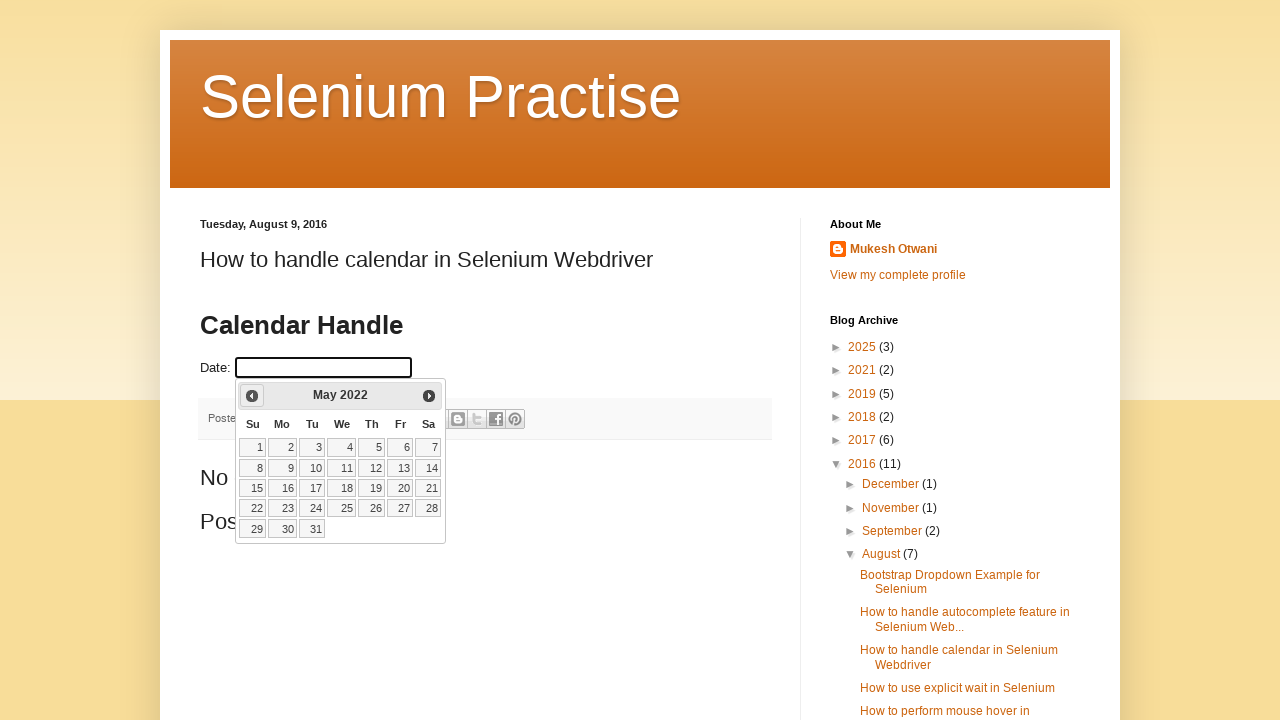

Waited for calendar to update after month navigation
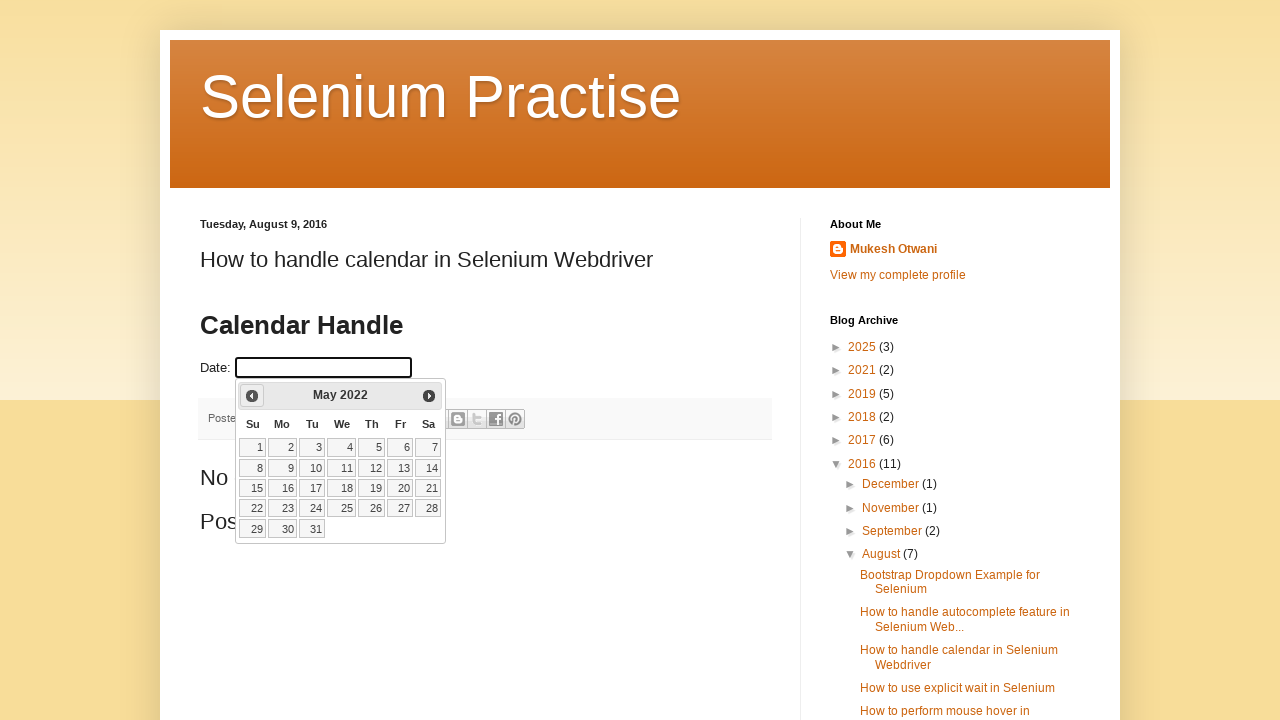

Updated calendar position to: May 2022
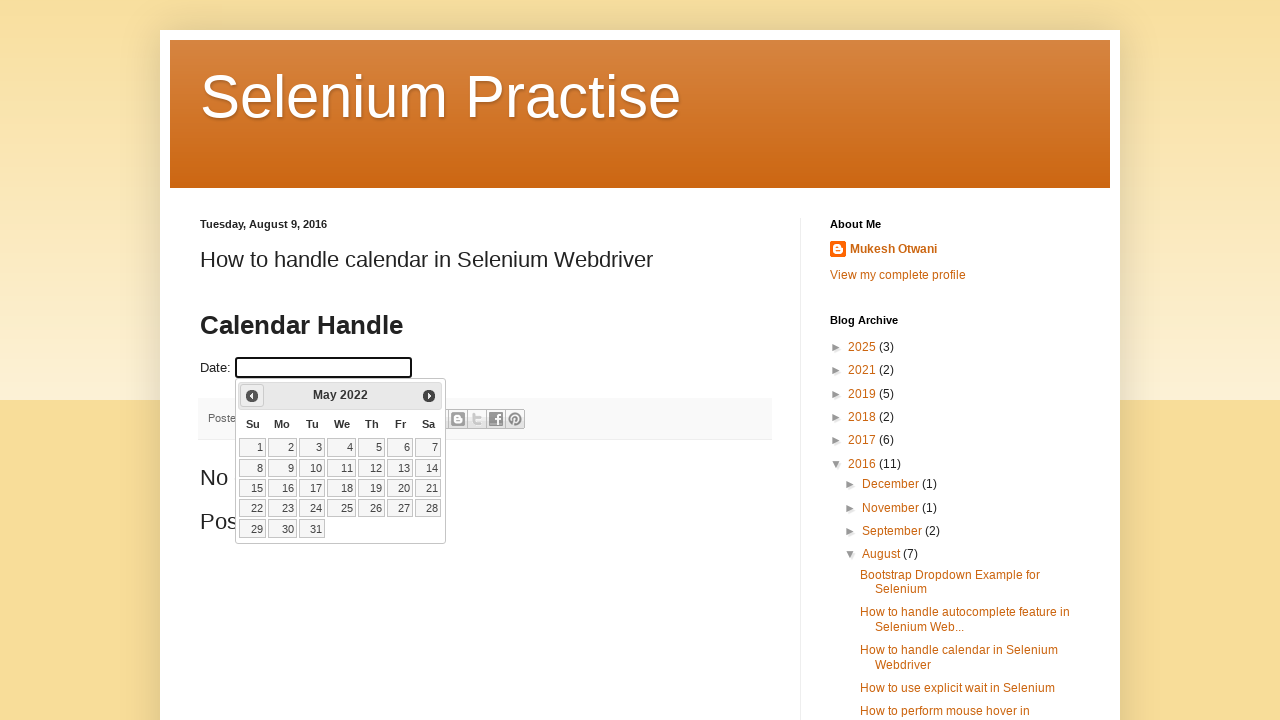

Clicked previous month button to navigate calendar backwards at (252, 396) on span.ui-icon-circle-triangle-w
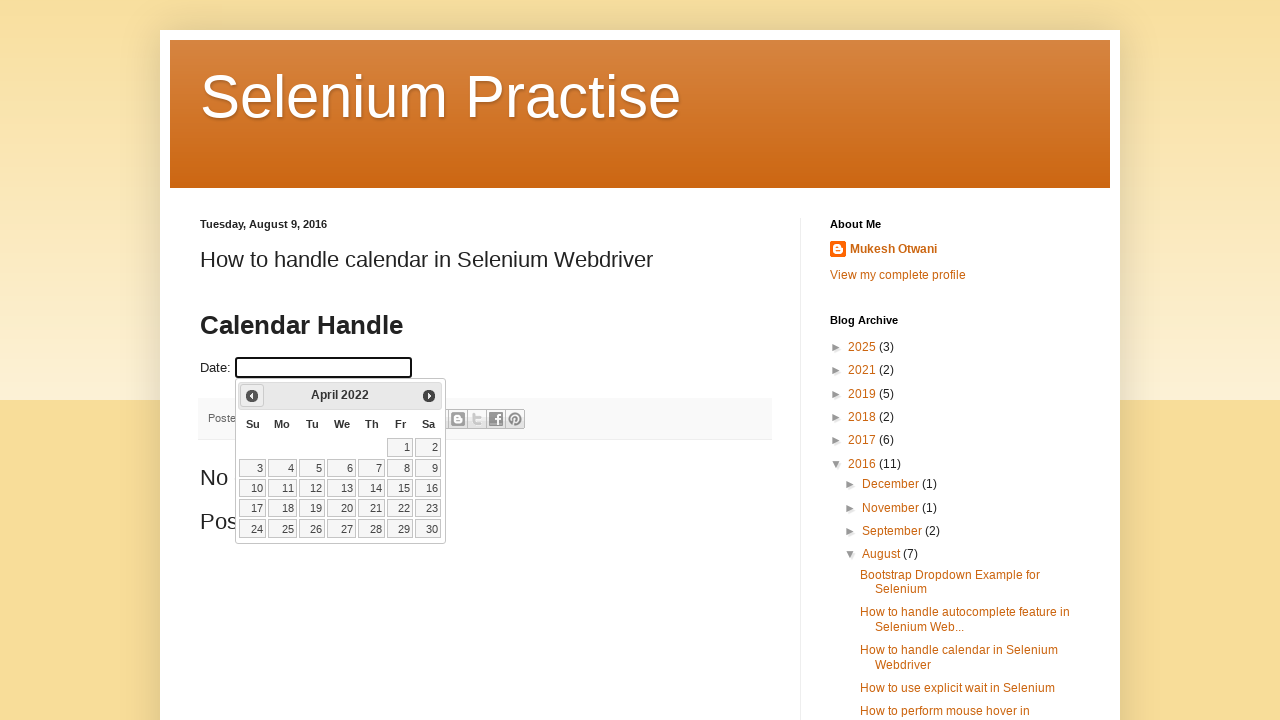

Waited for calendar to update after month navigation
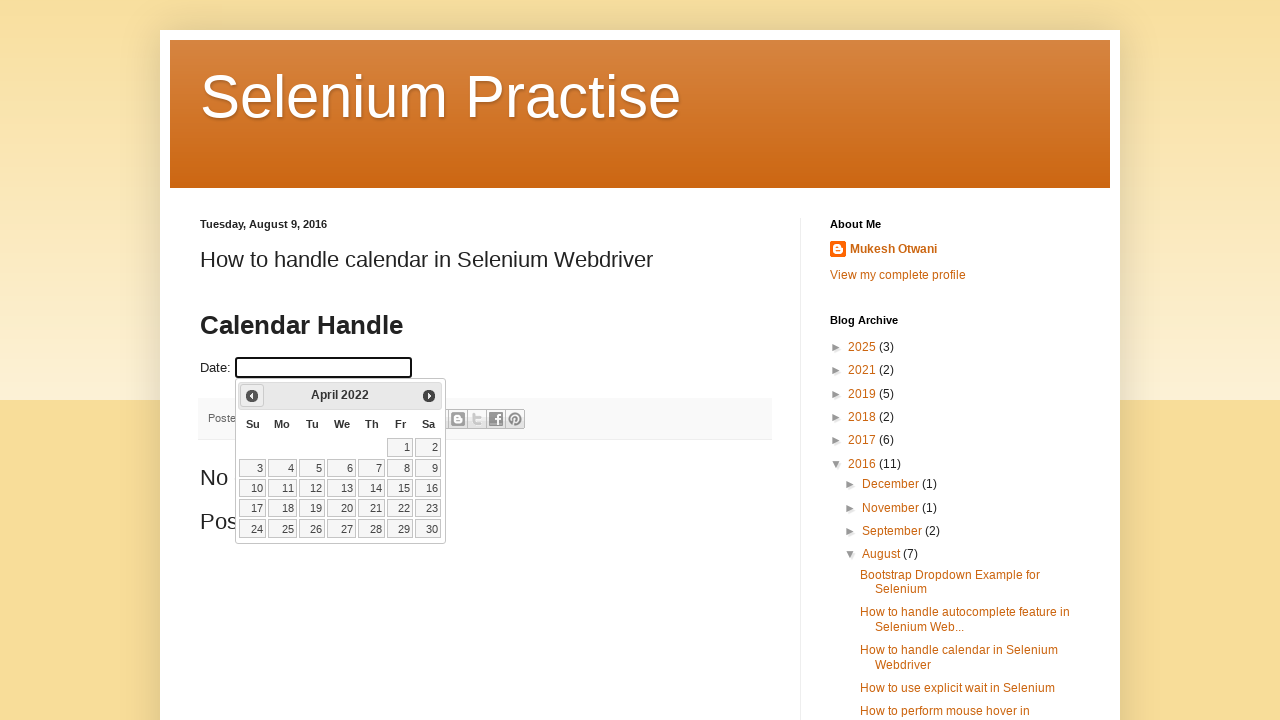

Updated calendar position to: April 2022
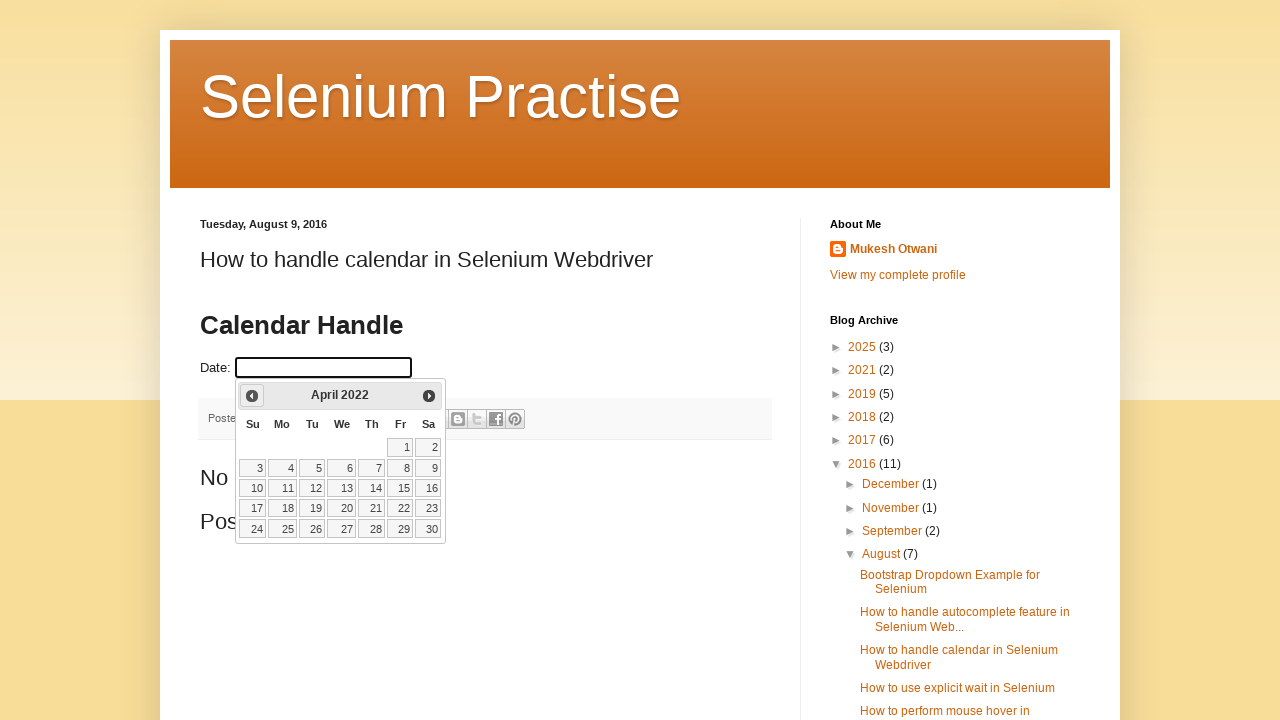

Clicked previous month button to navigate calendar backwards at (252, 396) on span.ui-icon-circle-triangle-w
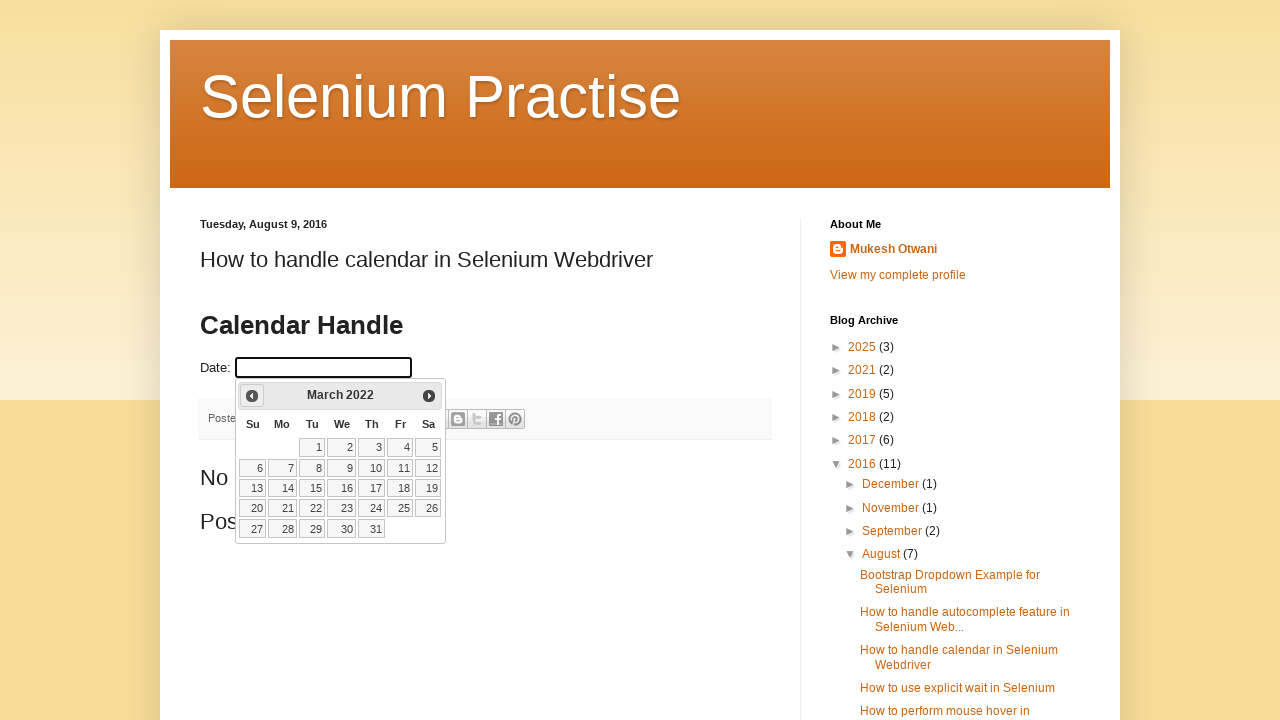

Waited for calendar to update after month navigation
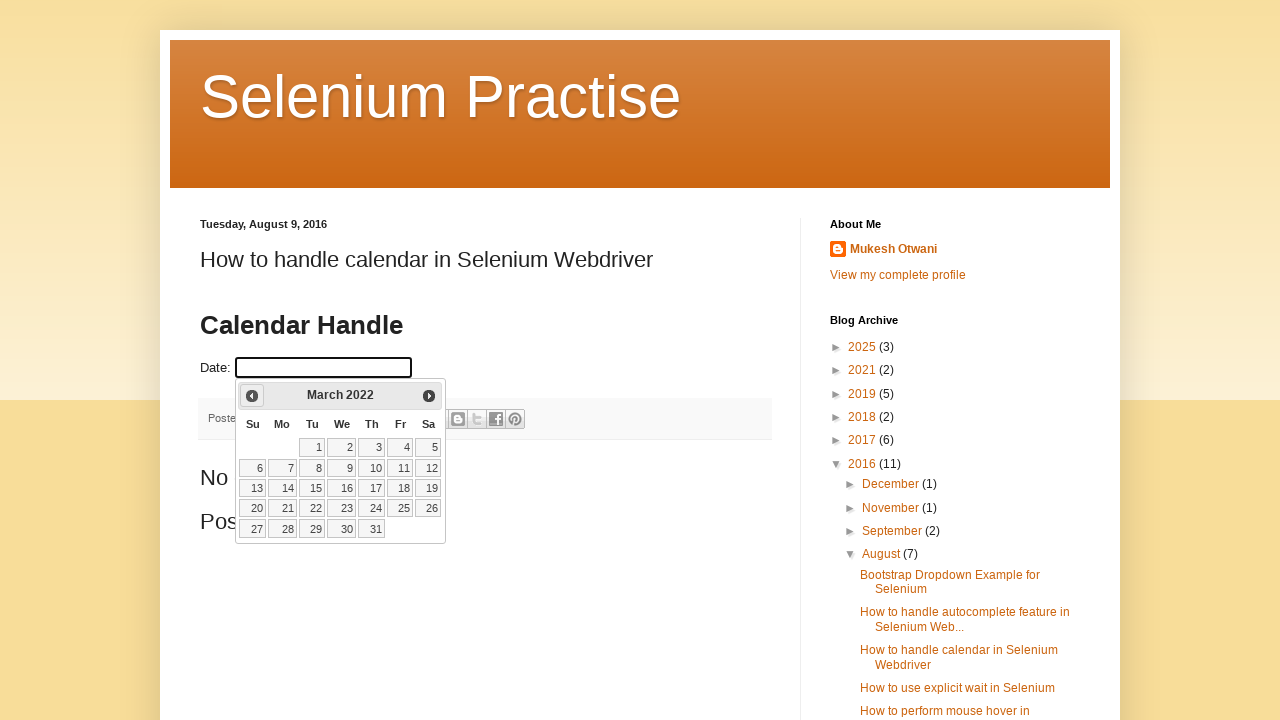

Updated calendar position to: March 2022
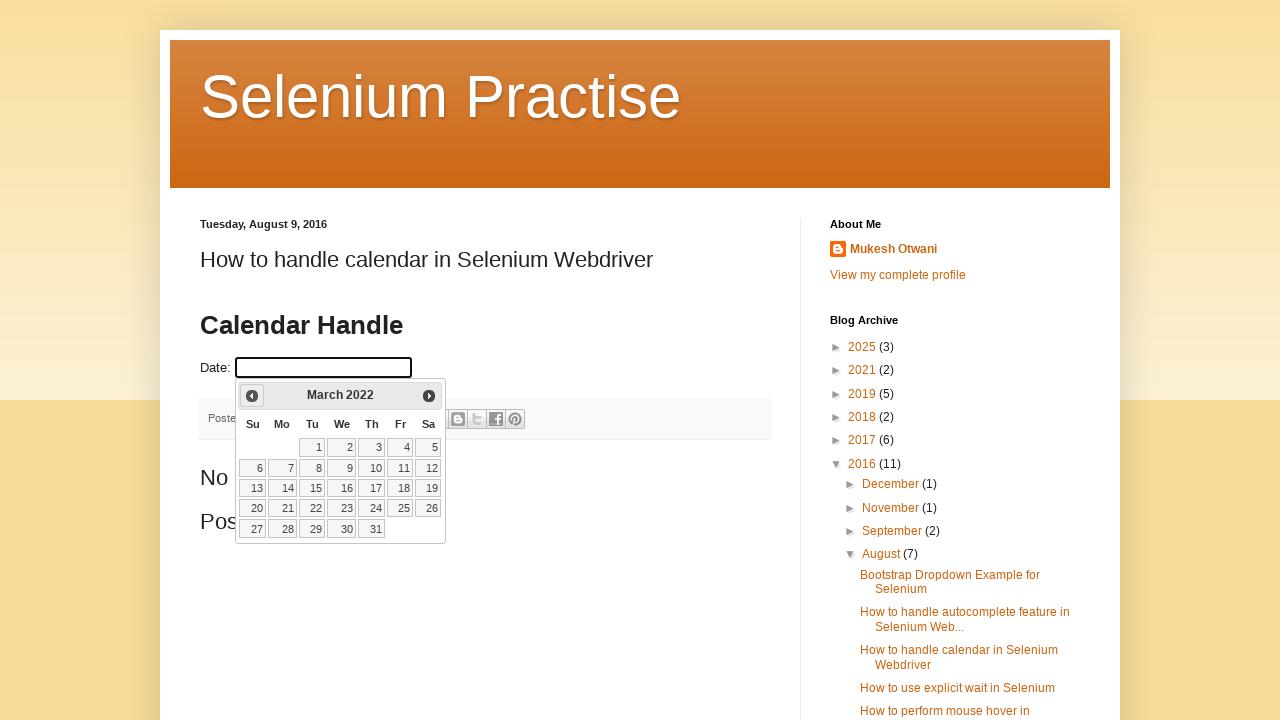

Clicked previous month button to navigate calendar backwards at (252, 396) on span.ui-icon-circle-triangle-w
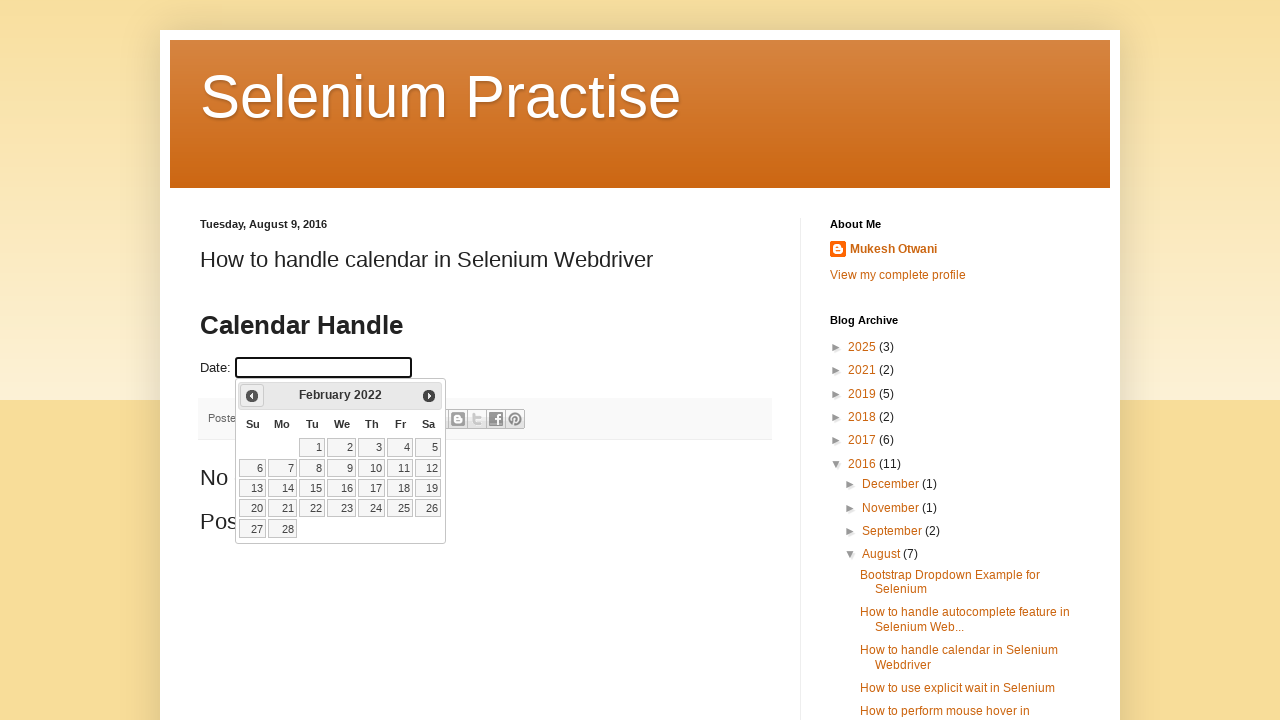

Waited for calendar to update after month navigation
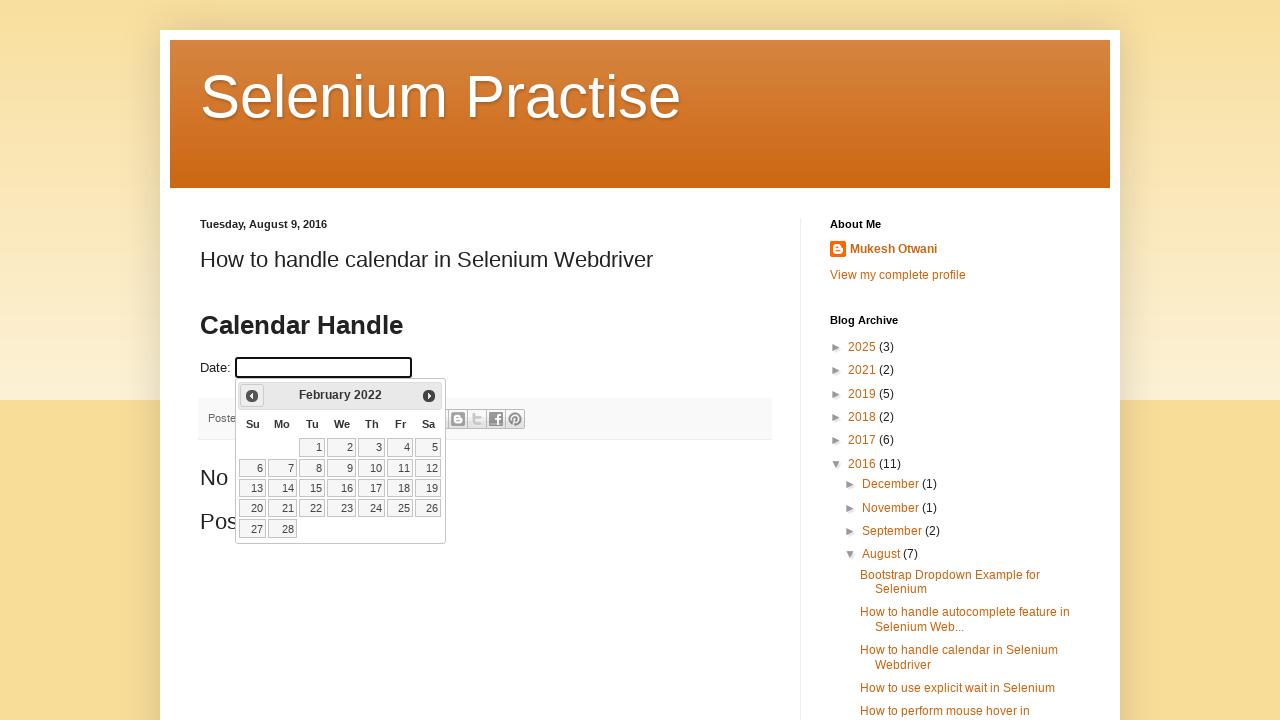

Updated calendar position to: February 2022
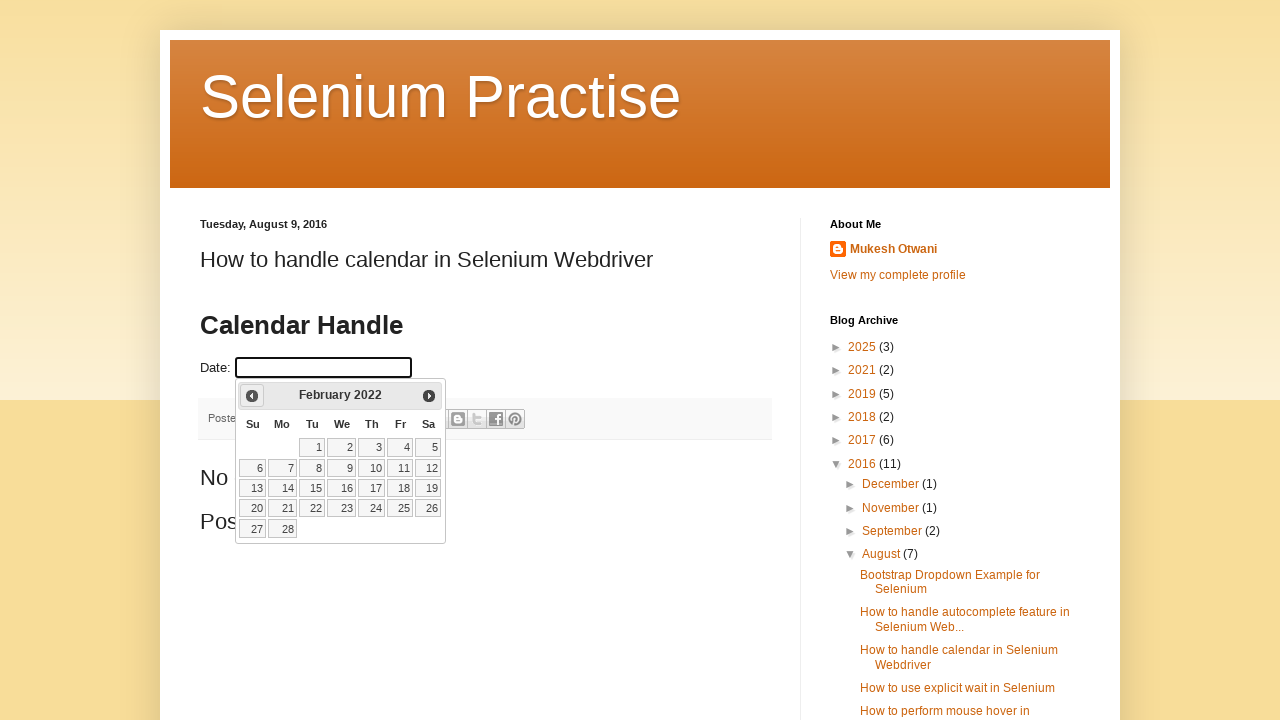

Clicked previous month button to navigate calendar backwards at (252, 396) on span.ui-icon-circle-triangle-w
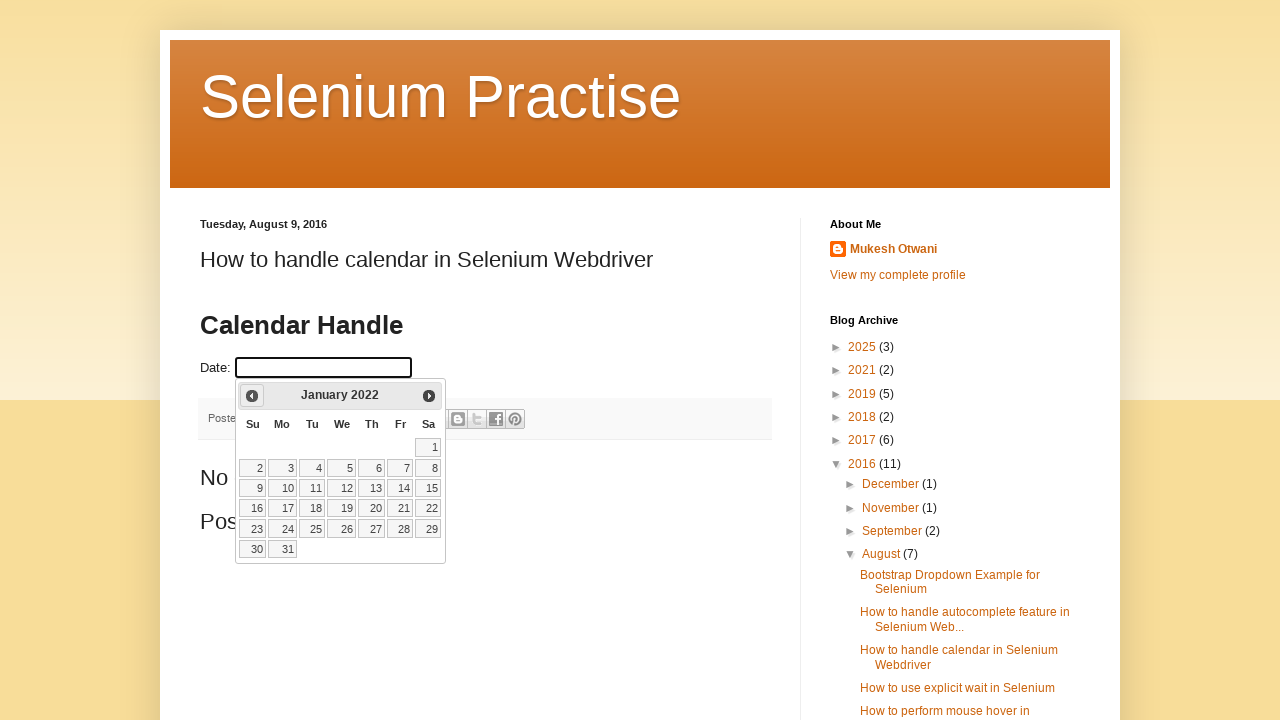

Waited for calendar to update after month navigation
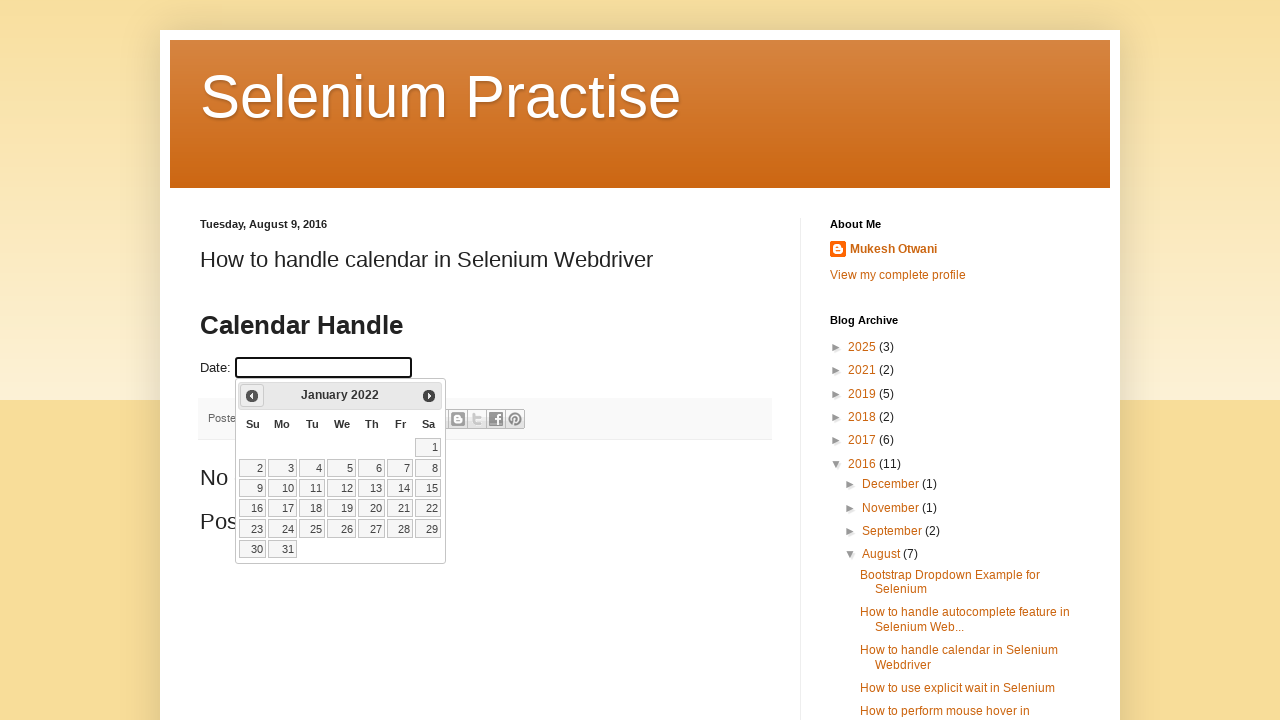

Updated calendar position to: January 2022
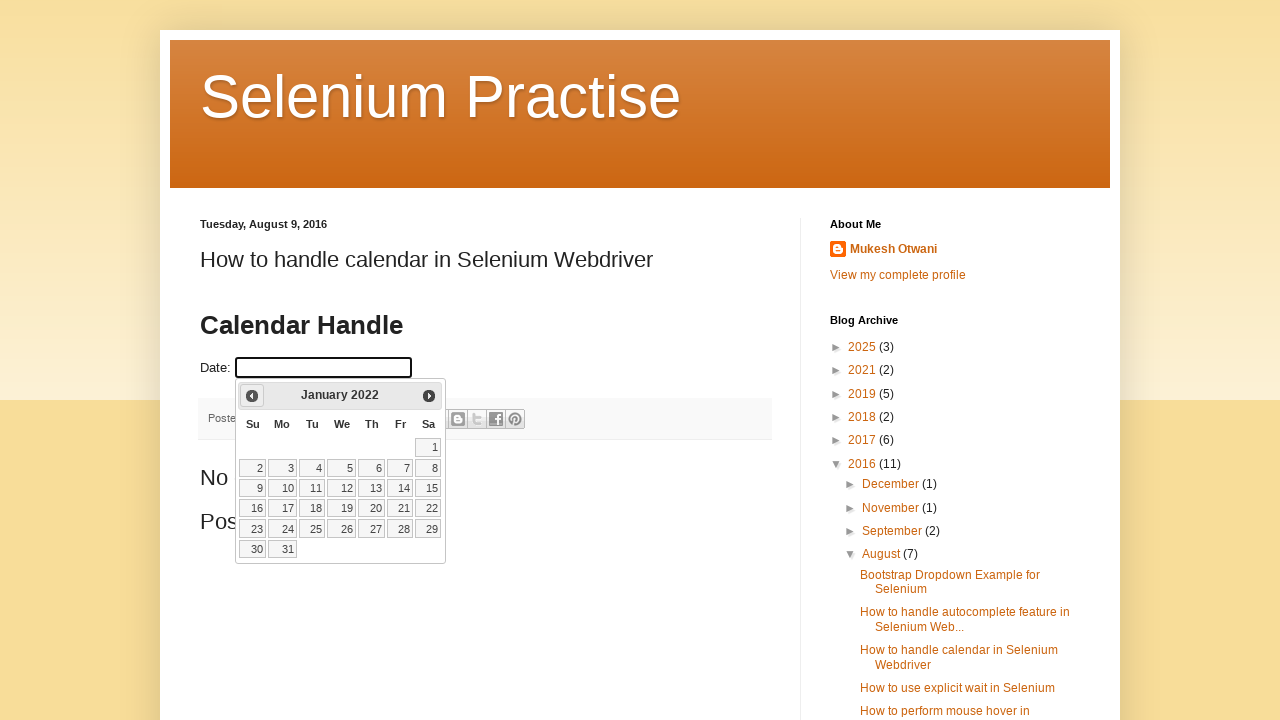

Clicked previous month button to navigate calendar backwards at (252, 396) on span.ui-icon-circle-triangle-w
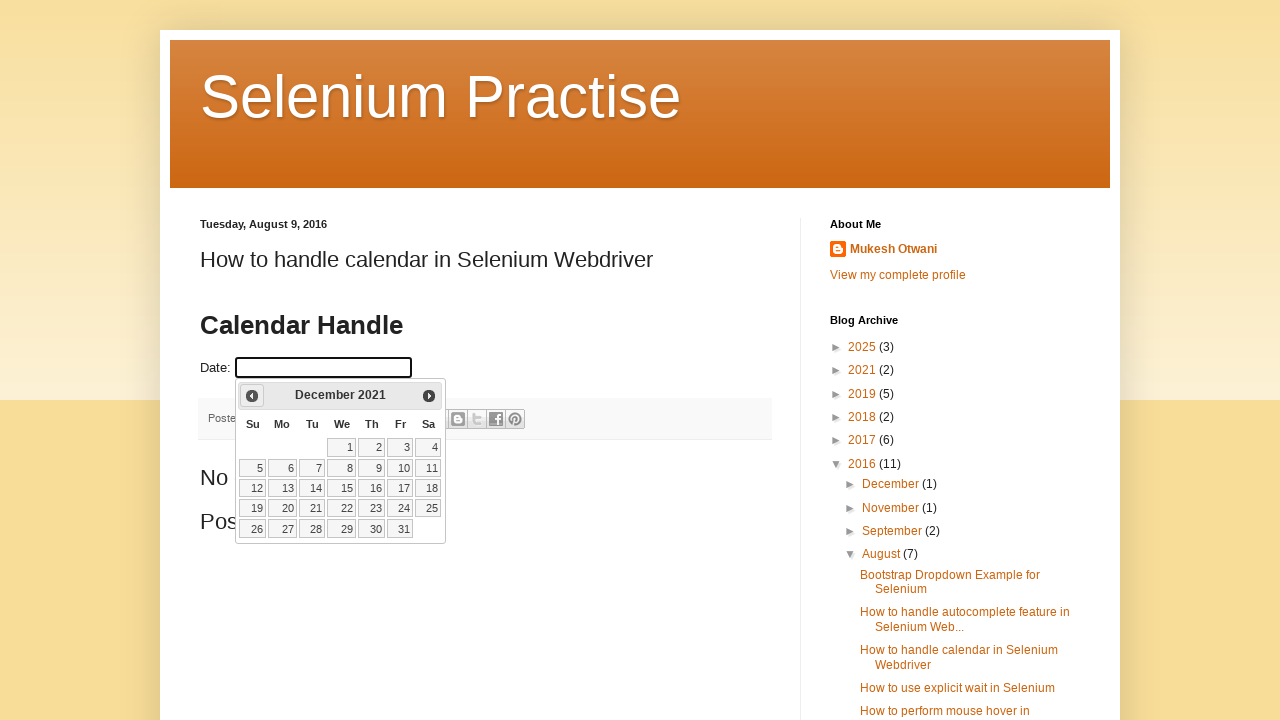

Waited for calendar to update after month navigation
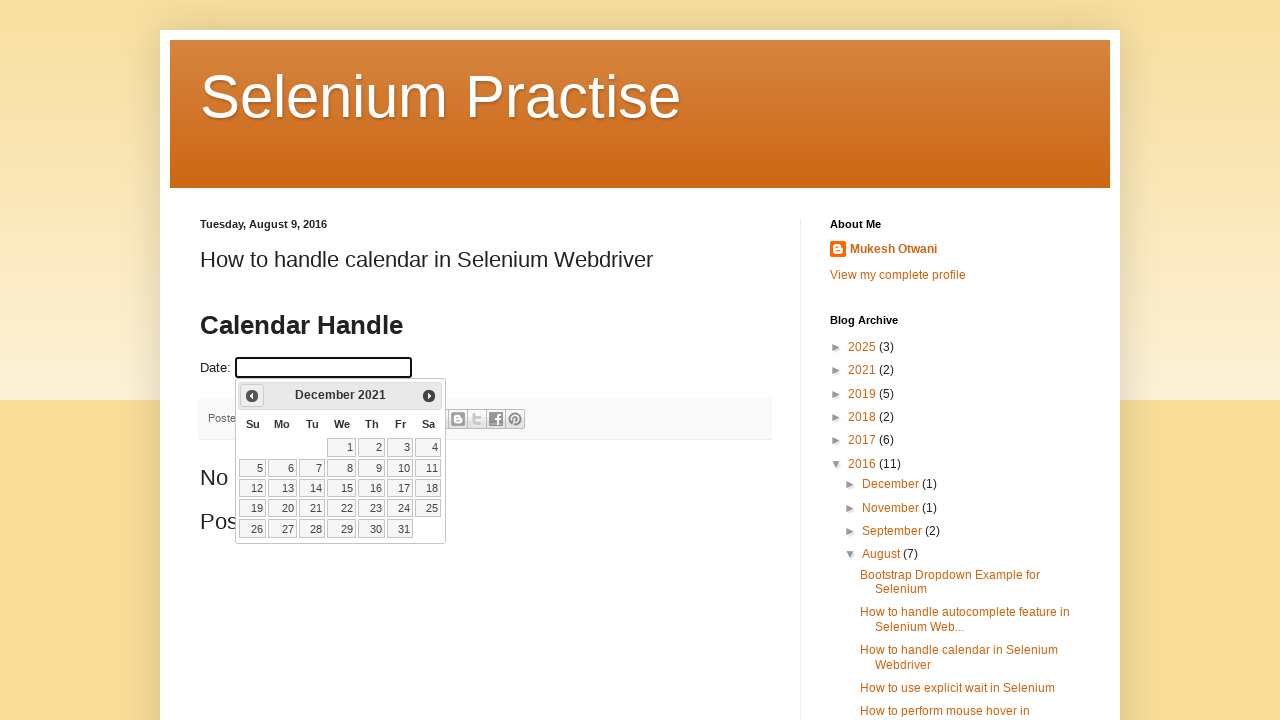

Updated calendar position to: December 2021
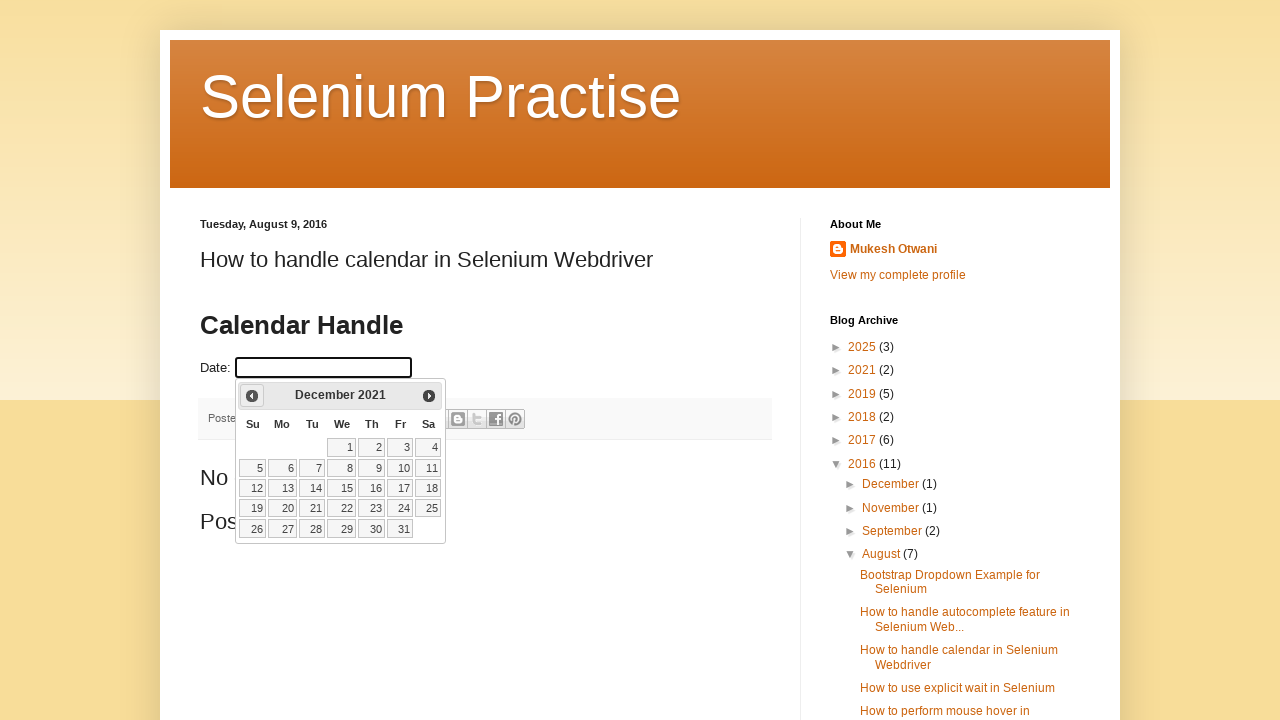

Clicked previous month button to navigate calendar backwards at (252, 396) on span.ui-icon-circle-triangle-w
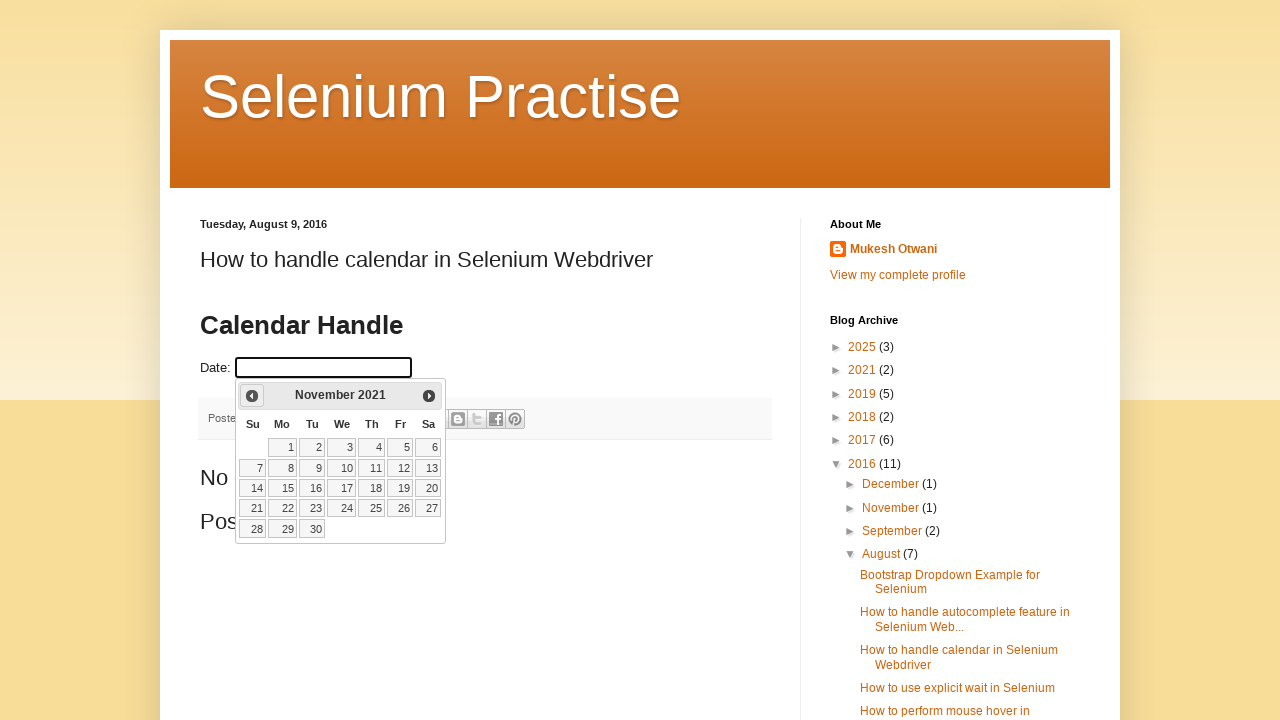

Waited for calendar to update after month navigation
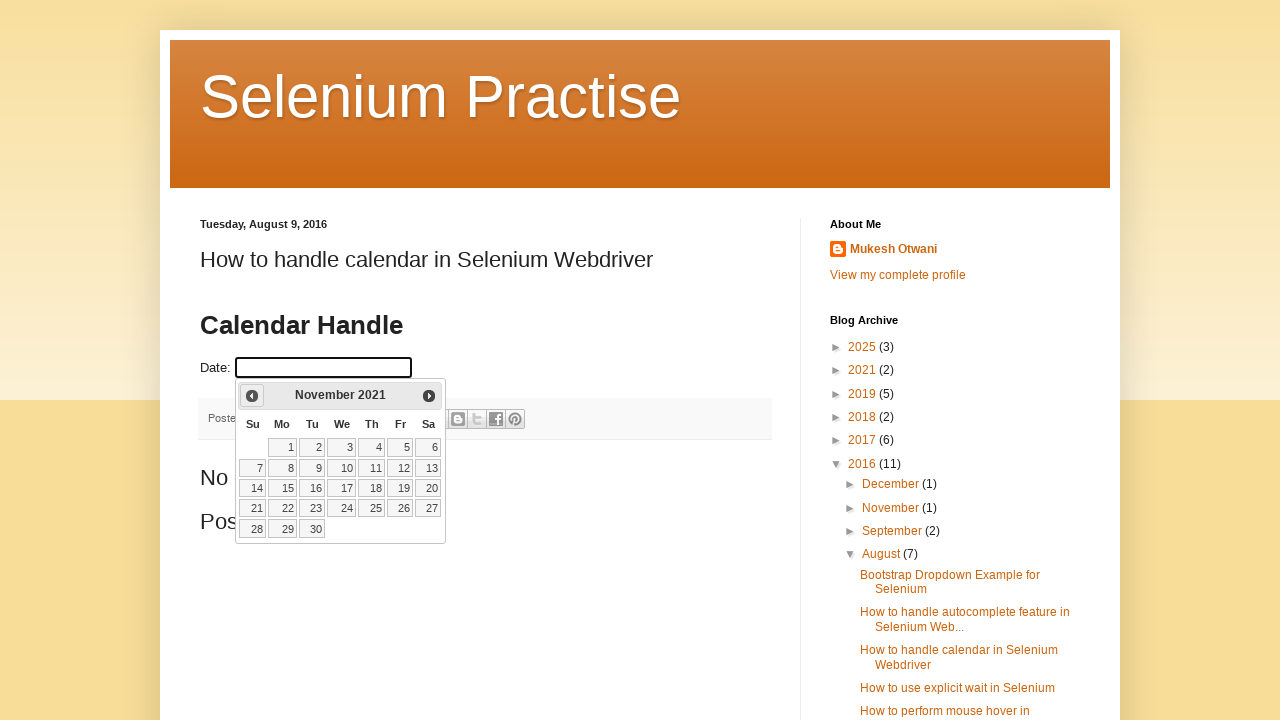

Updated calendar position to: November 2021
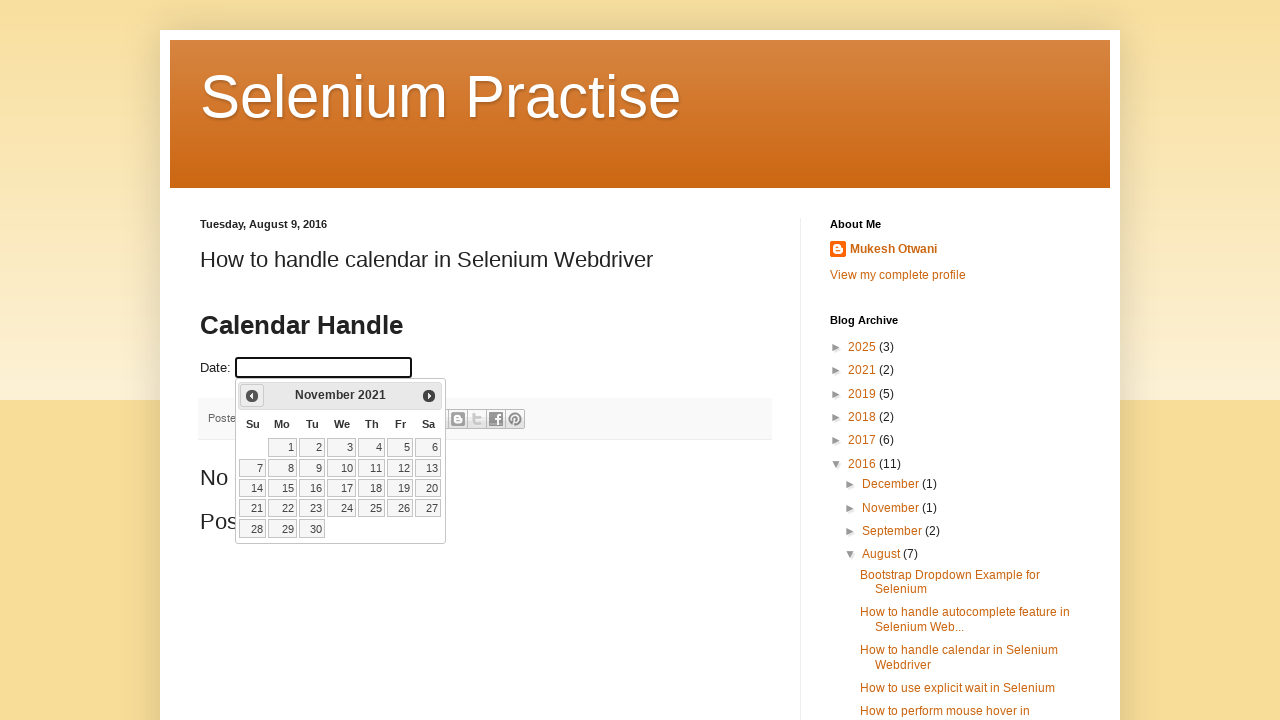

Clicked previous month button to navigate calendar backwards at (252, 396) on span.ui-icon-circle-triangle-w
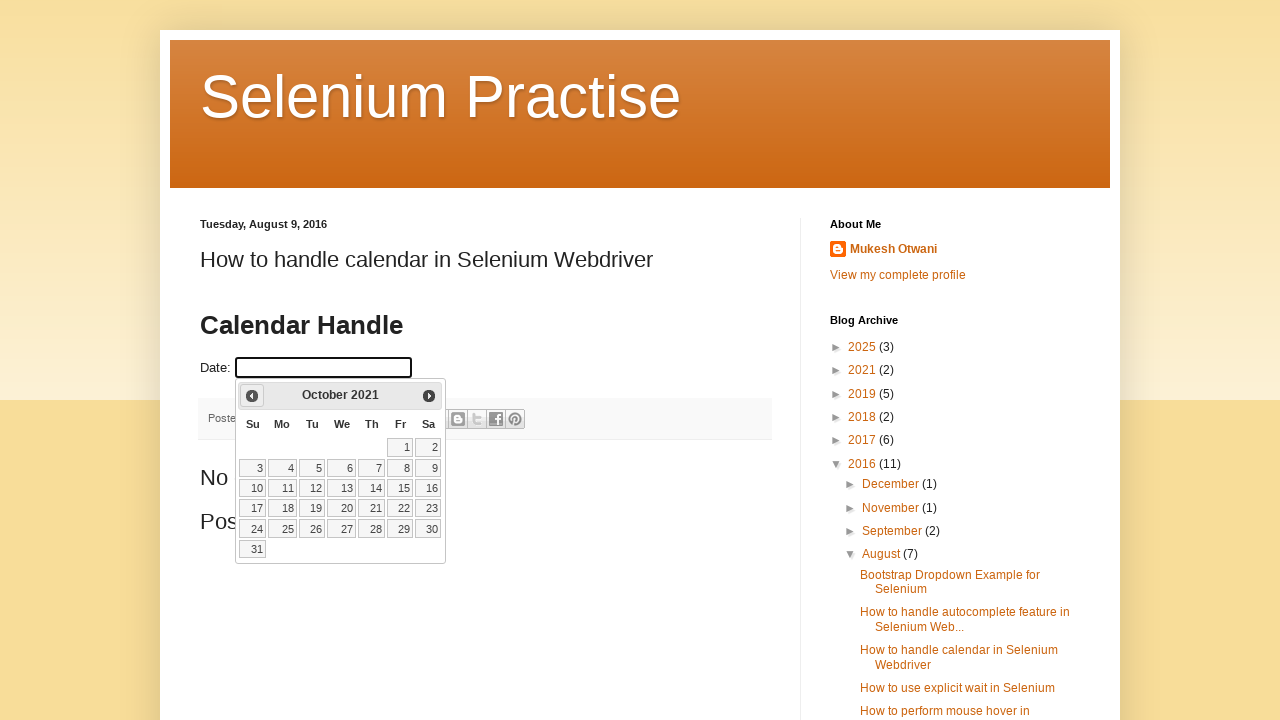

Waited for calendar to update after month navigation
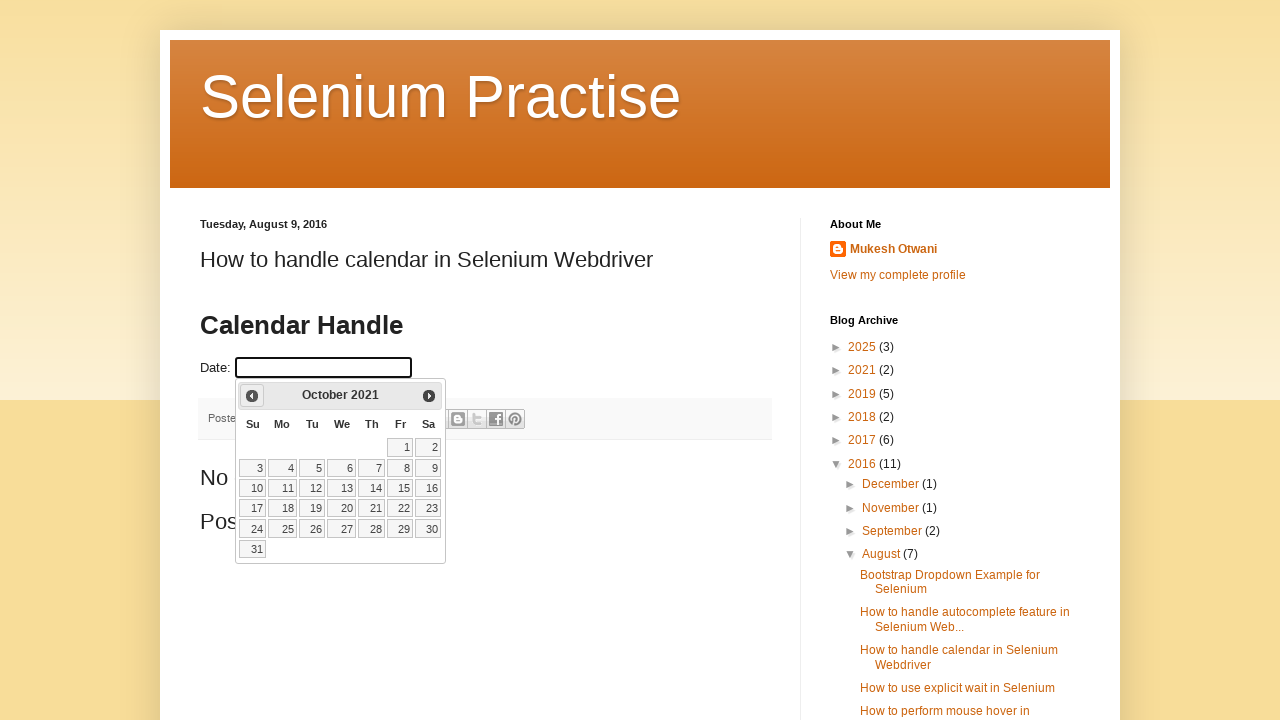

Updated calendar position to: October 2021
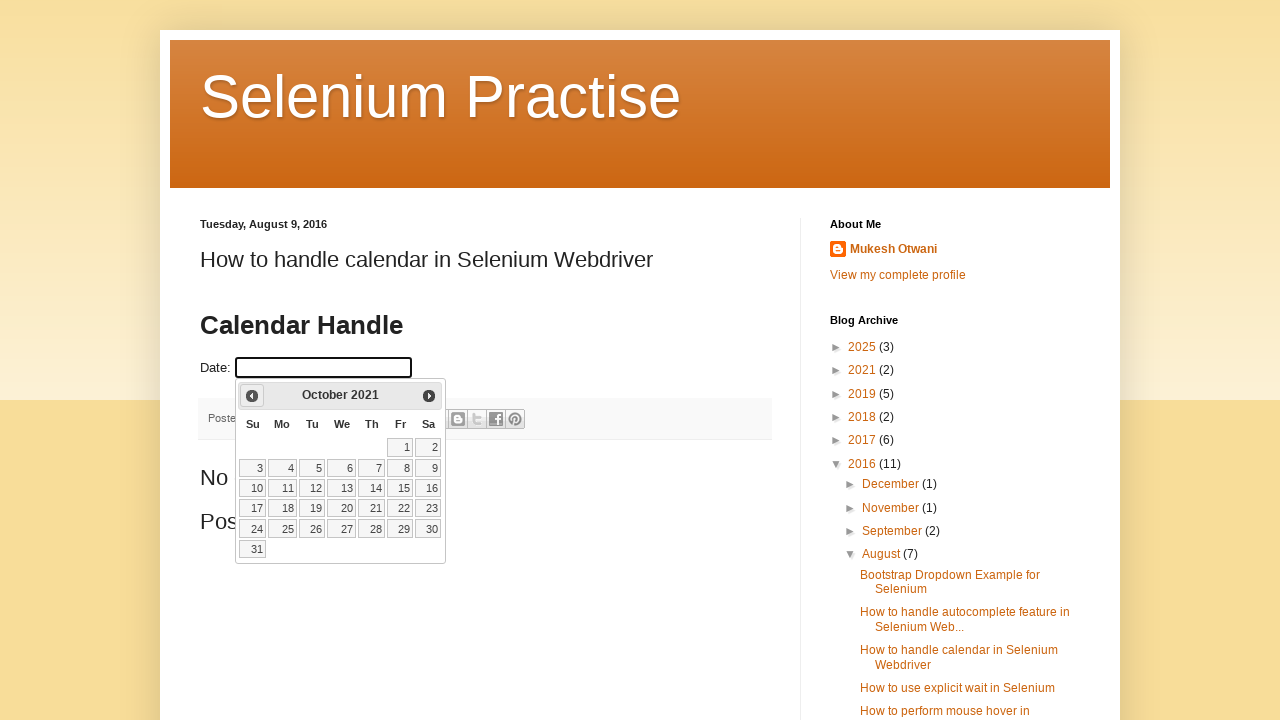

Clicked previous month button to navigate calendar backwards at (252, 396) on span.ui-icon-circle-triangle-w
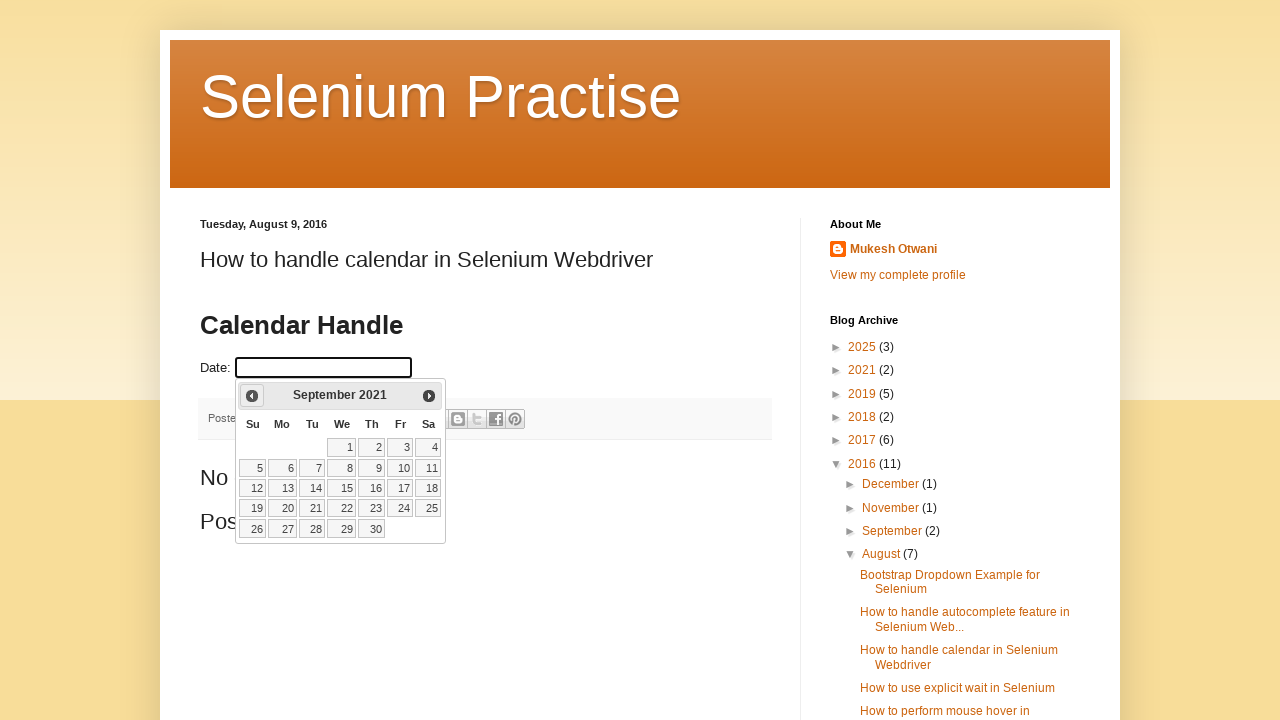

Waited for calendar to update after month navigation
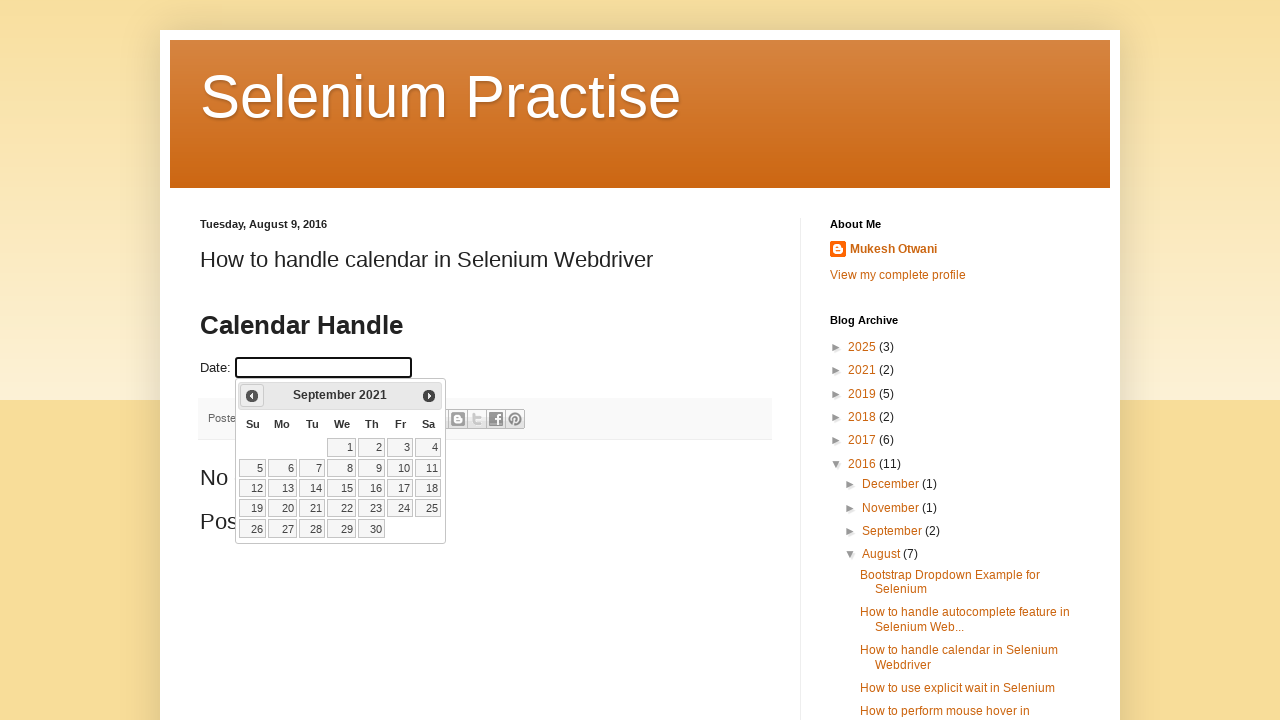

Updated calendar position to: September 2021
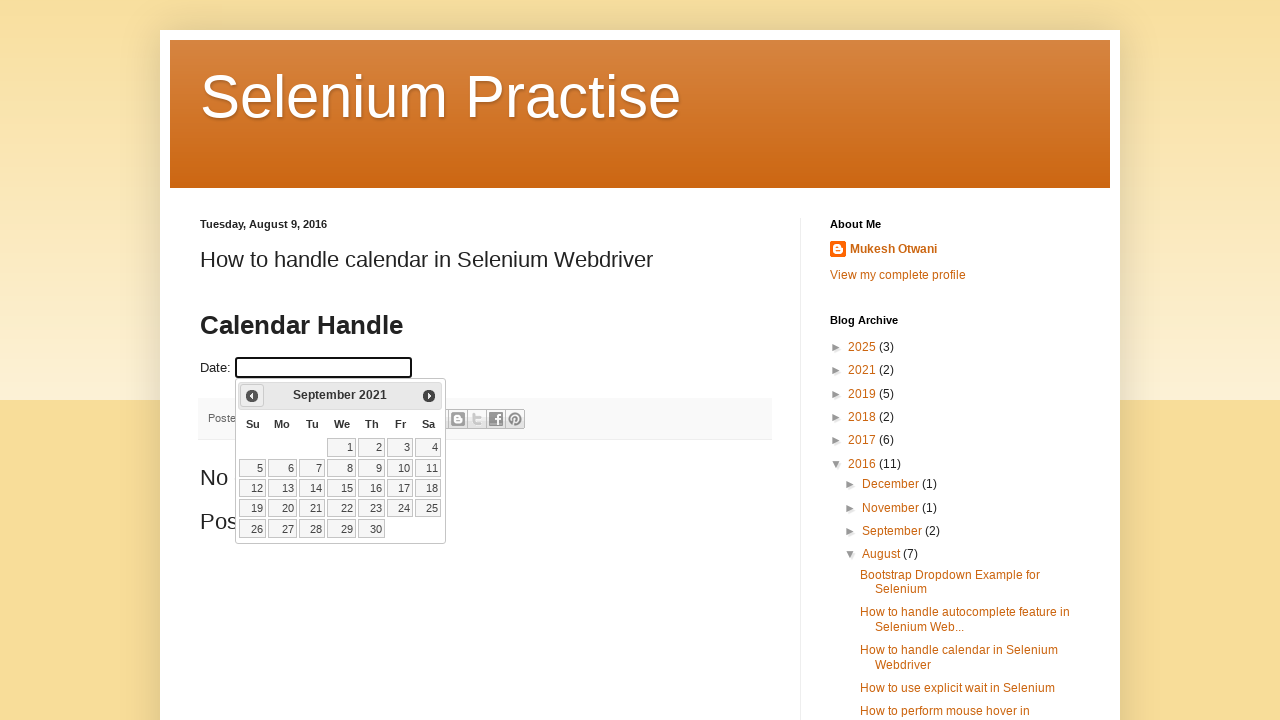

Clicked previous month button to navigate calendar backwards at (252, 396) on span.ui-icon-circle-triangle-w
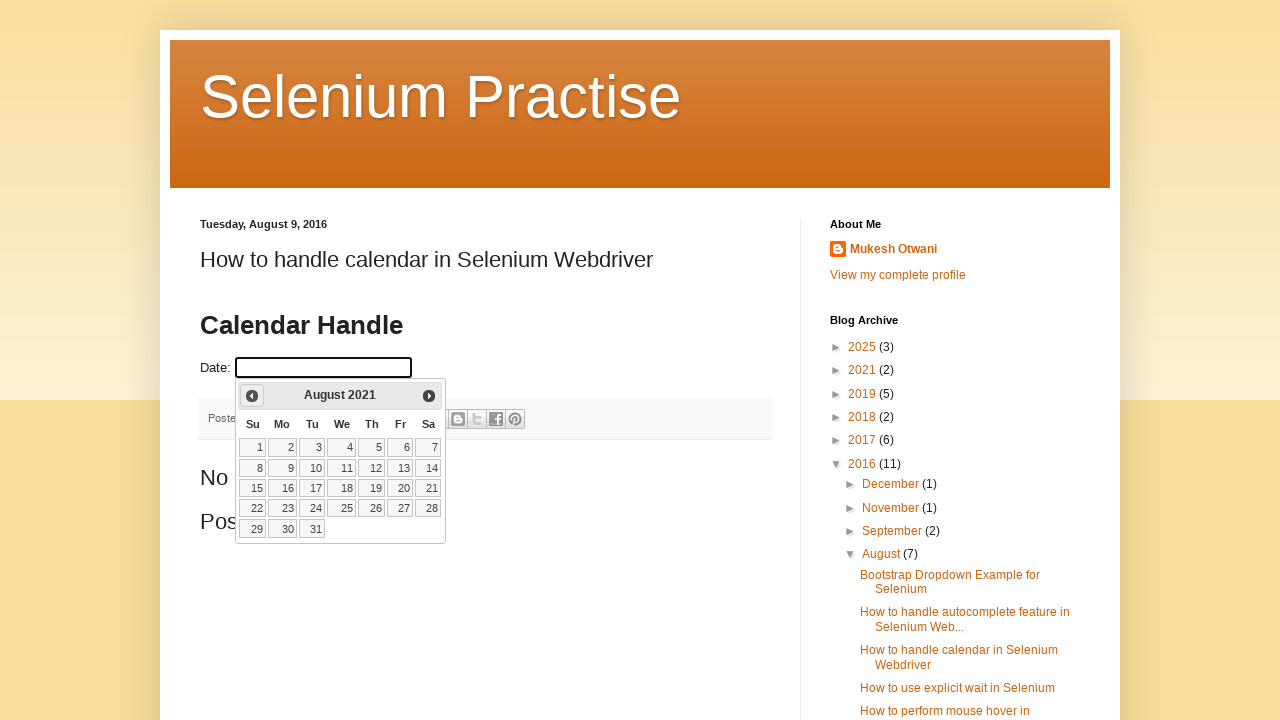

Waited for calendar to update after month navigation
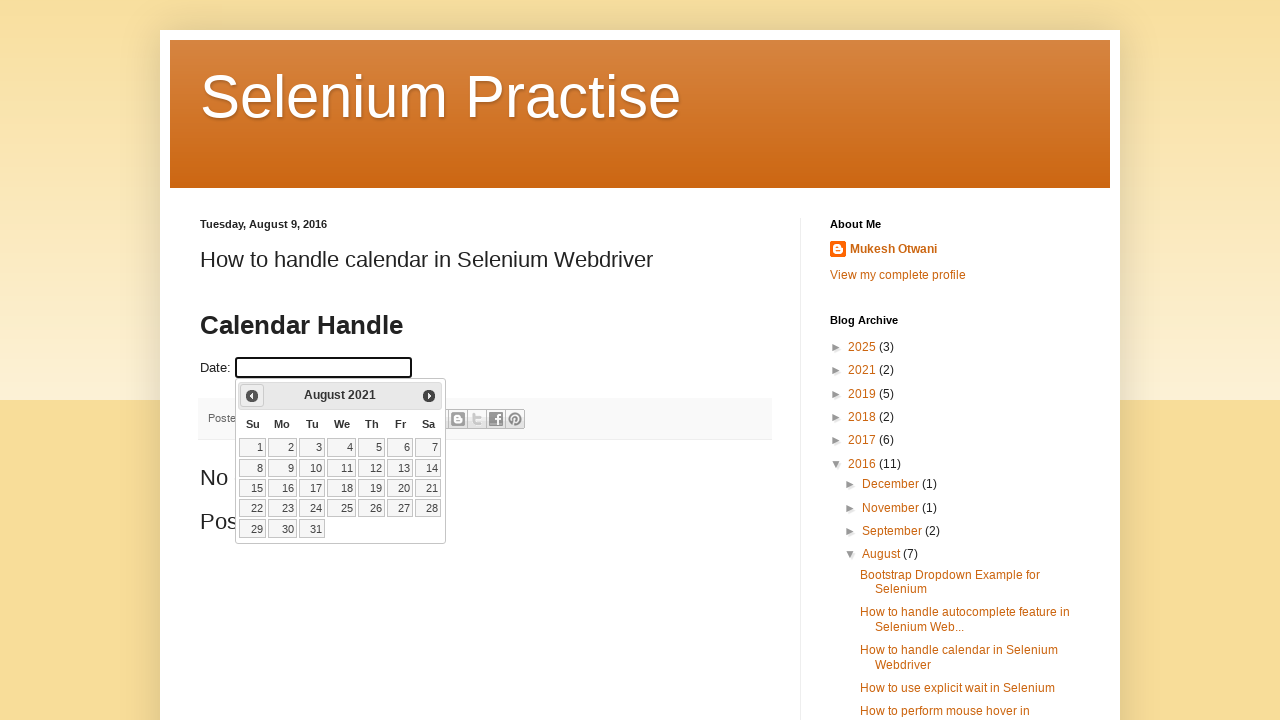

Updated calendar position to: August 2021
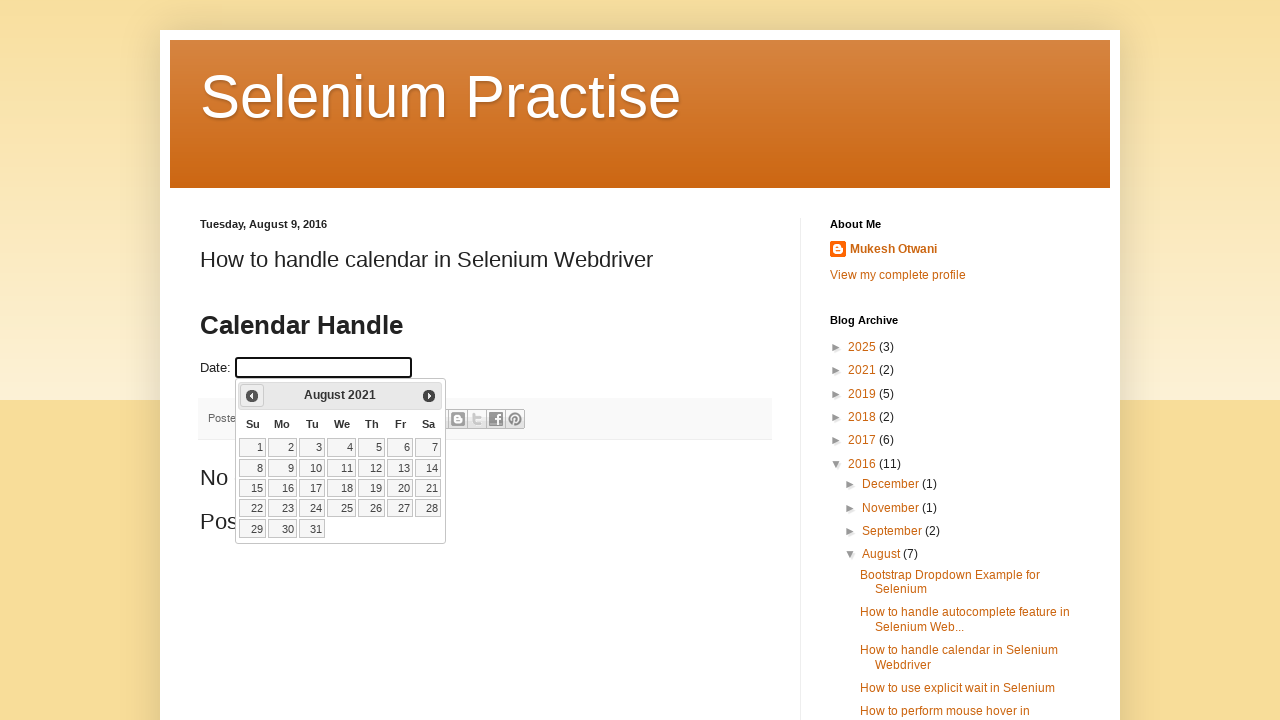

Clicked previous month button to navigate calendar backwards at (252, 396) on span.ui-icon-circle-triangle-w
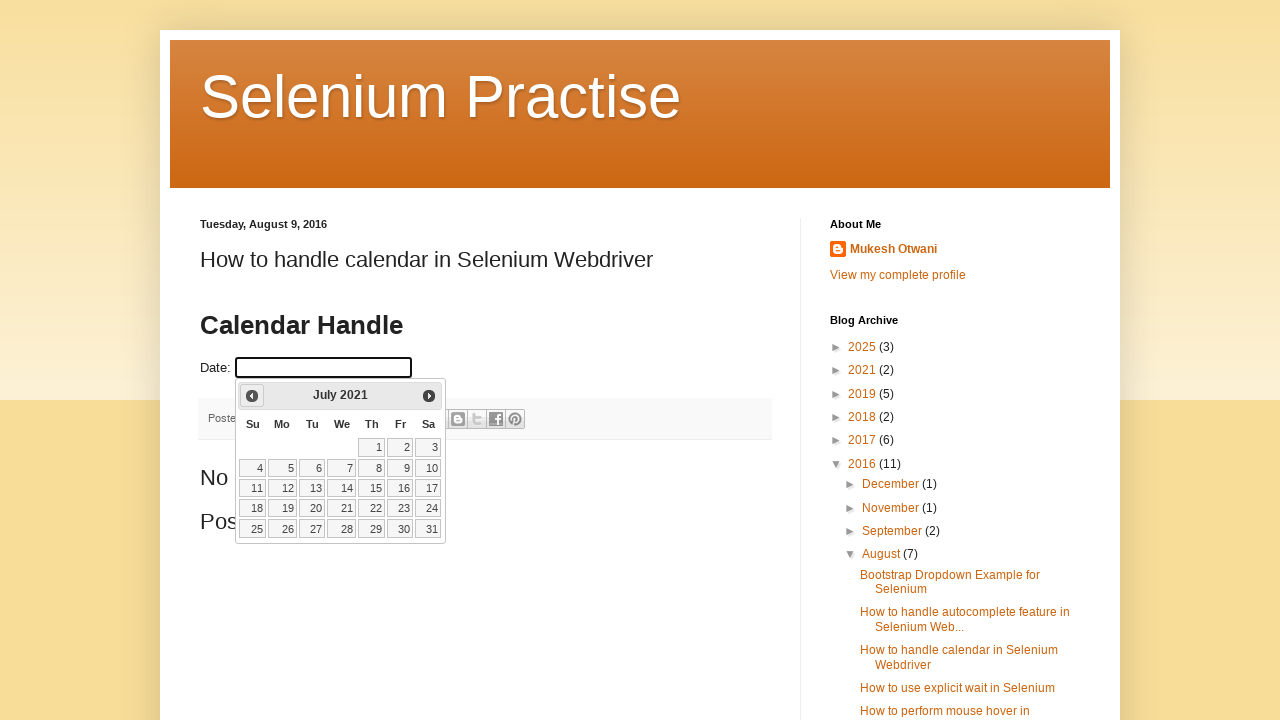

Waited for calendar to update after month navigation
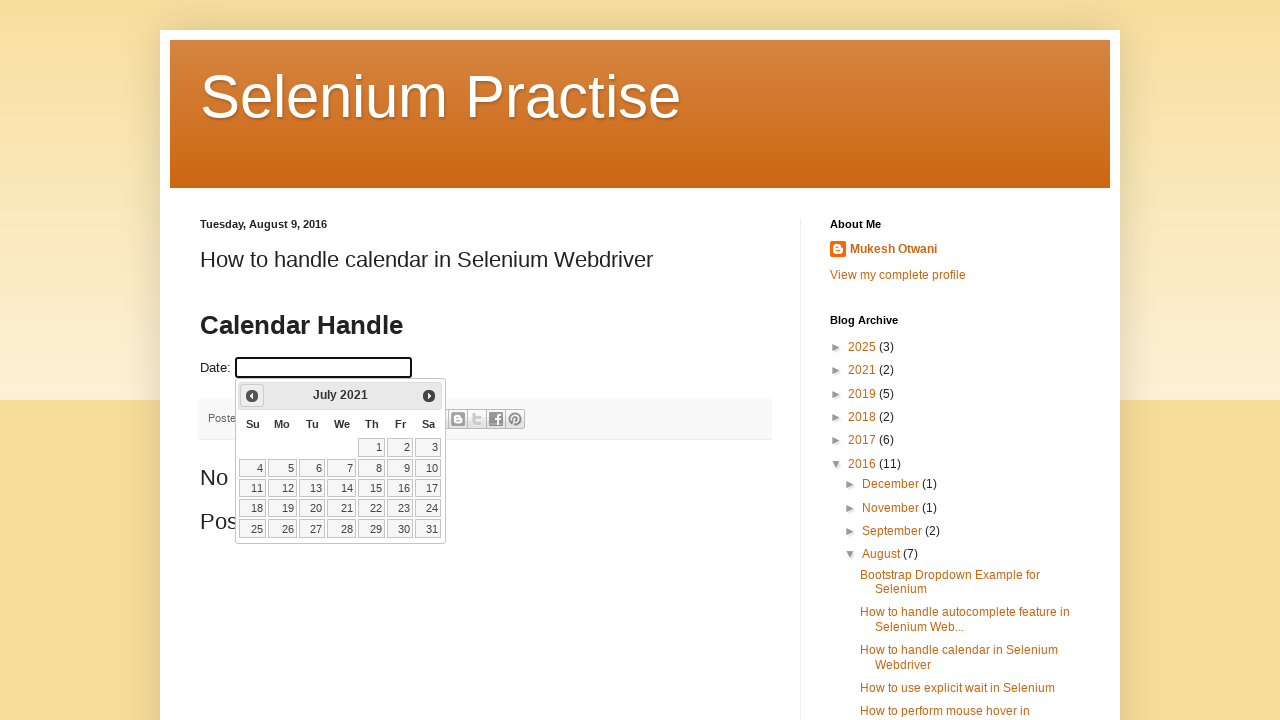

Updated calendar position to: July 2021
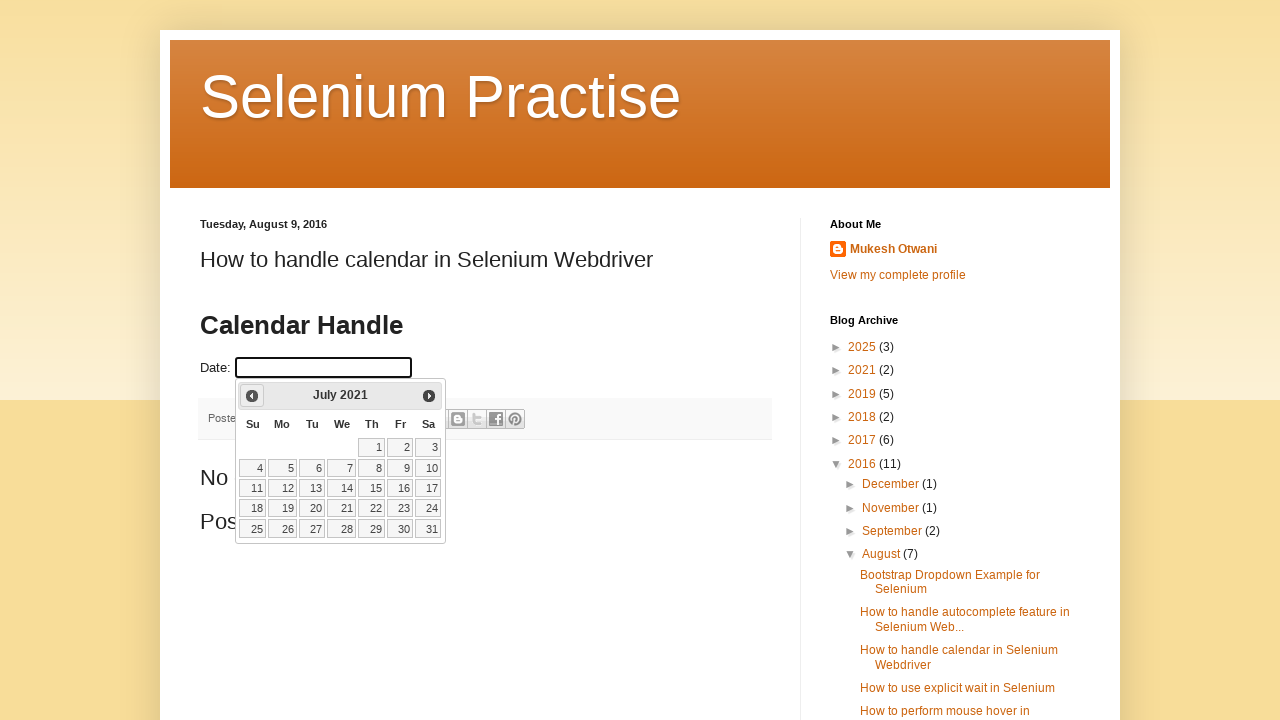

Clicked previous month button to navigate calendar backwards at (252, 396) on span.ui-icon-circle-triangle-w
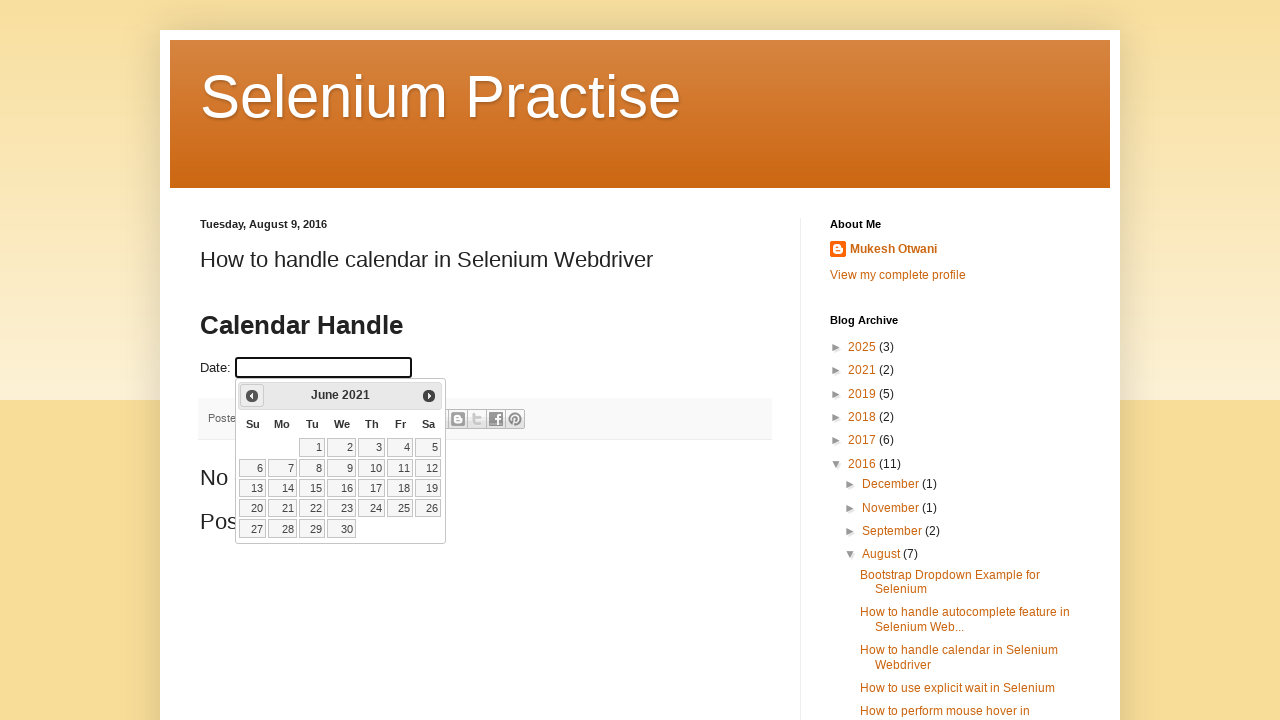

Waited for calendar to update after month navigation
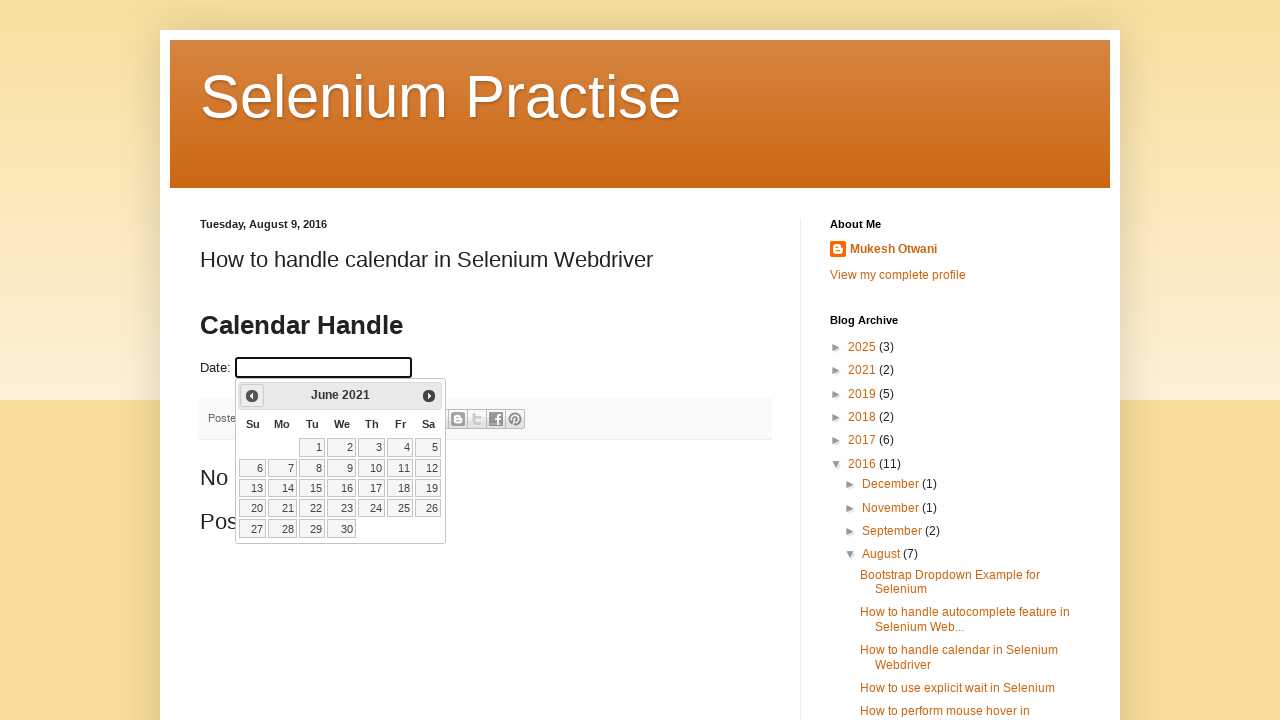

Updated calendar position to: June 2021
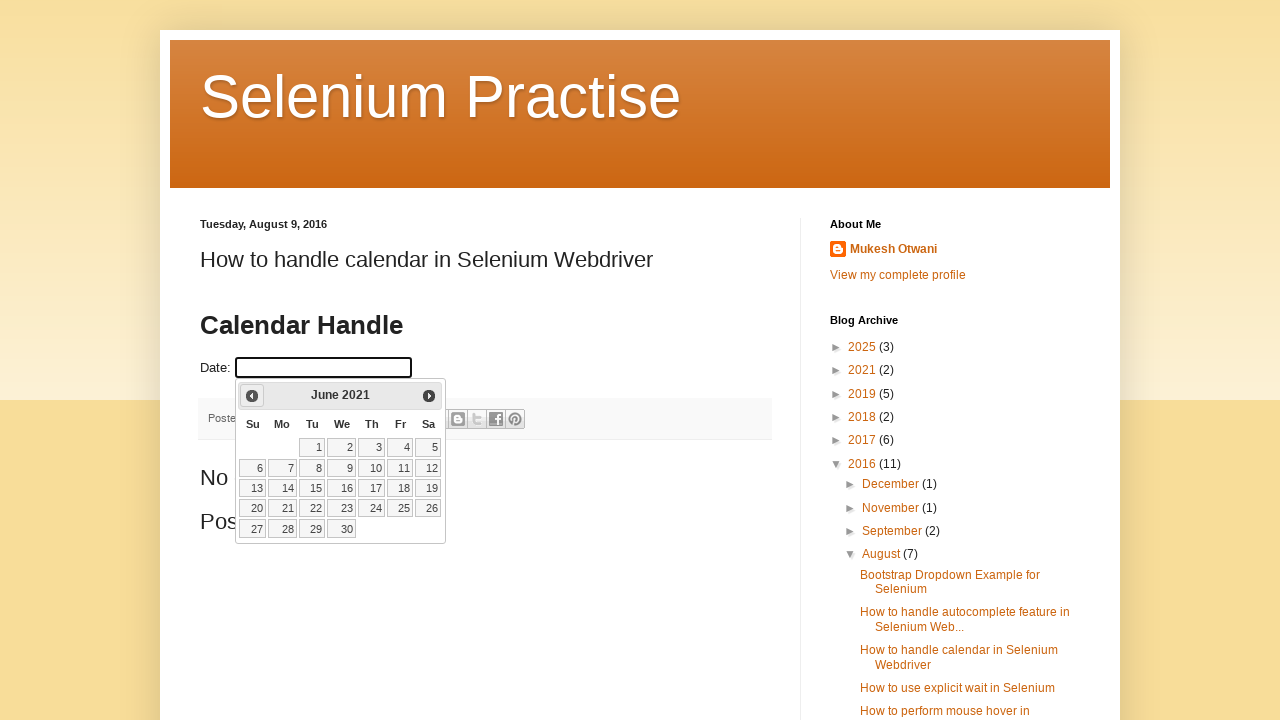

Clicked previous month button to navigate calendar backwards at (252, 396) on span.ui-icon-circle-triangle-w
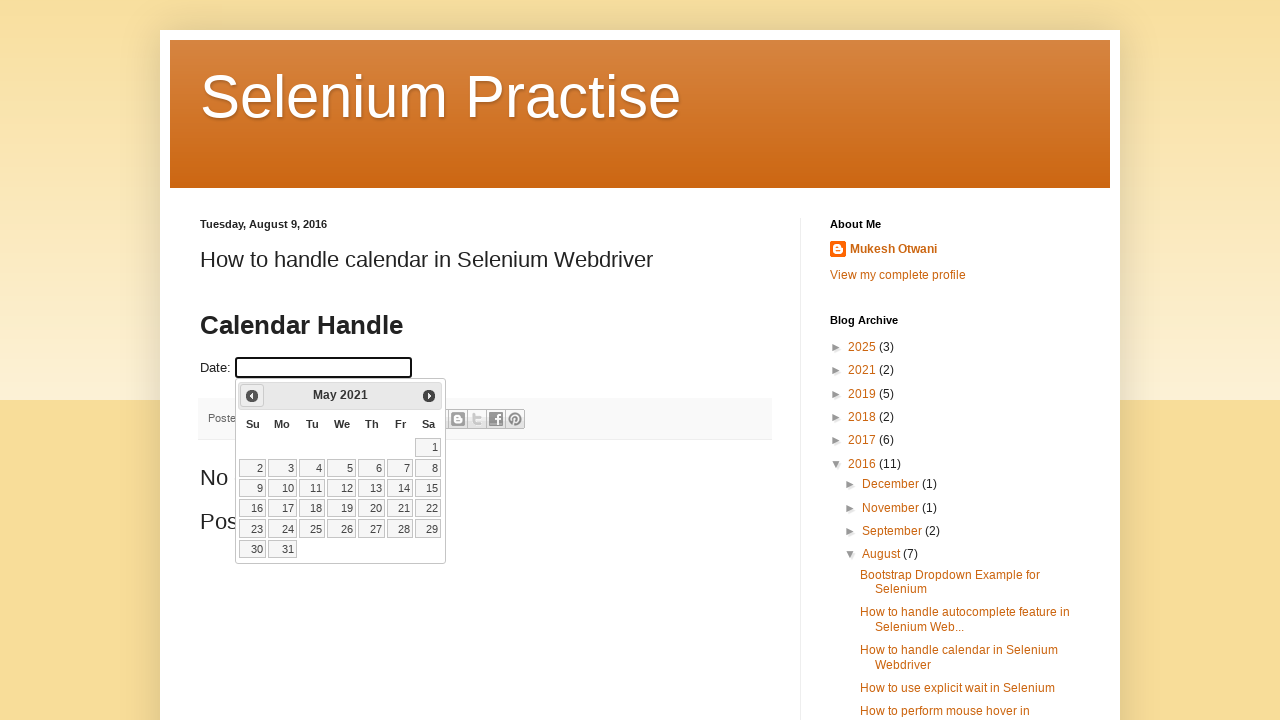

Waited for calendar to update after month navigation
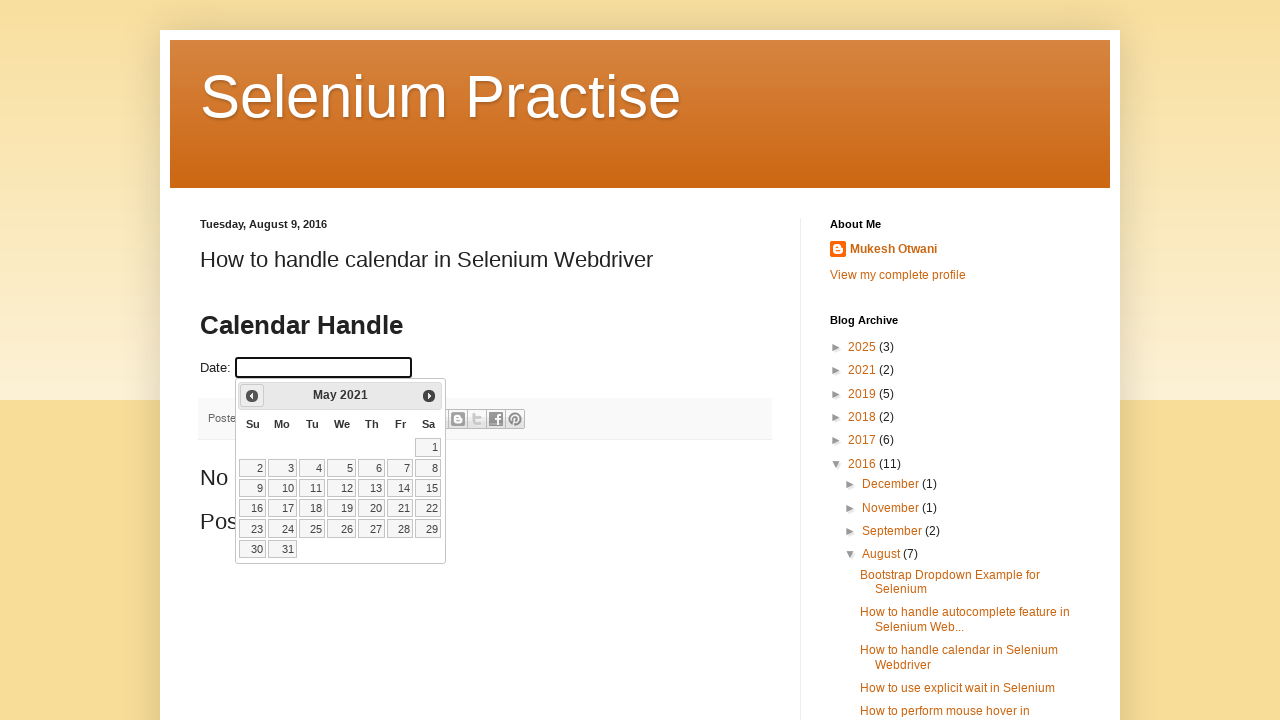

Updated calendar position to: May 2021
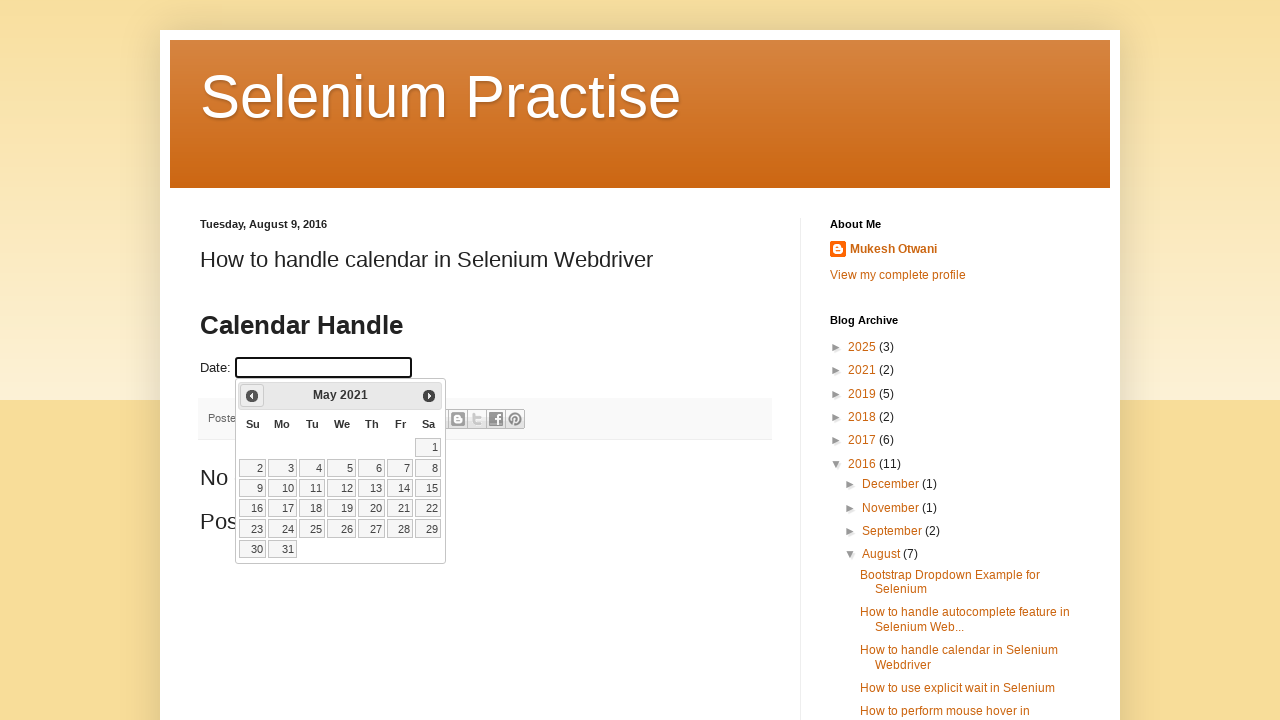

Clicked previous month button to navigate calendar backwards at (252, 396) on span.ui-icon-circle-triangle-w
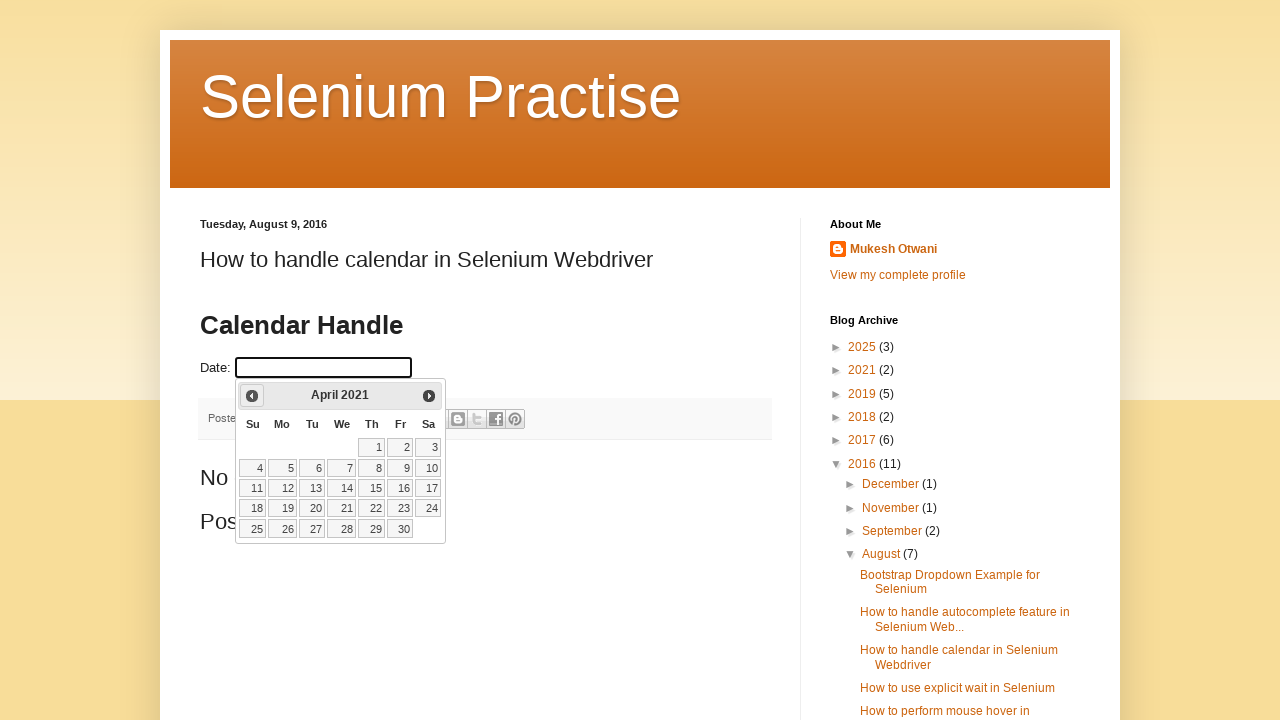

Waited for calendar to update after month navigation
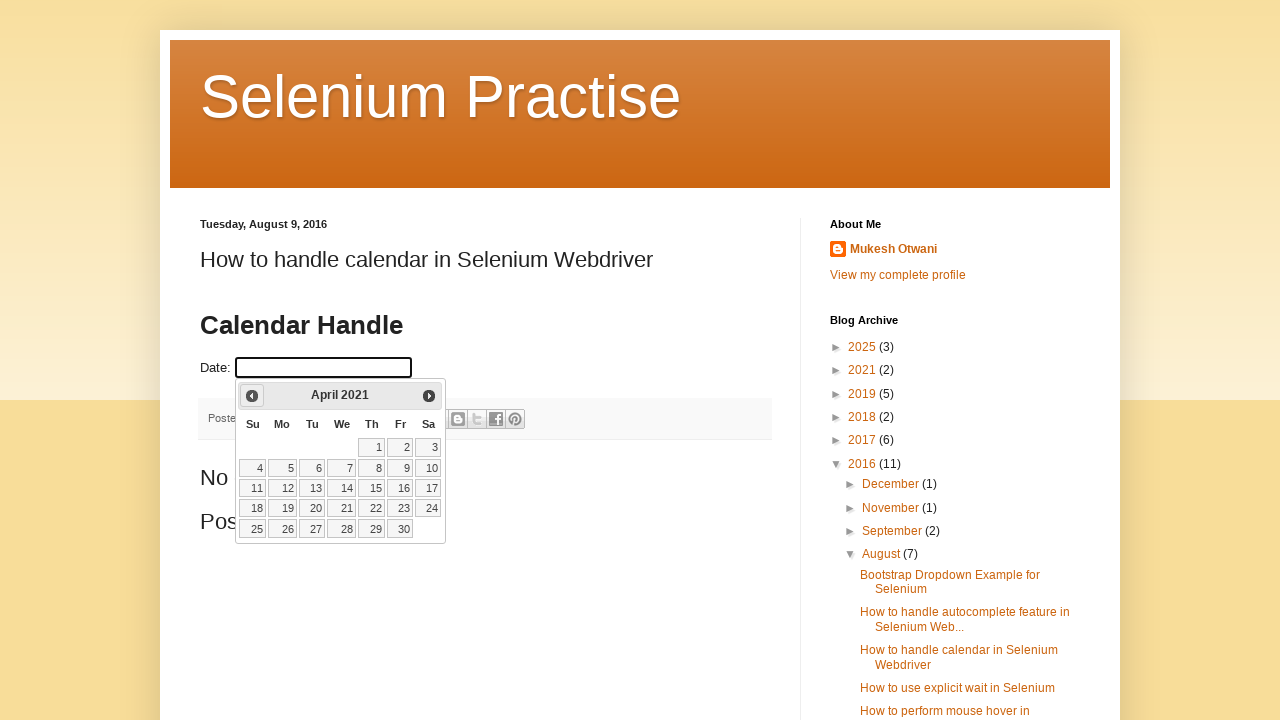

Updated calendar position to: April 2021
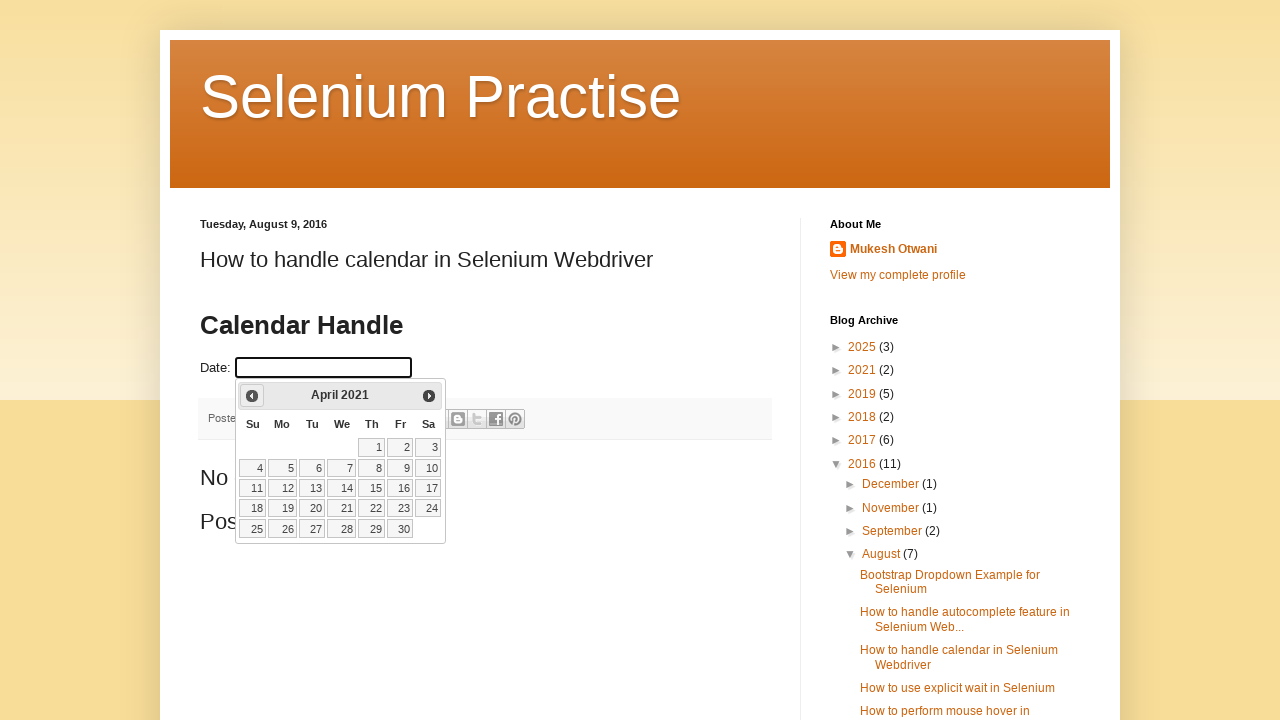

Clicked previous month button to navigate calendar backwards at (252, 396) on span.ui-icon-circle-triangle-w
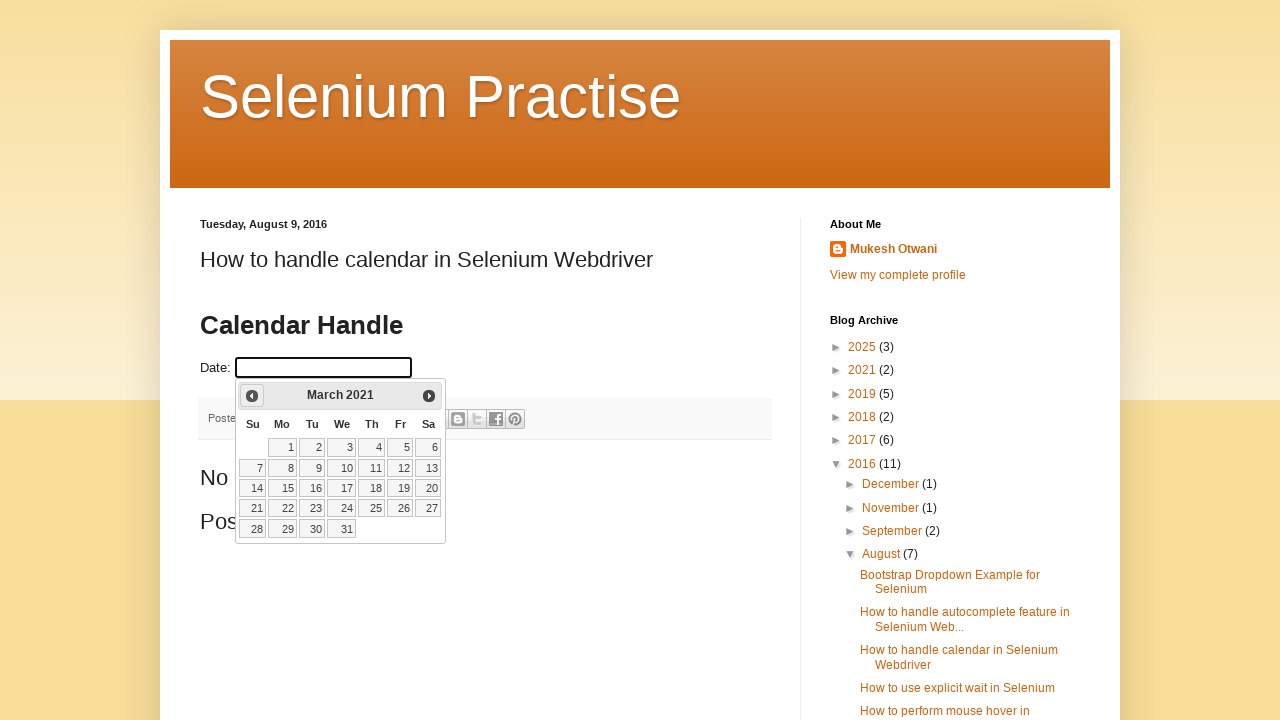

Waited for calendar to update after month navigation
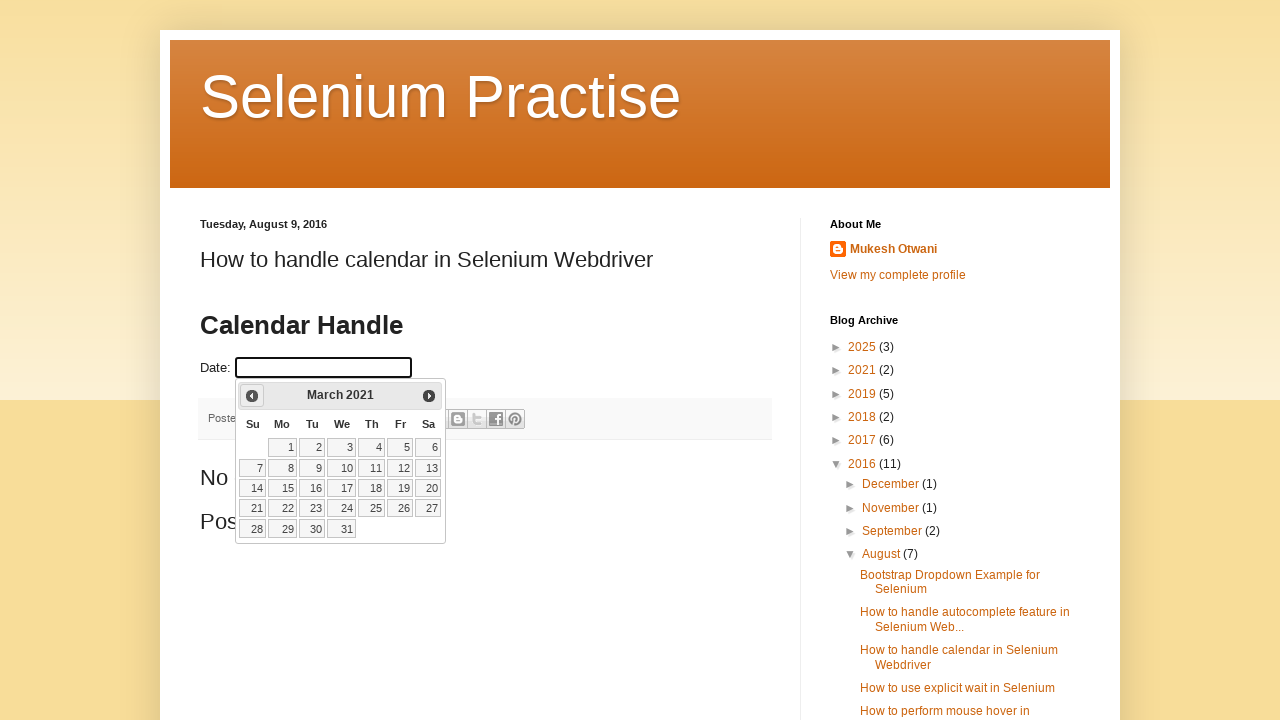

Updated calendar position to: March 2021
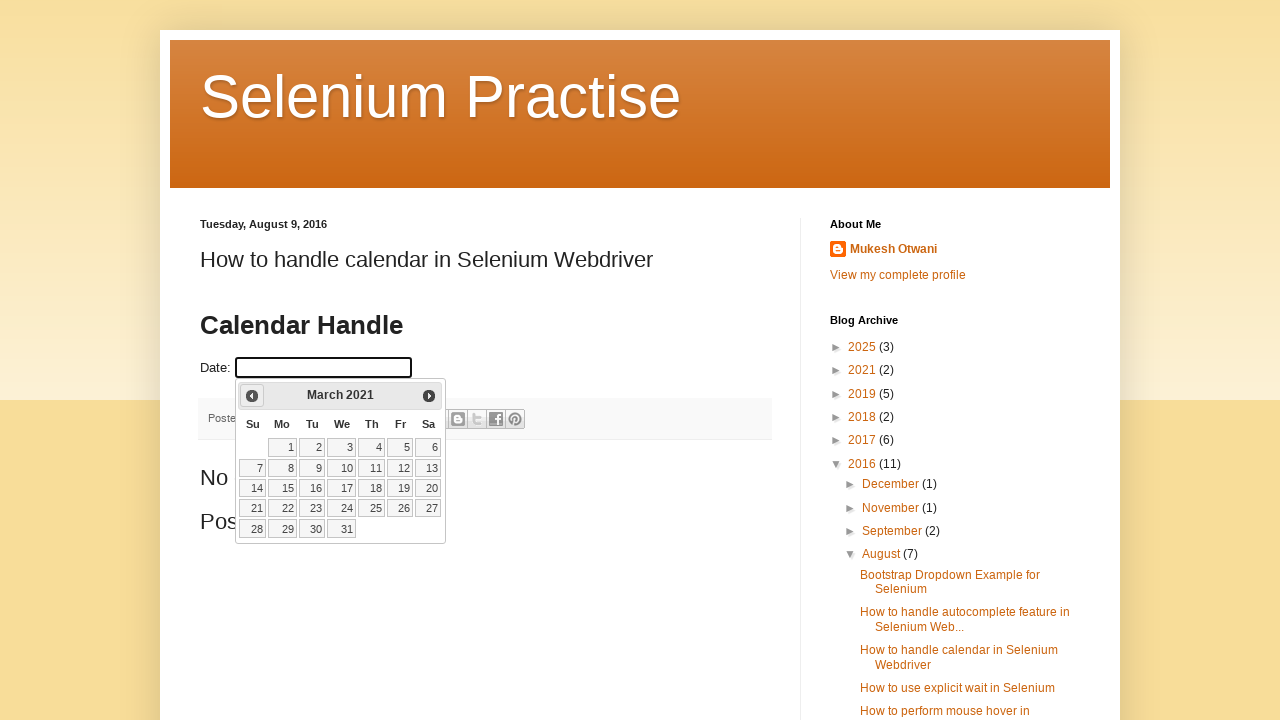

Clicked previous month button to navigate calendar backwards at (252, 396) on span.ui-icon-circle-triangle-w
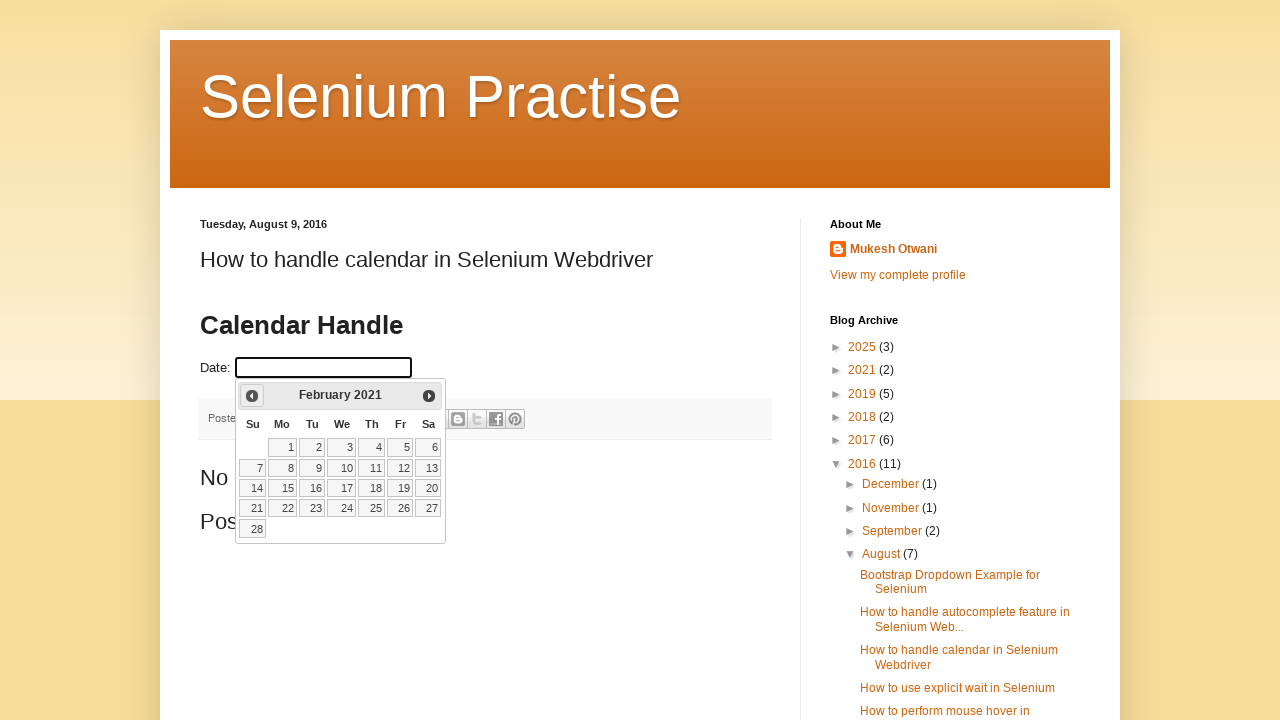

Waited for calendar to update after month navigation
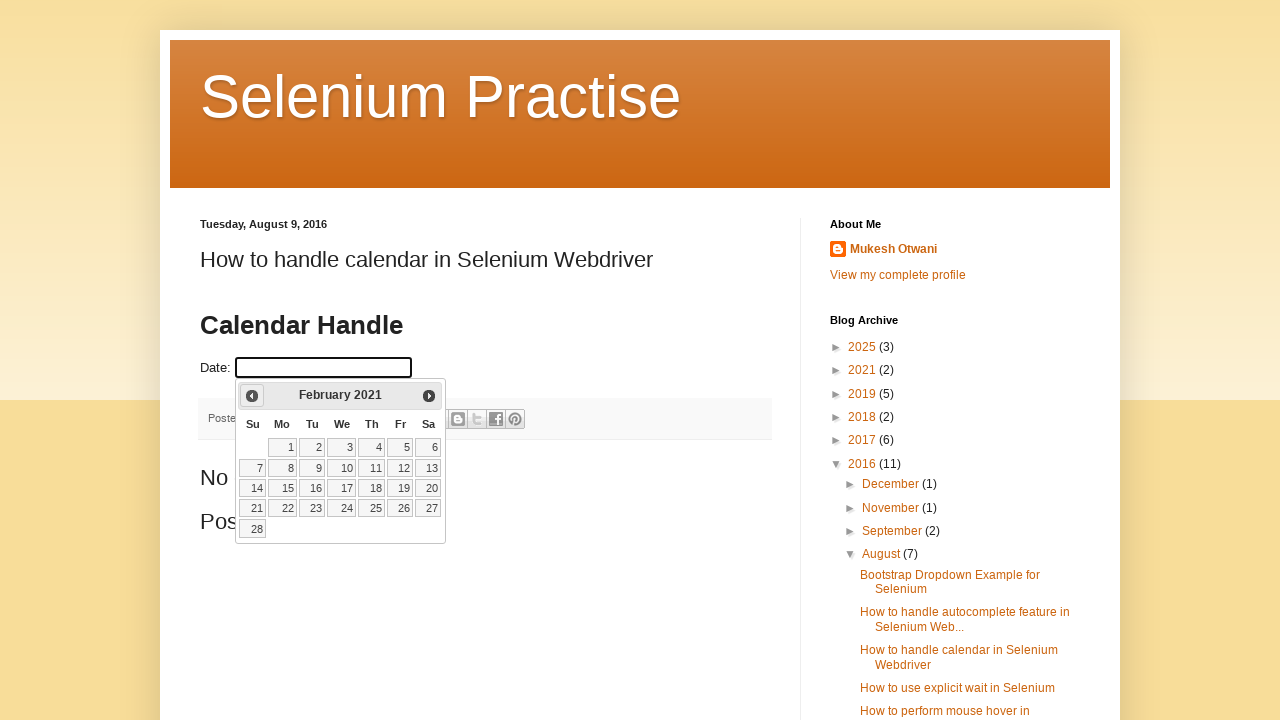

Updated calendar position to: February 2021
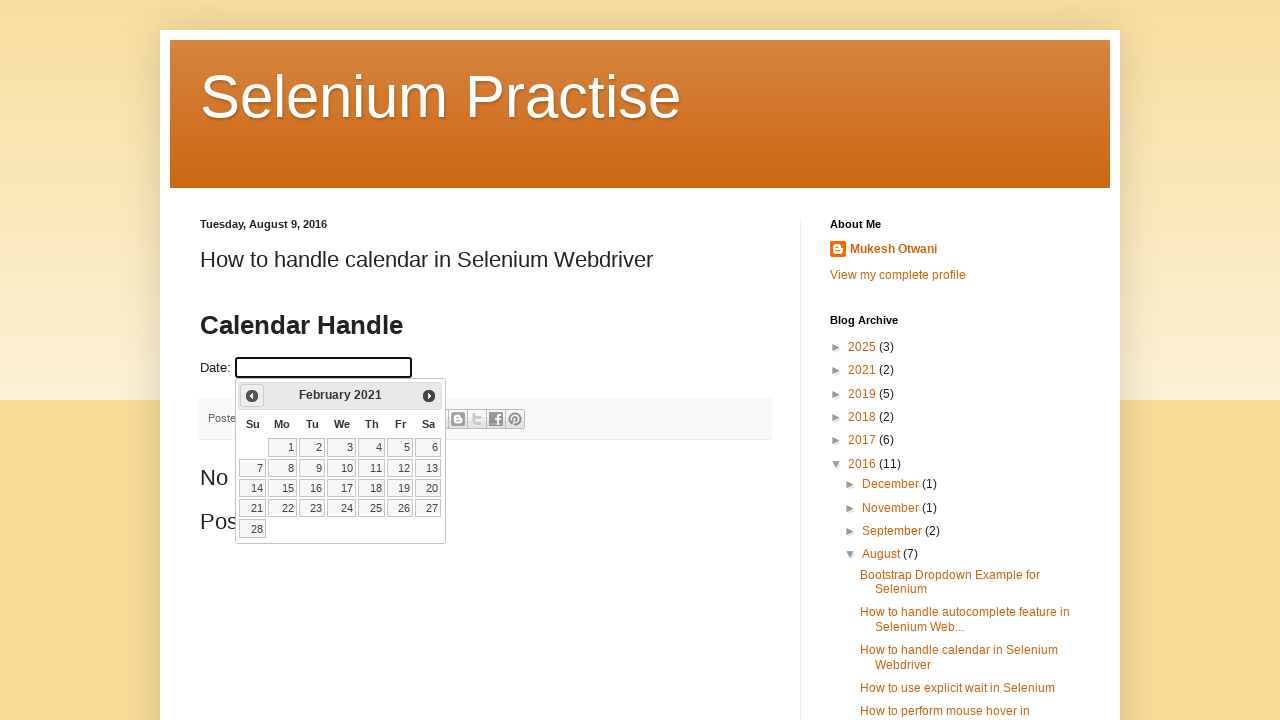

Clicked previous month button to navigate calendar backwards at (252, 396) on span.ui-icon-circle-triangle-w
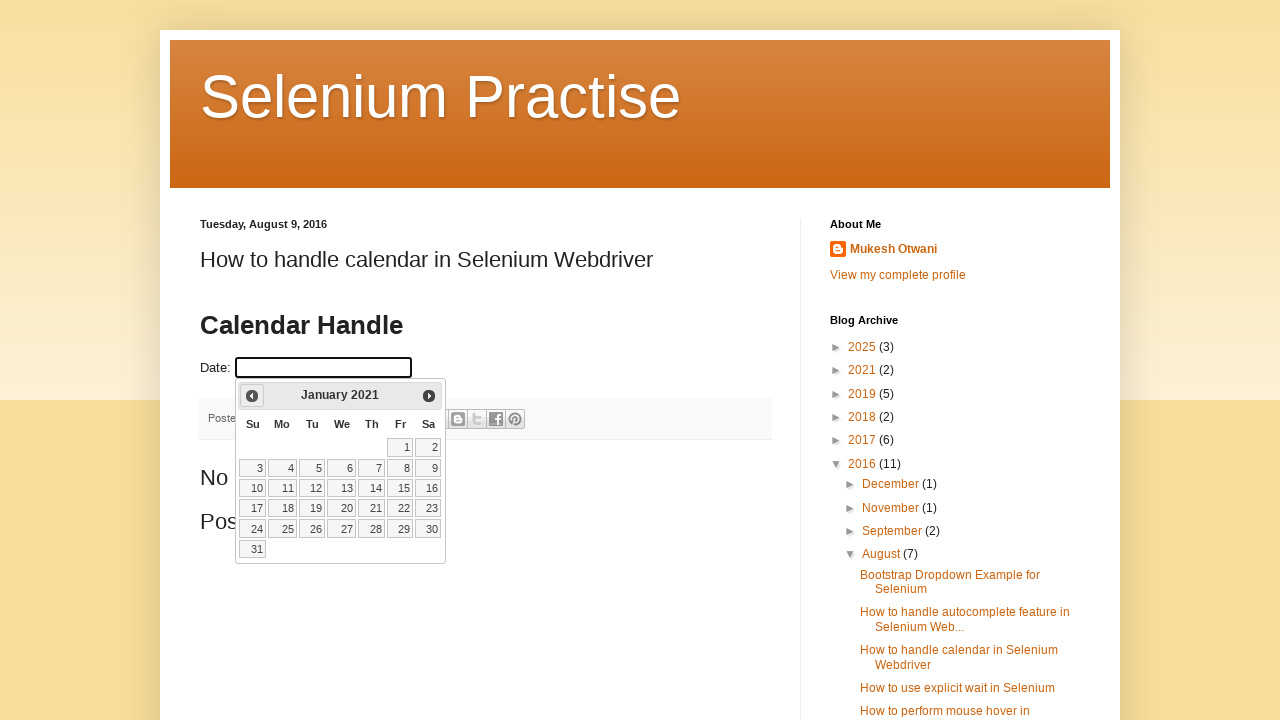

Waited for calendar to update after month navigation
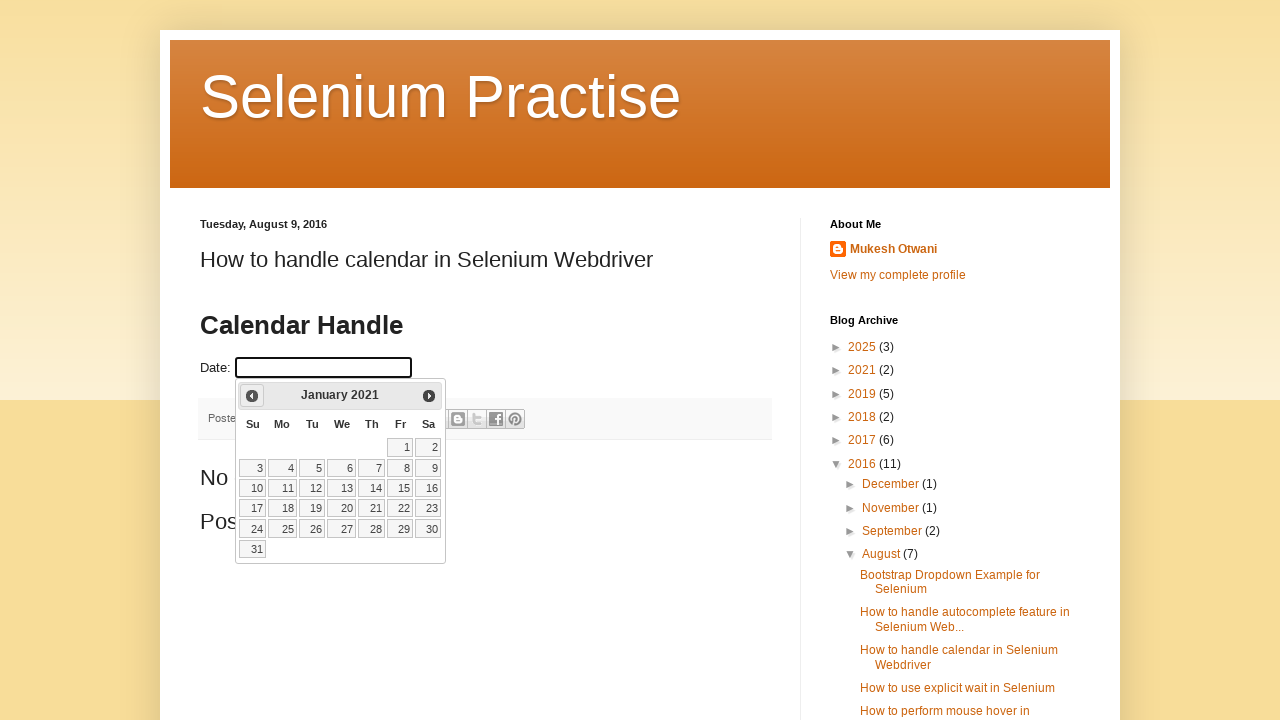

Updated calendar position to: January 2021
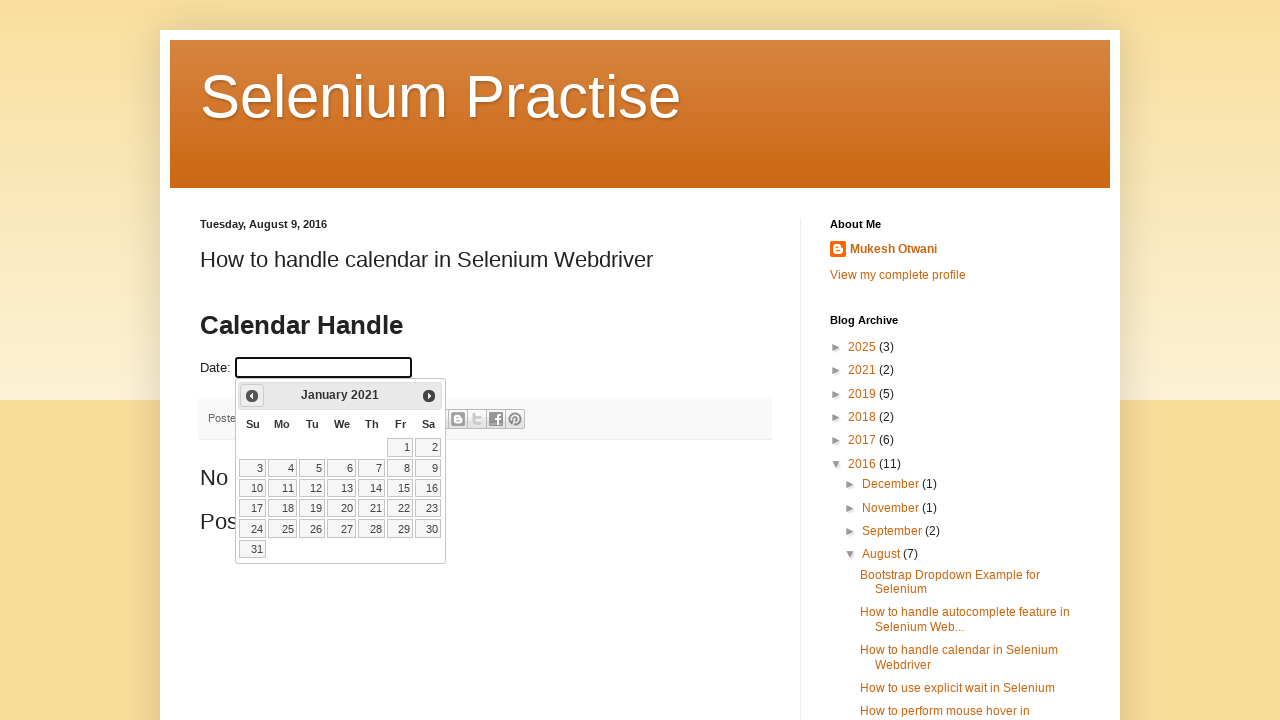

Clicked previous month button to navigate calendar backwards at (252, 396) on span.ui-icon-circle-triangle-w
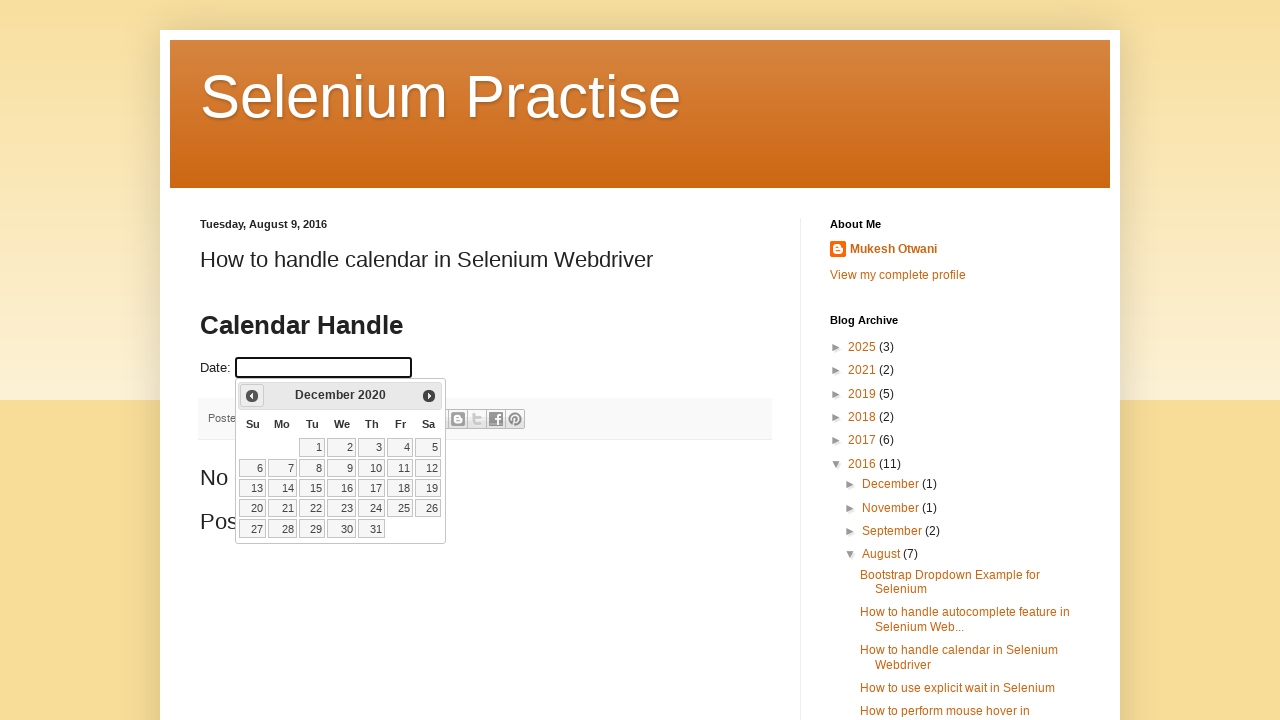

Waited for calendar to update after month navigation
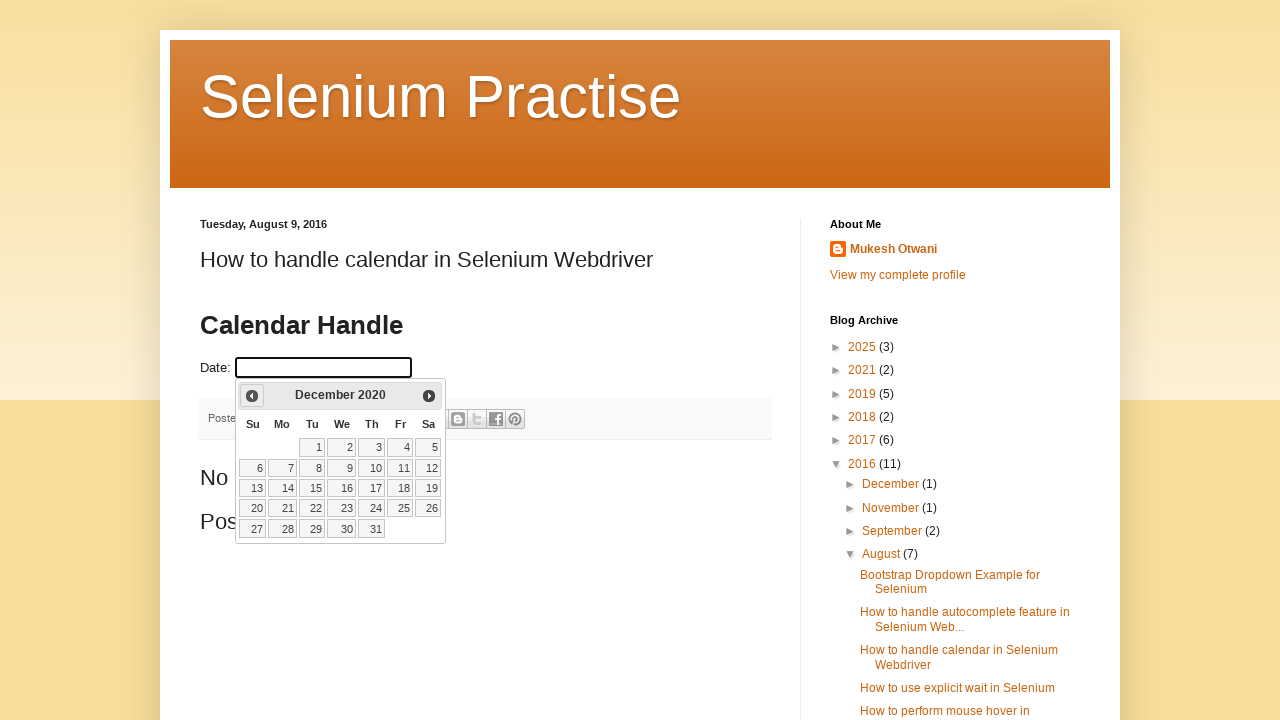

Updated calendar position to: December 2020
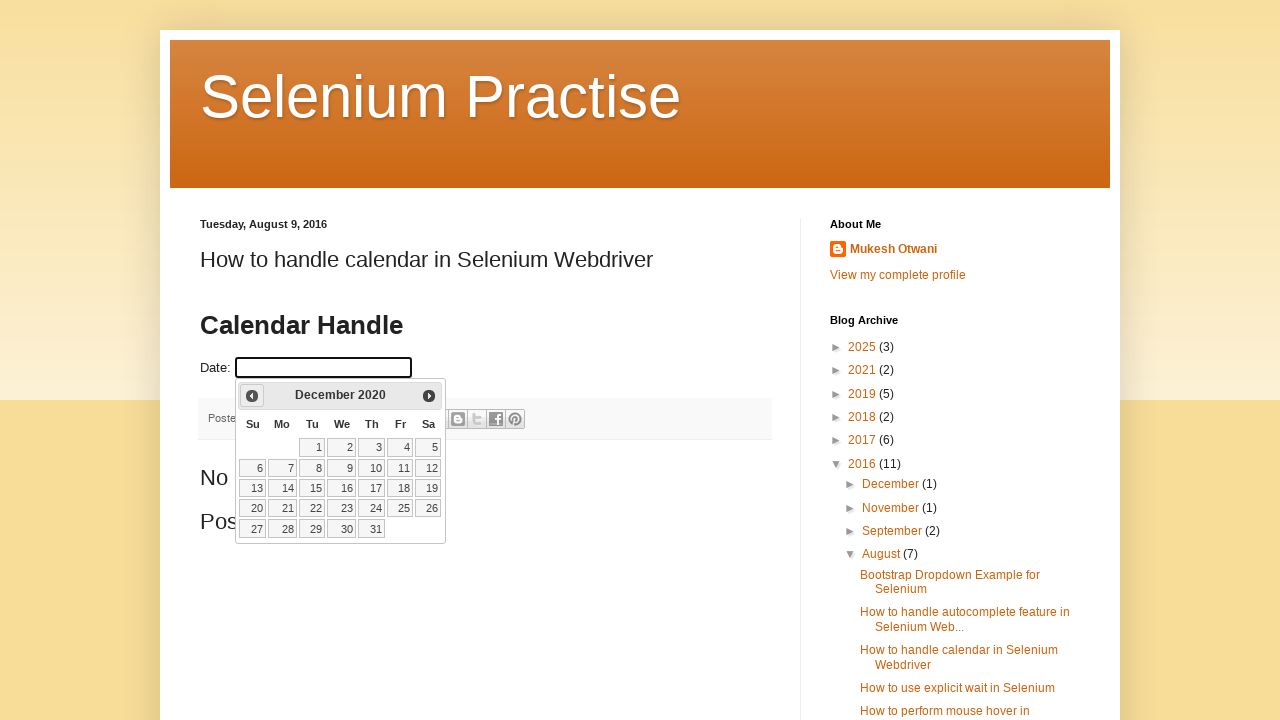

Clicked previous month button to navigate calendar backwards at (252, 396) on span.ui-icon-circle-triangle-w
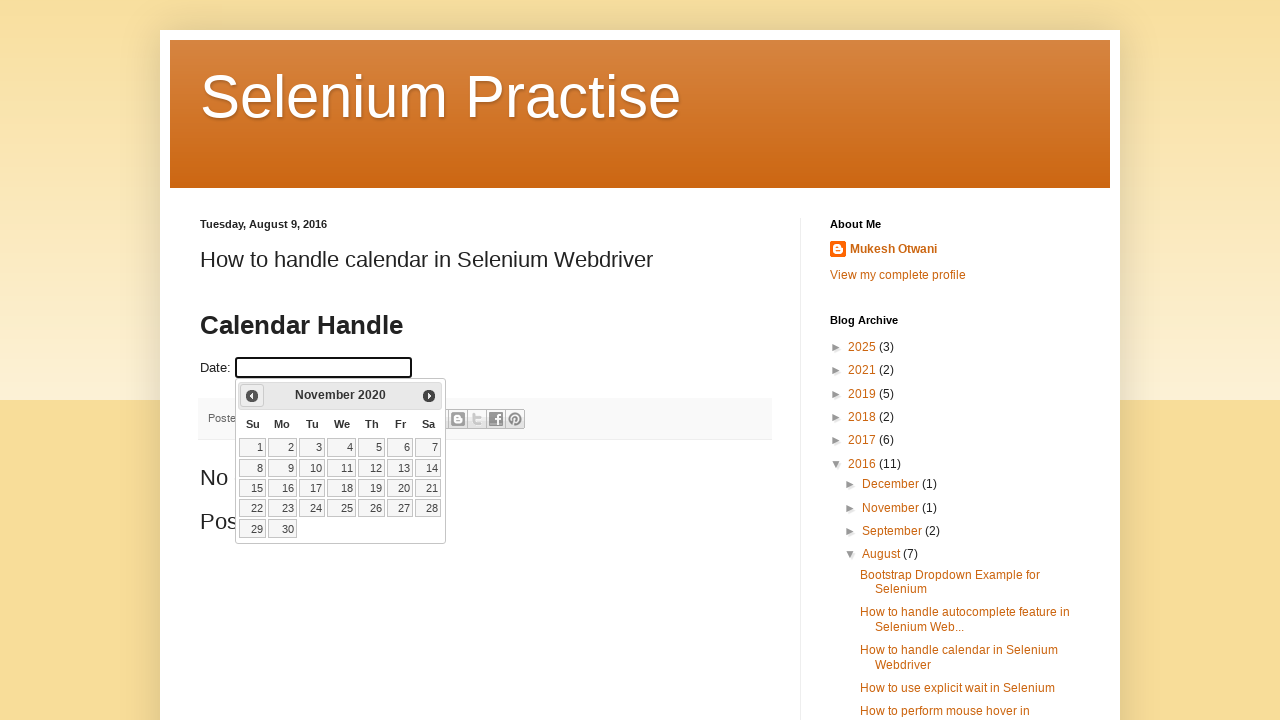

Waited for calendar to update after month navigation
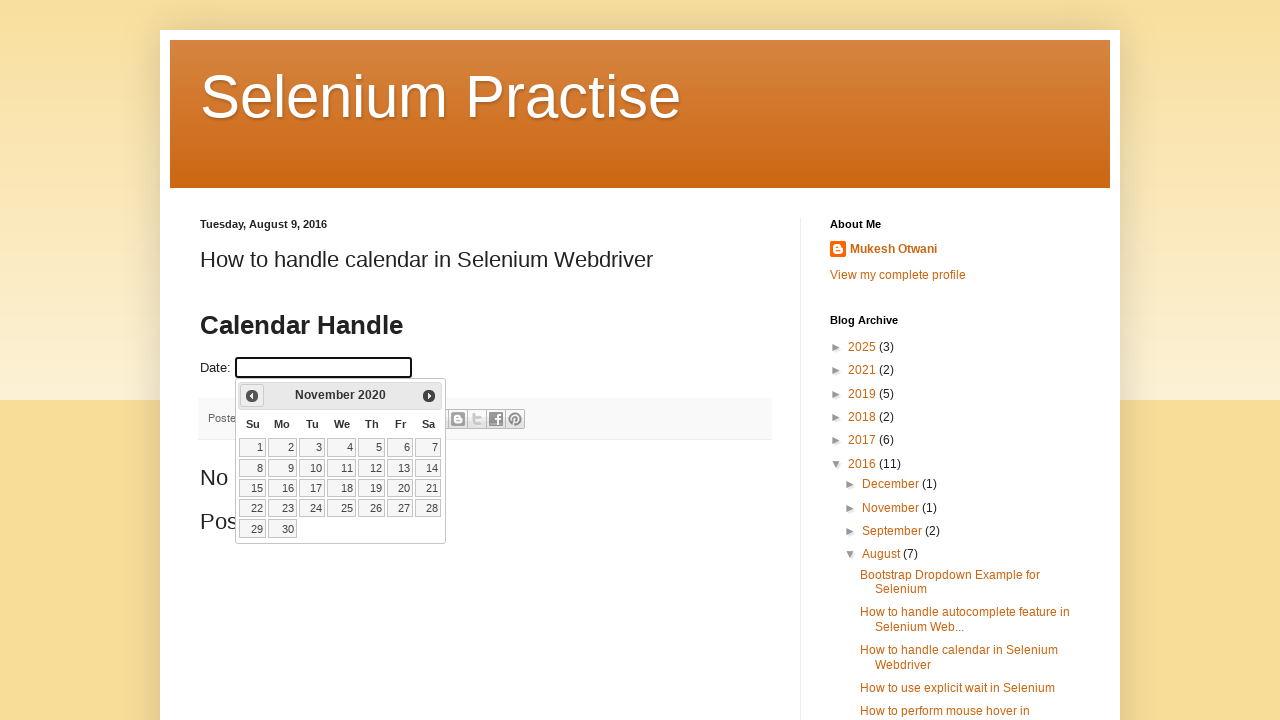

Updated calendar position to: November 2020
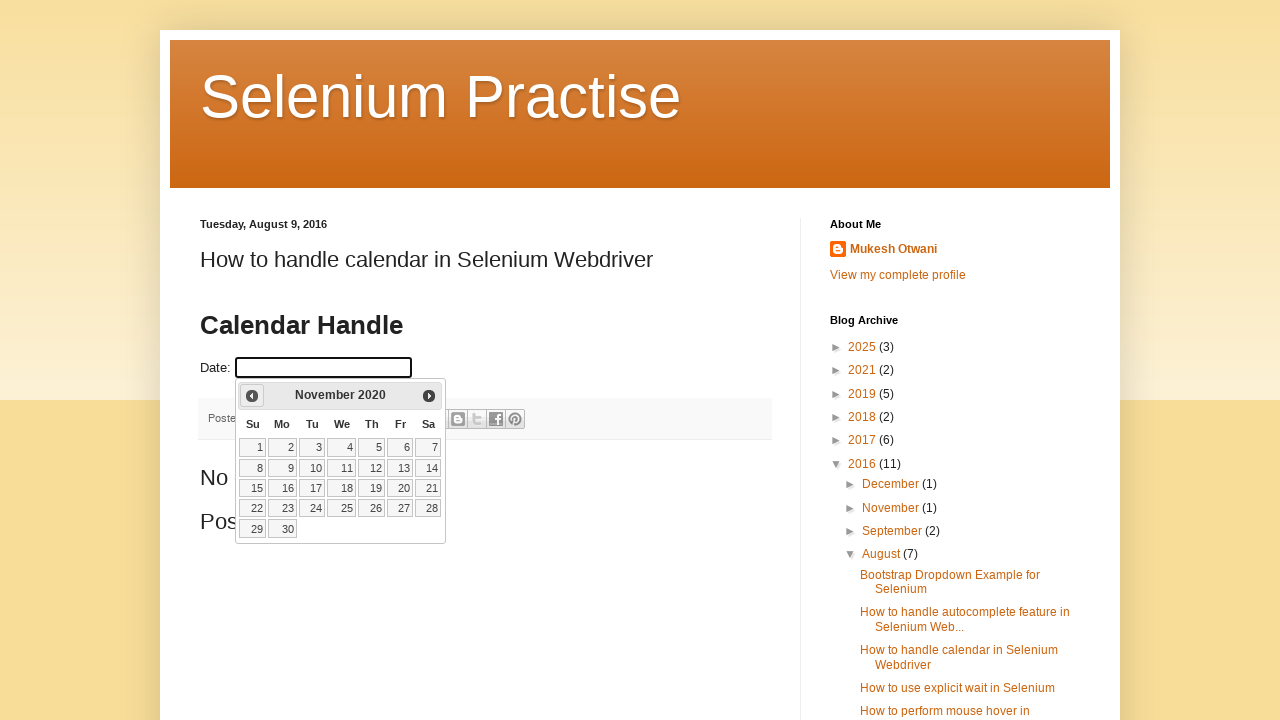

Clicked previous month button to navigate calendar backwards at (252, 396) on span.ui-icon-circle-triangle-w
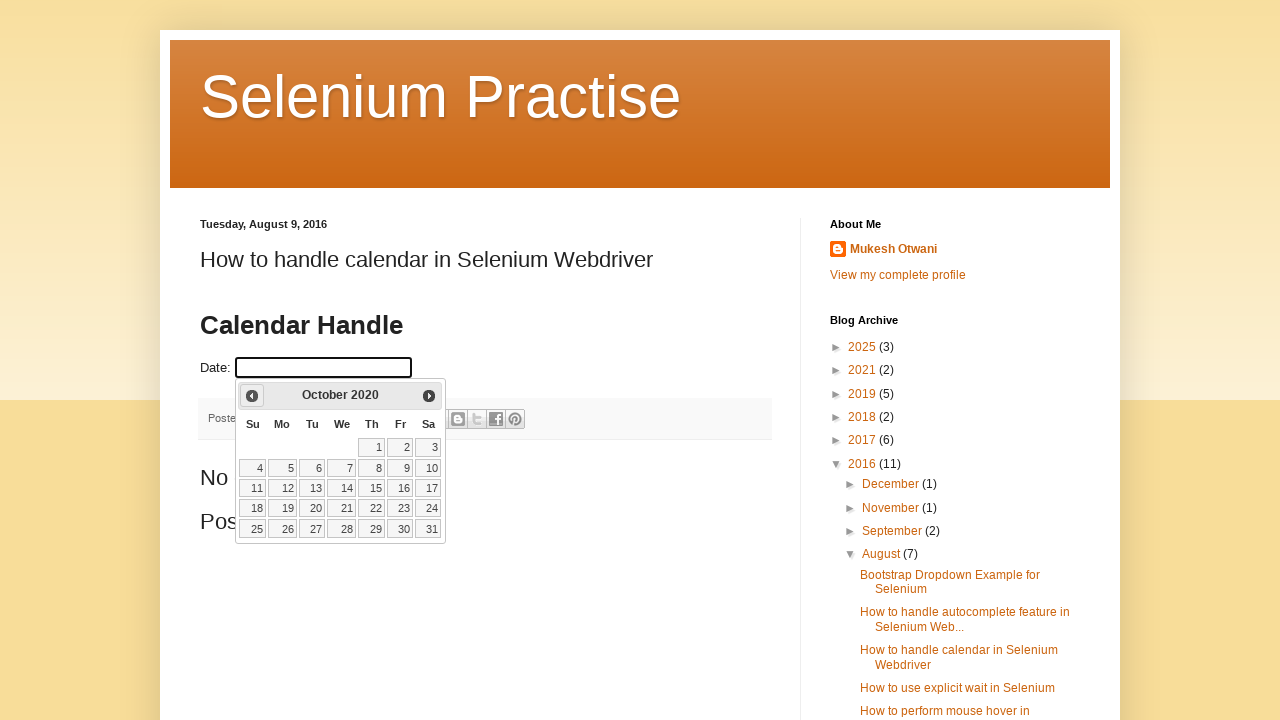

Waited for calendar to update after month navigation
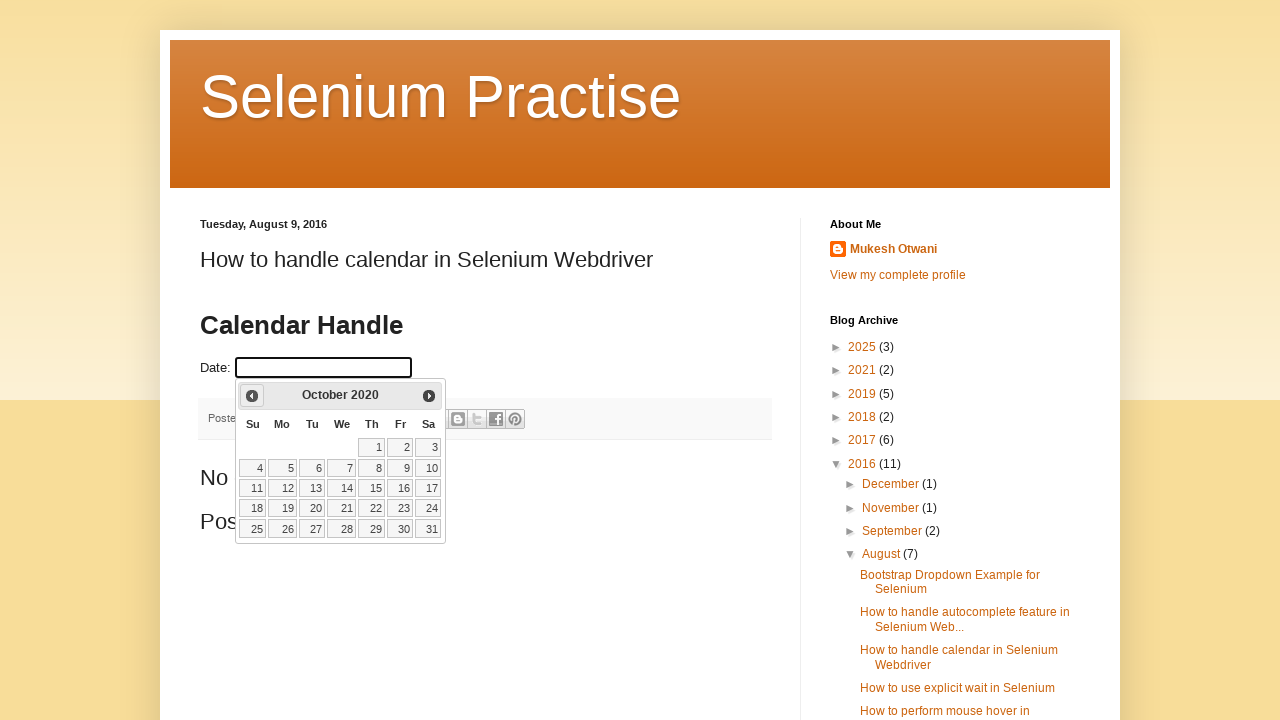

Updated calendar position to: October 2020
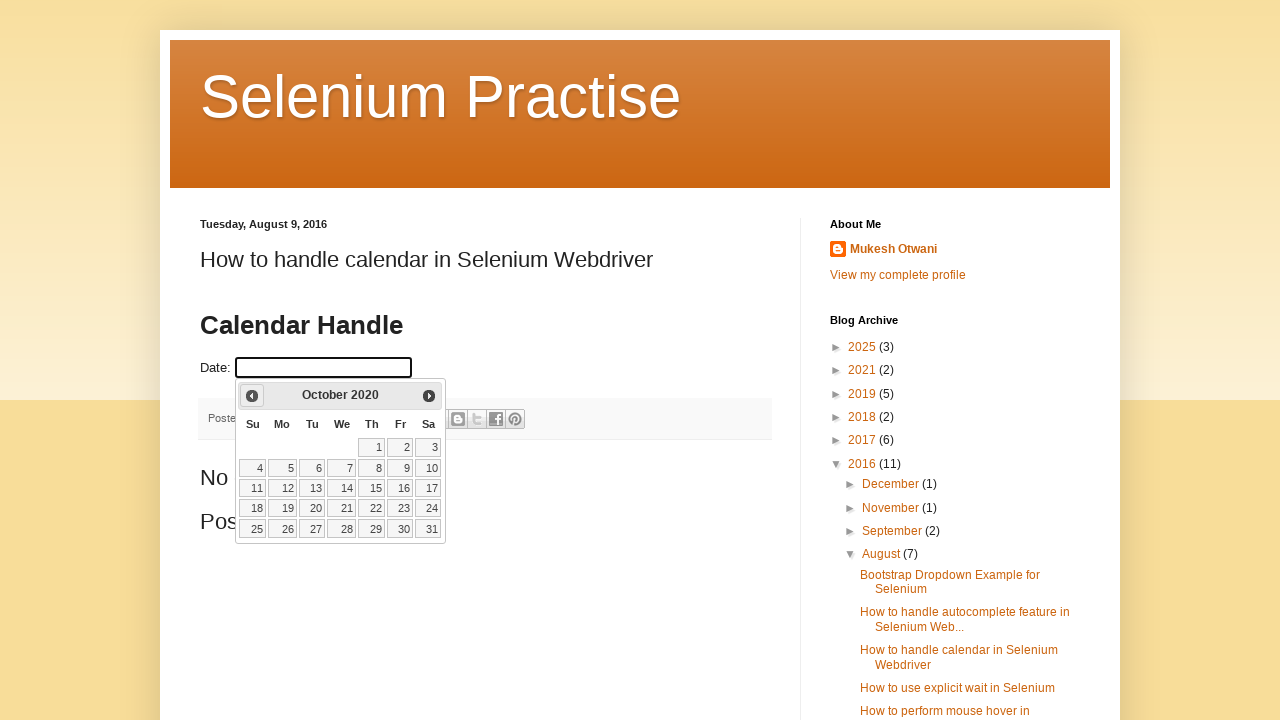

Clicked previous month button to navigate calendar backwards at (252, 396) on span.ui-icon-circle-triangle-w
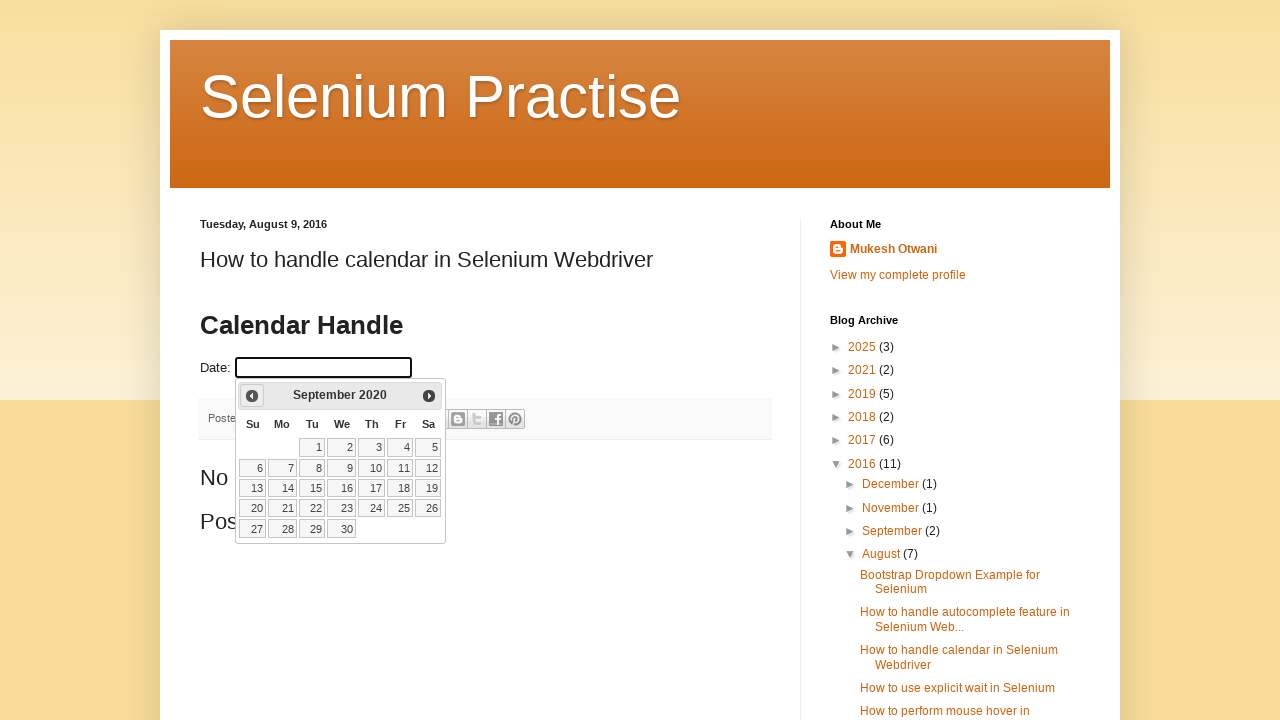

Waited for calendar to update after month navigation
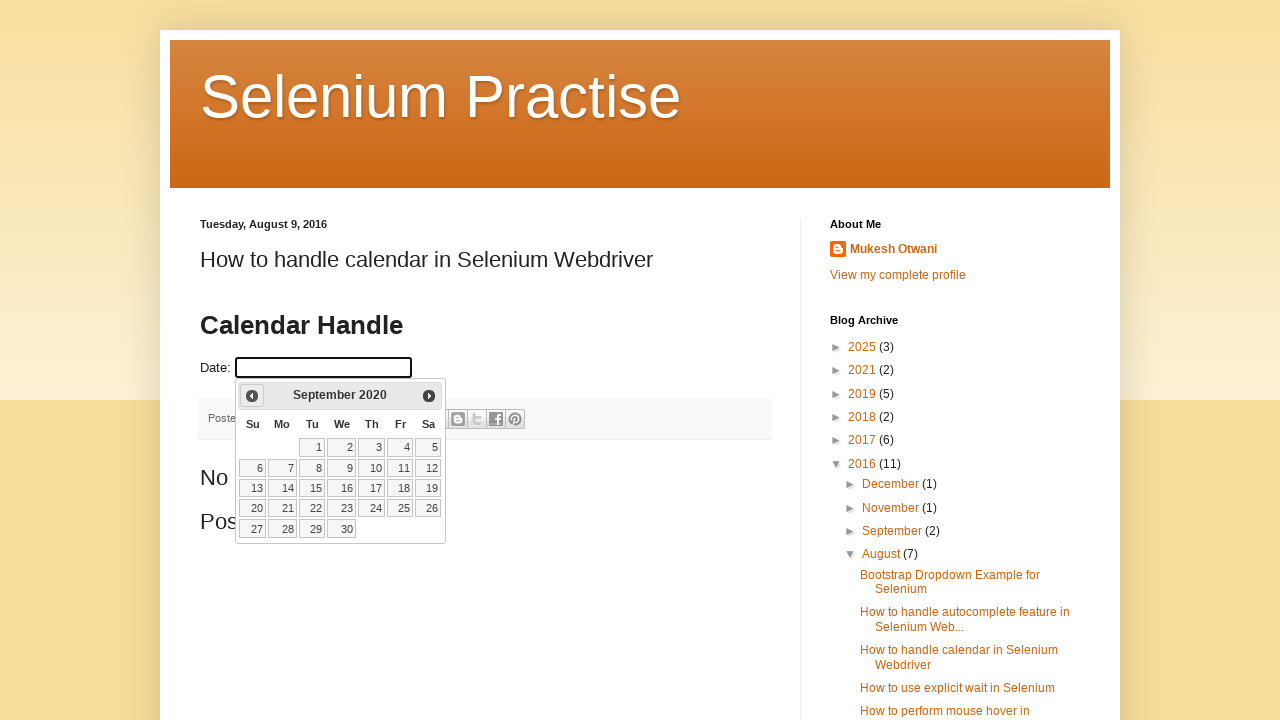

Updated calendar position to: September 2020
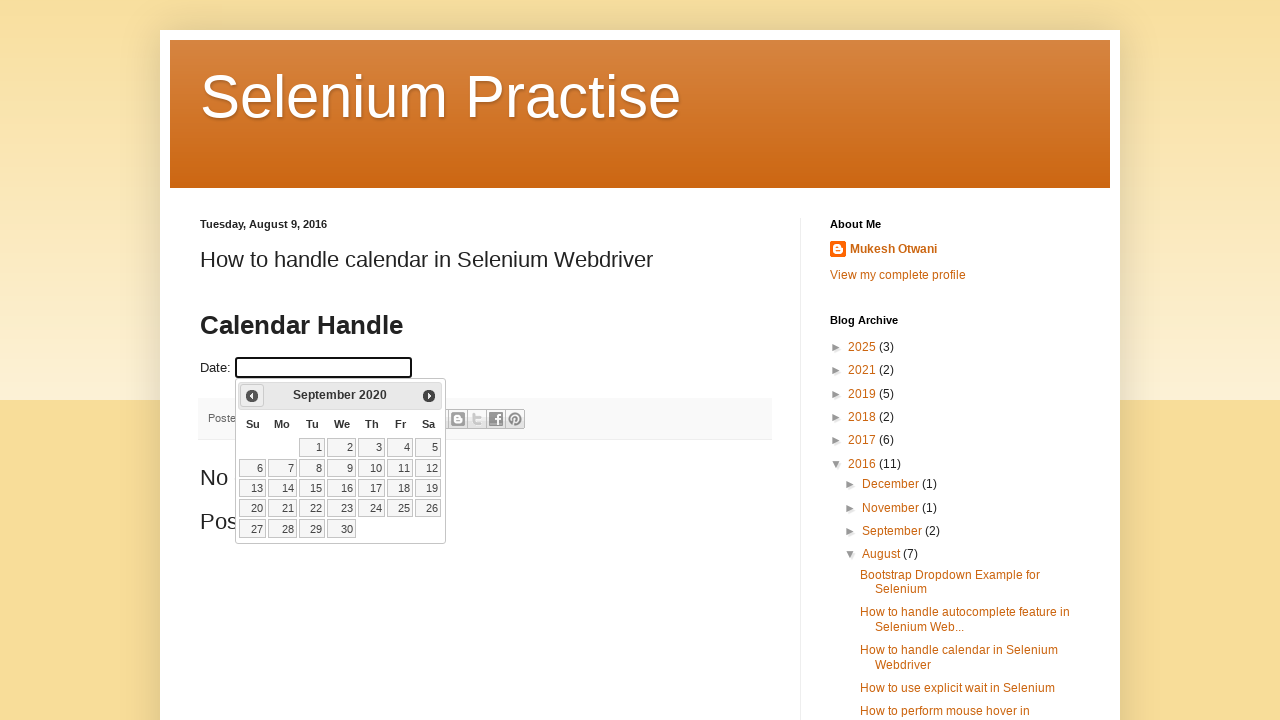

Clicked previous month button to navigate calendar backwards at (252, 396) on span.ui-icon-circle-triangle-w
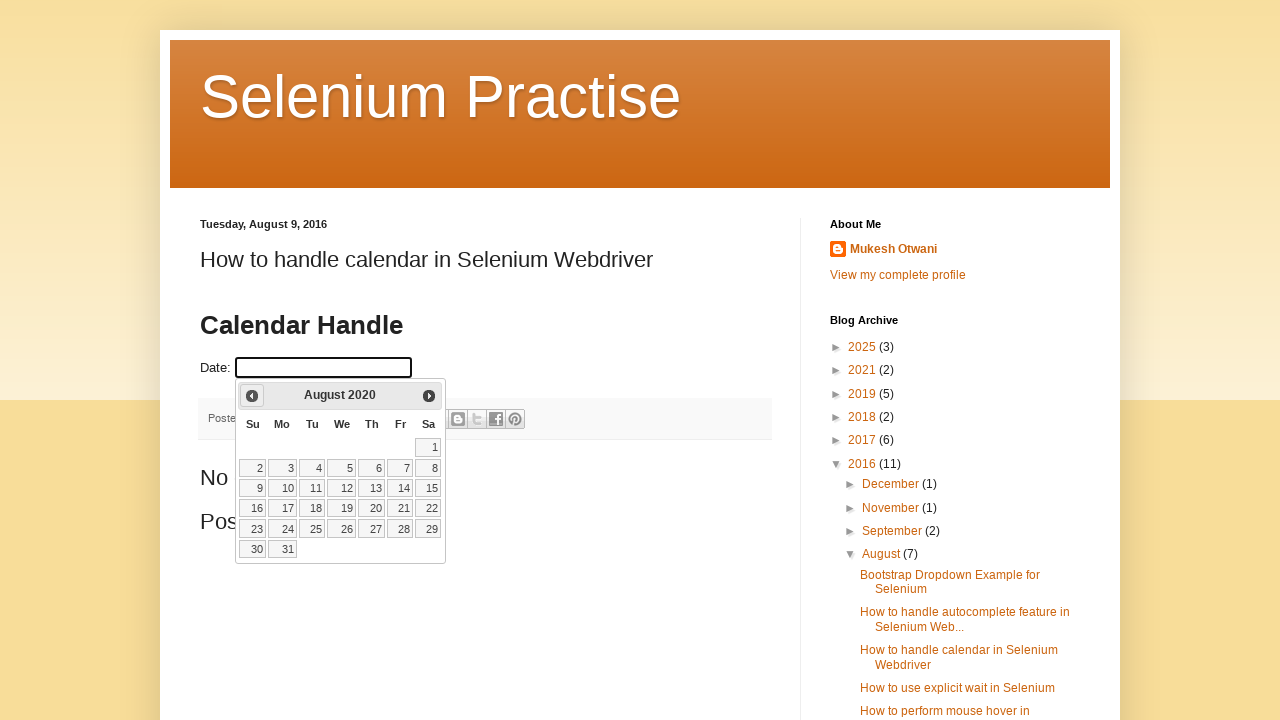

Waited for calendar to update after month navigation
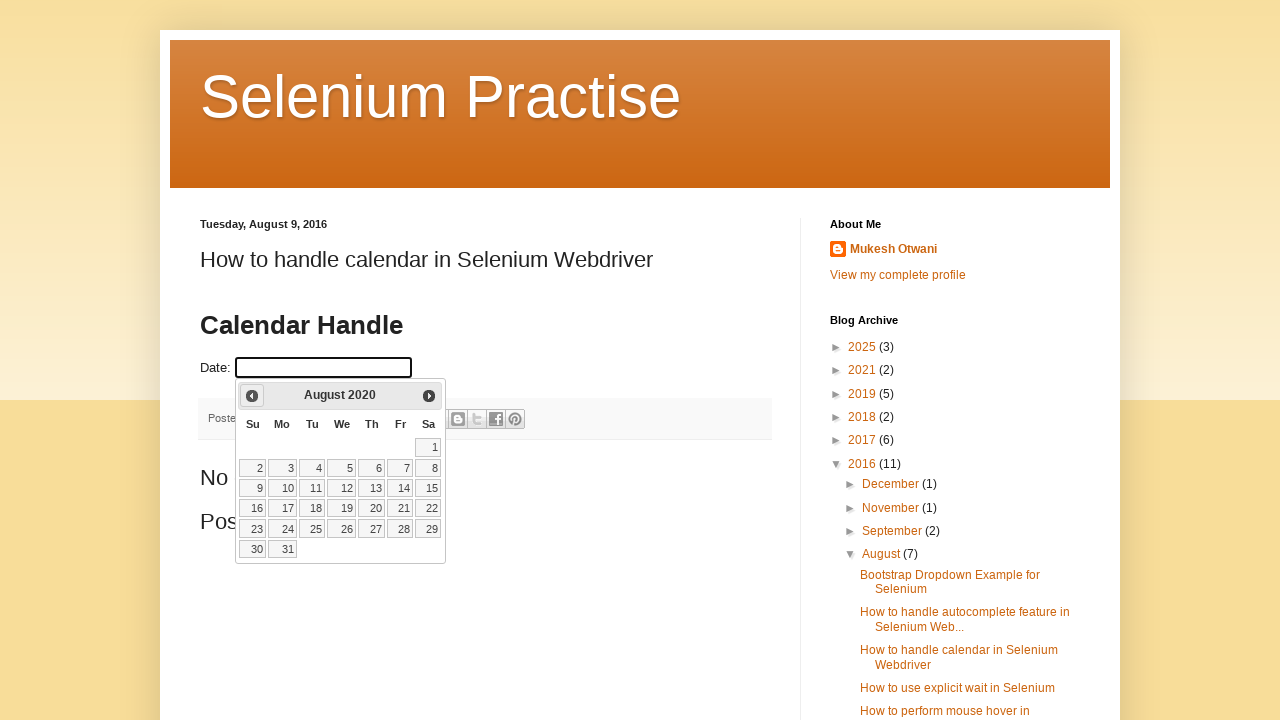

Updated calendar position to: August 2020
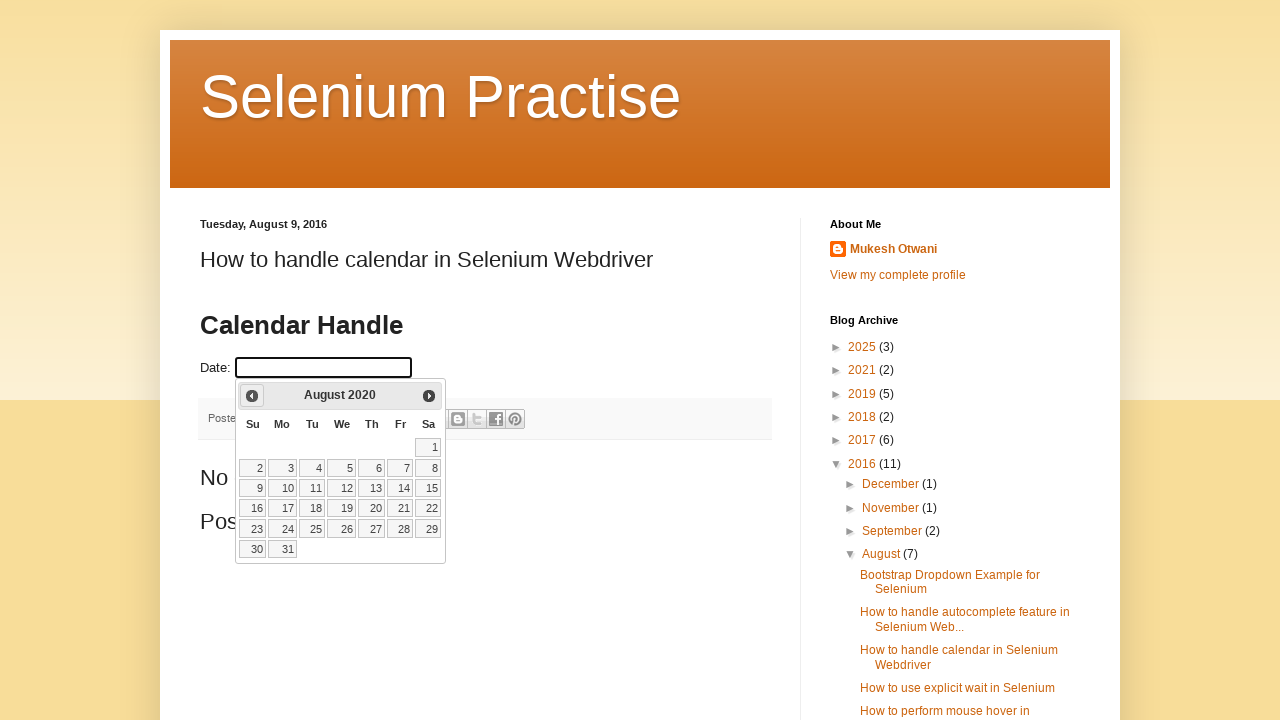

Clicked previous month button to navigate calendar backwards at (252, 396) on span.ui-icon-circle-triangle-w
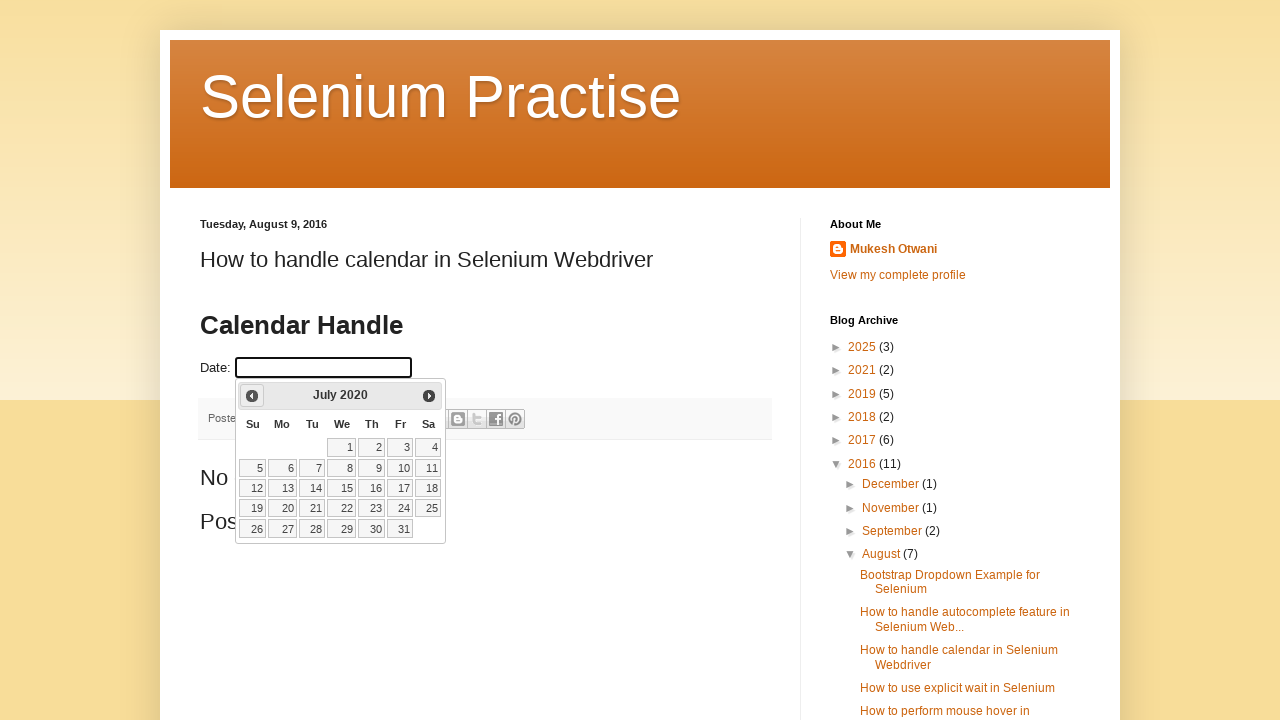

Waited for calendar to update after month navigation
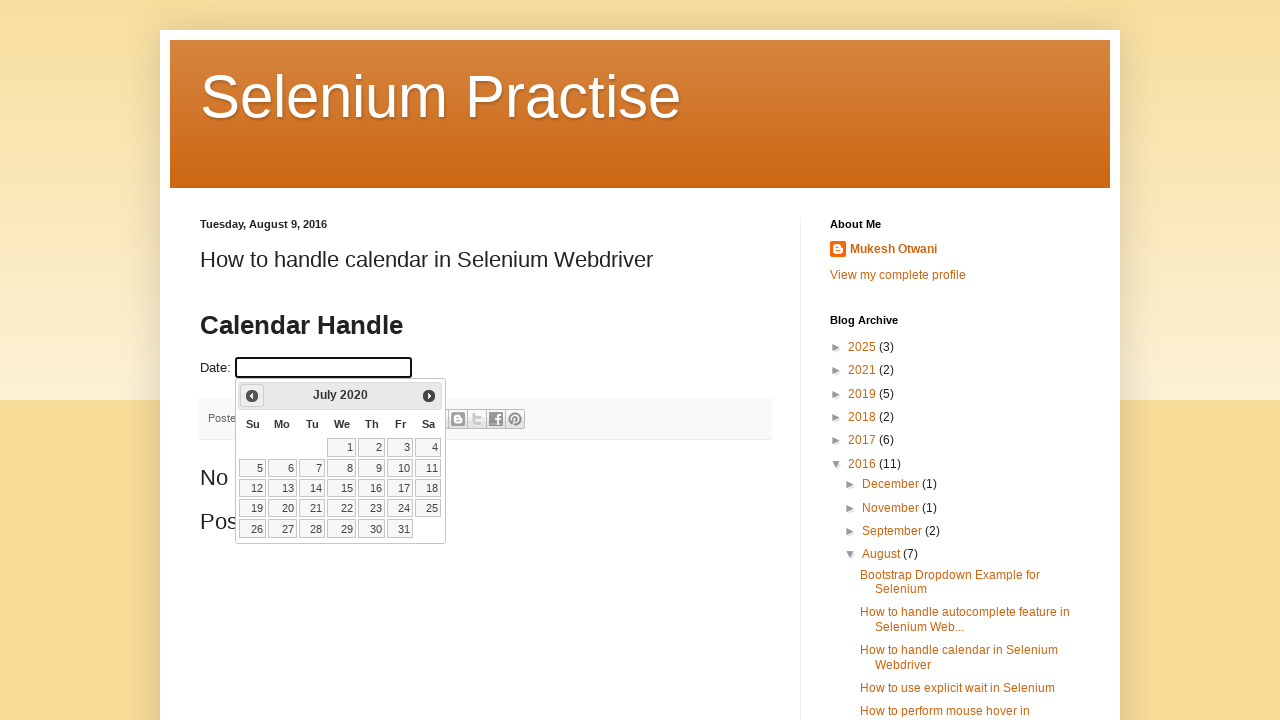

Updated calendar position to: July 2020
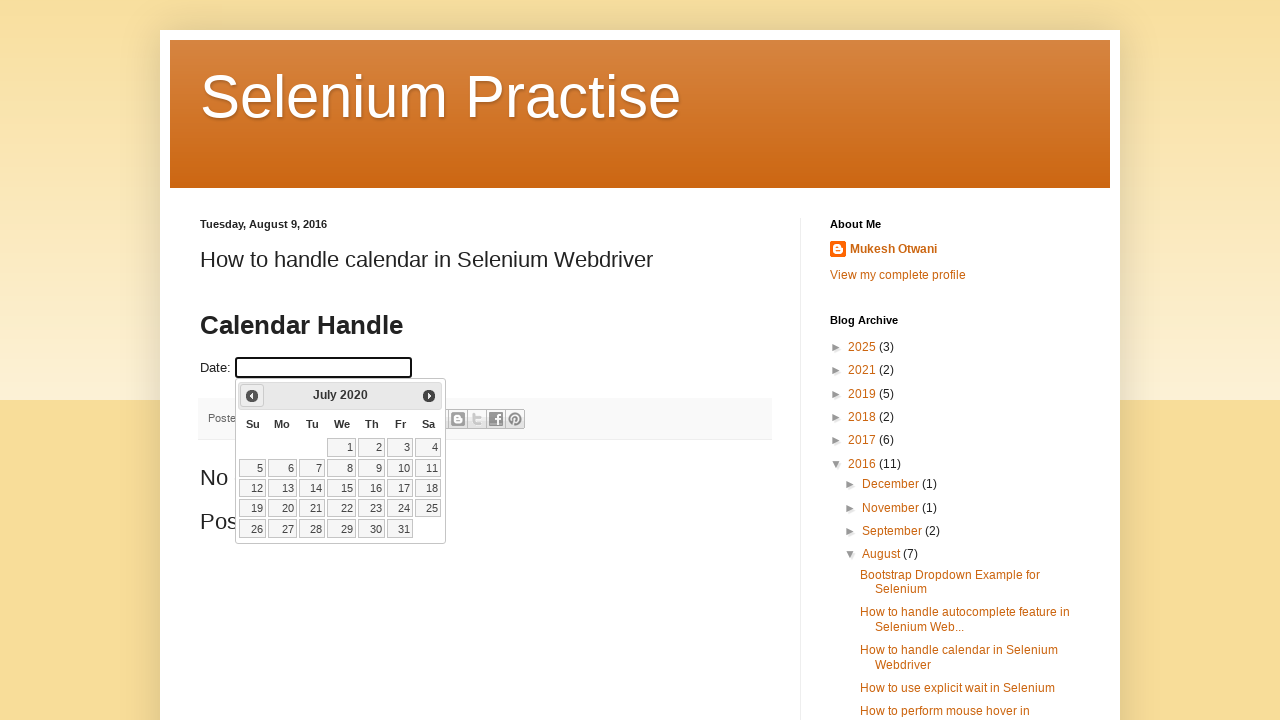

Clicked previous month button to navigate calendar backwards at (252, 396) on span.ui-icon-circle-triangle-w
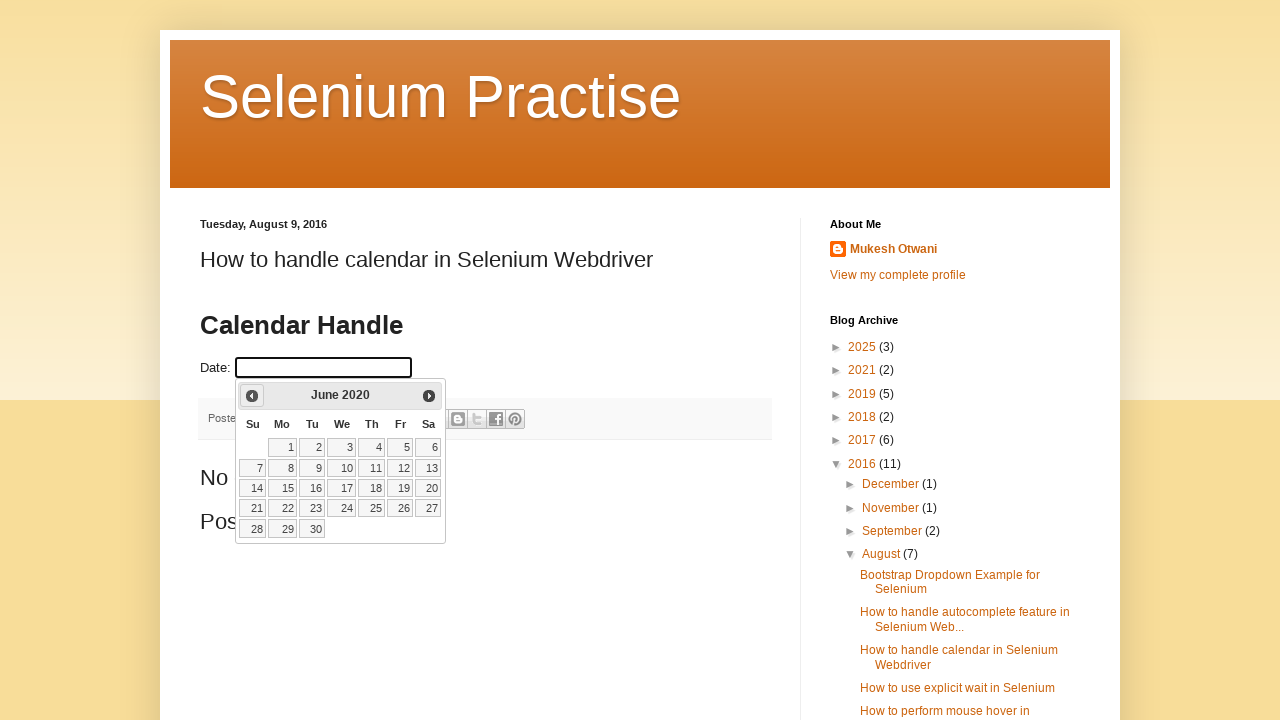

Waited for calendar to update after month navigation
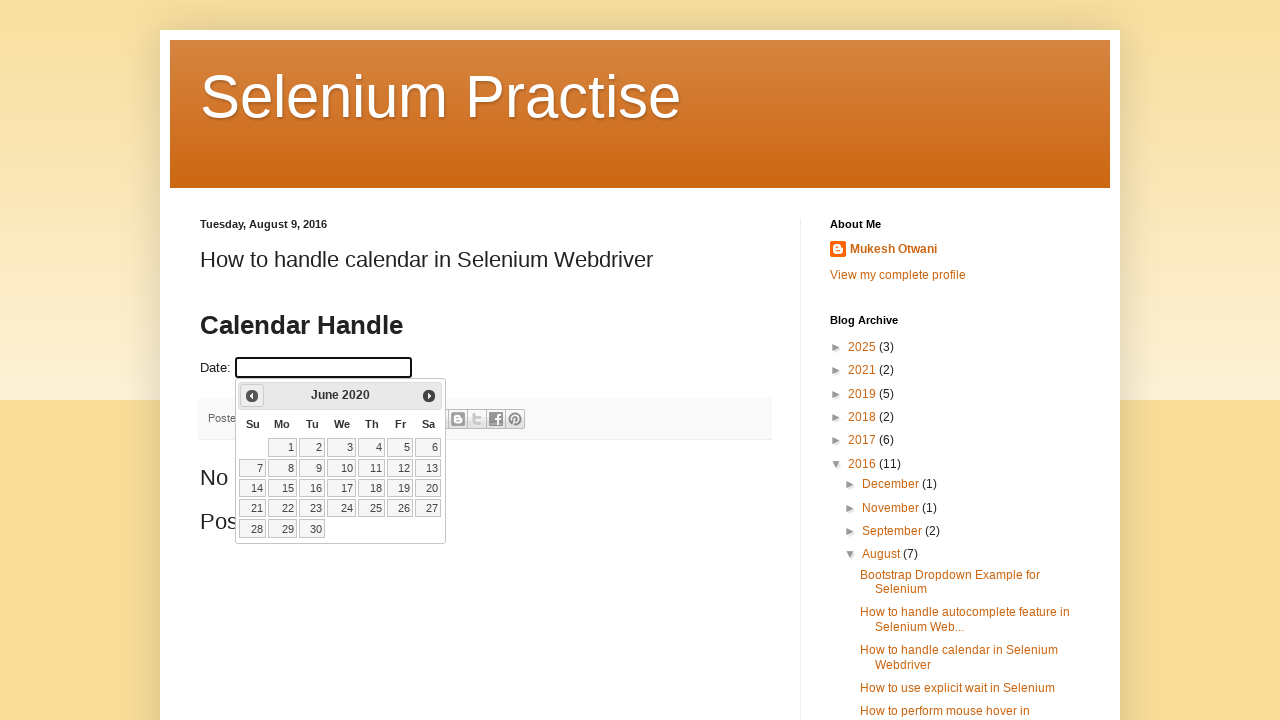

Updated calendar position to: June 2020
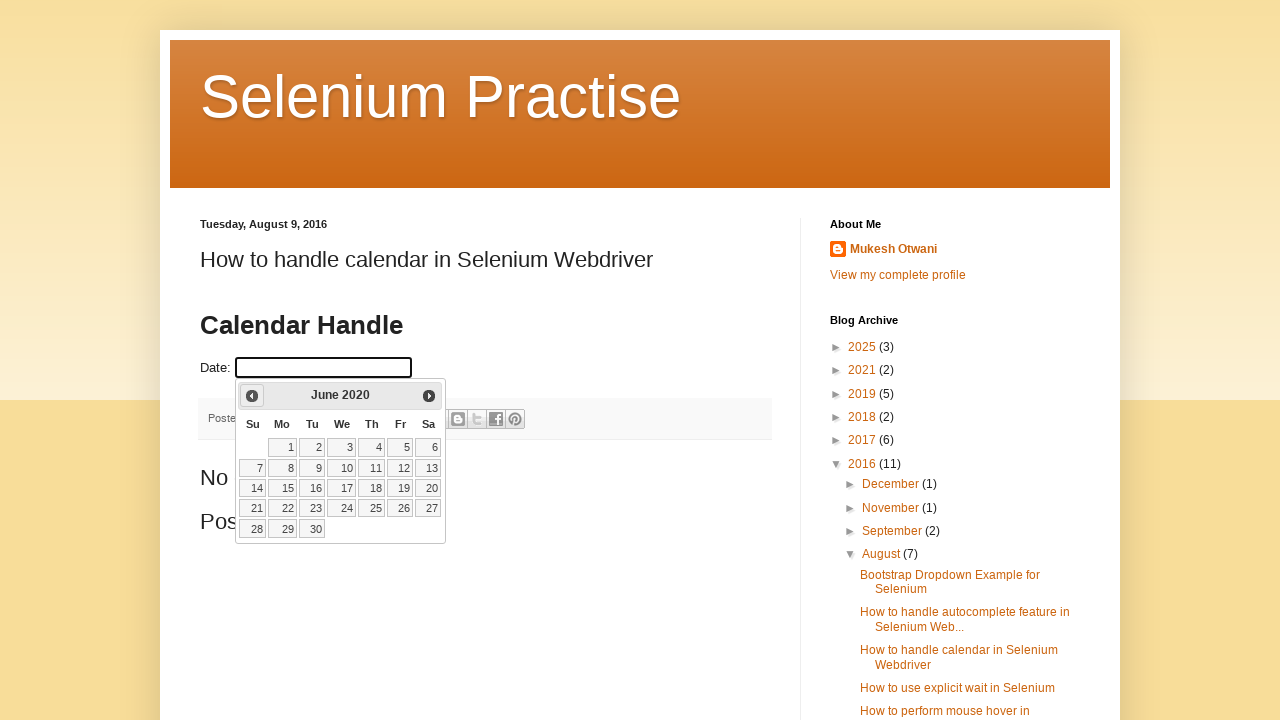

Clicked previous month button to navigate calendar backwards at (252, 396) on span.ui-icon-circle-triangle-w
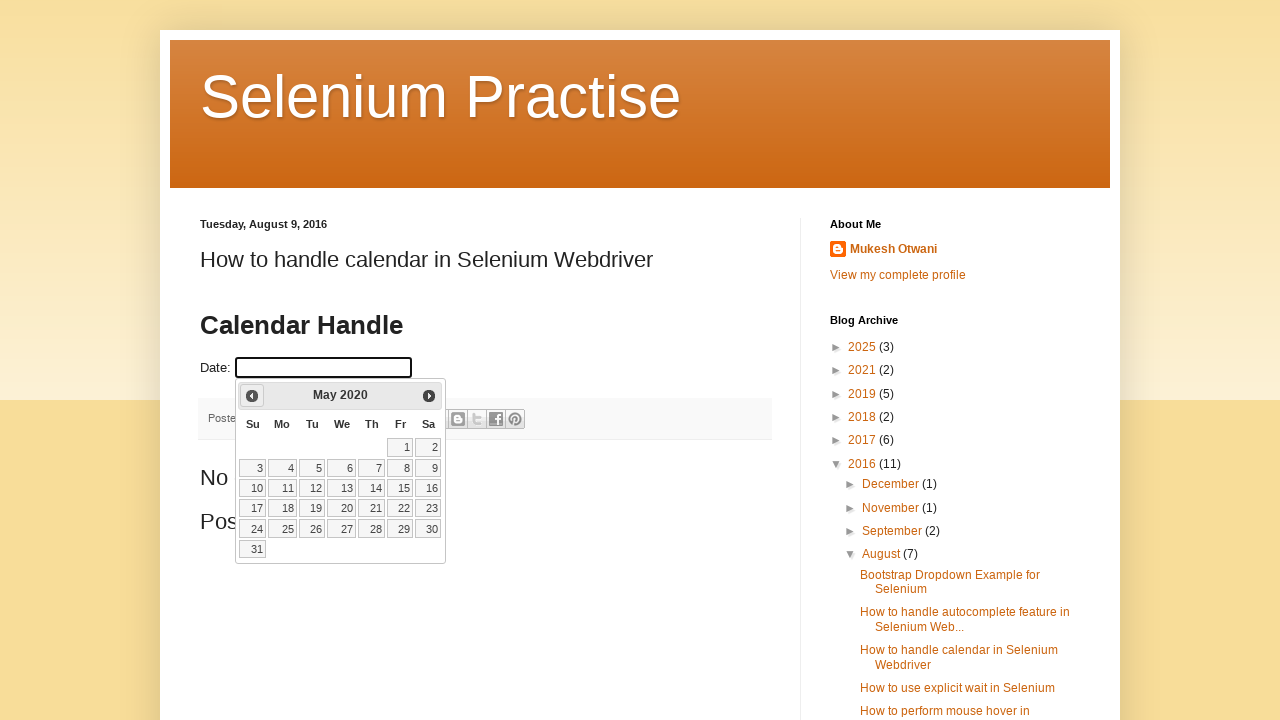

Waited for calendar to update after month navigation
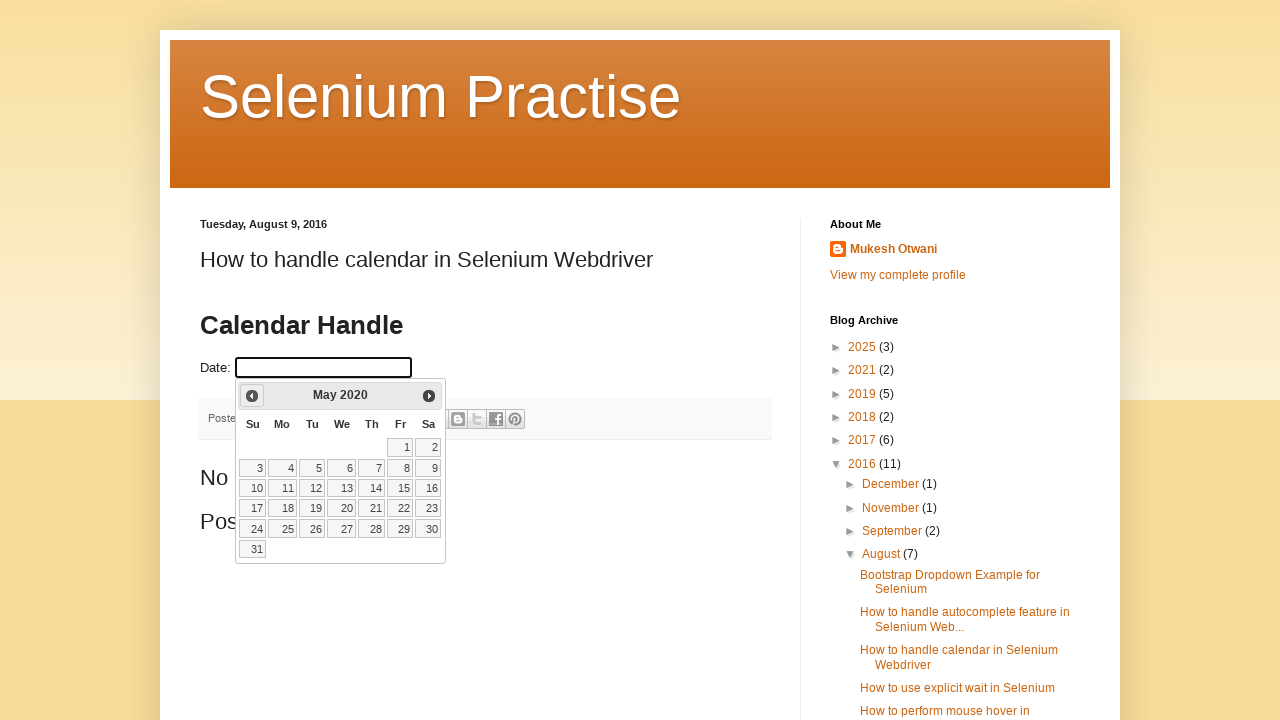

Updated calendar position to: May 2020
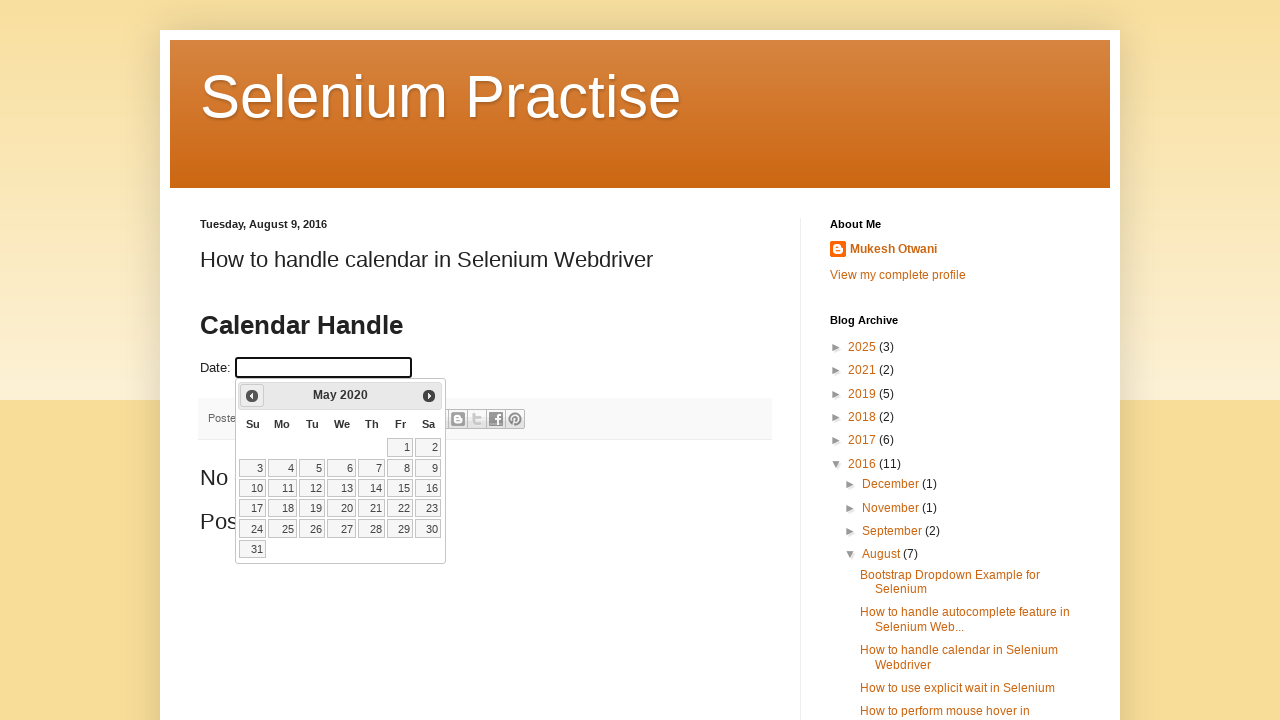

Clicked previous month button to navigate calendar backwards at (252, 396) on span.ui-icon-circle-triangle-w
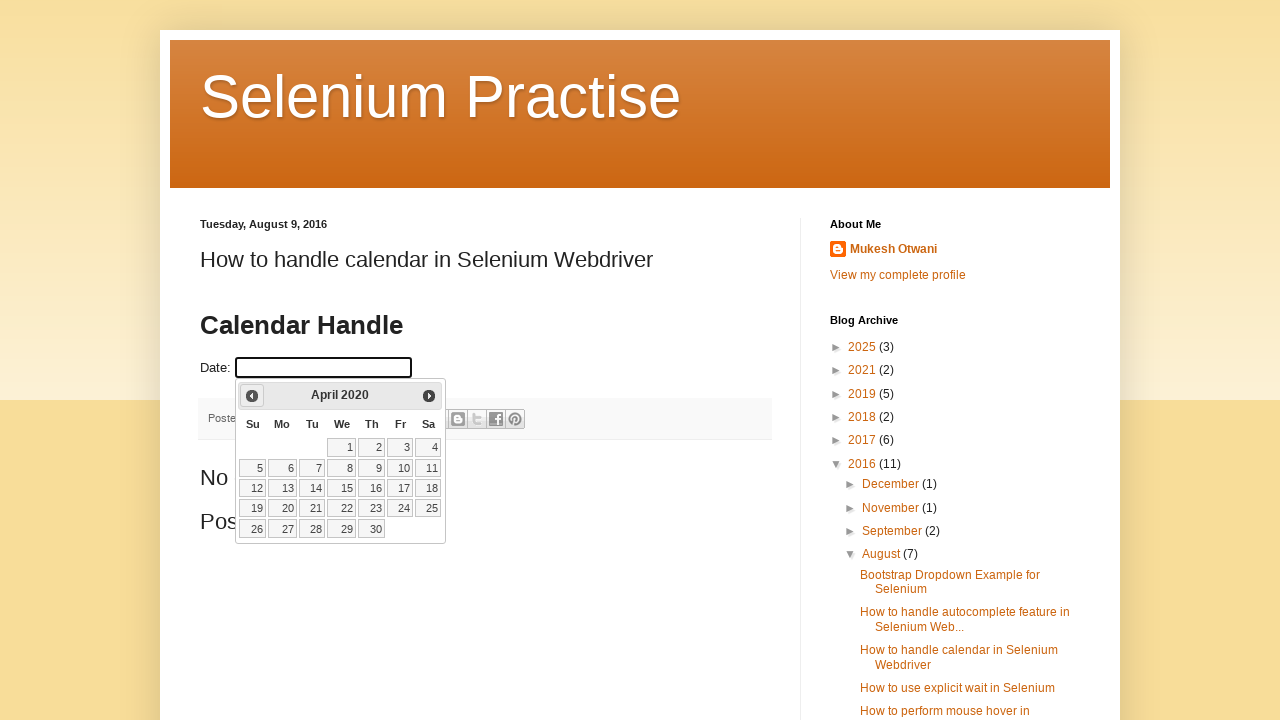

Waited for calendar to update after month navigation
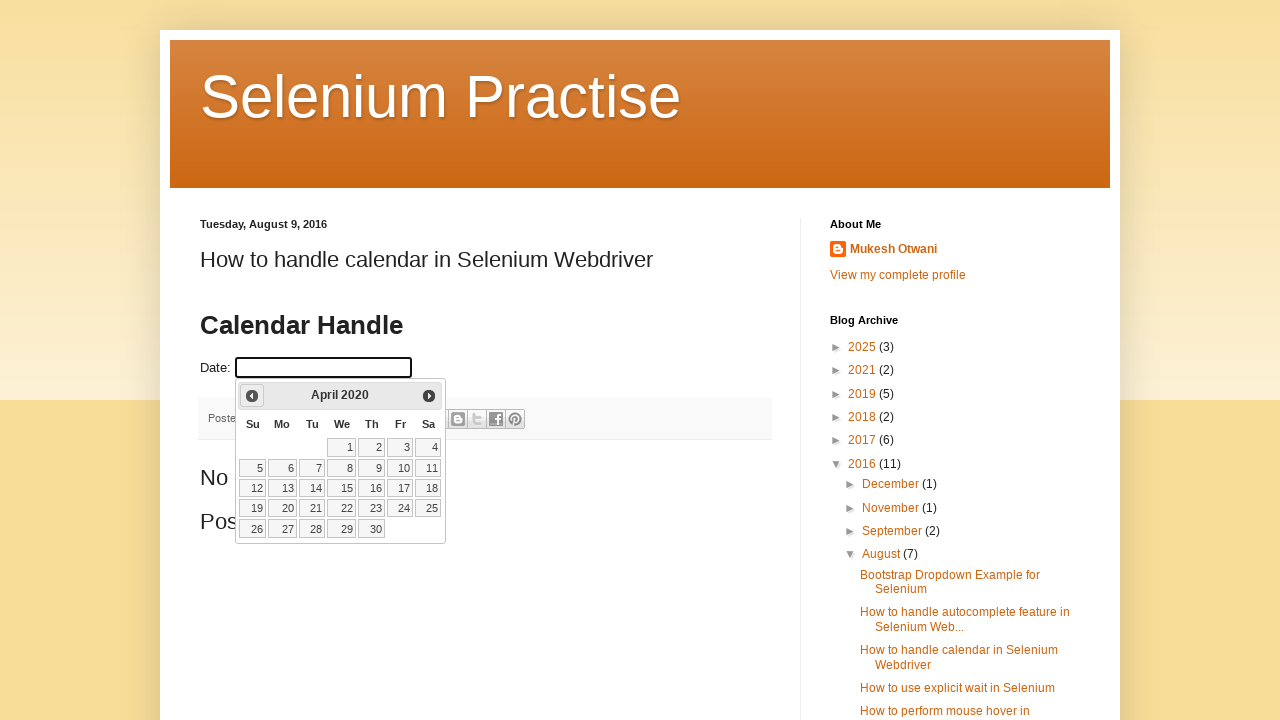

Updated calendar position to: April 2020
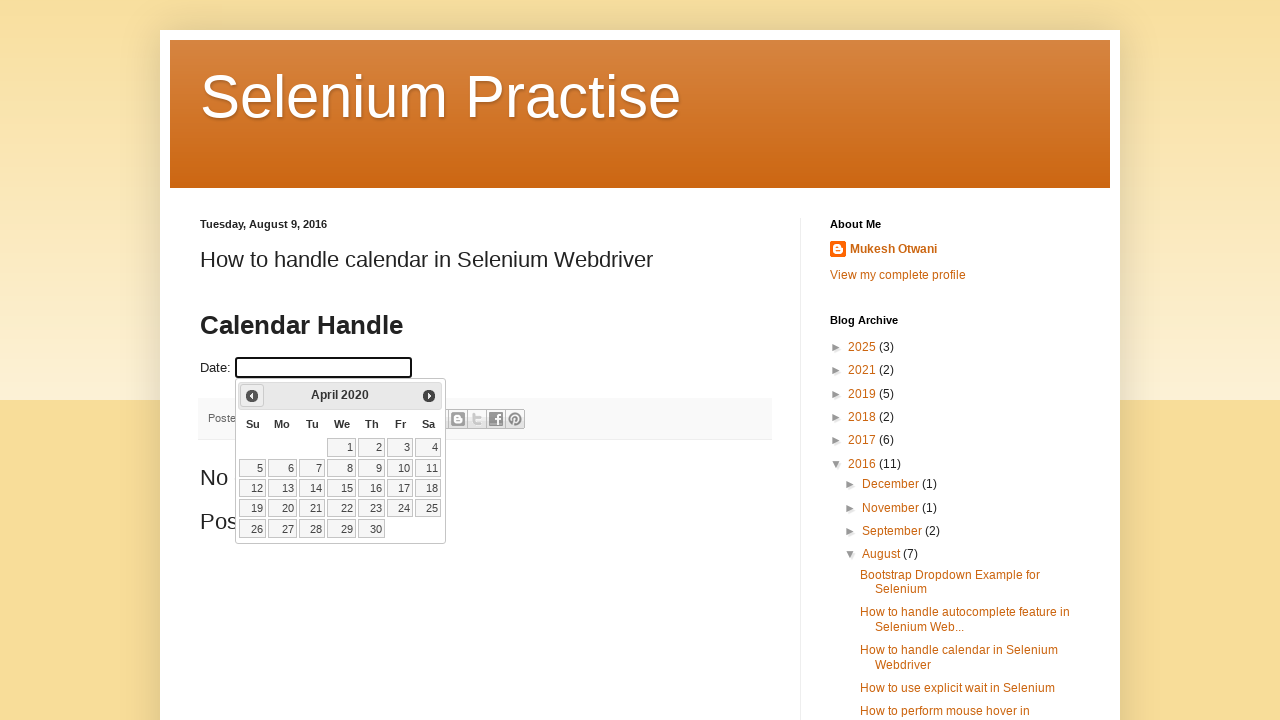

Clicked previous month button to navigate calendar backwards at (252, 396) on span.ui-icon-circle-triangle-w
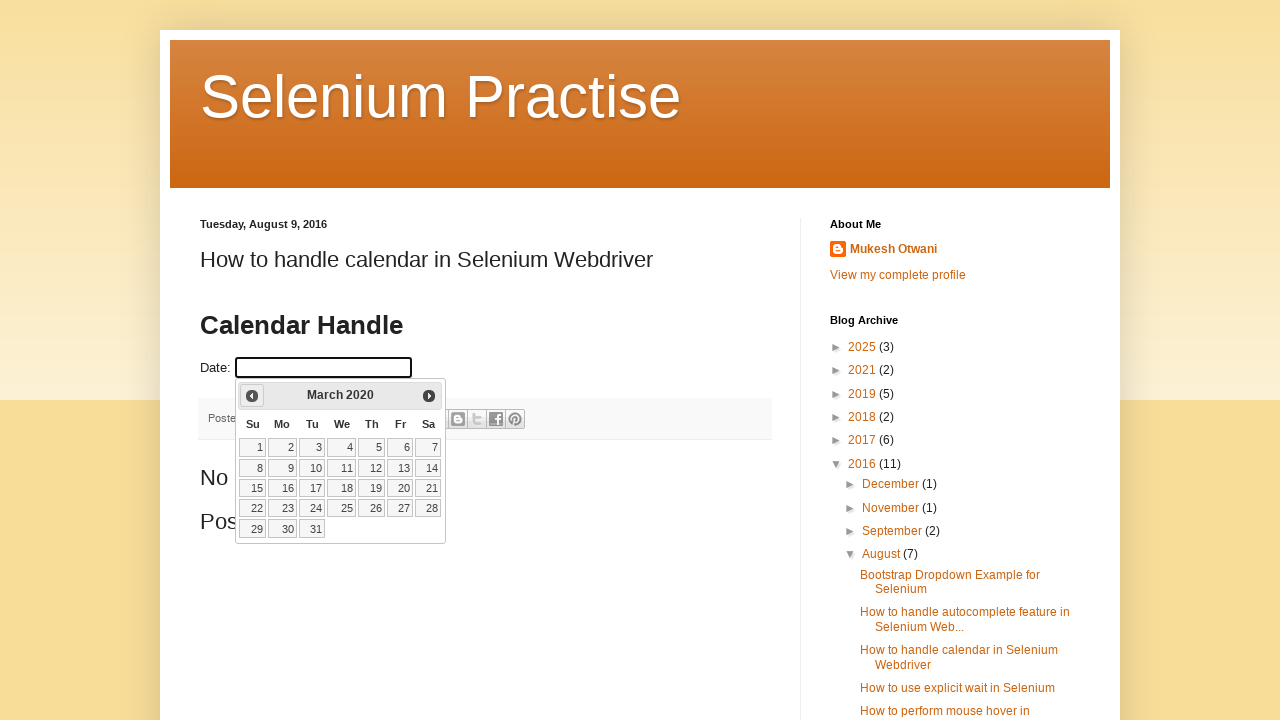

Waited for calendar to update after month navigation
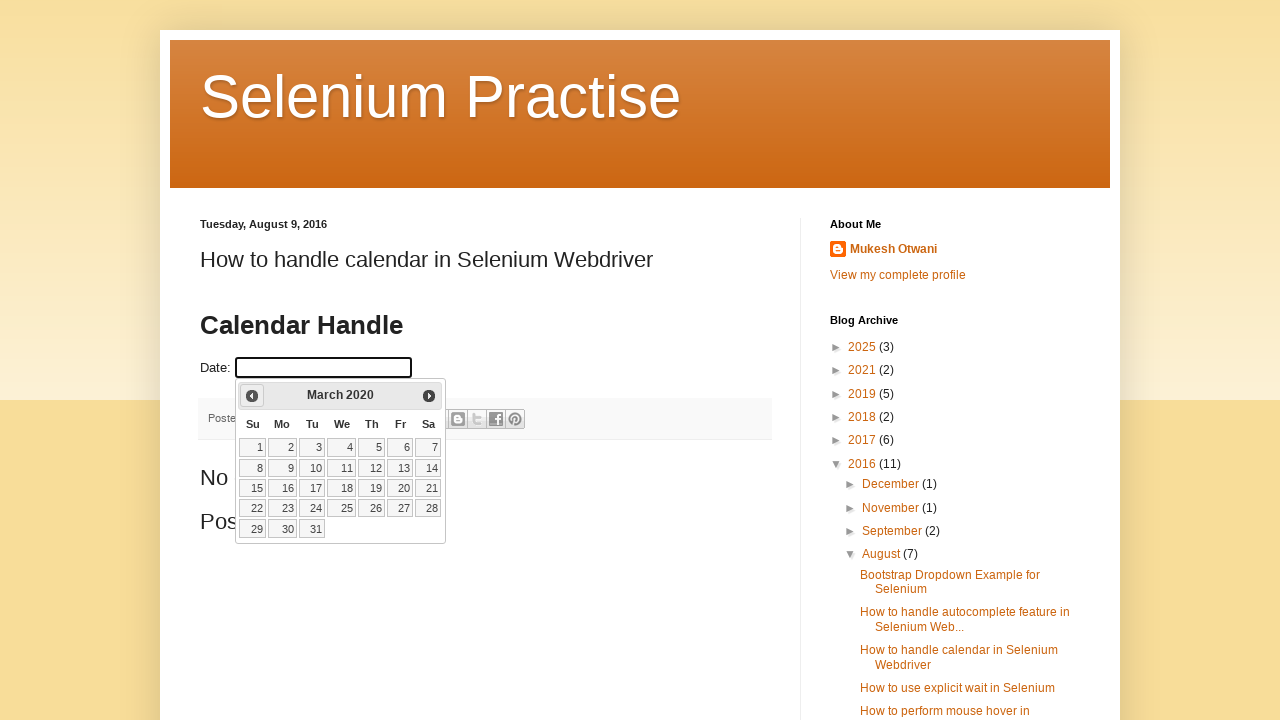

Updated calendar position to: March 2020
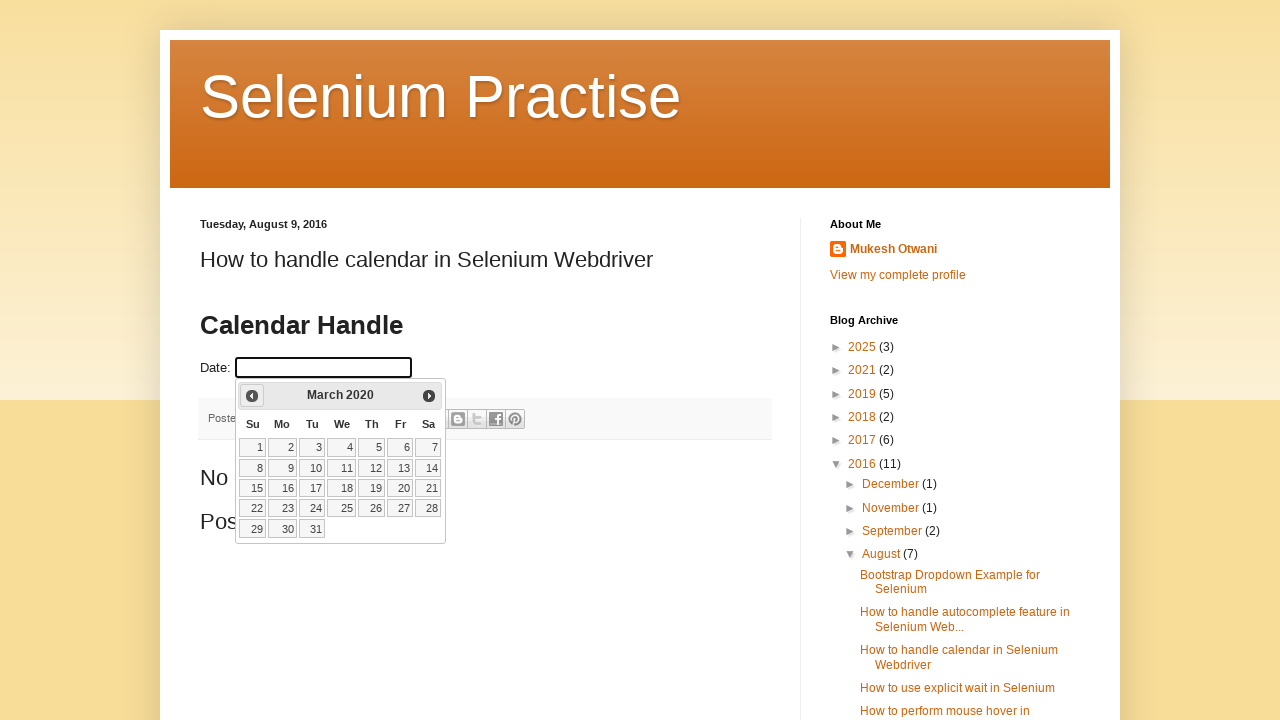

Clicked previous month button to navigate calendar backwards at (252, 396) on span.ui-icon-circle-triangle-w
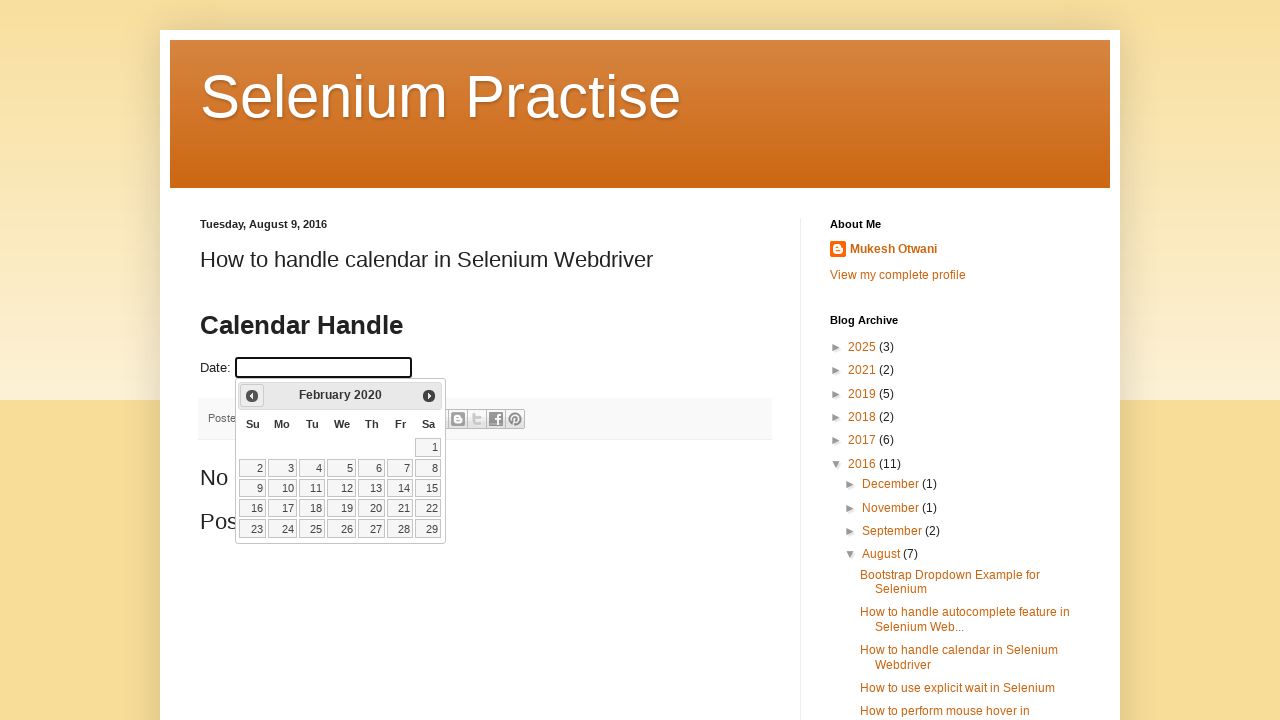

Waited for calendar to update after month navigation
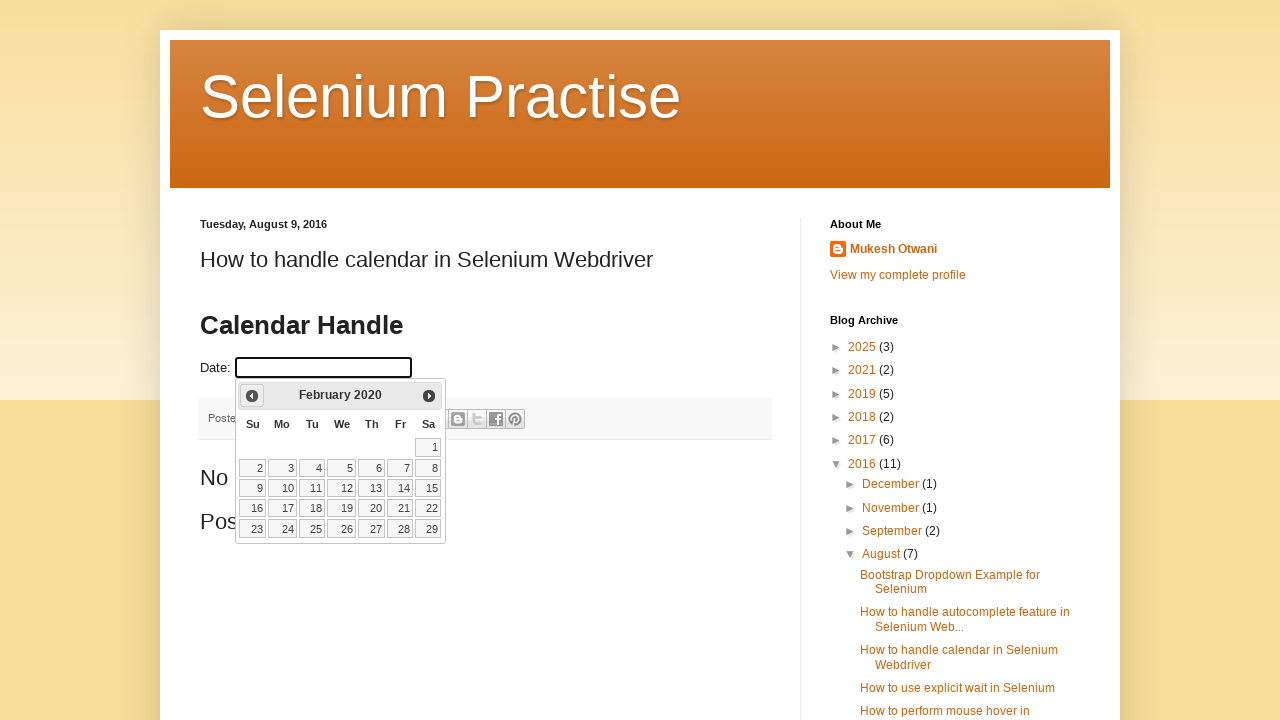

Updated calendar position to: February 2020
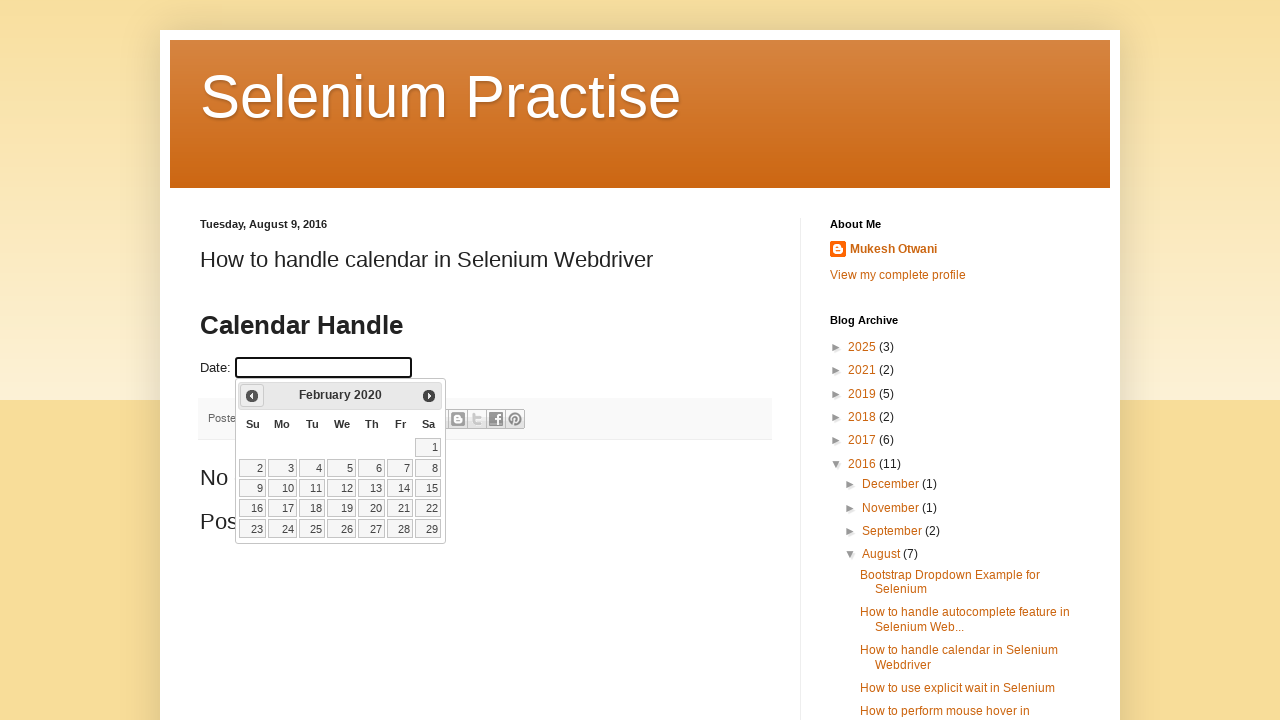

Clicked previous month button to navigate calendar backwards at (252, 396) on span.ui-icon-circle-triangle-w
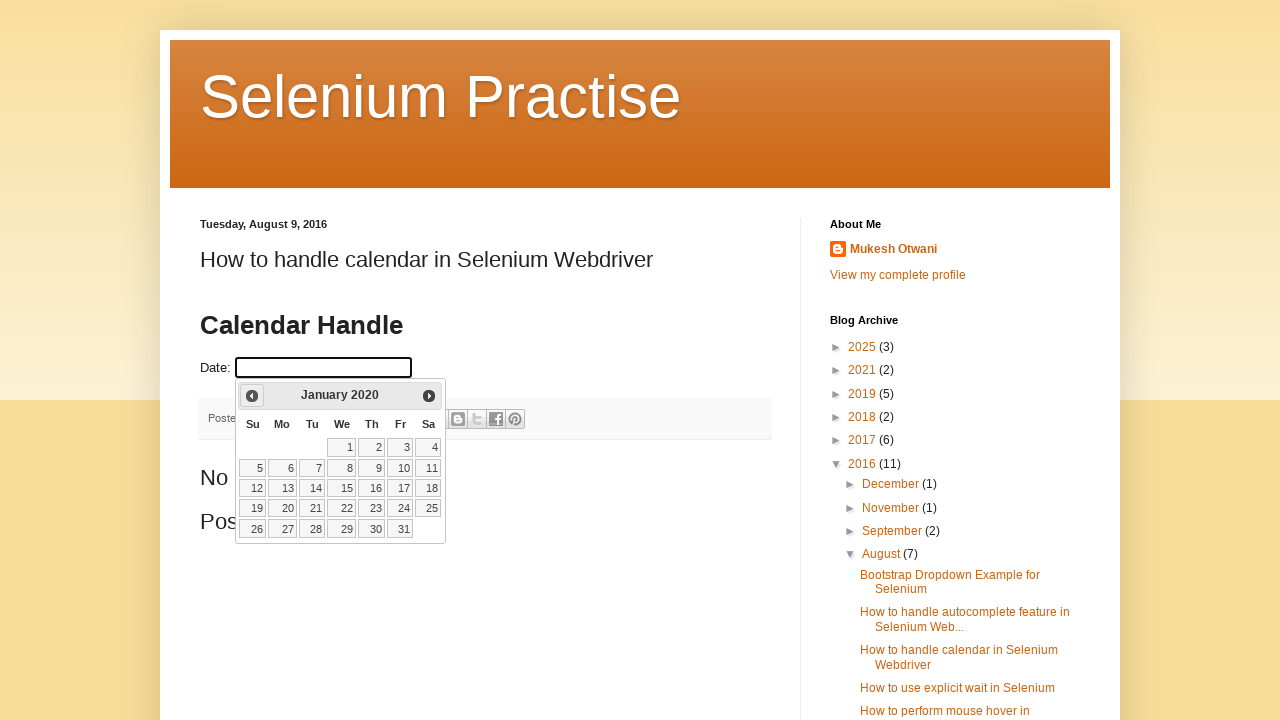

Waited for calendar to update after month navigation
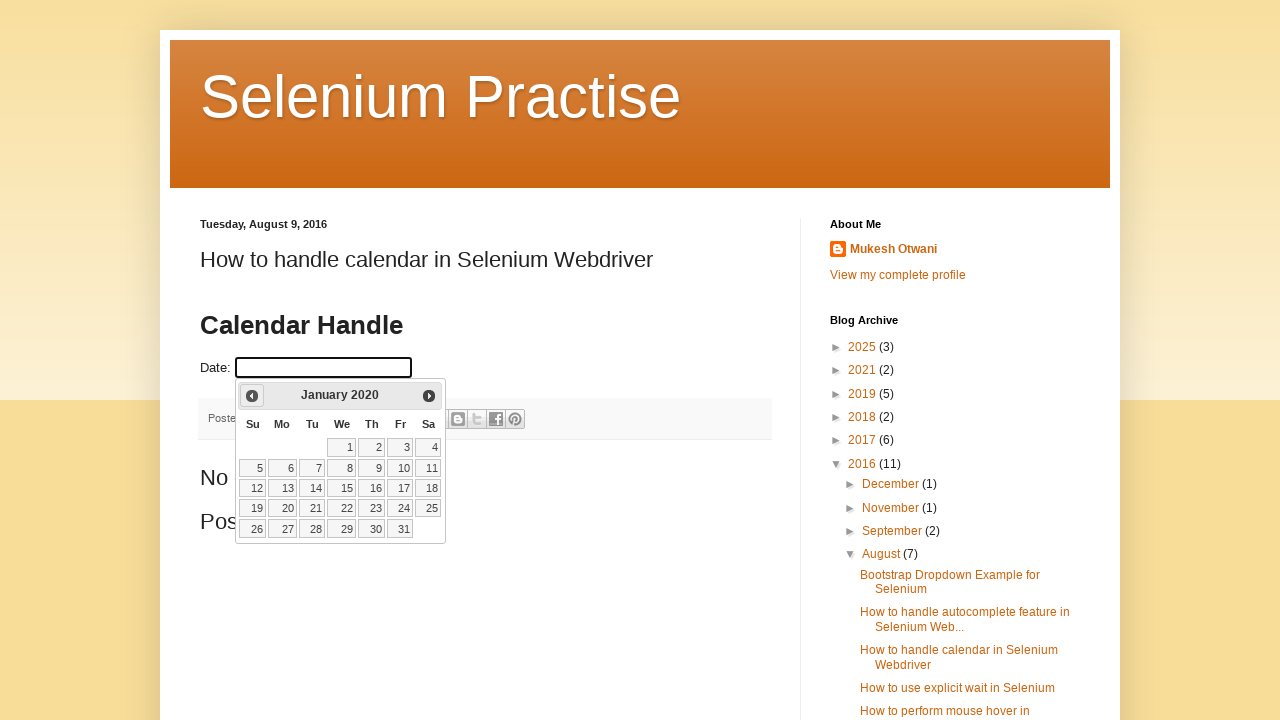

Updated calendar position to: January 2020
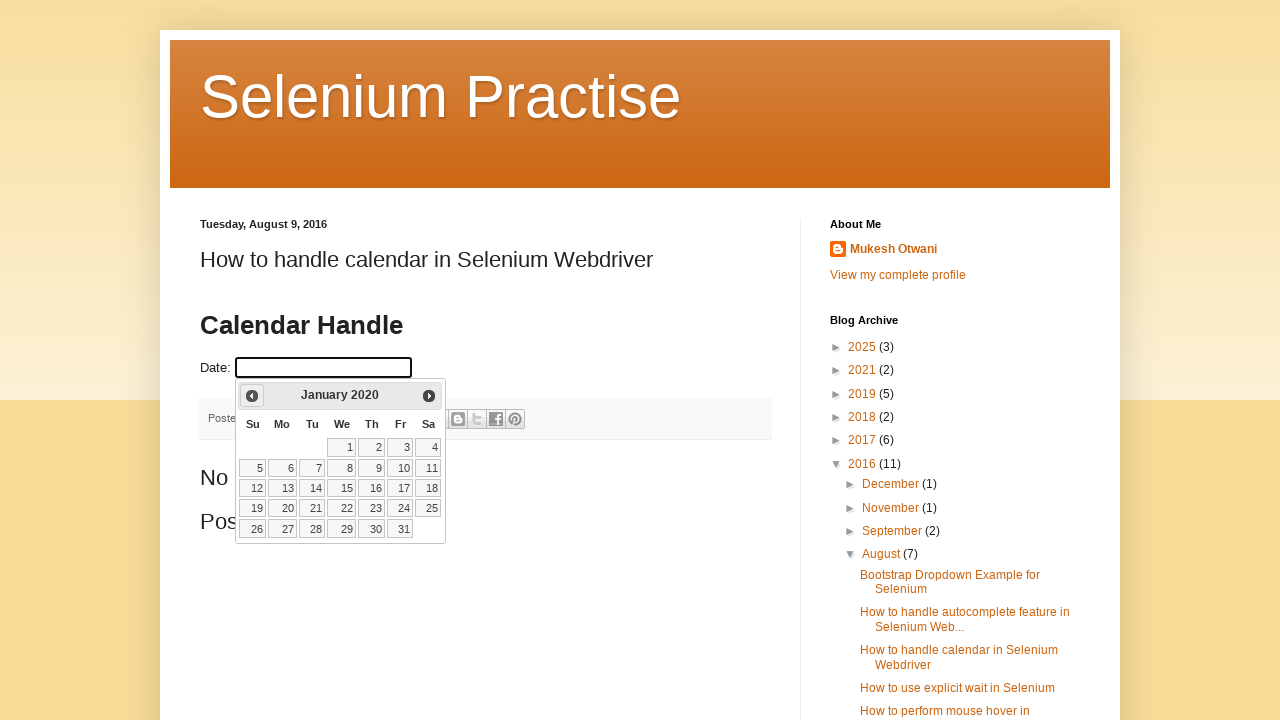

Clicked previous month button to navigate calendar backwards at (252, 396) on span.ui-icon-circle-triangle-w
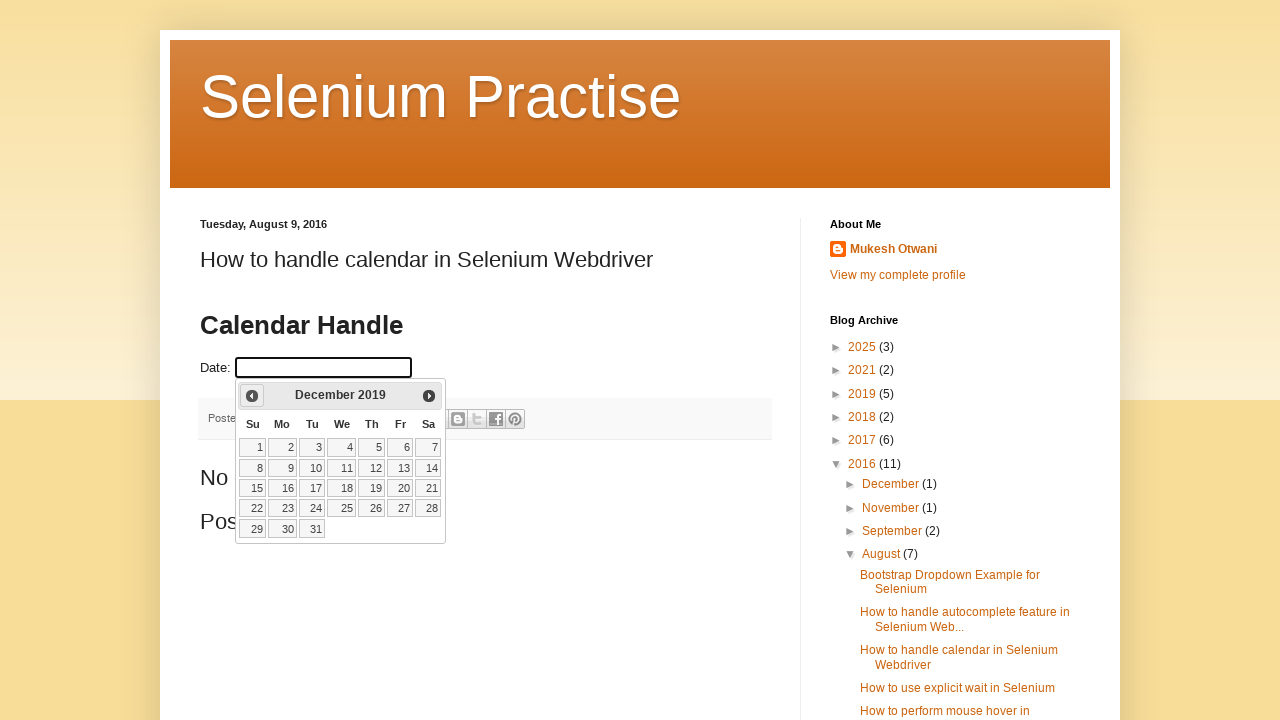

Waited for calendar to update after month navigation
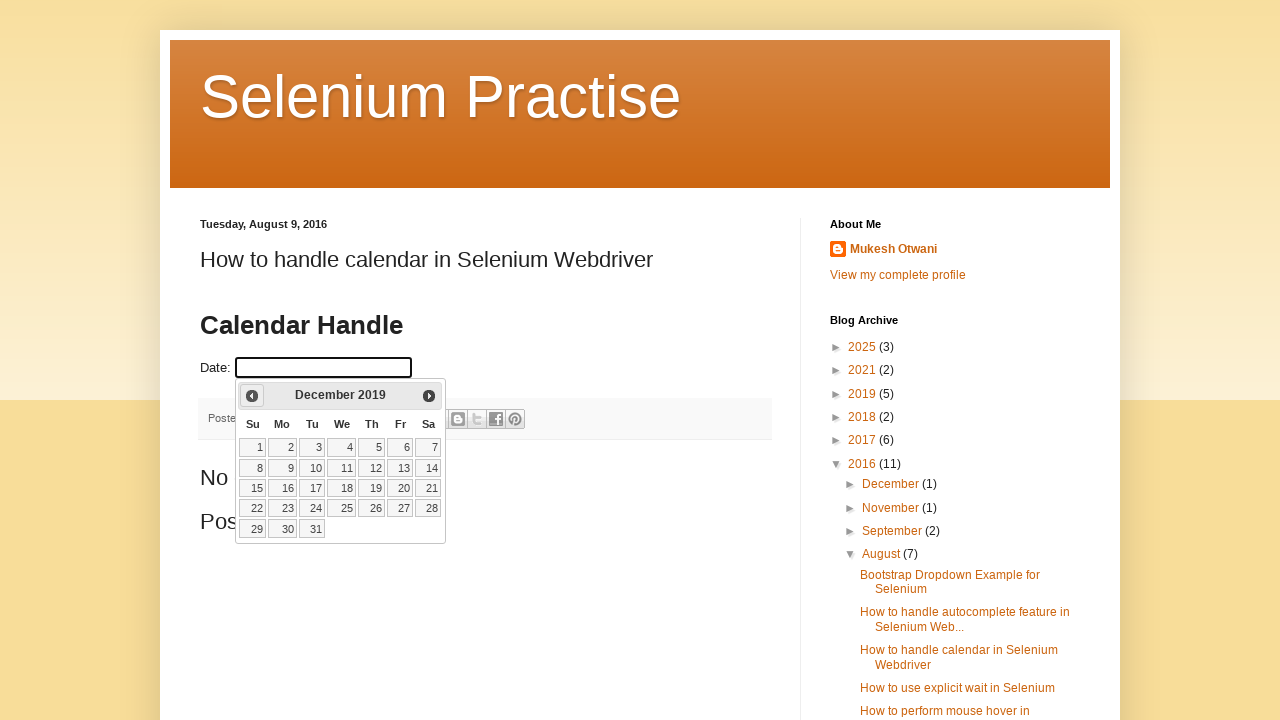

Updated calendar position to: December 2019
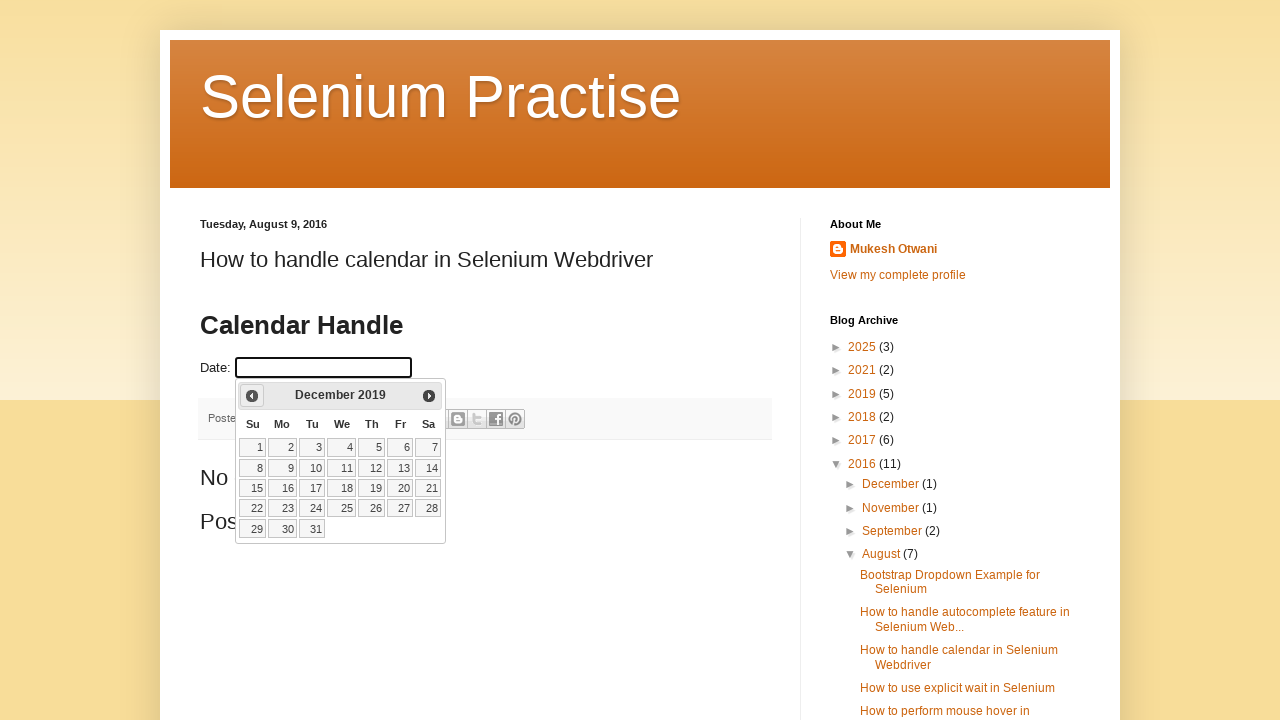

Clicked previous month button to navigate calendar backwards at (252, 396) on span.ui-icon-circle-triangle-w
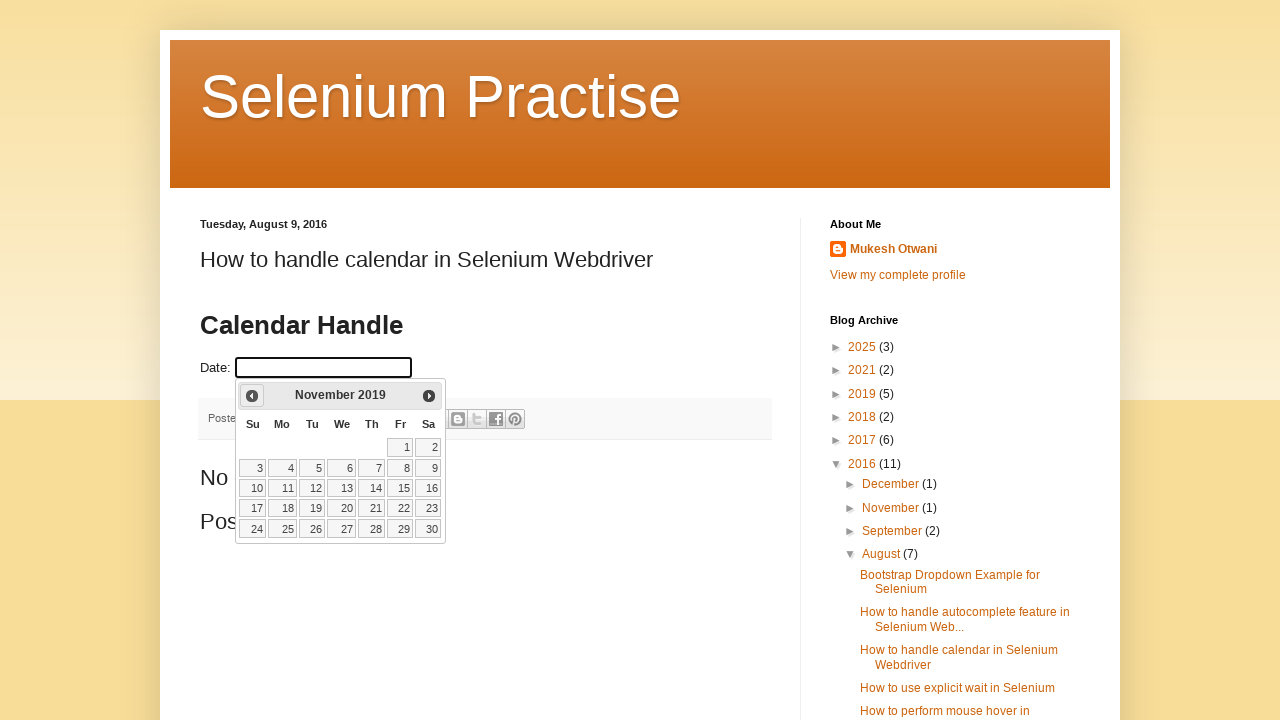

Waited for calendar to update after month navigation
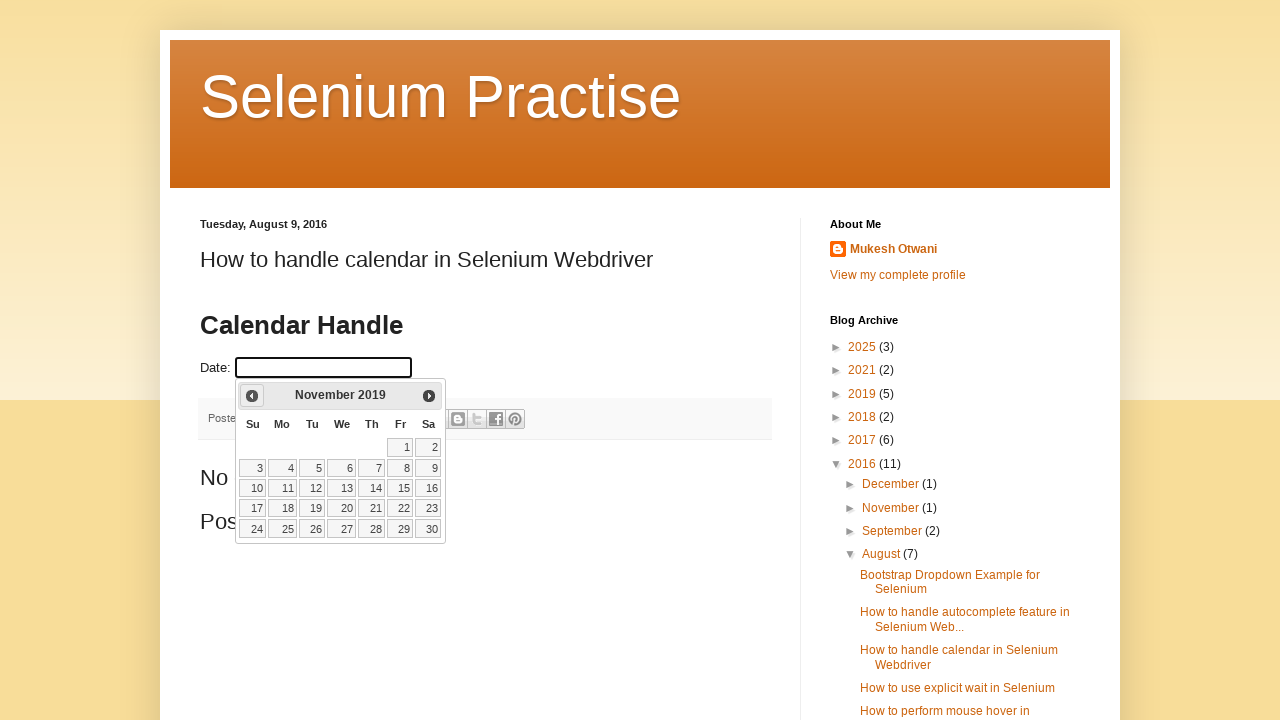

Updated calendar position to: November 2019
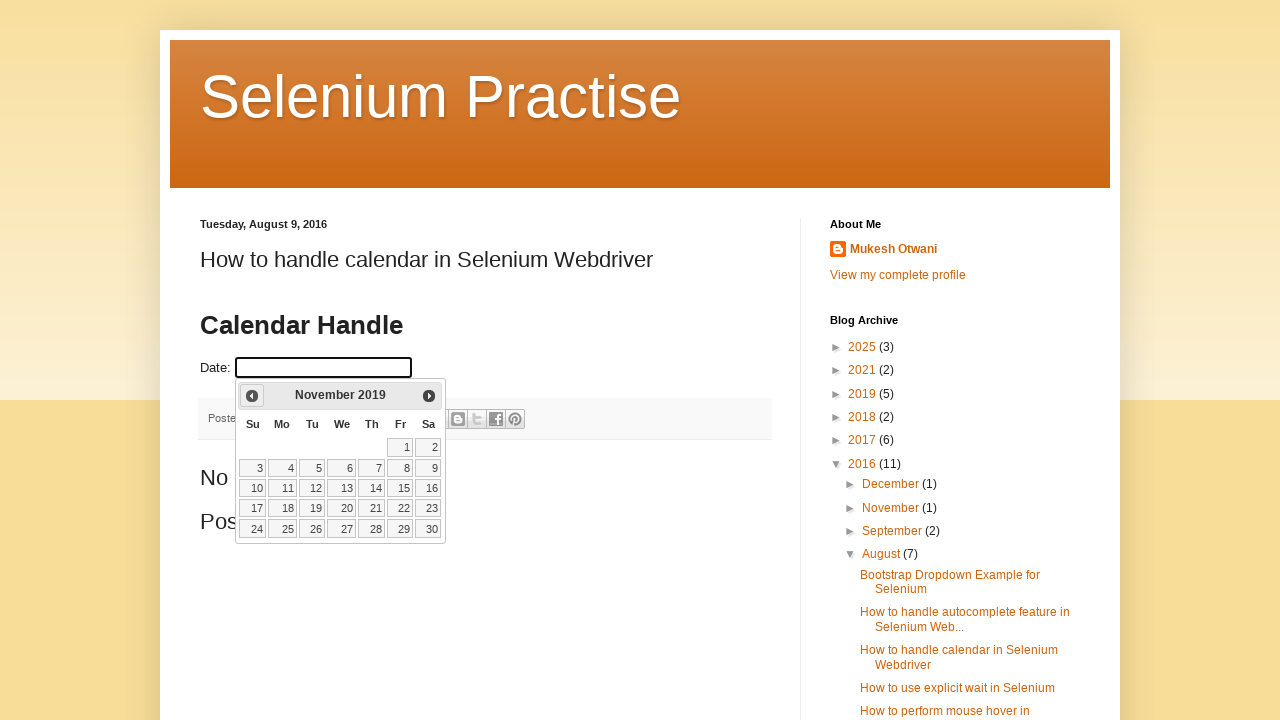

Clicked previous month button to navigate calendar backwards at (252, 396) on span.ui-icon-circle-triangle-w
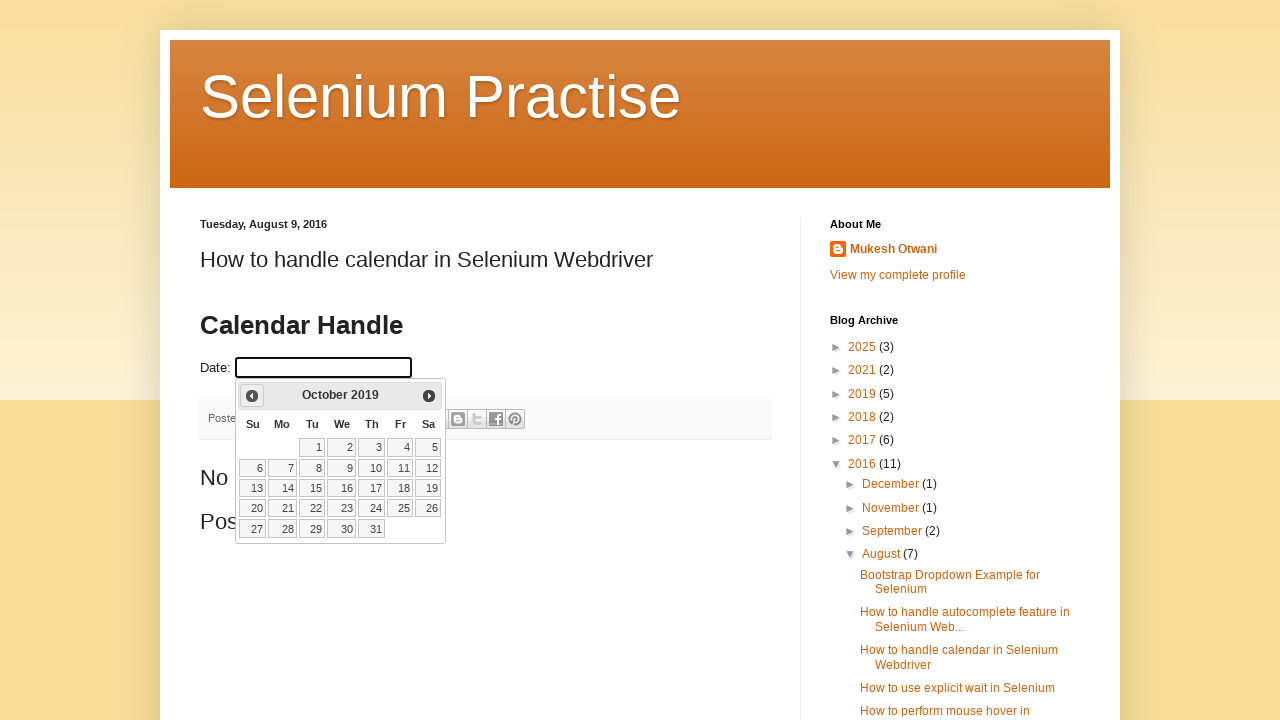

Waited for calendar to update after month navigation
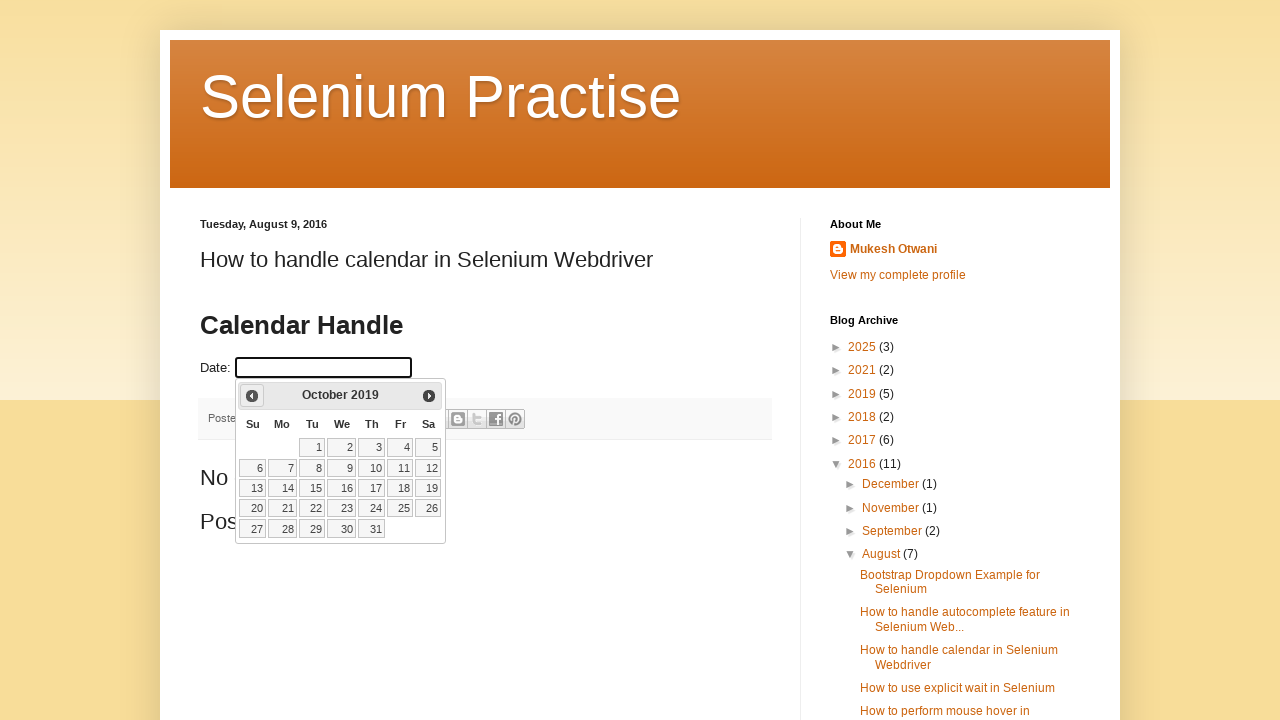

Updated calendar position to: October 2019
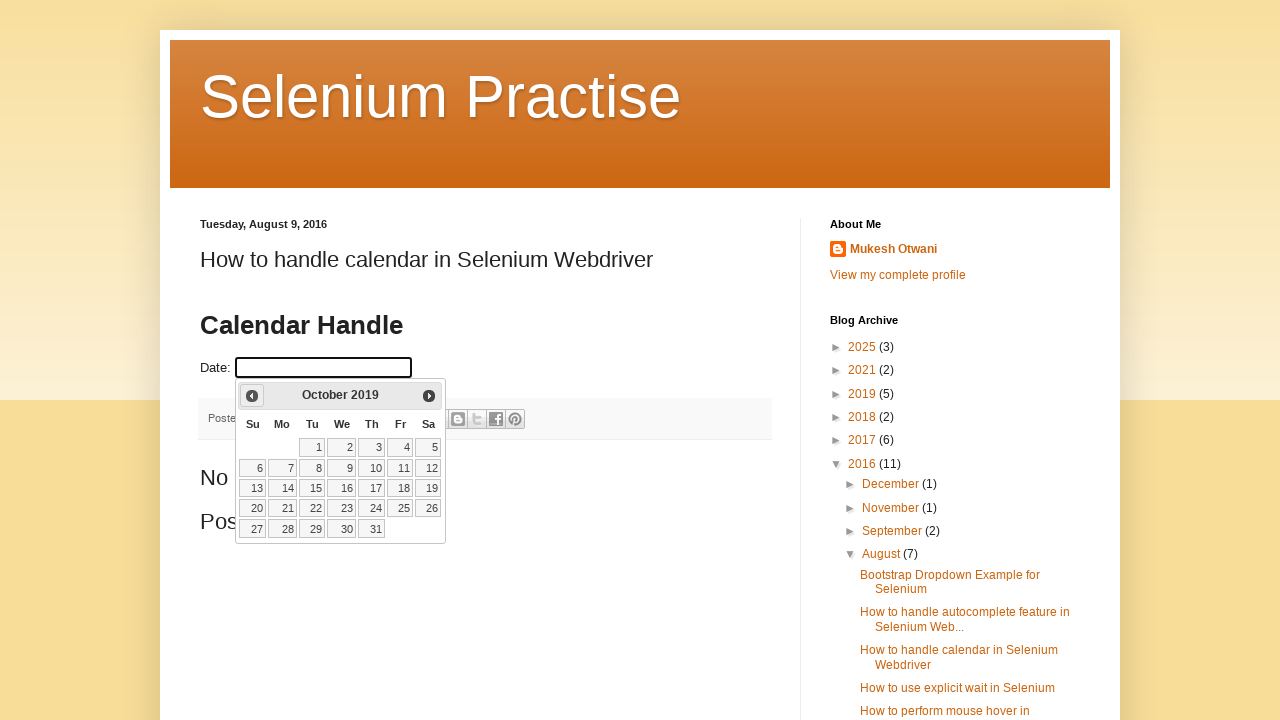

Clicked previous month button to navigate calendar backwards at (252, 396) on span.ui-icon-circle-triangle-w
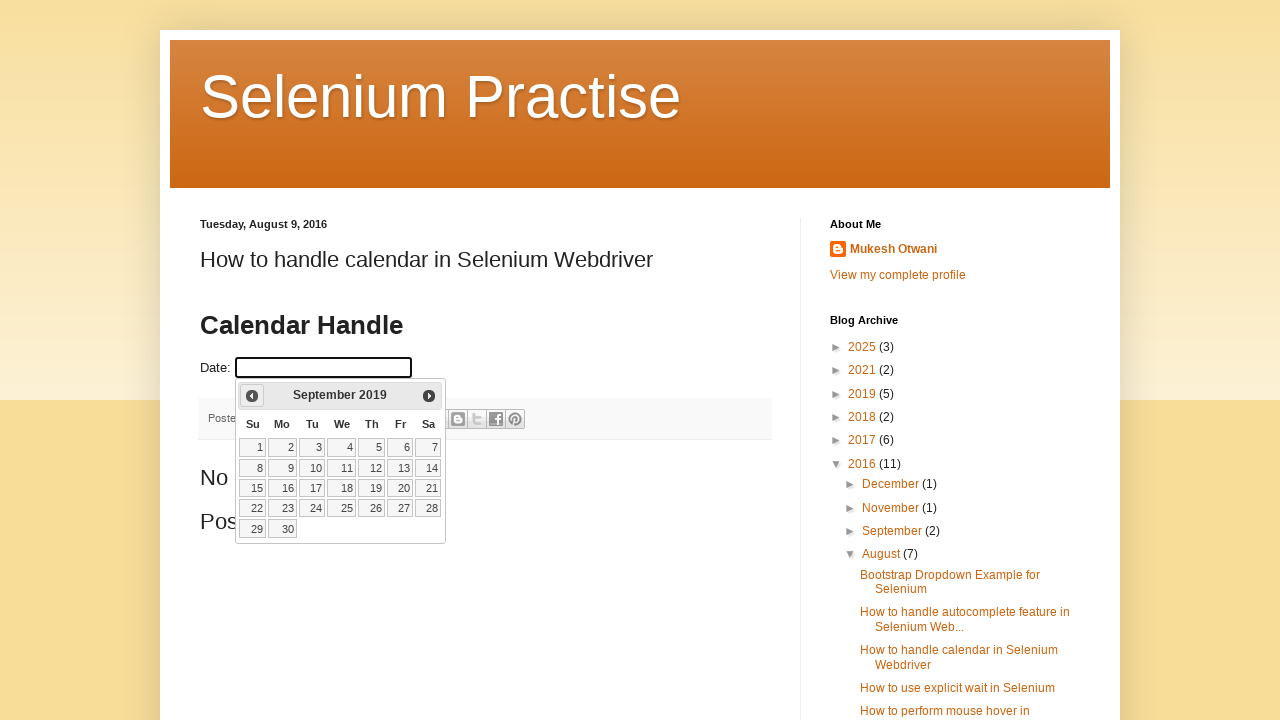

Waited for calendar to update after month navigation
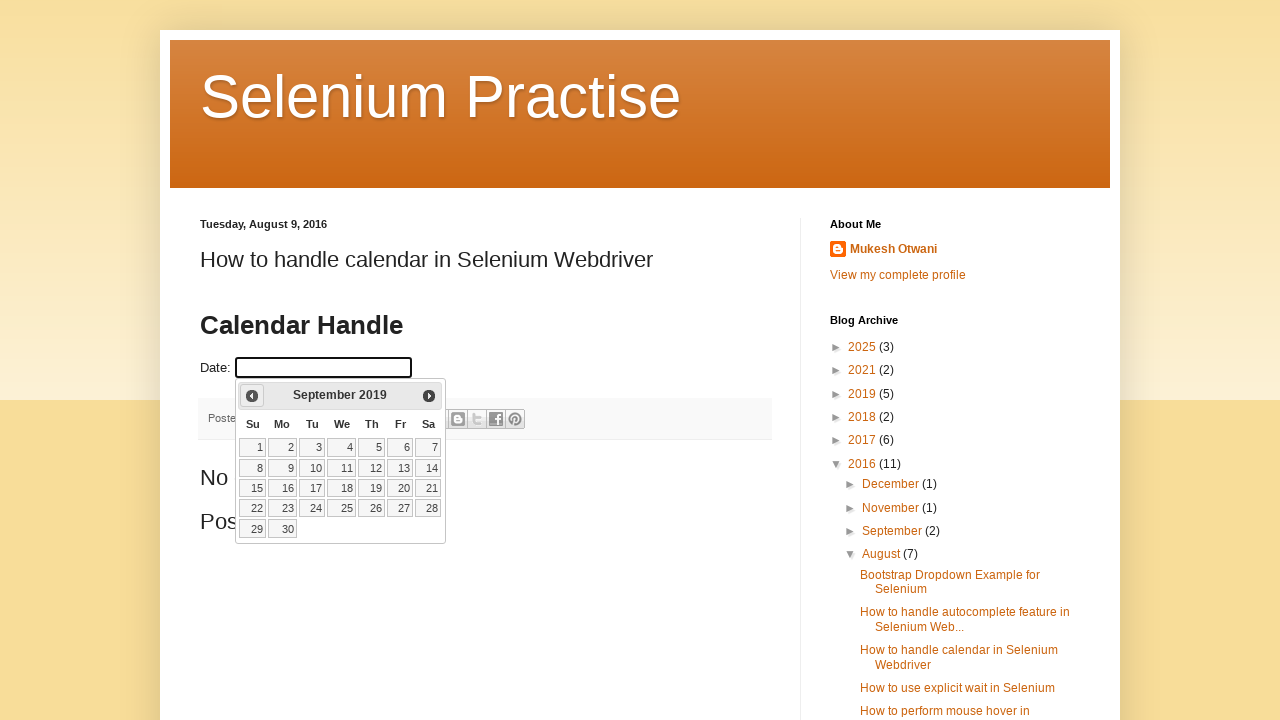

Updated calendar position to: September 2019
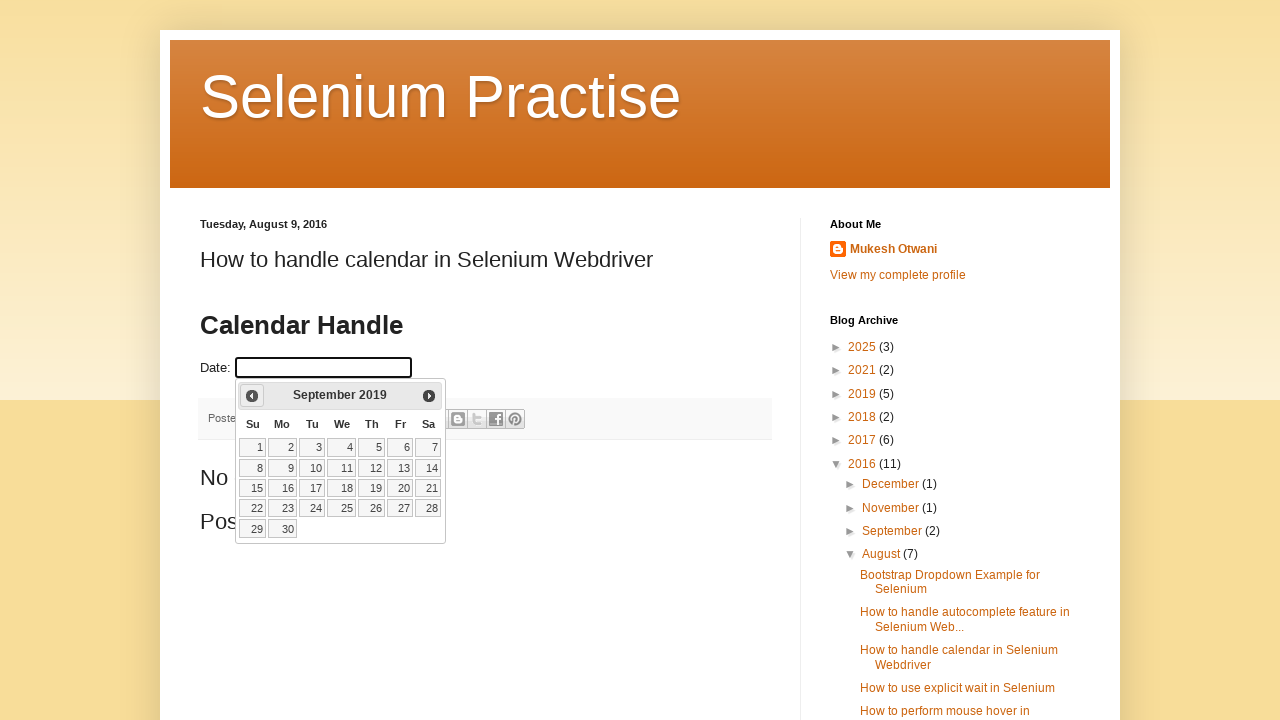

Clicked previous month button to navigate calendar backwards at (252, 396) on span.ui-icon-circle-triangle-w
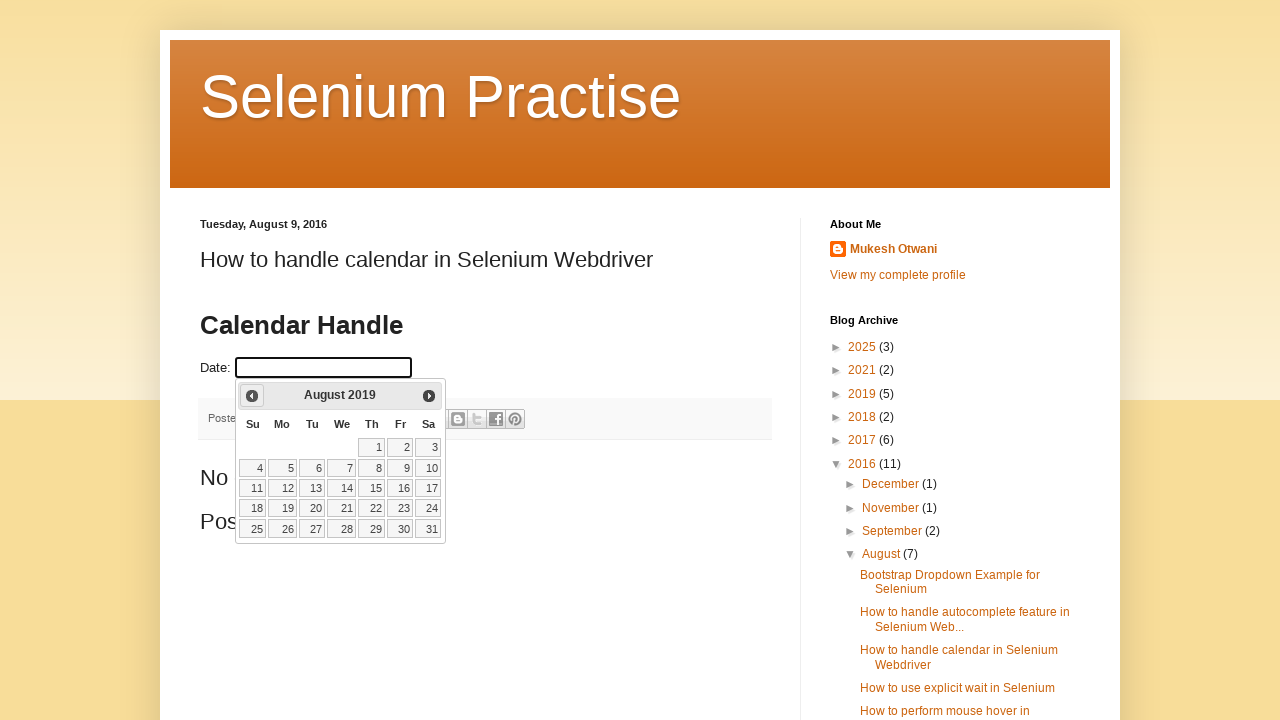

Waited for calendar to update after month navigation
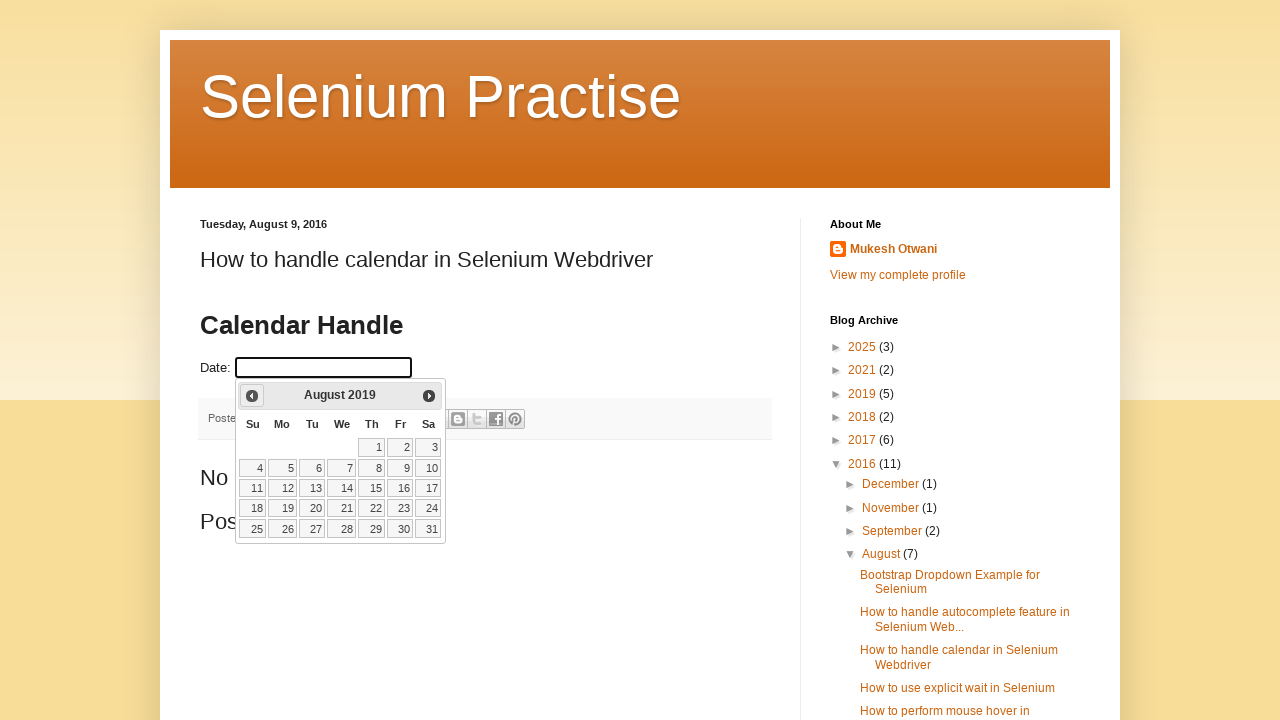

Updated calendar position to: August 2019
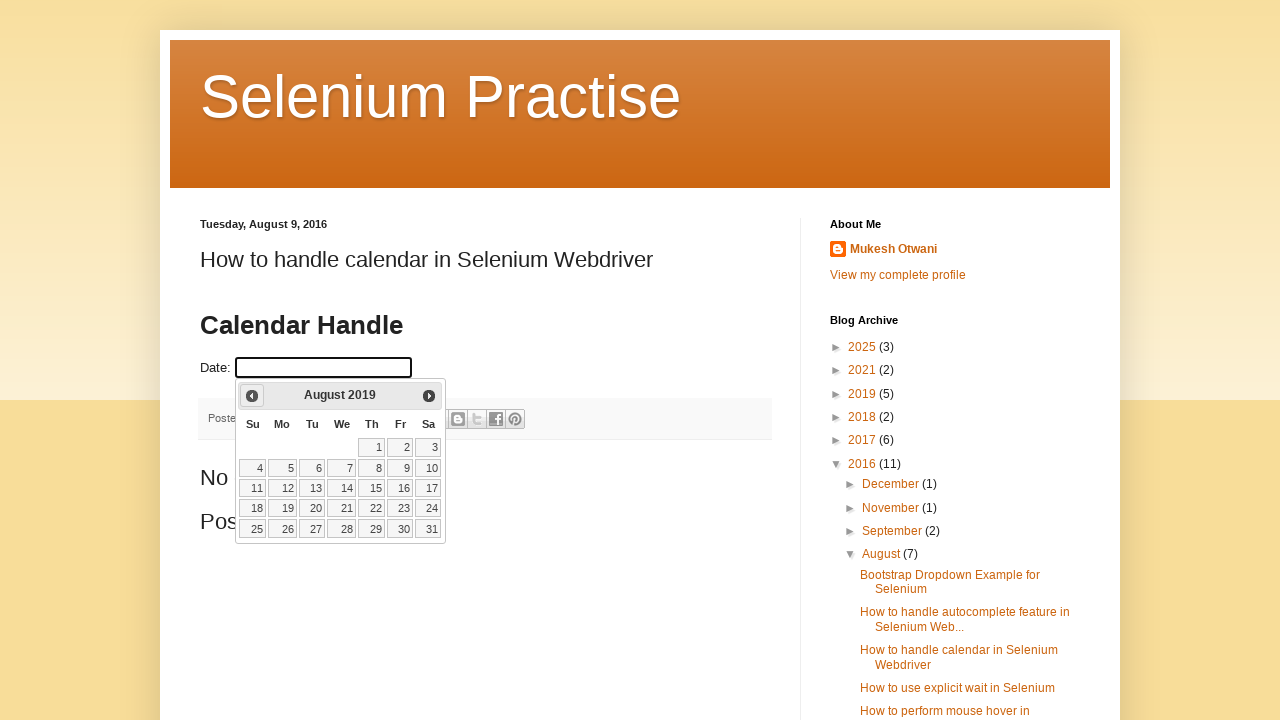

Clicked previous month button to navigate calendar backwards at (252, 396) on span.ui-icon-circle-triangle-w
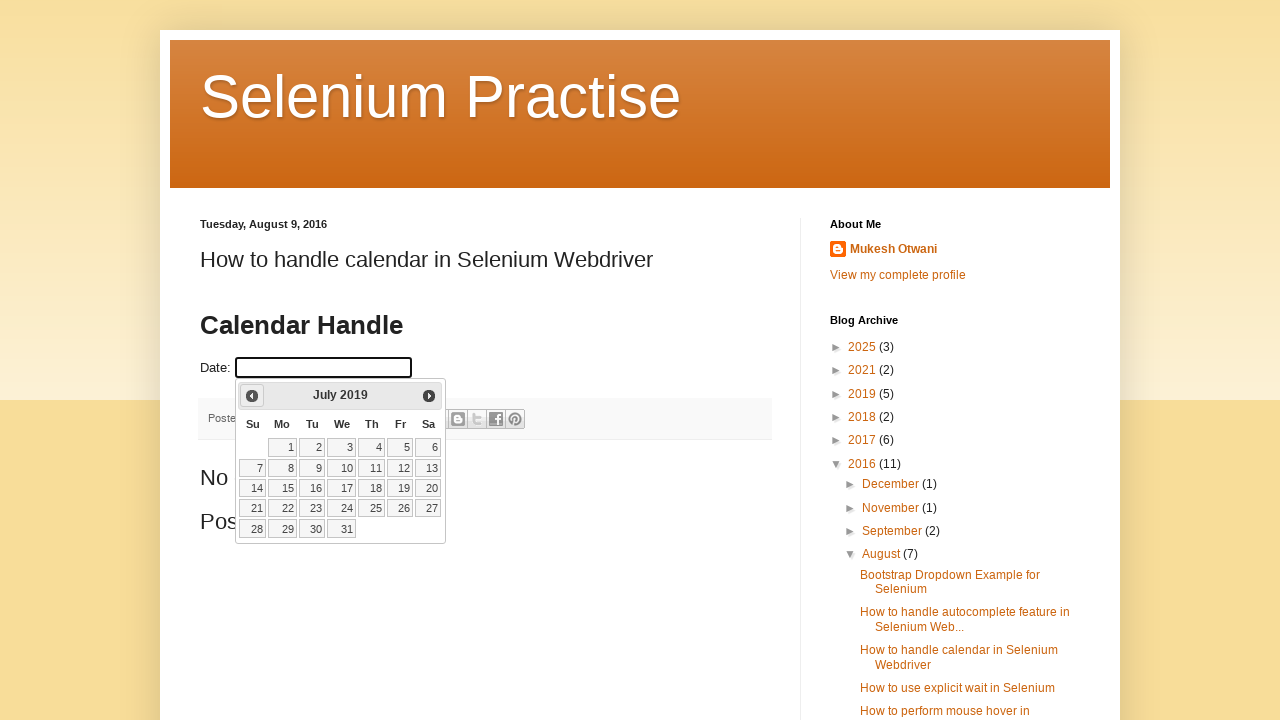

Waited for calendar to update after month navigation
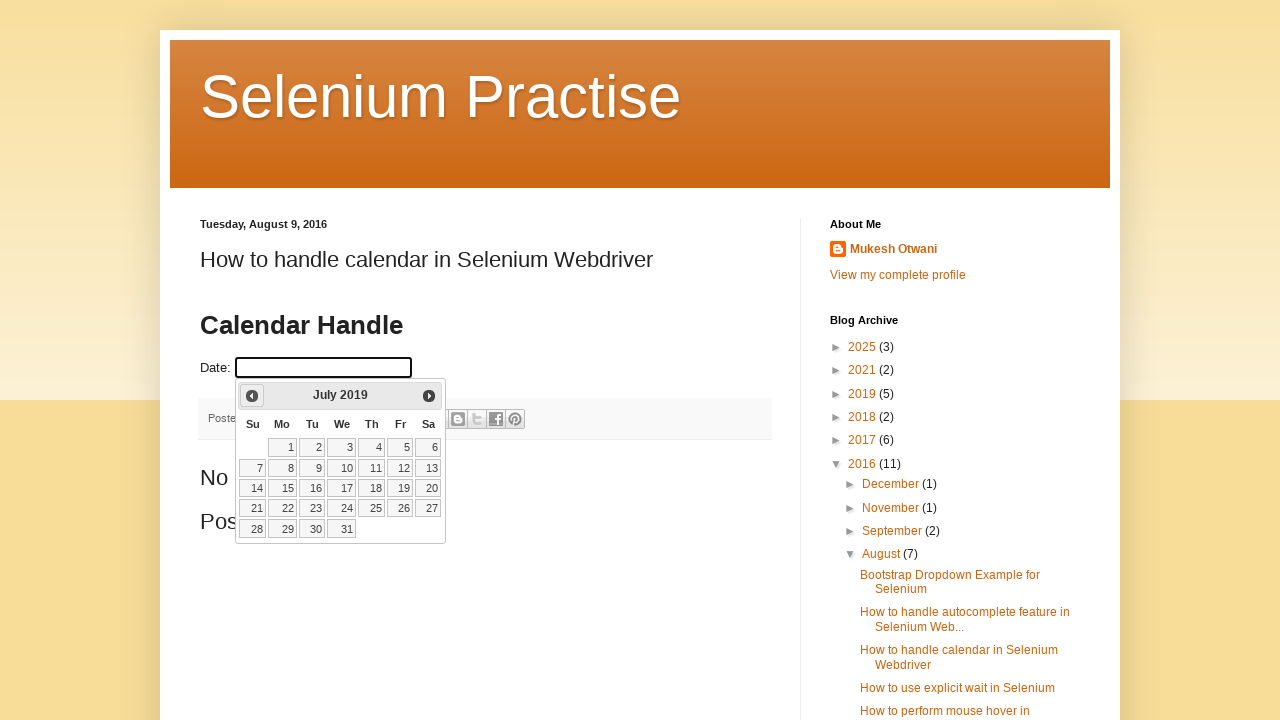

Updated calendar position to: July 2019
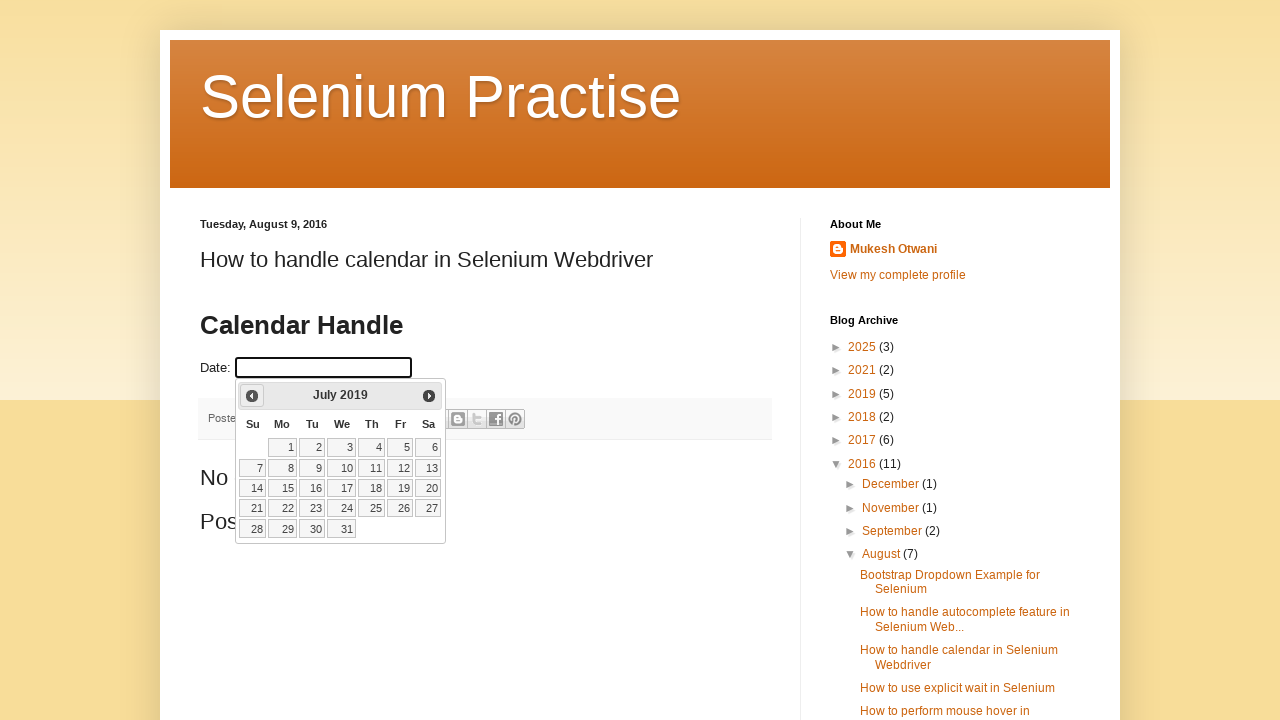

Clicked previous month button to navigate calendar backwards at (252, 396) on span.ui-icon-circle-triangle-w
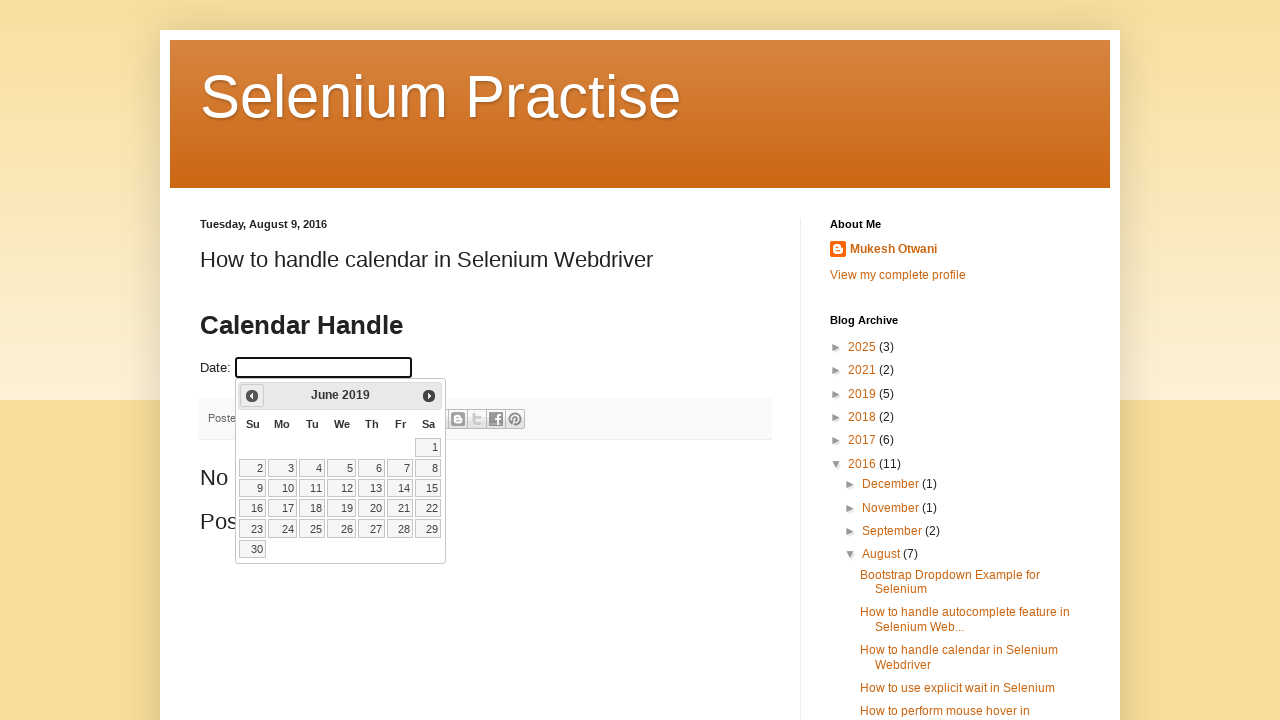

Waited for calendar to update after month navigation
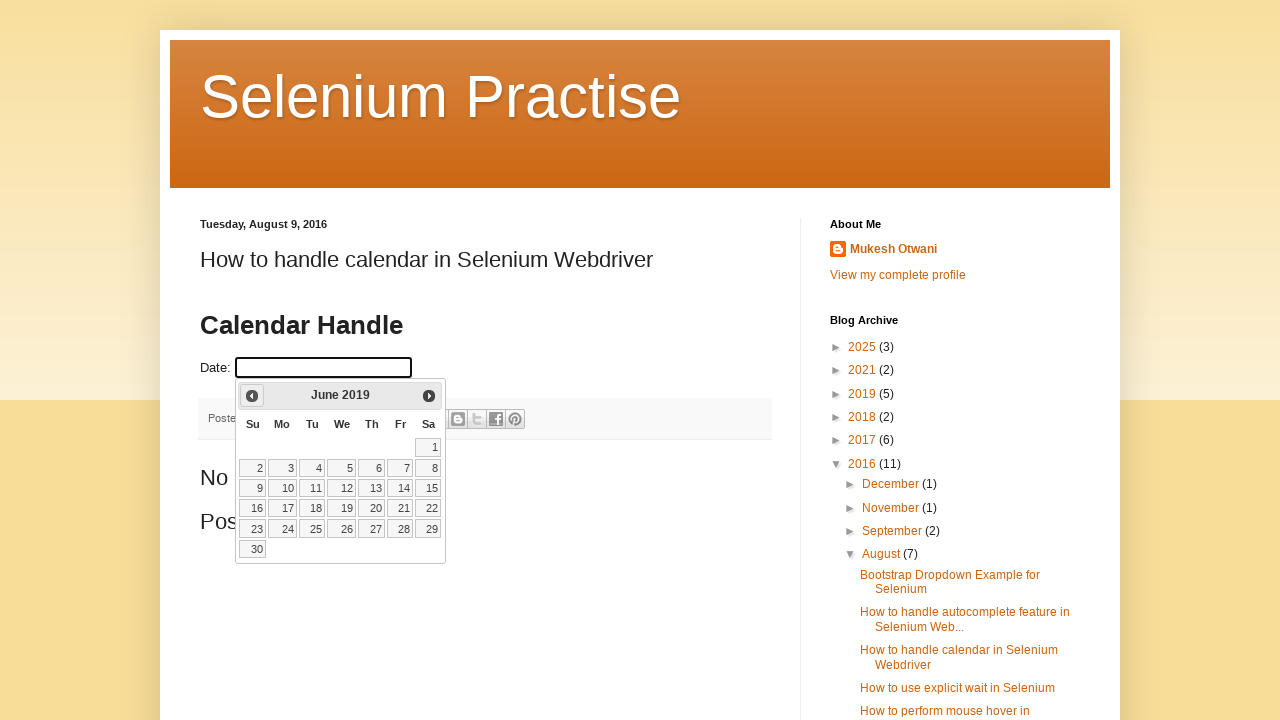

Updated calendar position to: June 2019
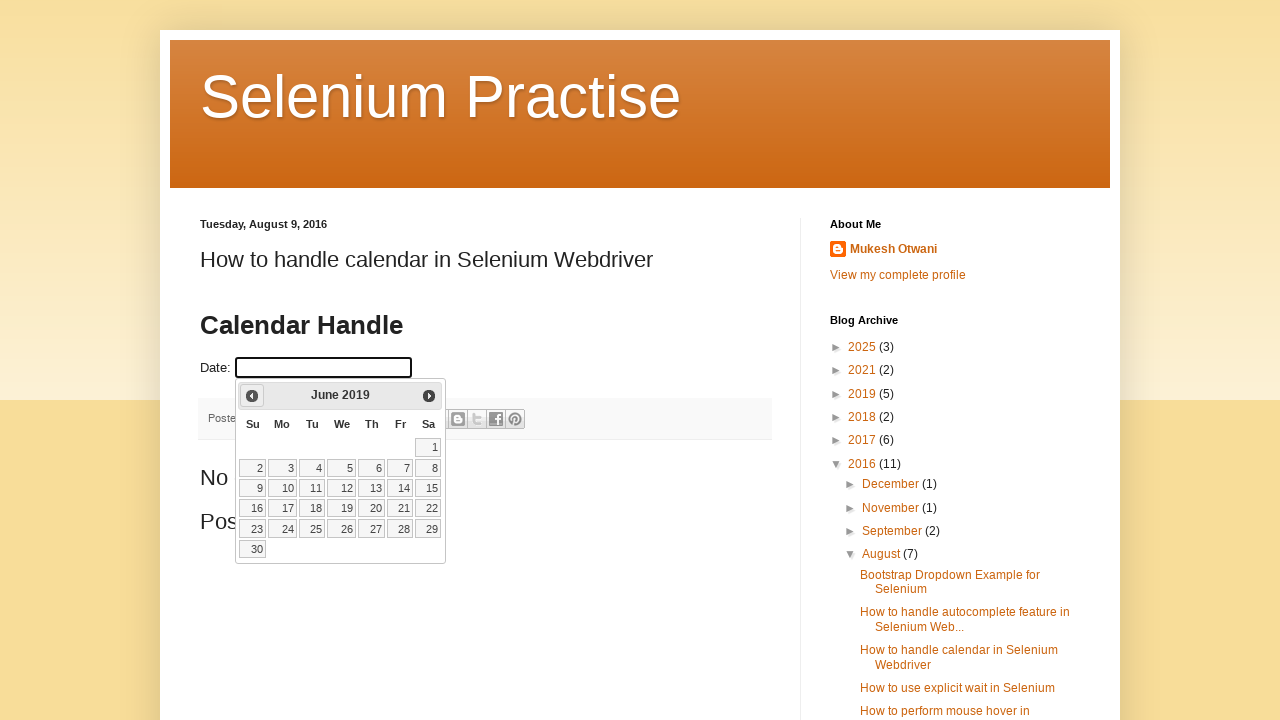

Clicked previous month button to navigate calendar backwards at (252, 396) on span.ui-icon-circle-triangle-w
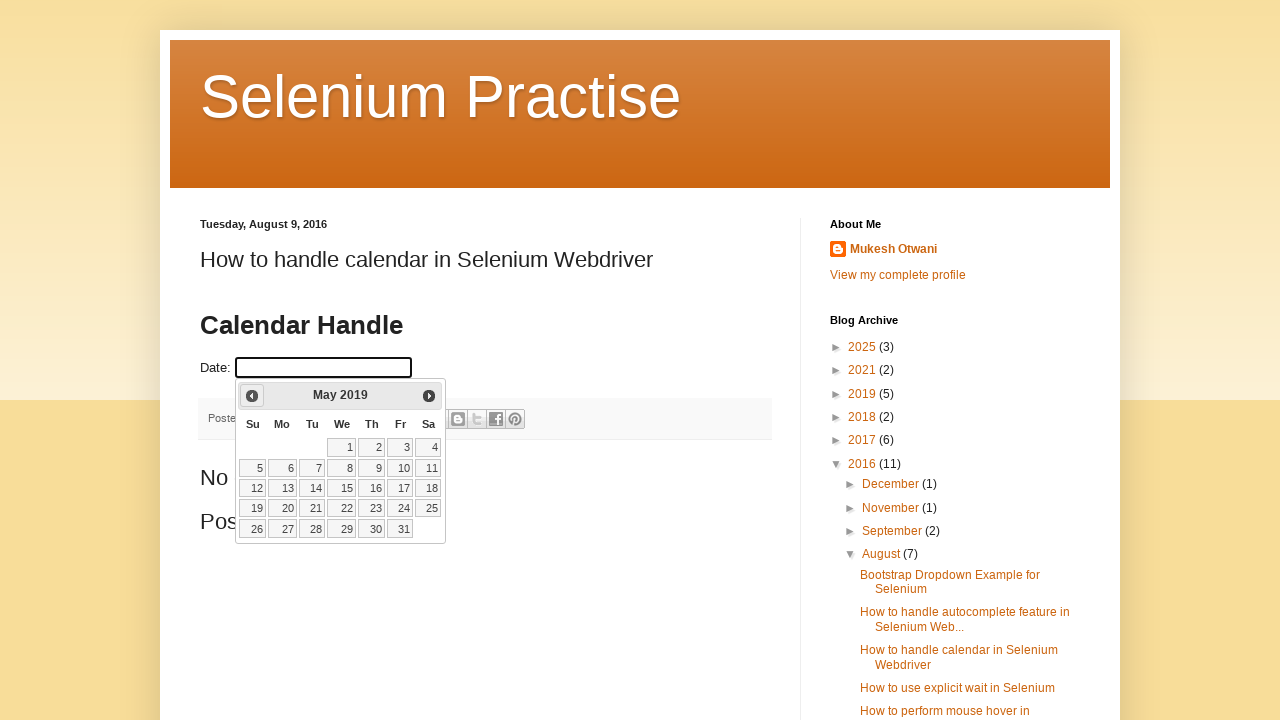

Waited for calendar to update after month navigation
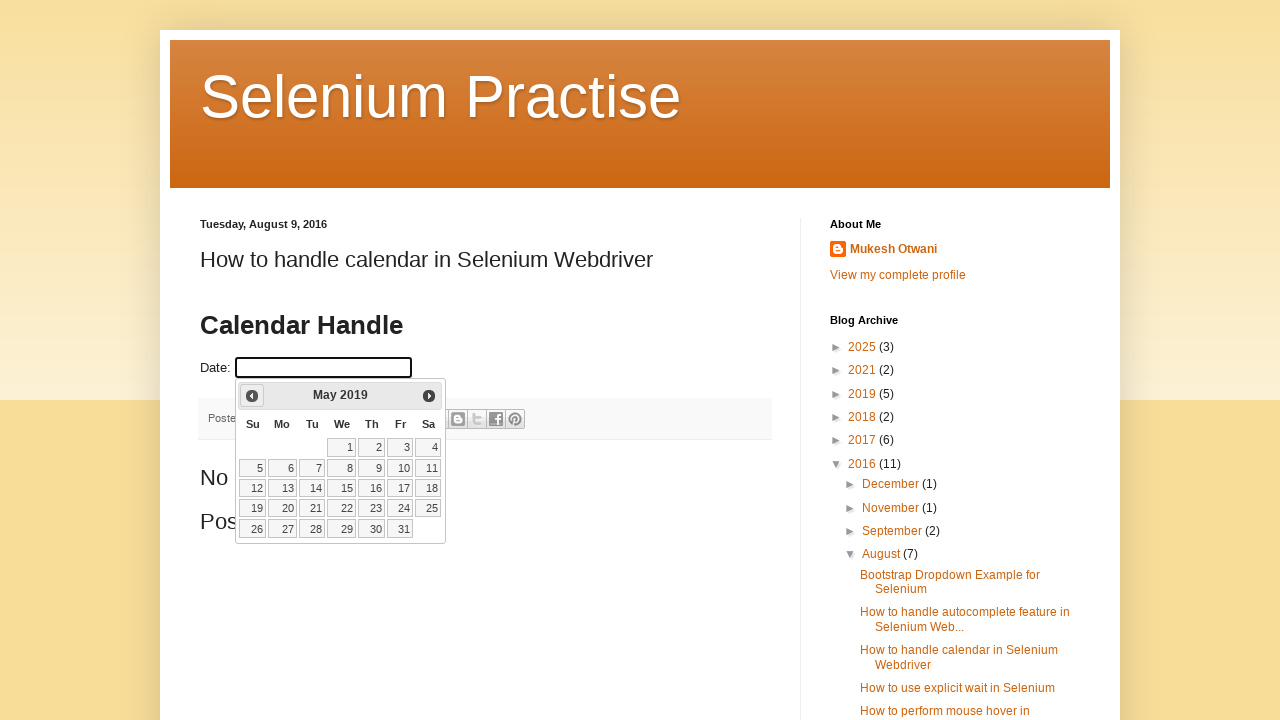

Updated calendar position to: May 2019
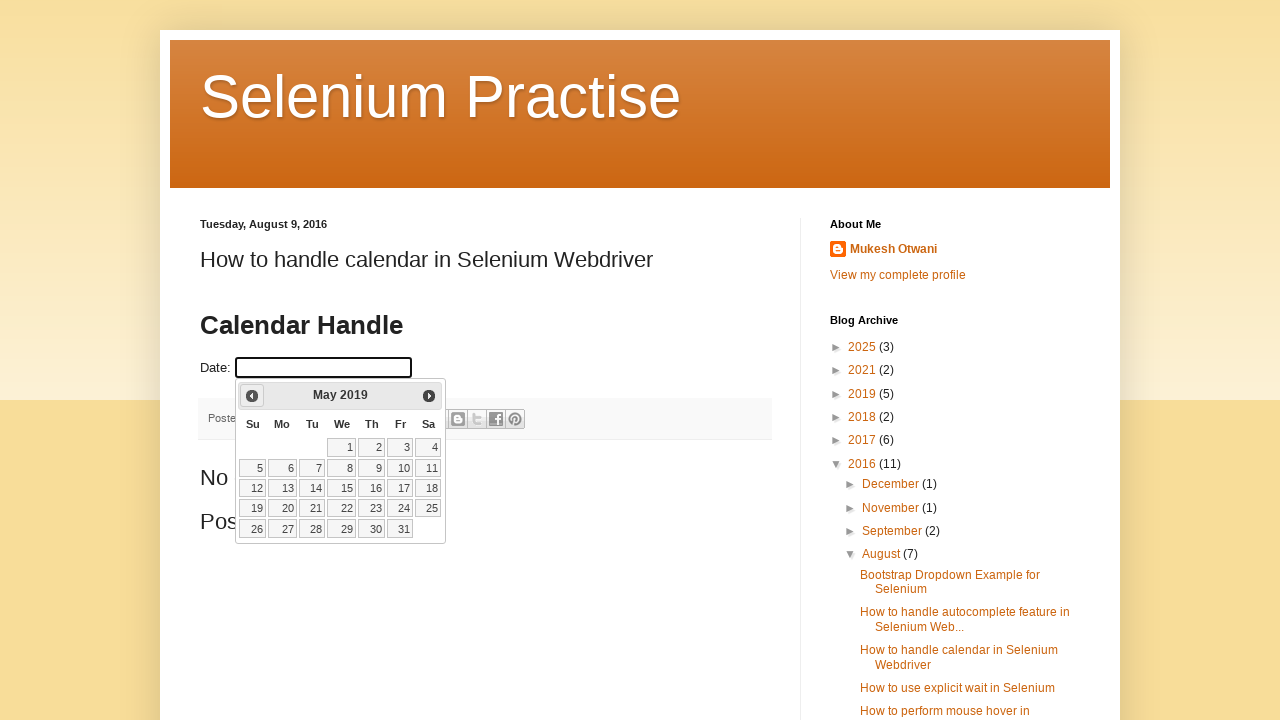

Clicked previous month button to navigate calendar backwards at (252, 396) on span.ui-icon-circle-triangle-w
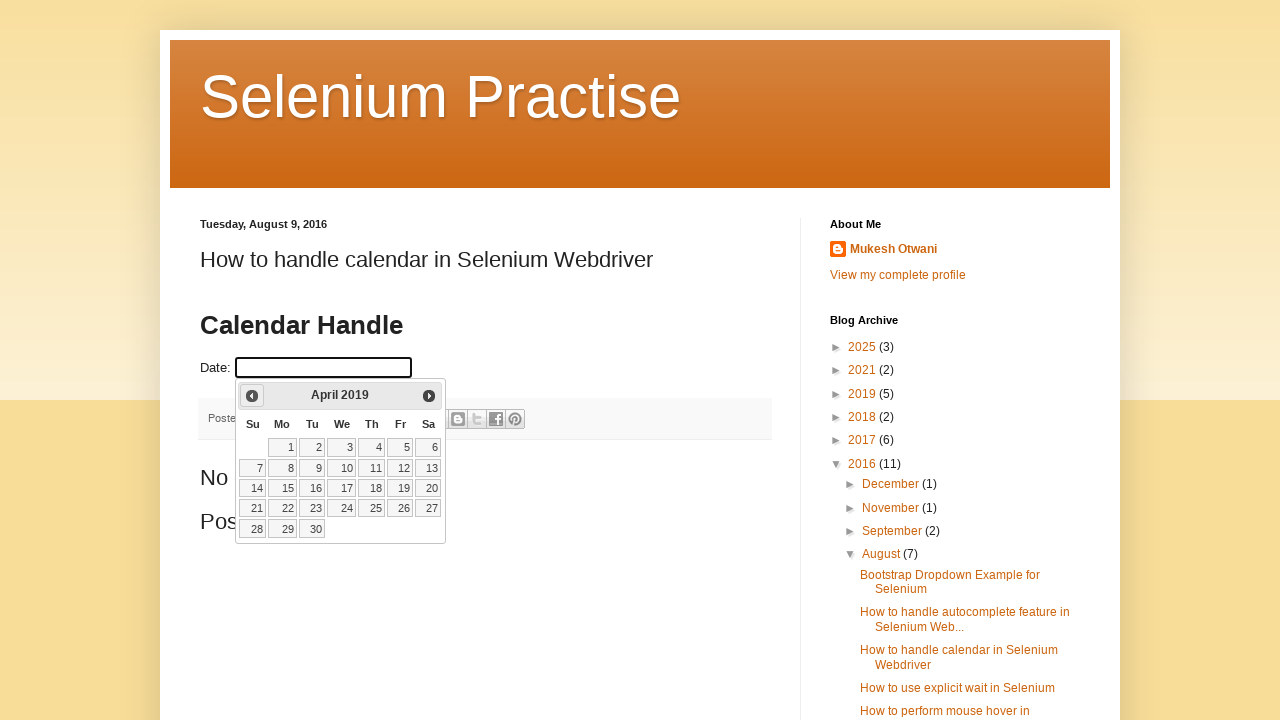

Waited for calendar to update after month navigation
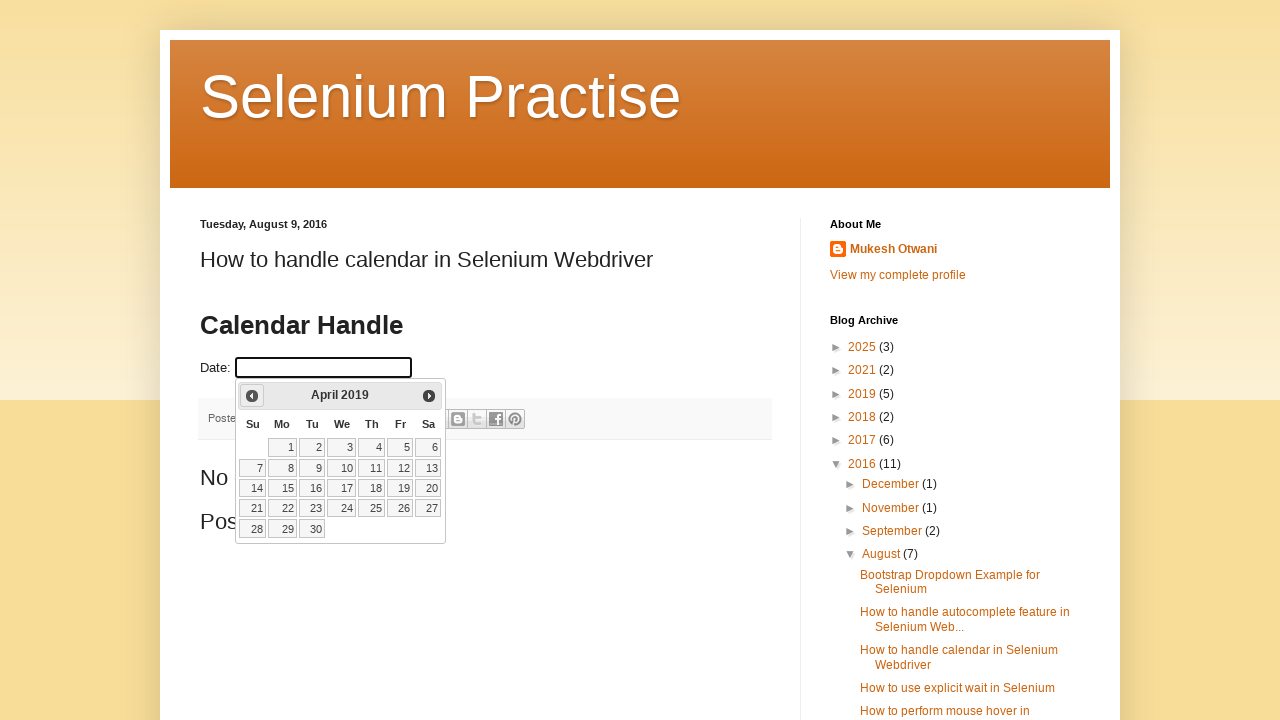

Updated calendar position to: April 2019
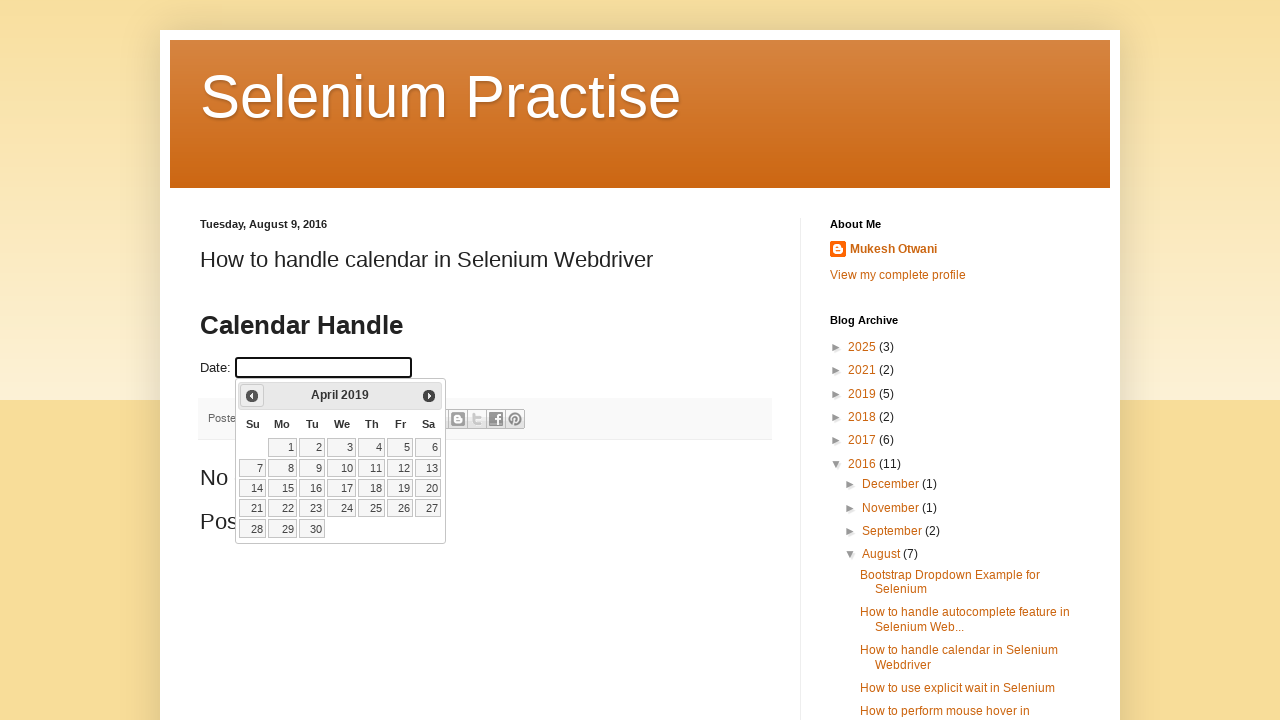

Clicked previous month button to navigate calendar backwards at (252, 396) on span.ui-icon-circle-triangle-w
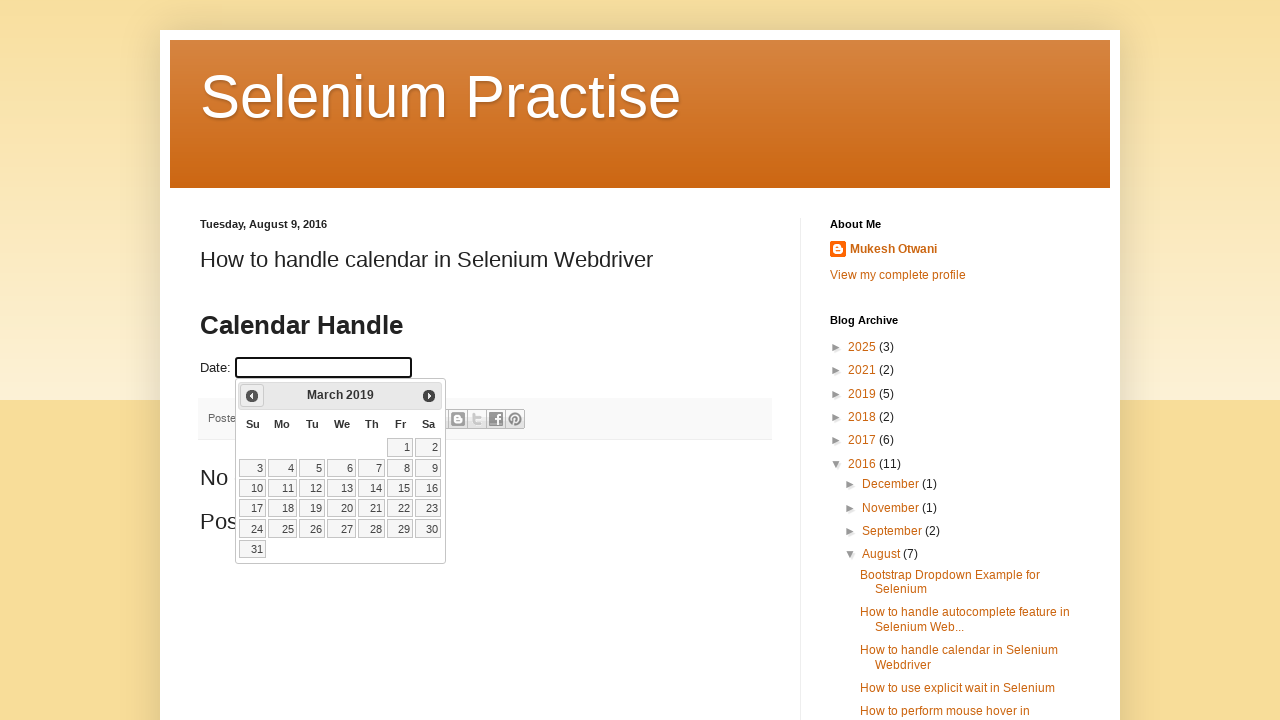

Waited for calendar to update after month navigation
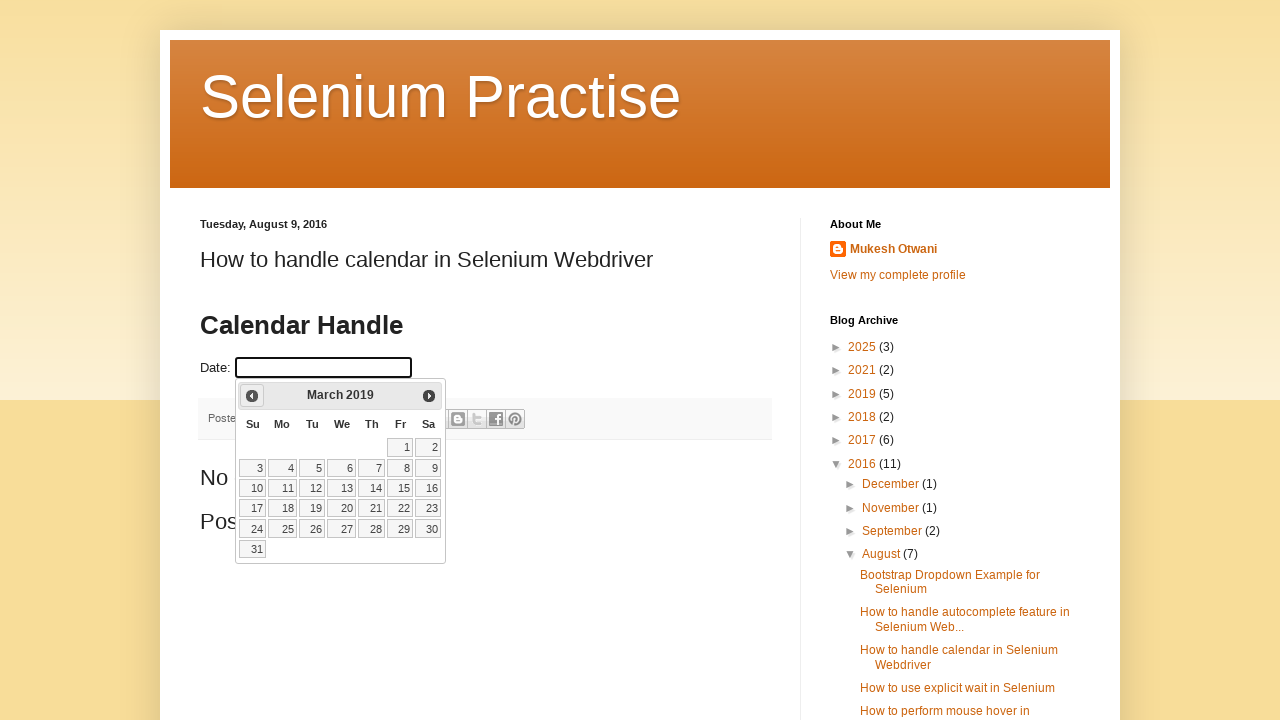

Updated calendar position to: March 2019
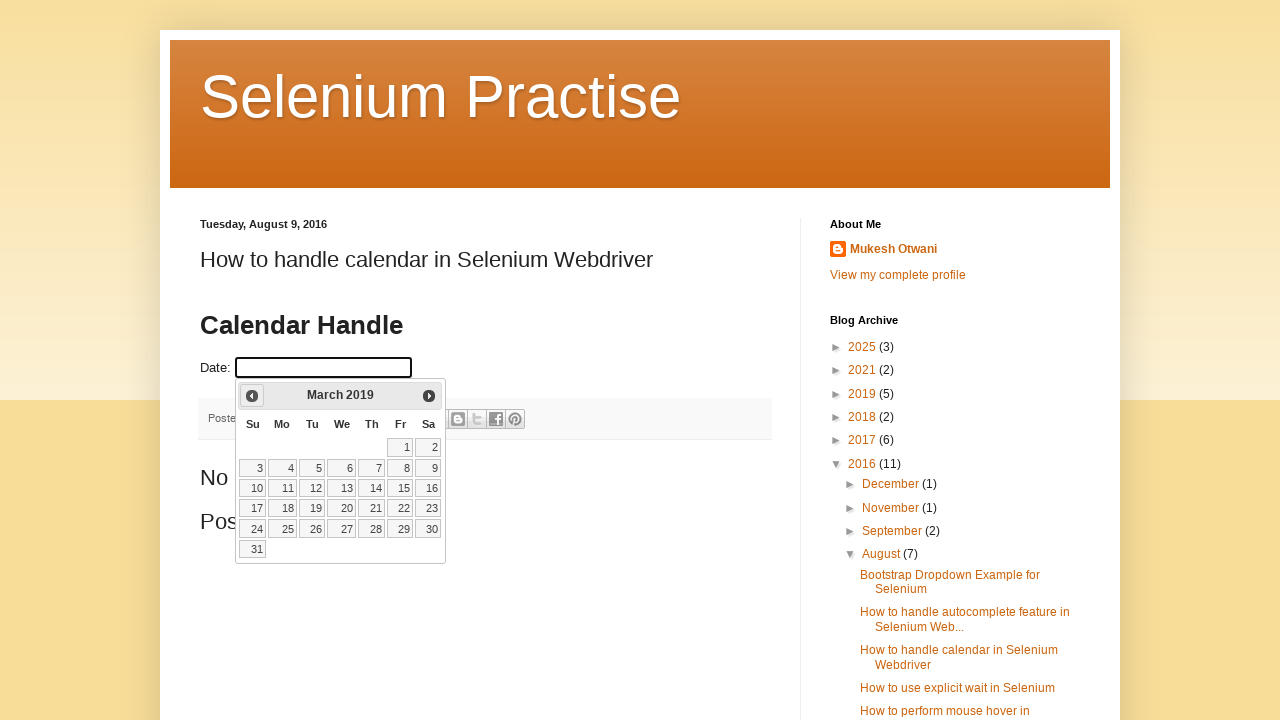

Clicked previous month button to navigate calendar backwards at (252, 396) on span.ui-icon-circle-triangle-w
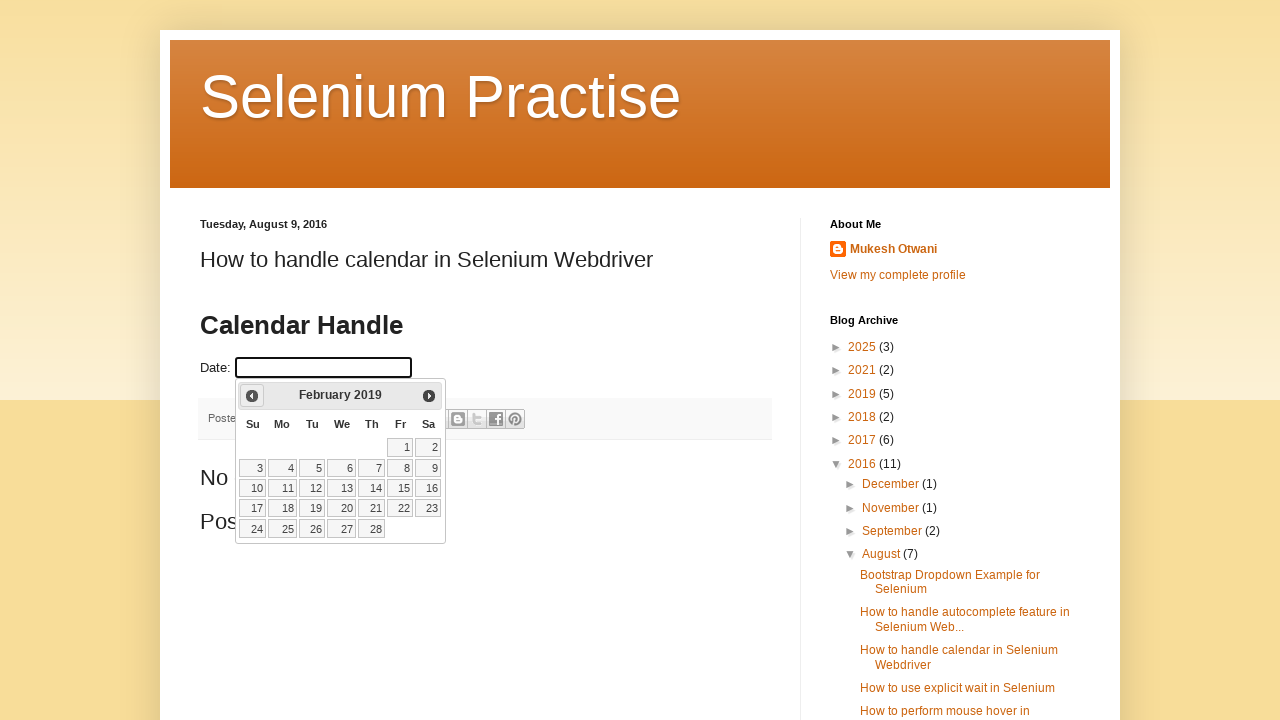

Waited for calendar to update after month navigation
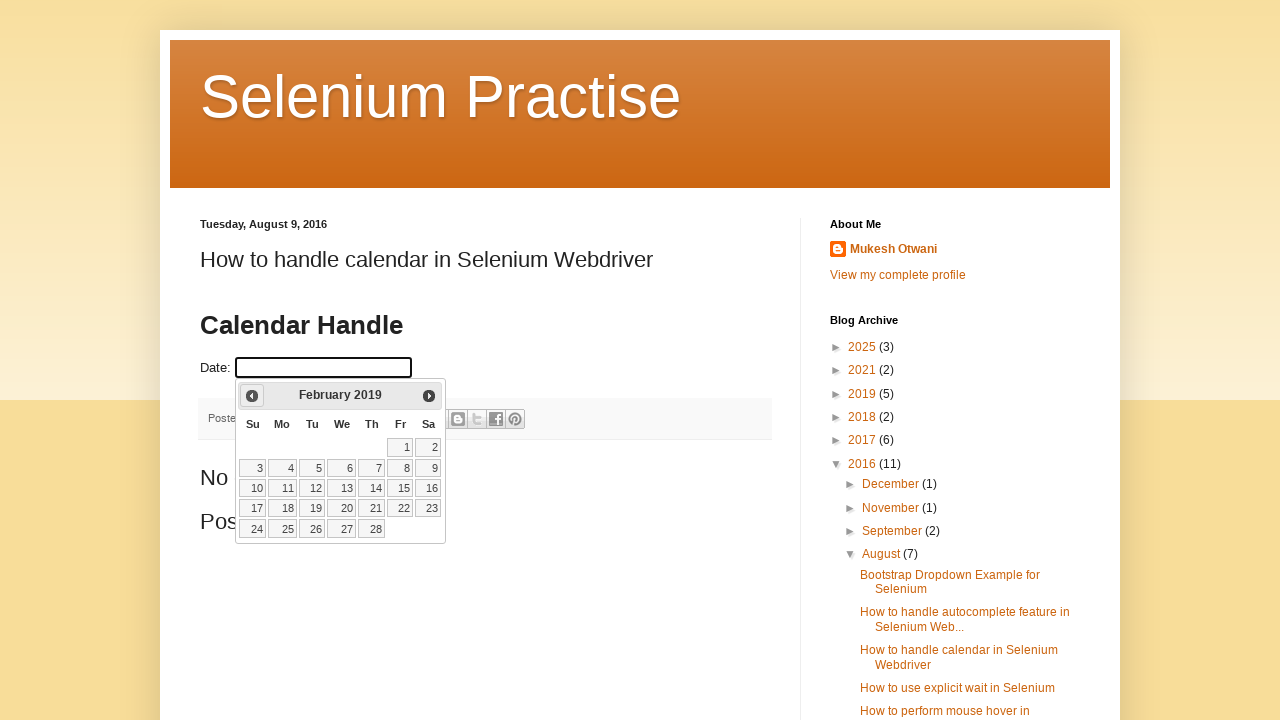

Updated calendar position to: February 2019
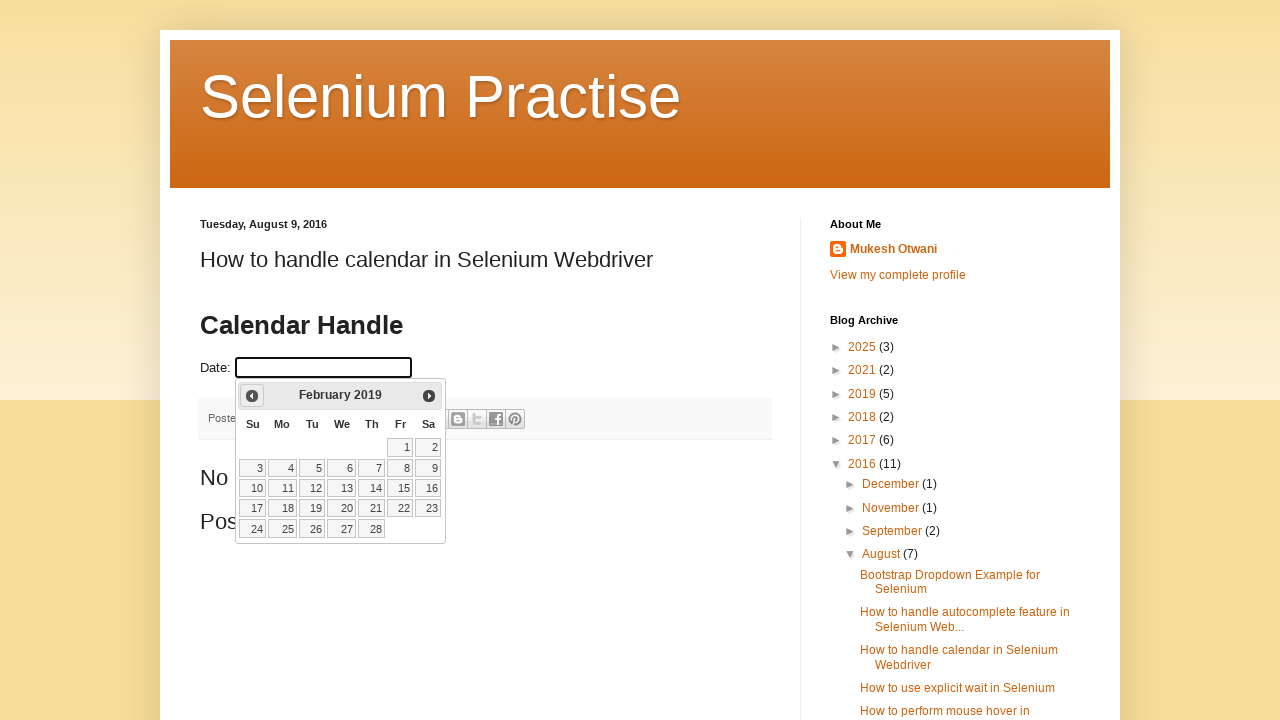

Clicked previous month button to navigate calendar backwards at (252, 396) on span.ui-icon-circle-triangle-w
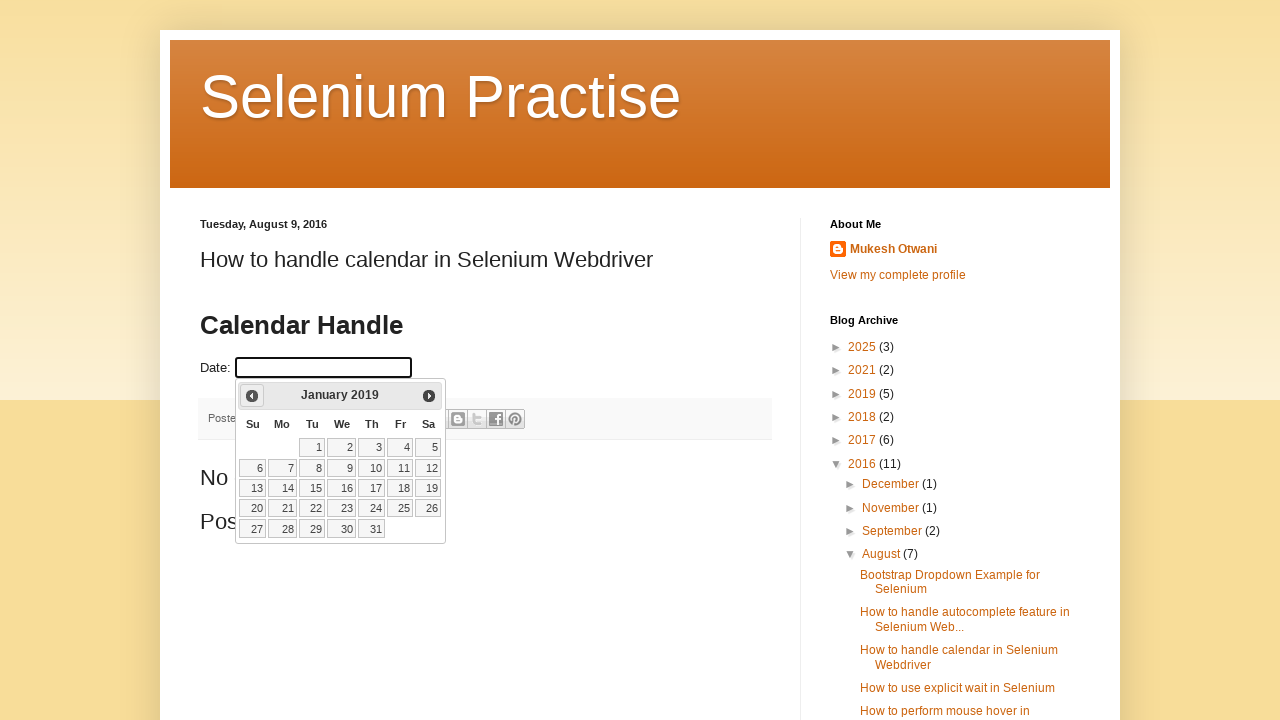

Waited for calendar to update after month navigation
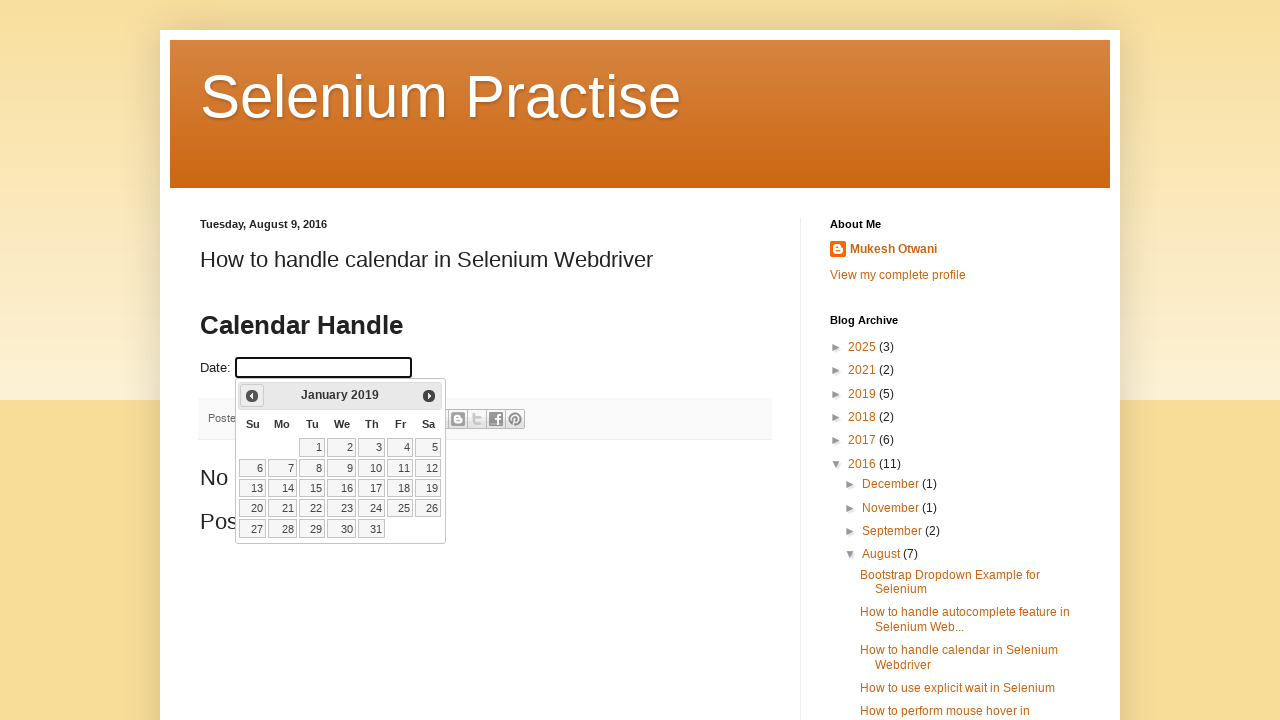

Updated calendar position to: January 2019
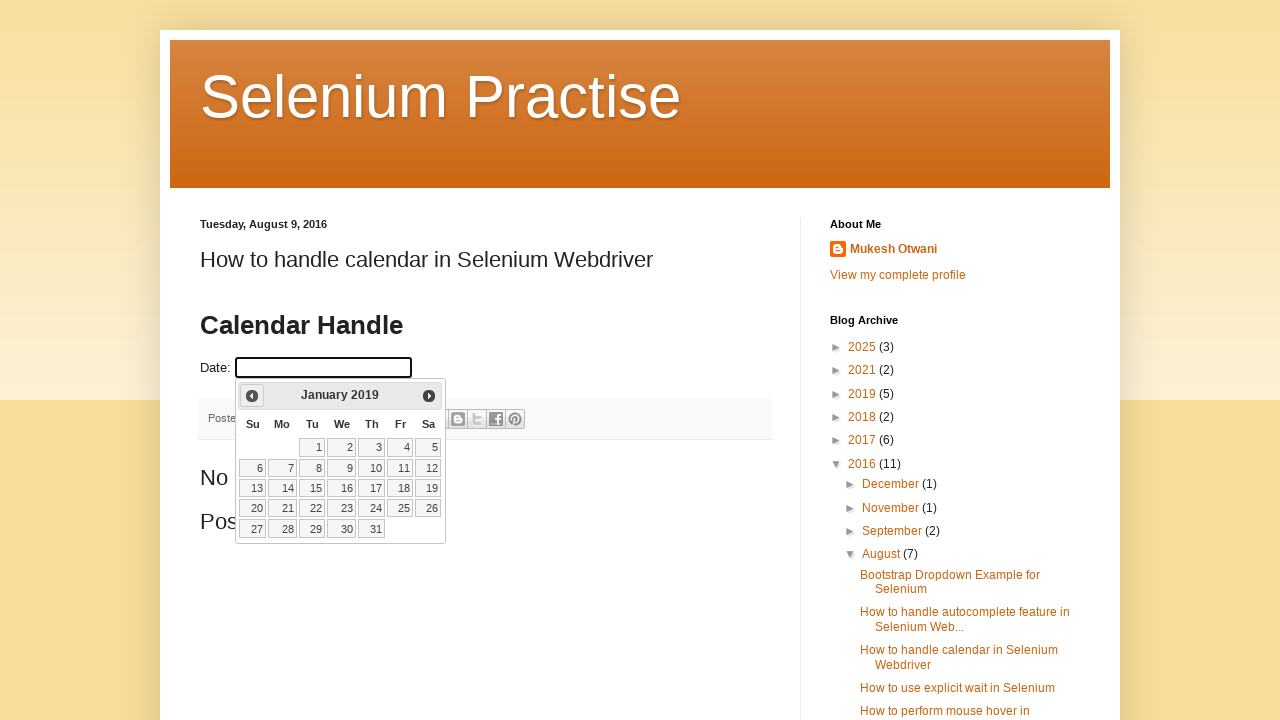

Clicked previous month button to navigate calendar backwards at (252, 396) on span.ui-icon-circle-triangle-w
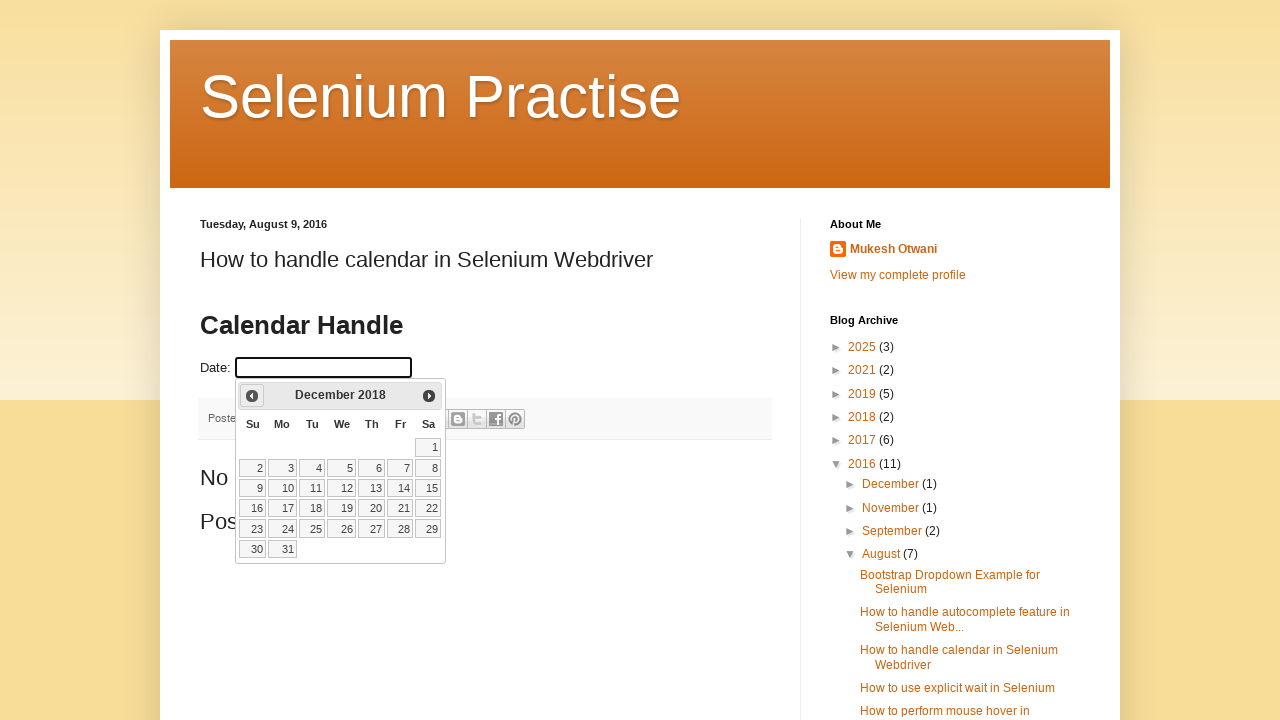

Waited for calendar to update after month navigation
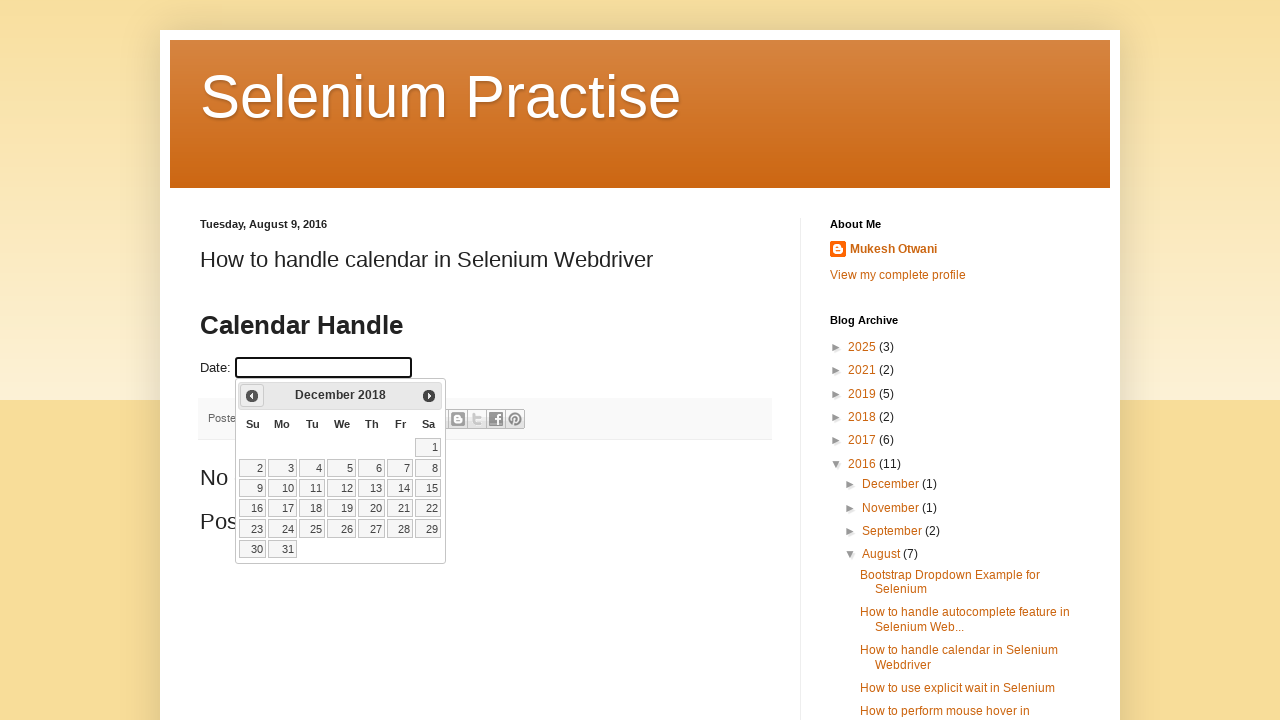

Updated calendar position to: December 2018
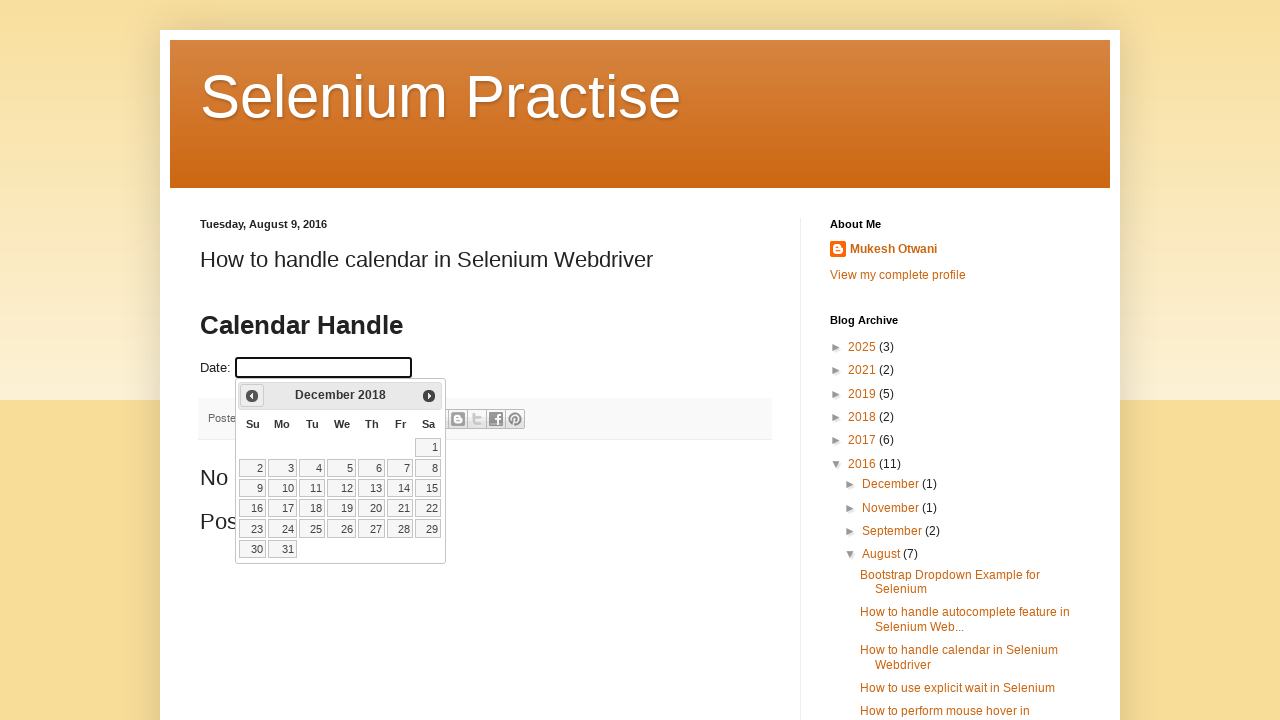

Clicked previous month button to navigate calendar backwards at (252, 396) on span.ui-icon-circle-triangle-w
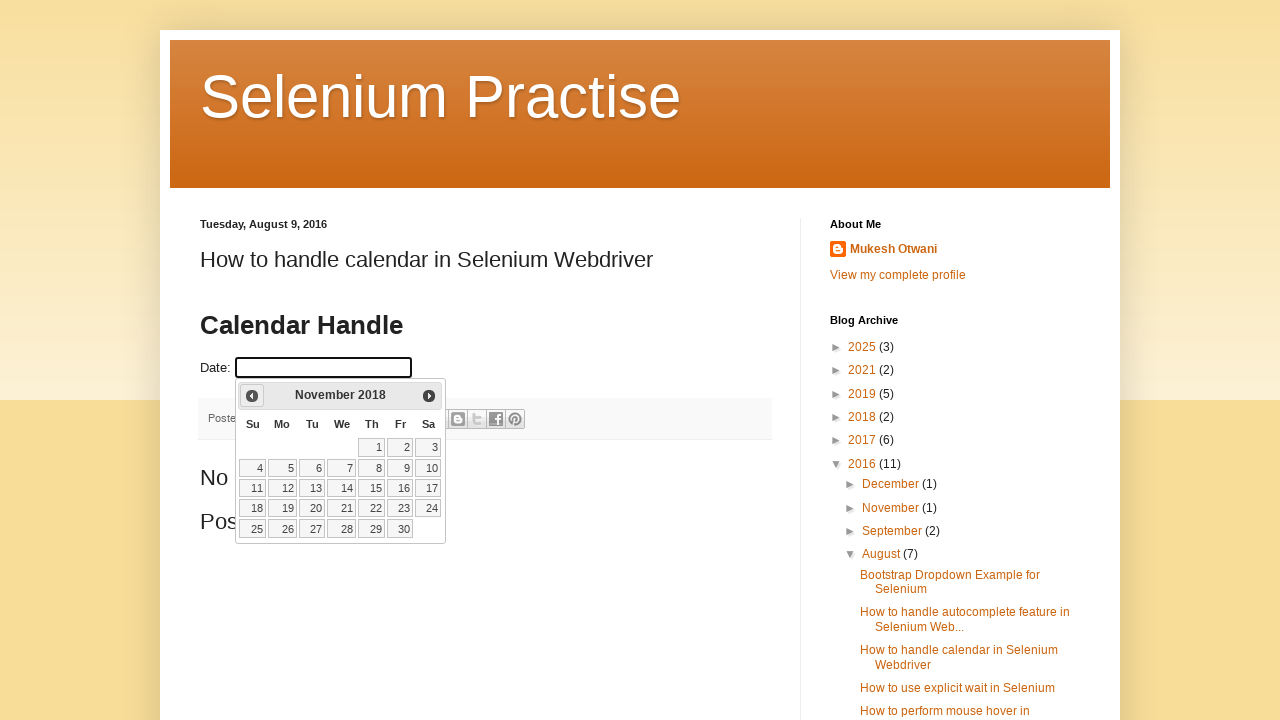

Waited for calendar to update after month navigation
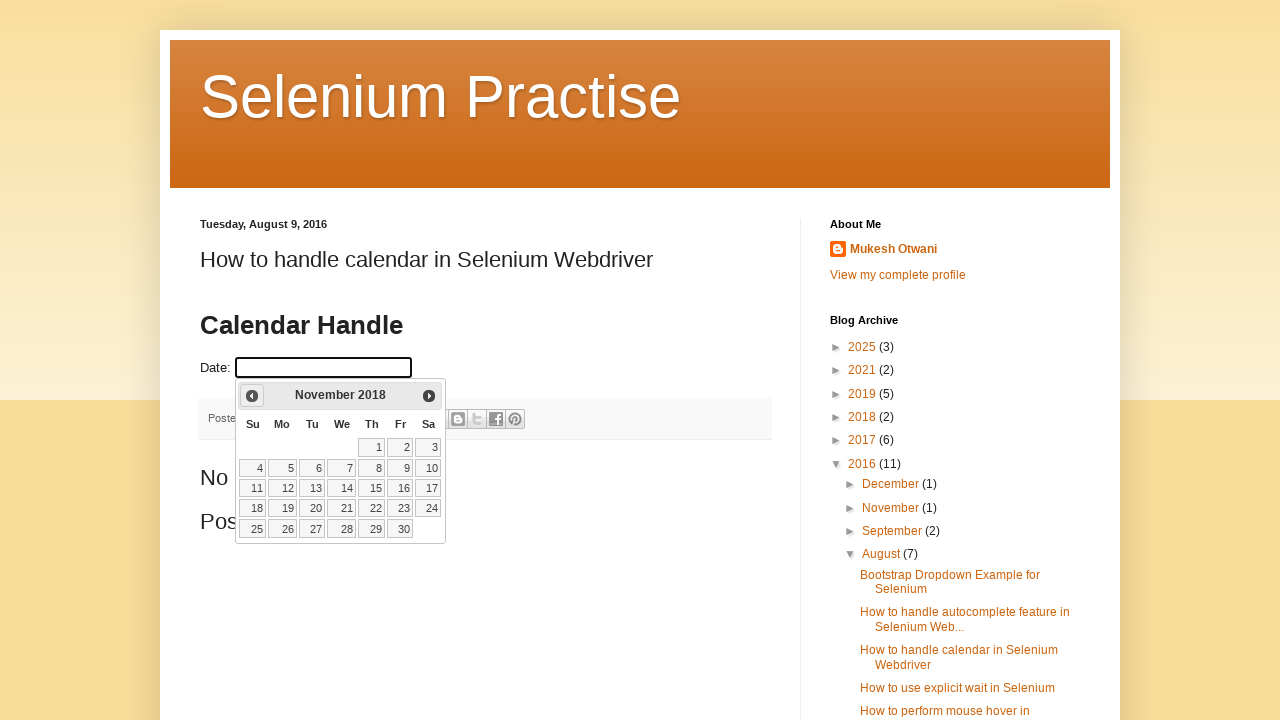

Updated calendar position to: November 2018
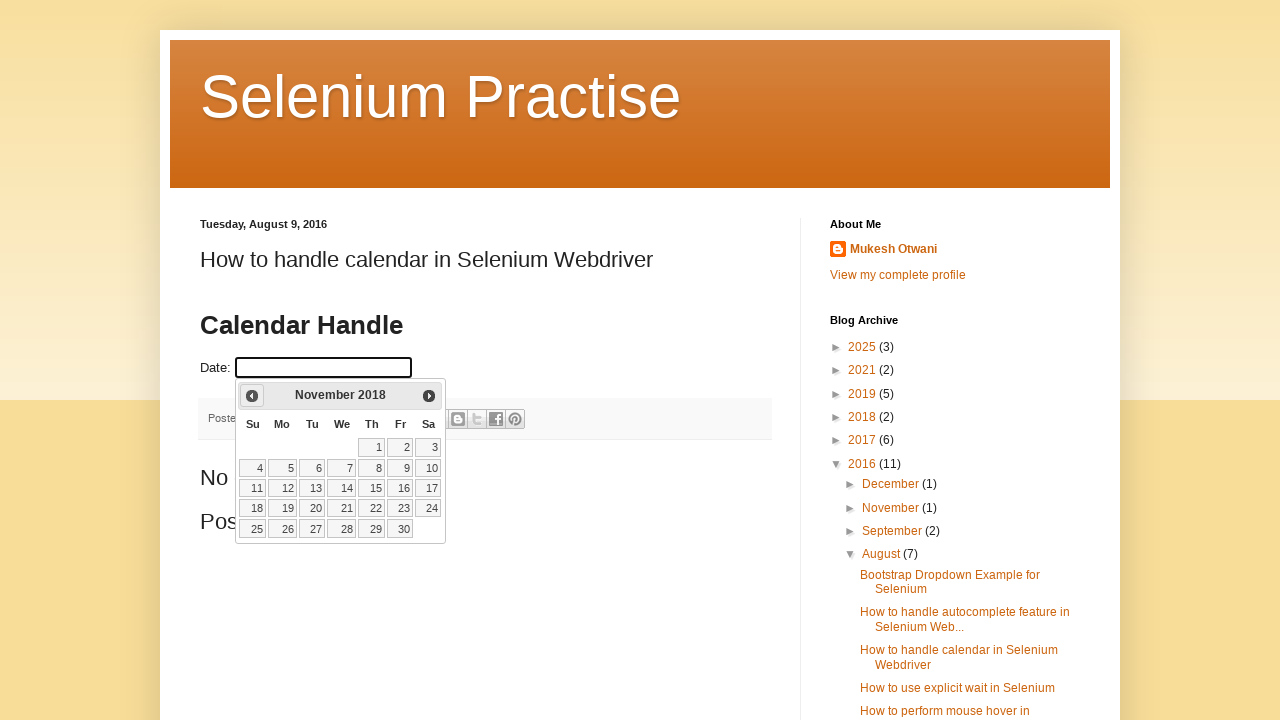

Clicked previous month button to navigate calendar backwards at (252, 396) on span.ui-icon-circle-triangle-w
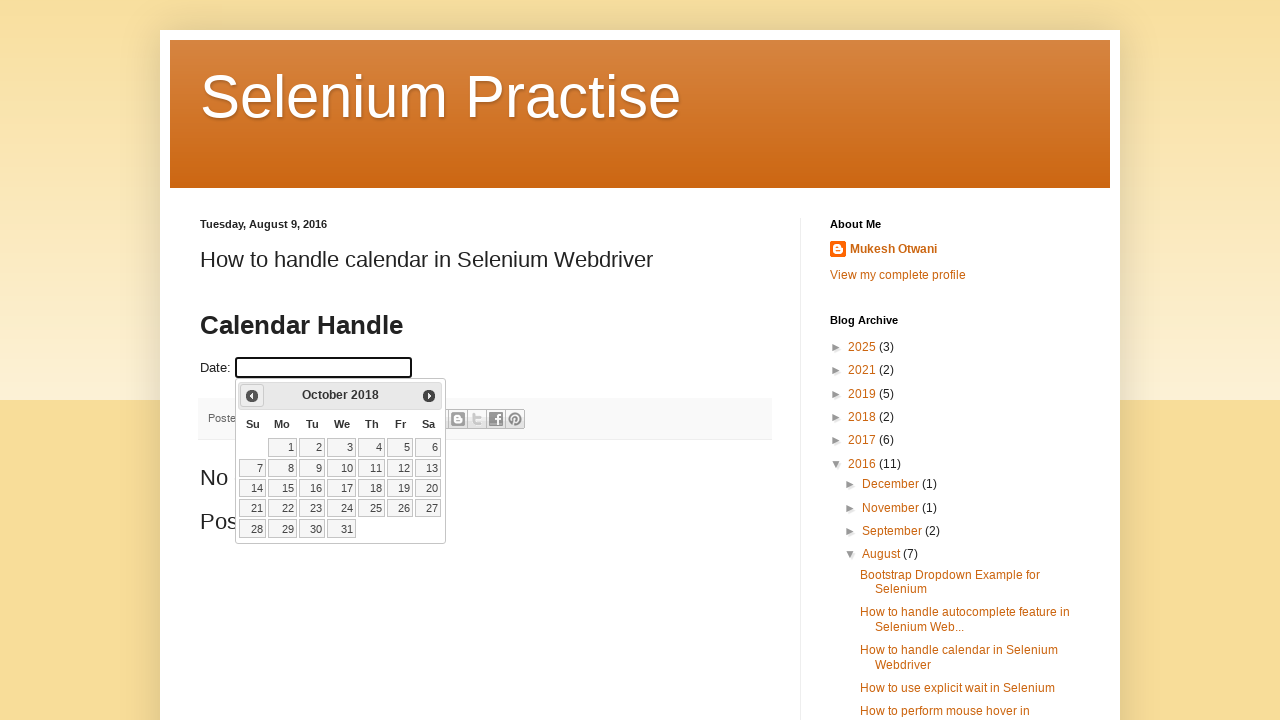

Waited for calendar to update after month navigation
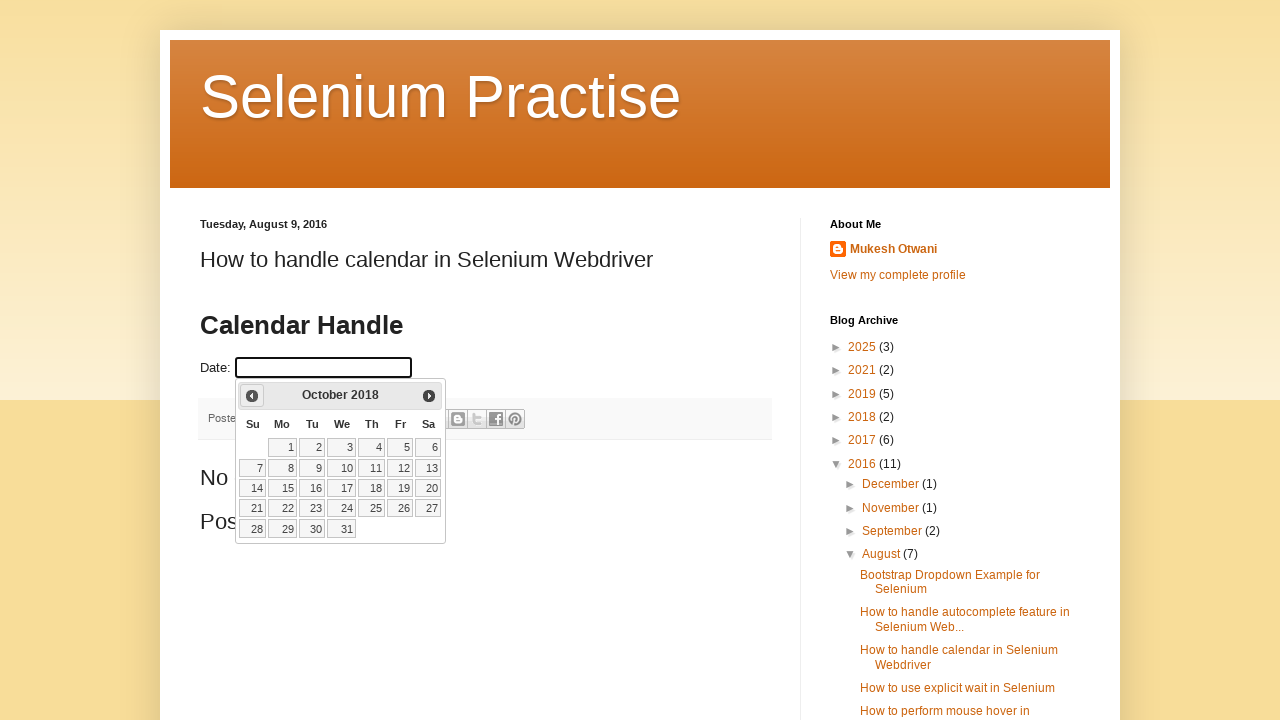

Updated calendar position to: October 2018
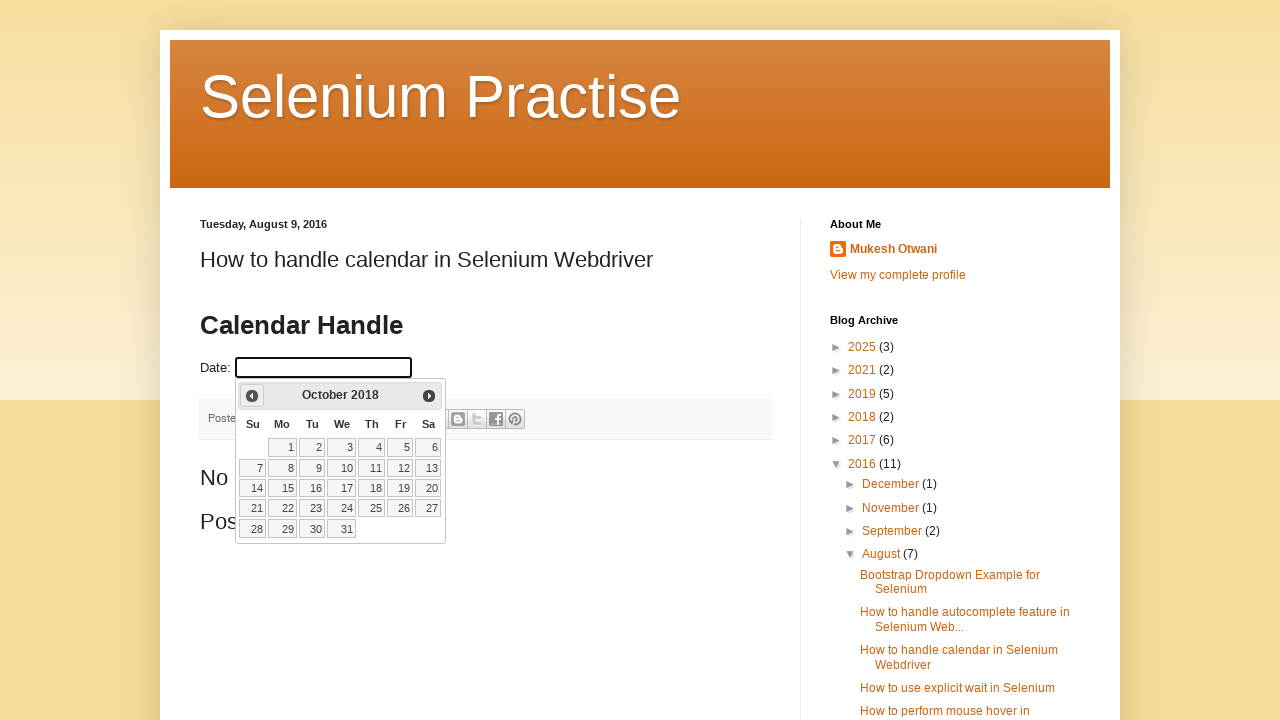

Clicked previous month button to navigate calendar backwards at (252, 396) on span.ui-icon-circle-triangle-w
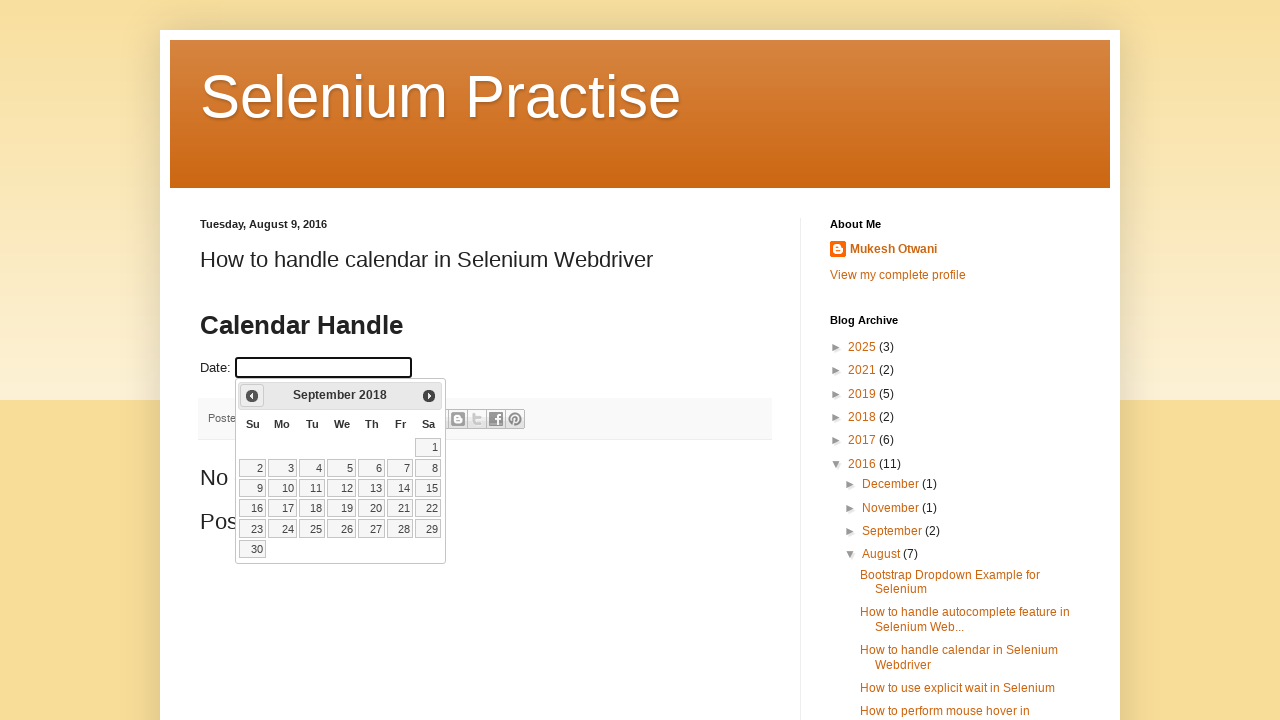

Waited for calendar to update after month navigation
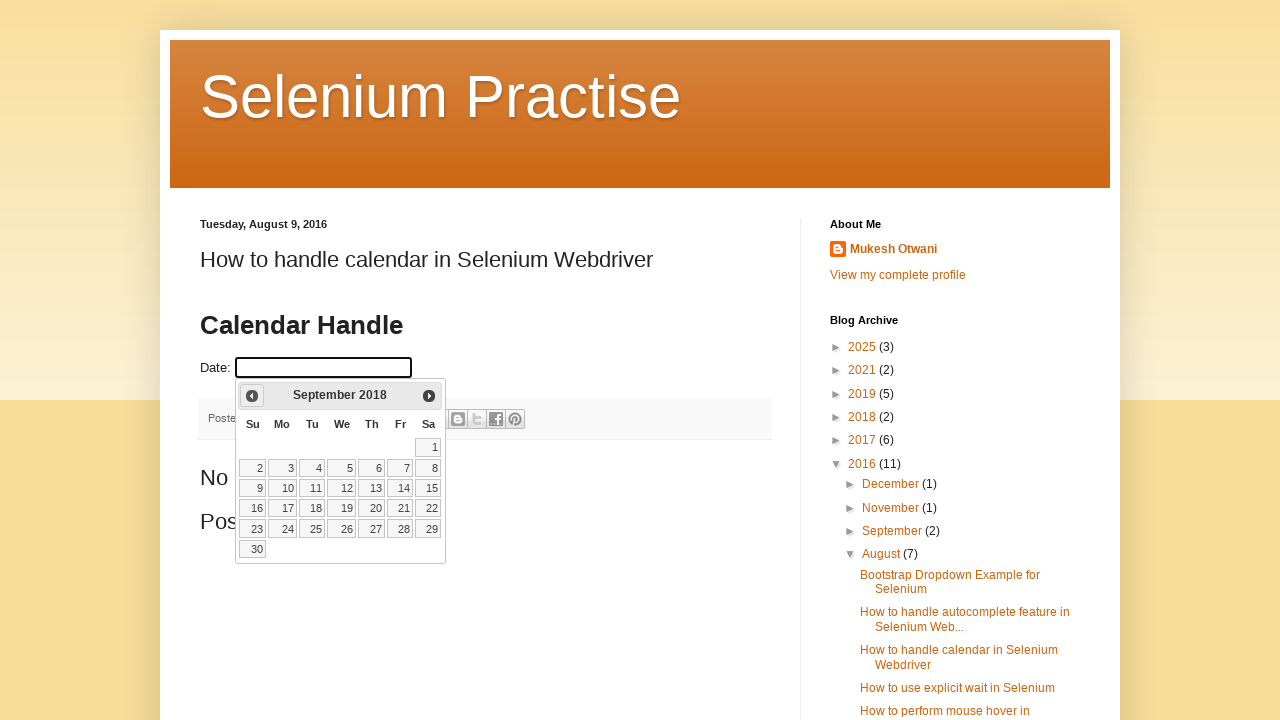

Updated calendar position to: September 2018
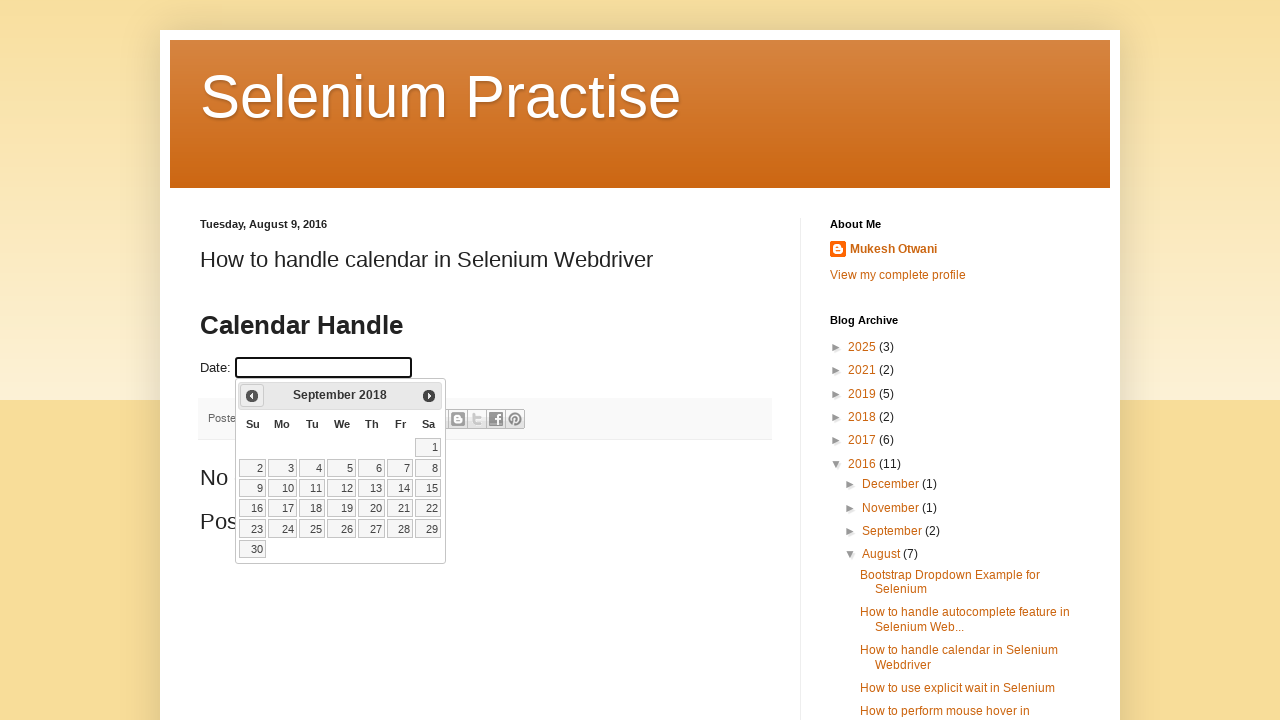

Clicked previous month button to navigate calendar backwards at (252, 396) on span.ui-icon-circle-triangle-w
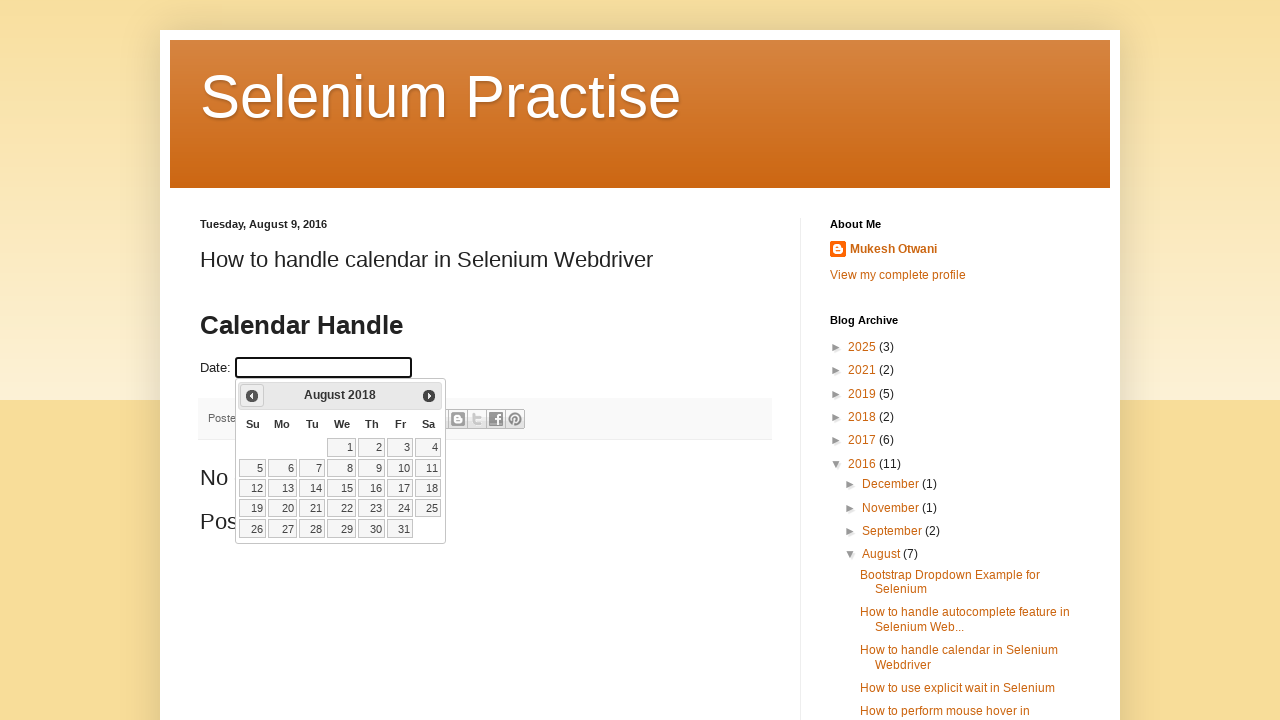

Waited for calendar to update after month navigation
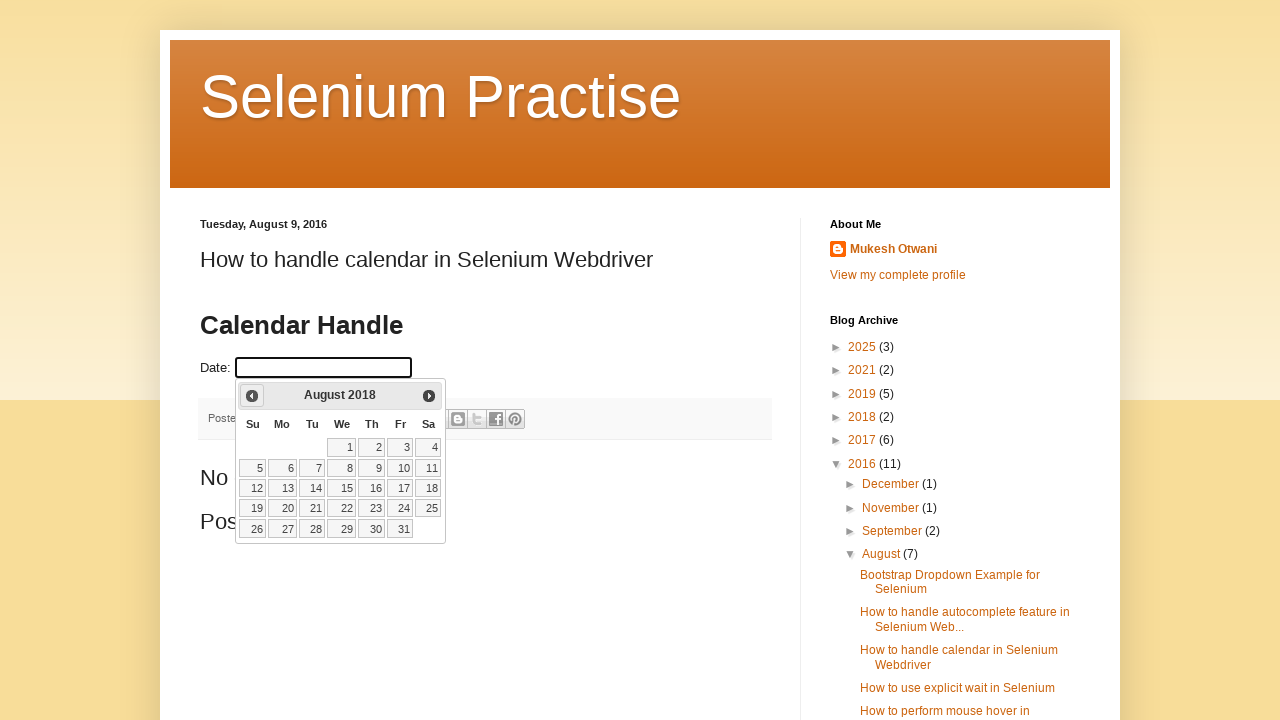

Updated calendar position to: August 2018
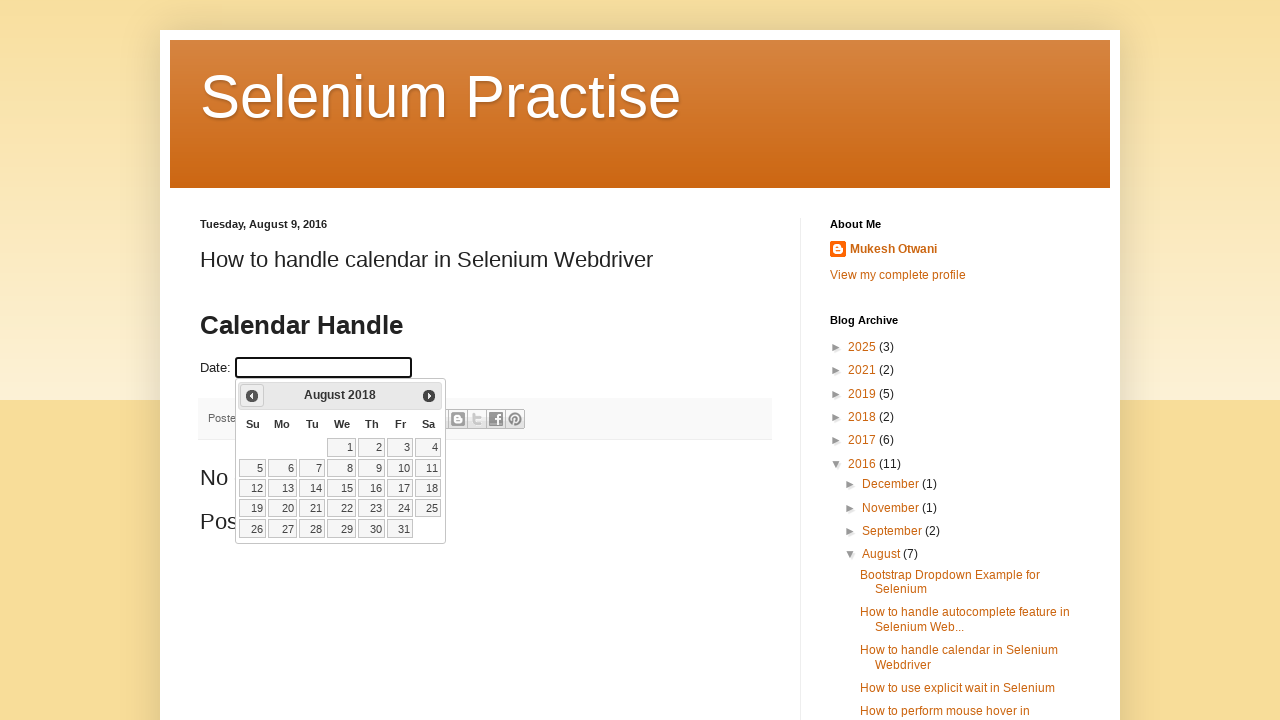

Clicked previous month button to navigate calendar backwards at (252, 396) on span.ui-icon-circle-triangle-w
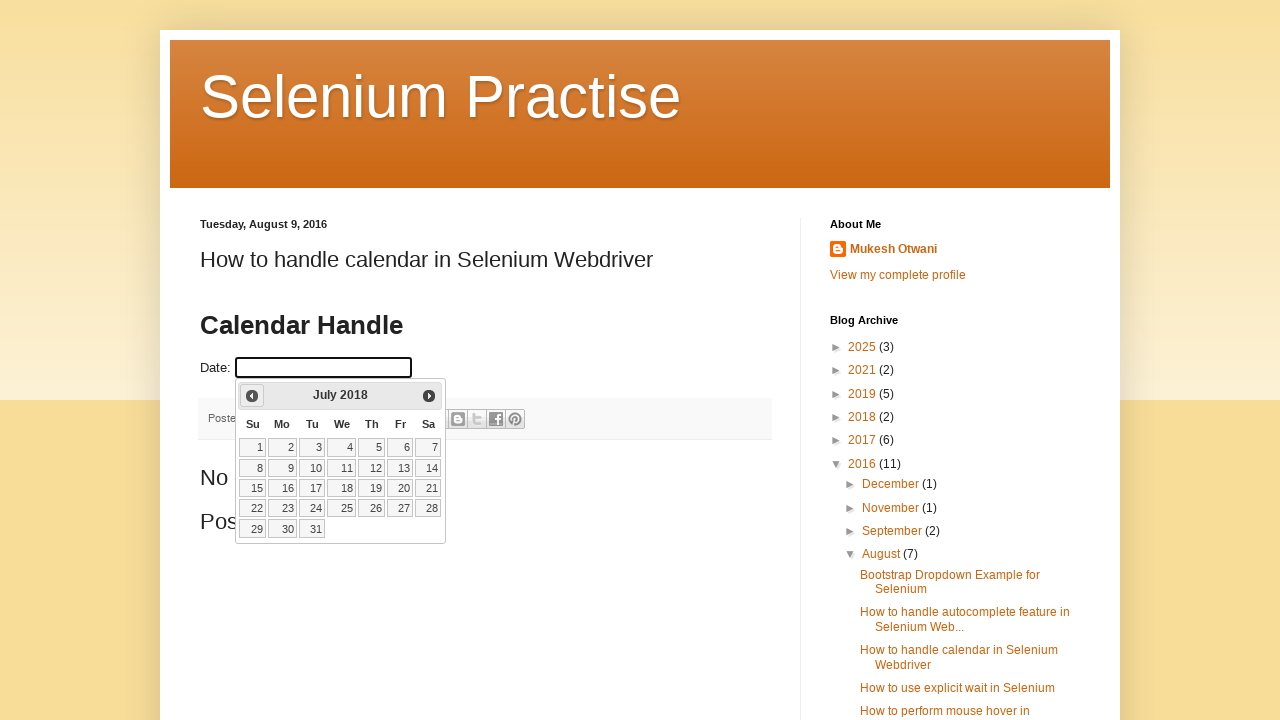

Waited for calendar to update after month navigation
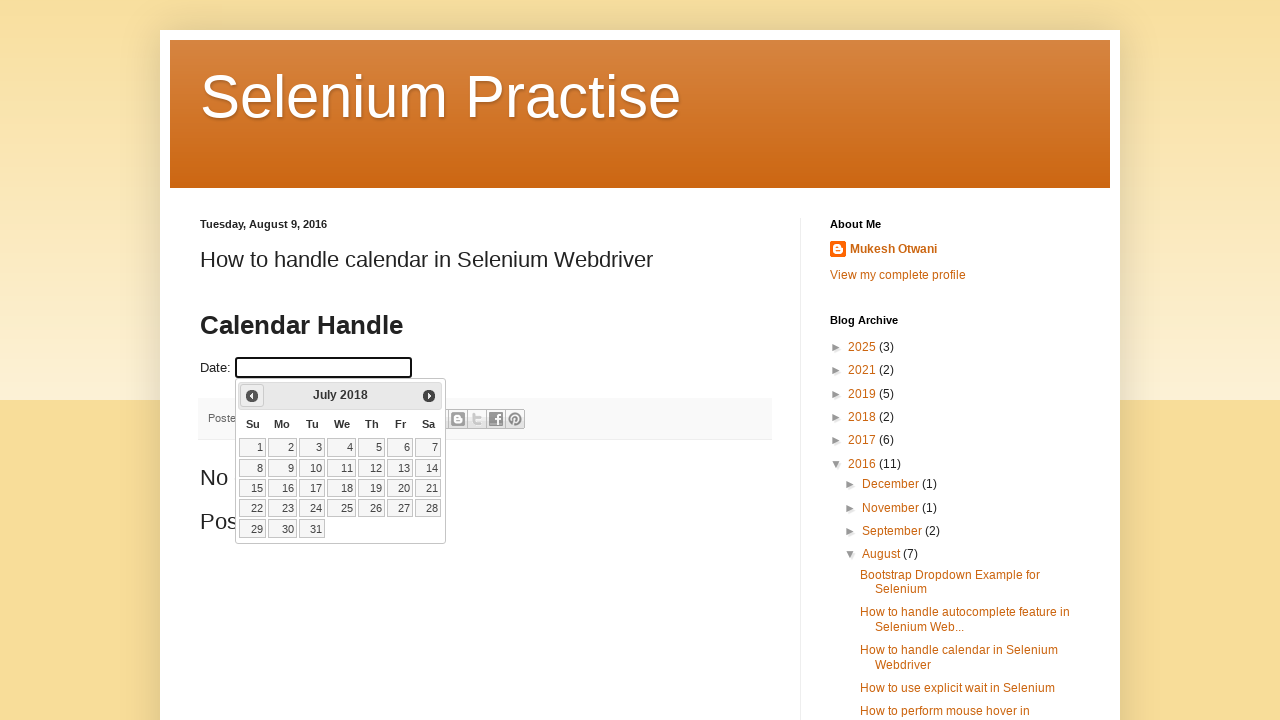

Updated calendar position to: July 2018
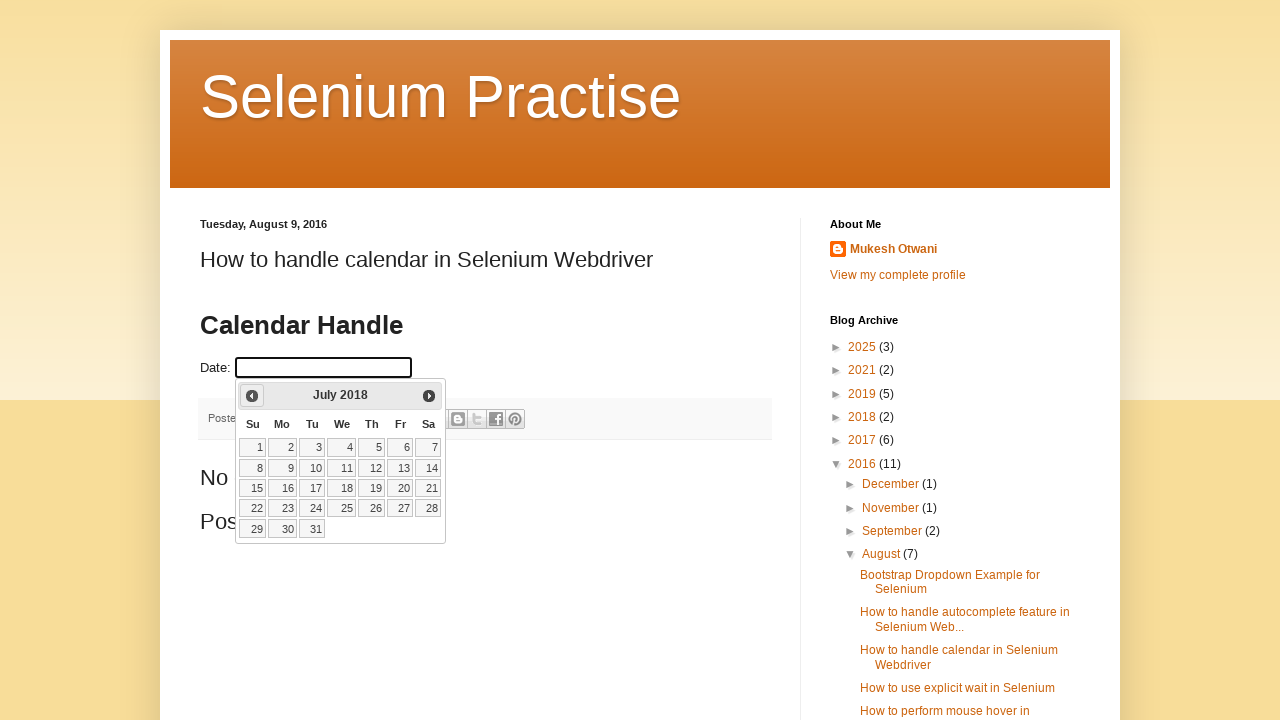

Clicked previous month button to navigate calendar backwards at (252, 396) on span.ui-icon-circle-triangle-w
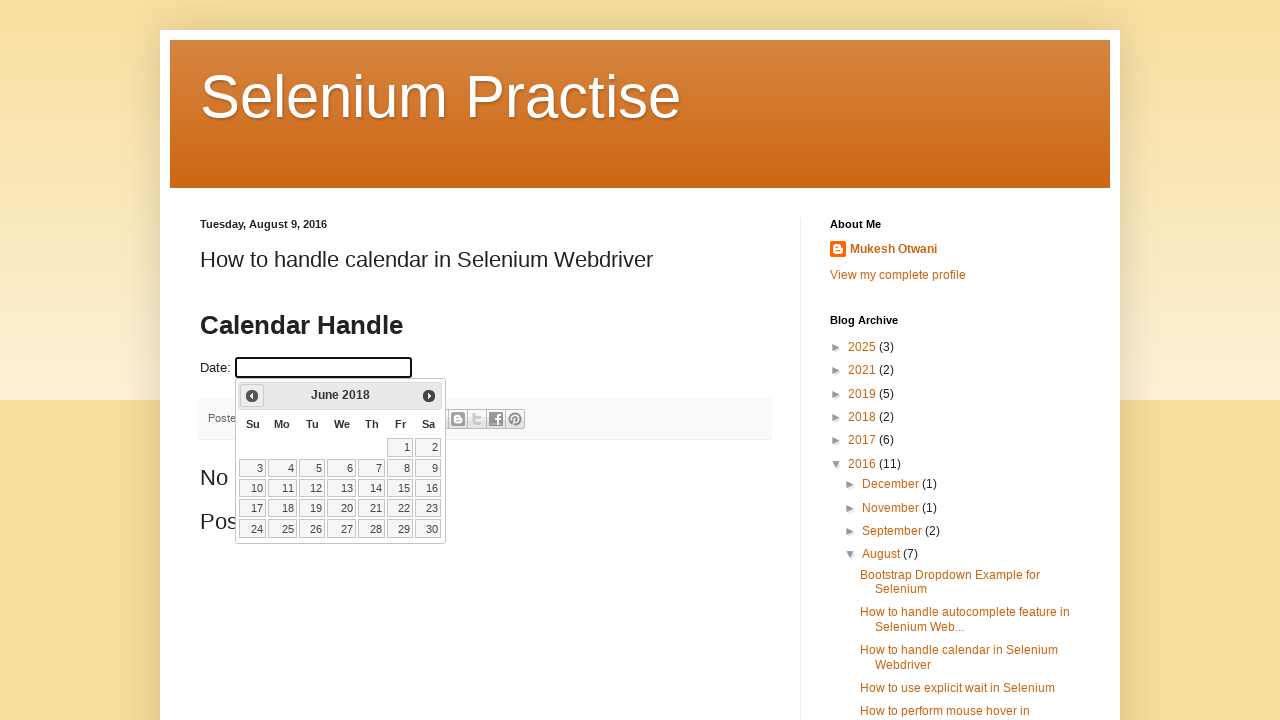

Waited for calendar to update after month navigation
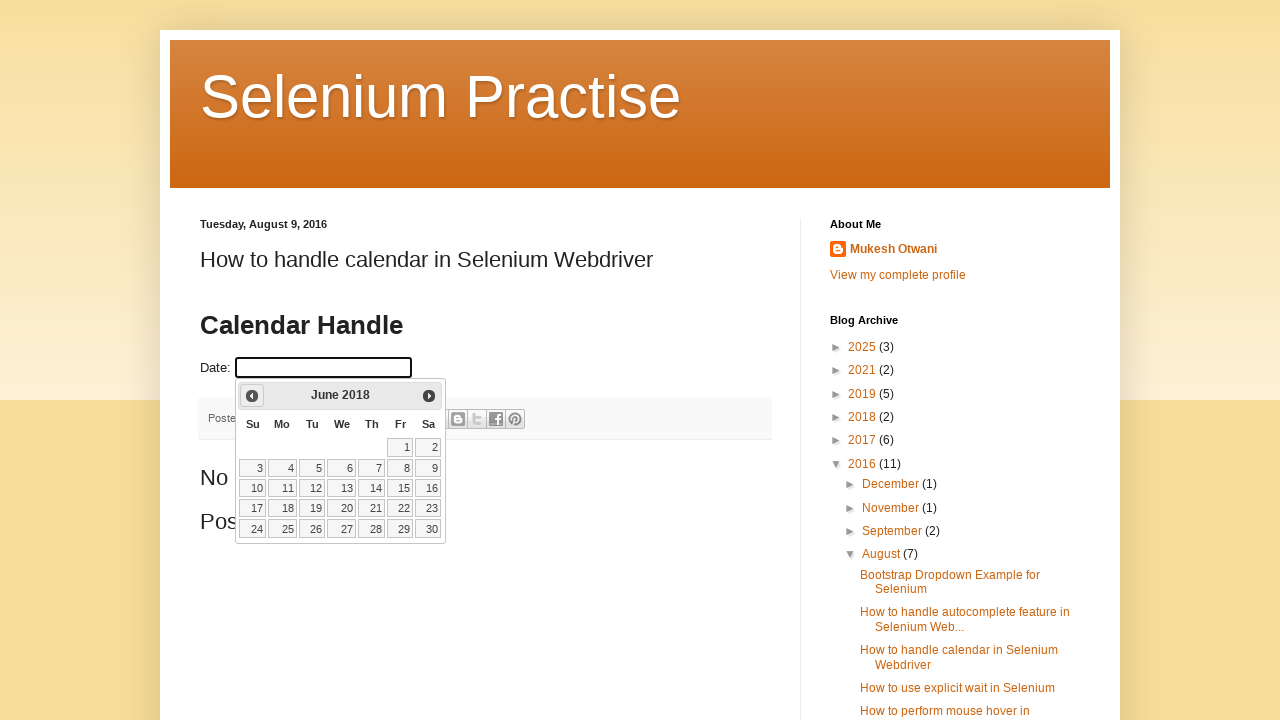

Updated calendar position to: June 2018
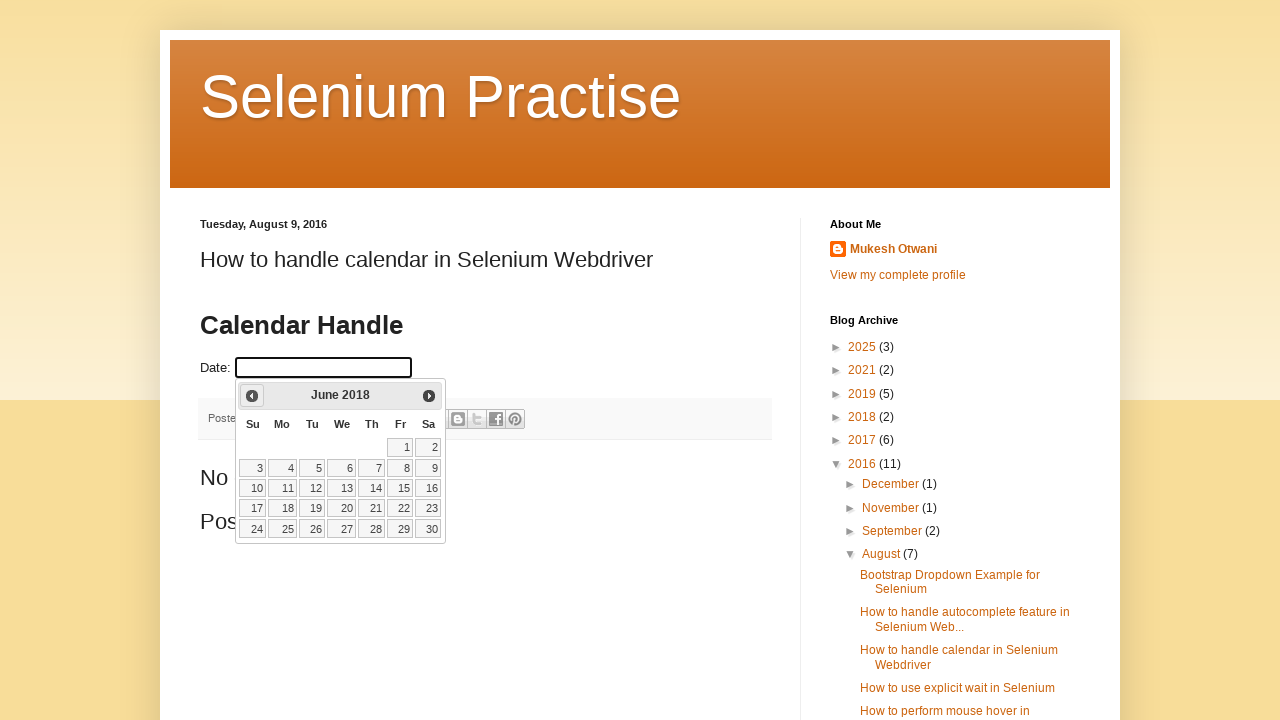

Clicked previous month button to navigate calendar backwards at (252, 396) on span.ui-icon-circle-triangle-w
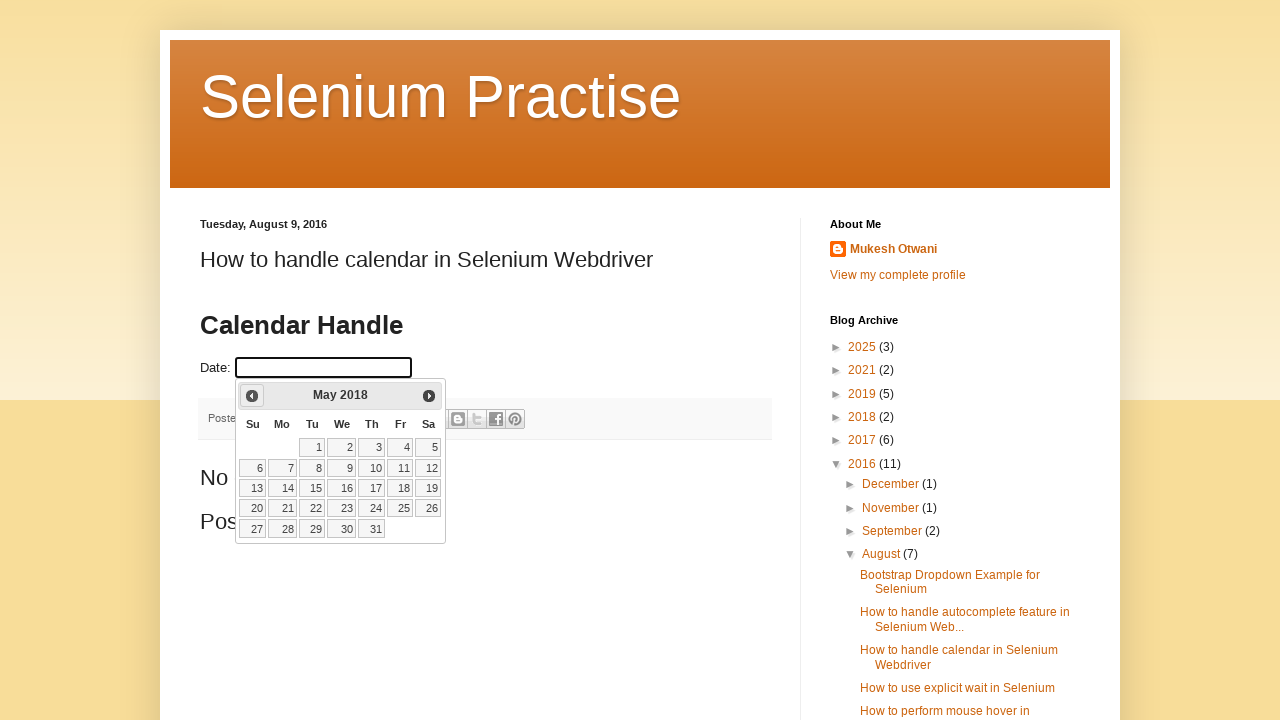

Waited for calendar to update after month navigation
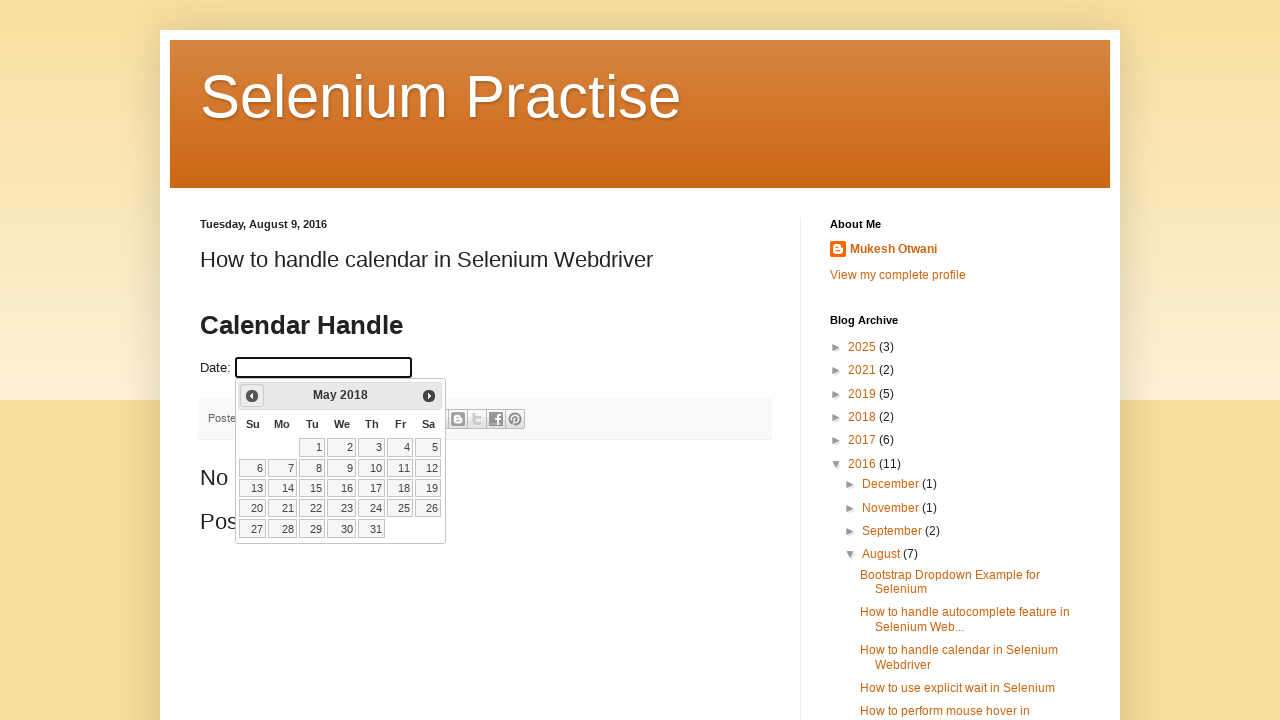

Updated calendar position to: May 2018
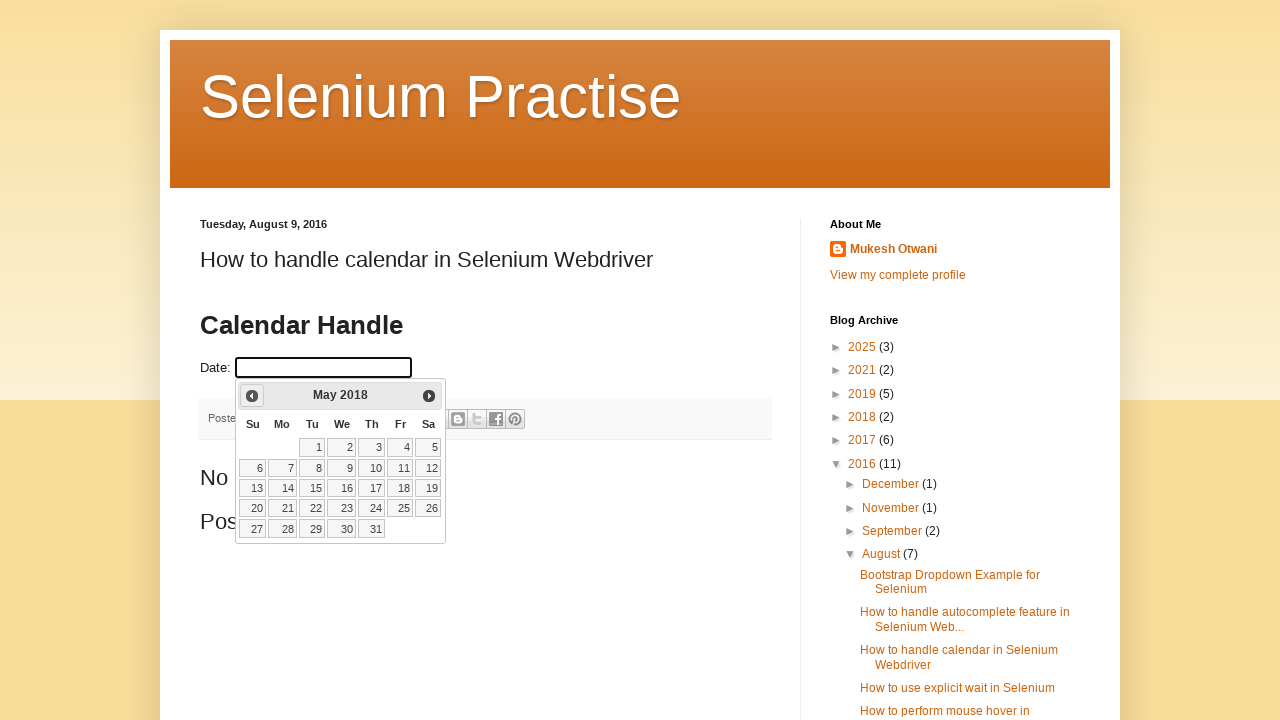

Clicked previous month button to navigate calendar backwards at (252, 396) on span.ui-icon-circle-triangle-w
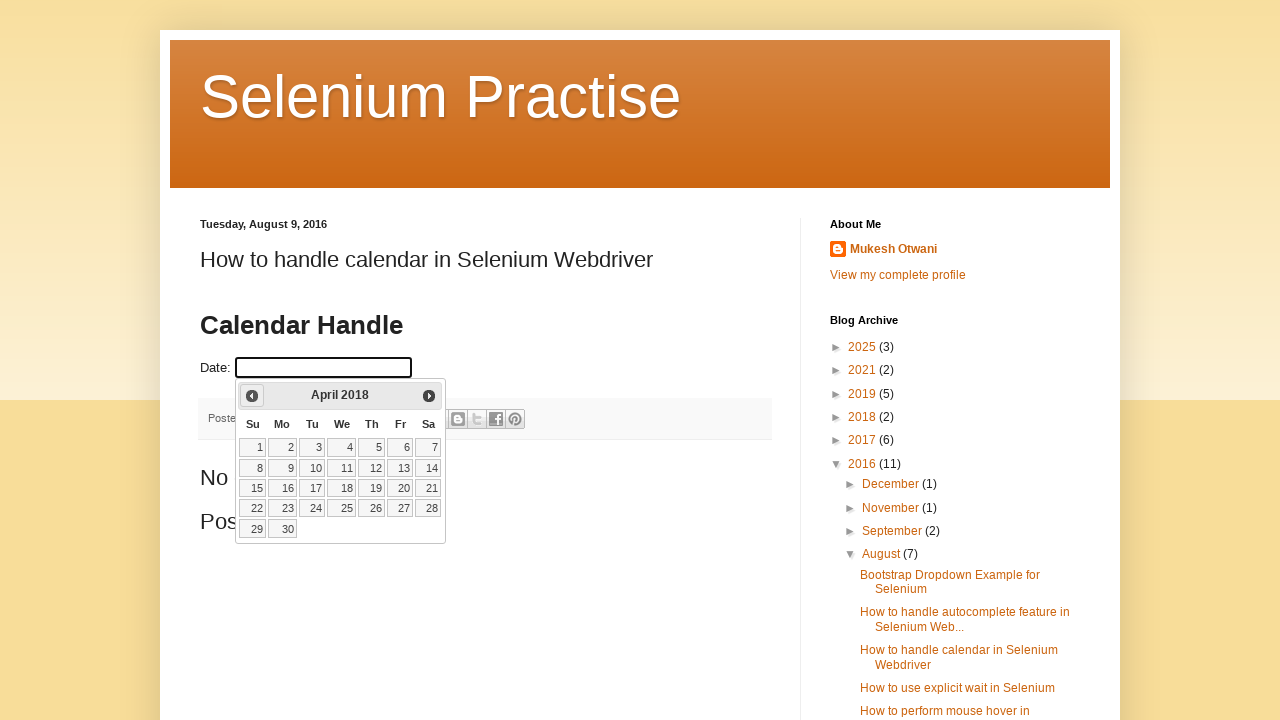

Waited for calendar to update after month navigation
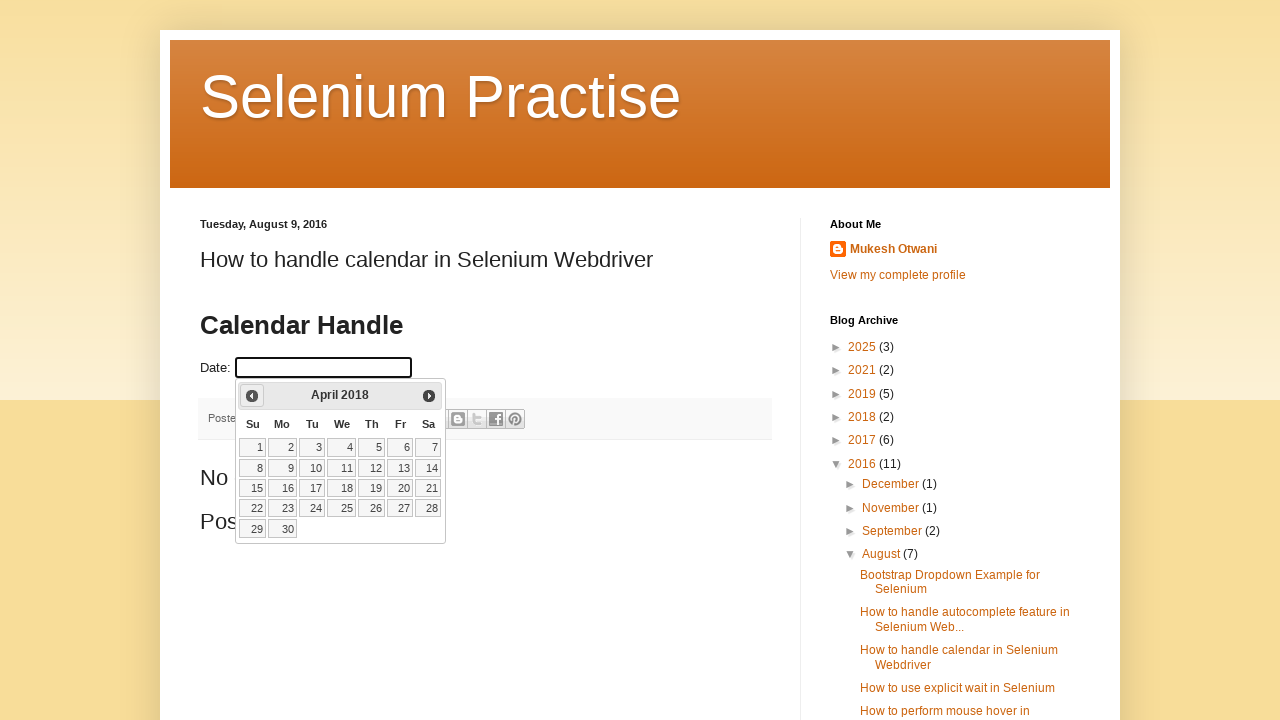

Updated calendar position to: April 2018
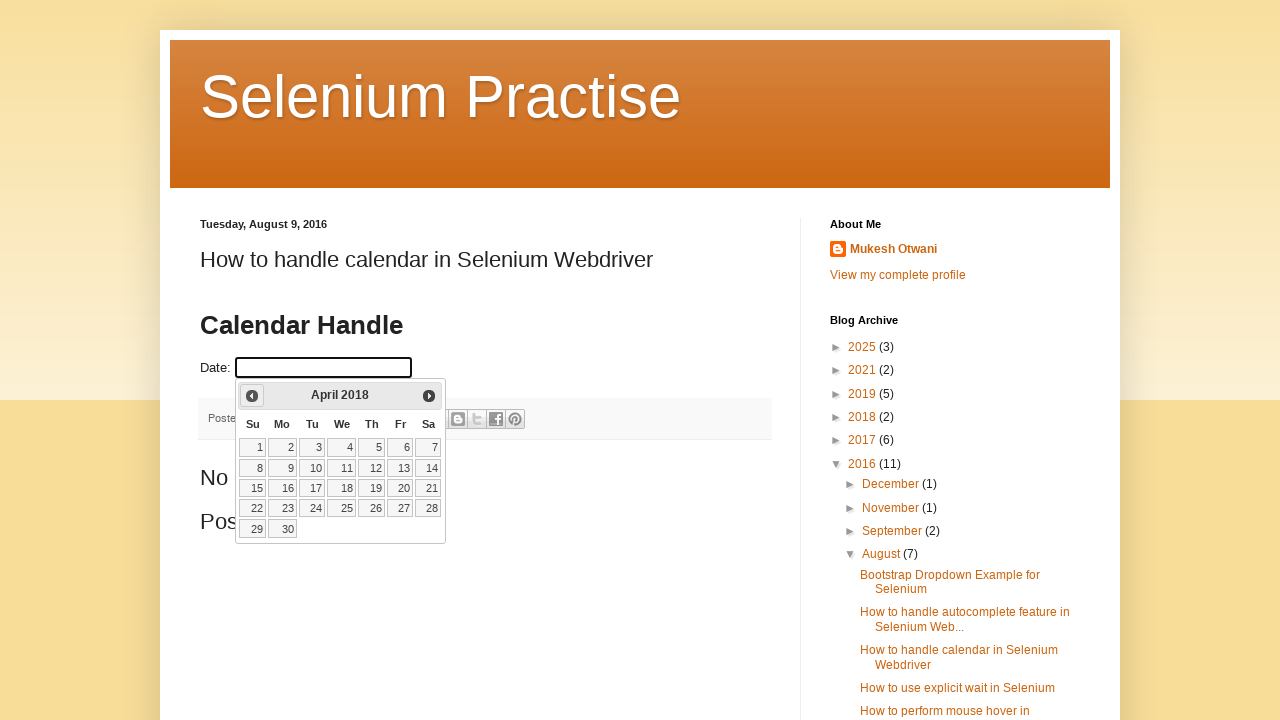

Clicked previous month button to navigate calendar backwards at (252, 396) on span.ui-icon-circle-triangle-w
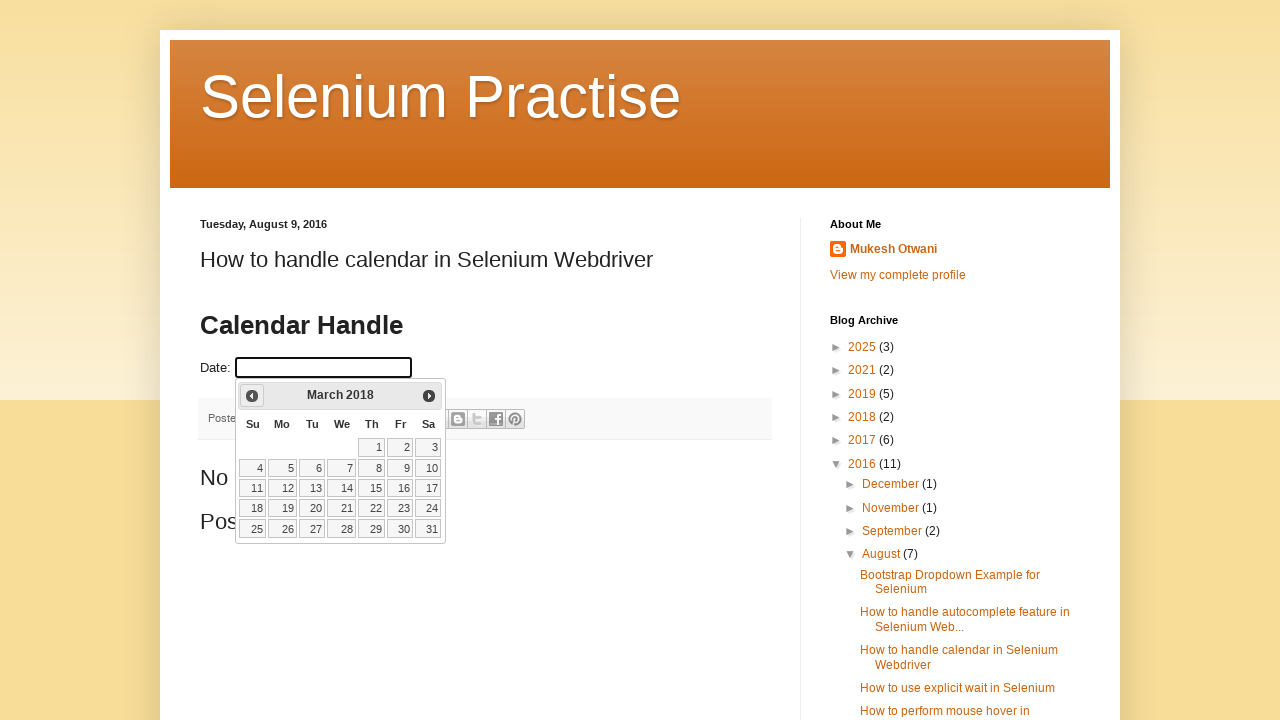

Waited for calendar to update after month navigation
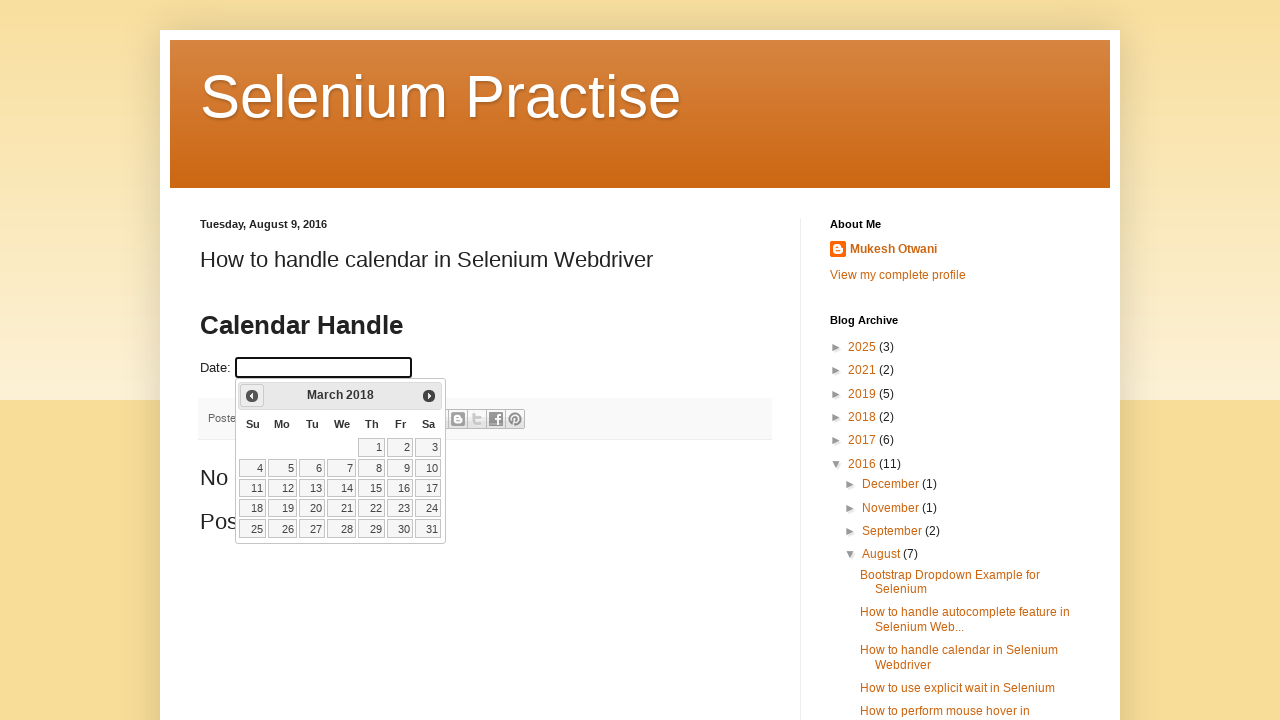

Updated calendar position to: March 2018
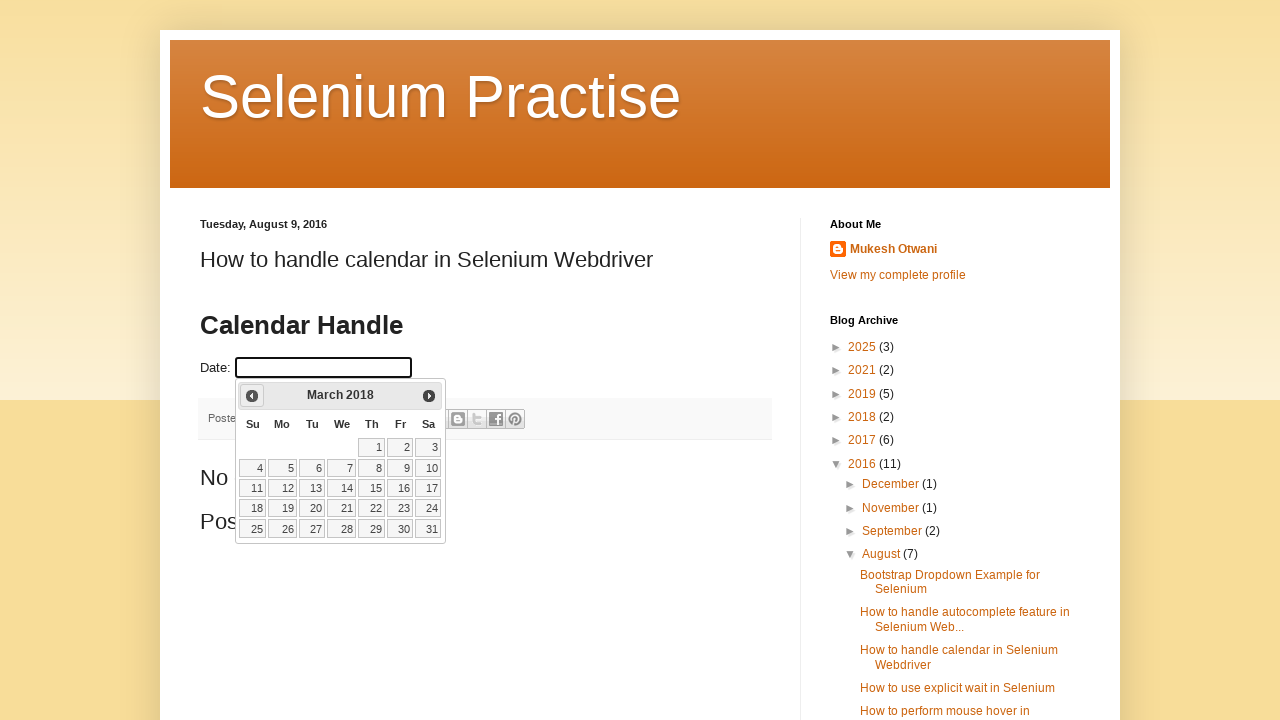

Clicked previous month button to navigate calendar backwards at (252, 396) on span.ui-icon-circle-triangle-w
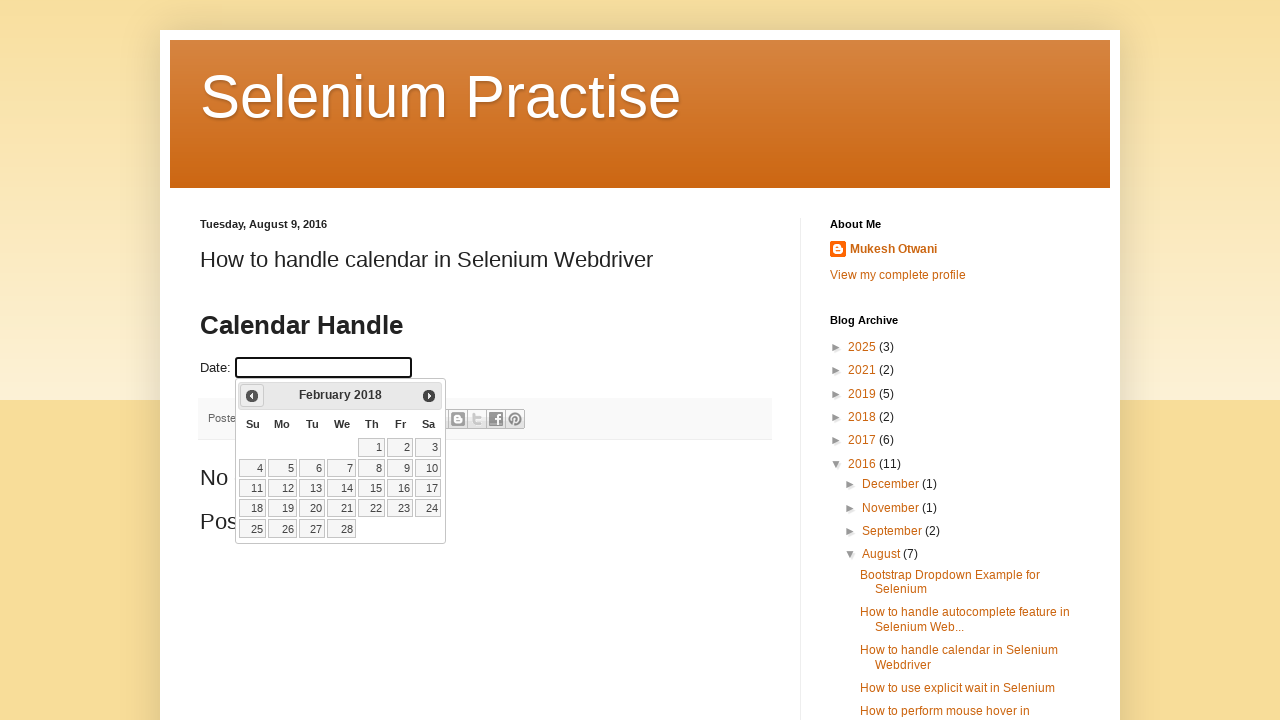

Waited for calendar to update after month navigation
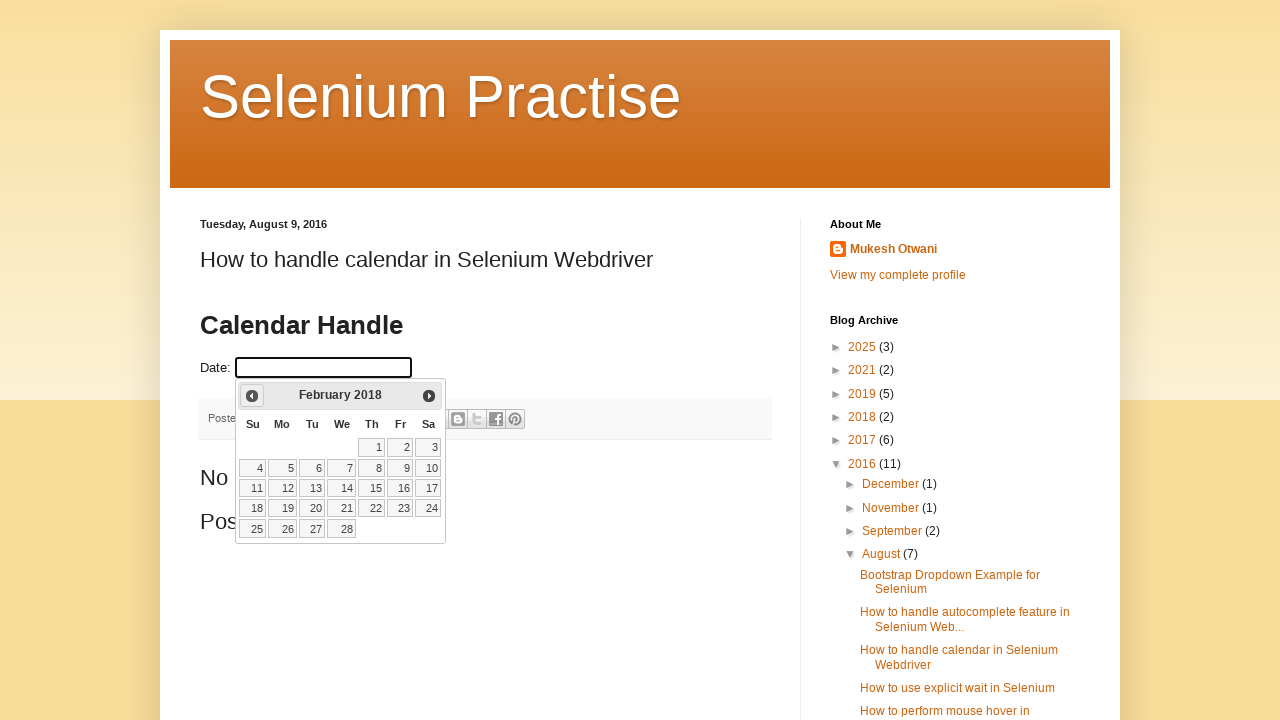

Updated calendar position to: February 2018
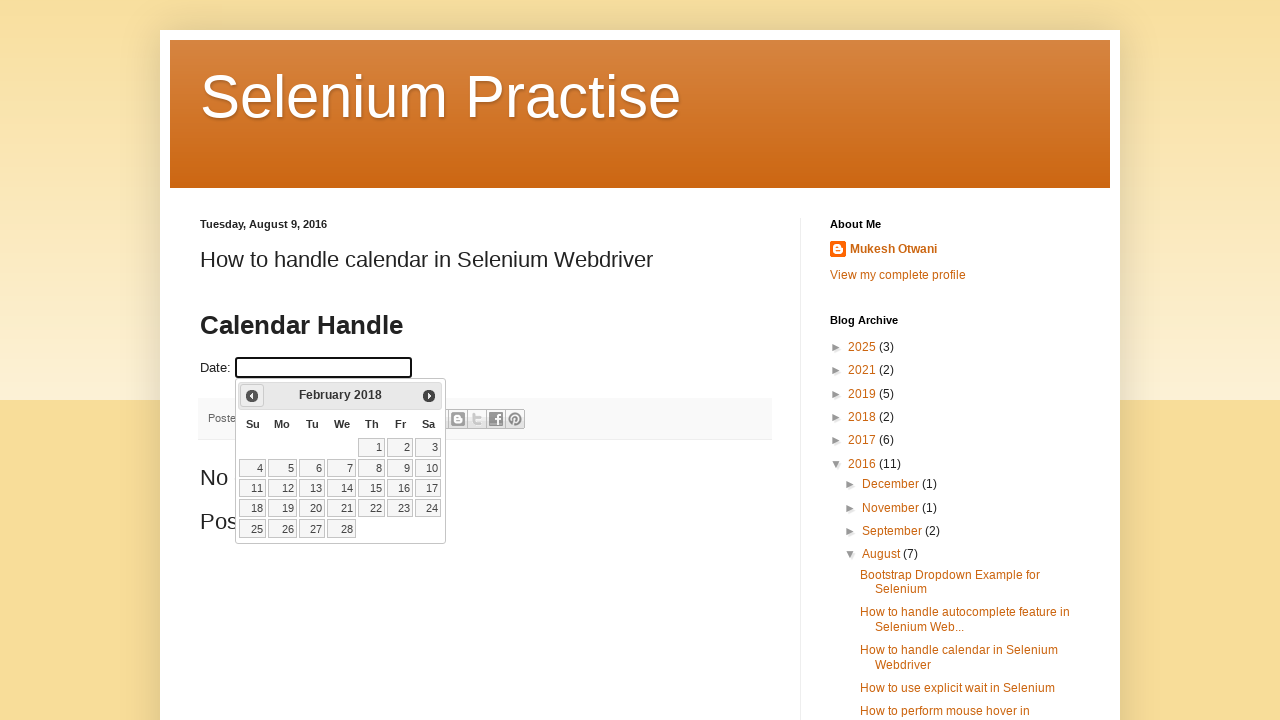

Clicked previous month button to navigate calendar backwards at (252, 396) on span.ui-icon-circle-triangle-w
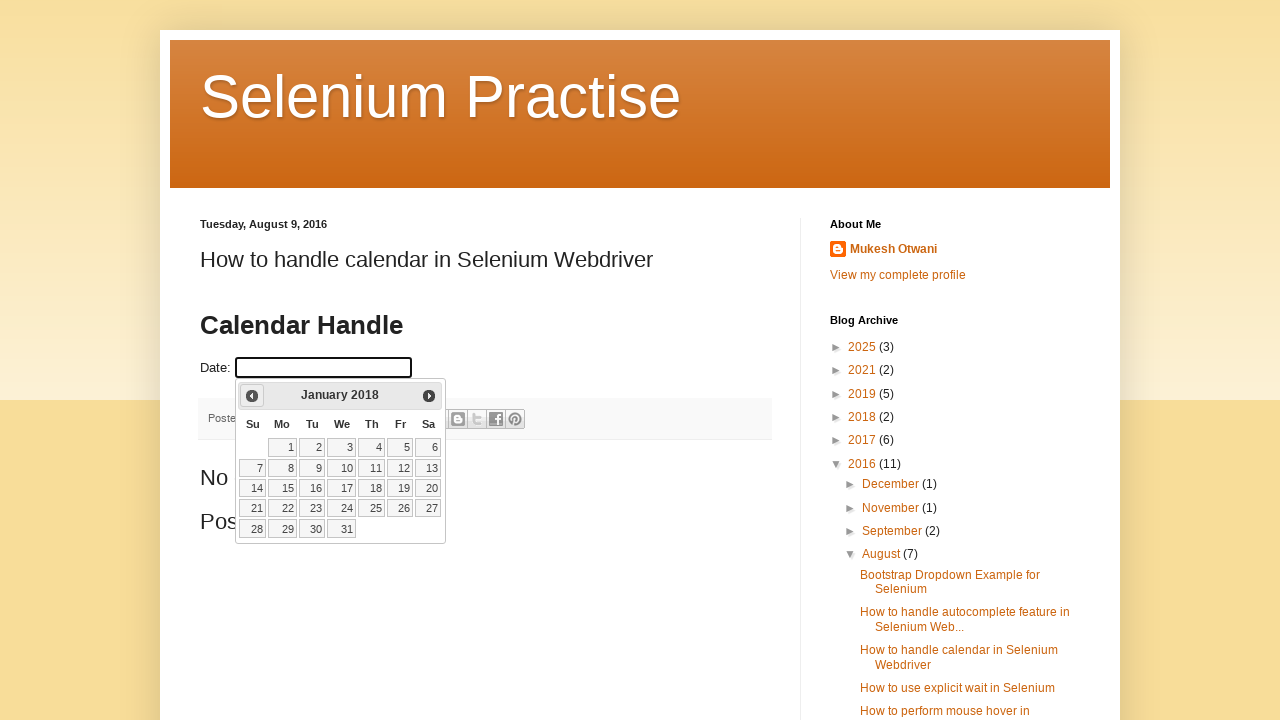

Waited for calendar to update after month navigation
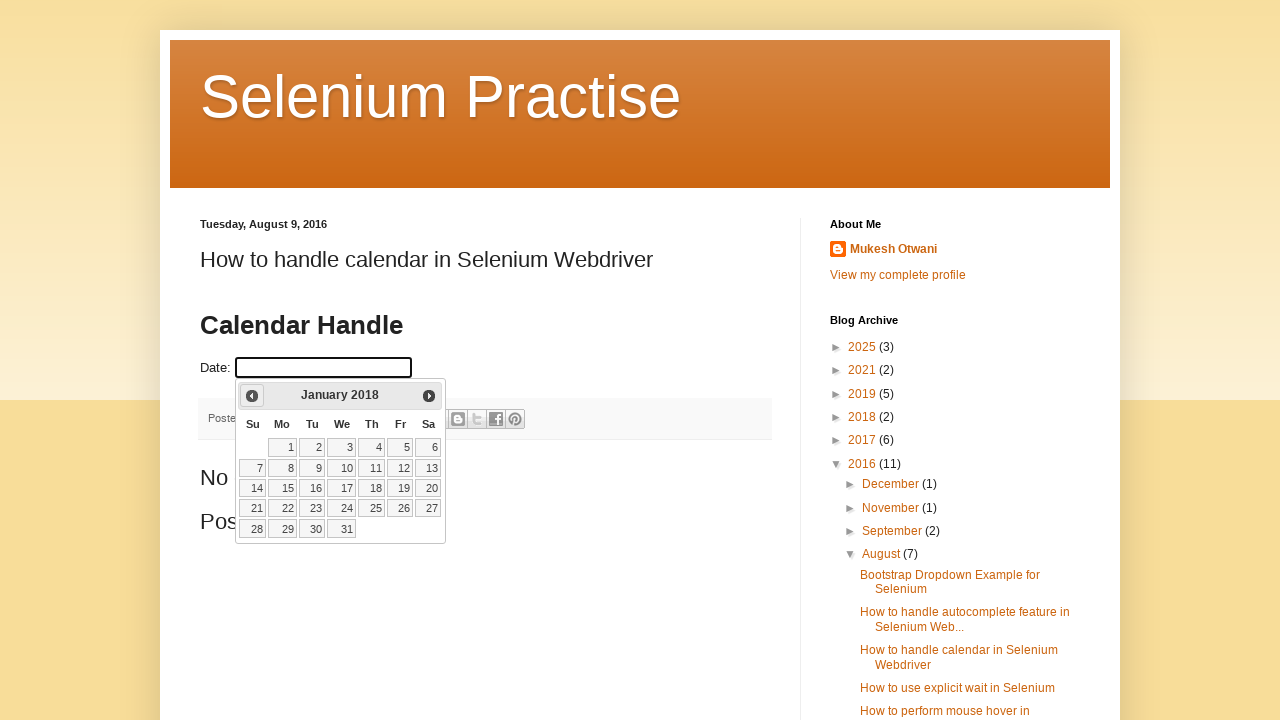

Updated calendar position to: January 2018
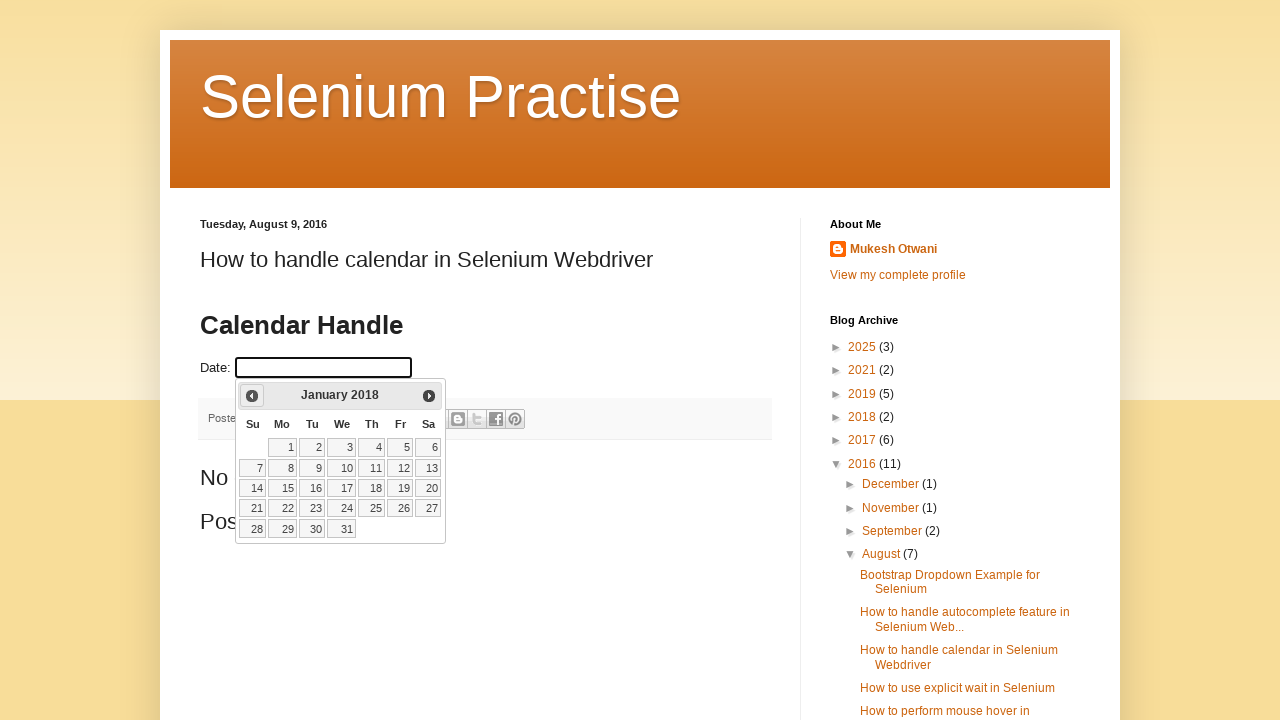

Clicked previous month button to navigate calendar backwards at (252, 396) on span.ui-icon-circle-triangle-w
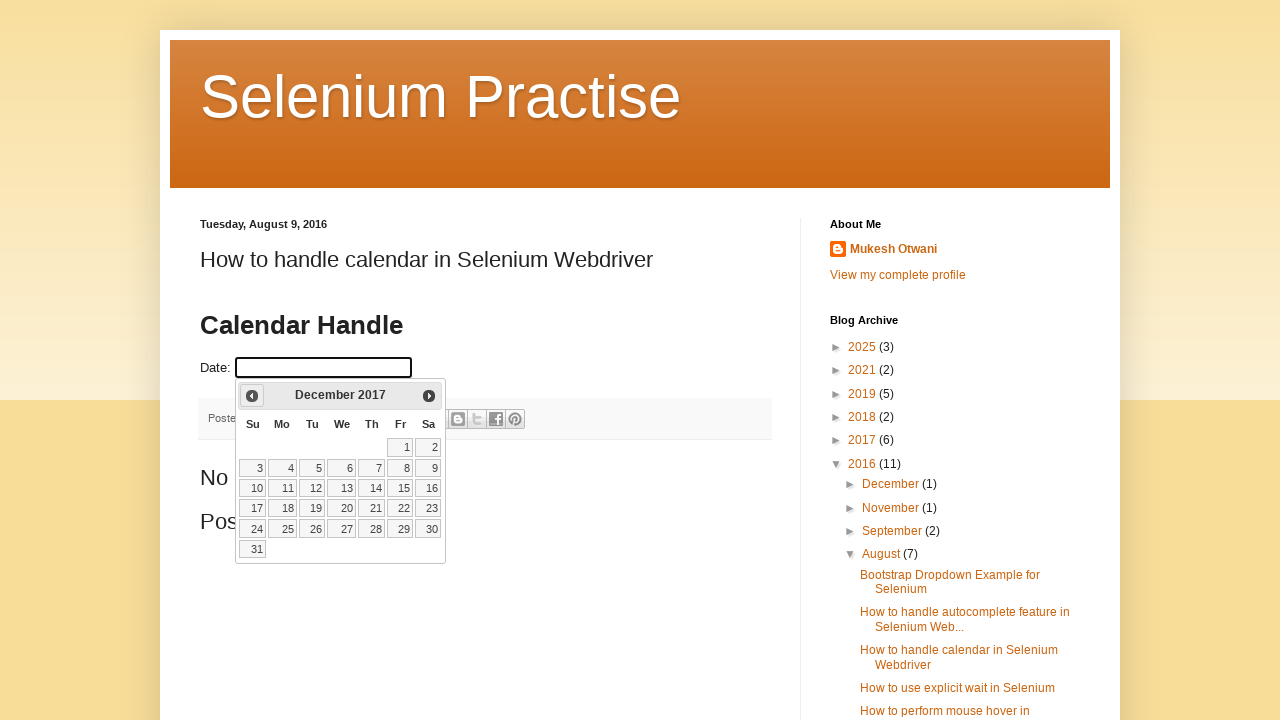

Waited for calendar to update after month navigation
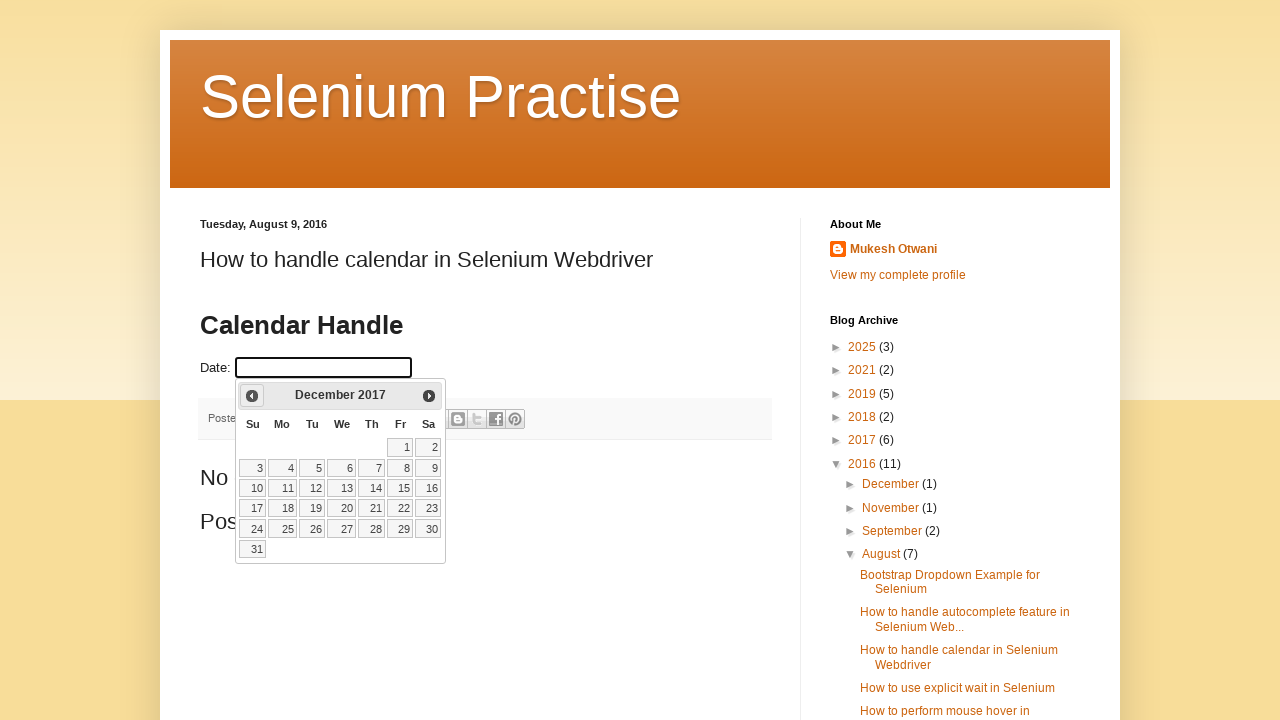

Updated calendar position to: December 2017
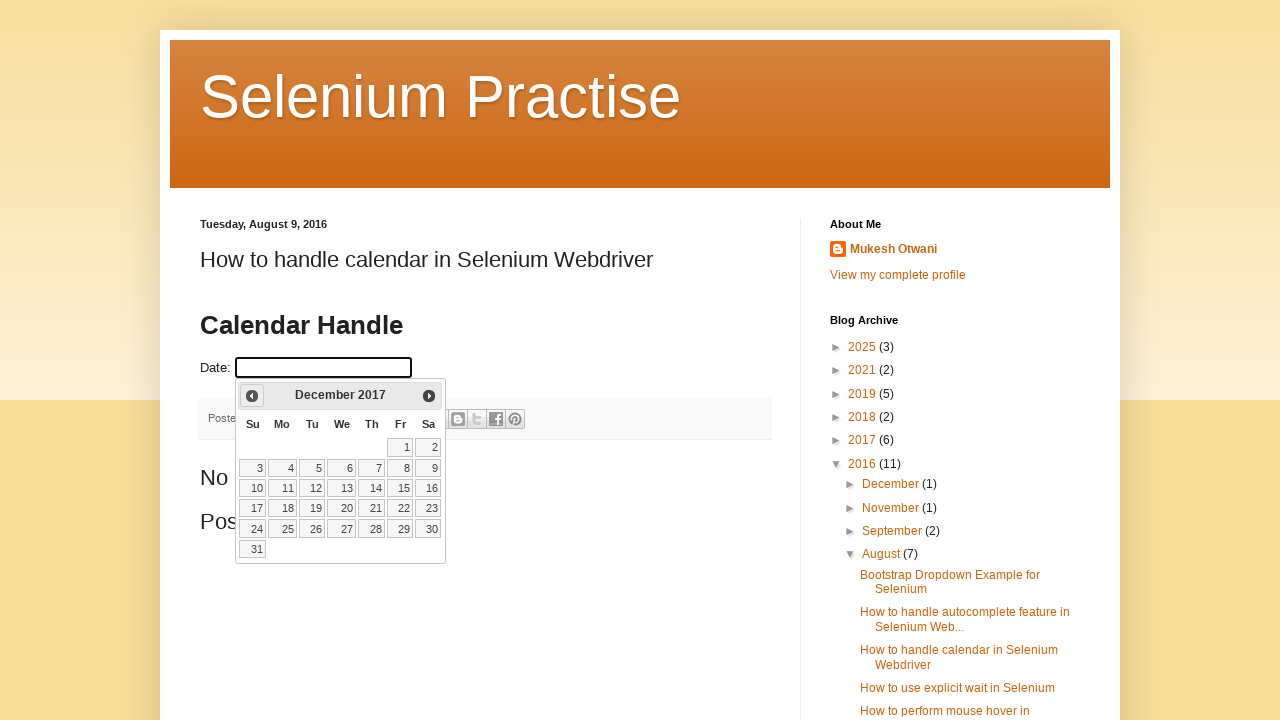

Clicked previous month button to navigate calendar backwards at (252, 396) on span.ui-icon-circle-triangle-w
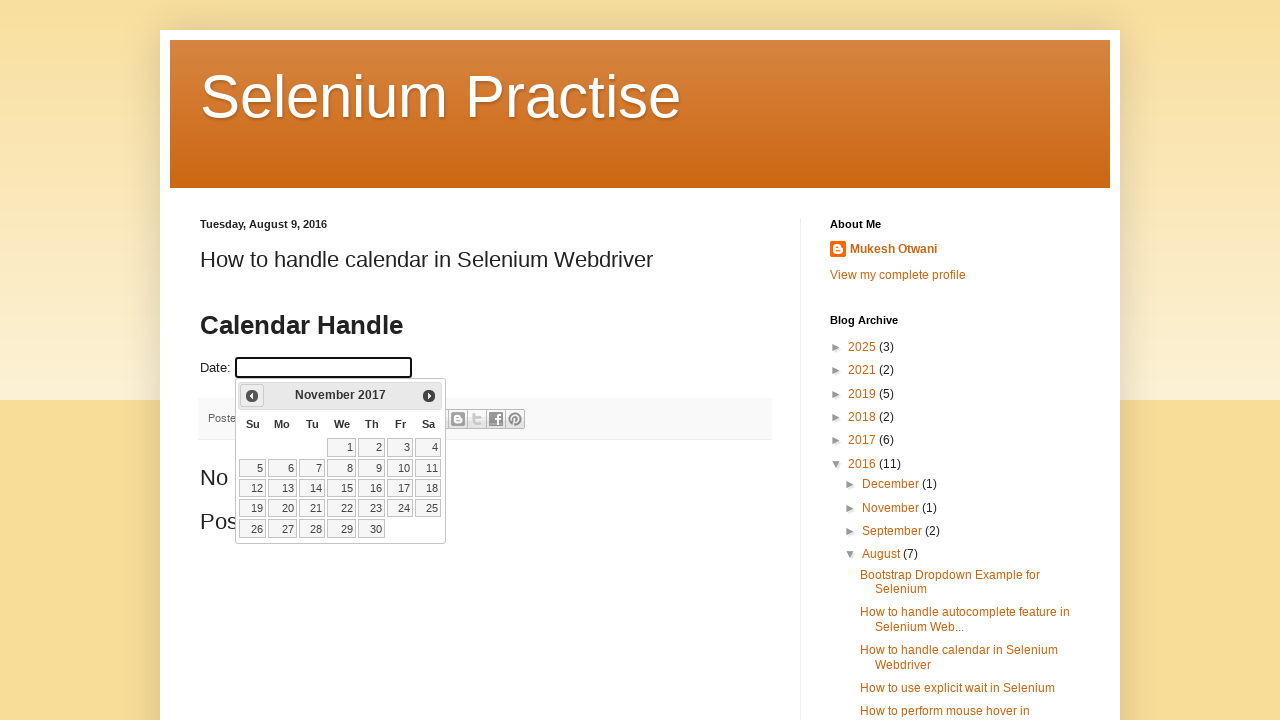

Waited for calendar to update after month navigation
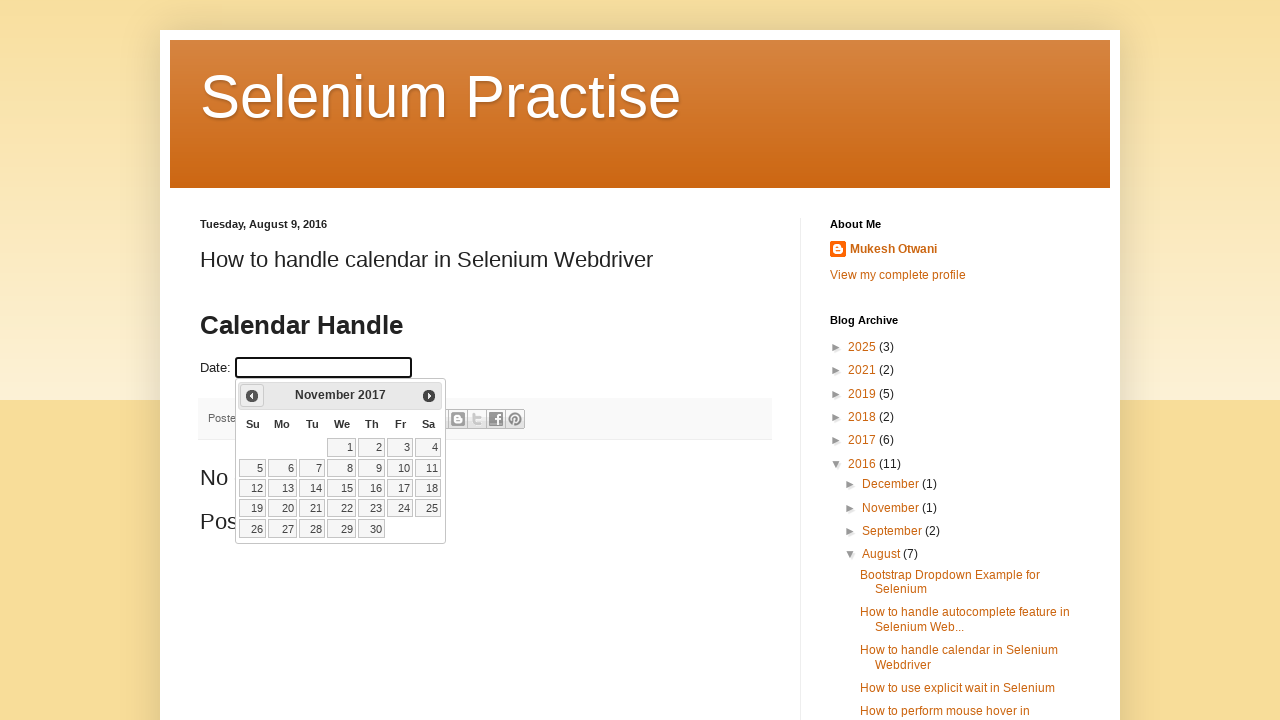

Updated calendar position to: November 2017
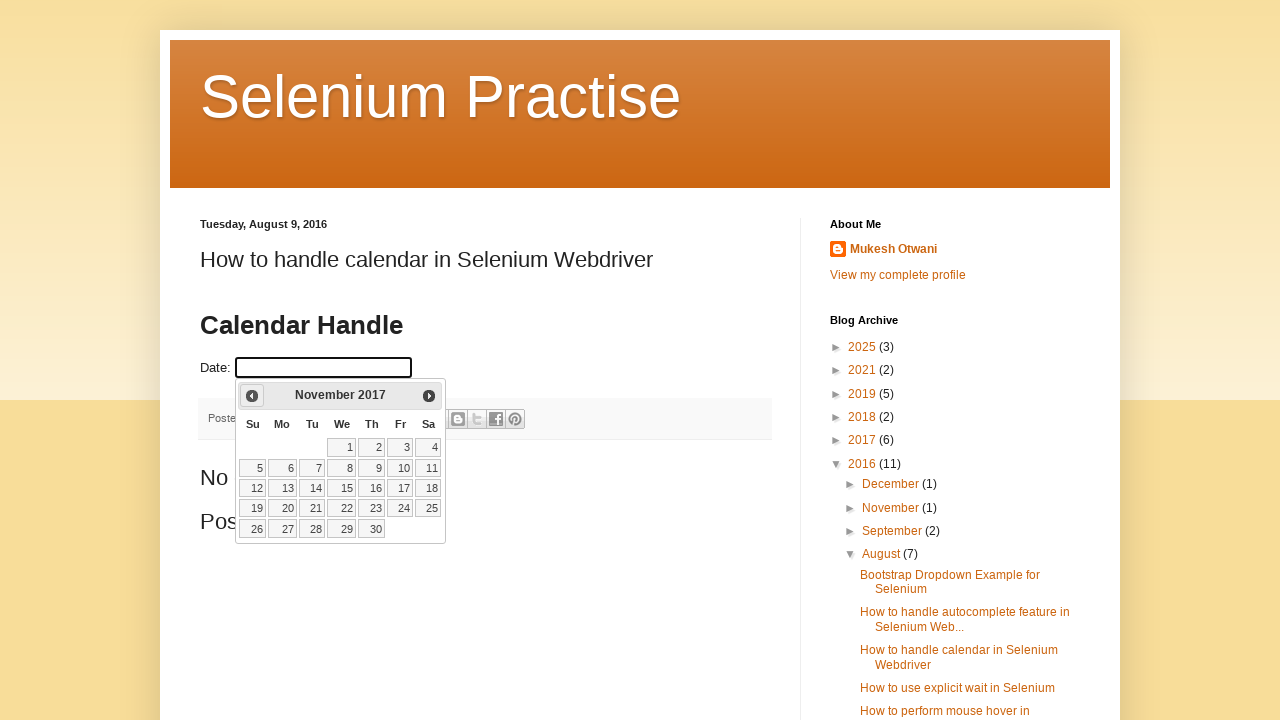

Clicked previous month button to navigate calendar backwards at (252, 396) on span.ui-icon-circle-triangle-w
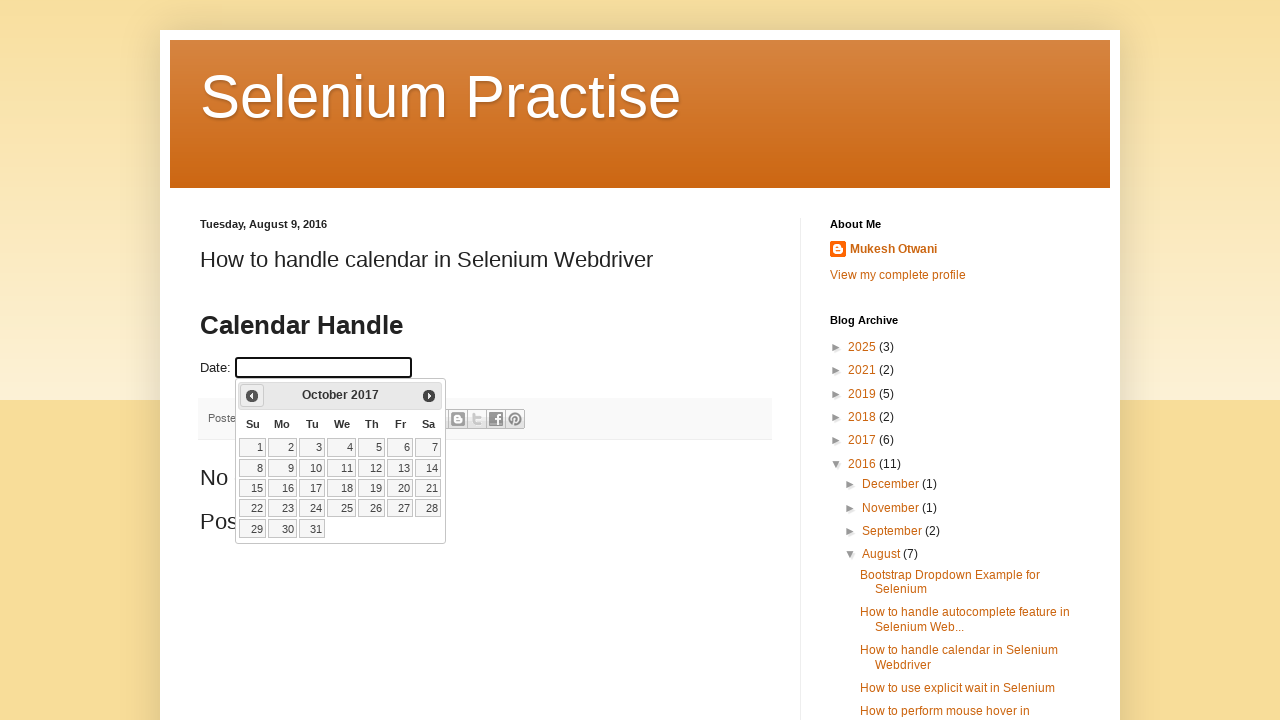

Waited for calendar to update after month navigation
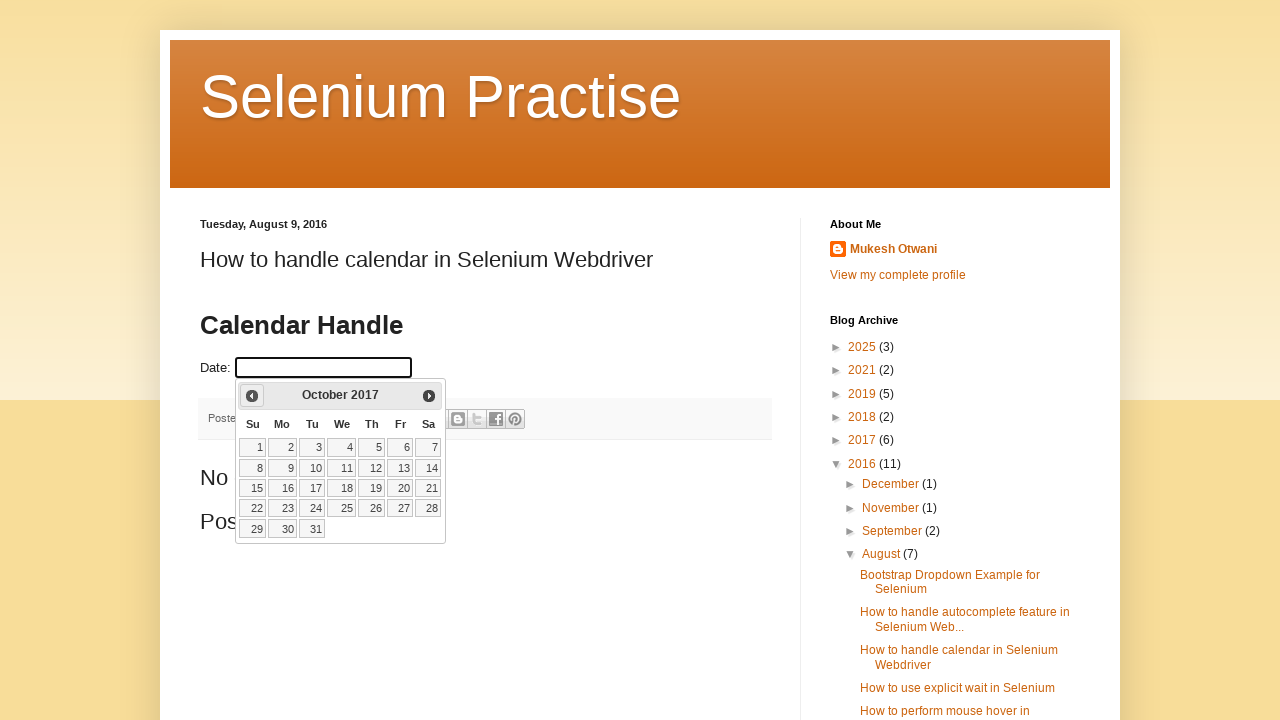

Updated calendar position to: October 2017
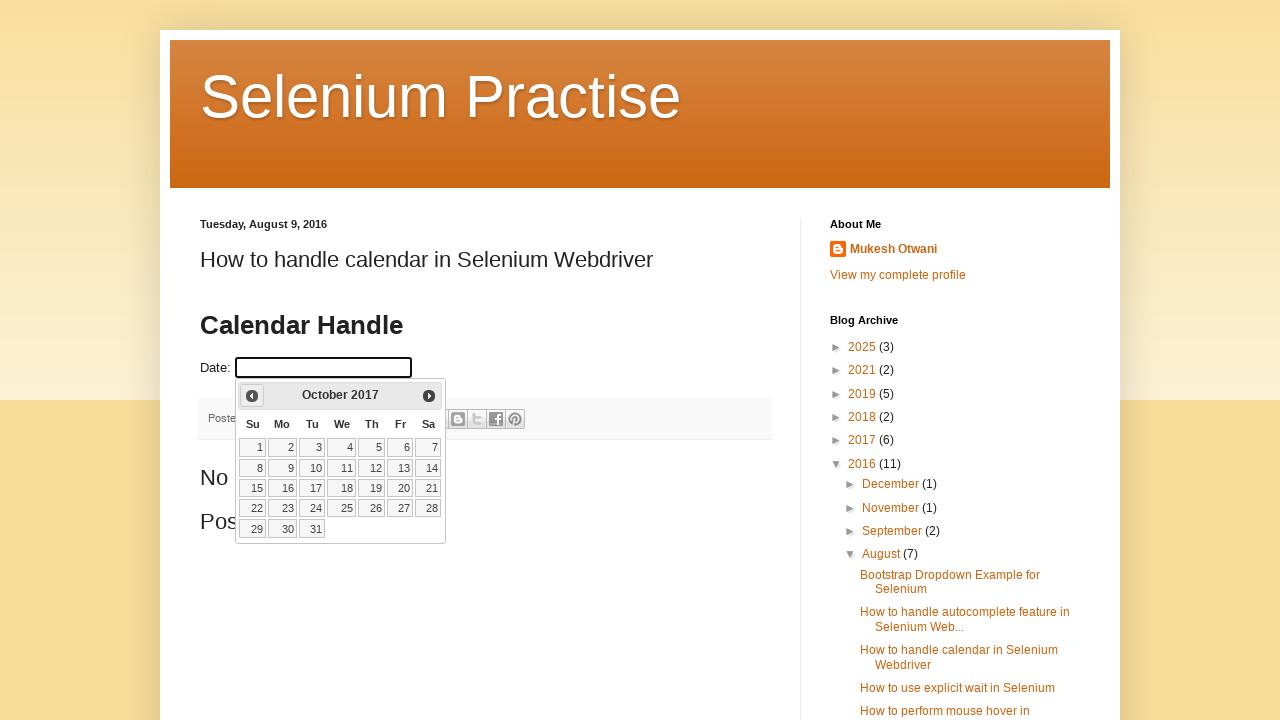

Clicked previous month button to navigate calendar backwards at (252, 396) on span.ui-icon-circle-triangle-w
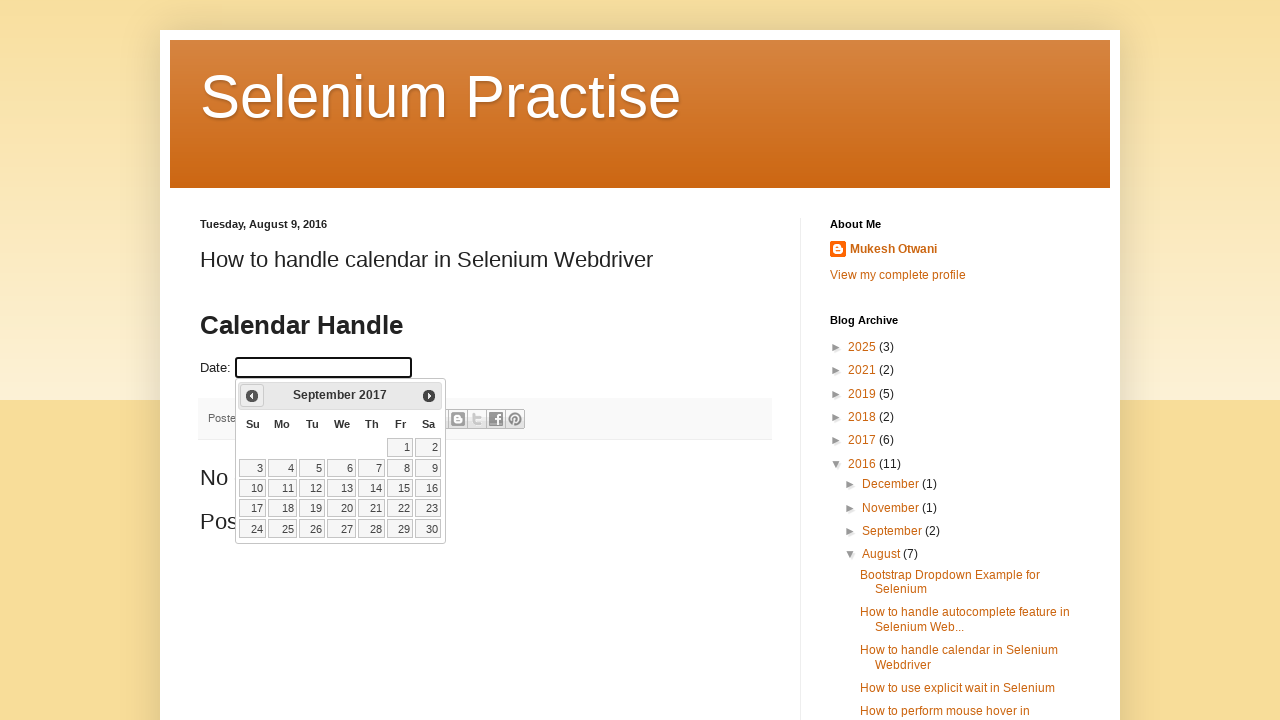

Waited for calendar to update after month navigation
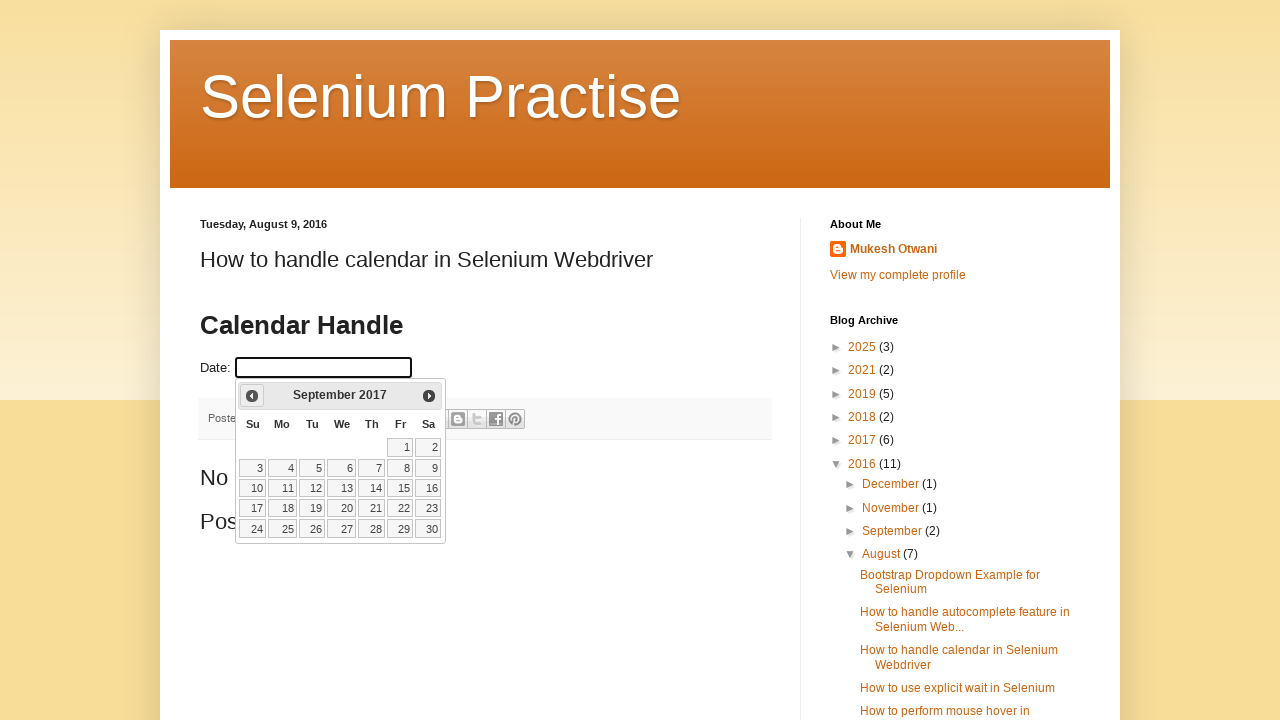

Updated calendar position to: September 2017
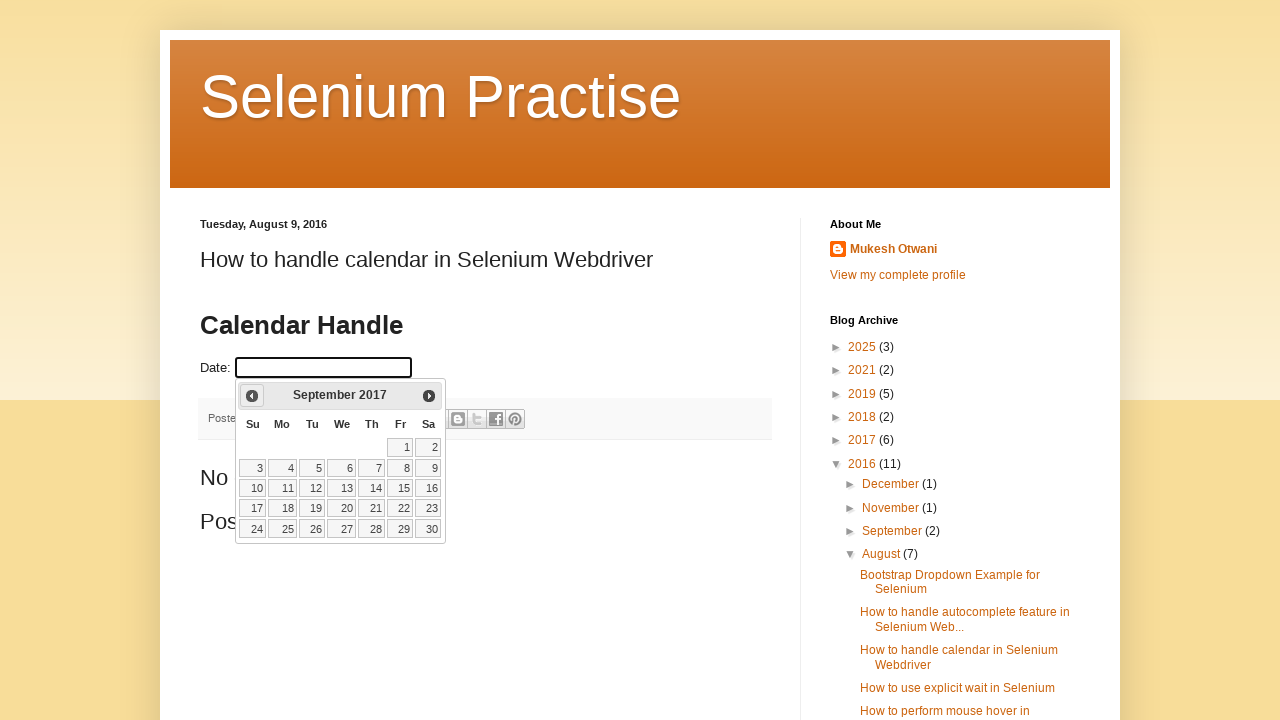

Clicked previous month button to navigate calendar backwards at (252, 396) on span.ui-icon-circle-triangle-w
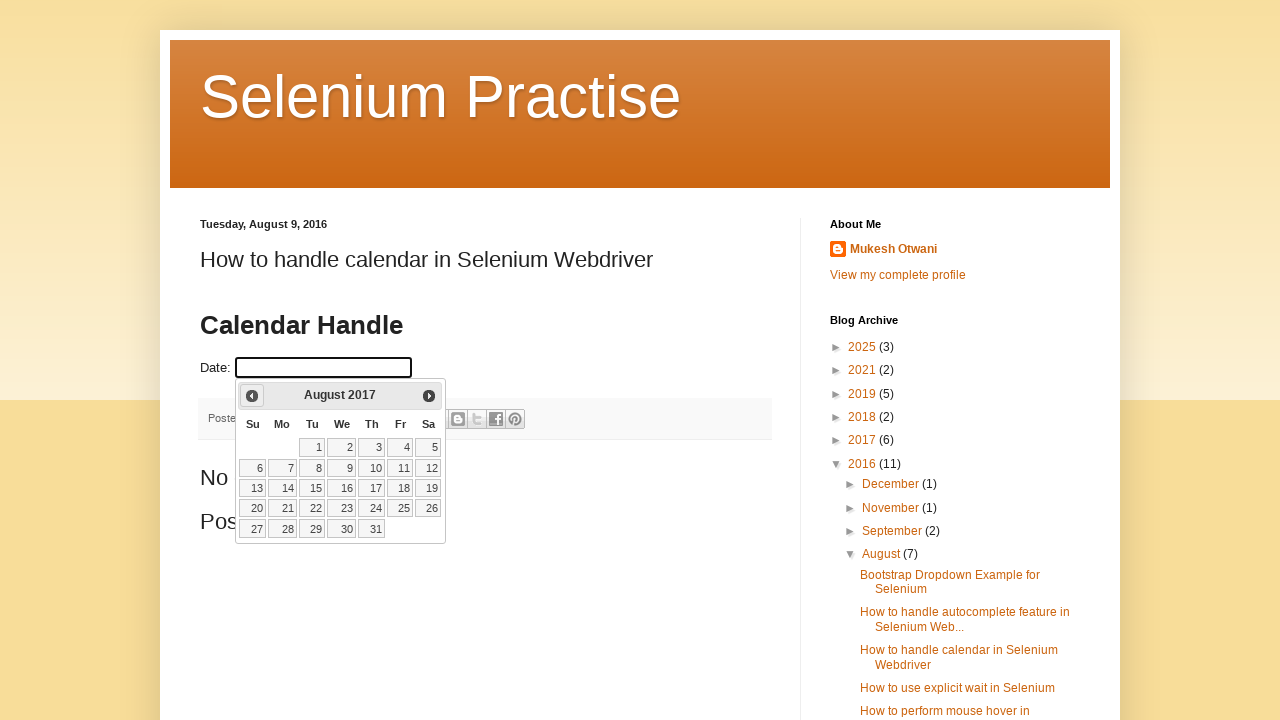

Waited for calendar to update after month navigation
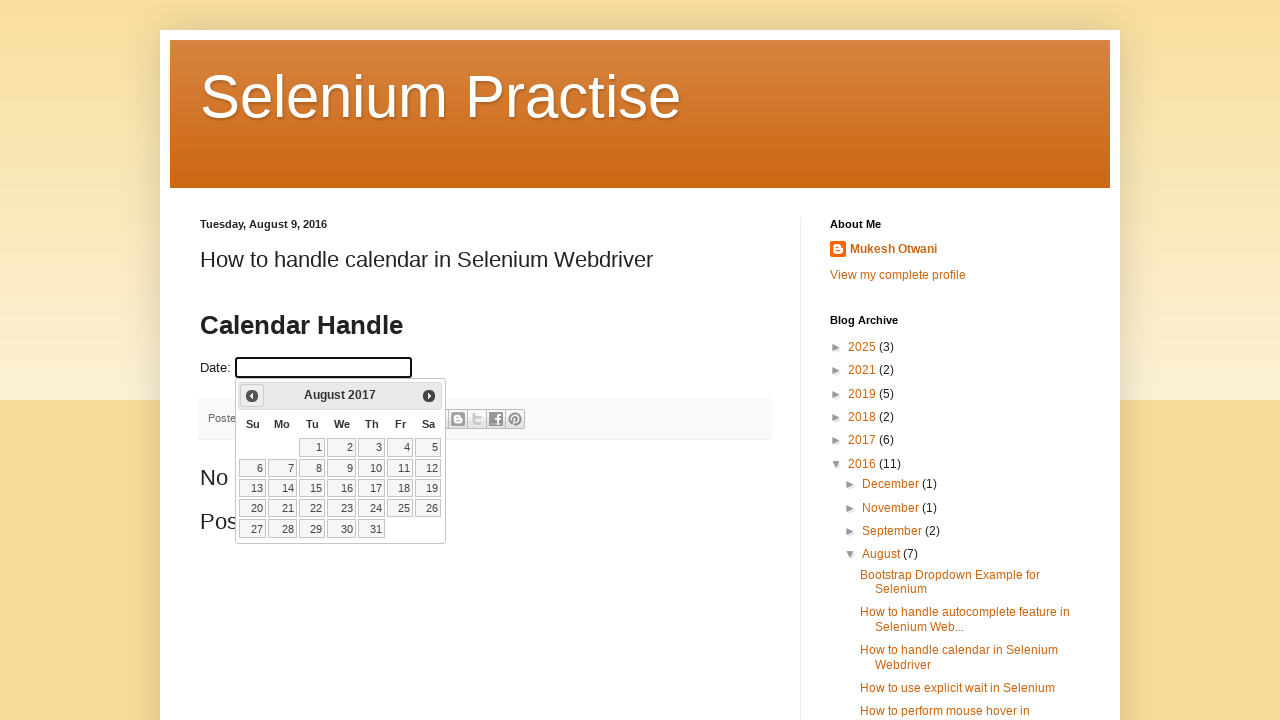

Updated calendar position to: August 2017
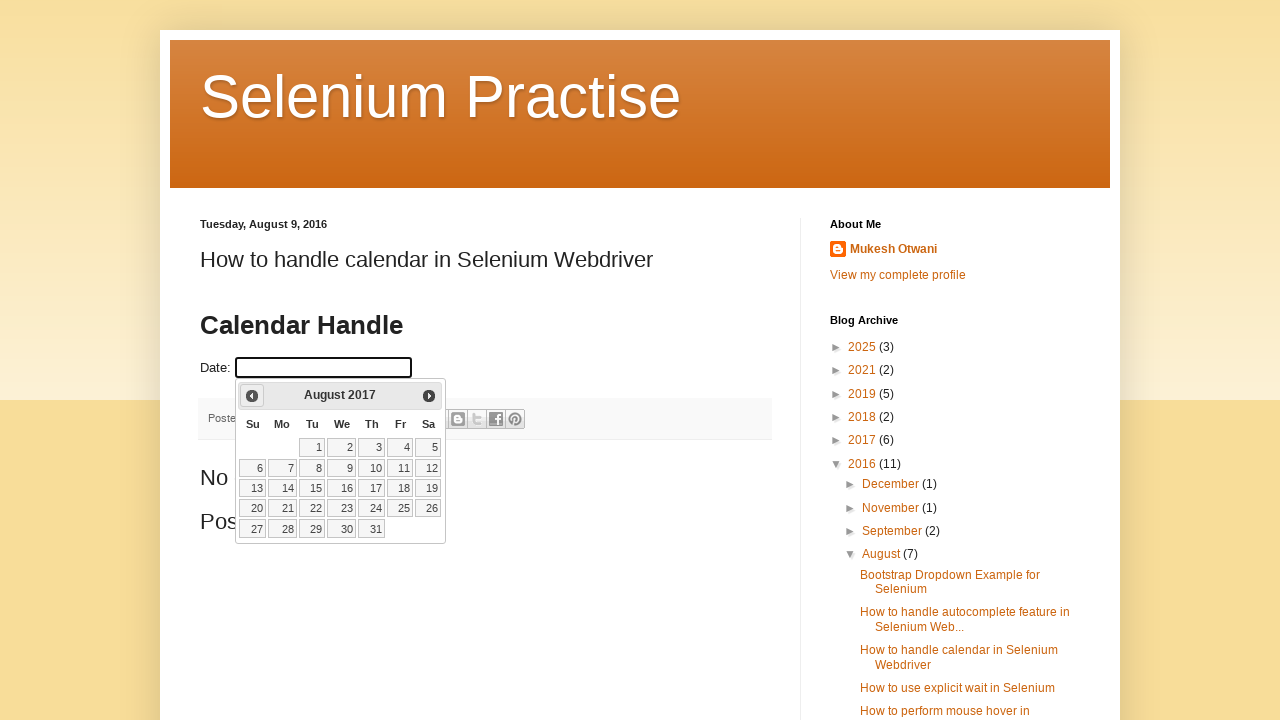

Clicked previous month button to navigate calendar backwards at (252, 396) on span.ui-icon-circle-triangle-w
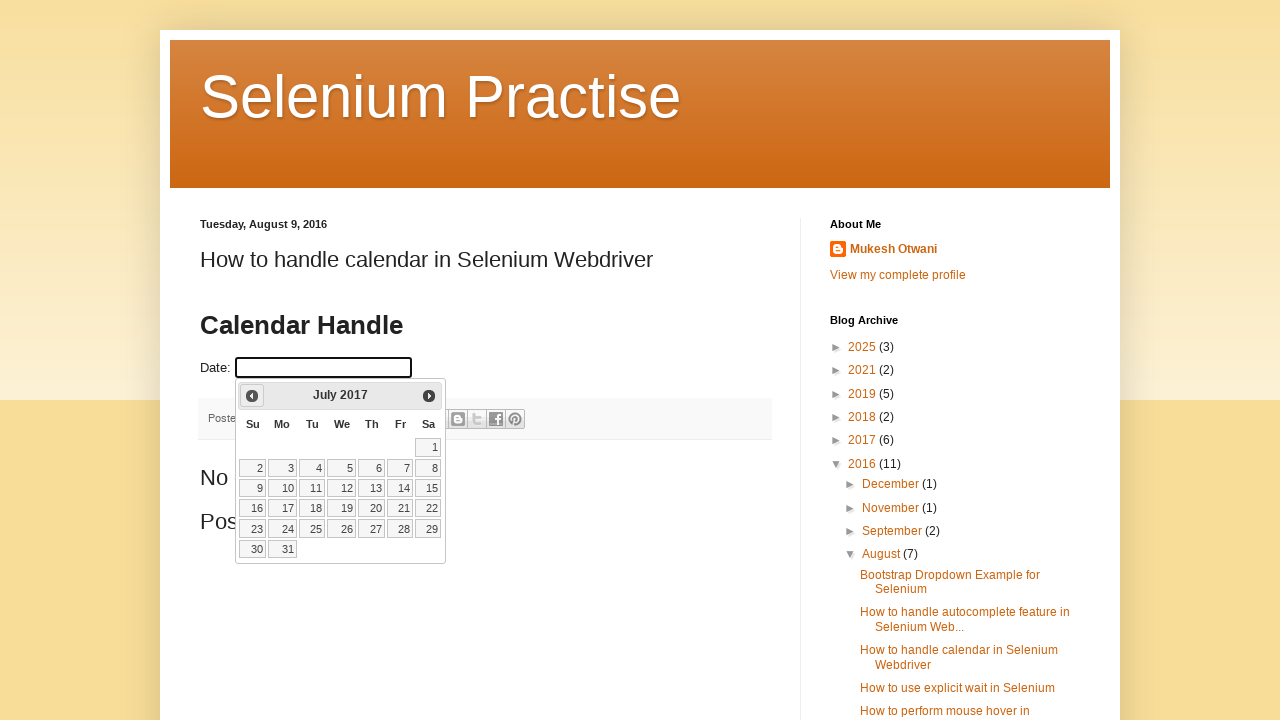

Waited for calendar to update after month navigation
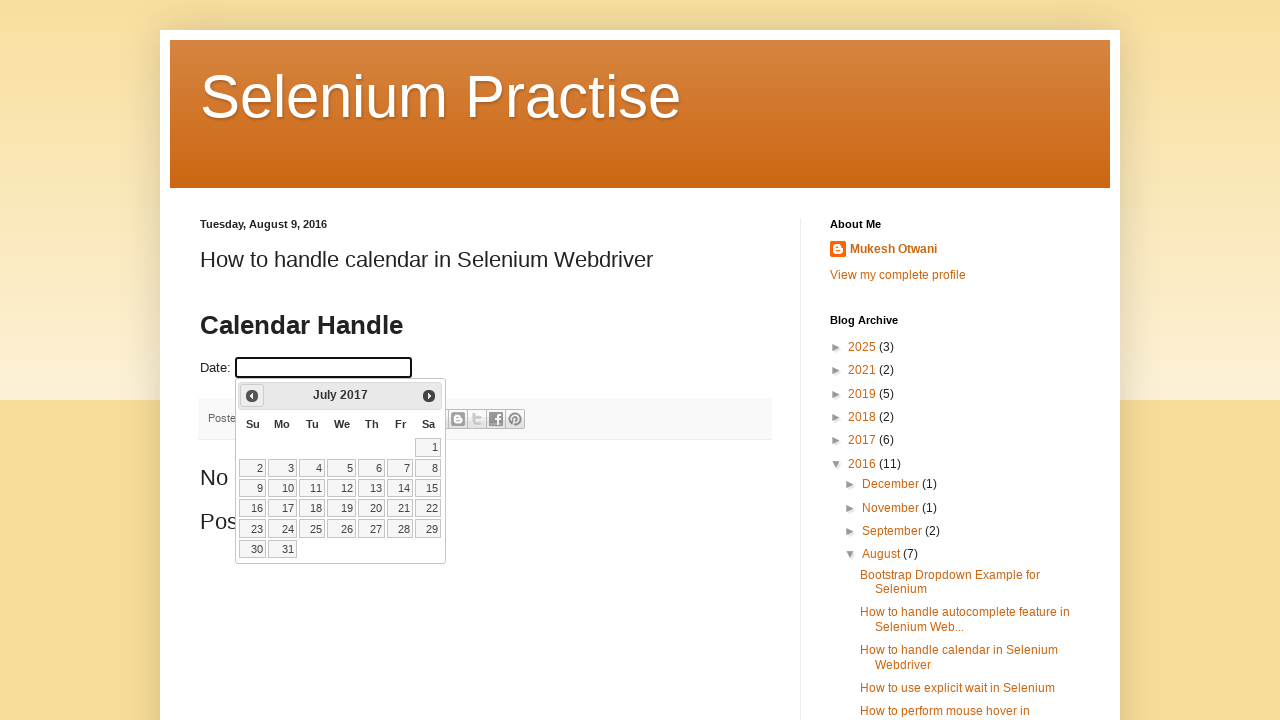

Updated calendar position to: July 2017
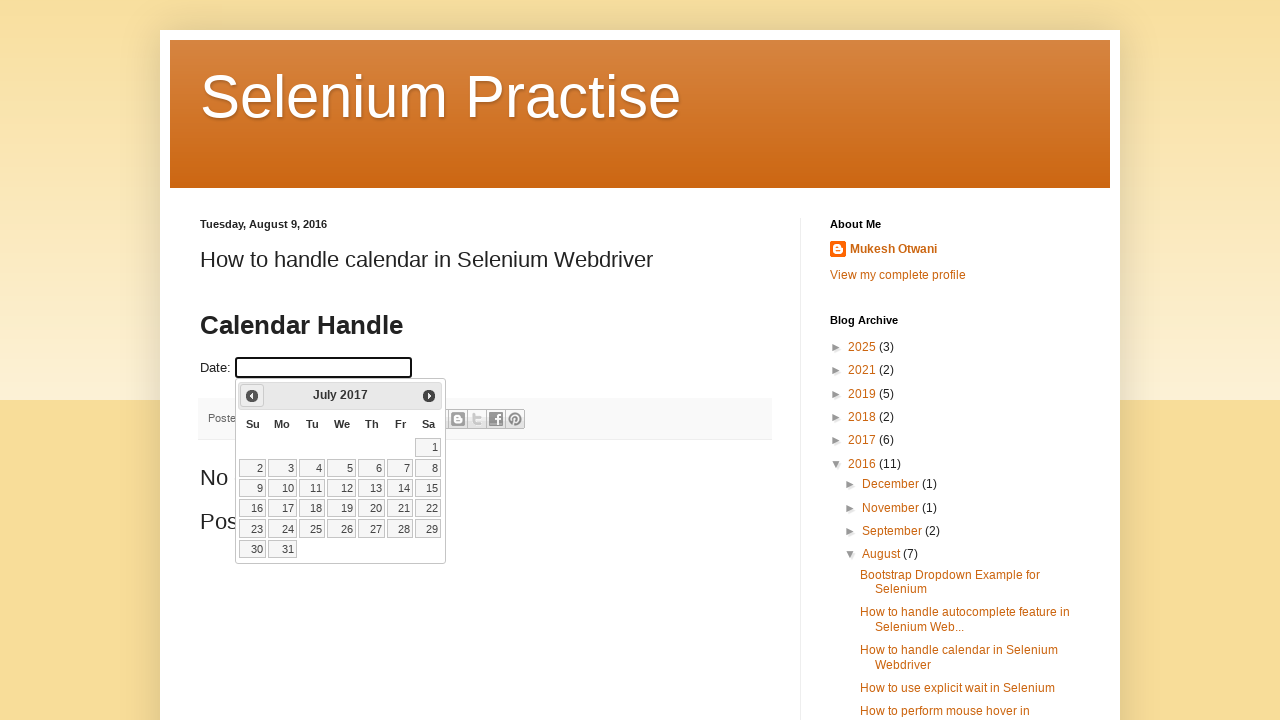

Clicked previous month button to navigate calendar backwards at (252, 396) on span.ui-icon-circle-triangle-w
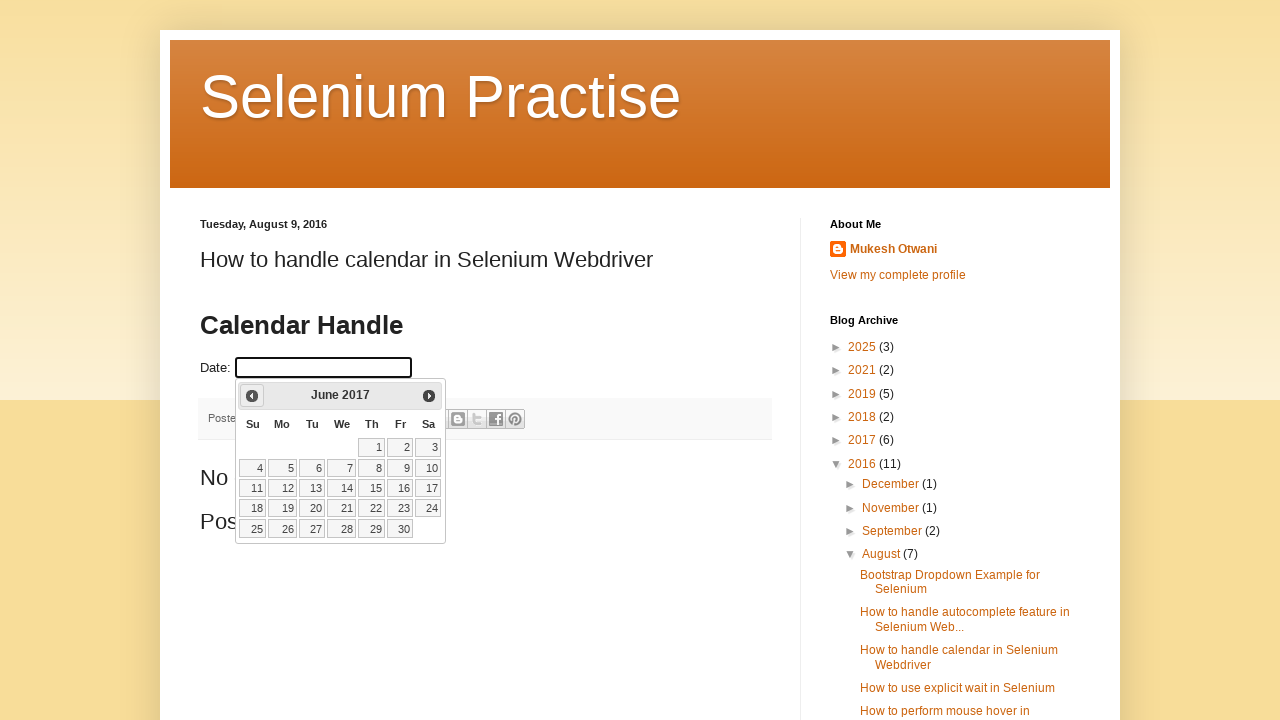

Waited for calendar to update after month navigation
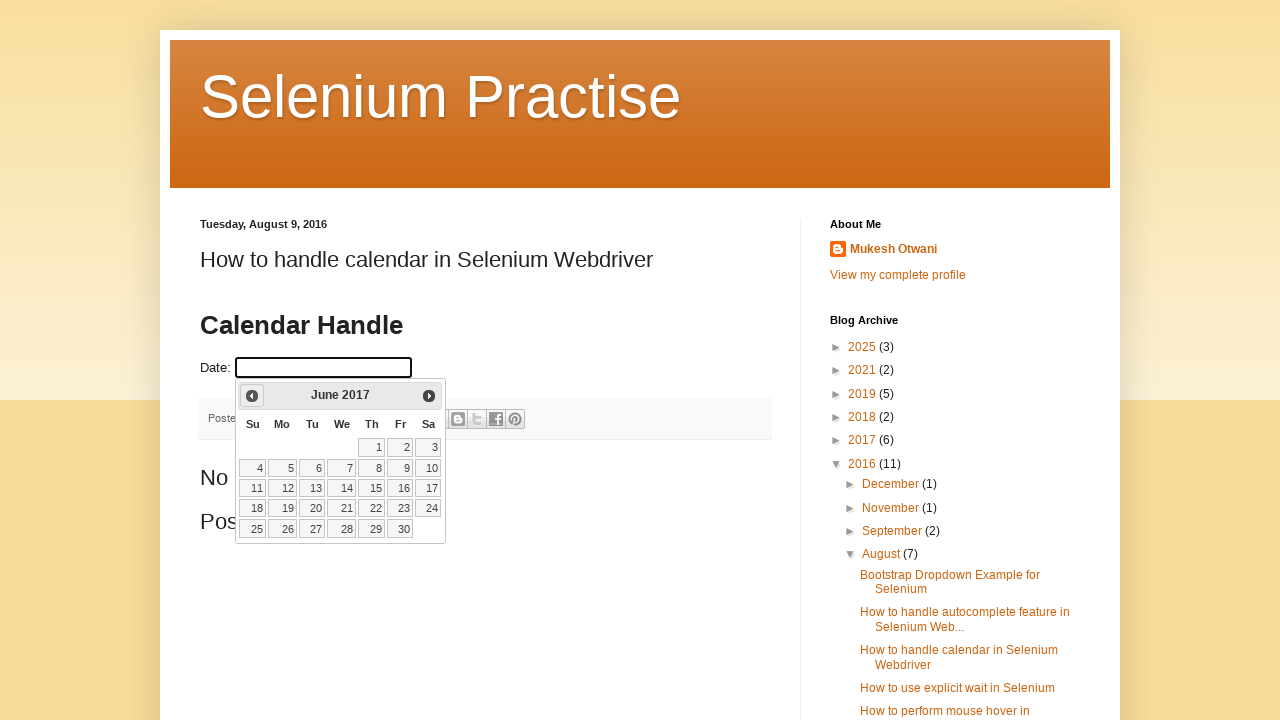

Updated calendar position to: June 2017
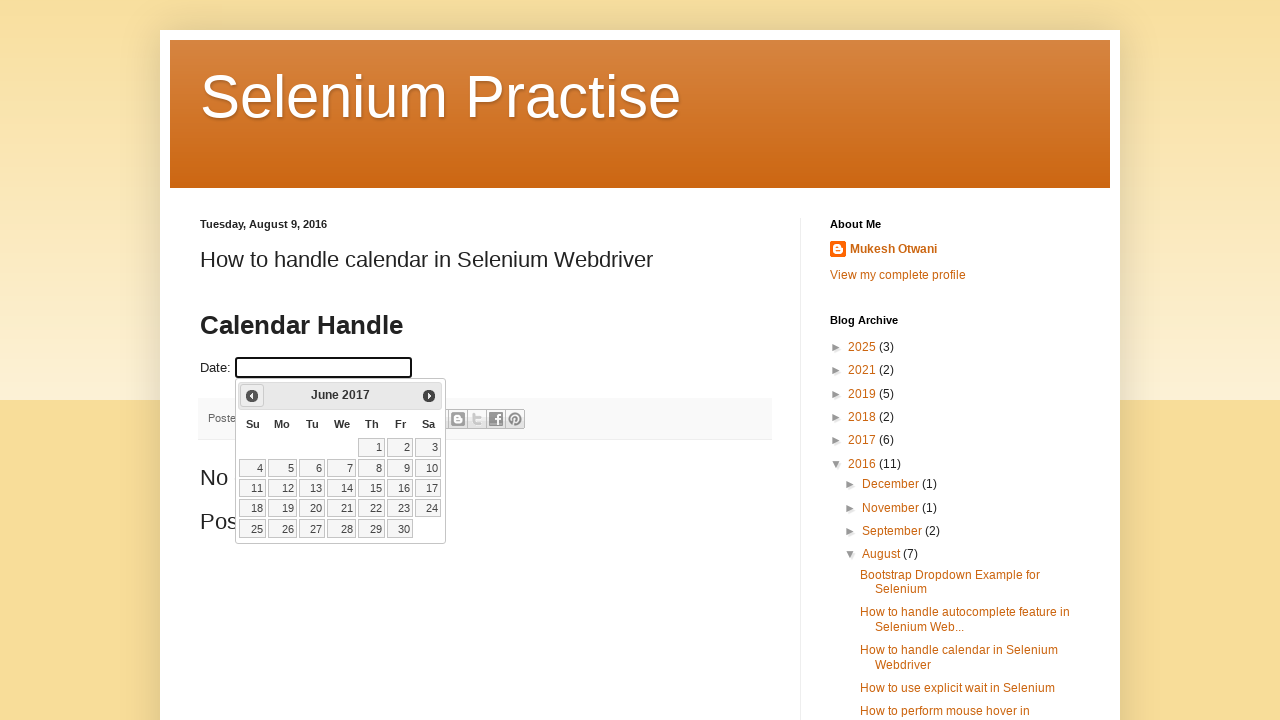

Clicked previous month button to navigate calendar backwards at (252, 396) on span.ui-icon-circle-triangle-w
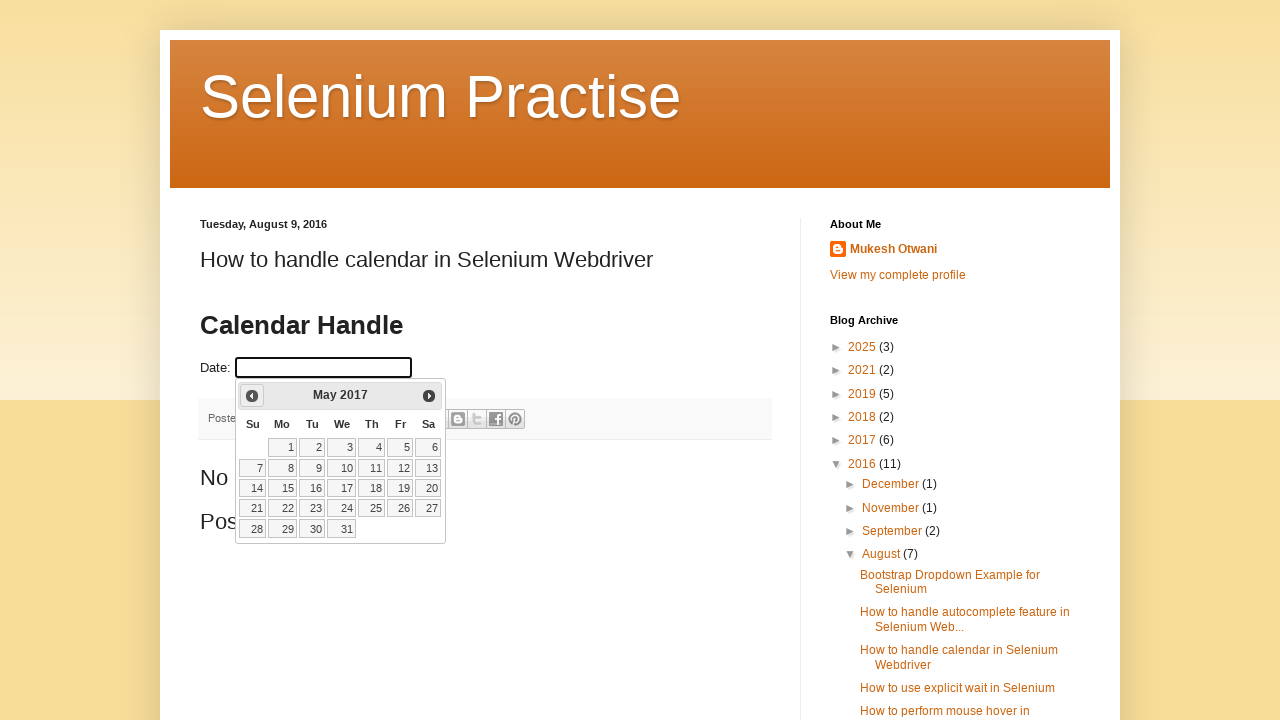

Waited for calendar to update after month navigation
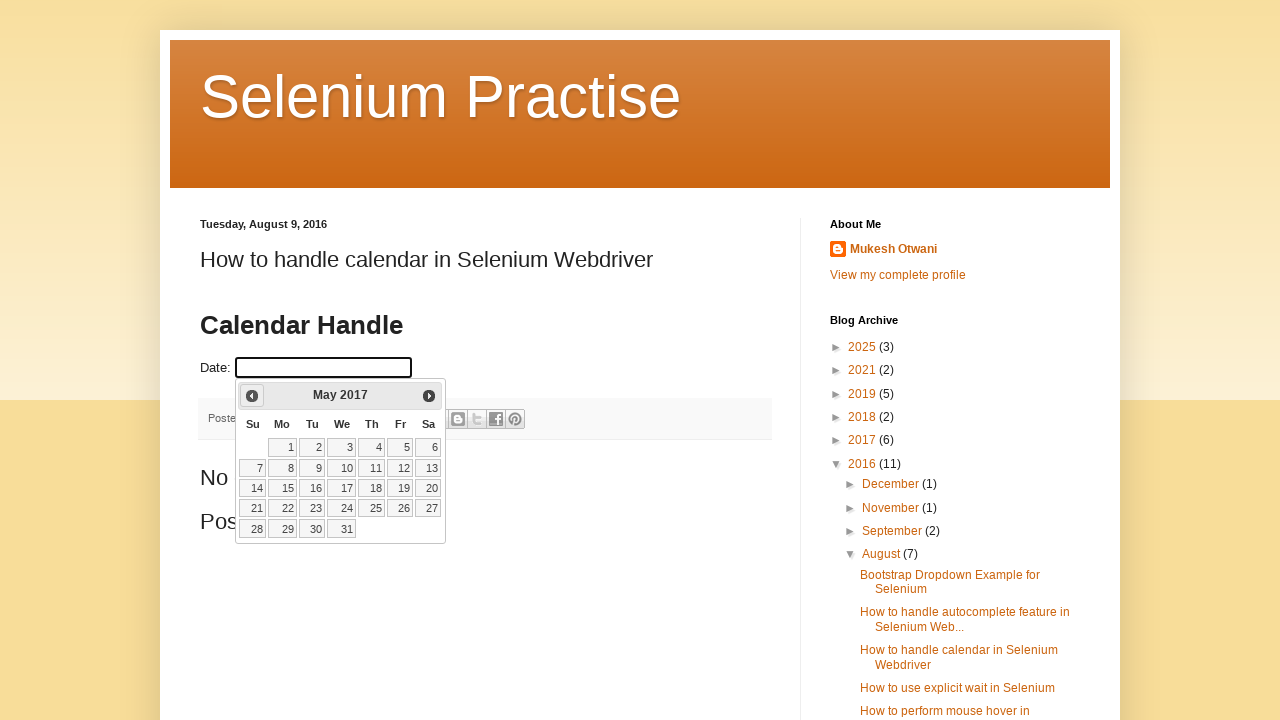

Updated calendar position to: May 2017
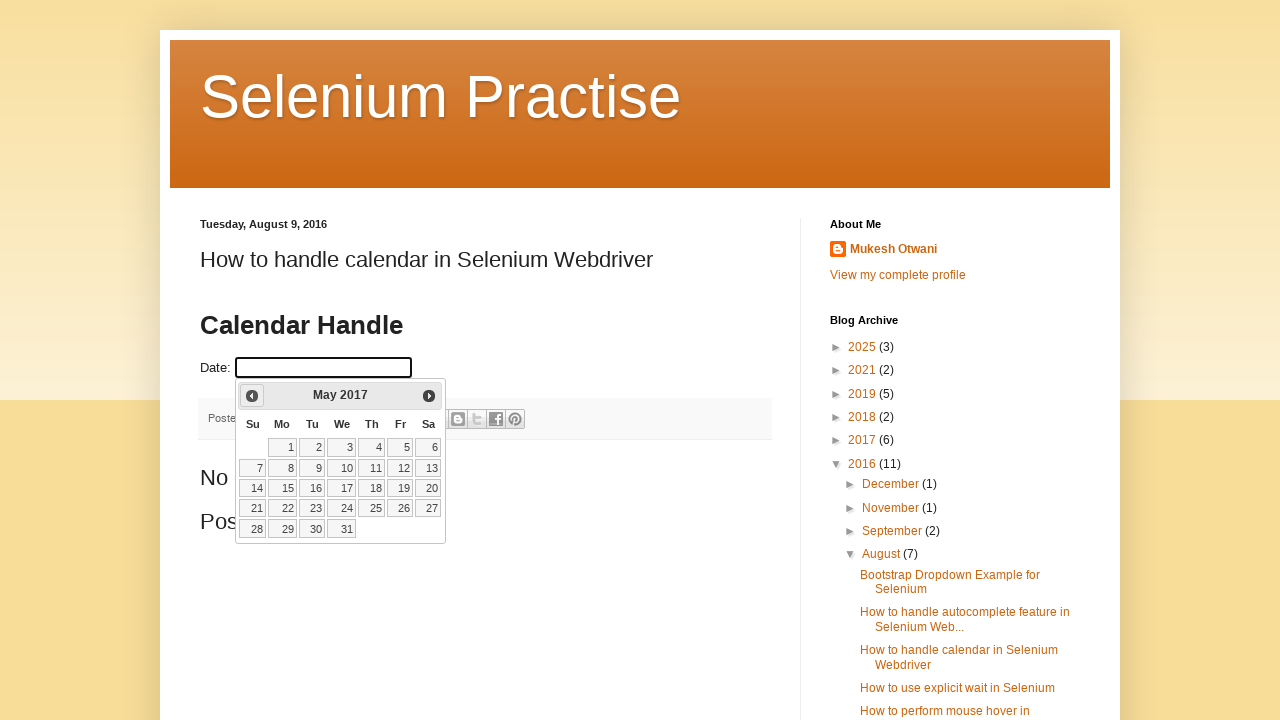

Clicked previous month button to navigate calendar backwards at (252, 396) on span.ui-icon-circle-triangle-w
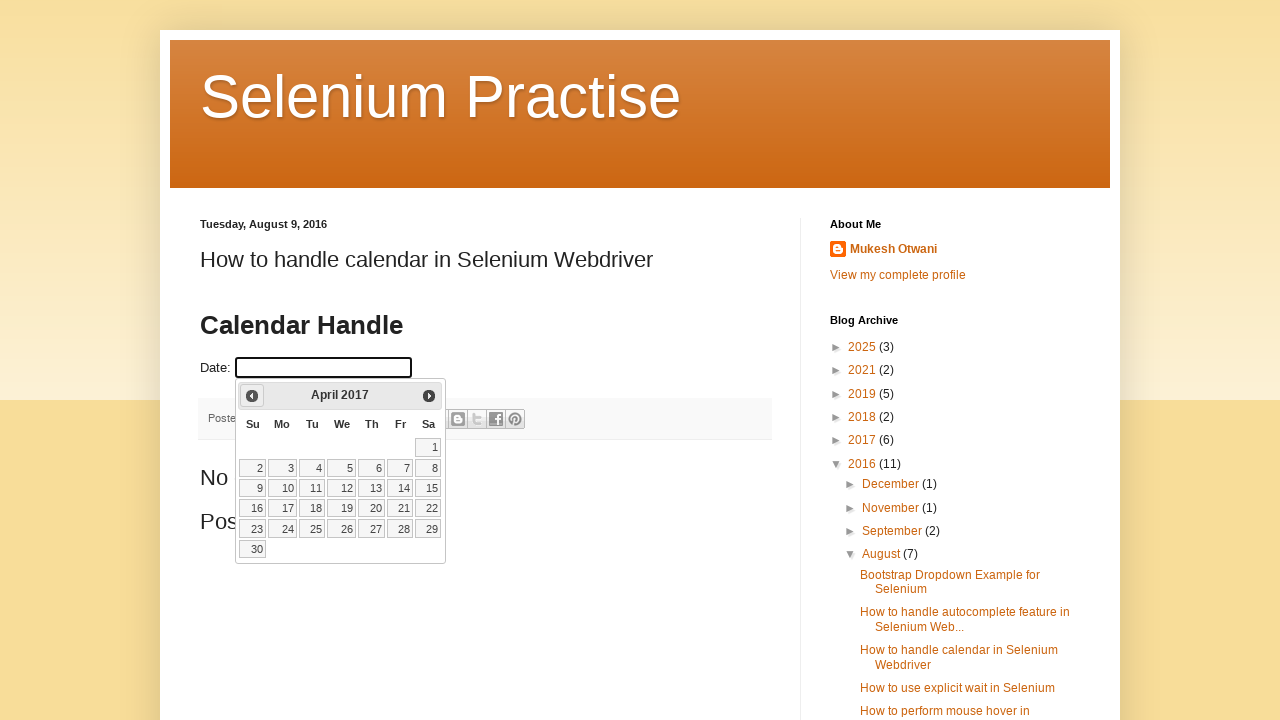

Waited for calendar to update after month navigation
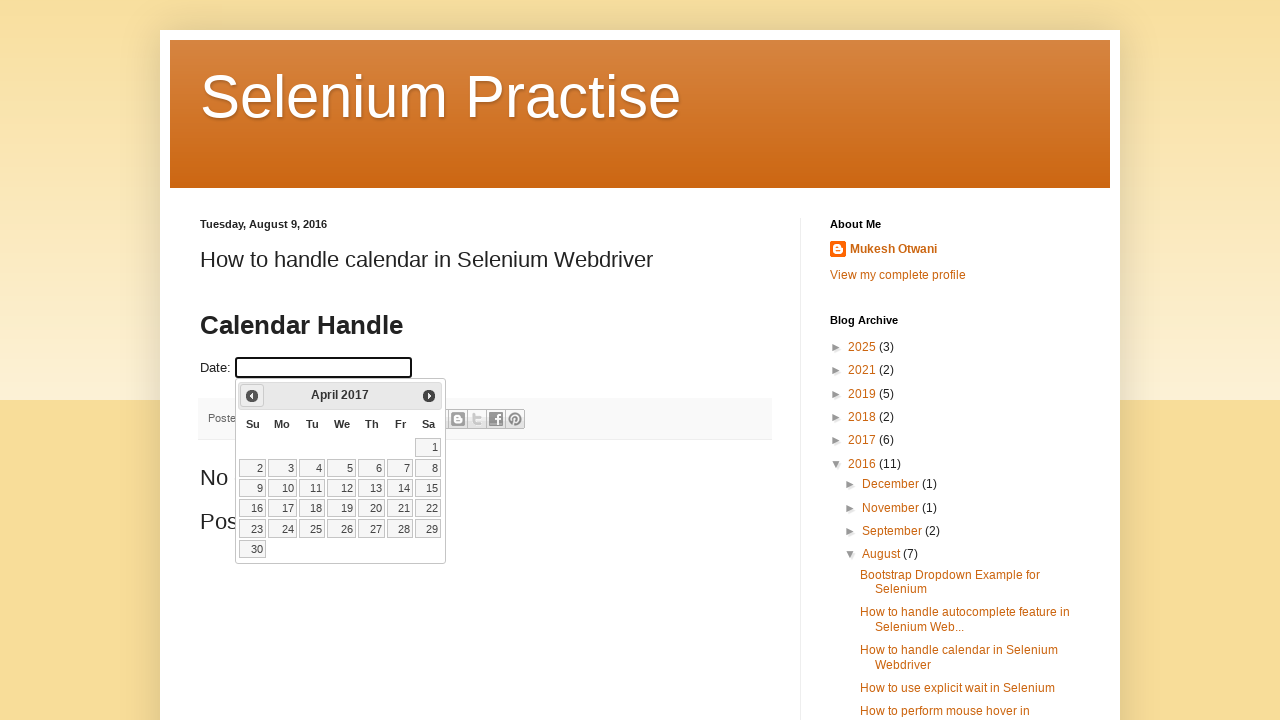

Updated calendar position to: April 2017
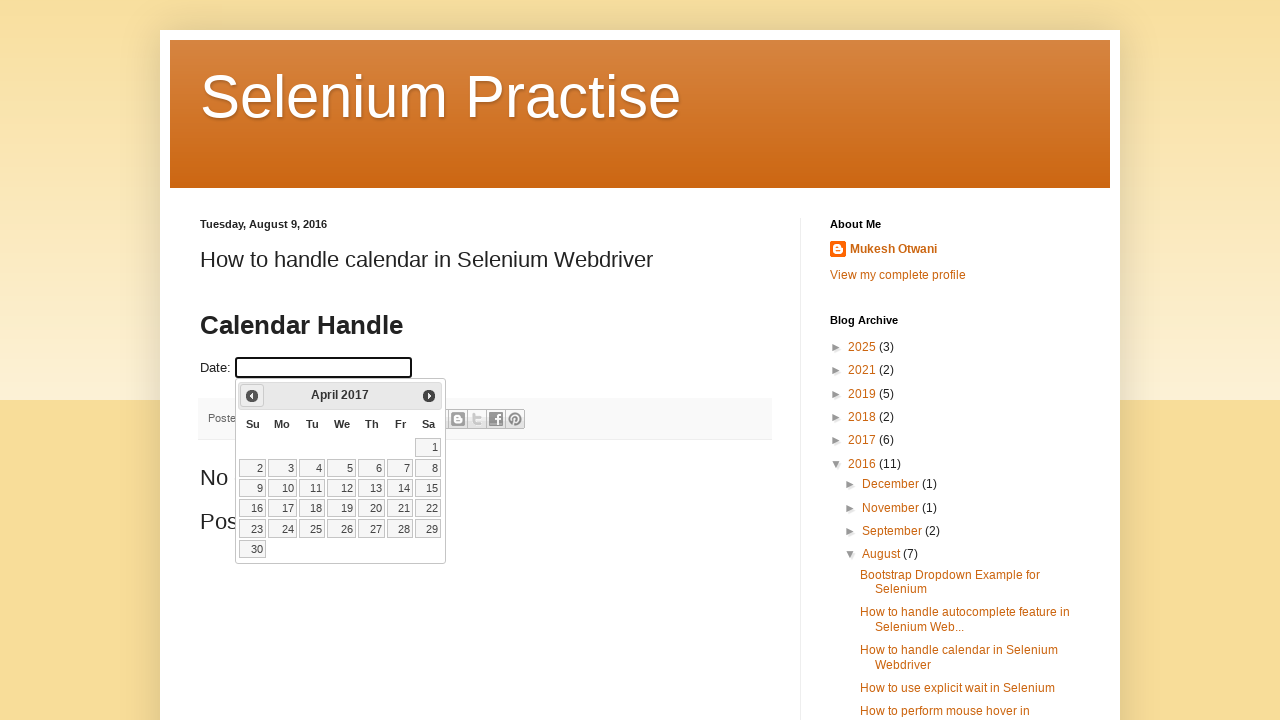

Clicked previous month button to navigate calendar backwards at (252, 396) on span.ui-icon-circle-triangle-w
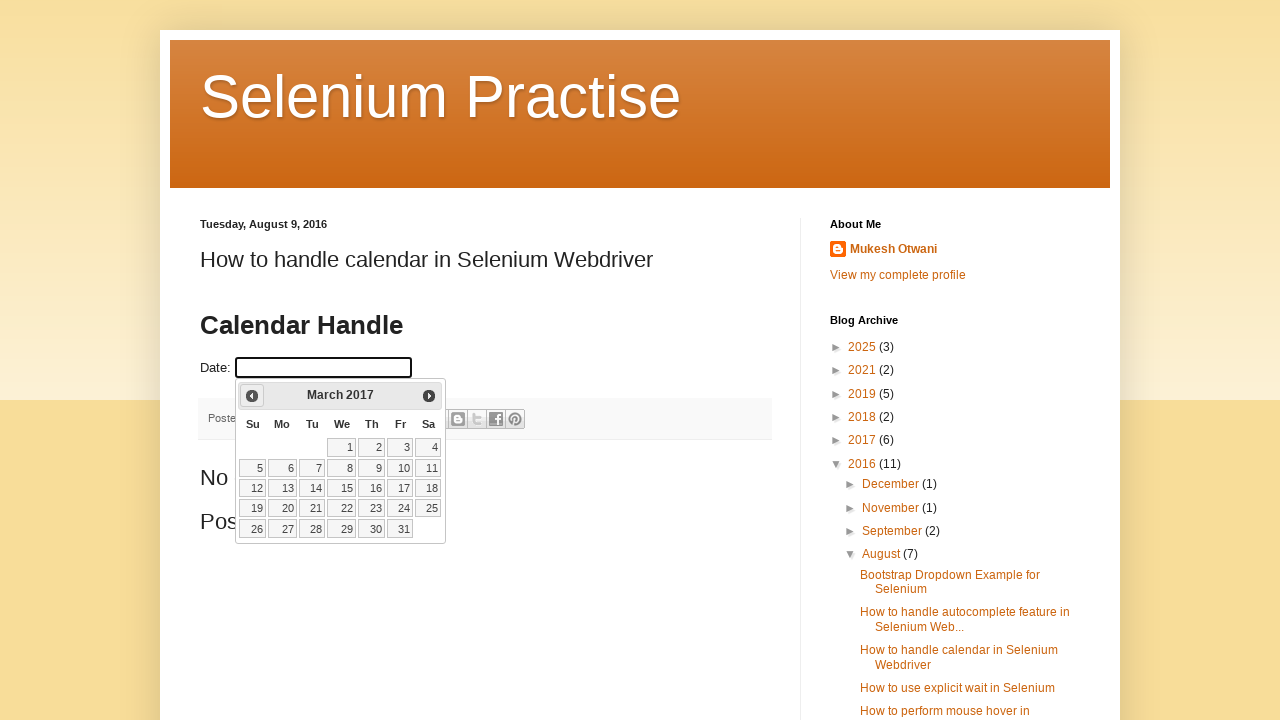

Waited for calendar to update after month navigation
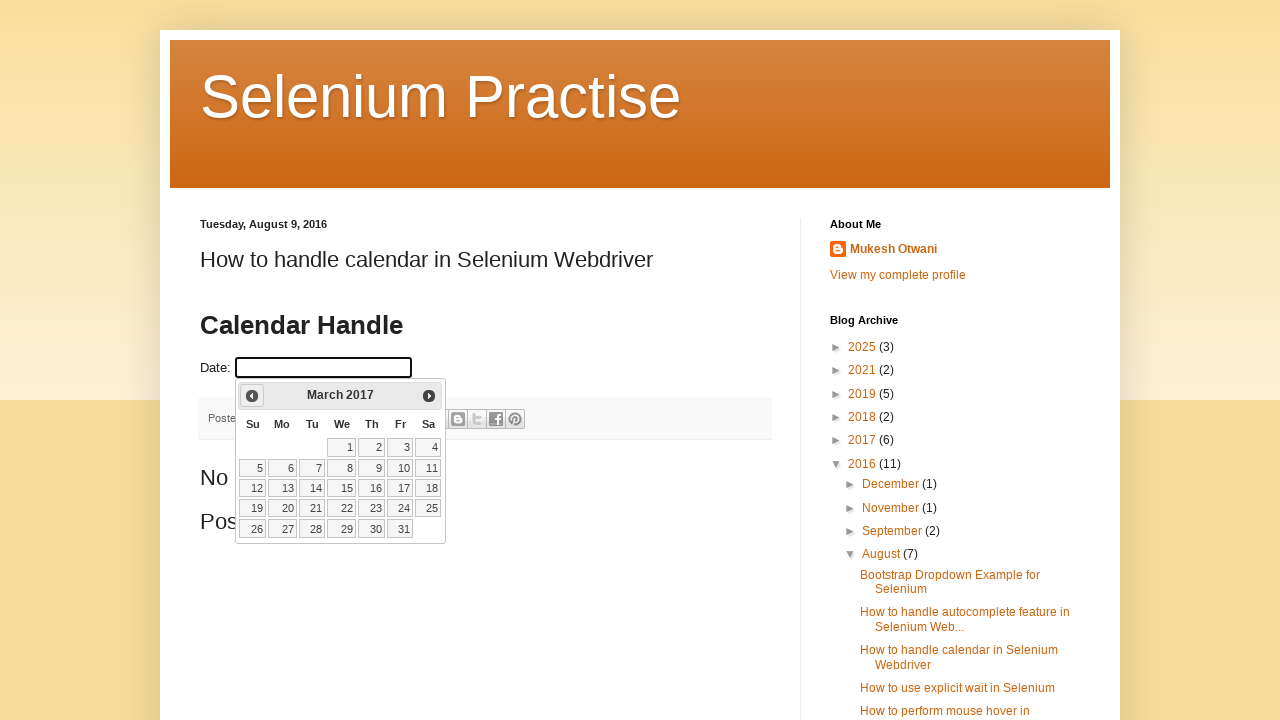

Updated calendar position to: March 2017
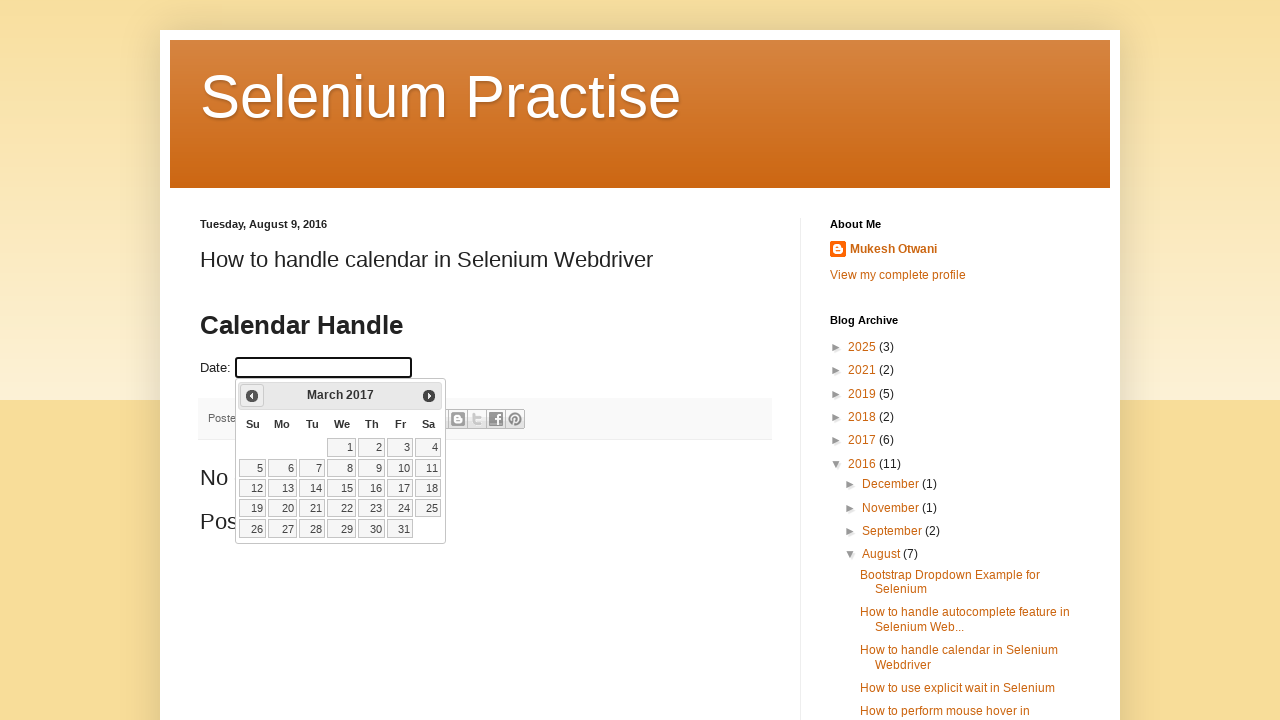

Clicked previous month button to navigate calendar backwards at (252, 396) on span.ui-icon-circle-triangle-w
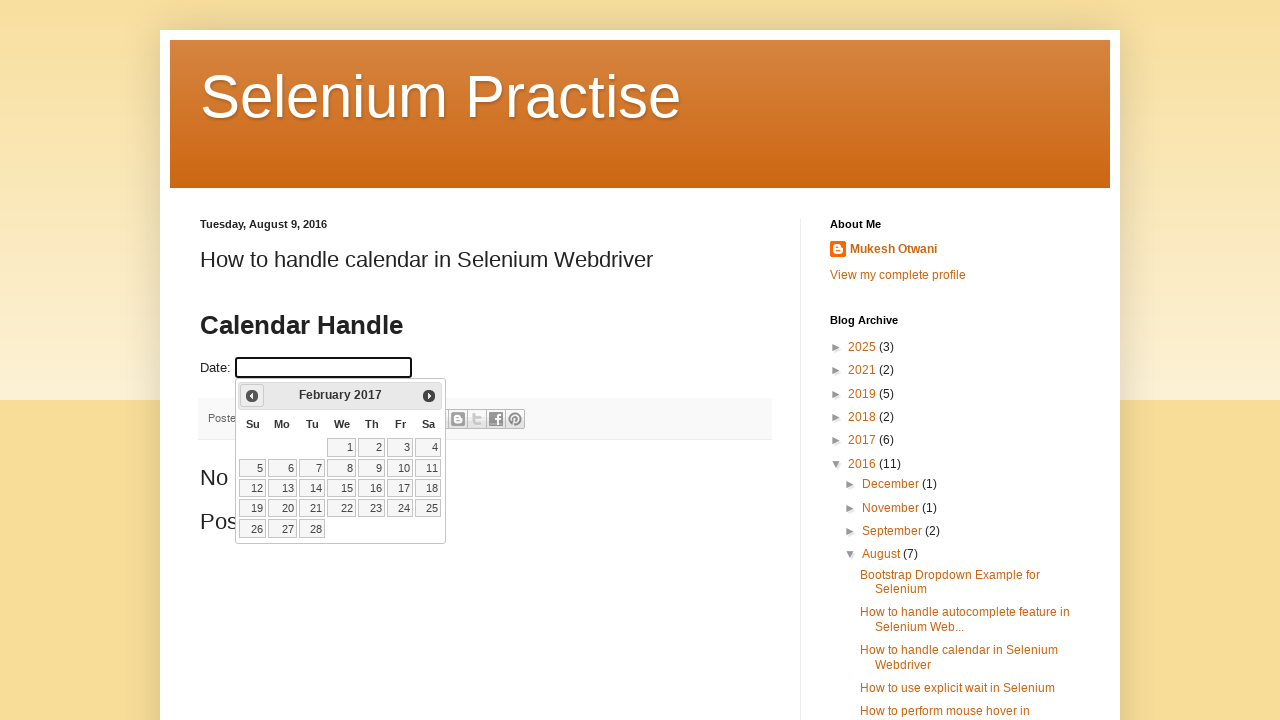

Waited for calendar to update after month navigation
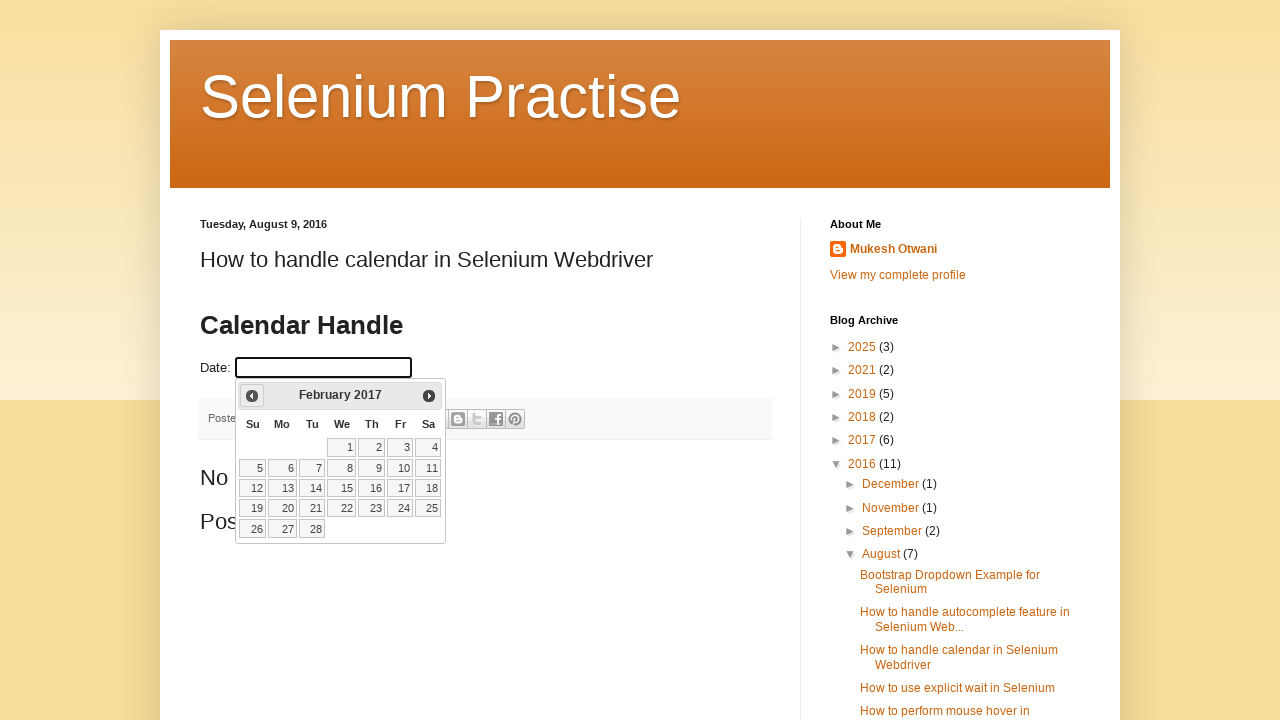

Updated calendar position to: February 2017
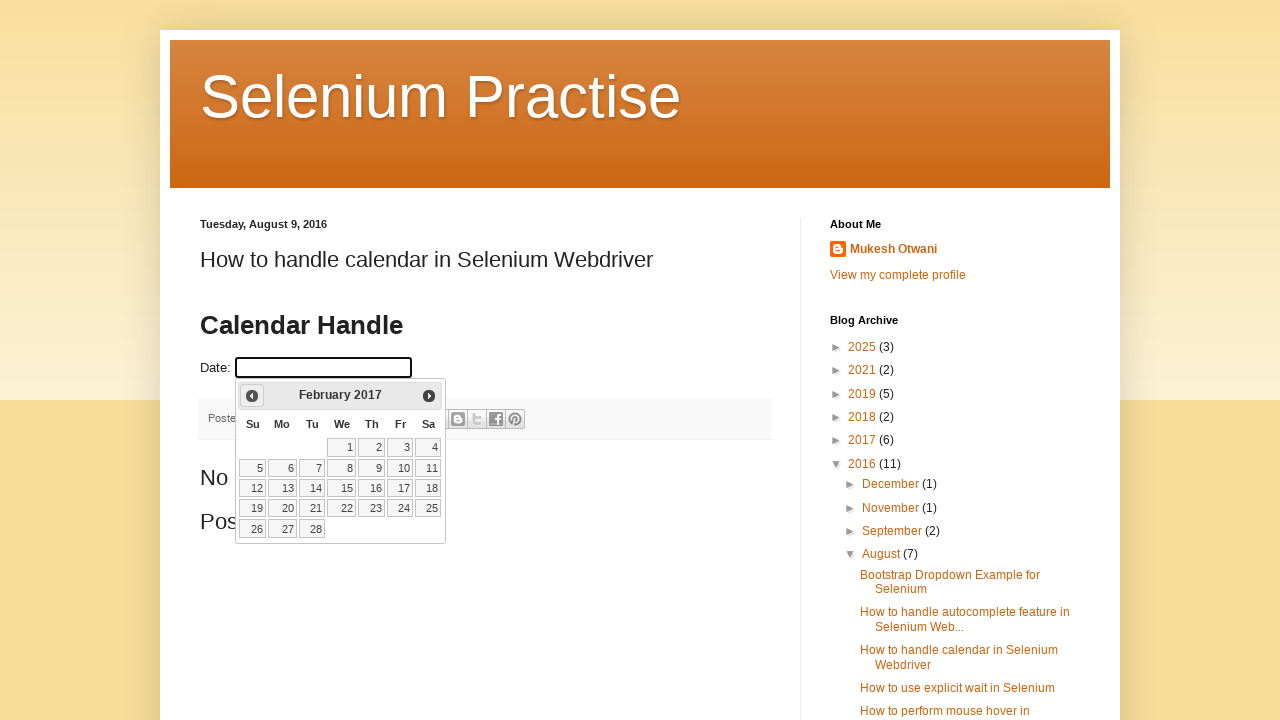

Clicked previous month button to navigate calendar backwards at (252, 396) on span.ui-icon-circle-triangle-w
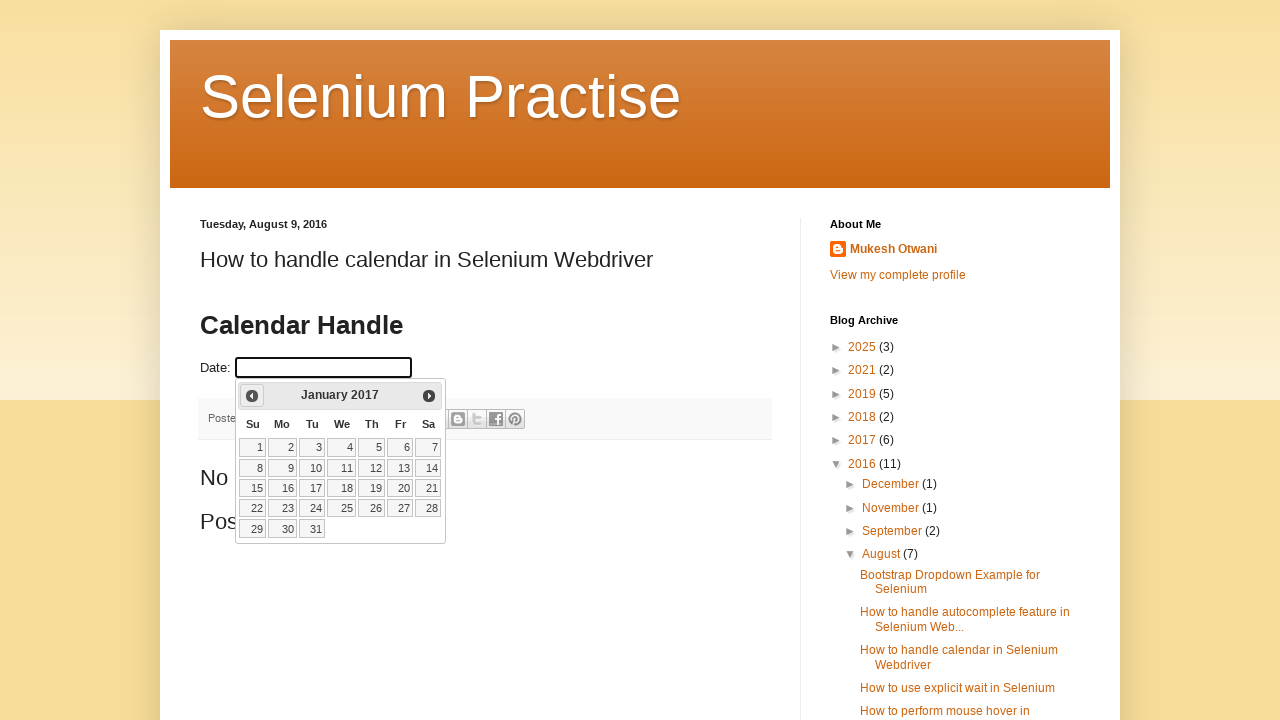

Waited for calendar to update after month navigation
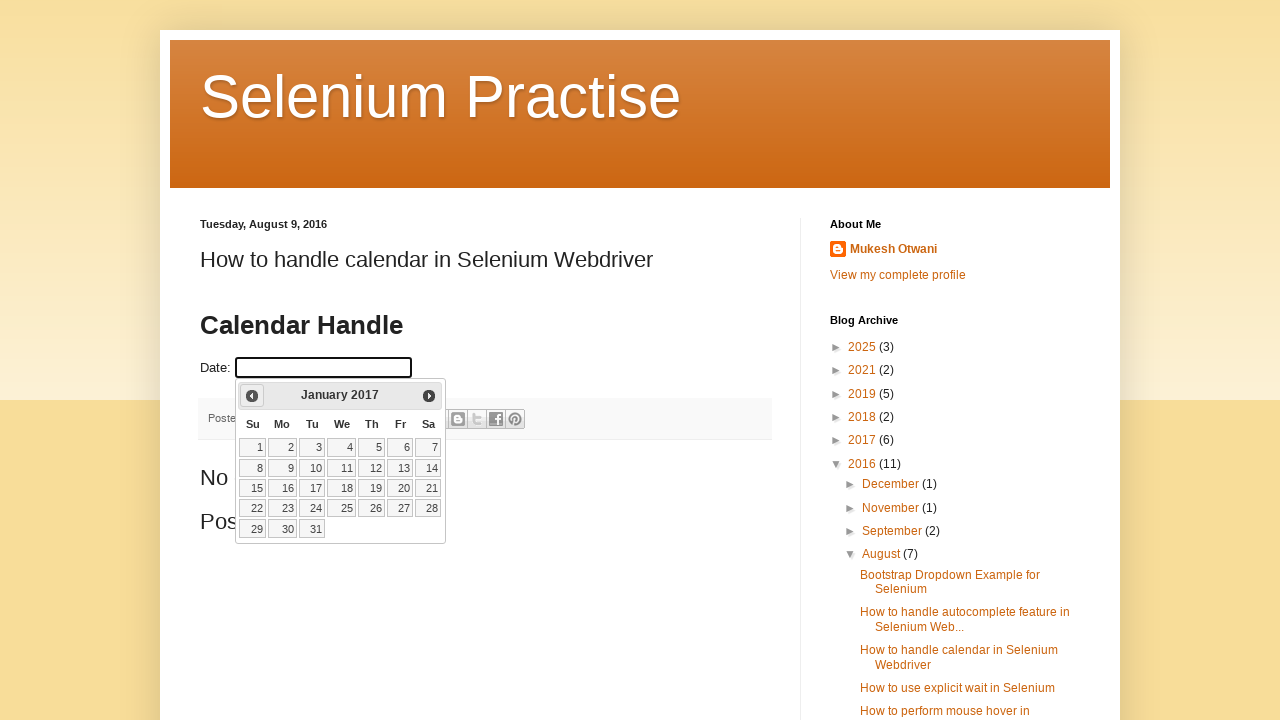

Updated calendar position to: January 2017
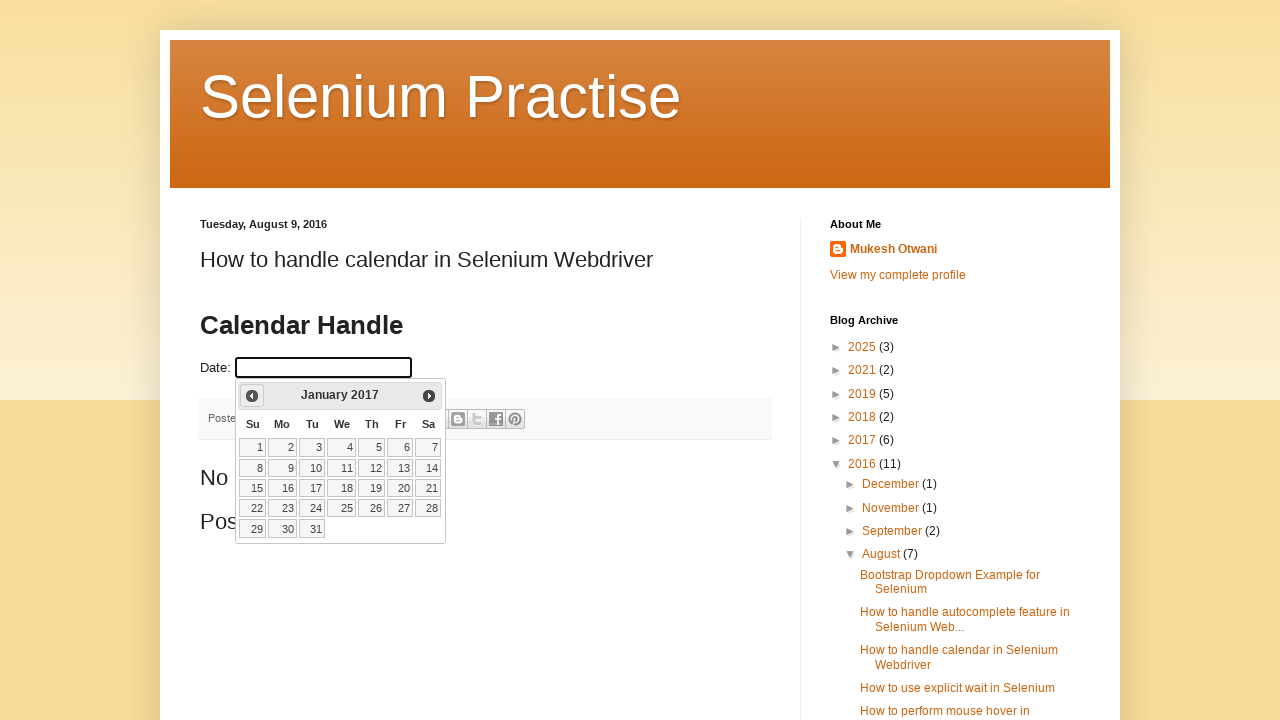

Clicked previous month button to navigate calendar backwards at (252, 396) on span.ui-icon-circle-triangle-w
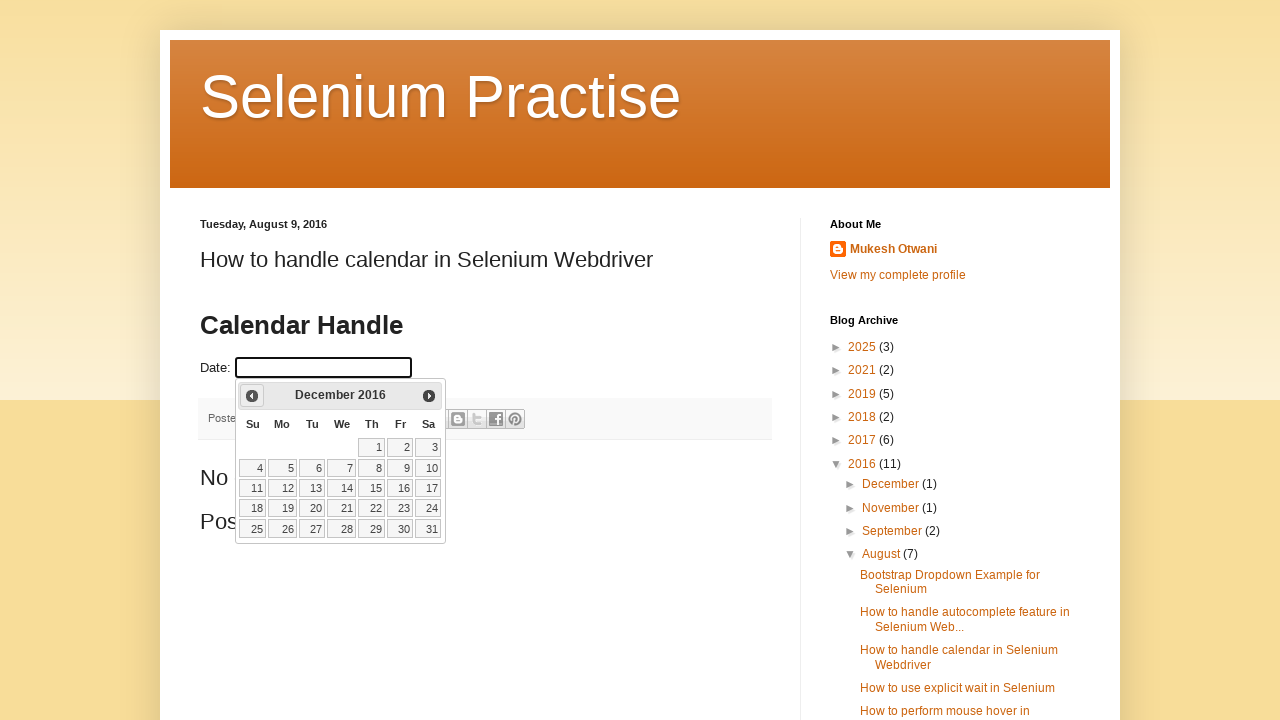

Waited for calendar to update after month navigation
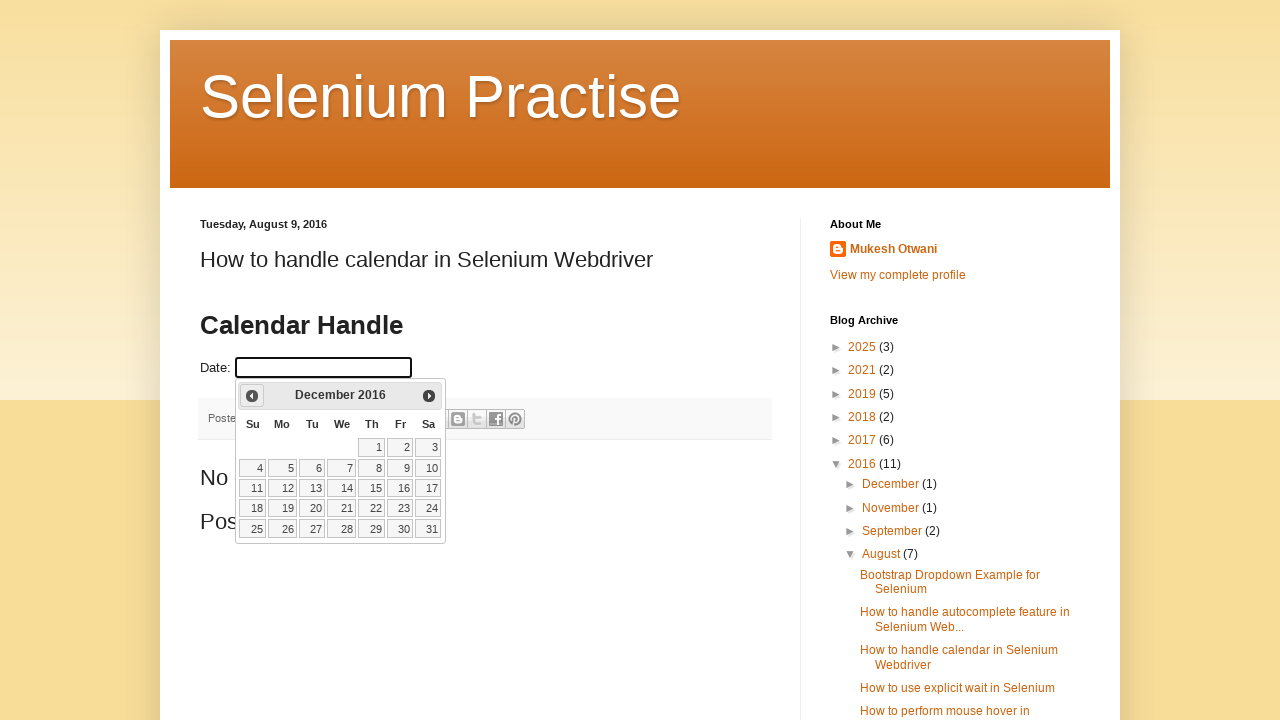

Updated calendar position to: December 2016
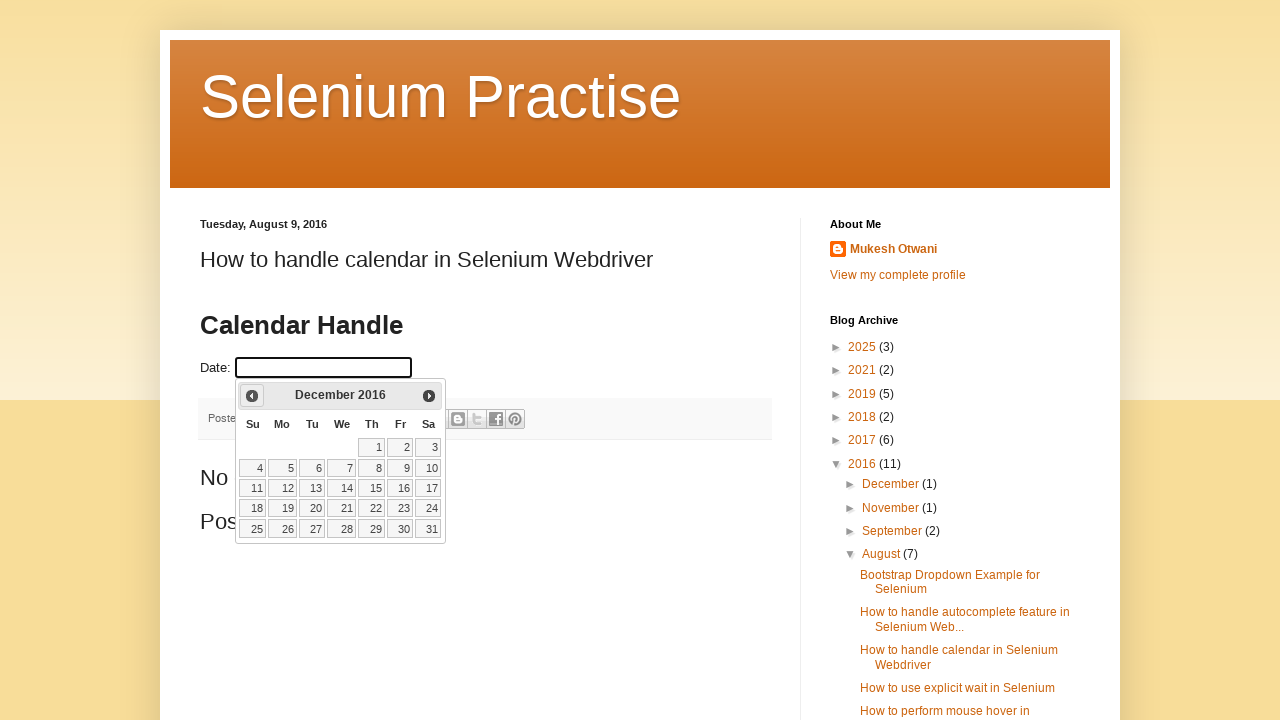

Clicked previous month button to navigate calendar backwards at (252, 396) on span.ui-icon-circle-triangle-w
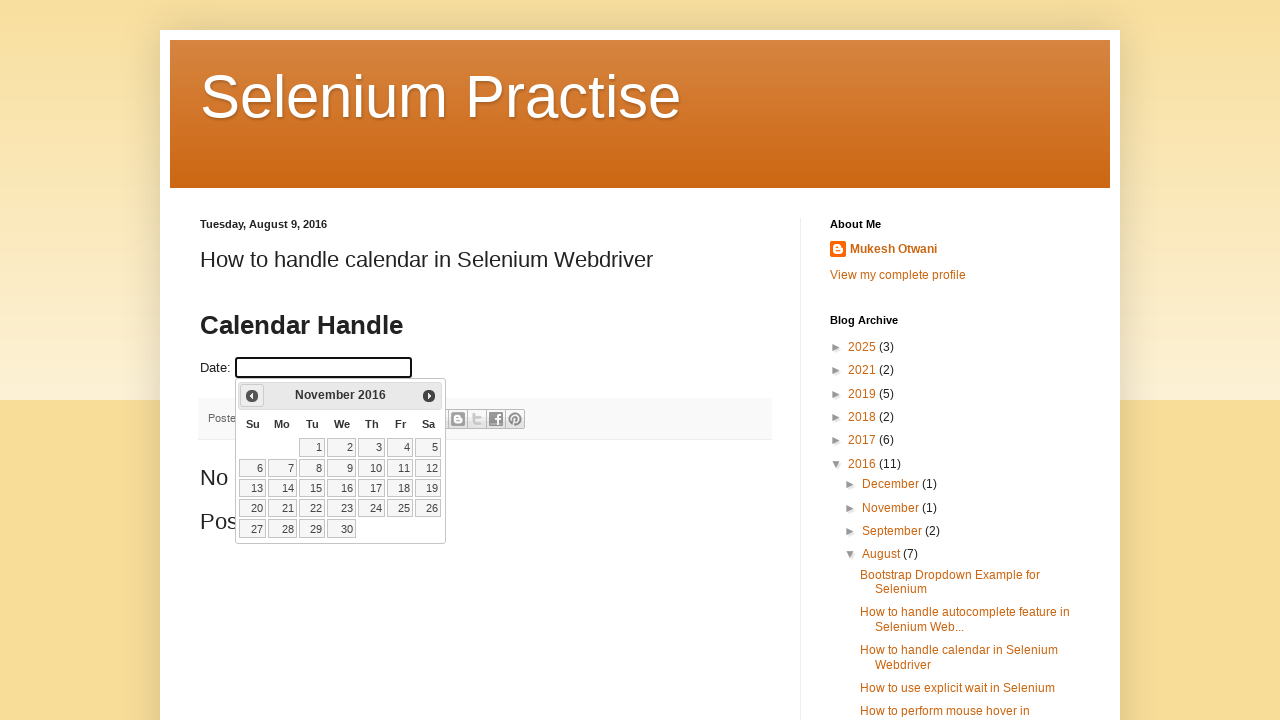

Waited for calendar to update after month navigation
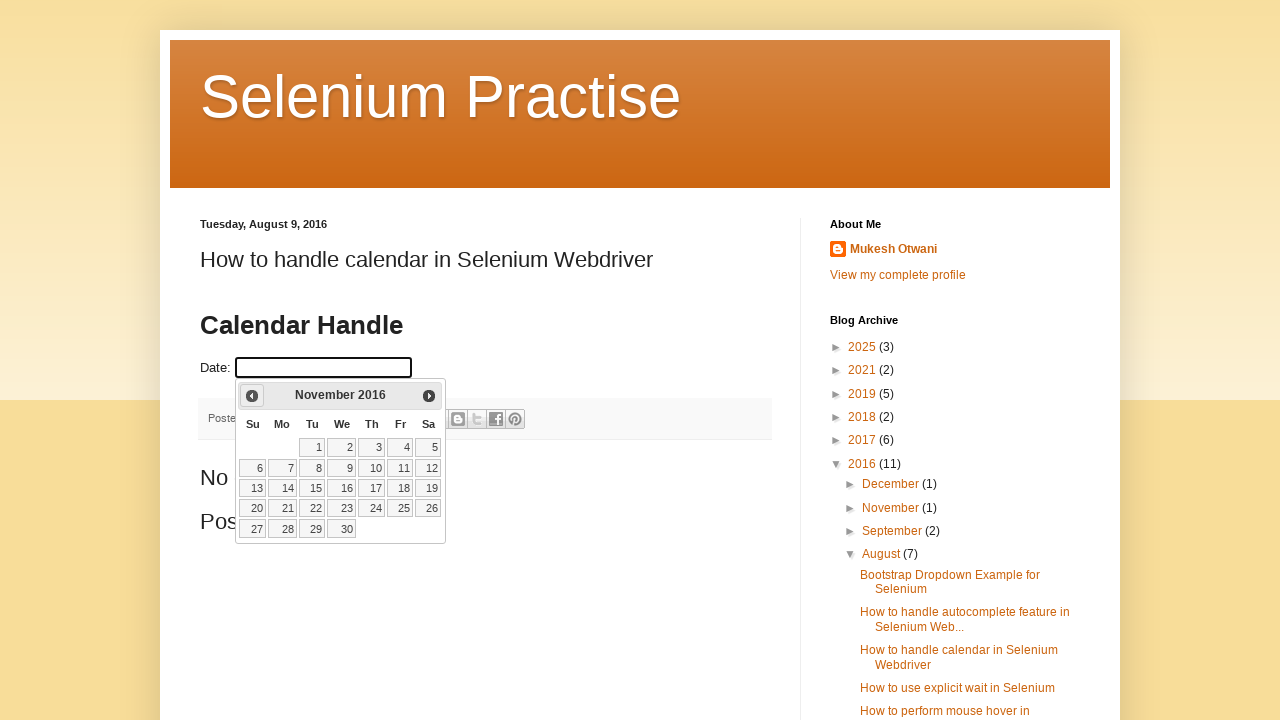

Updated calendar position to: November 2016
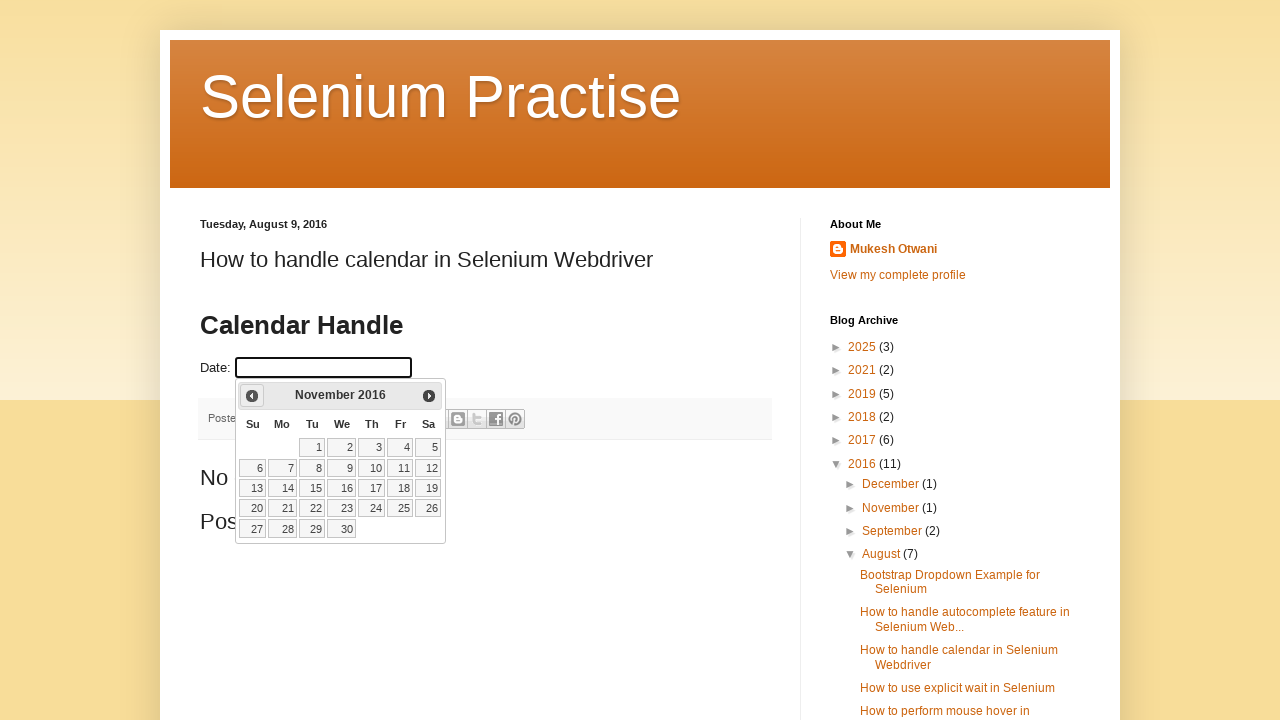

Clicked previous month button to navigate calendar backwards at (252, 396) on span.ui-icon-circle-triangle-w
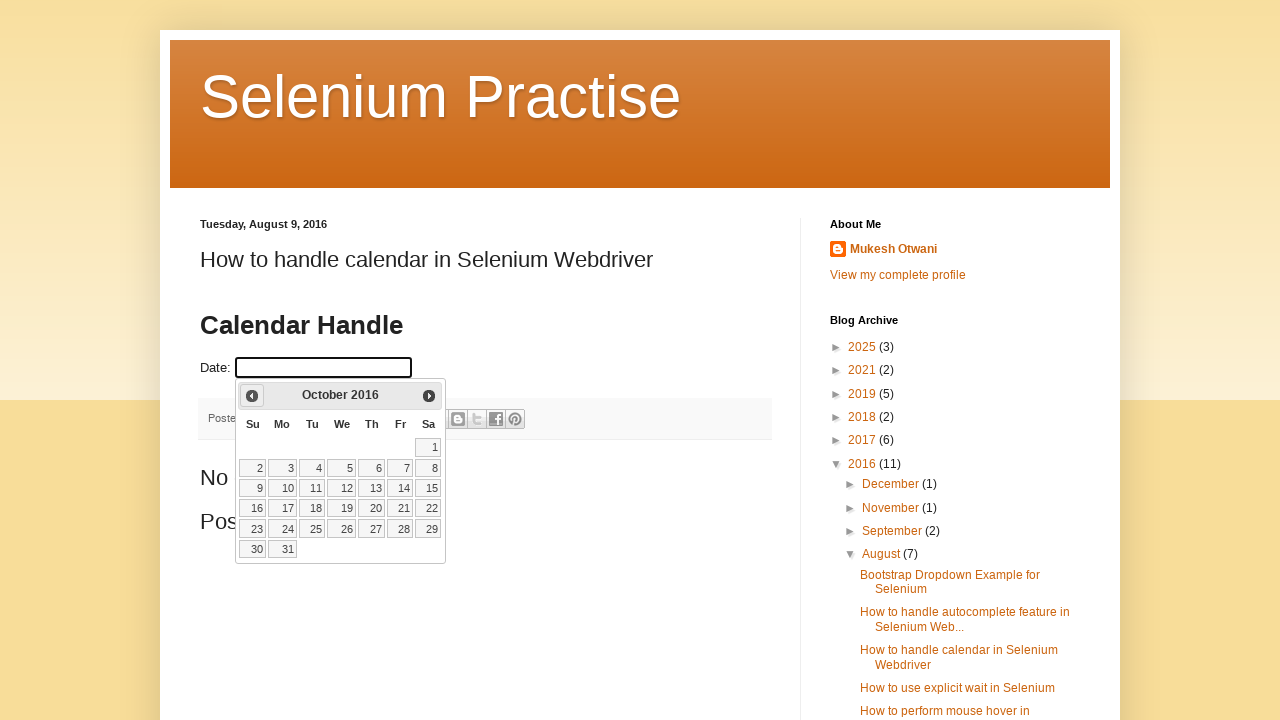

Waited for calendar to update after month navigation
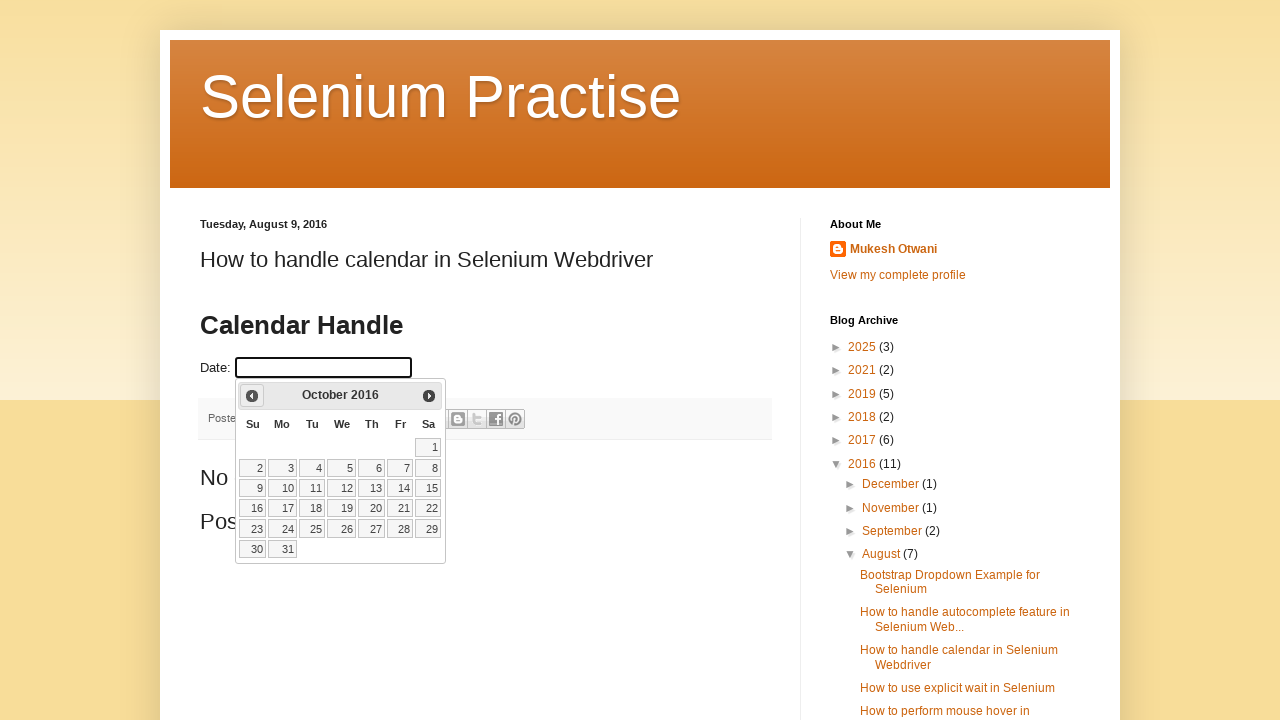

Updated calendar position to: October 2016
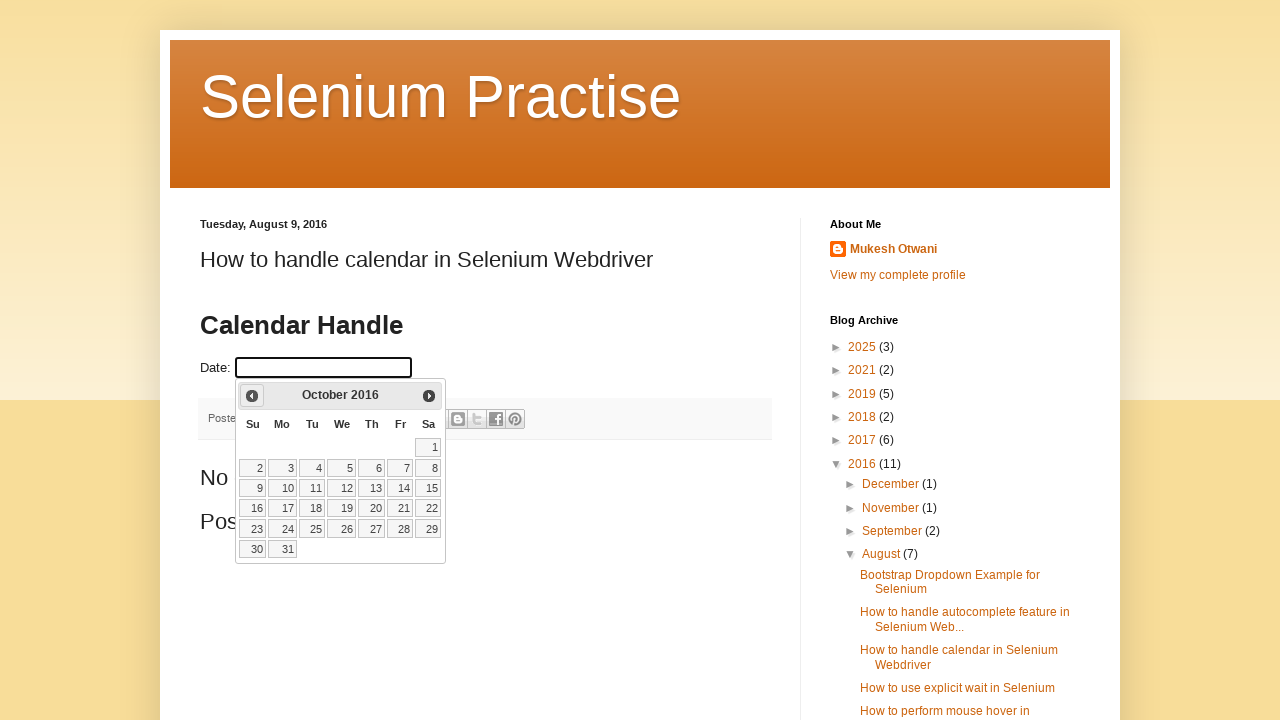

Clicked previous month button to navigate calendar backwards at (252, 396) on span.ui-icon-circle-triangle-w
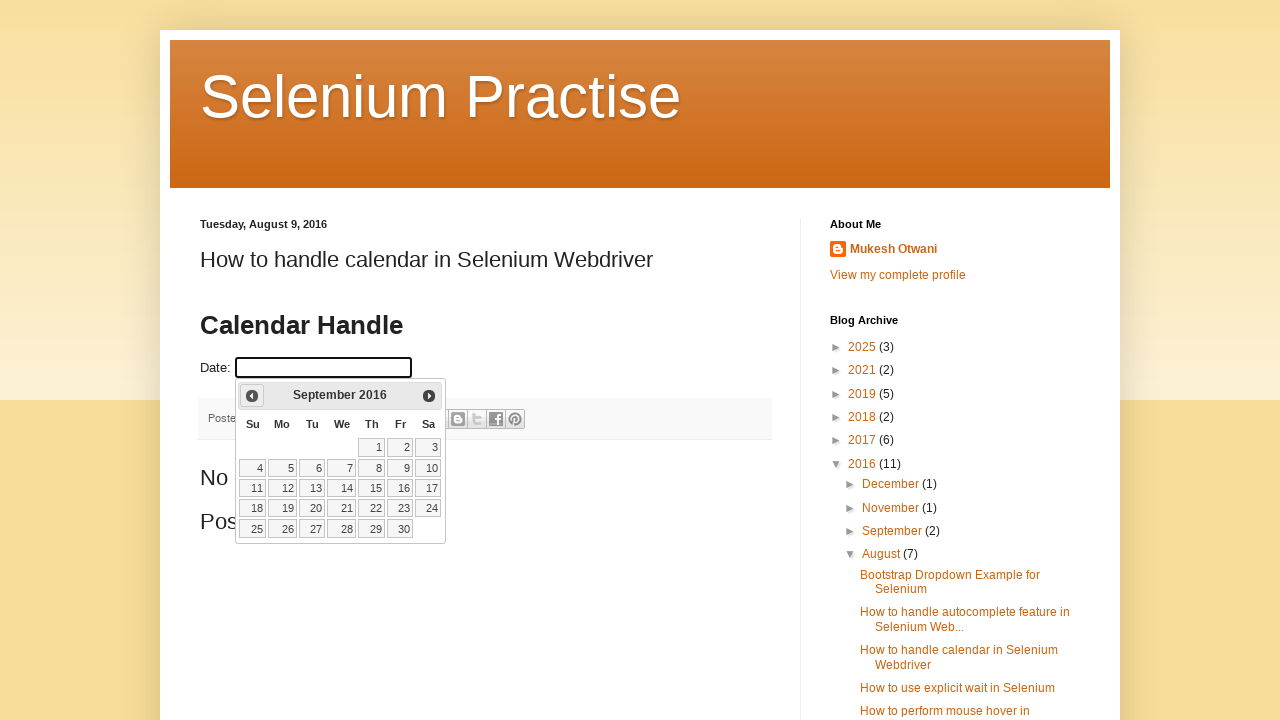

Waited for calendar to update after month navigation
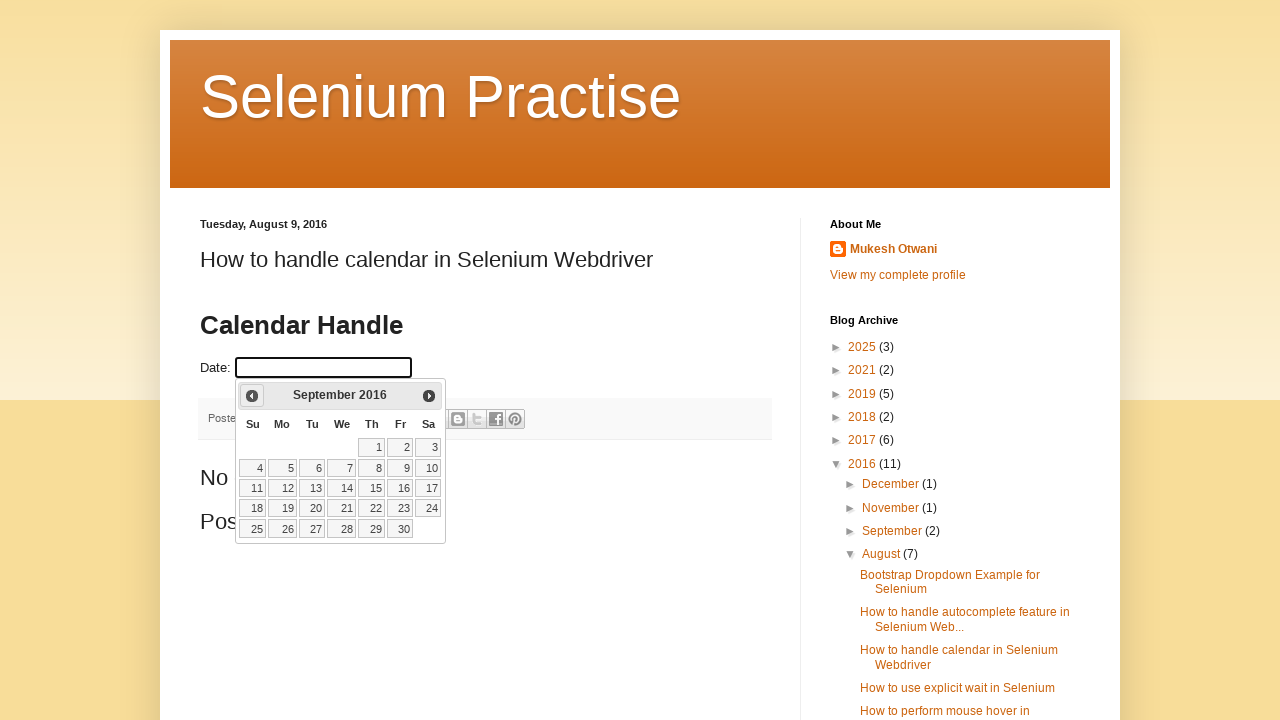

Updated calendar position to: September 2016
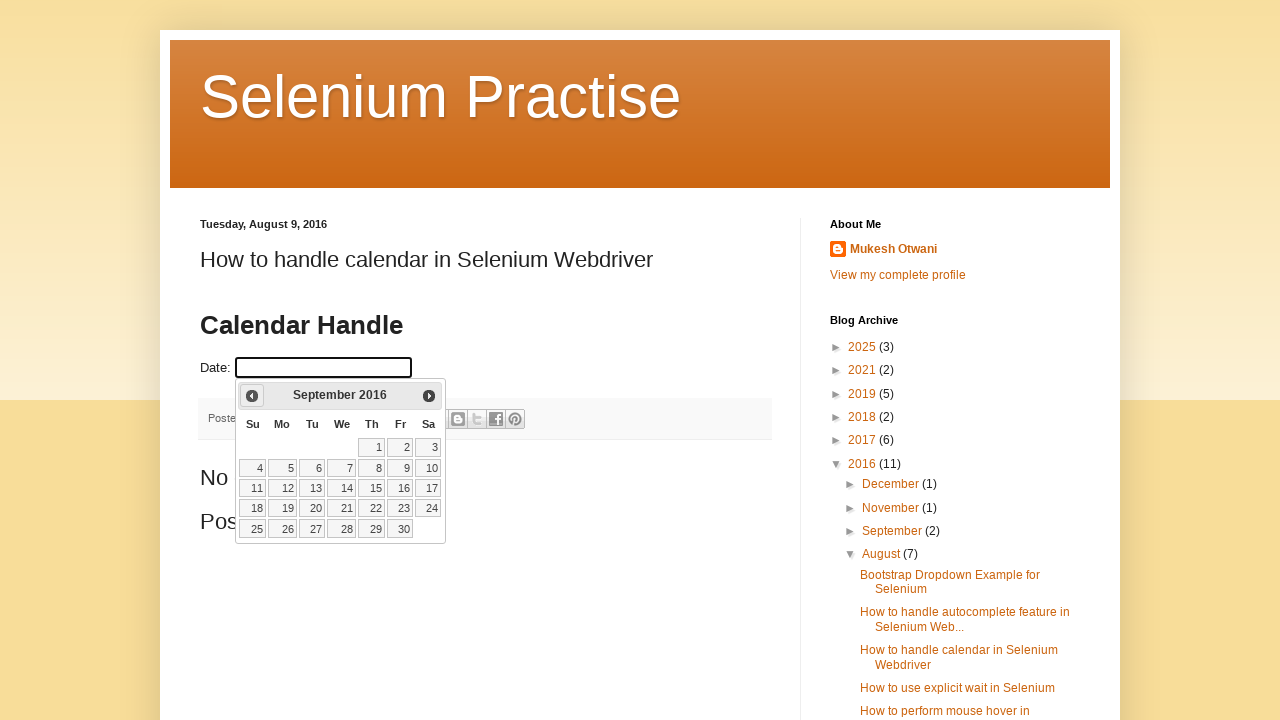

Clicked previous month button to navigate calendar backwards at (252, 396) on span.ui-icon-circle-triangle-w
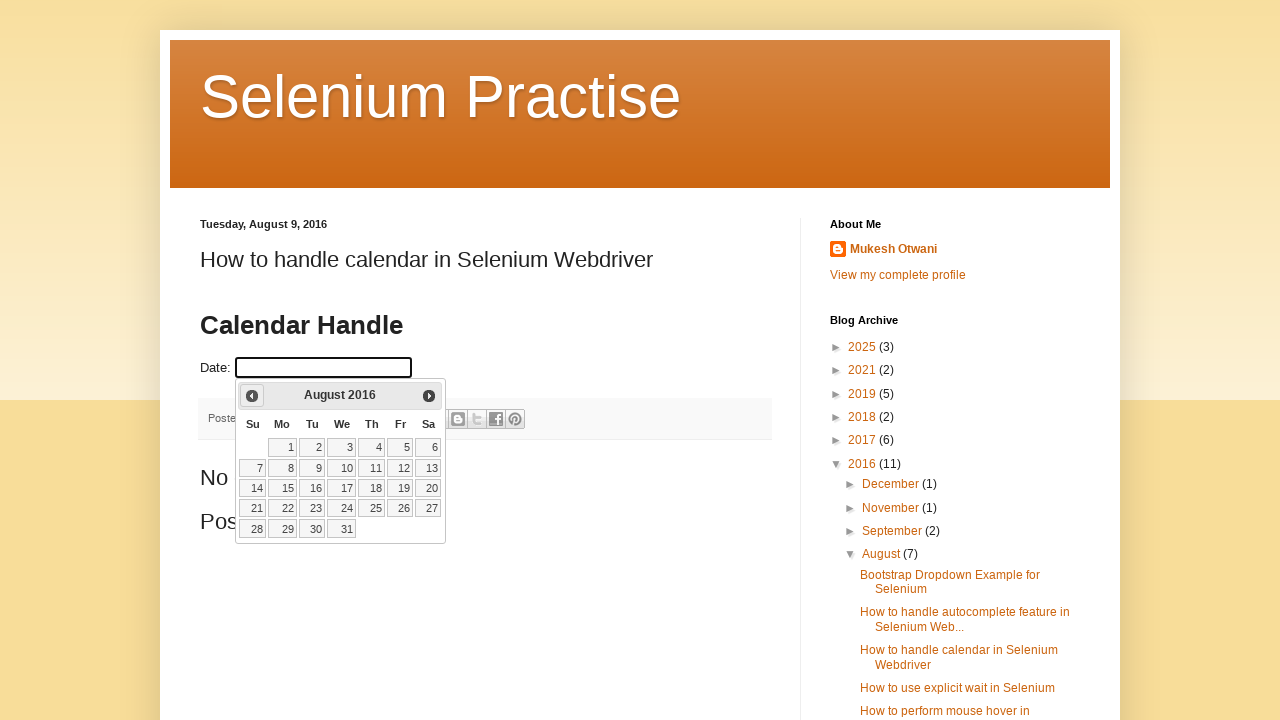

Waited for calendar to update after month navigation
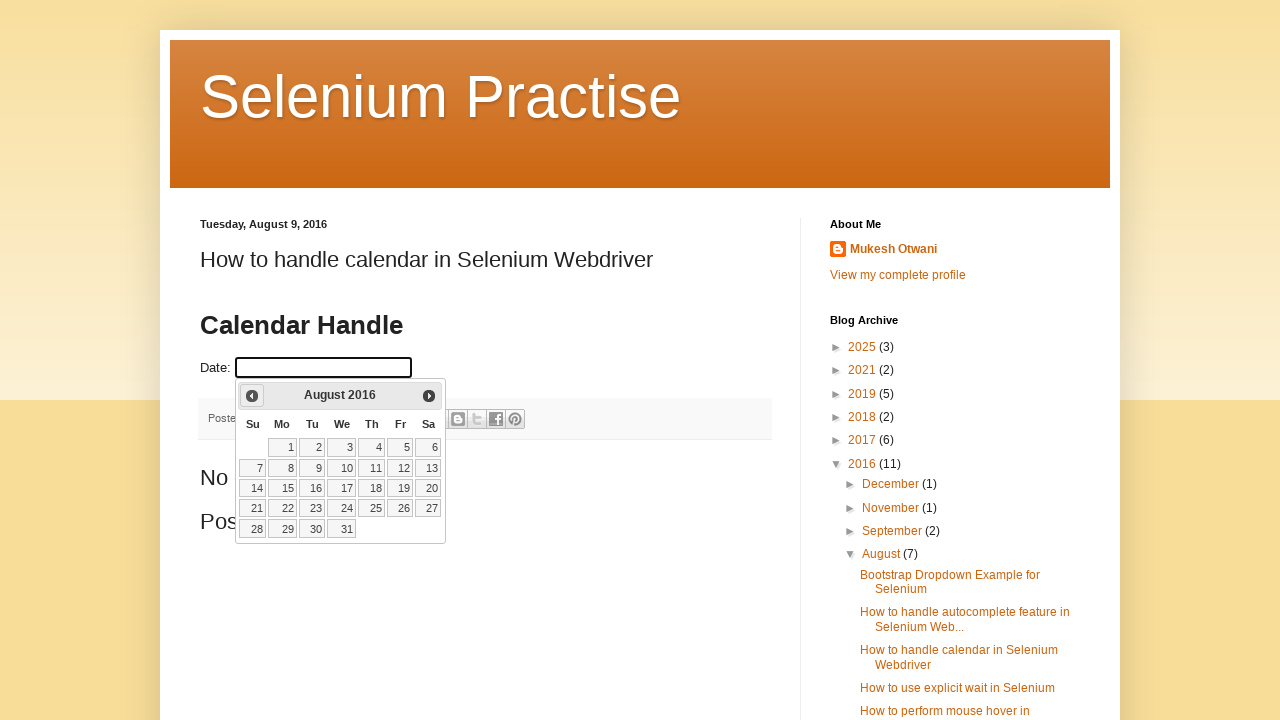

Updated calendar position to: August 2016
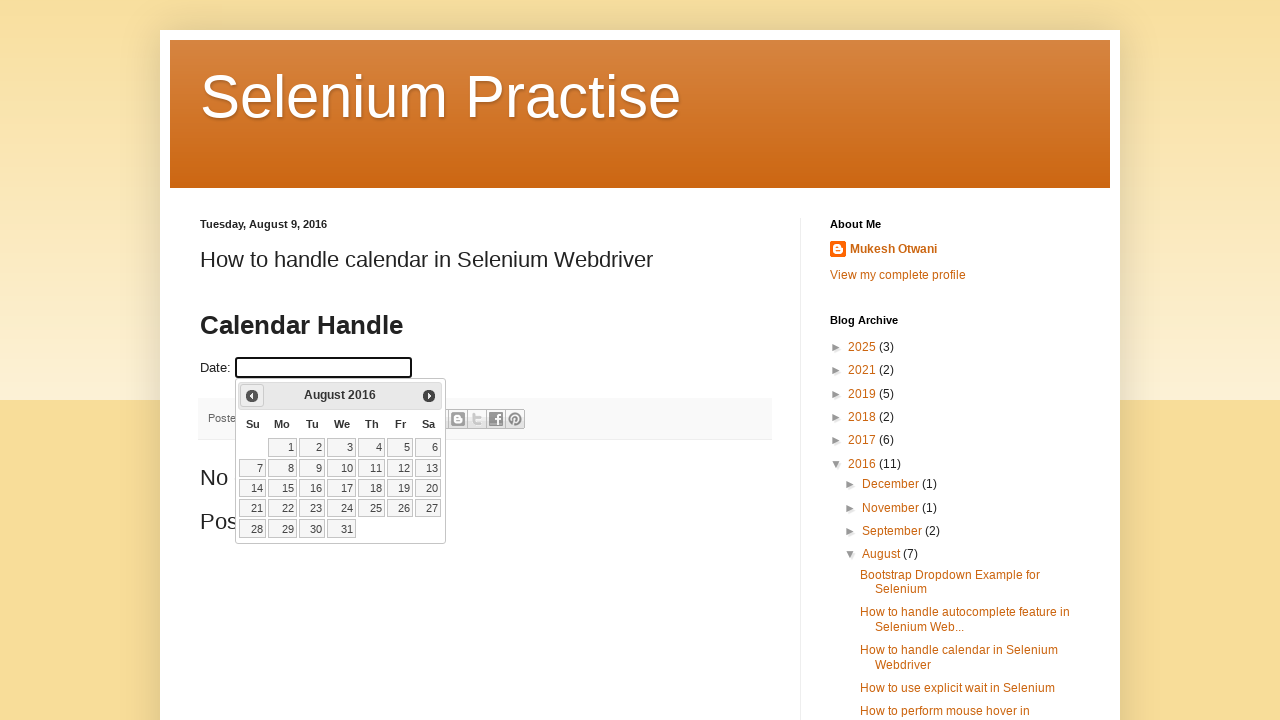

Clicked previous month button to navigate calendar backwards at (252, 396) on span.ui-icon-circle-triangle-w
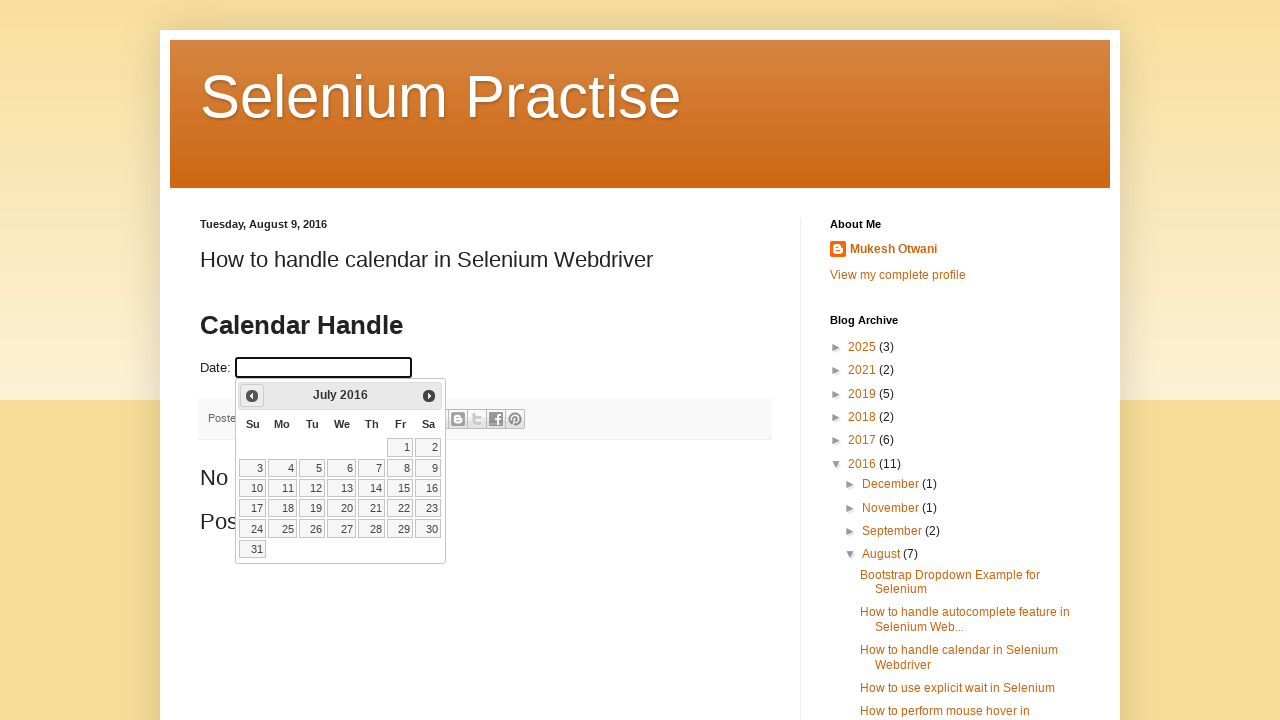

Waited for calendar to update after month navigation
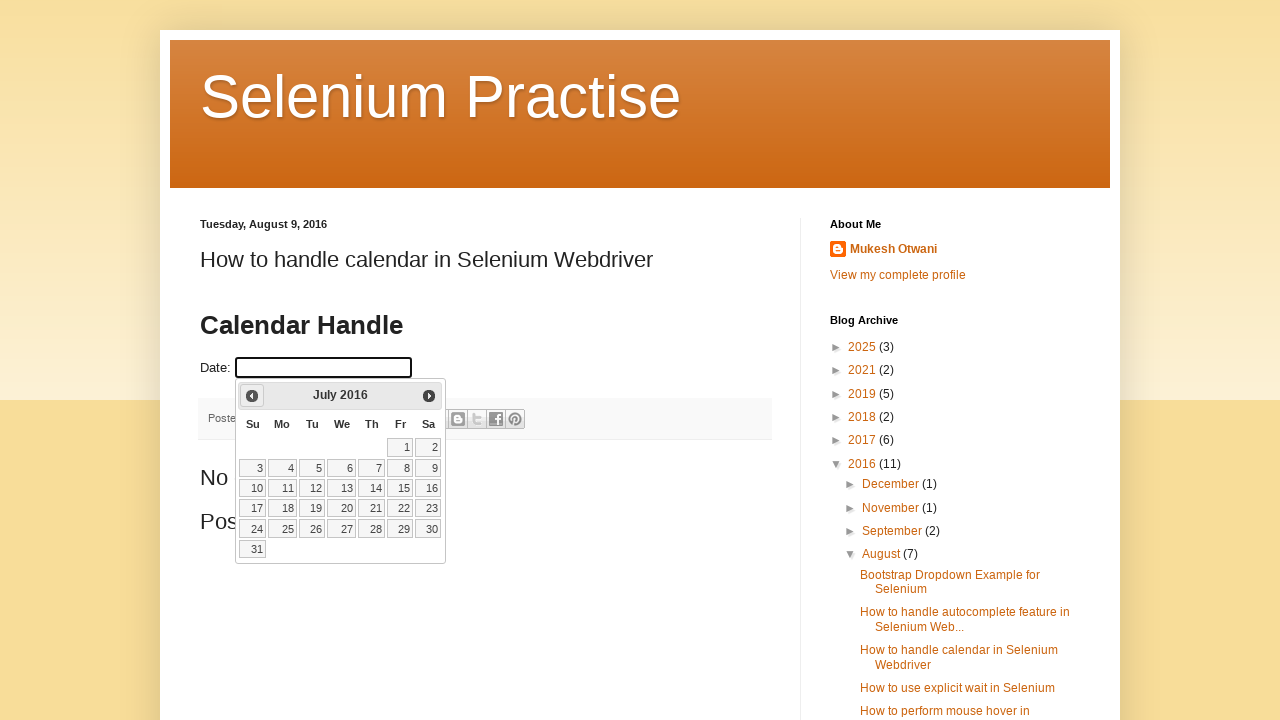

Updated calendar position to: July 2016
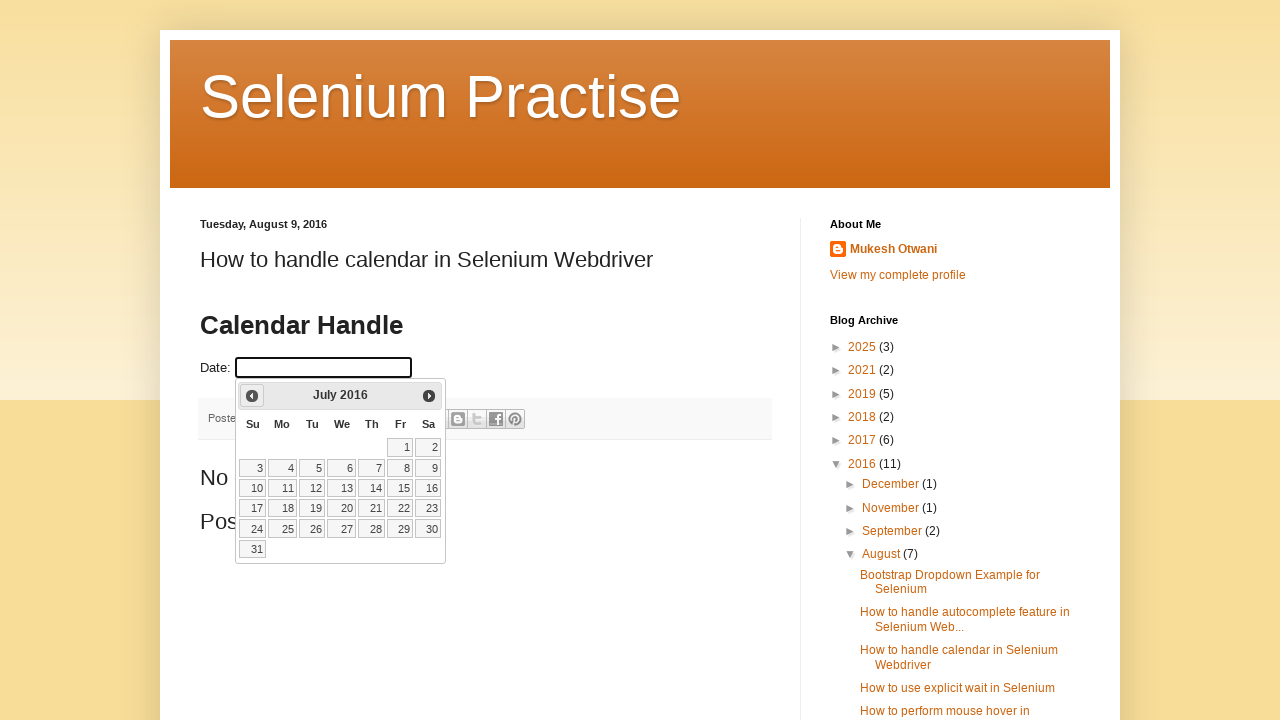

Clicked previous month button to navigate calendar backwards at (252, 396) on span.ui-icon-circle-triangle-w
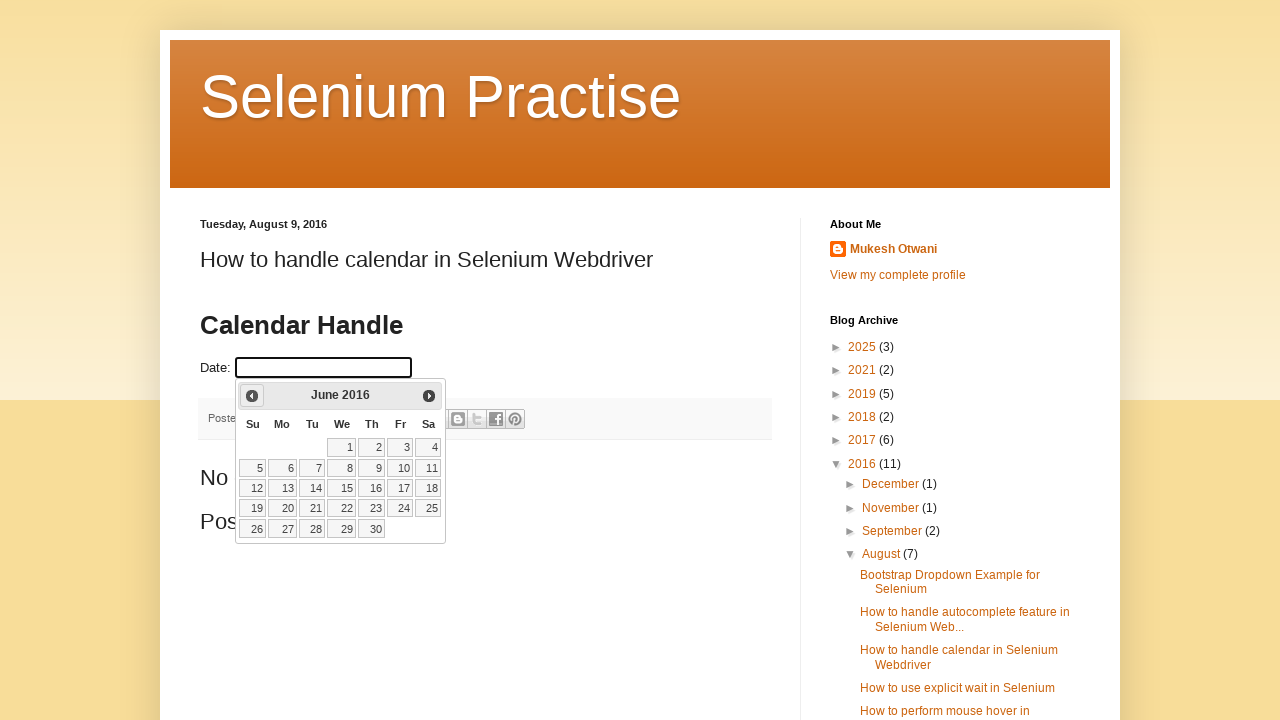

Waited for calendar to update after month navigation
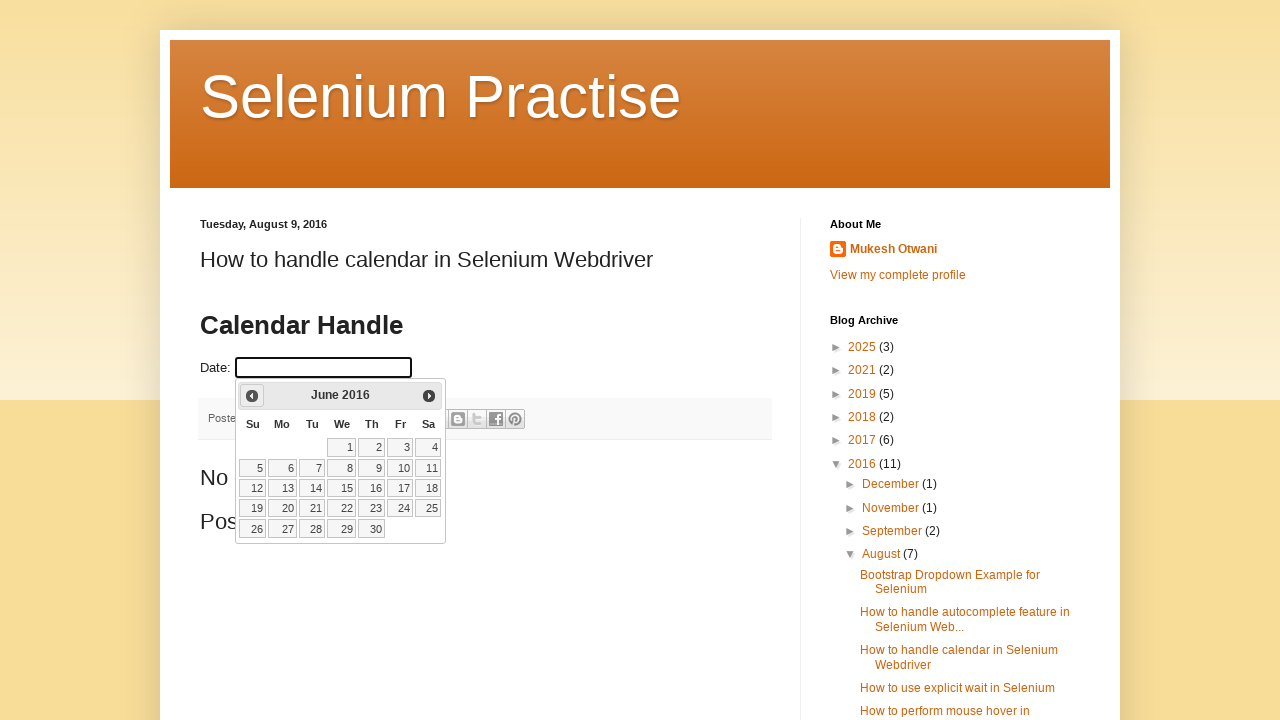

Updated calendar position to: June 2016
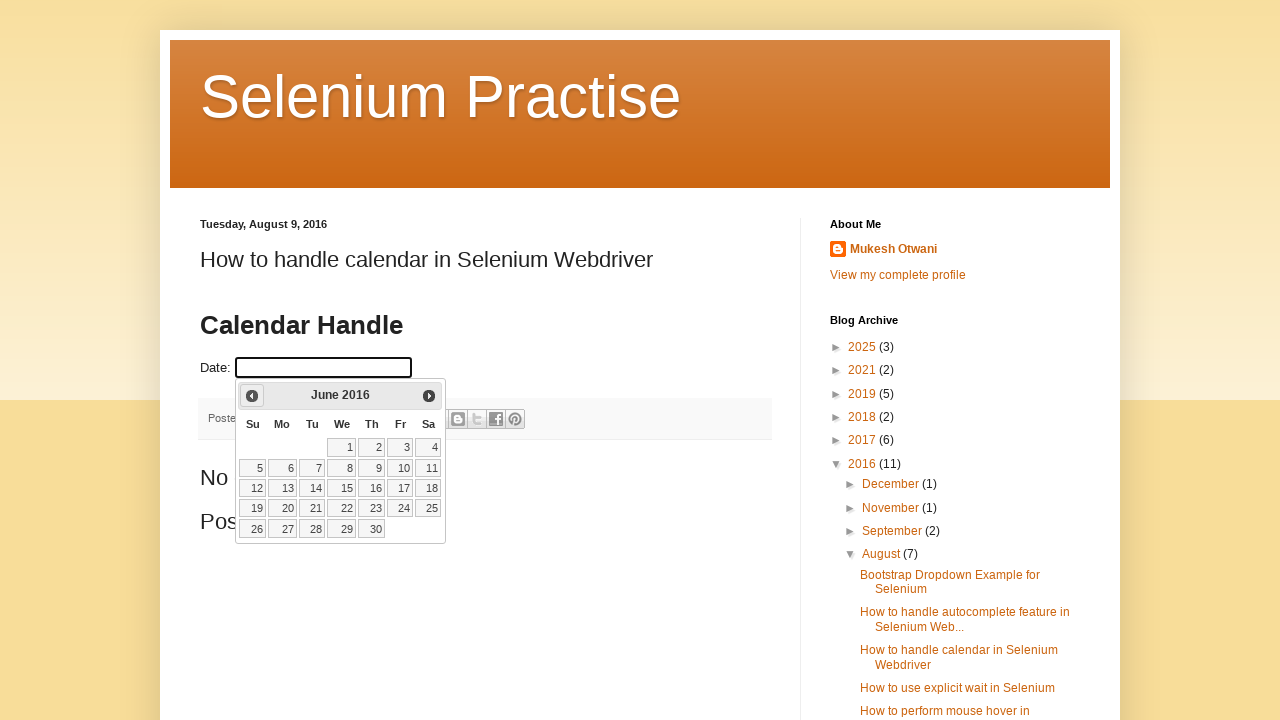

Clicked previous month button to navigate calendar backwards at (252, 396) on span.ui-icon-circle-triangle-w
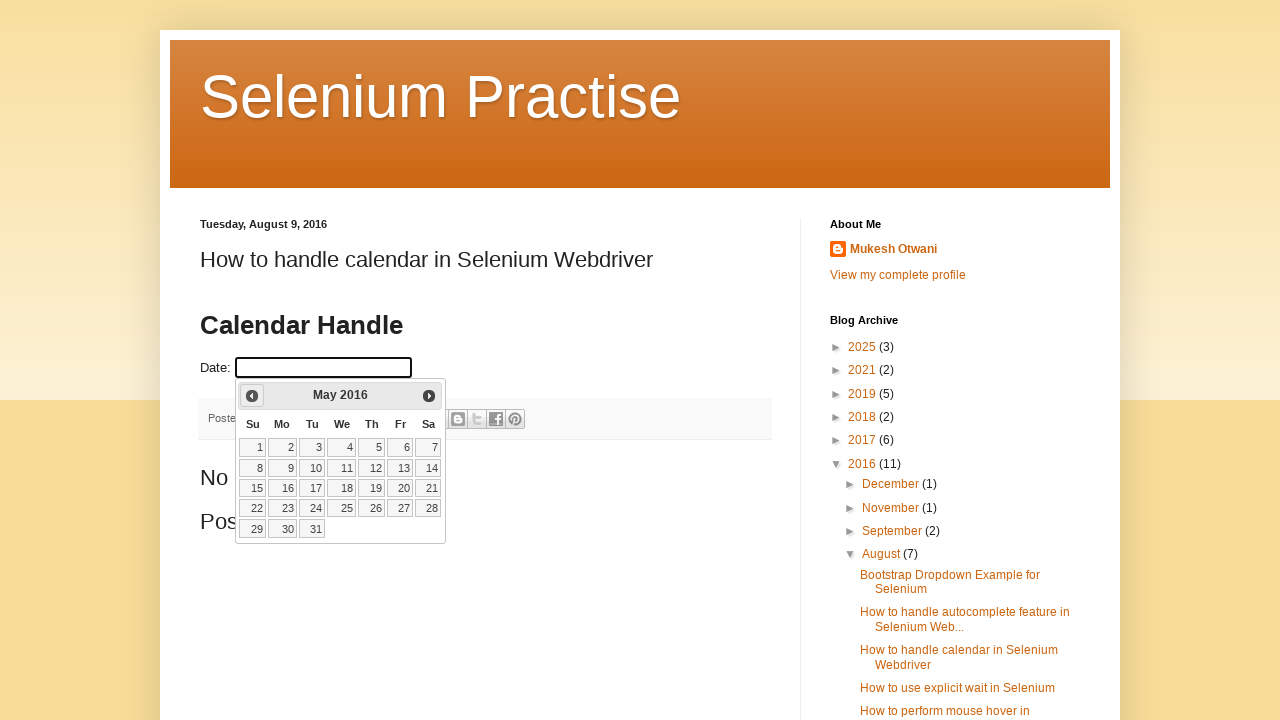

Waited for calendar to update after month navigation
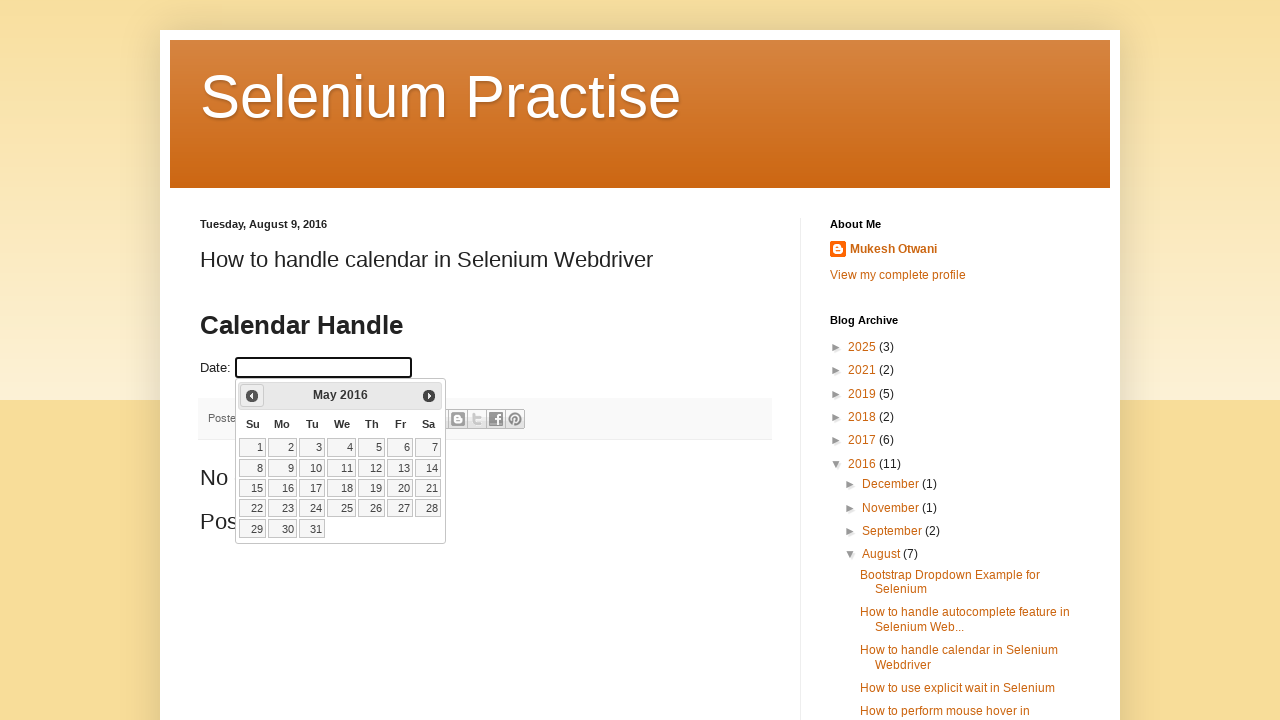

Updated calendar position to: May 2016
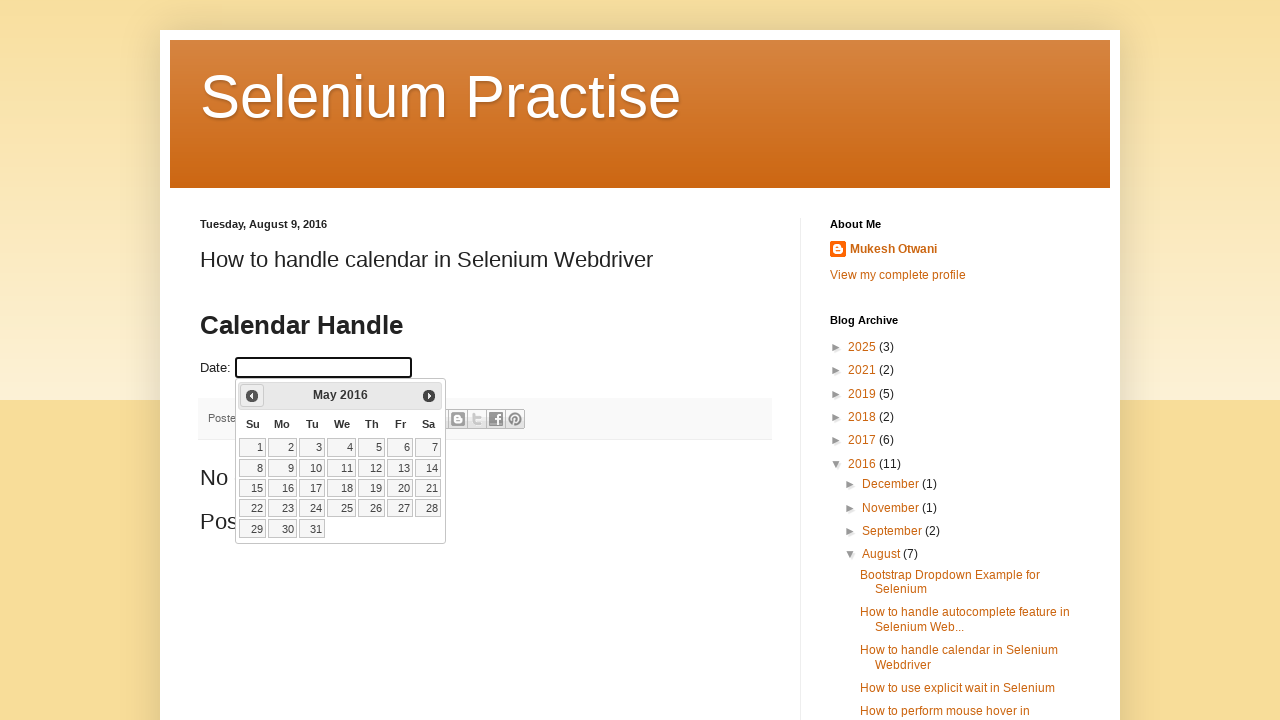

Clicked previous month button to navigate calendar backwards at (252, 396) on span.ui-icon-circle-triangle-w
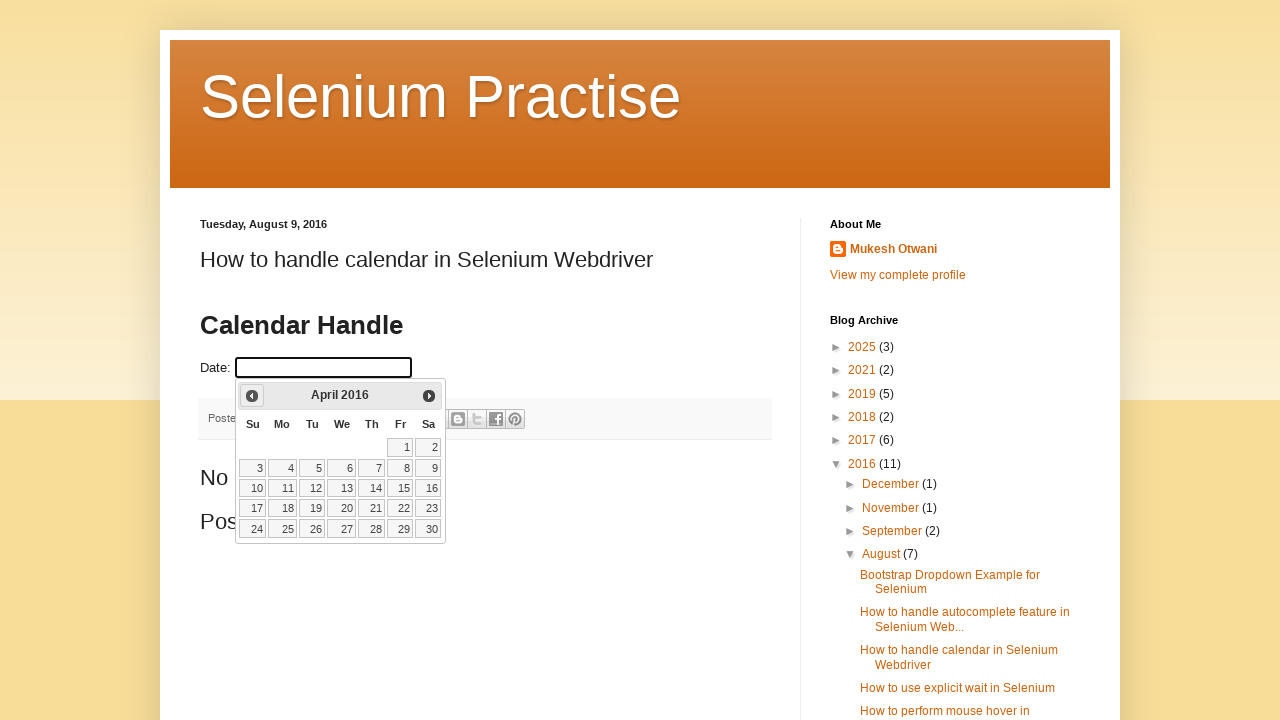

Waited for calendar to update after month navigation
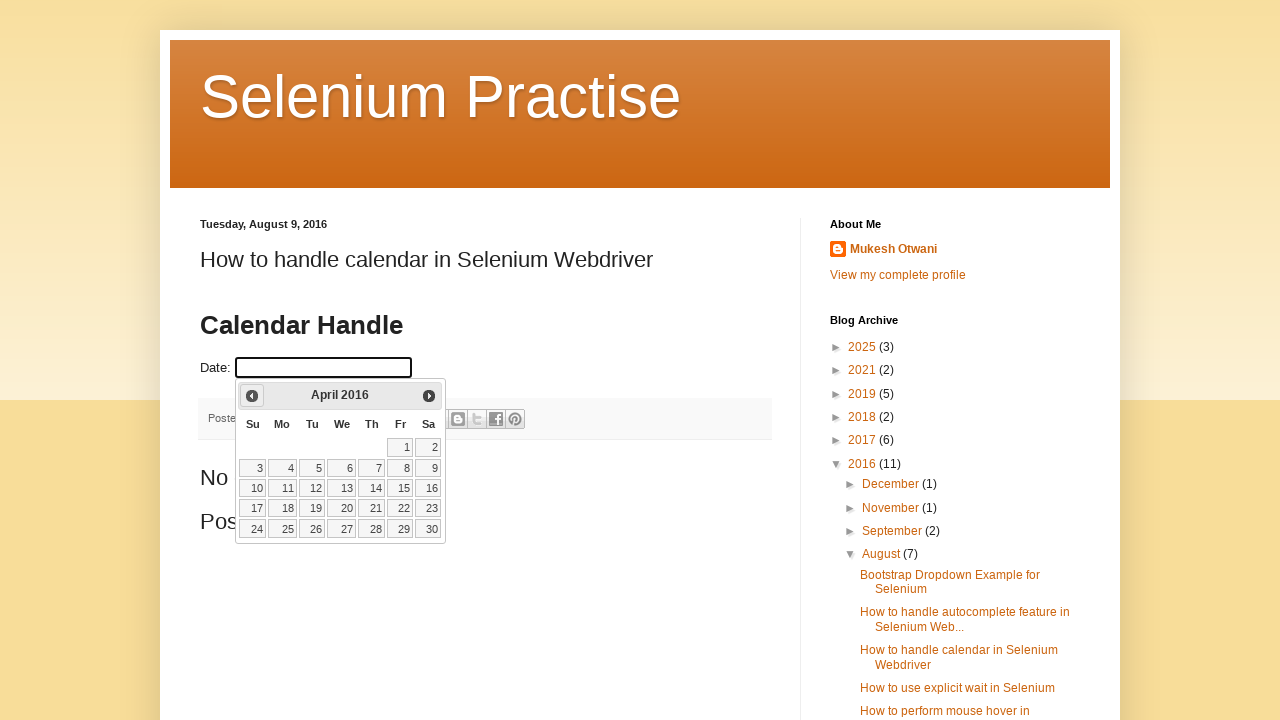

Updated calendar position to: April 2016
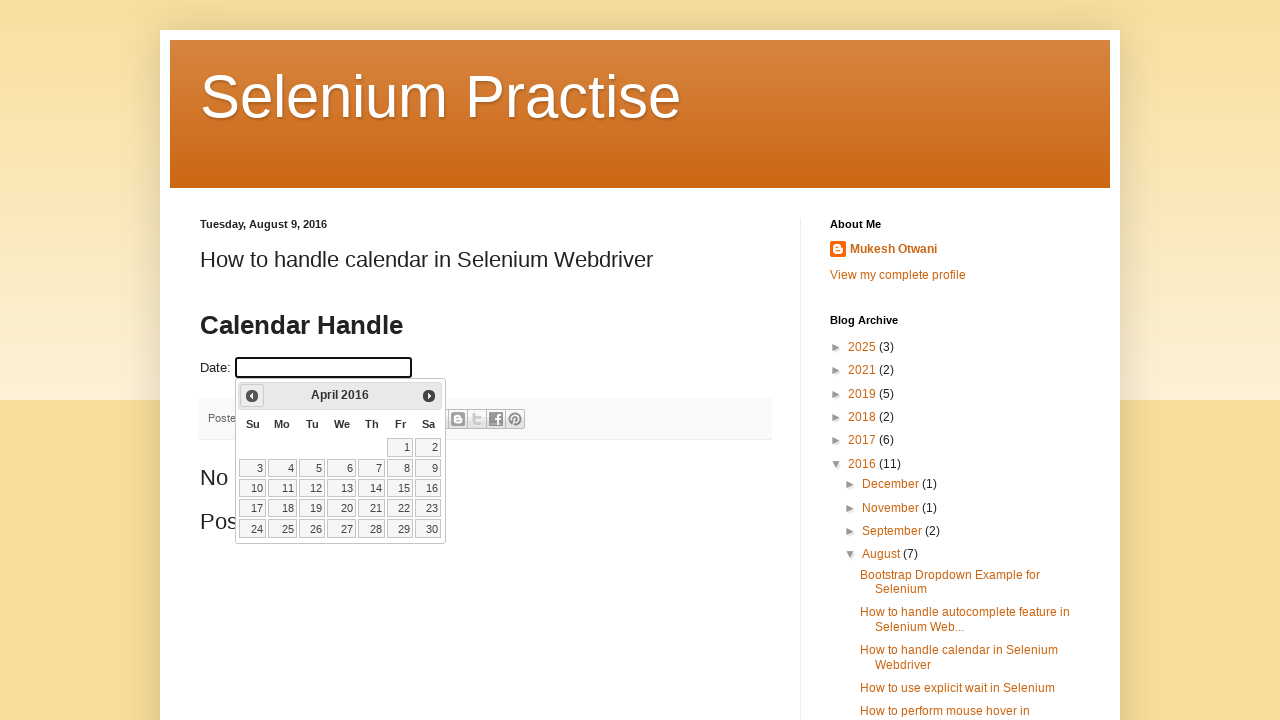

Clicked previous month button to navigate calendar backwards at (252, 396) on span.ui-icon-circle-triangle-w
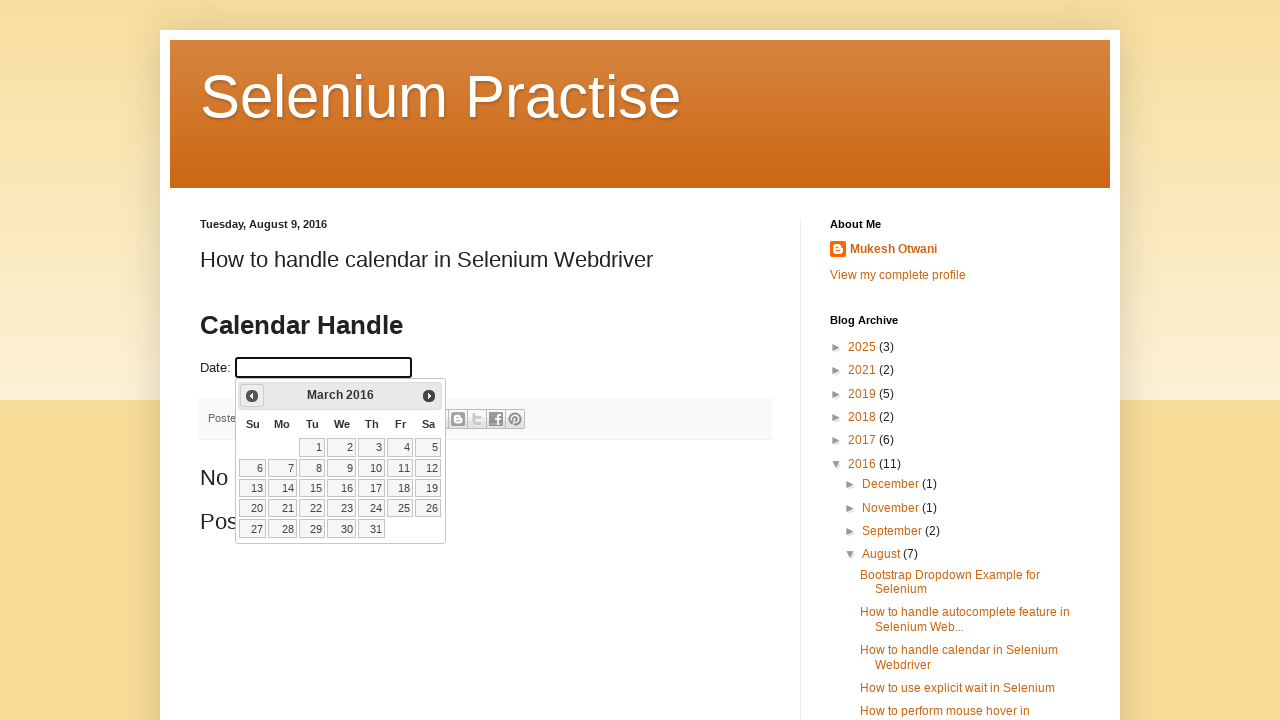

Waited for calendar to update after month navigation
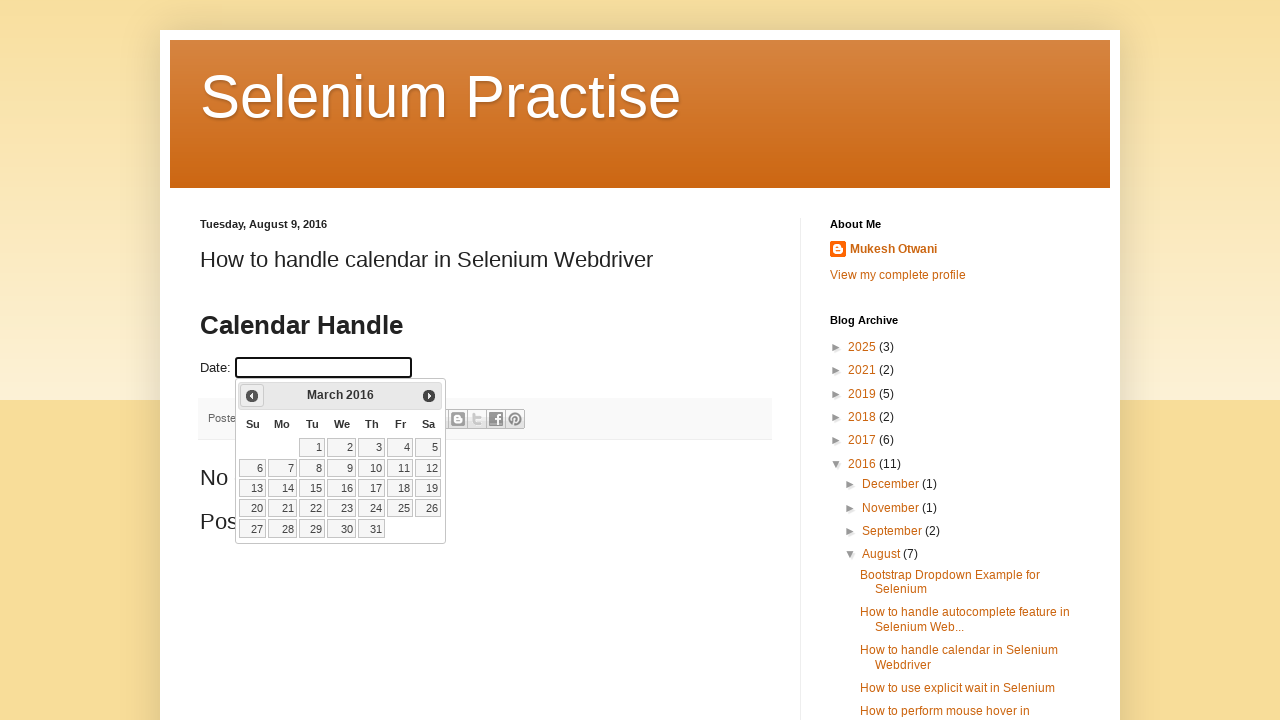

Updated calendar position to: March 2016
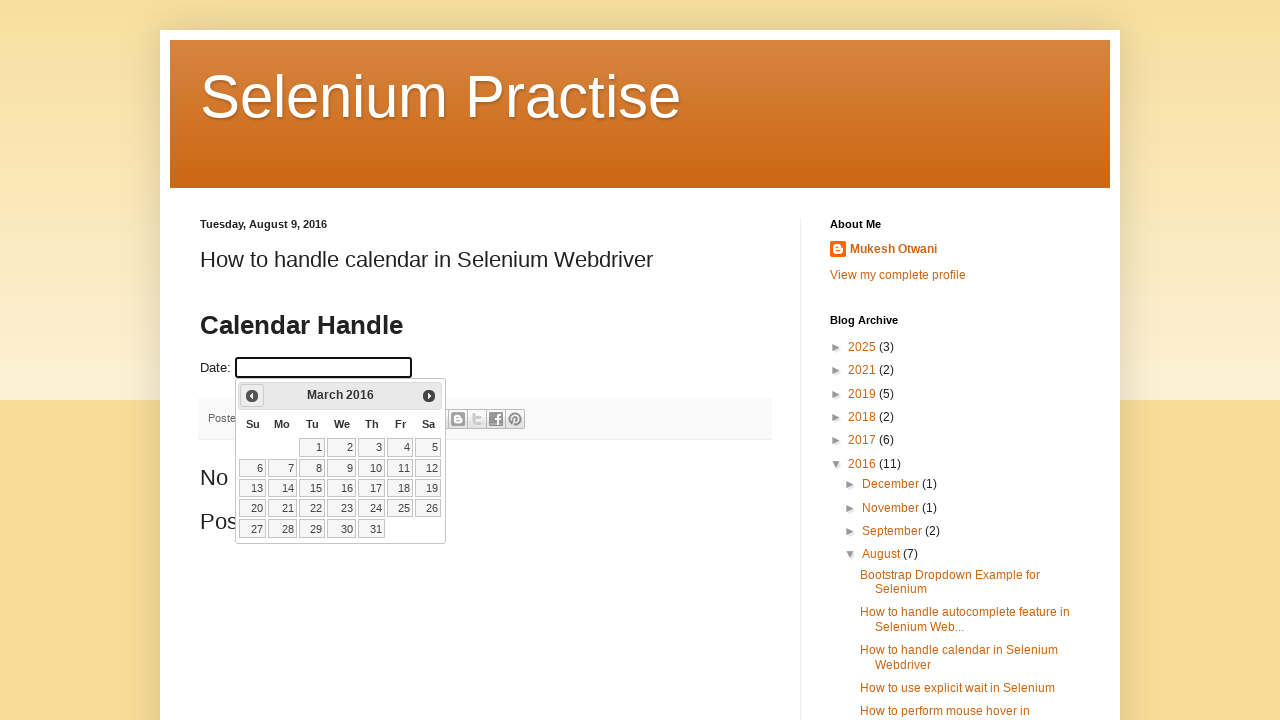

Clicked previous month button to navigate calendar backwards at (252, 396) on span.ui-icon-circle-triangle-w
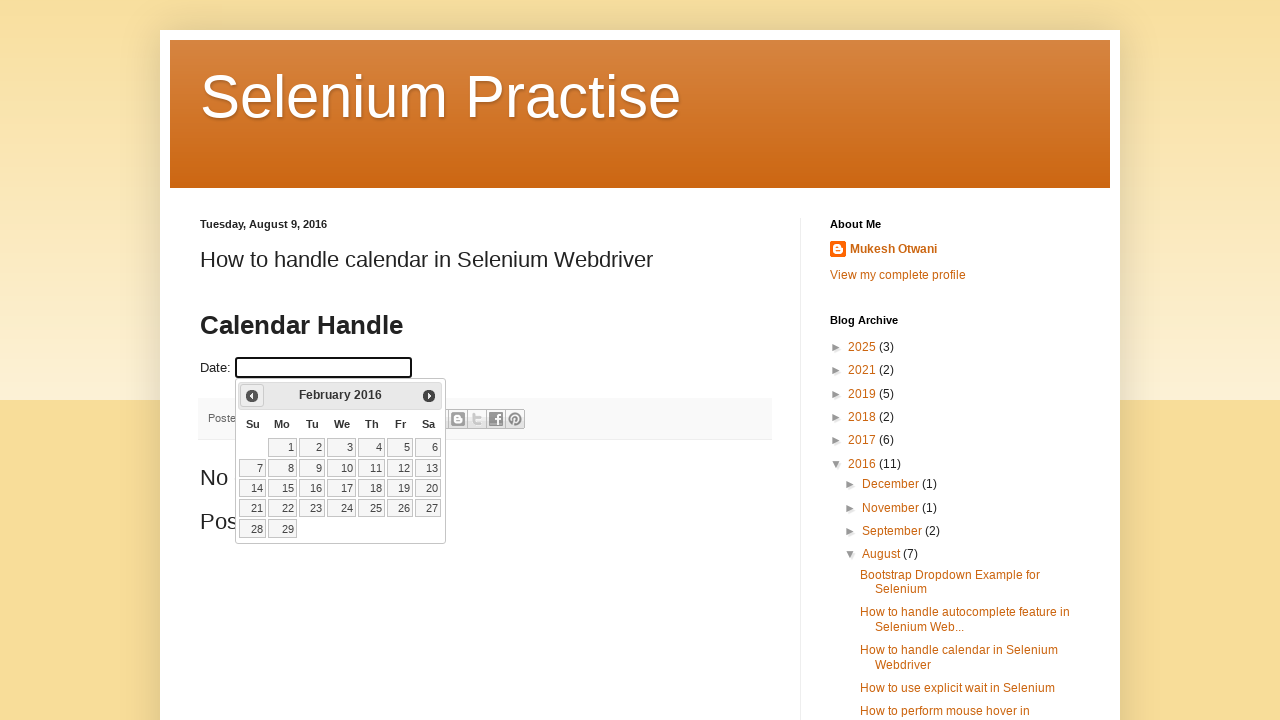

Waited for calendar to update after month navigation
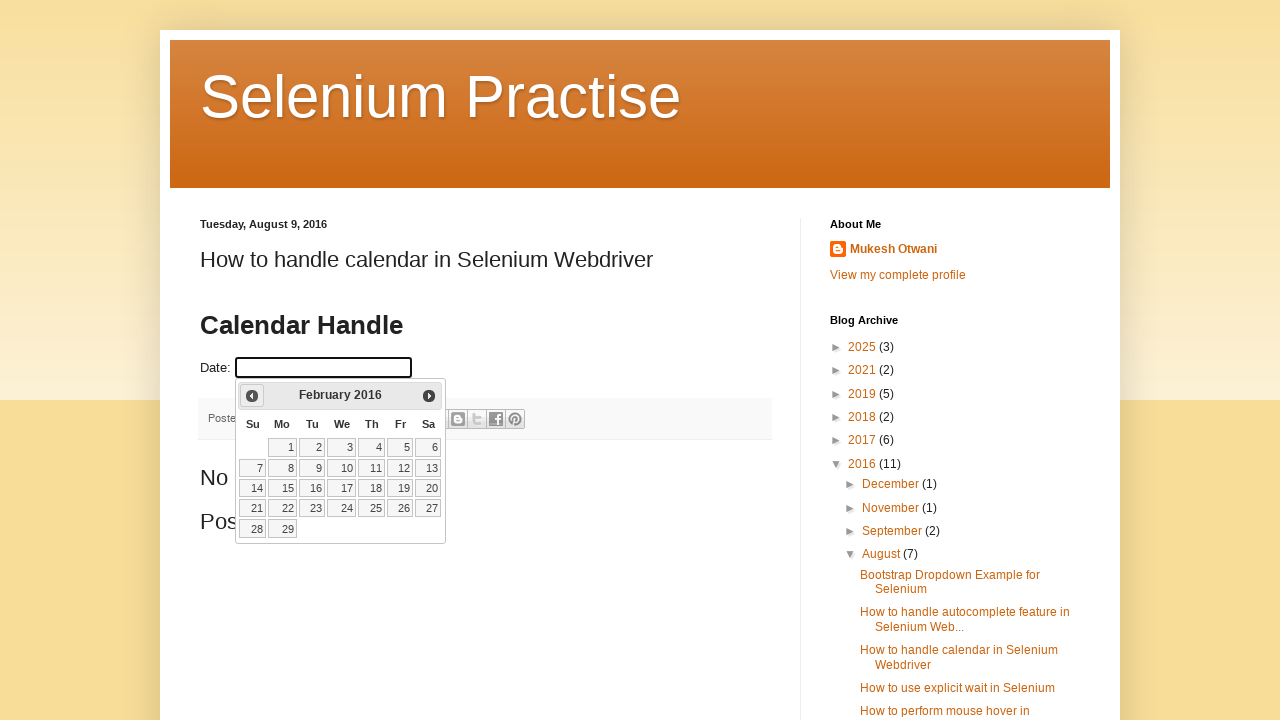

Updated calendar position to: February 2016
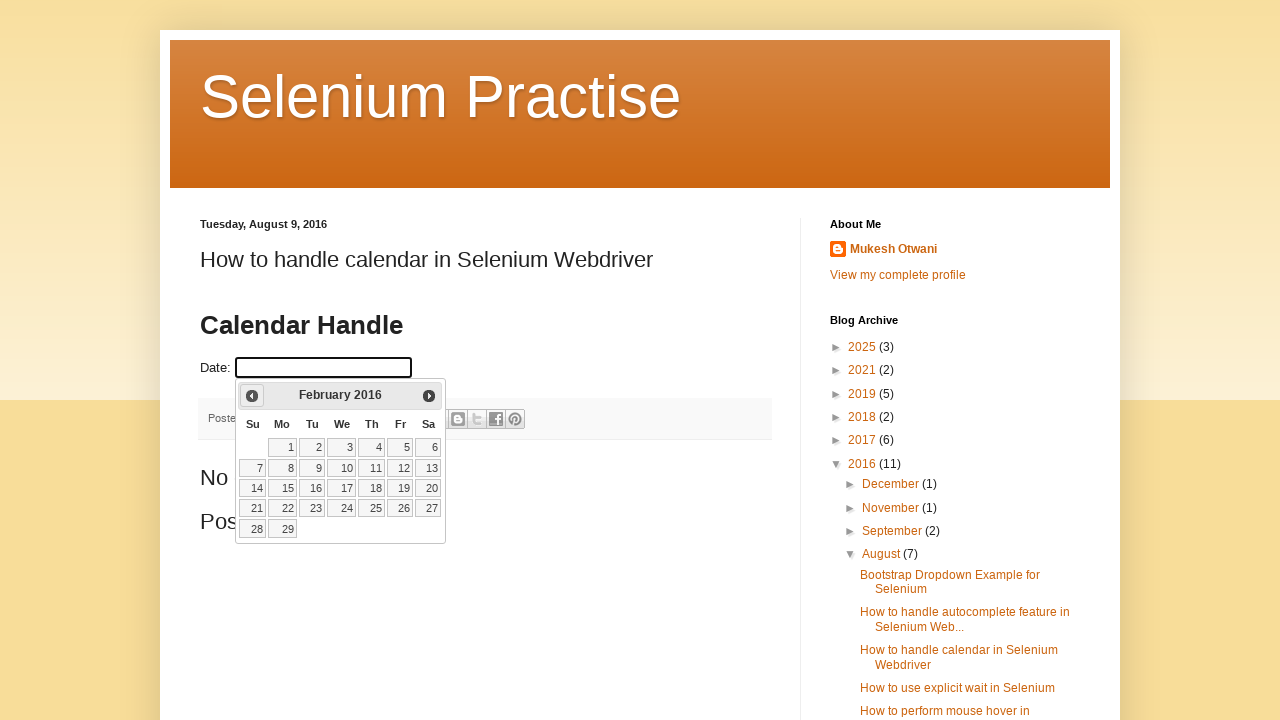

Clicked previous month button to navigate calendar backwards at (252, 396) on span.ui-icon-circle-triangle-w
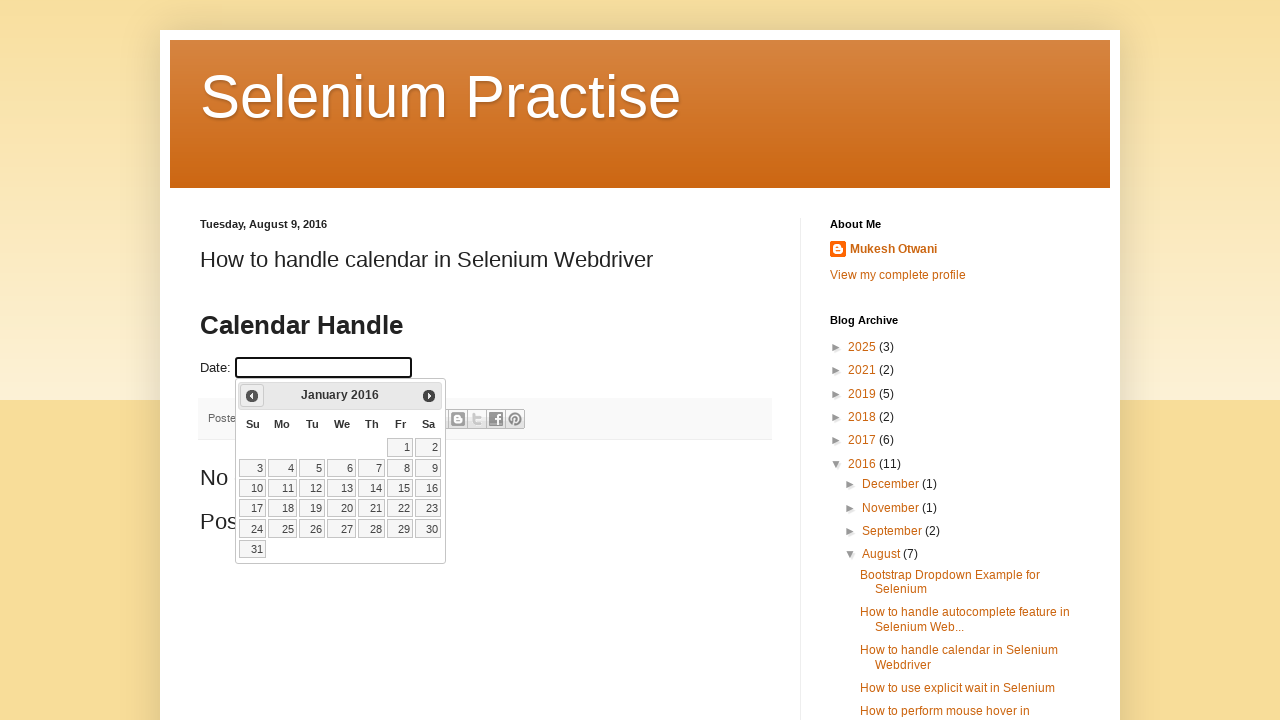

Waited for calendar to update after month navigation
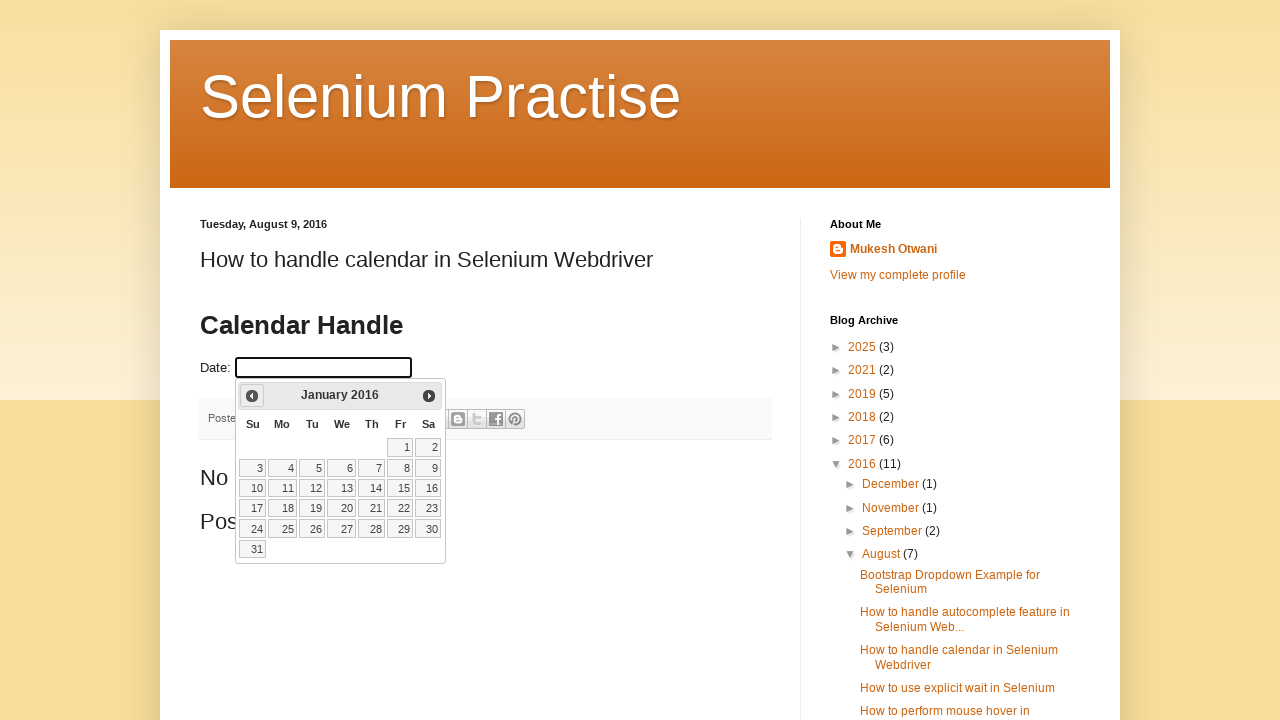

Updated calendar position to: January 2016
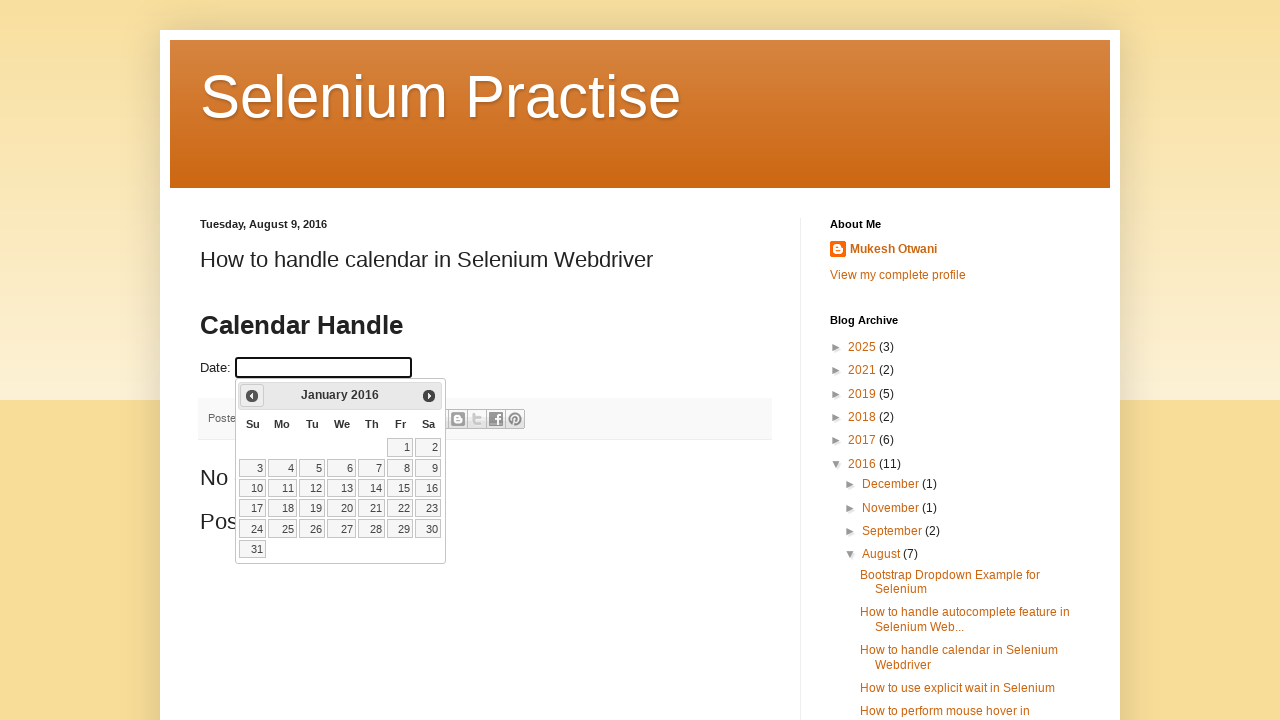

Clicked previous month button to navigate calendar backwards at (252, 396) on span.ui-icon-circle-triangle-w
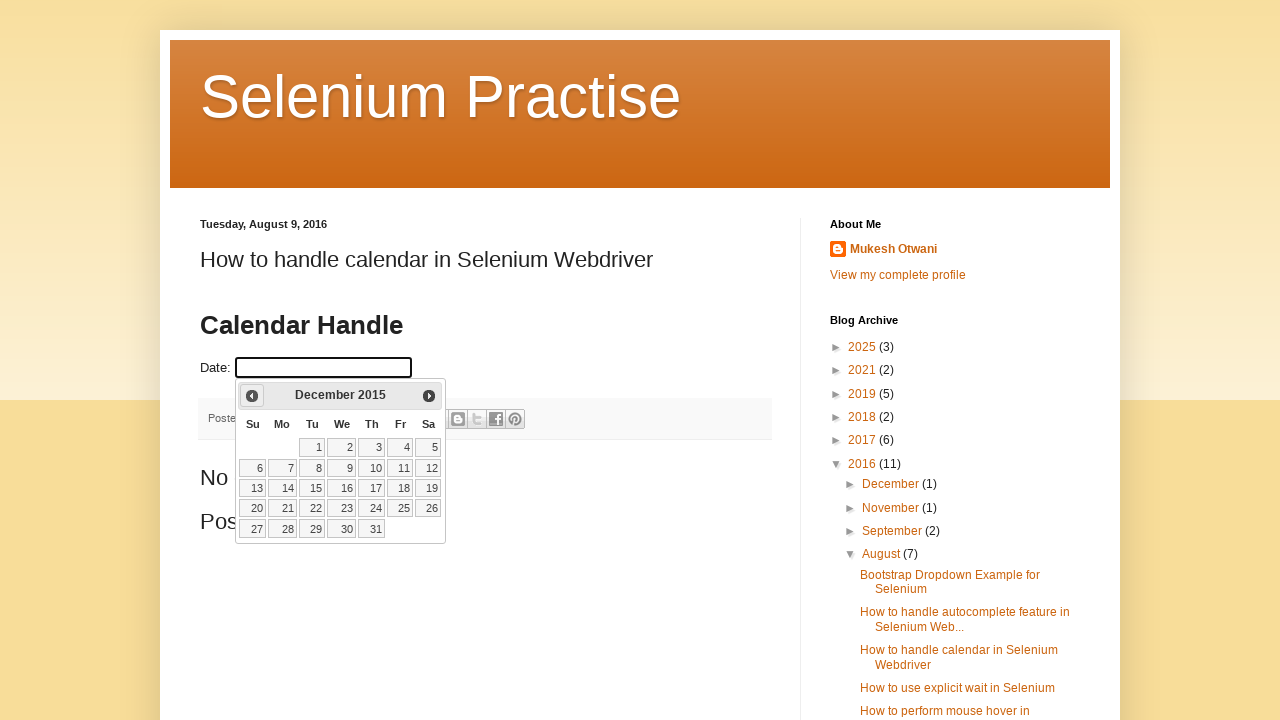

Waited for calendar to update after month navigation
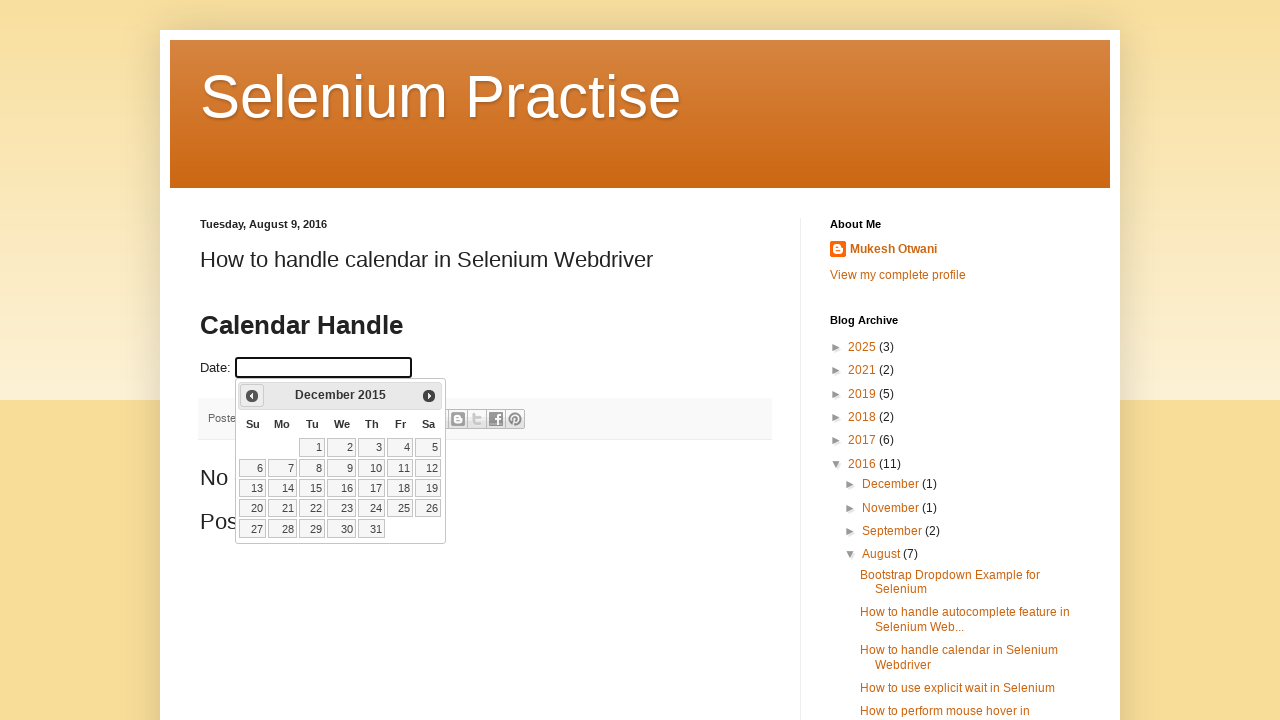

Updated calendar position to: December 2015
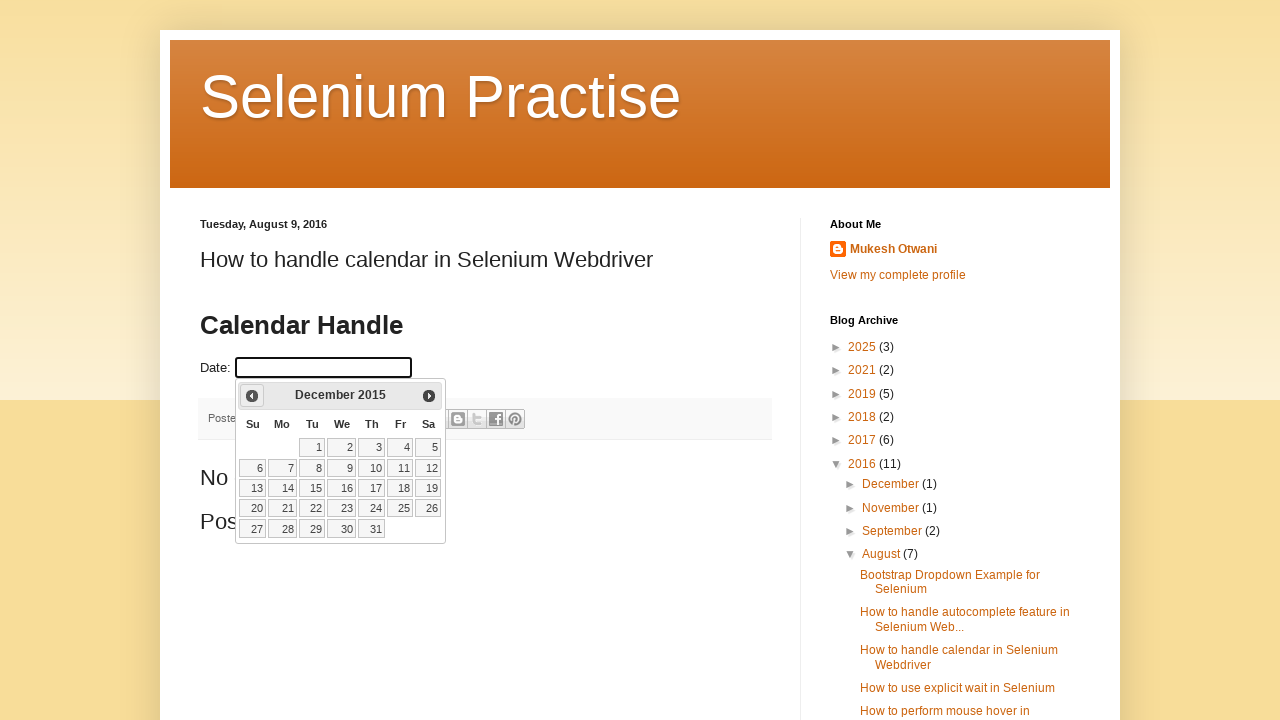

Clicked previous month button to navigate calendar backwards at (252, 396) on span.ui-icon-circle-triangle-w
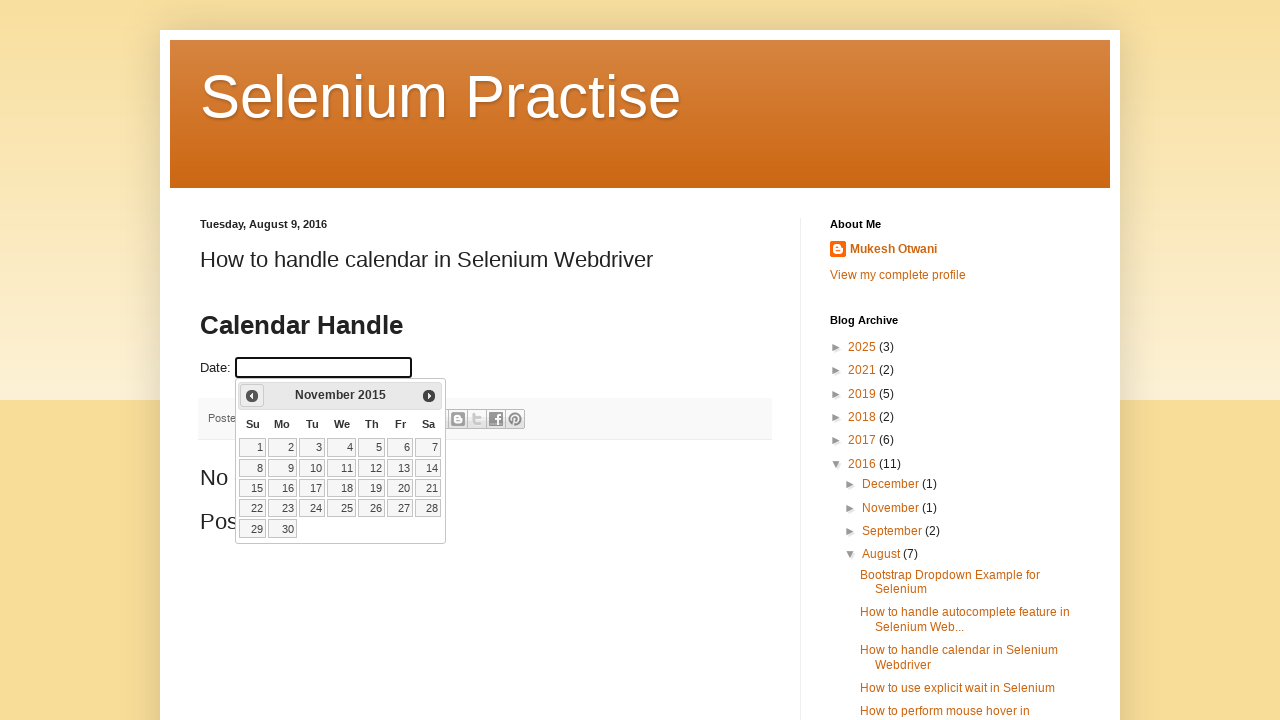

Waited for calendar to update after month navigation
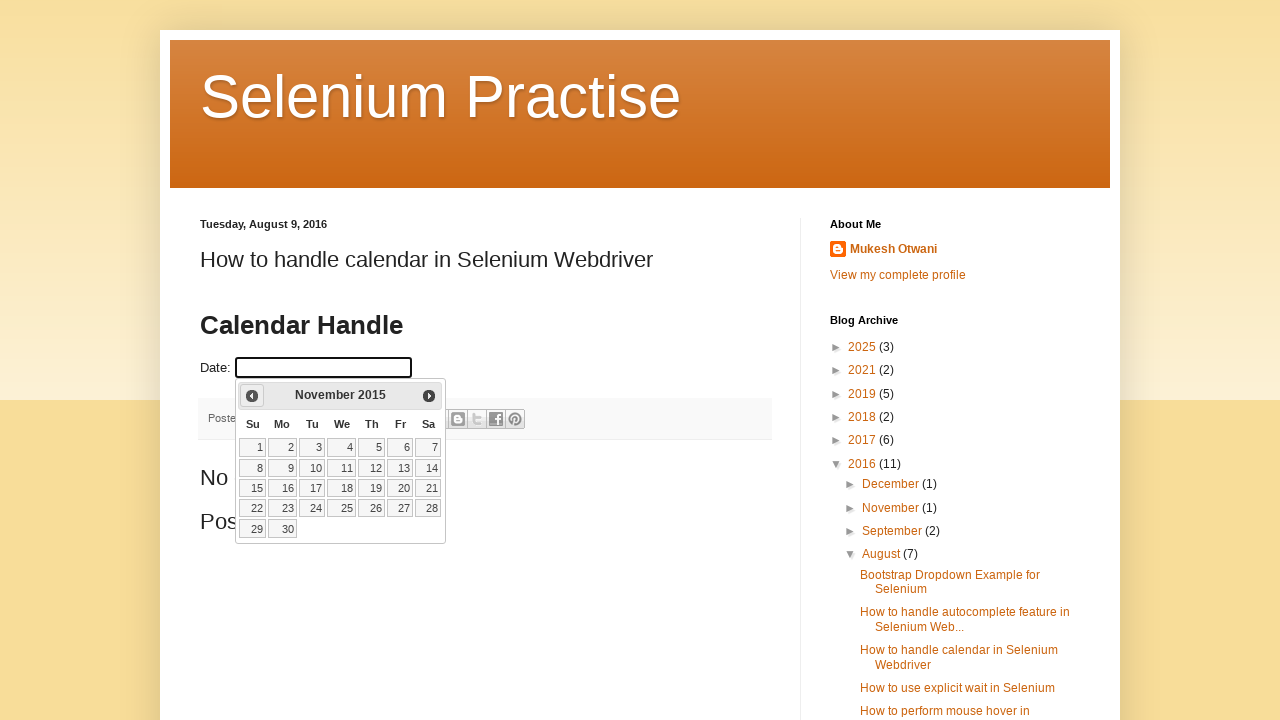

Updated calendar position to: November 2015
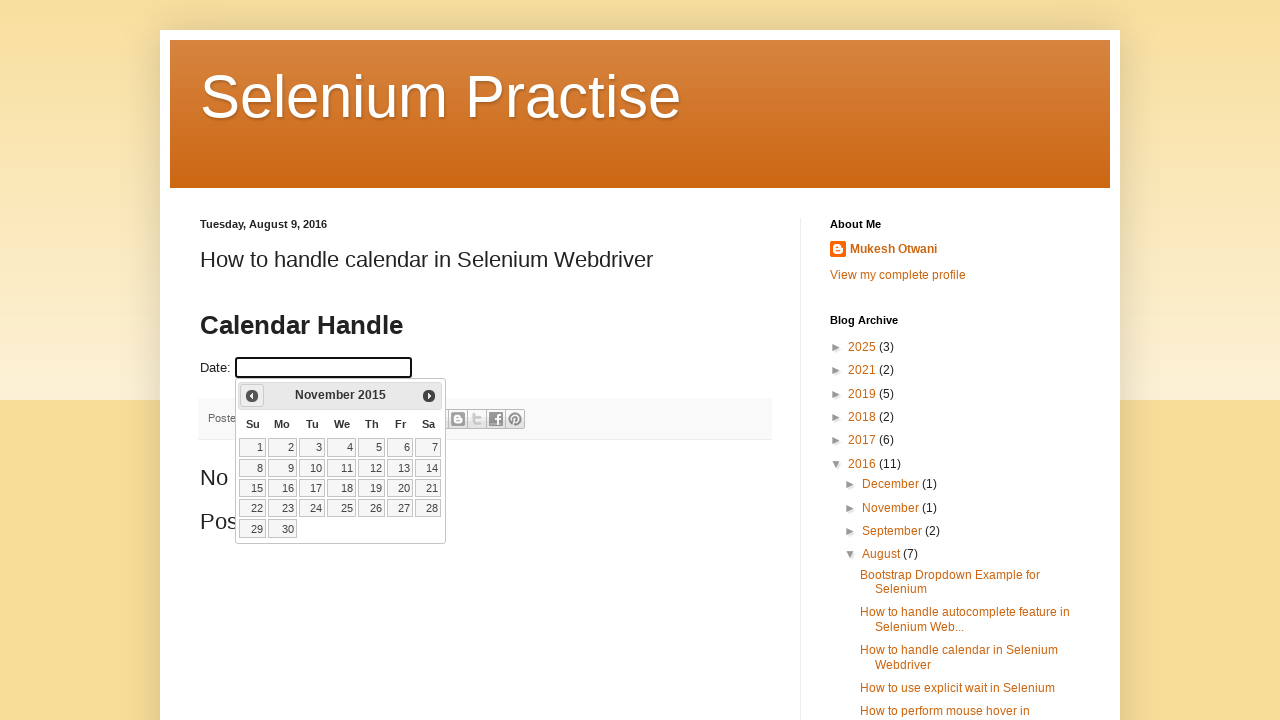

Clicked previous month button to navigate calendar backwards at (252, 396) on span.ui-icon-circle-triangle-w
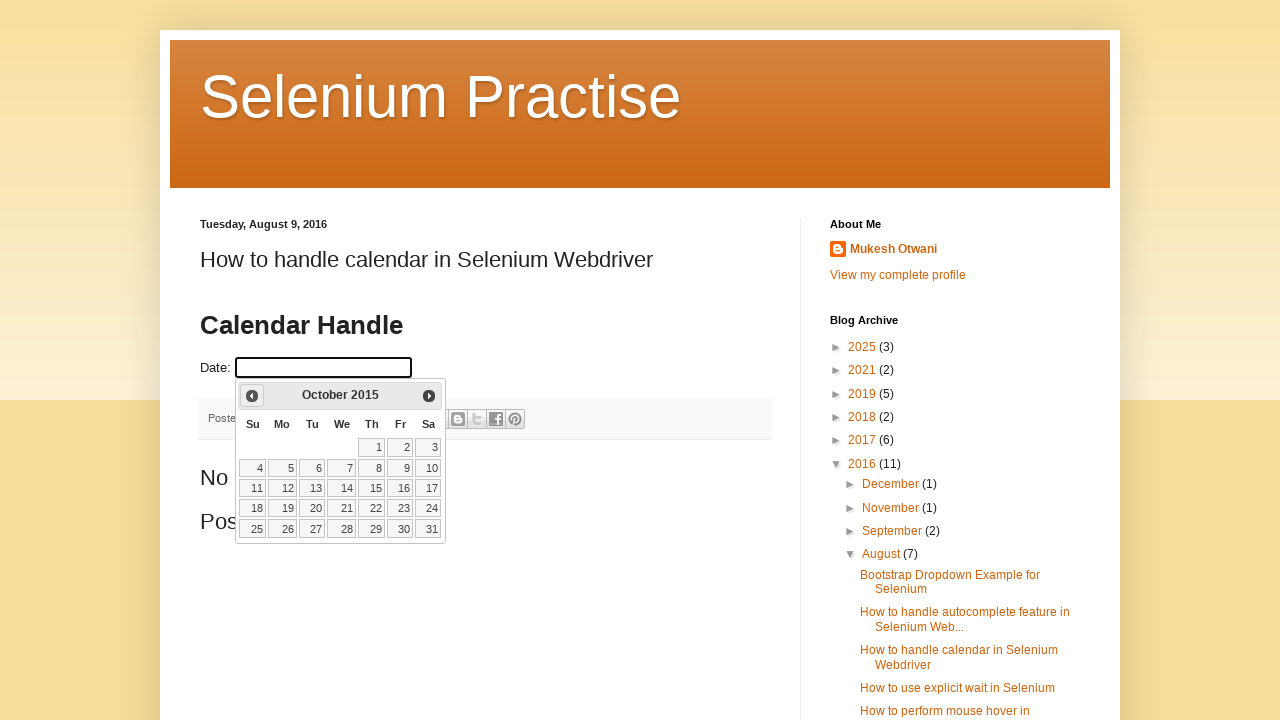

Waited for calendar to update after month navigation
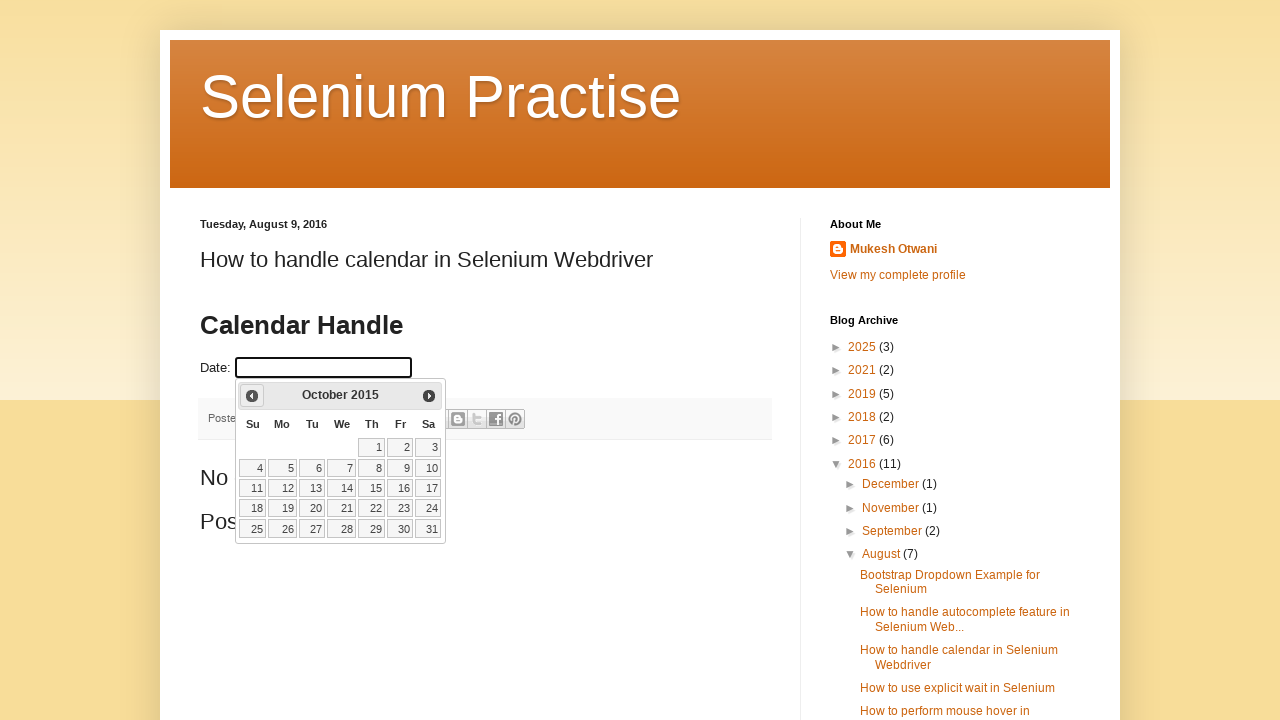

Updated calendar position to: October 2015
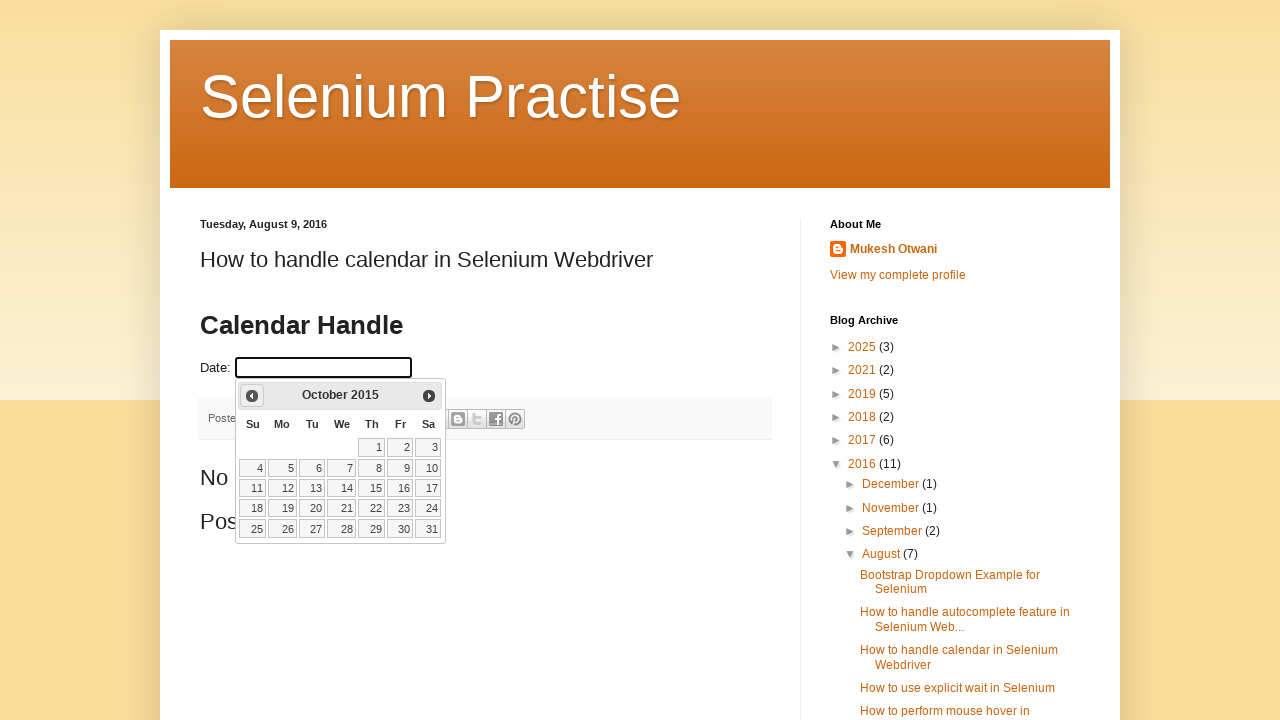

Clicked previous month button to navigate calendar backwards at (252, 396) on span.ui-icon-circle-triangle-w
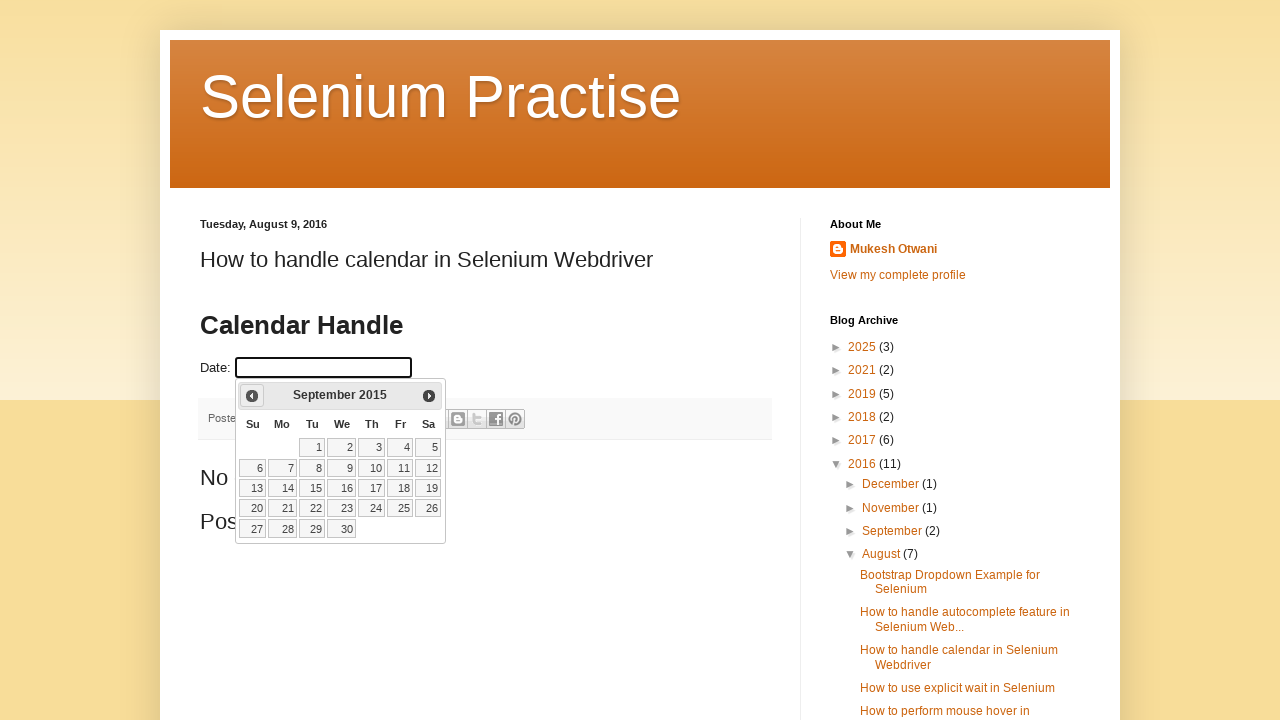

Waited for calendar to update after month navigation
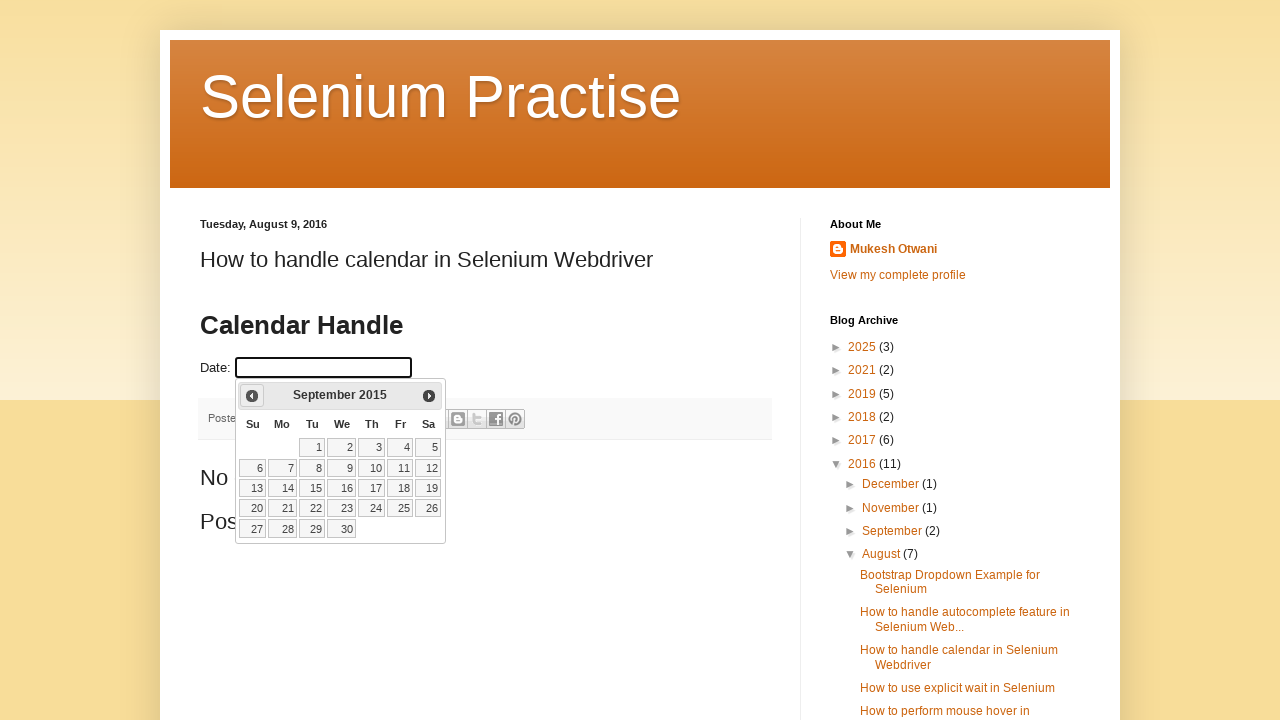

Updated calendar position to: September 2015
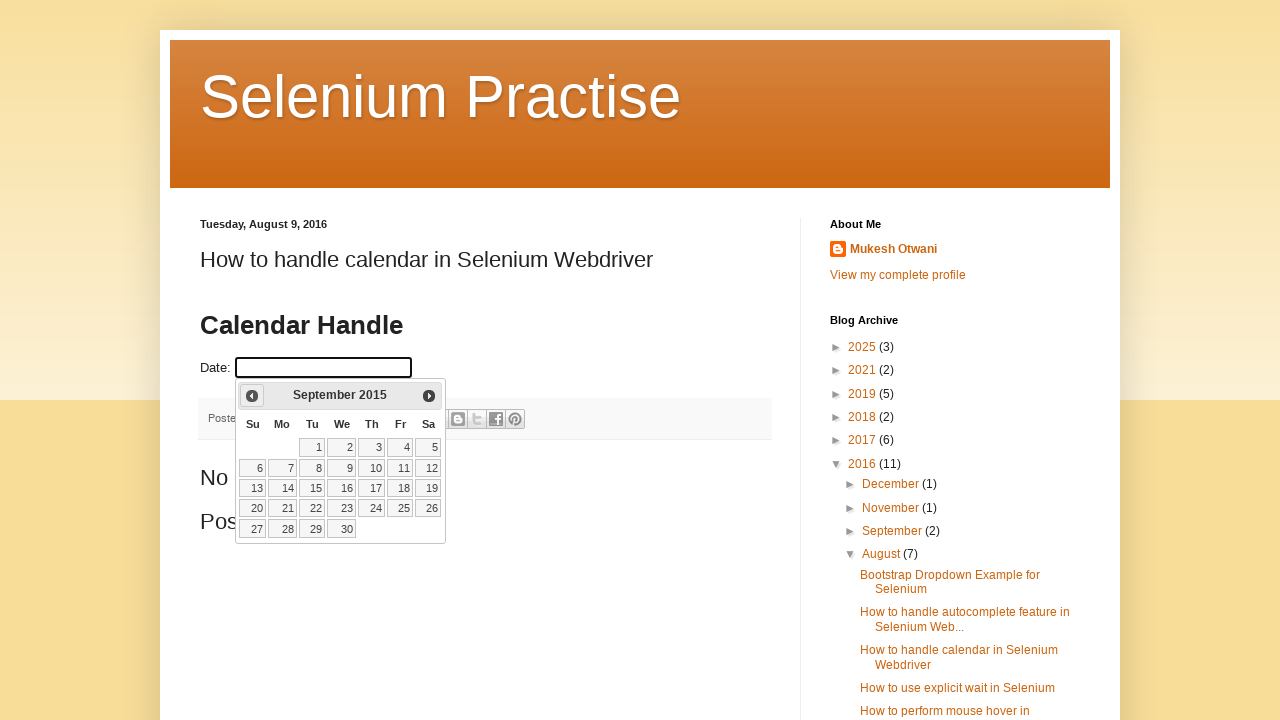

Clicked previous month button to navigate calendar backwards at (252, 396) on span.ui-icon-circle-triangle-w
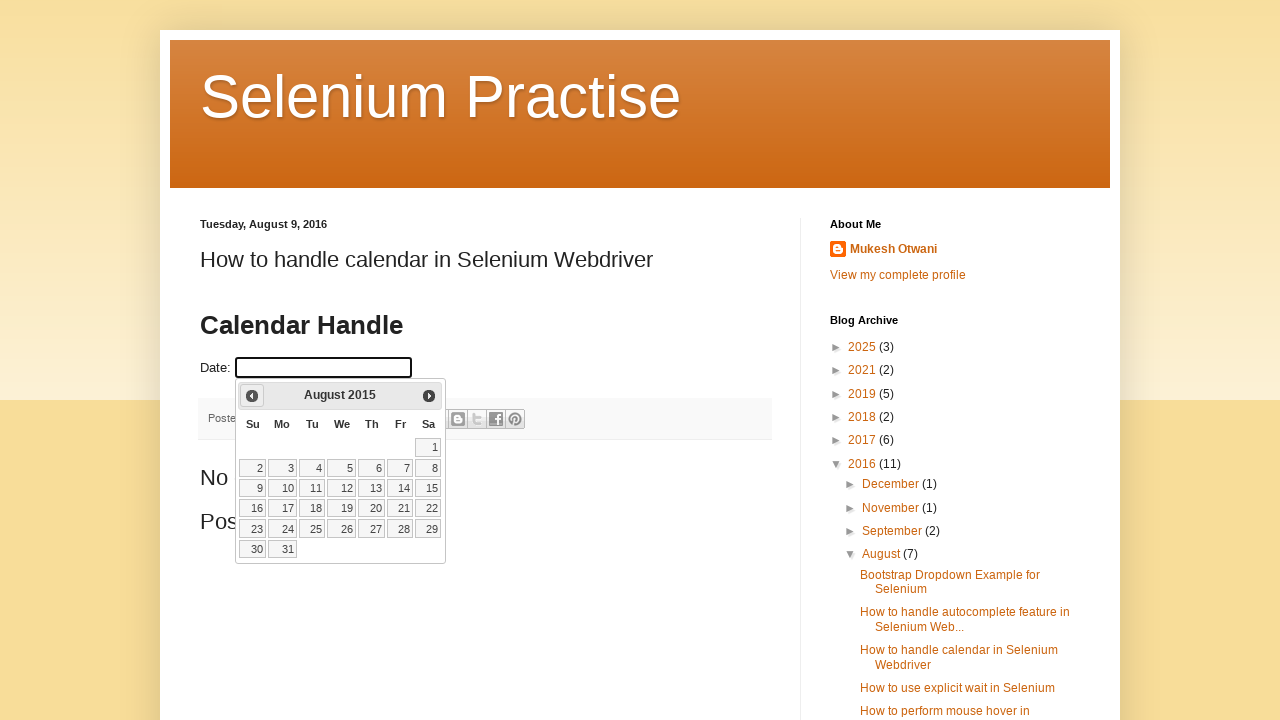

Waited for calendar to update after month navigation
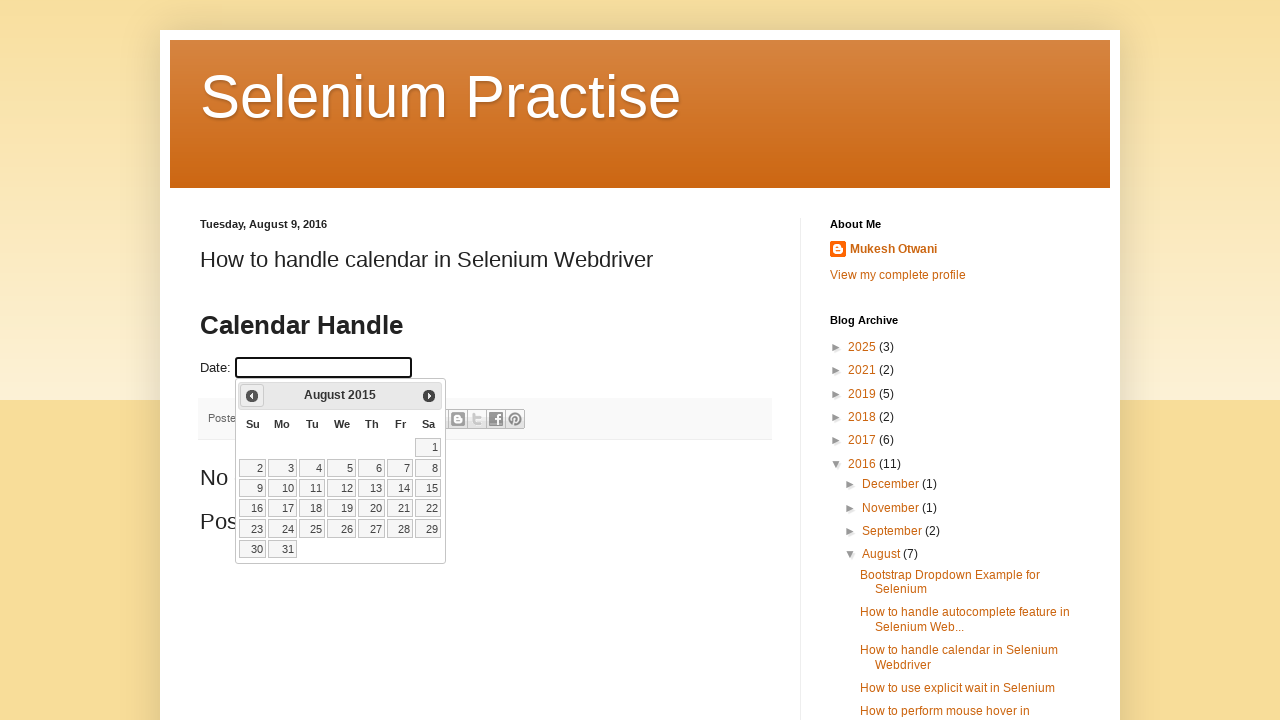

Updated calendar position to: August 2015
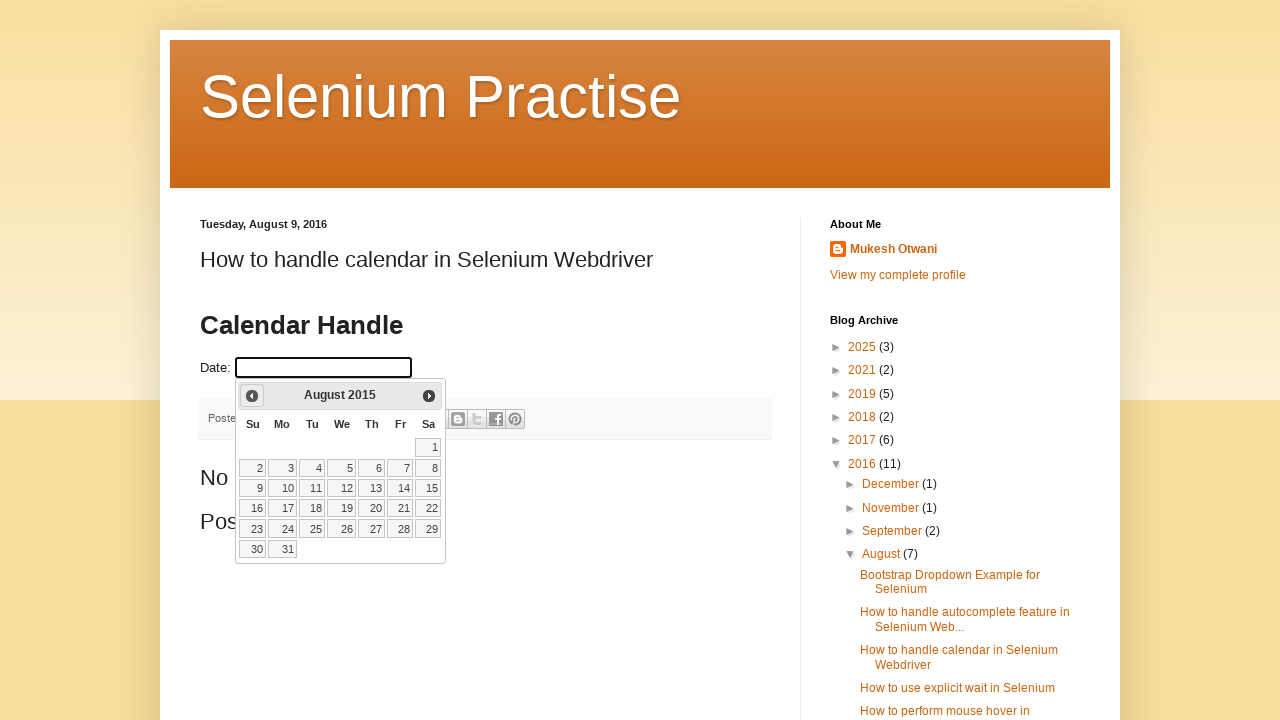

Clicked previous month button to navigate calendar backwards at (252, 396) on span.ui-icon-circle-triangle-w
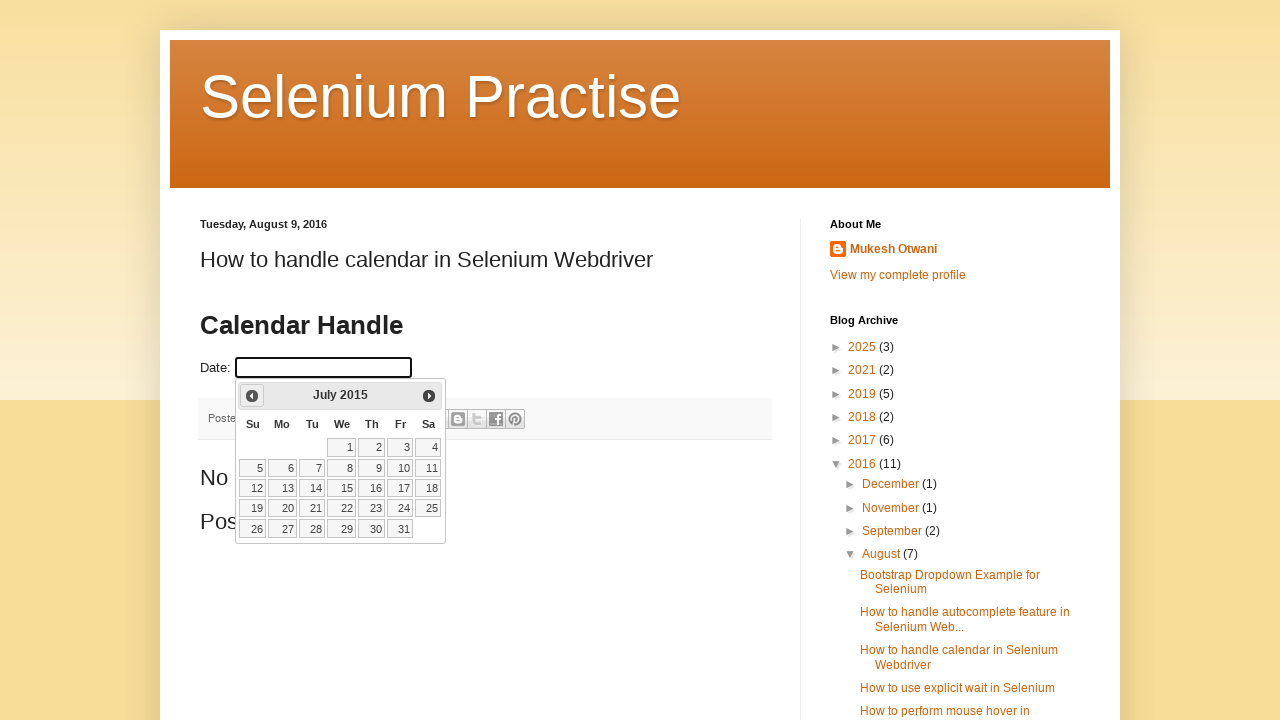

Waited for calendar to update after month navigation
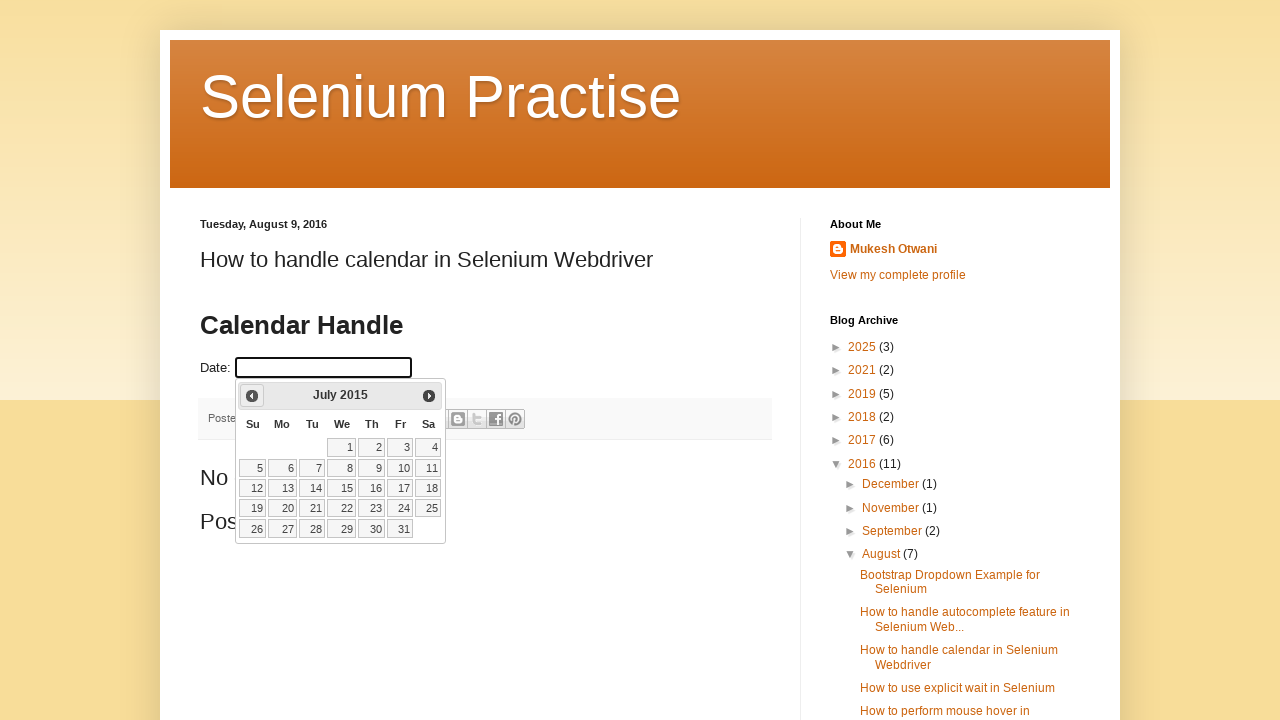

Updated calendar position to: July 2015
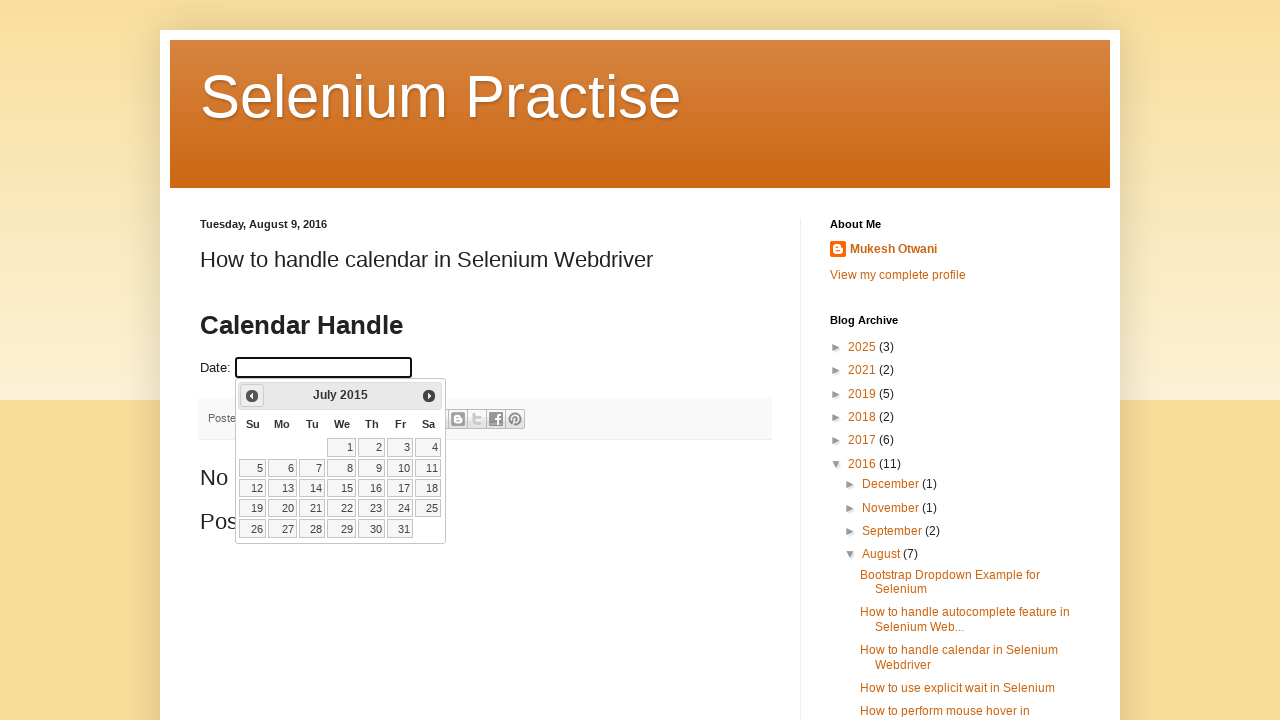

Clicked previous month button to navigate calendar backwards at (252, 396) on span.ui-icon-circle-triangle-w
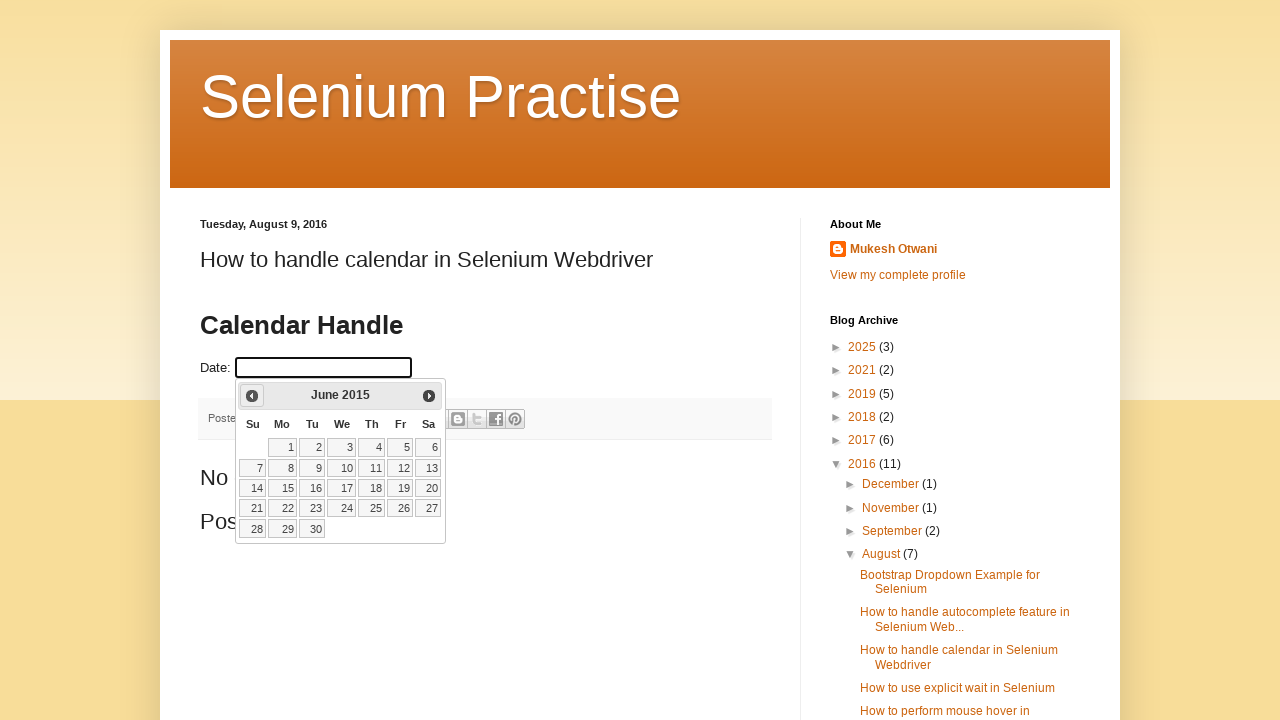

Waited for calendar to update after month navigation
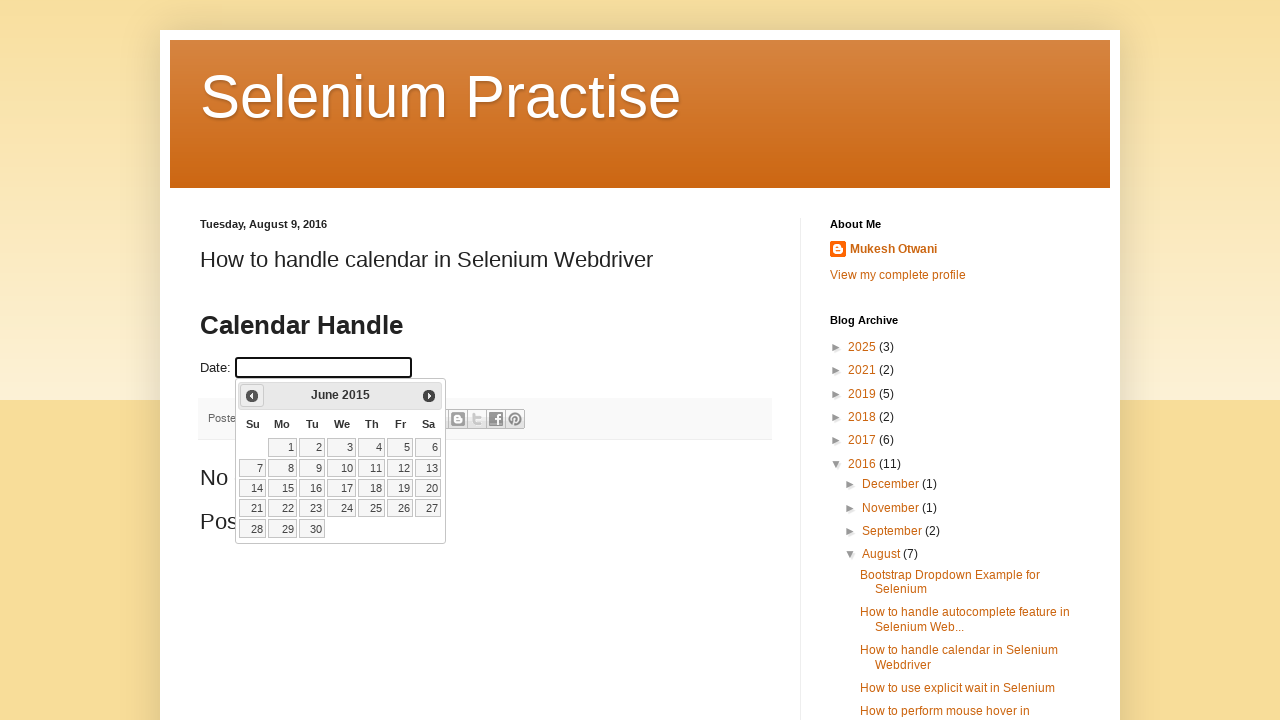

Updated calendar position to: June 2015
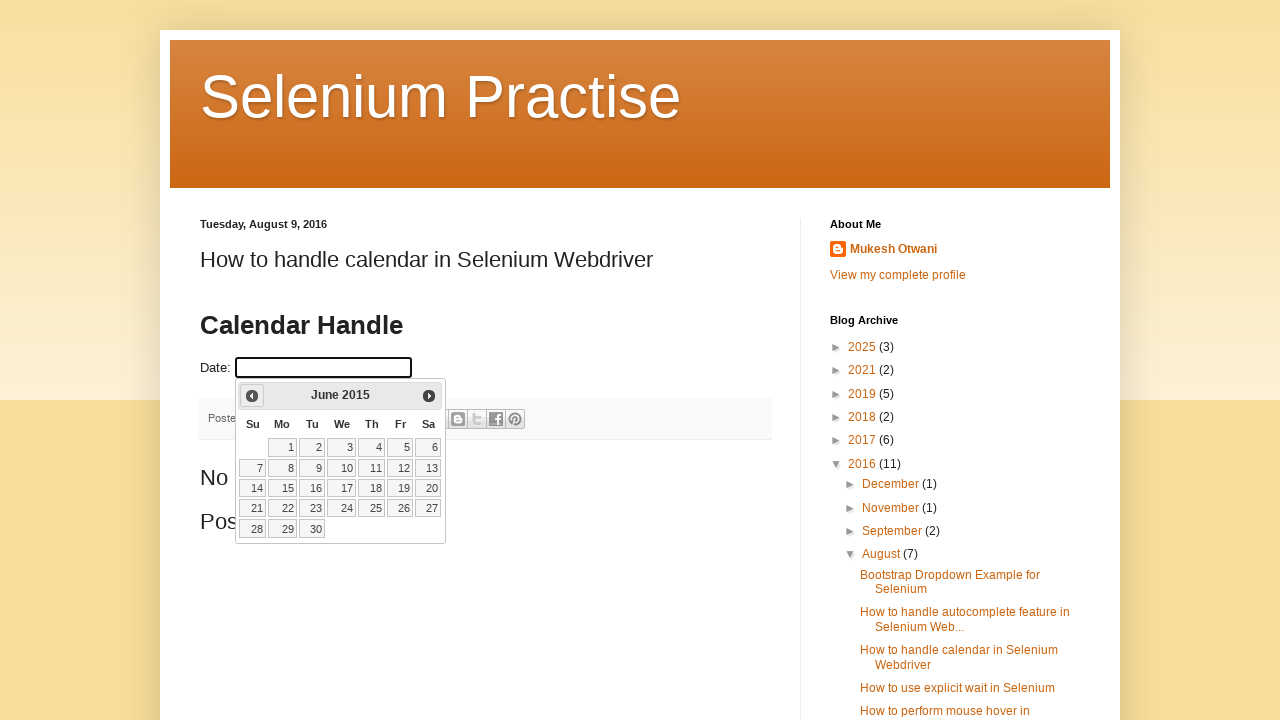

Clicked previous month button to navigate calendar backwards at (252, 396) on span.ui-icon-circle-triangle-w
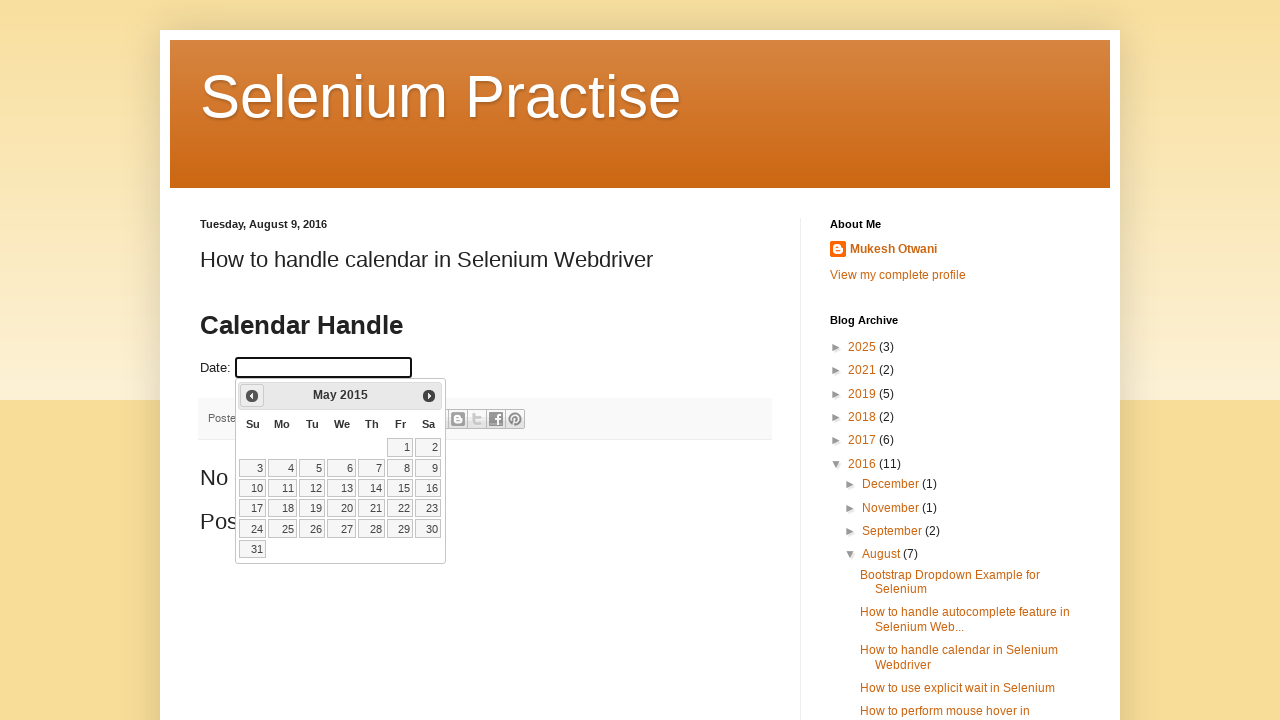

Waited for calendar to update after month navigation
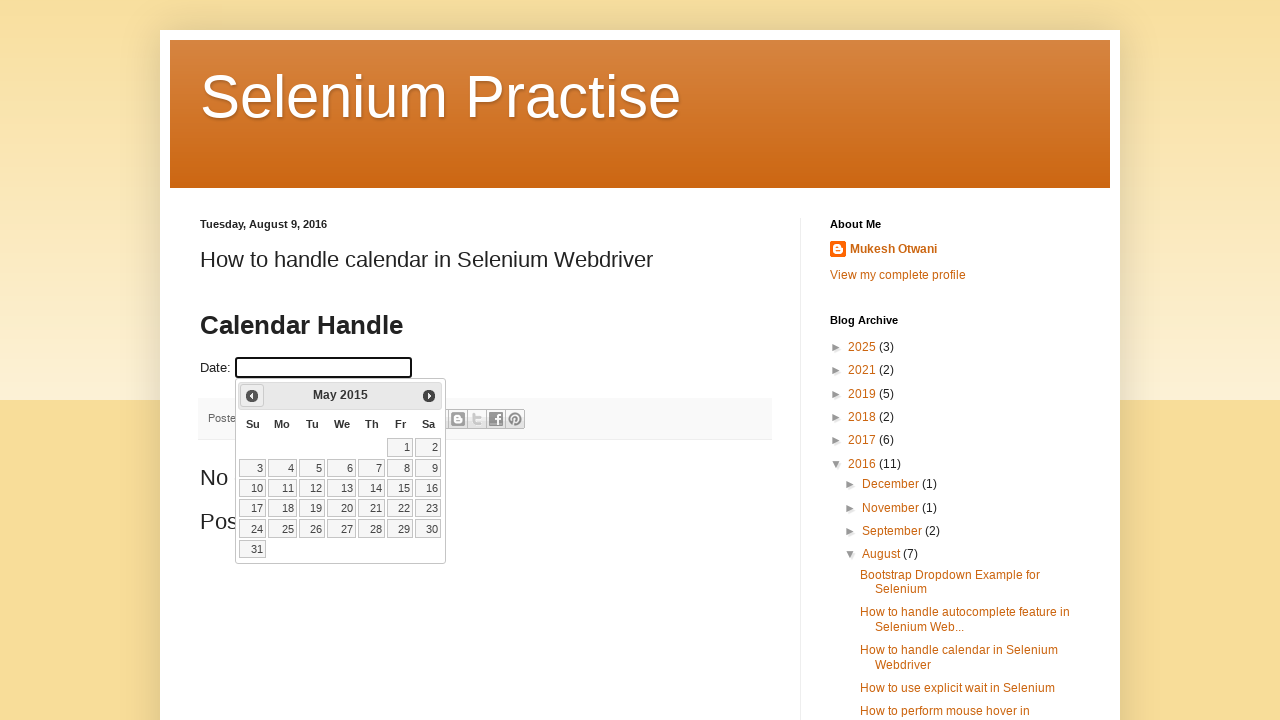

Updated calendar position to: May 2015
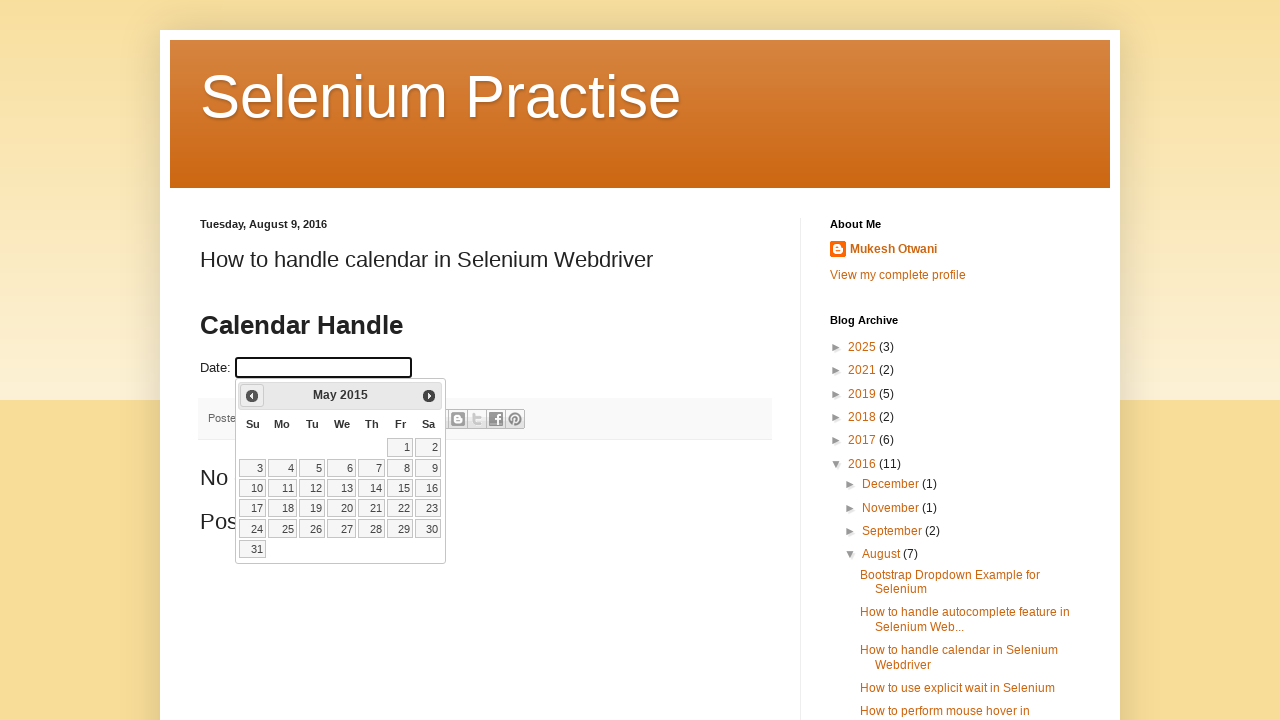

Clicked previous month button to navigate calendar backwards at (252, 396) on span.ui-icon-circle-triangle-w
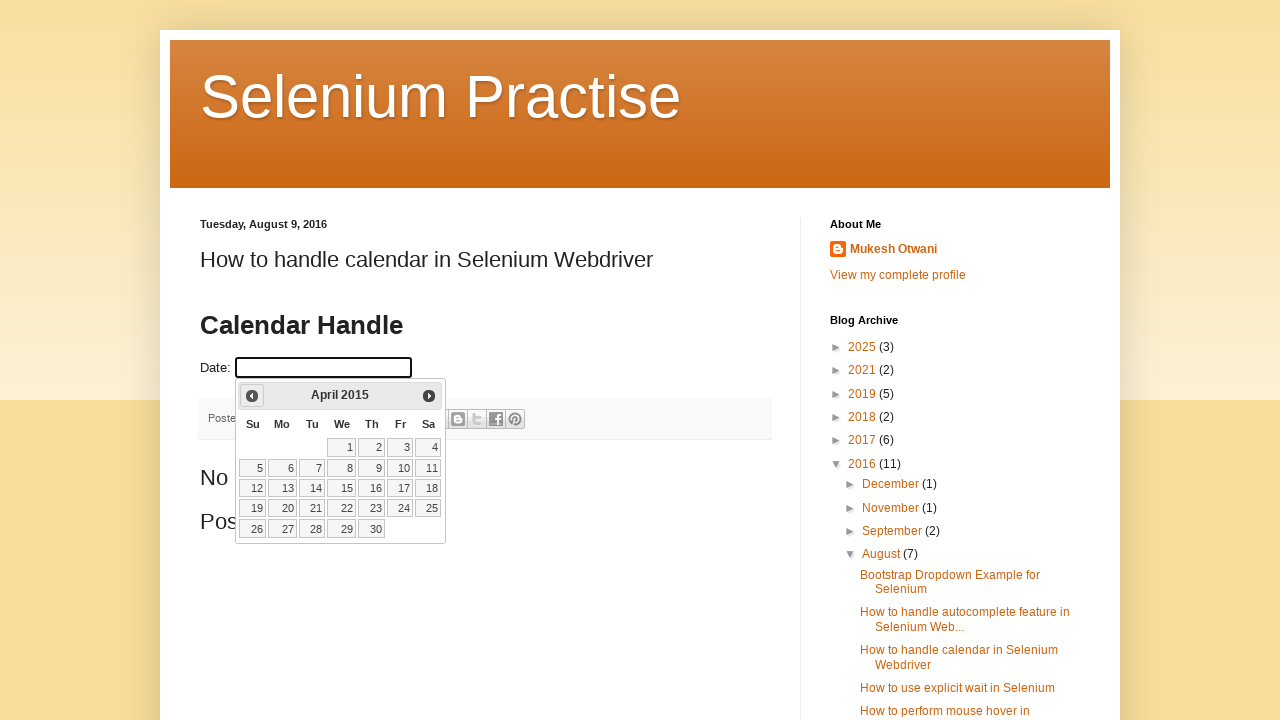

Waited for calendar to update after month navigation
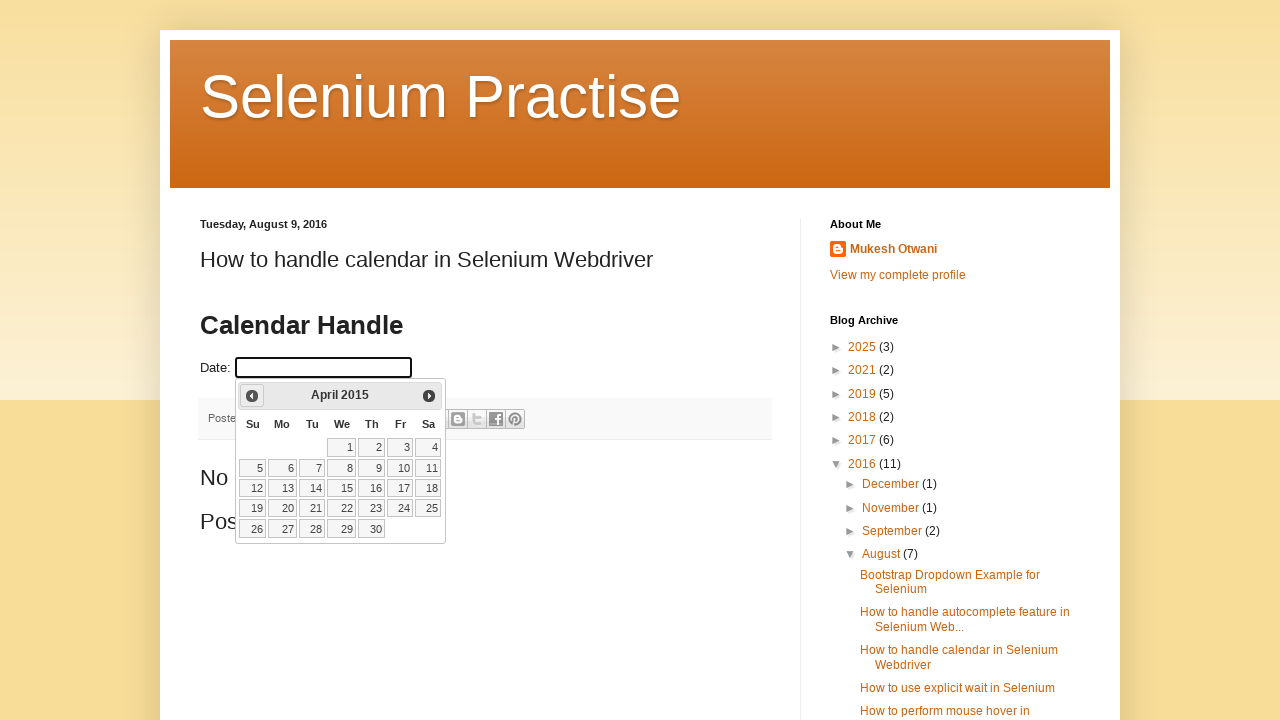

Updated calendar position to: April 2015
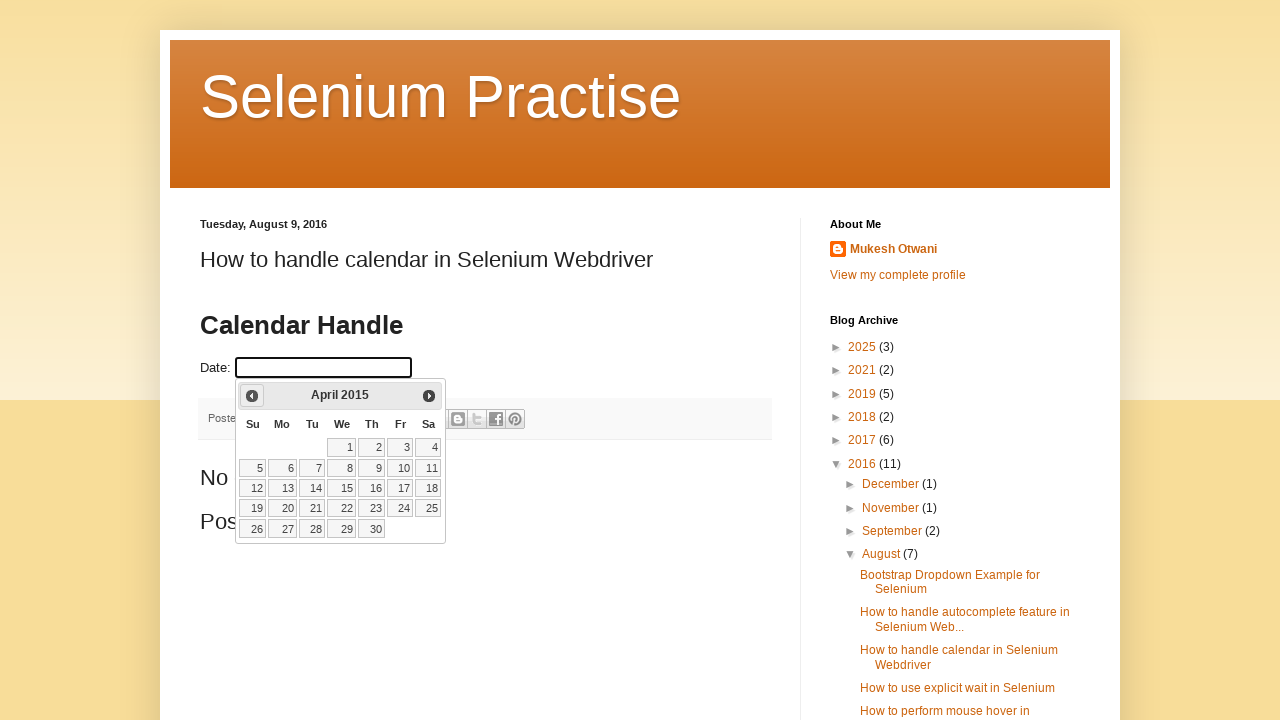

Clicked previous month button to navigate calendar backwards at (252, 396) on span.ui-icon-circle-triangle-w
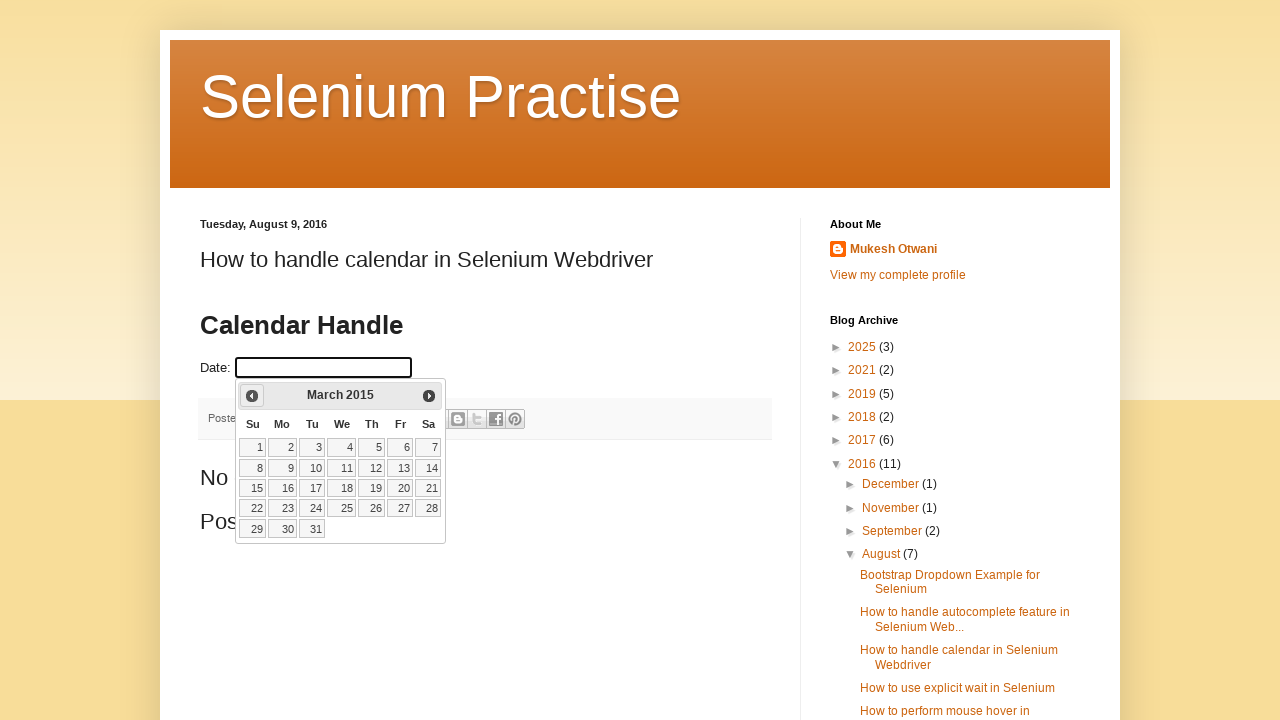

Waited for calendar to update after month navigation
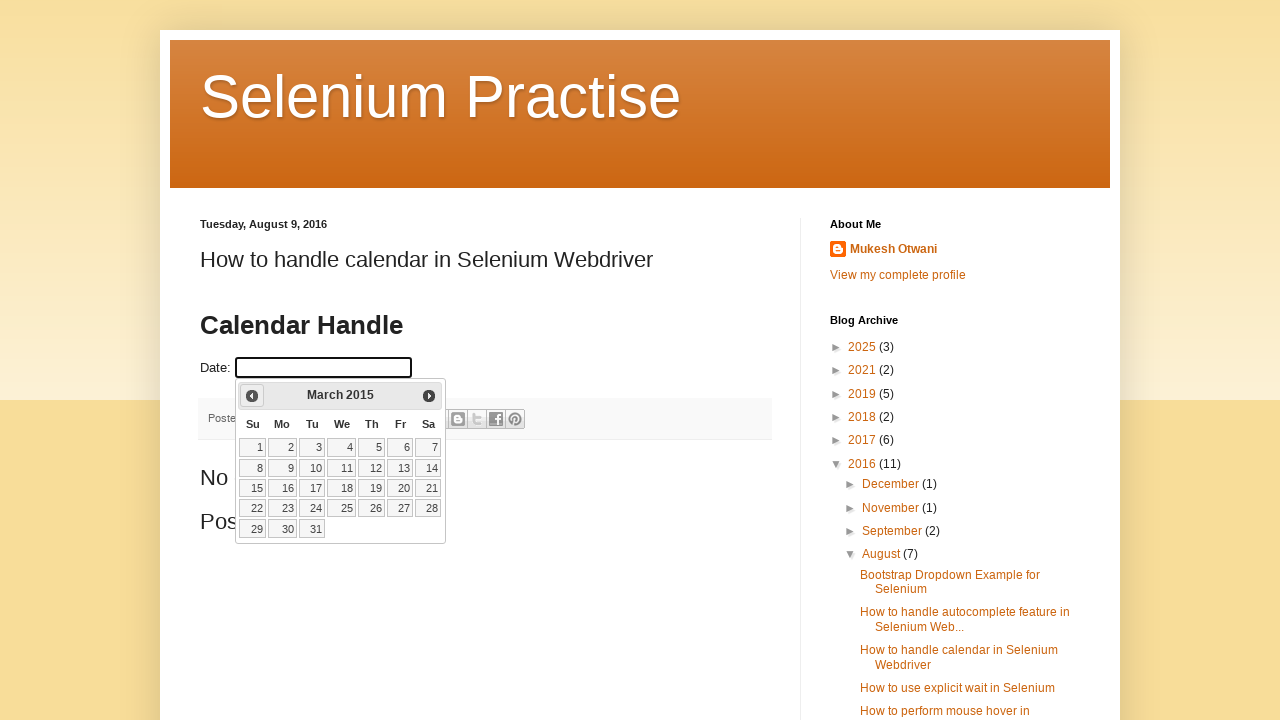

Updated calendar position to: March 2015
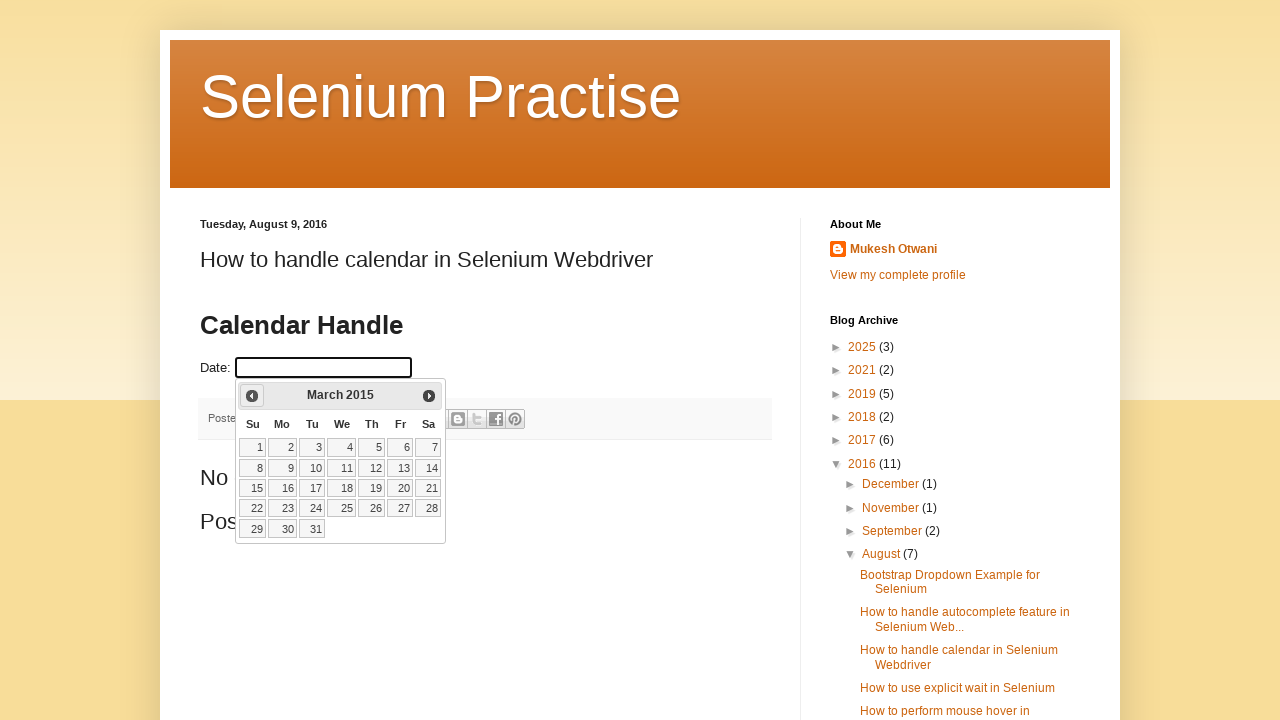

Clicked previous month button to navigate calendar backwards at (252, 396) on span.ui-icon-circle-triangle-w
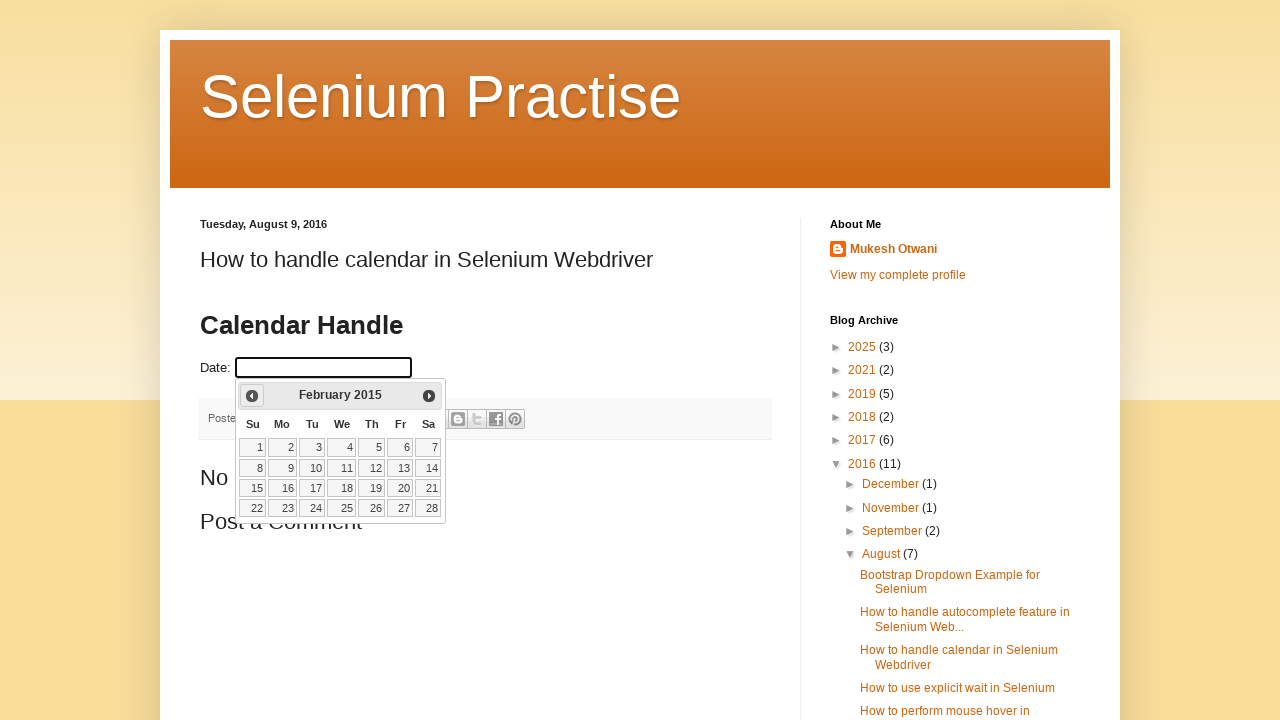

Waited for calendar to update after month navigation
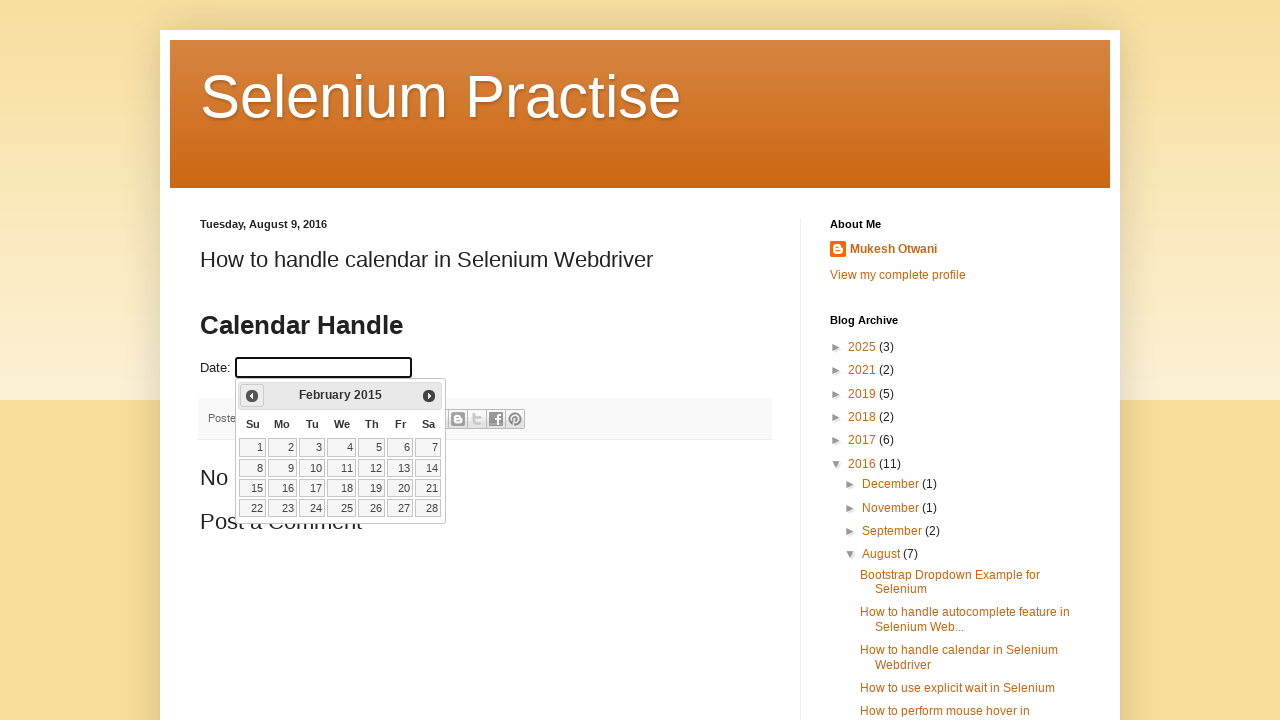

Updated calendar position to: February 2015
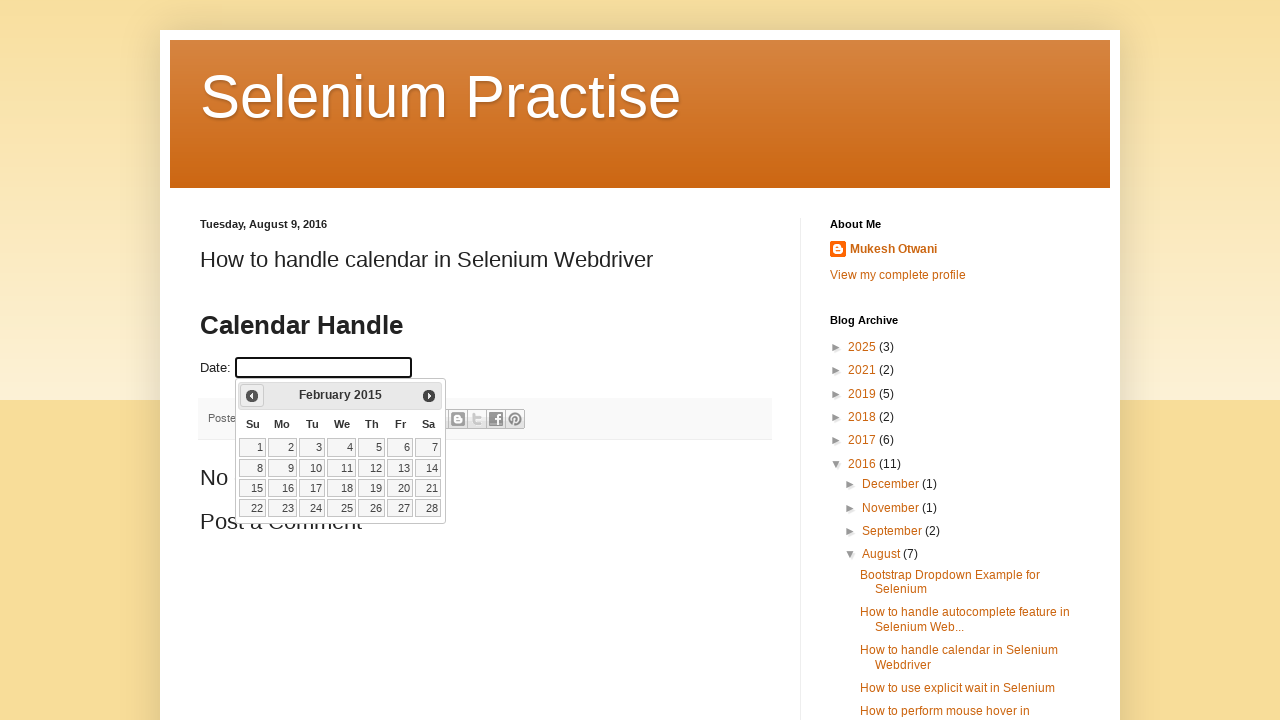

Clicked previous month button to navigate calendar backwards at (252, 396) on span.ui-icon-circle-triangle-w
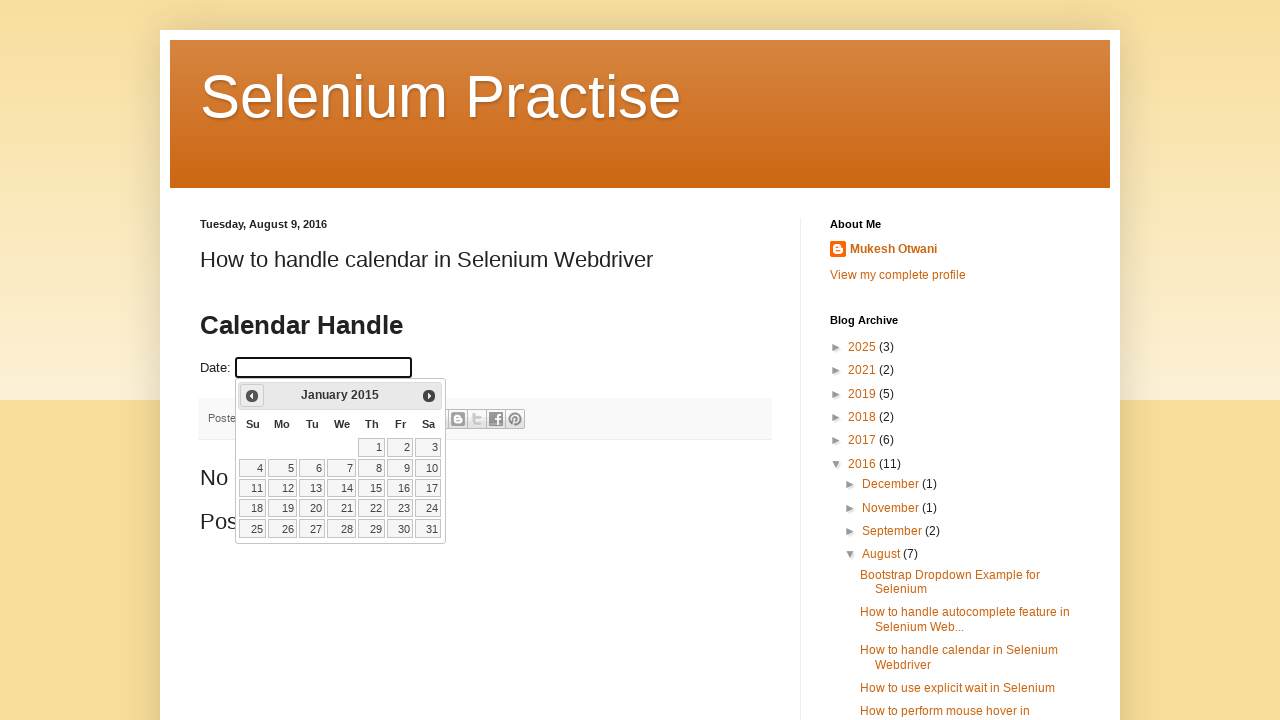

Waited for calendar to update after month navigation
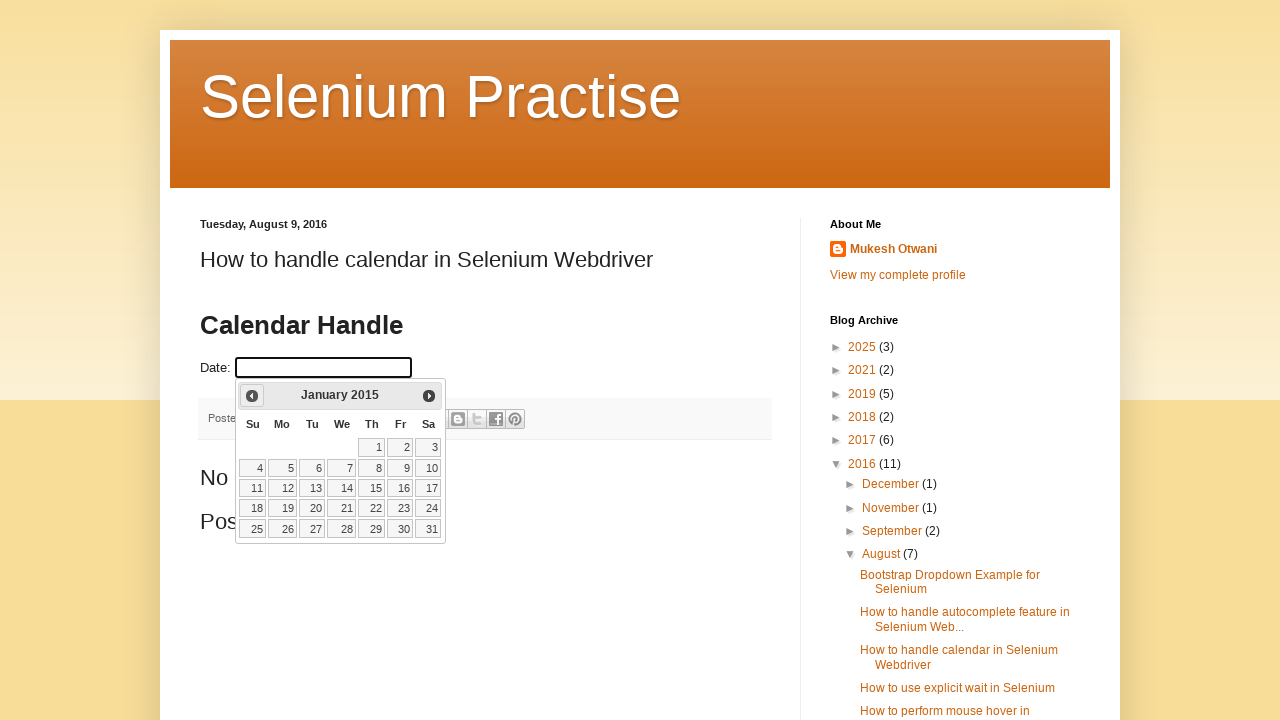

Updated calendar position to: January 2015
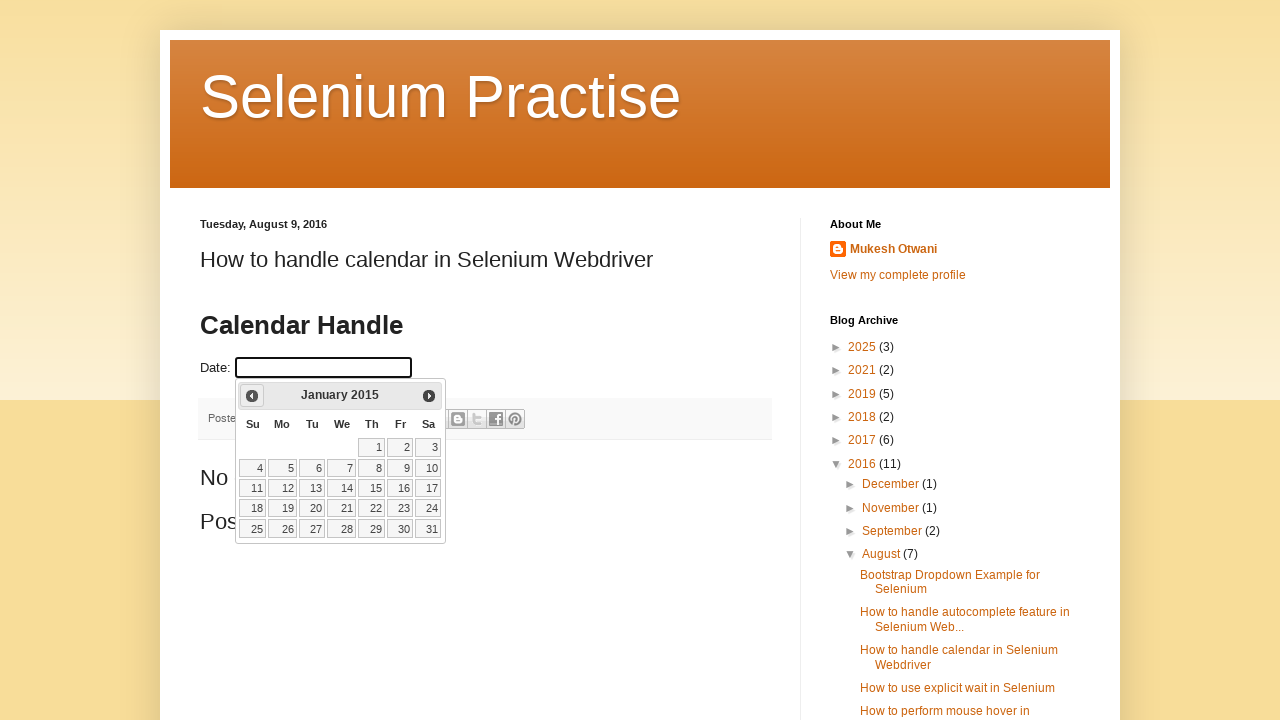

Clicked previous month button to navigate calendar backwards at (252, 396) on span.ui-icon-circle-triangle-w
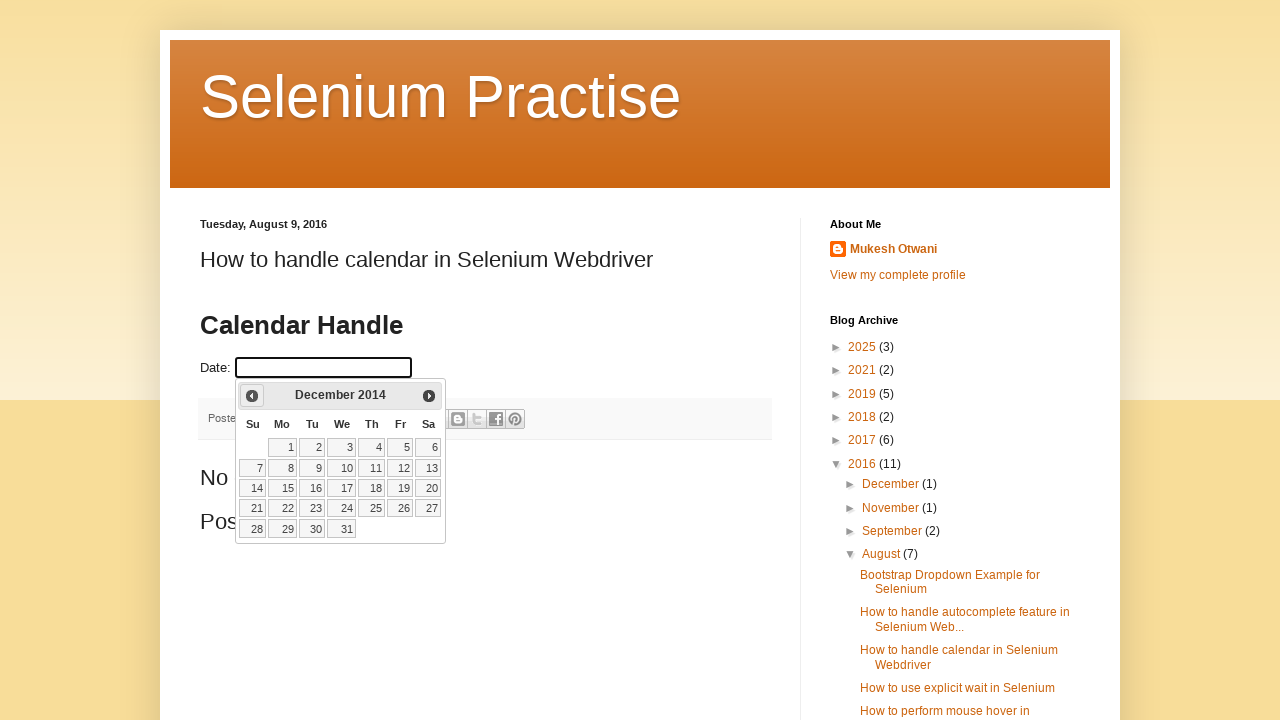

Waited for calendar to update after month navigation
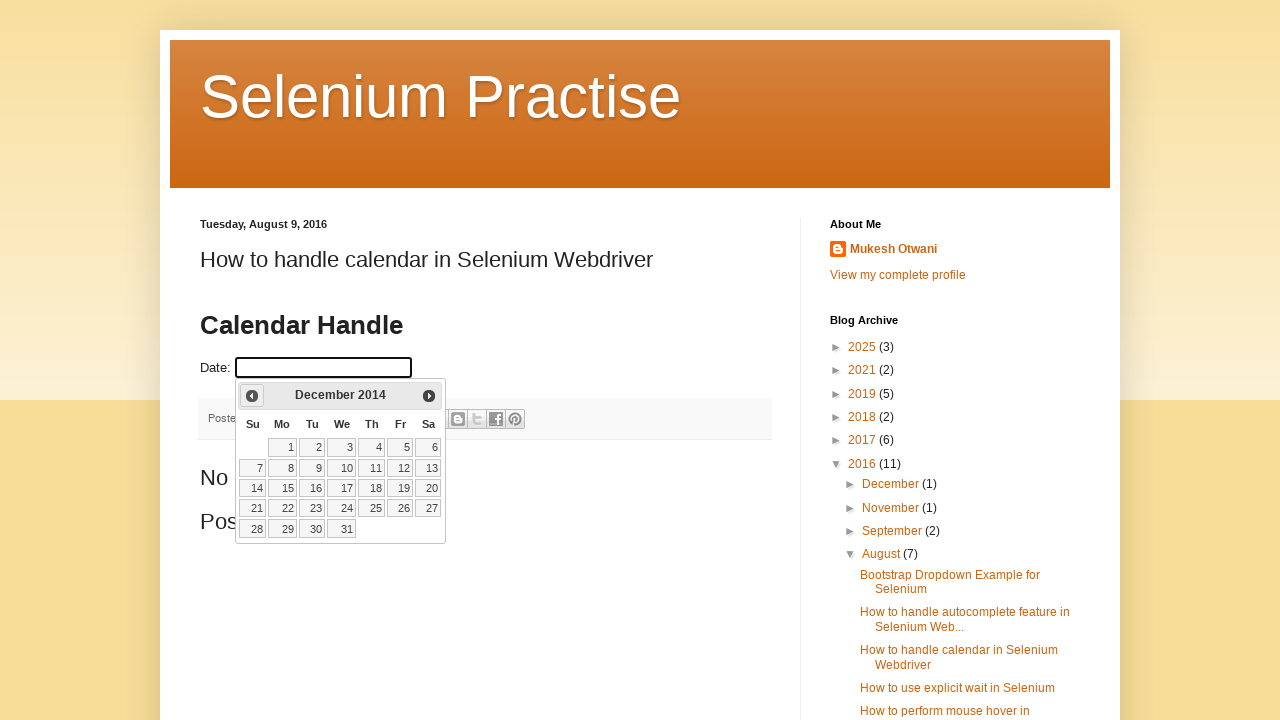

Updated calendar position to: December 2014
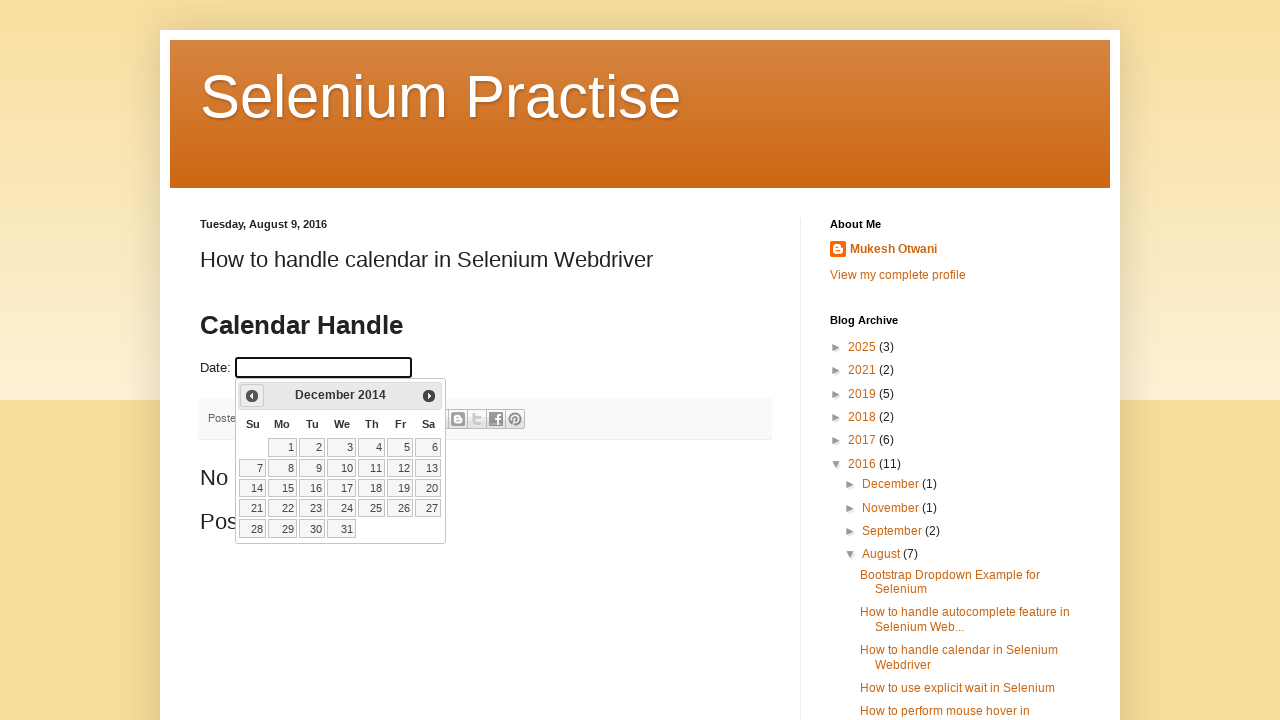

Clicked previous month button to navigate calendar backwards at (252, 396) on span.ui-icon-circle-triangle-w
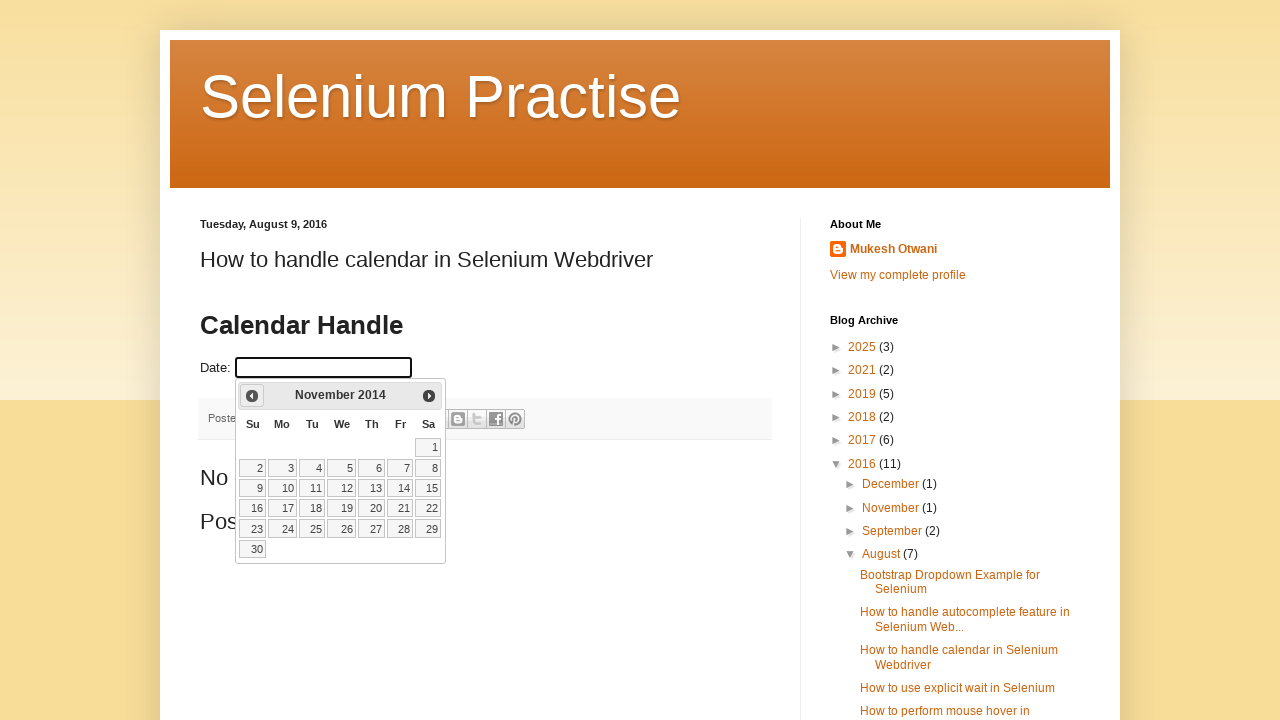

Waited for calendar to update after month navigation
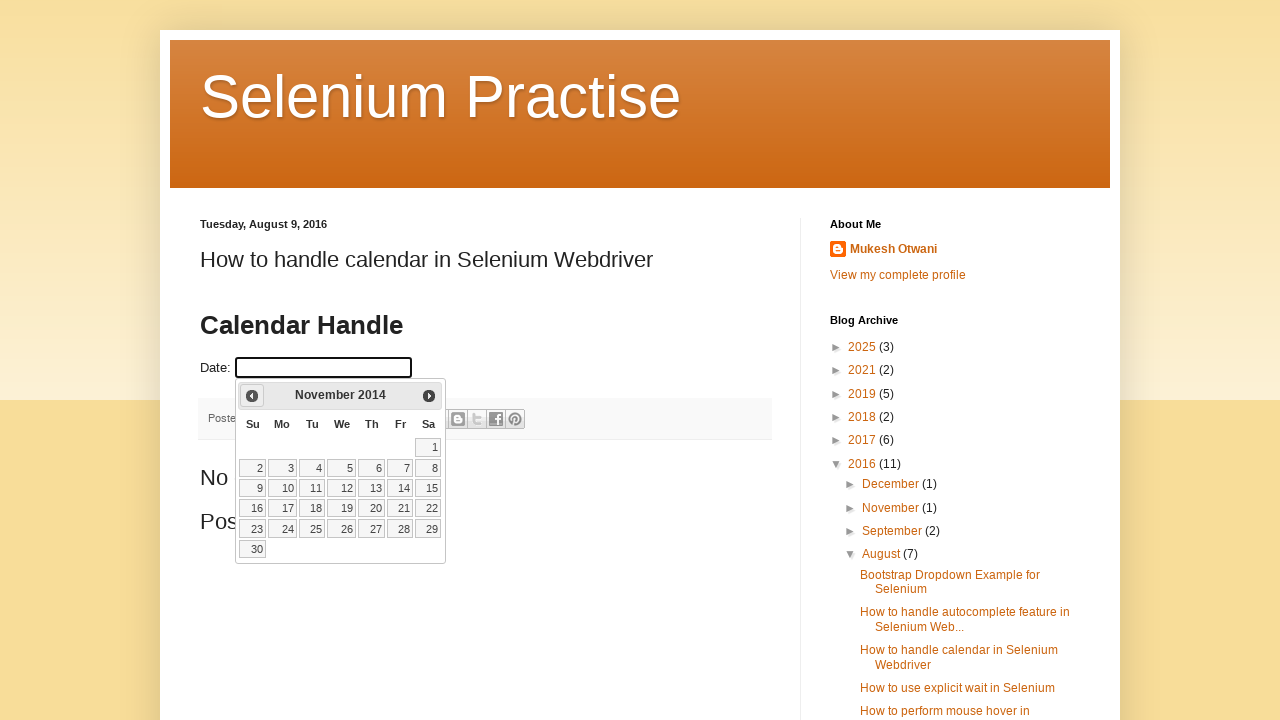

Updated calendar position to: November 2014
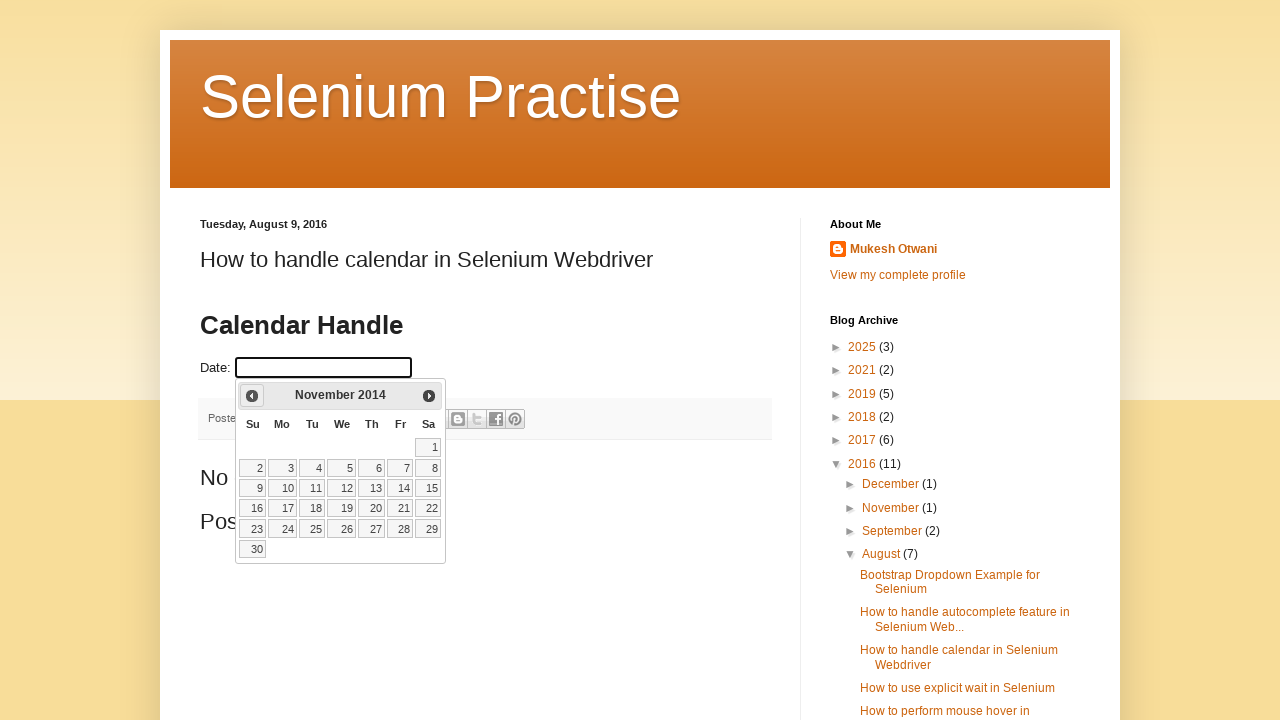

Clicked previous month button to navigate calendar backwards at (252, 396) on span.ui-icon-circle-triangle-w
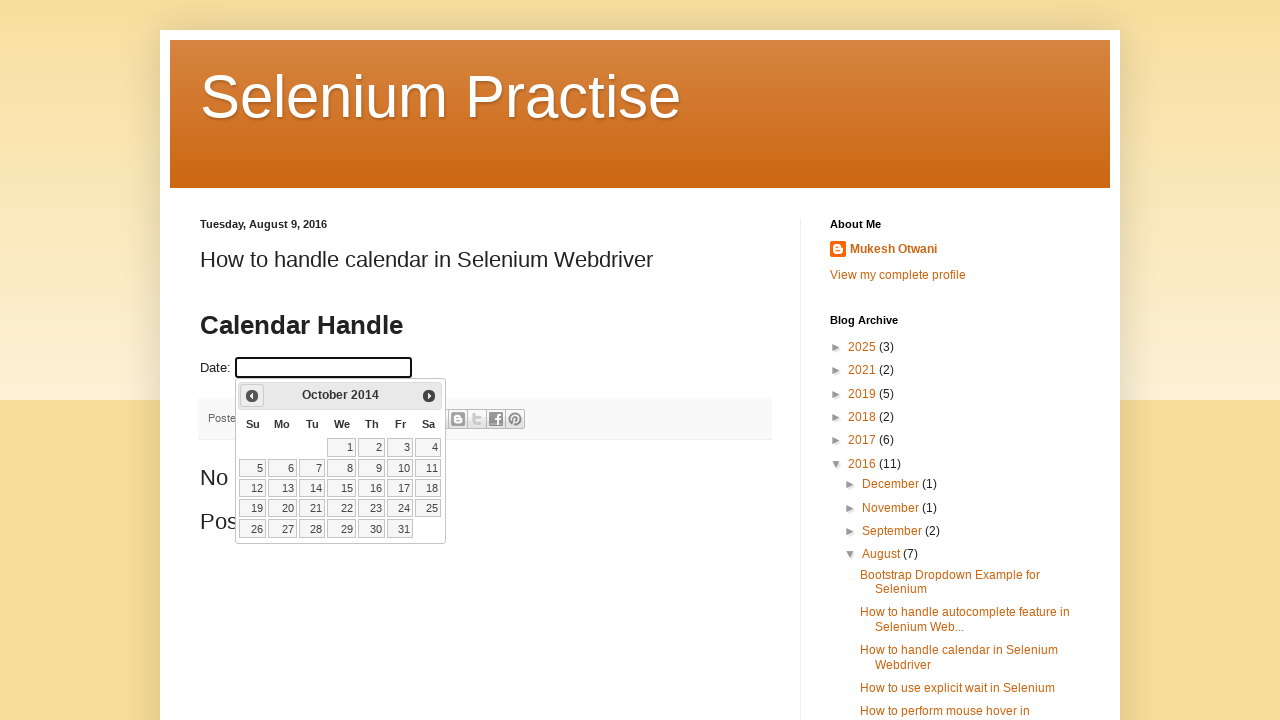

Waited for calendar to update after month navigation
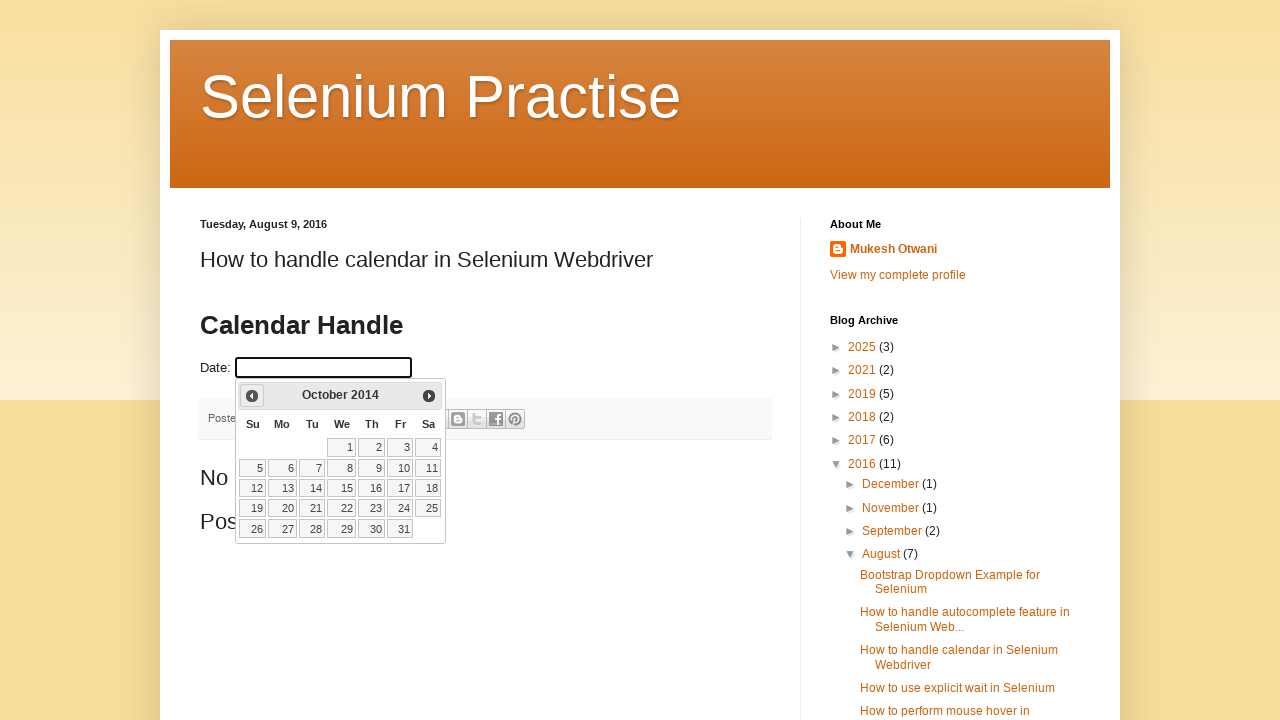

Updated calendar position to: October 2014
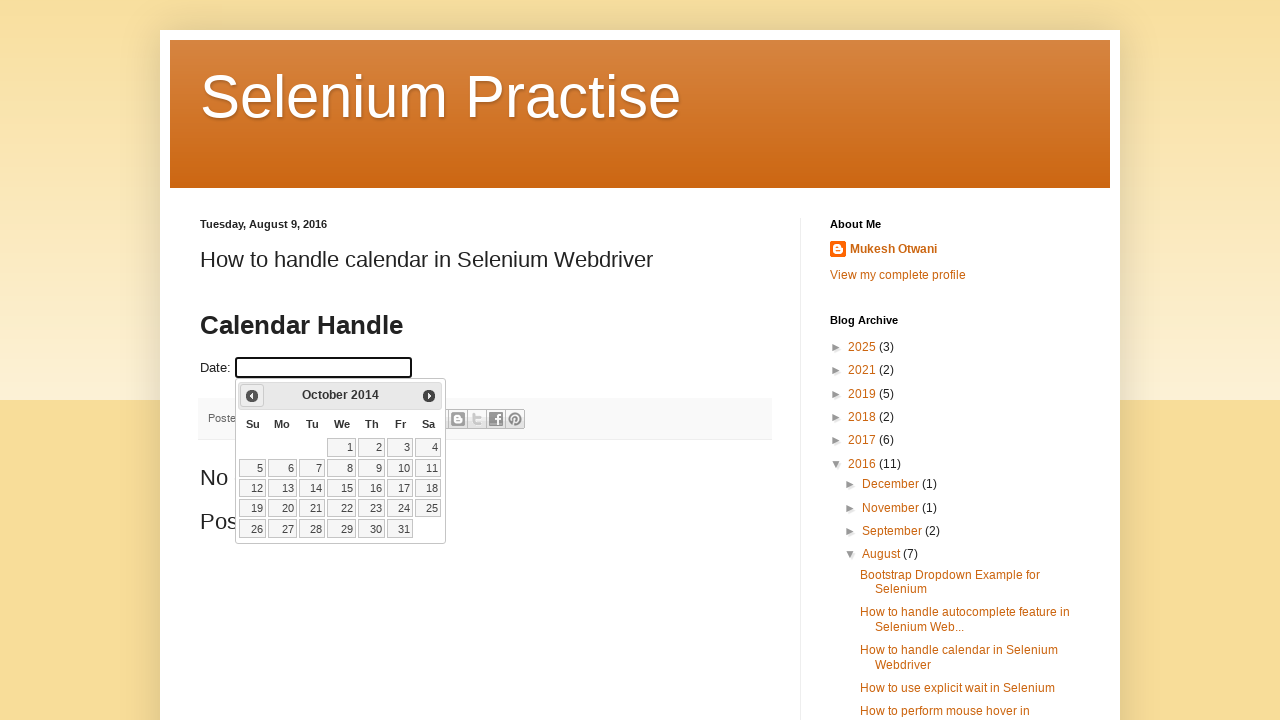

Clicked previous month button to navigate calendar backwards at (252, 396) on span.ui-icon-circle-triangle-w
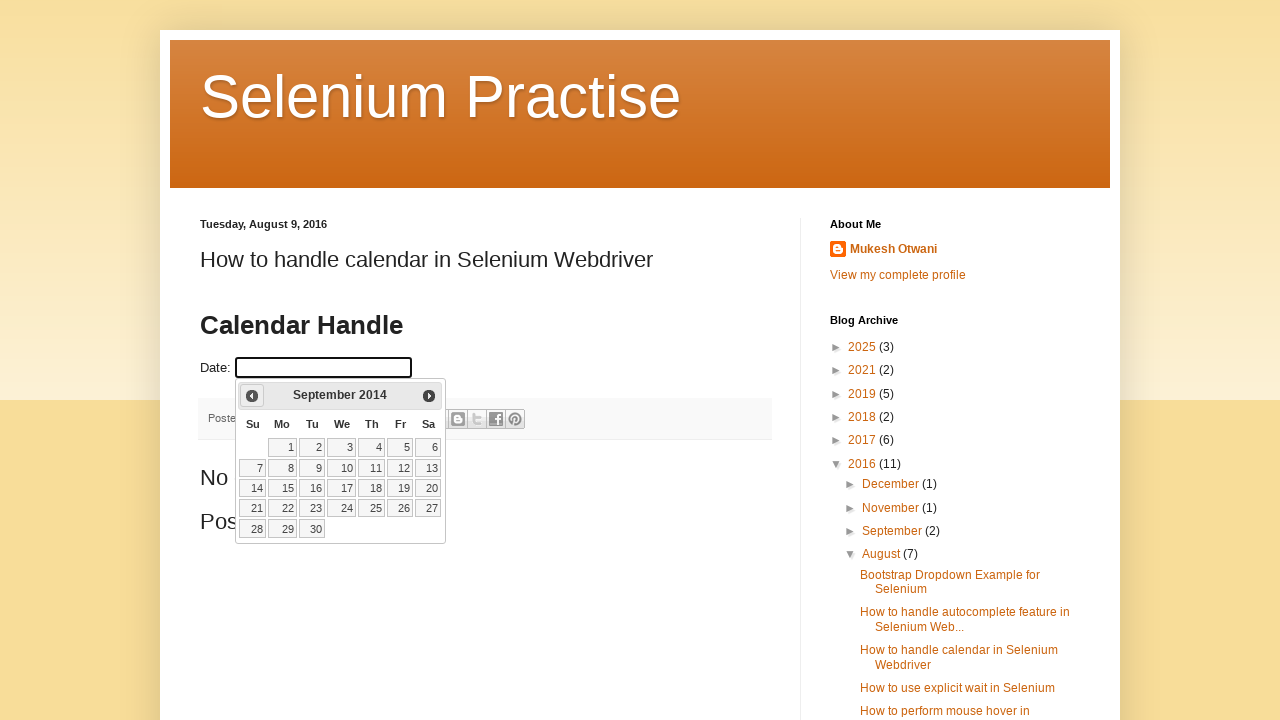

Waited for calendar to update after month navigation
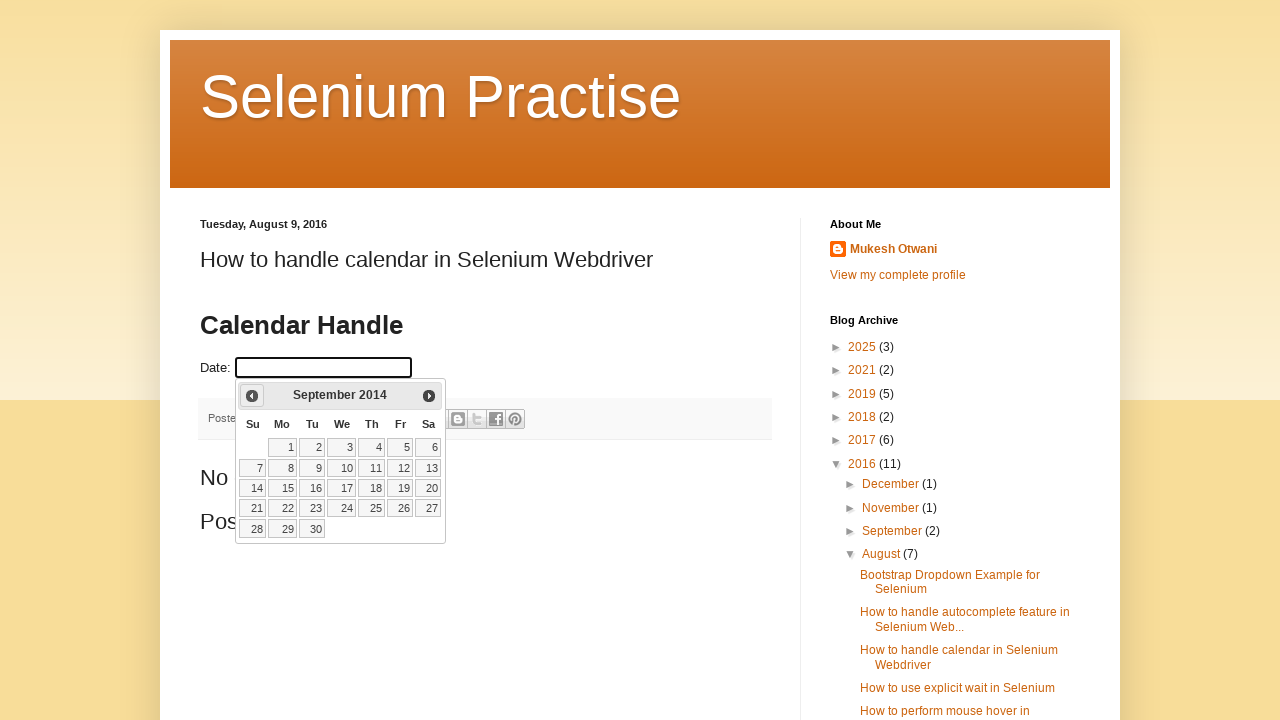

Updated calendar position to: September 2014
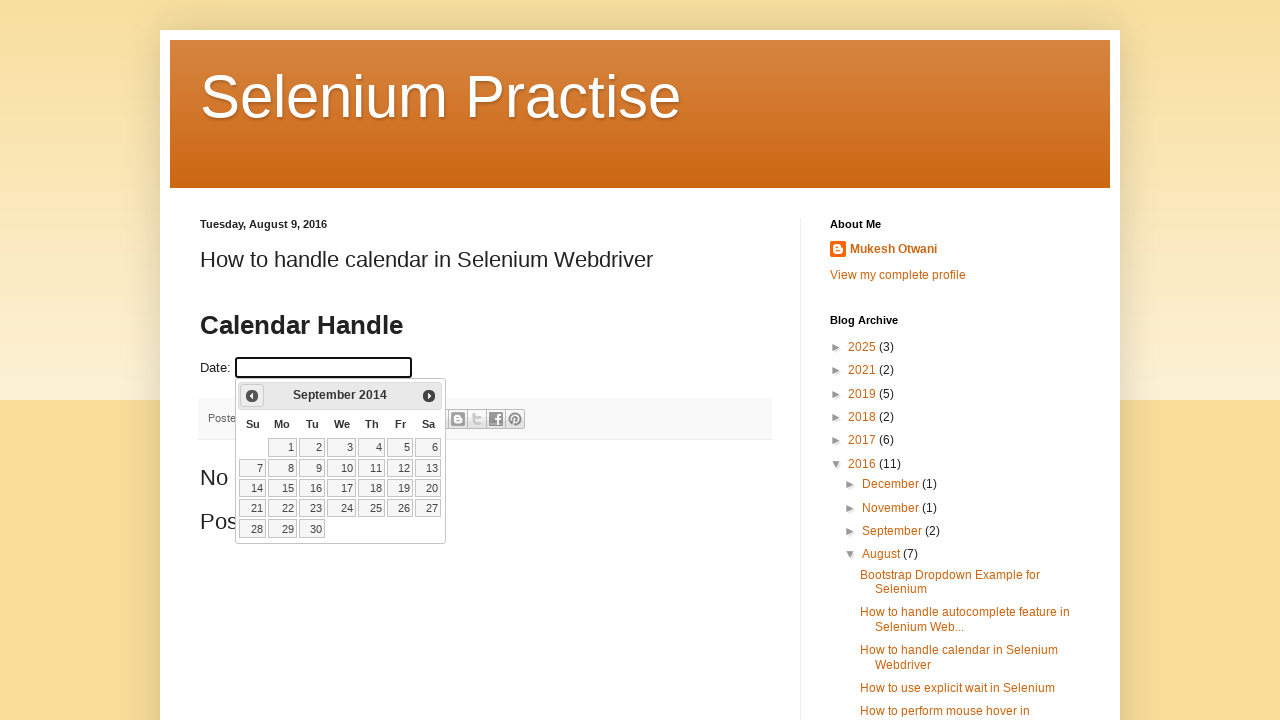

Clicked previous month button to navigate calendar backwards at (252, 396) on span.ui-icon-circle-triangle-w
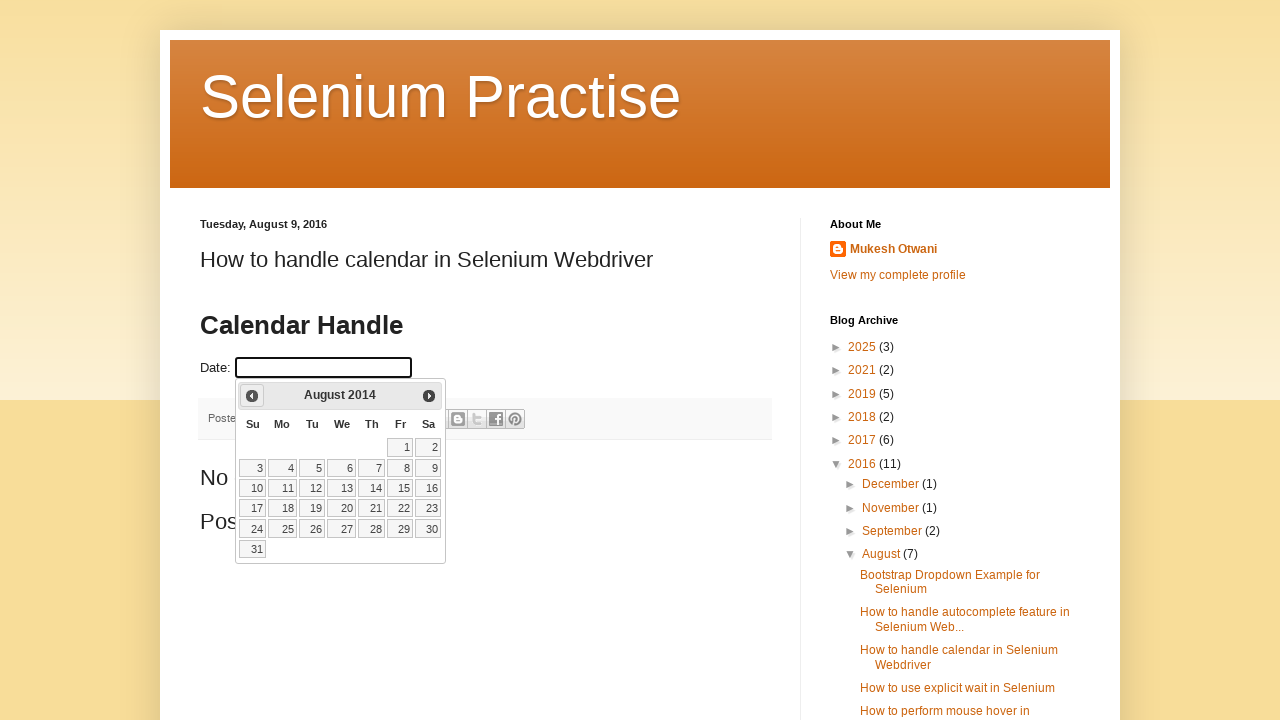

Waited for calendar to update after month navigation
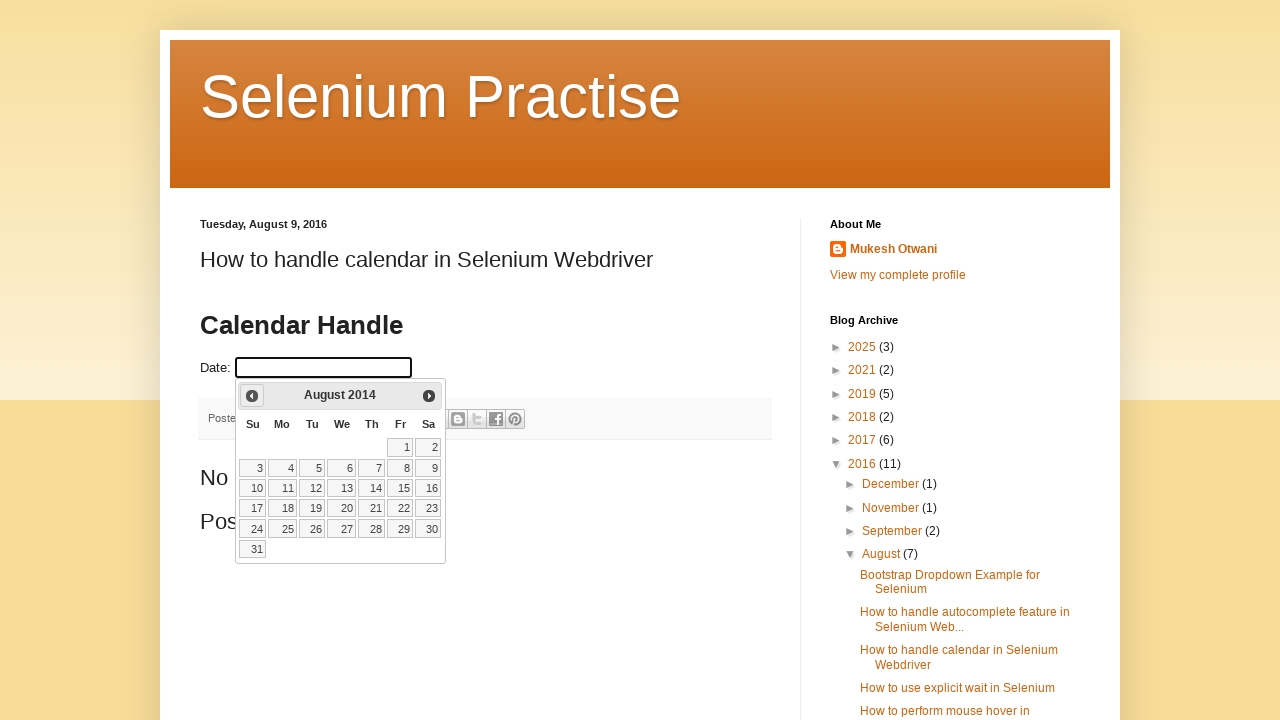

Updated calendar position to: August 2014
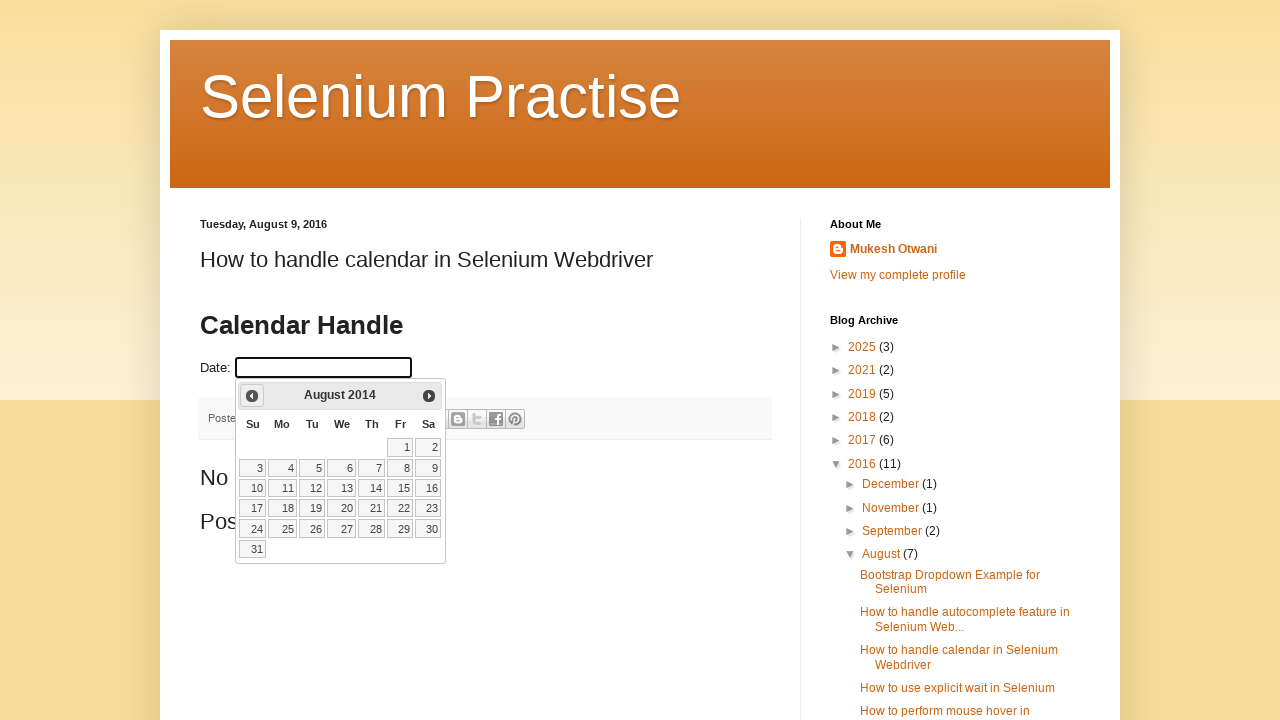

Clicked previous month button to navigate calendar backwards at (252, 396) on span.ui-icon-circle-triangle-w
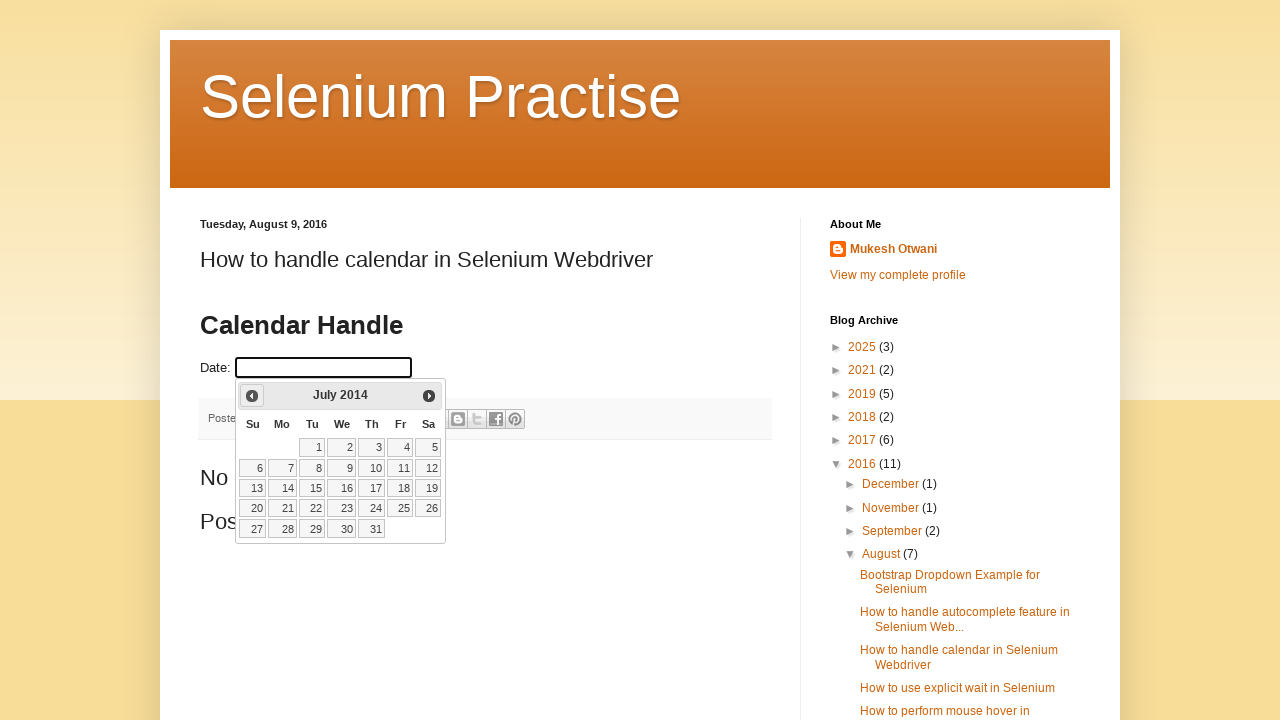

Waited for calendar to update after month navigation
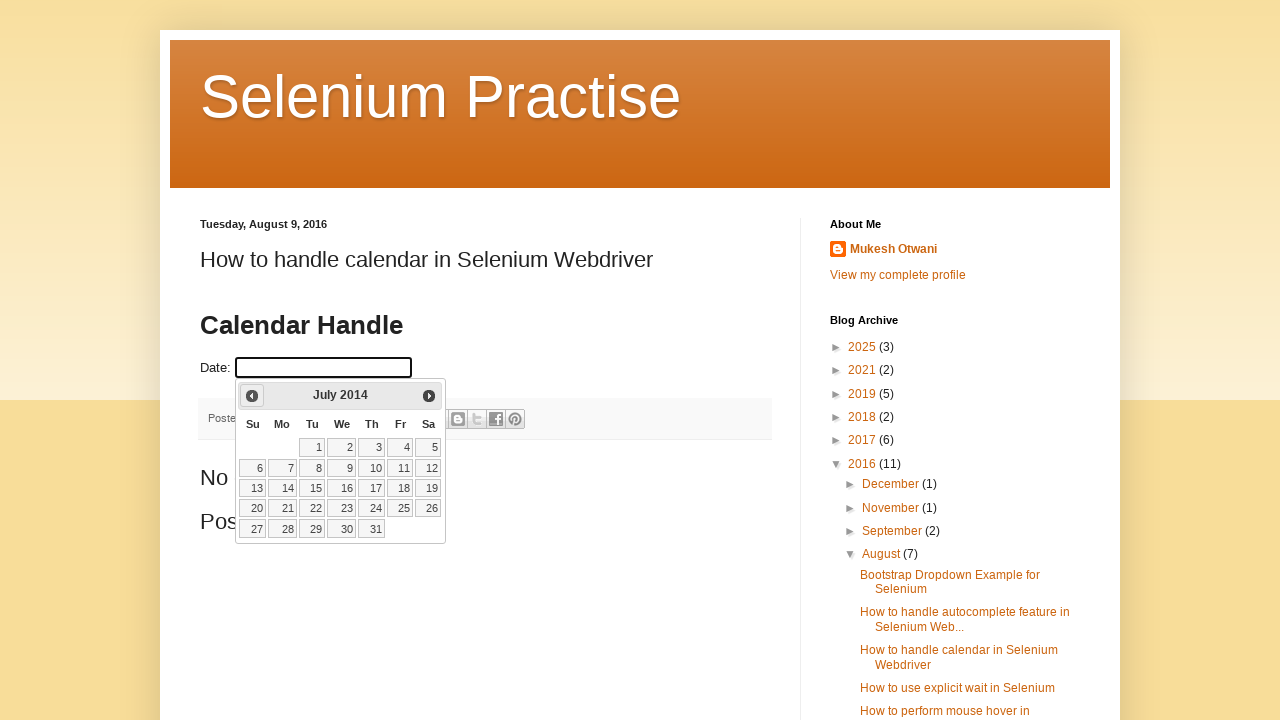

Updated calendar position to: July 2014
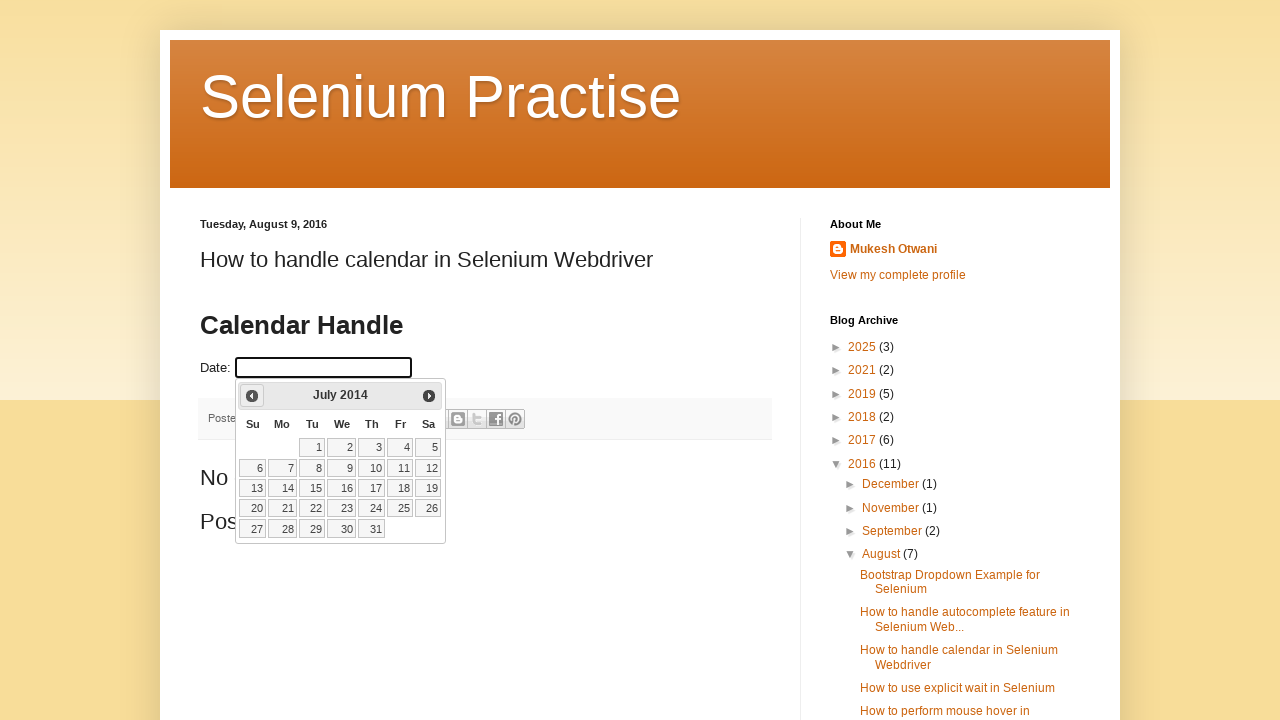

Clicked previous month button to navigate calendar backwards at (252, 396) on span.ui-icon-circle-triangle-w
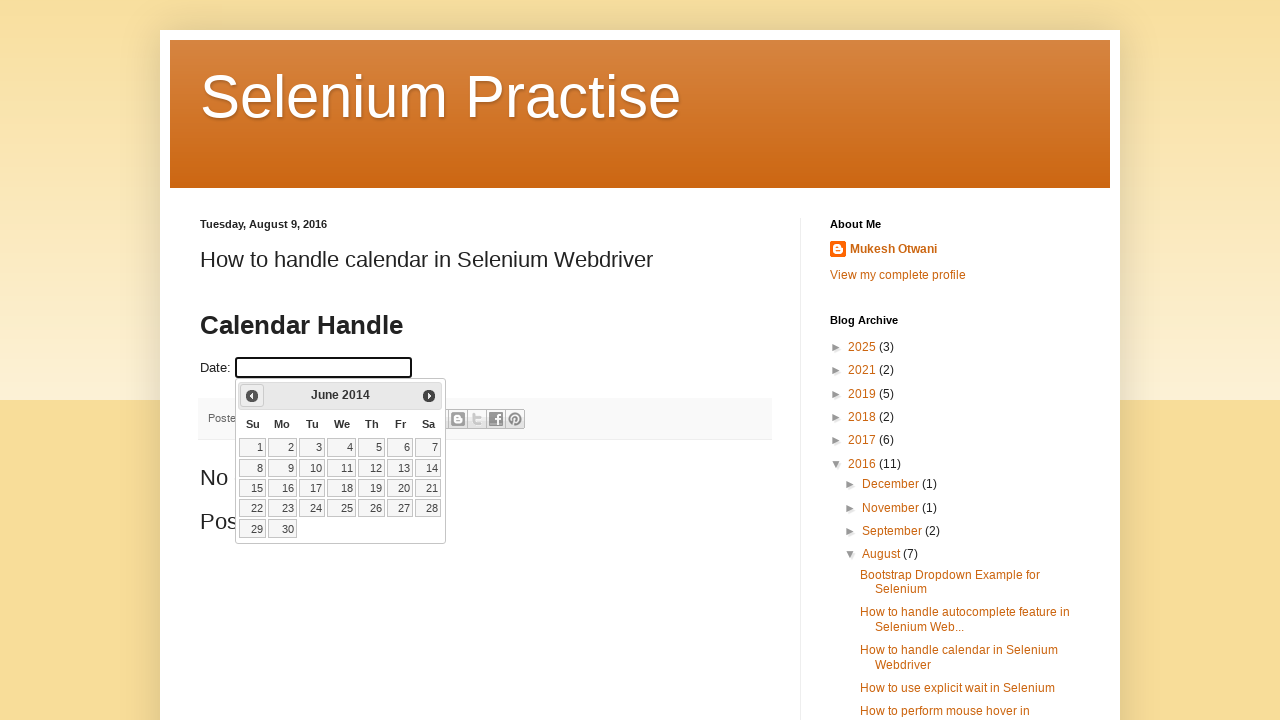

Waited for calendar to update after month navigation
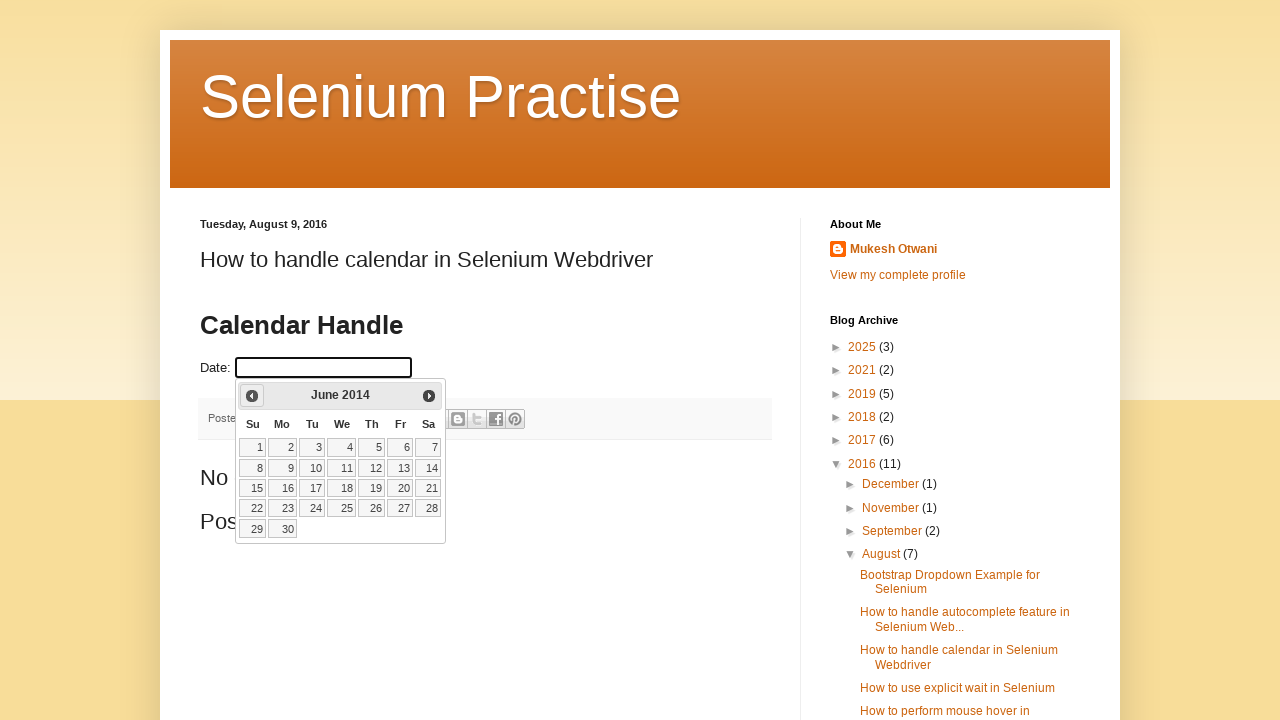

Updated calendar position to: June 2014
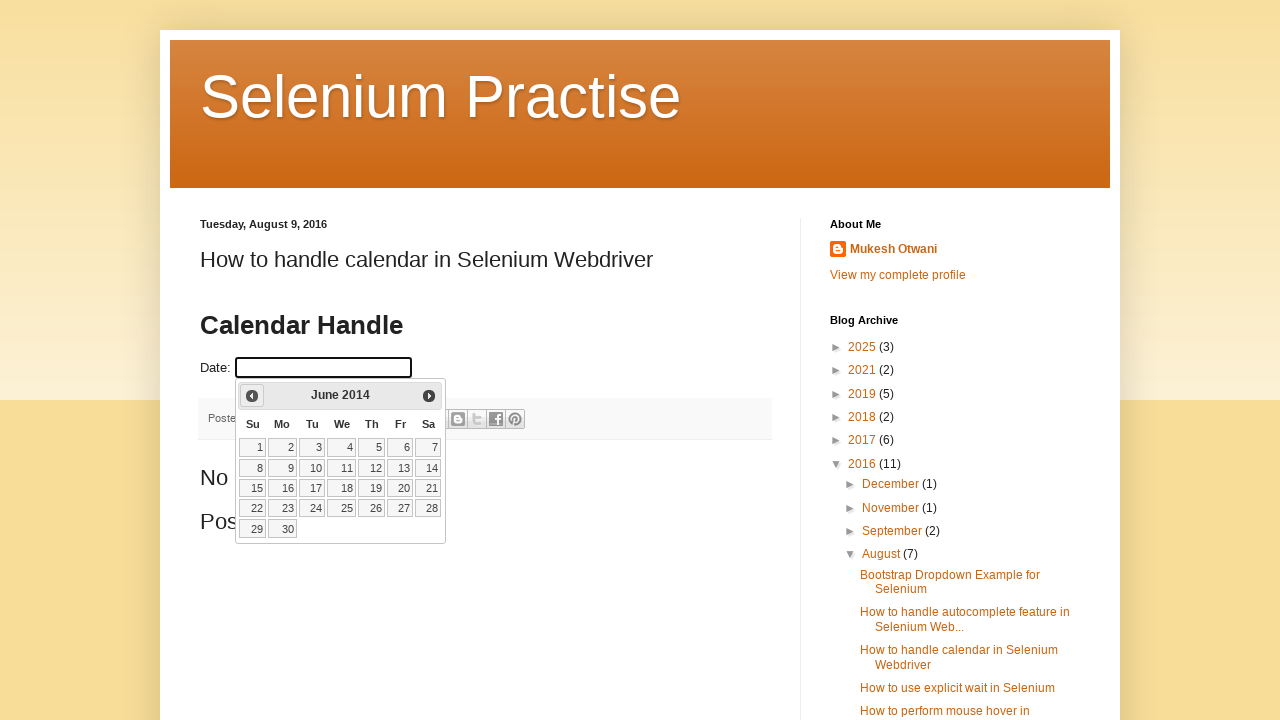

Clicked previous month button to navigate calendar backwards at (252, 396) on span.ui-icon-circle-triangle-w
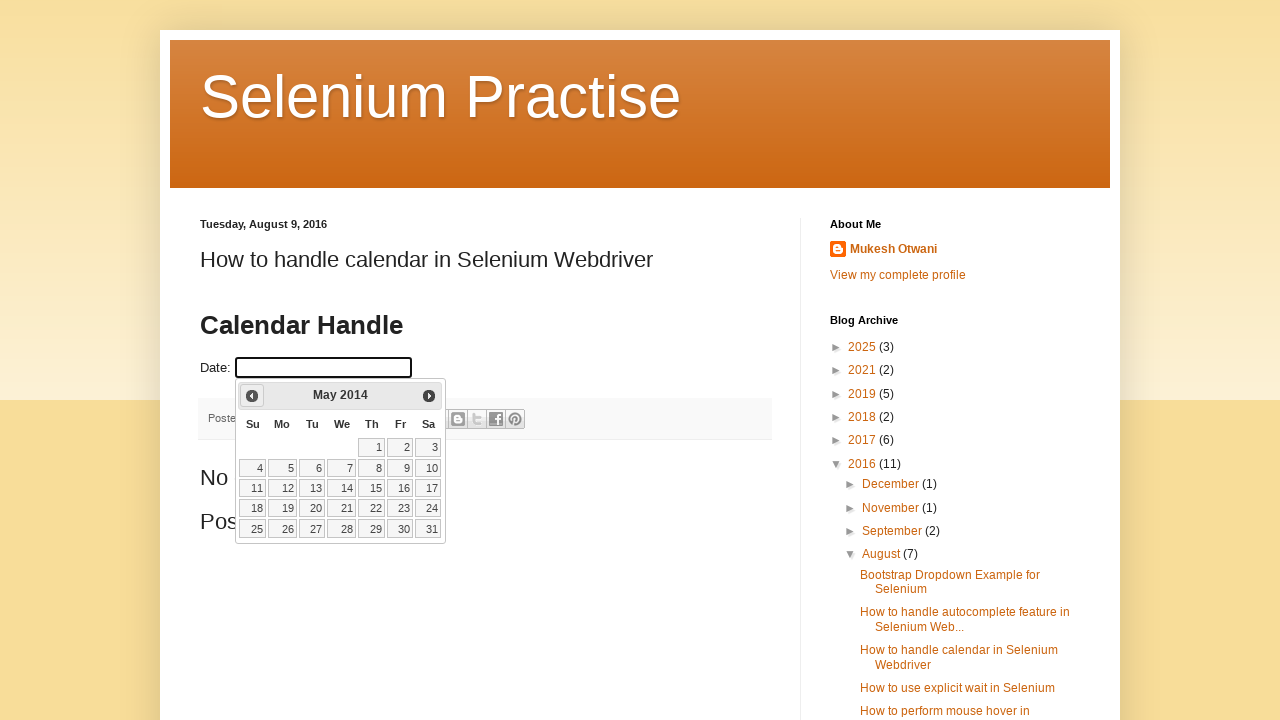

Waited for calendar to update after month navigation
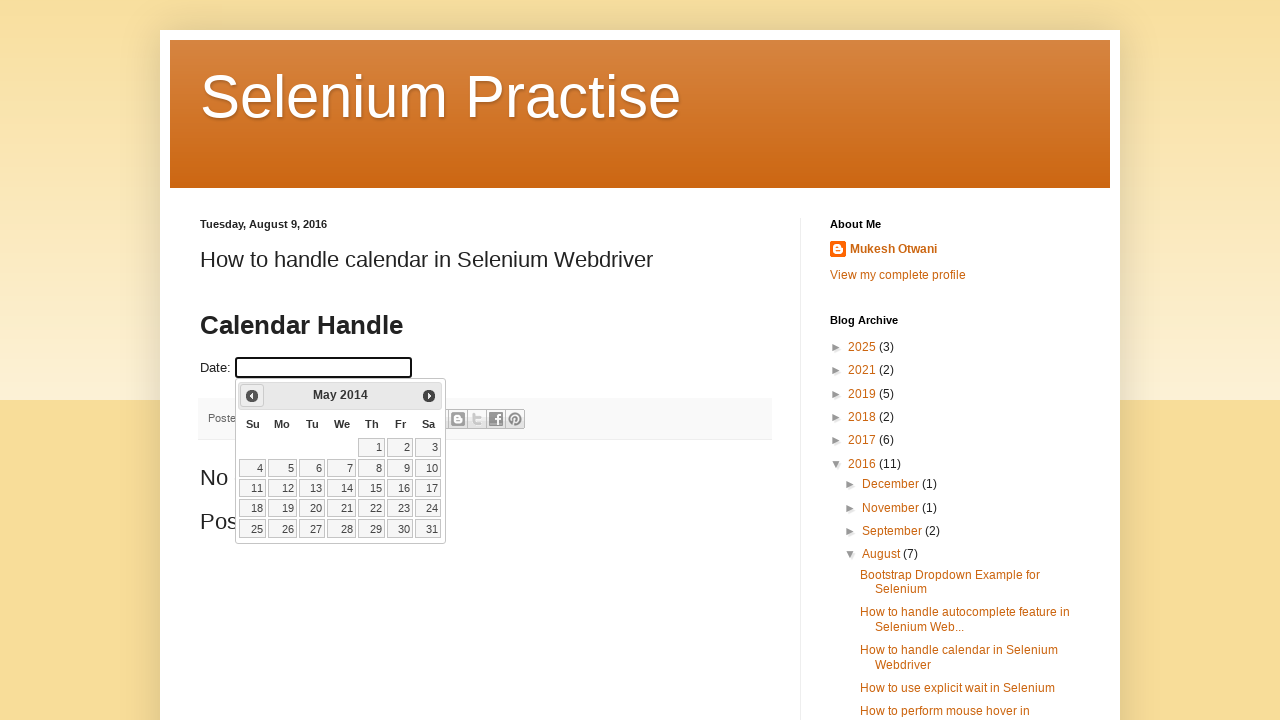

Updated calendar position to: May 2014
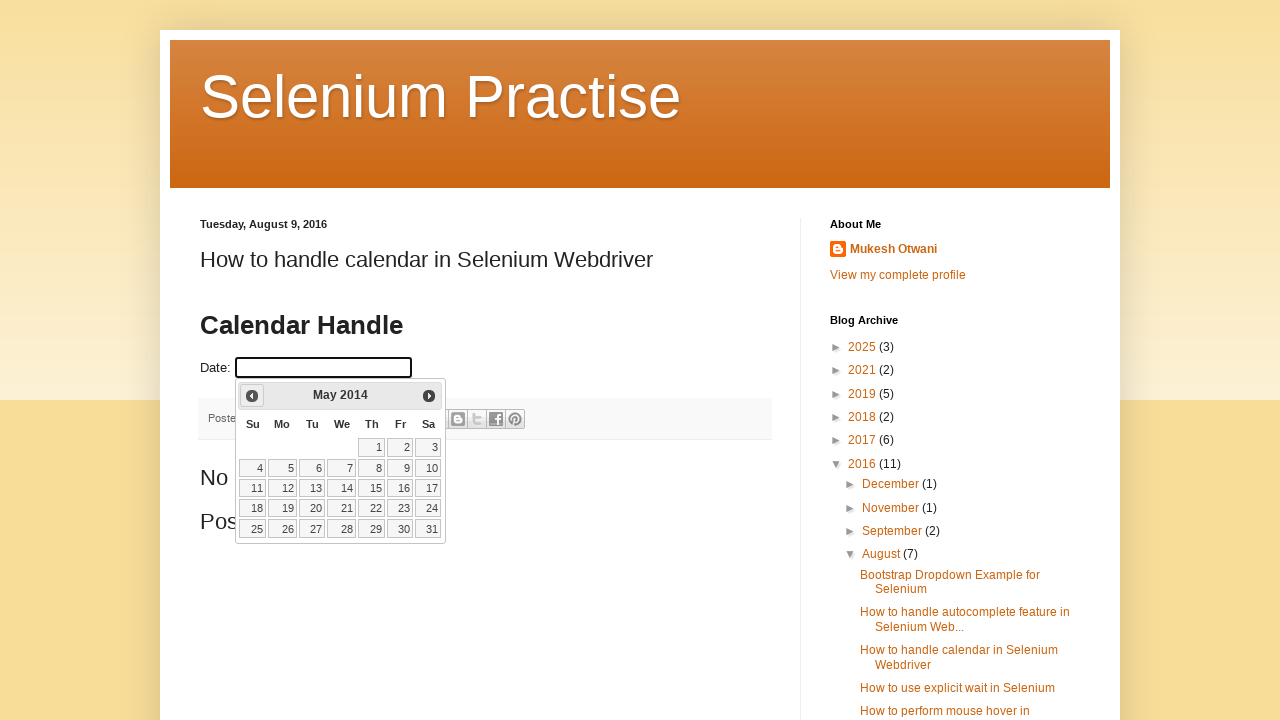

Clicked previous month button to navigate calendar backwards at (252, 396) on span.ui-icon-circle-triangle-w
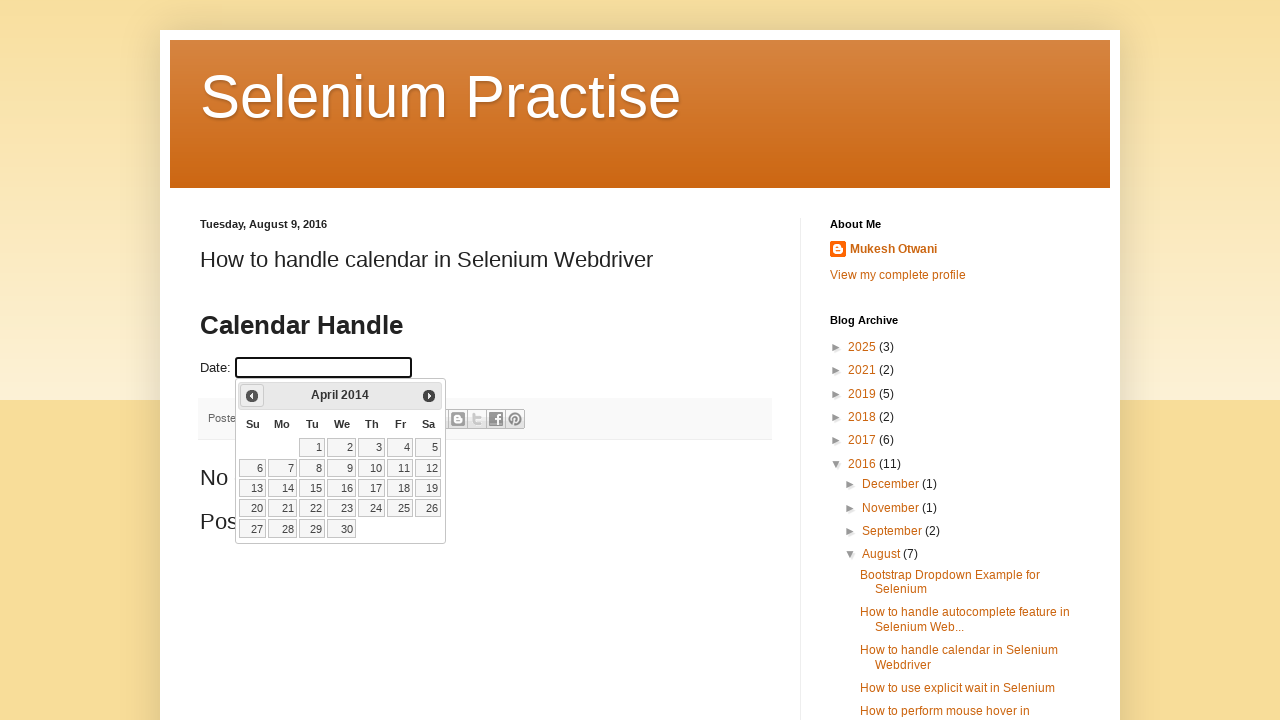

Waited for calendar to update after month navigation
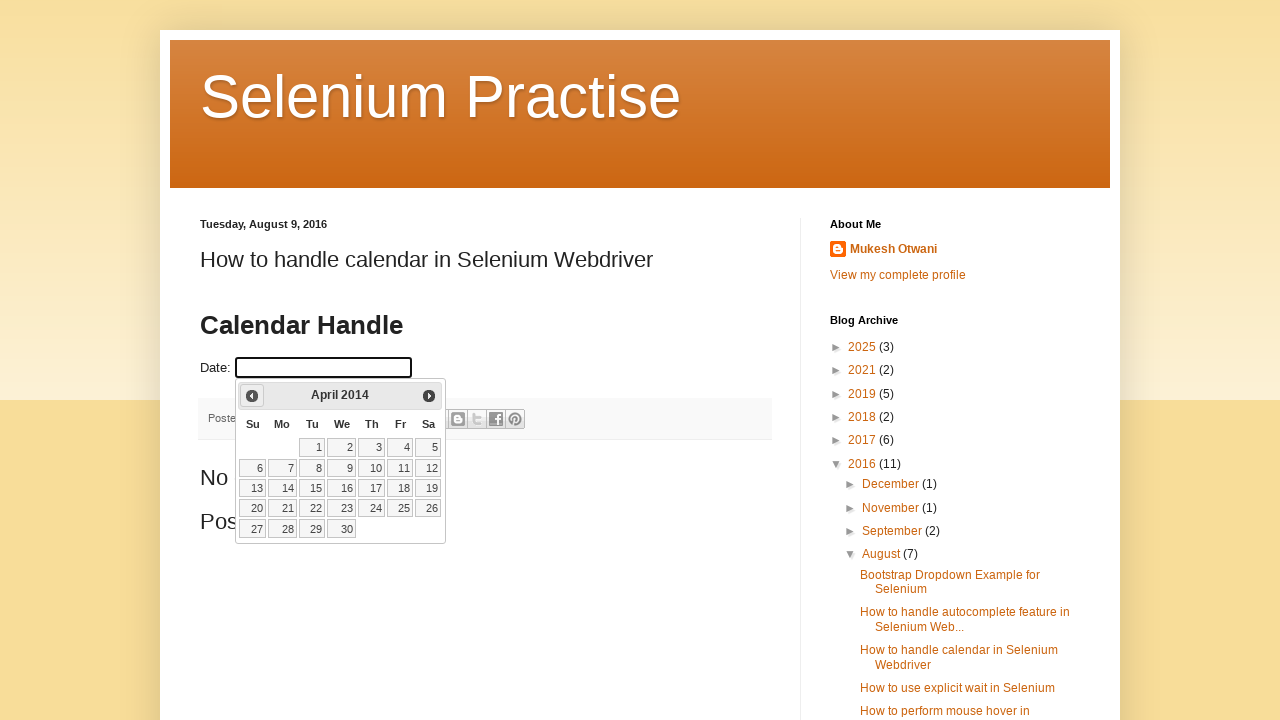

Updated calendar position to: April 2014
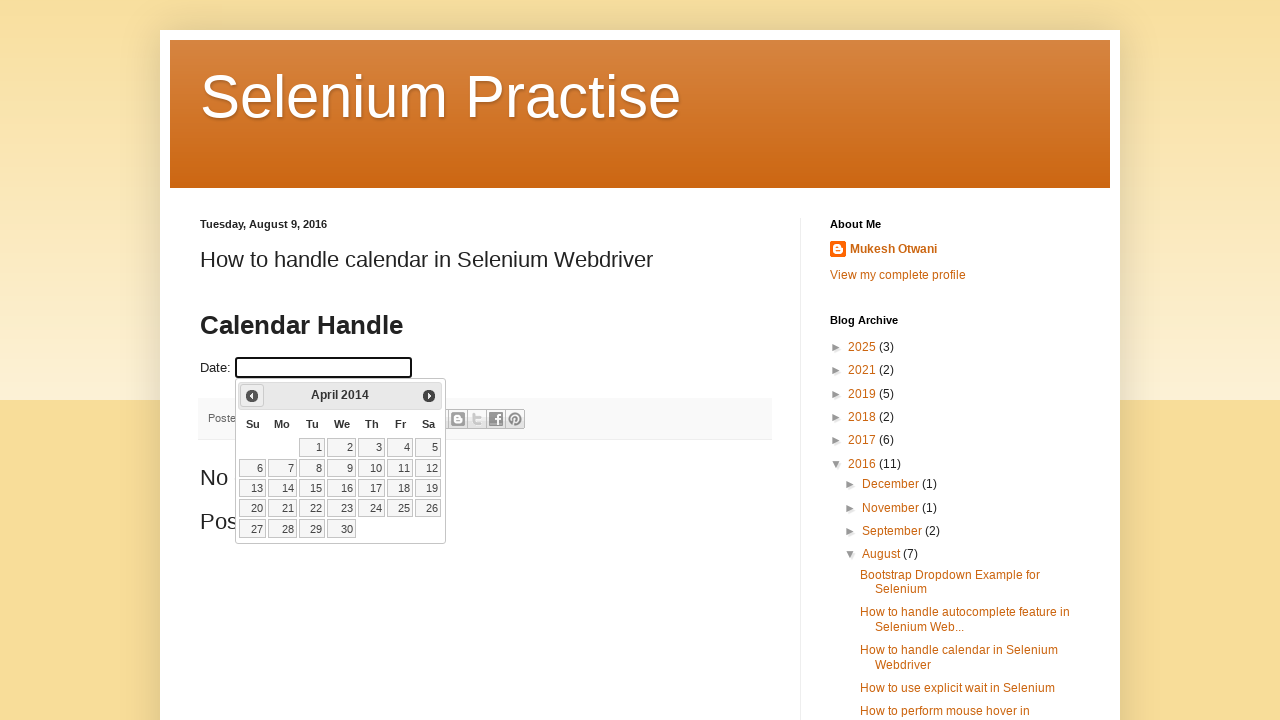

Clicked previous month button to navigate calendar backwards at (252, 396) on span.ui-icon-circle-triangle-w
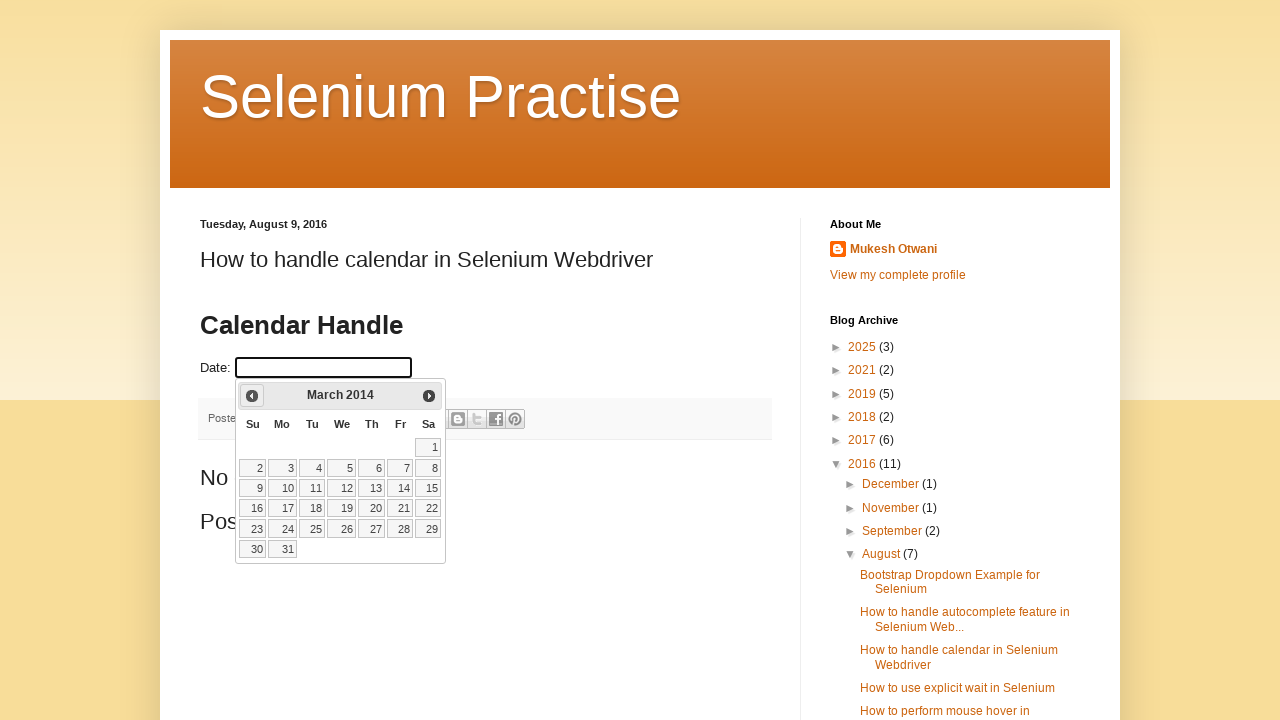

Waited for calendar to update after month navigation
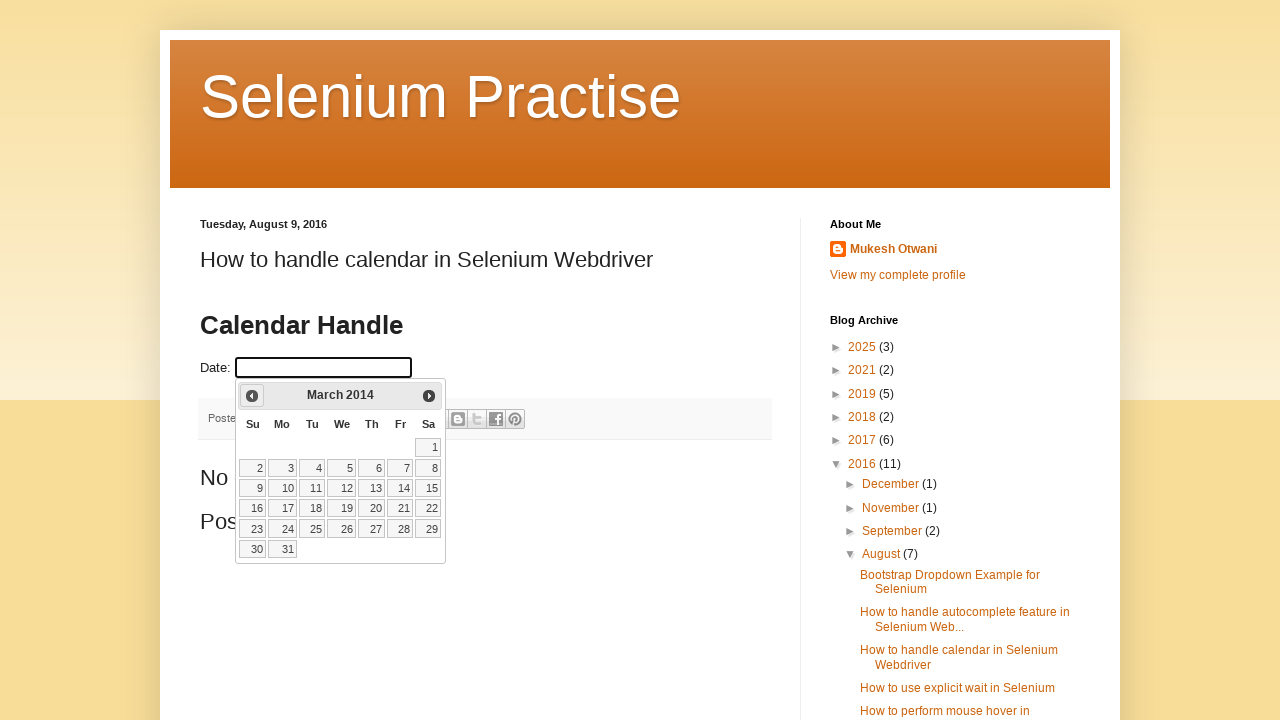

Updated calendar position to: March 2014
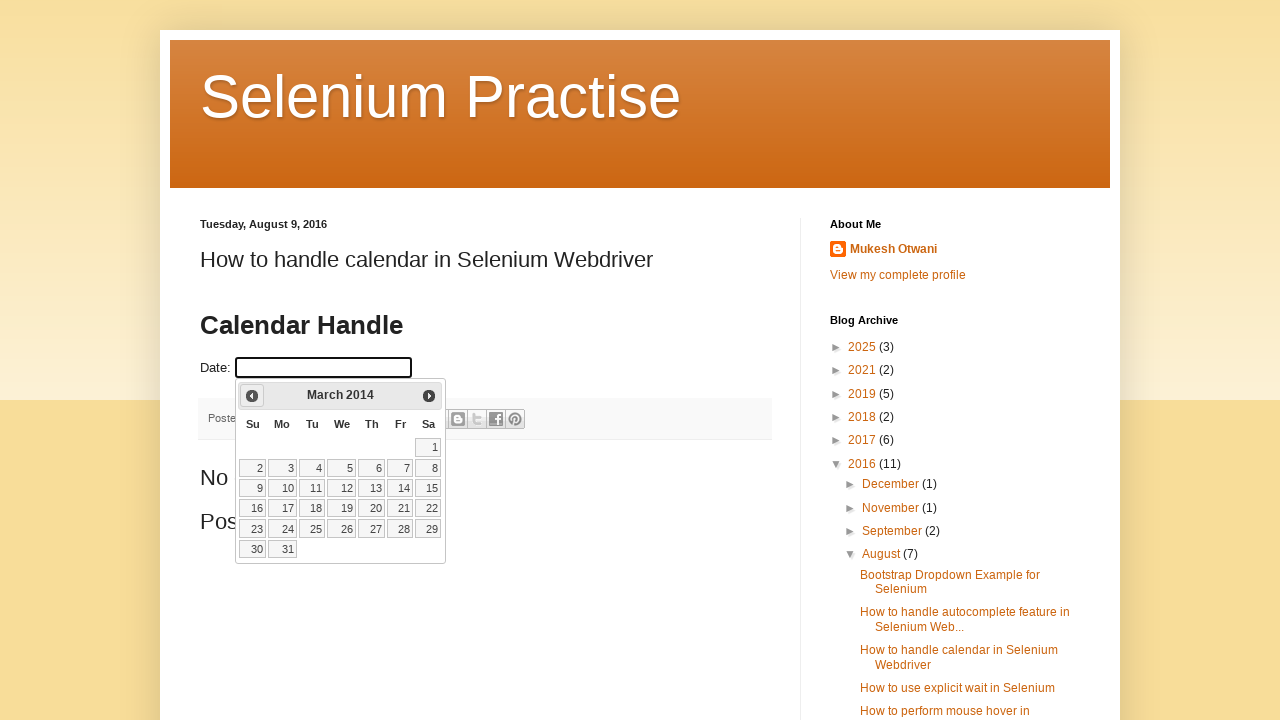

Clicked previous month button to navigate calendar backwards at (252, 396) on span.ui-icon-circle-triangle-w
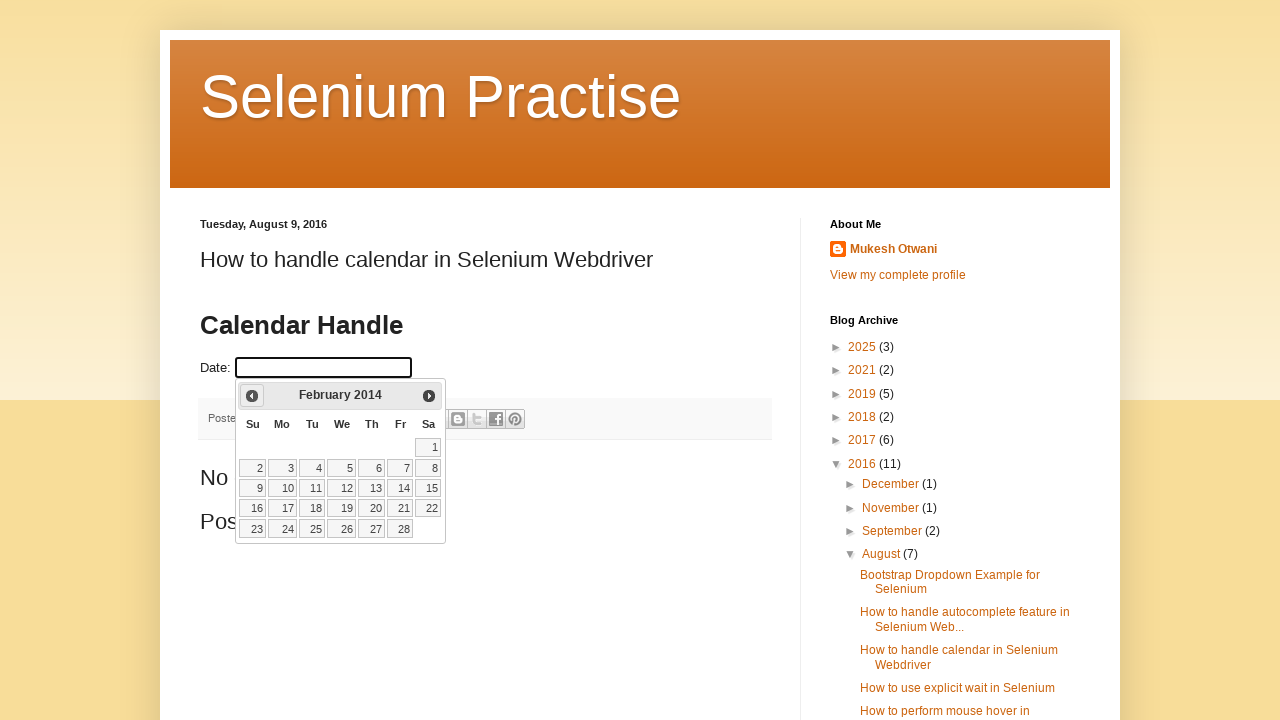

Waited for calendar to update after month navigation
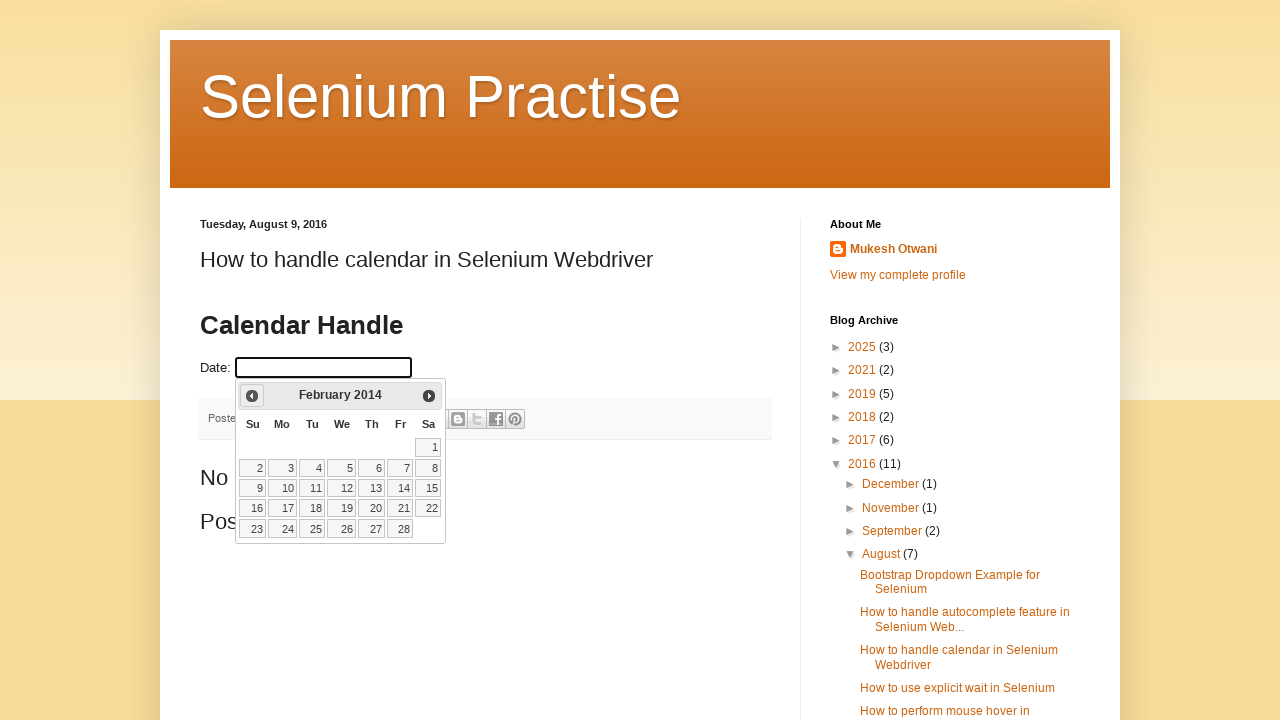

Updated calendar position to: February 2014
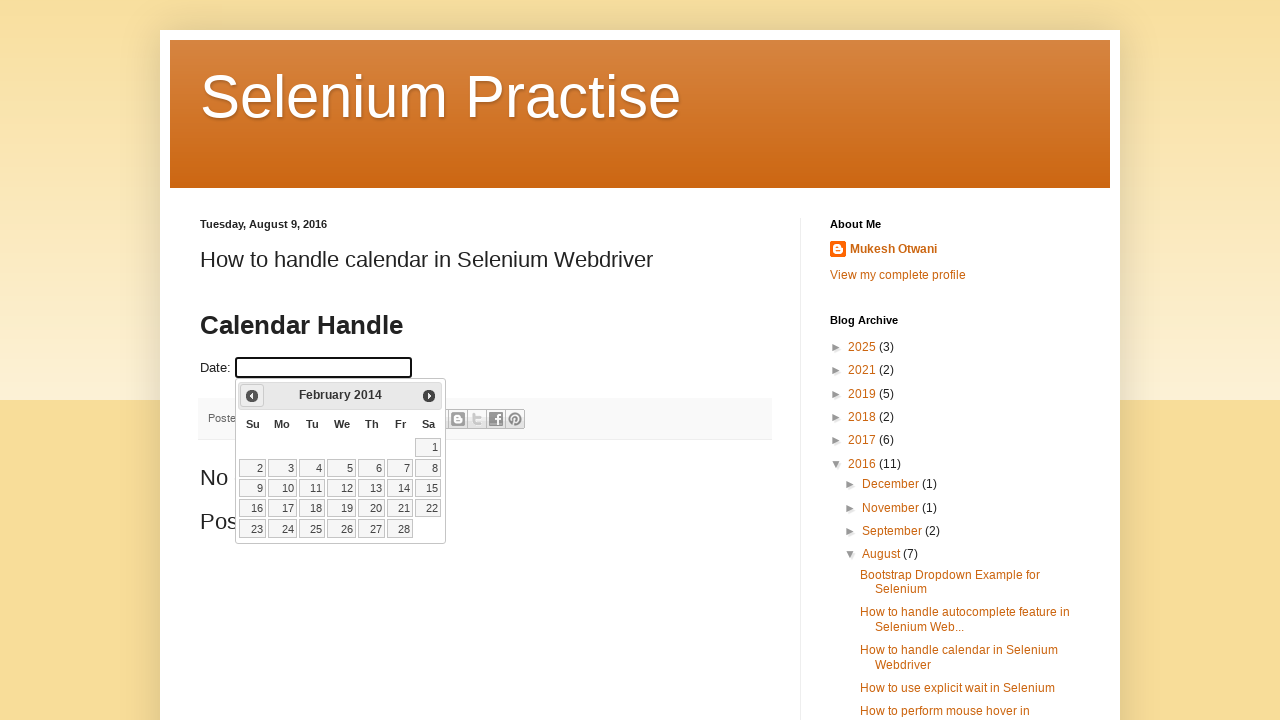

Clicked previous month button to navigate calendar backwards at (252, 396) on span.ui-icon-circle-triangle-w
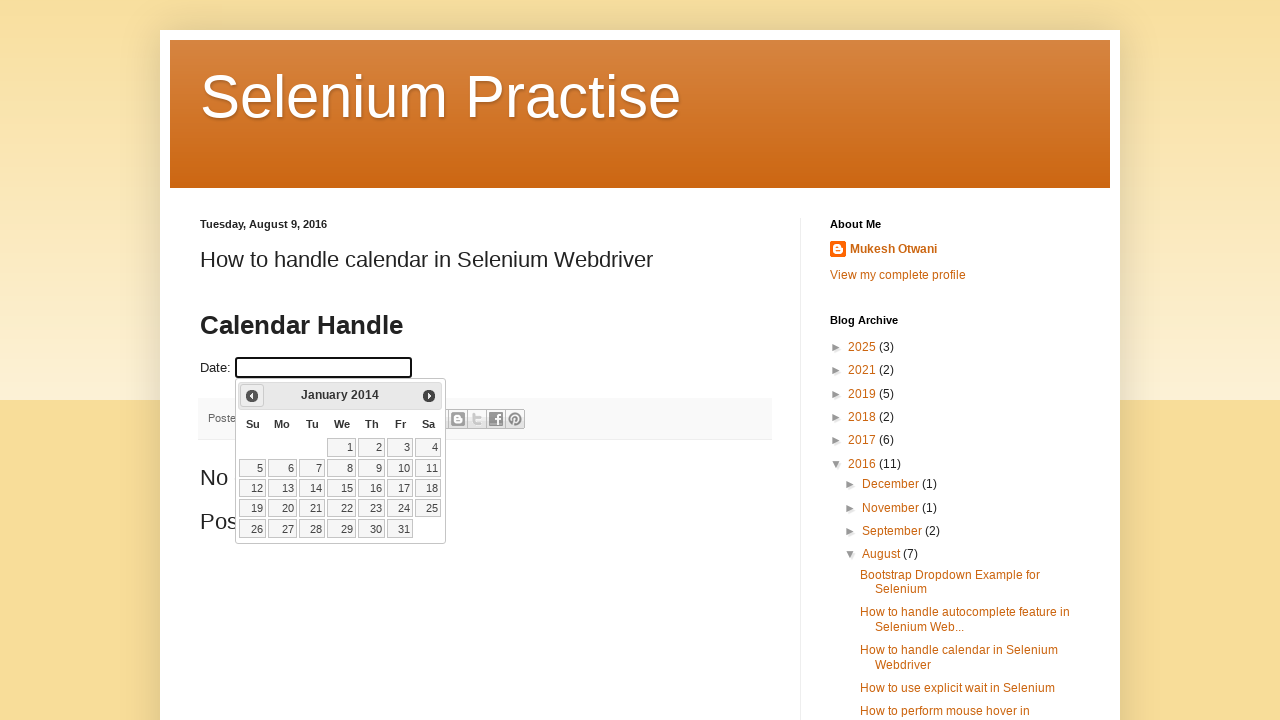

Waited for calendar to update after month navigation
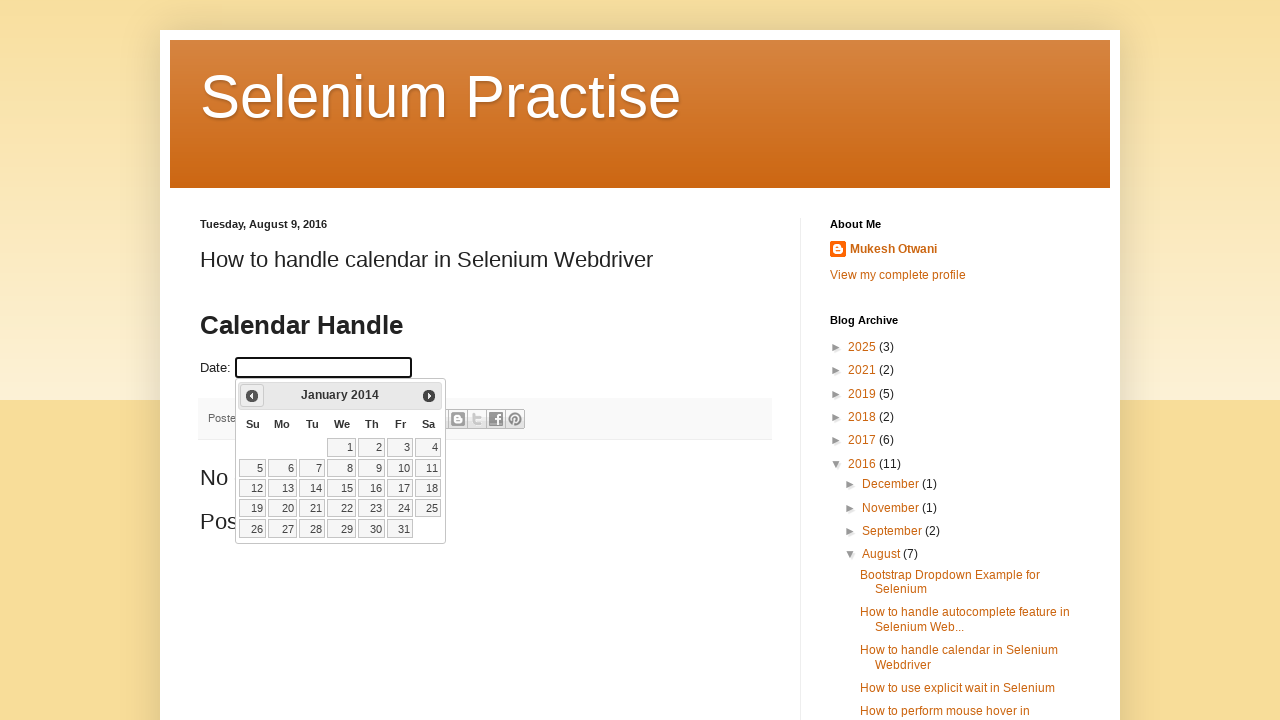

Updated calendar position to: January 2014
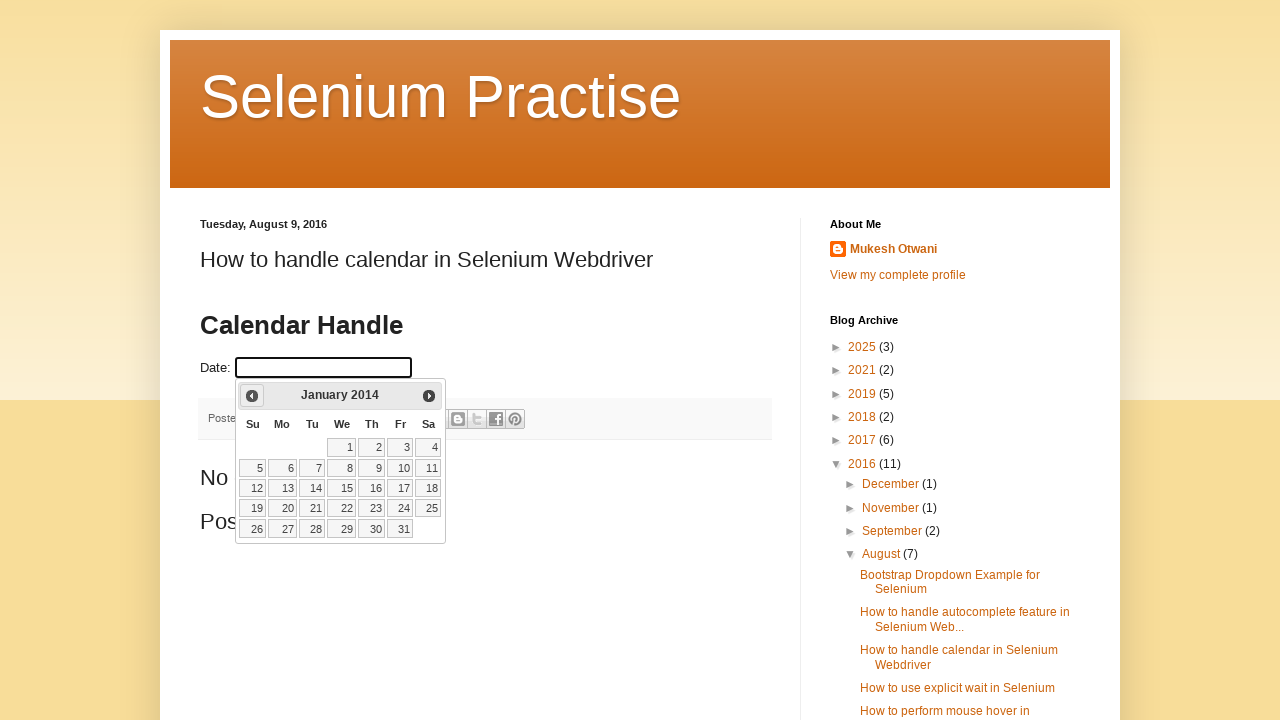

Clicked previous month button to navigate calendar backwards at (252, 396) on span.ui-icon-circle-triangle-w
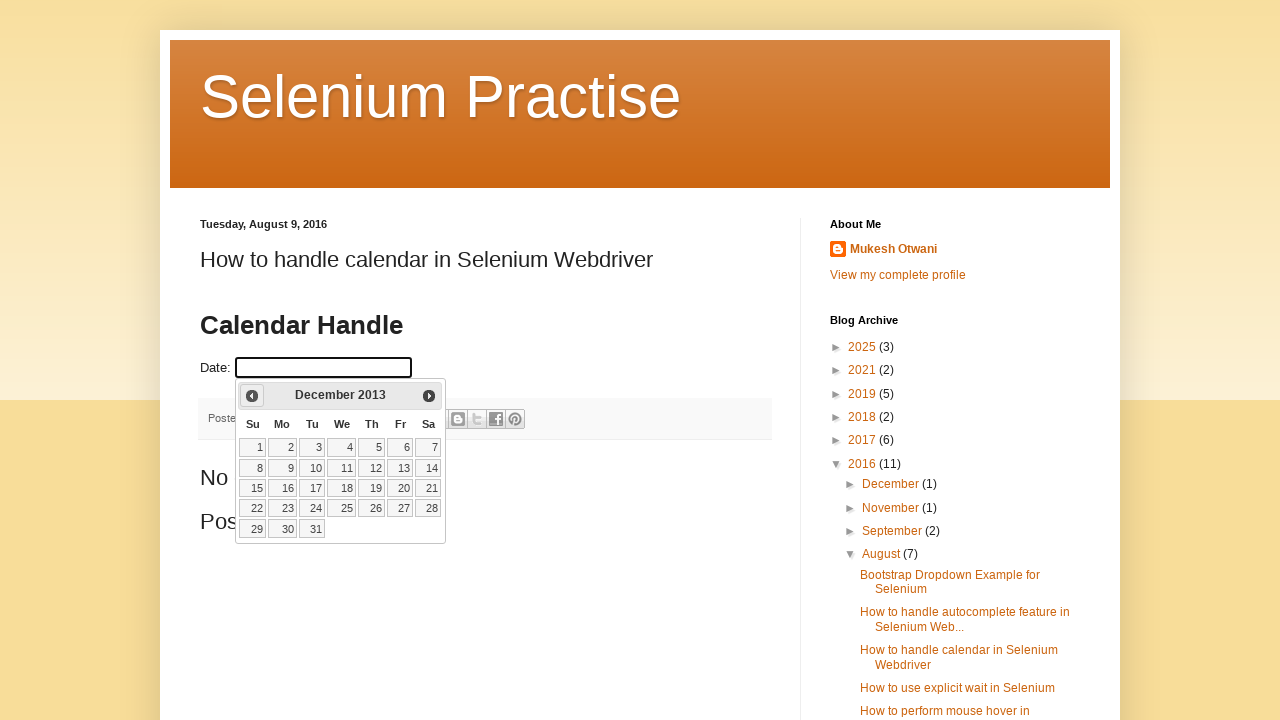

Waited for calendar to update after month navigation
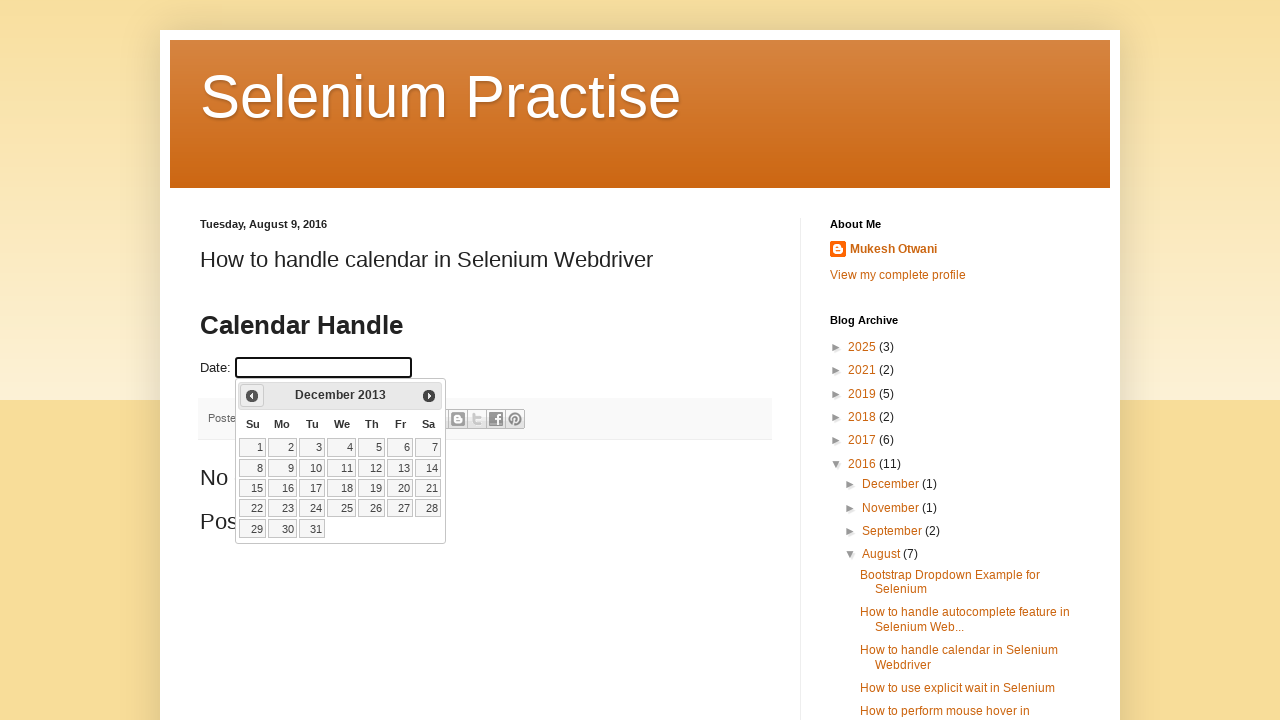

Updated calendar position to: December 2013
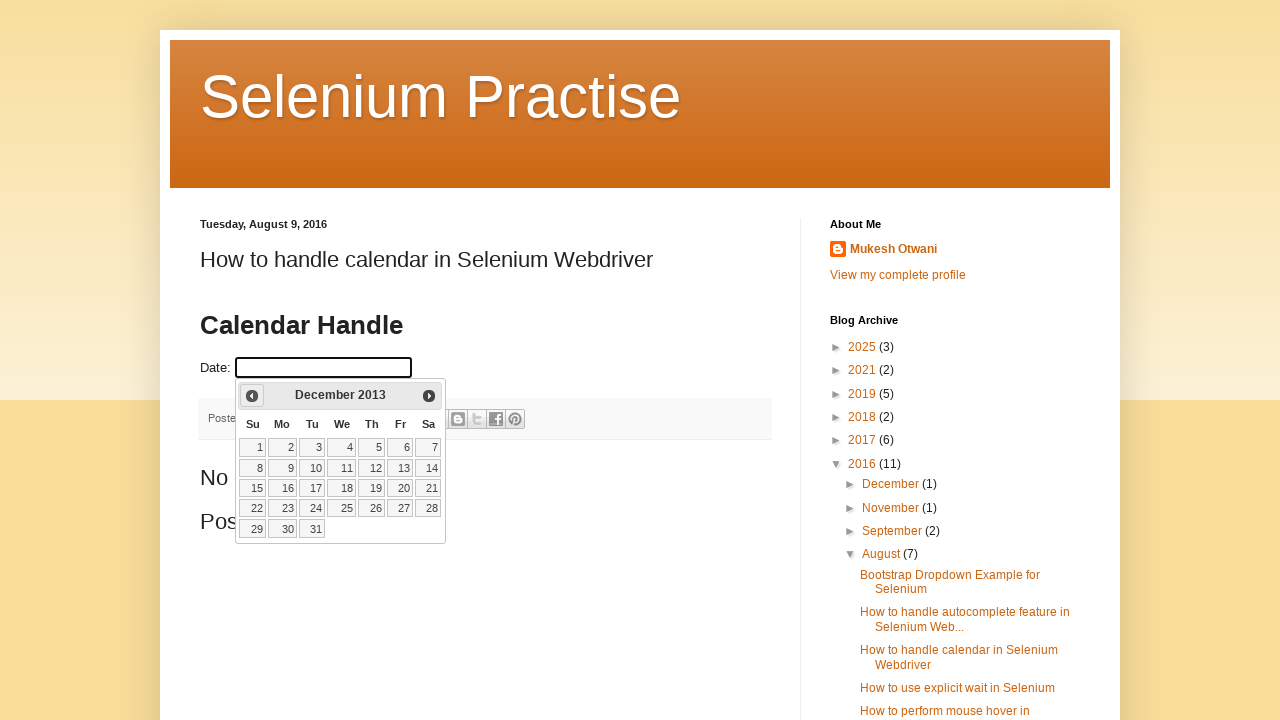

Clicked previous month button to navigate calendar backwards at (252, 396) on span.ui-icon-circle-triangle-w
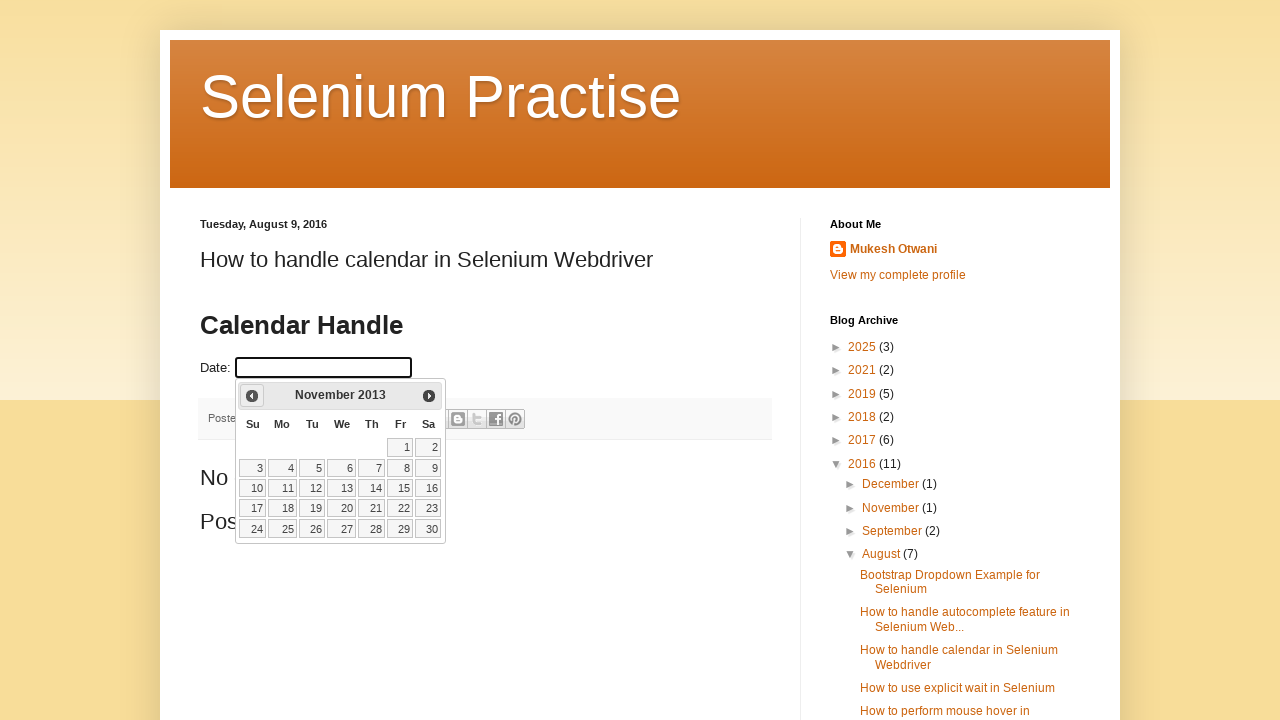

Waited for calendar to update after month navigation
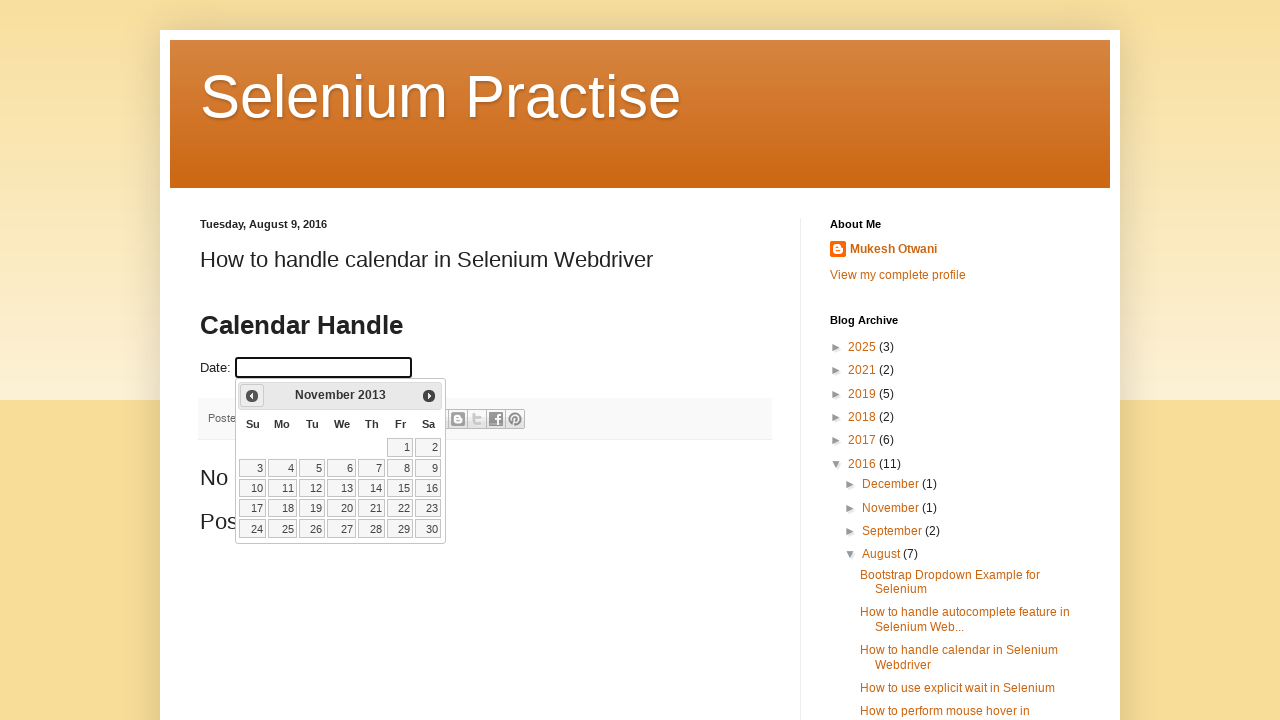

Updated calendar position to: November 2013
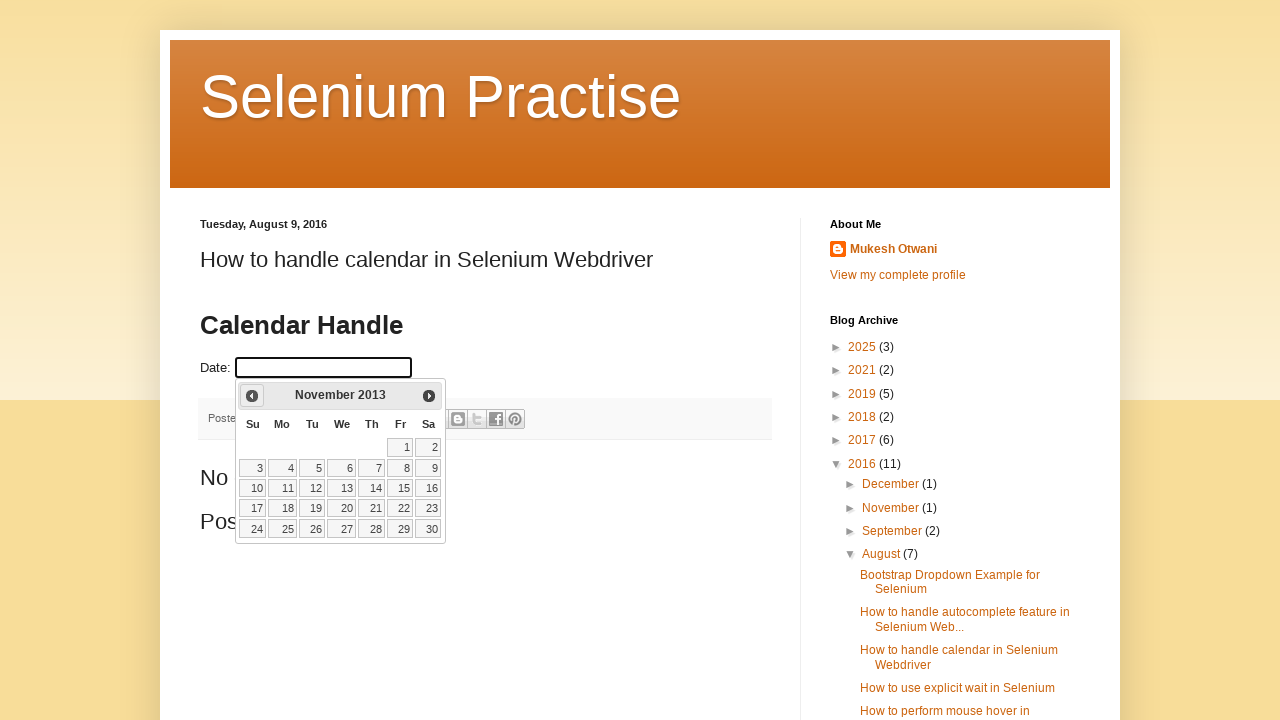

Clicked previous month button to navigate calendar backwards at (252, 396) on span.ui-icon-circle-triangle-w
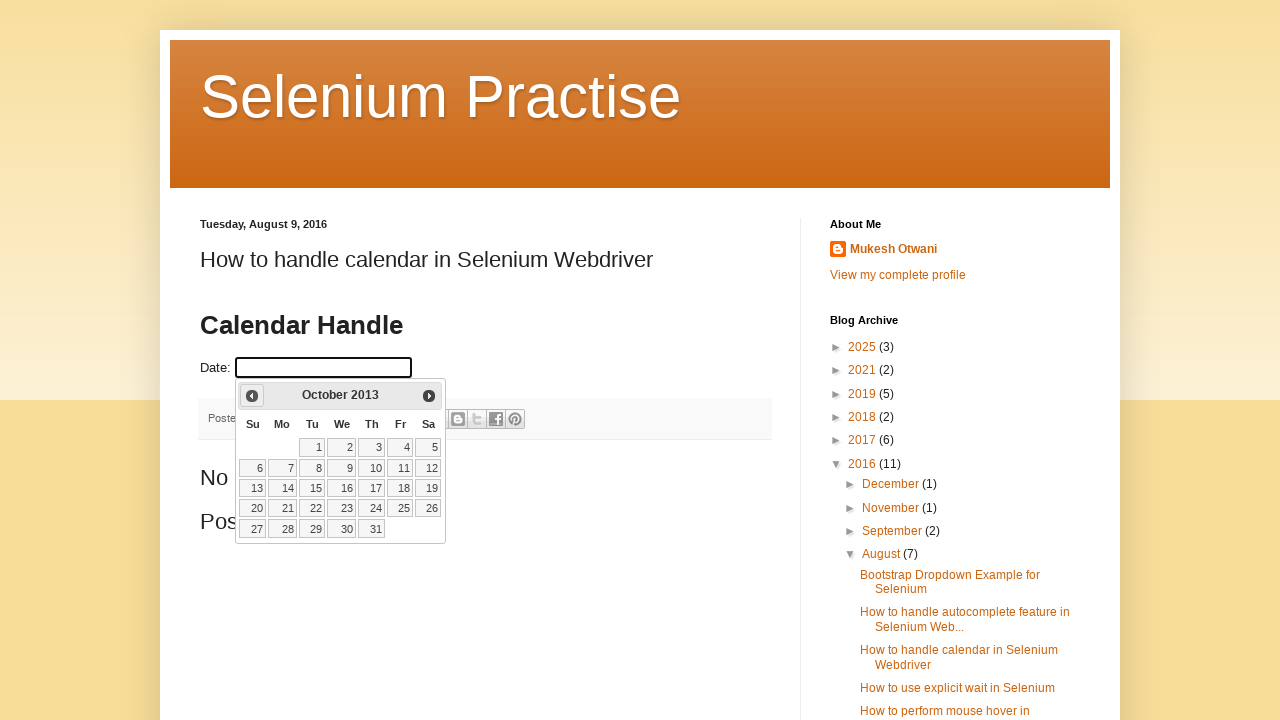

Waited for calendar to update after month navigation
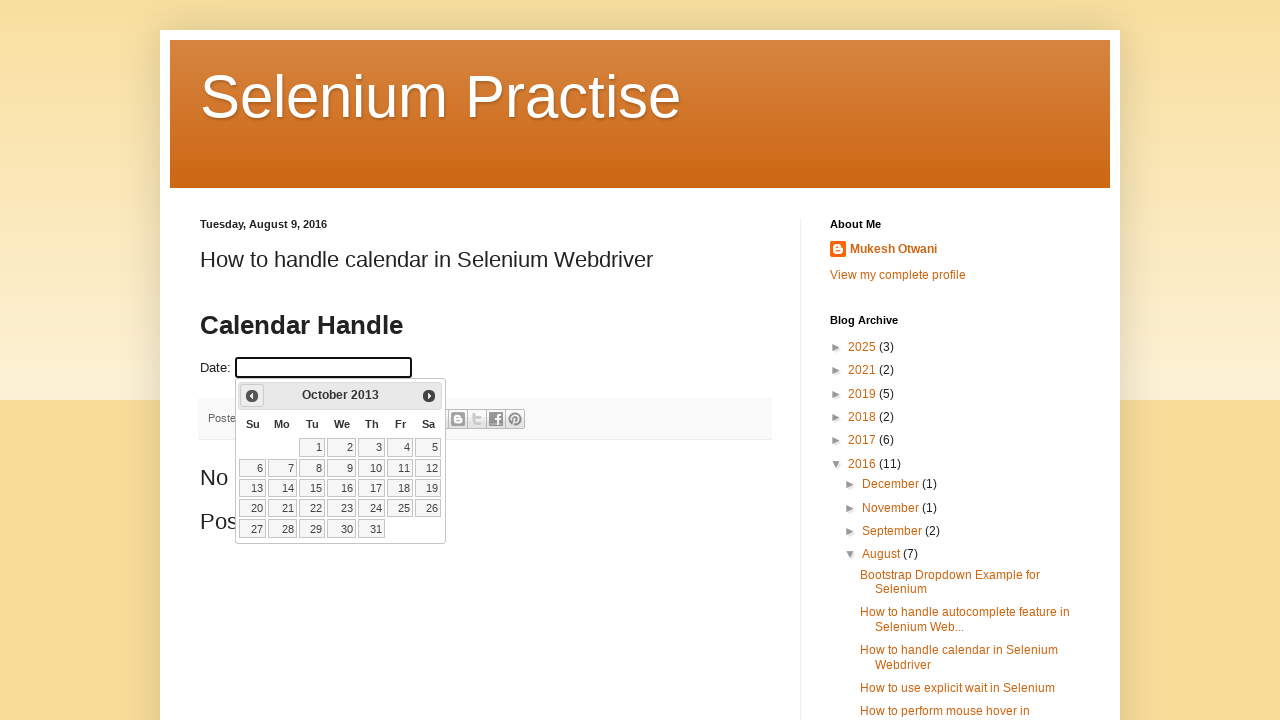

Updated calendar position to: October 2013
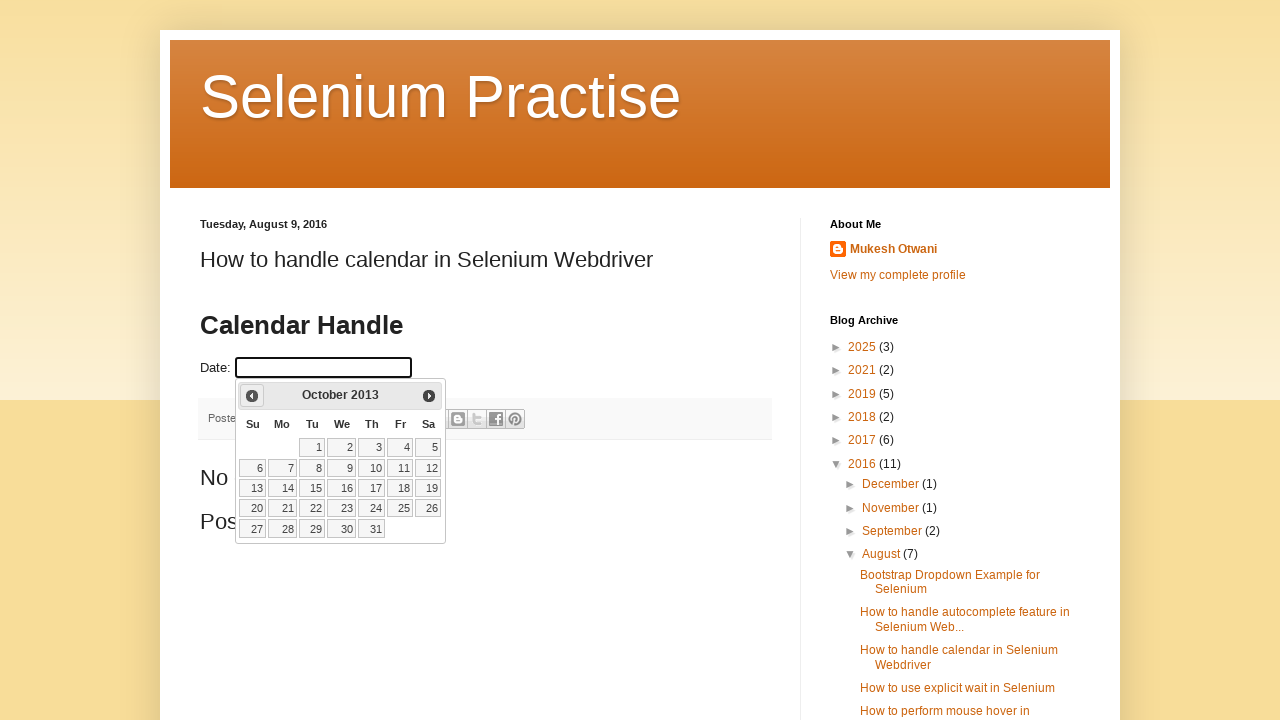

Clicked previous month button to navigate calendar backwards at (252, 396) on span.ui-icon-circle-triangle-w
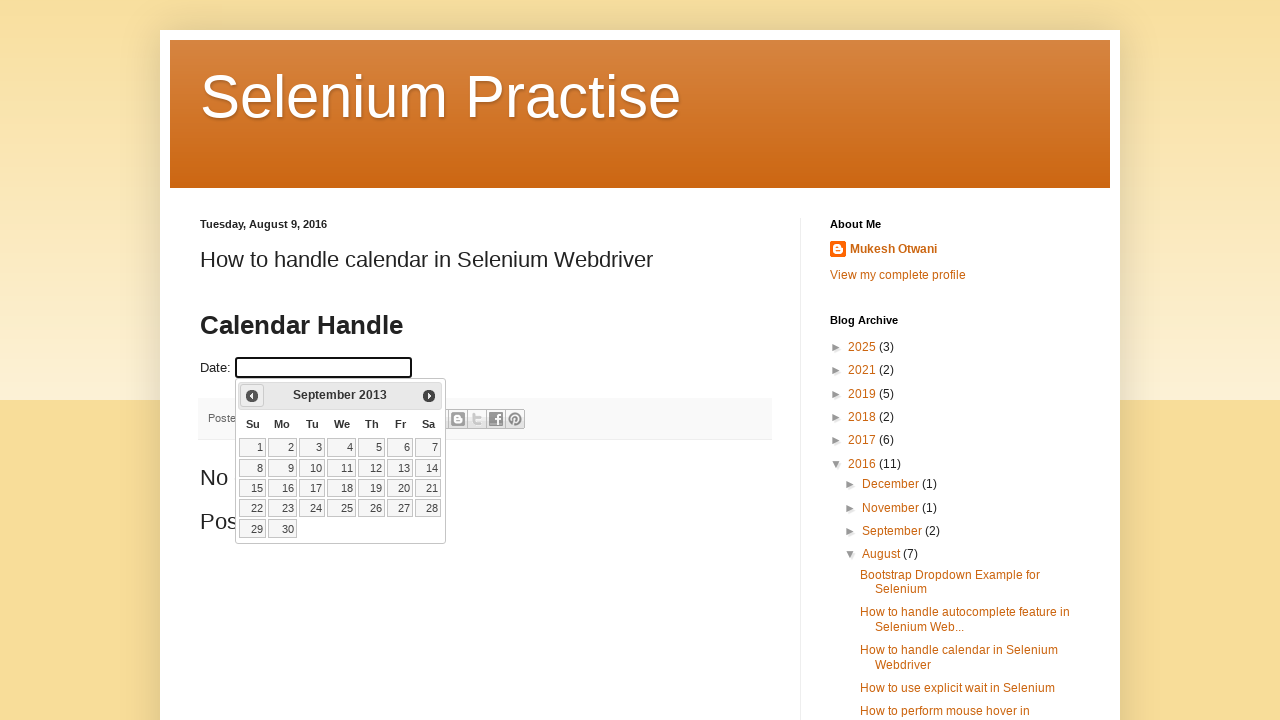

Waited for calendar to update after month navigation
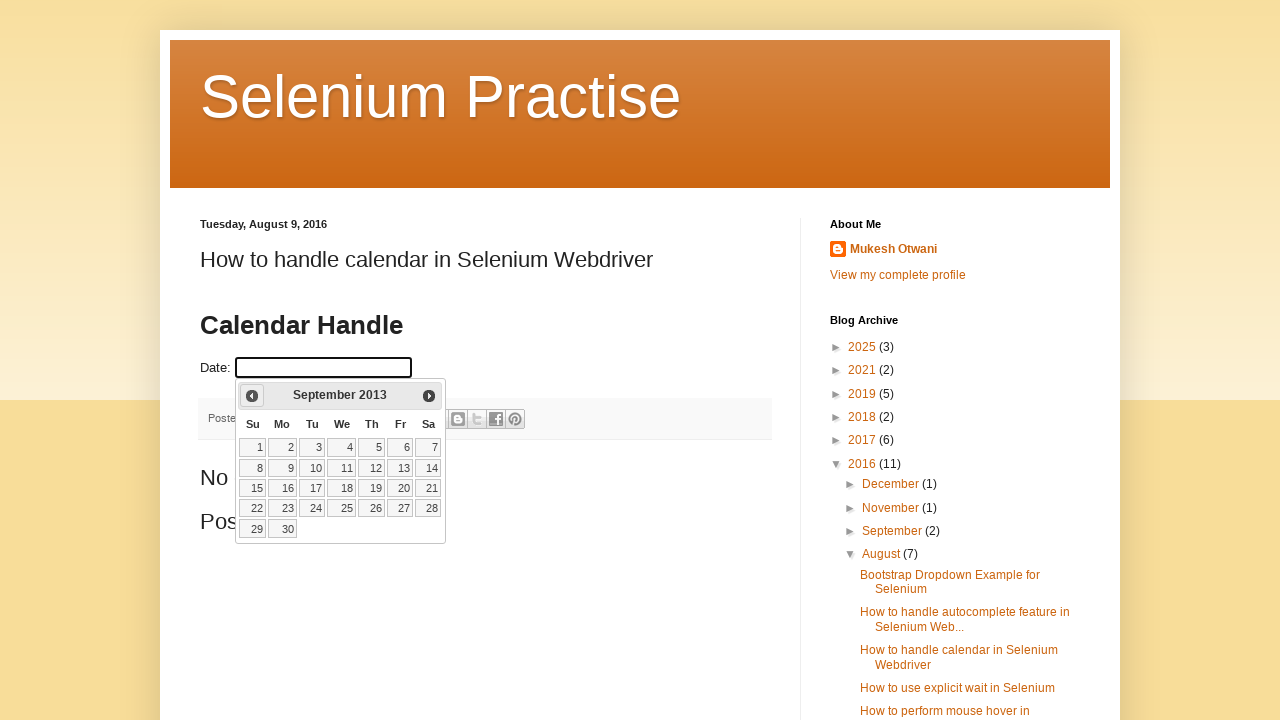

Updated calendar position to: September 2013
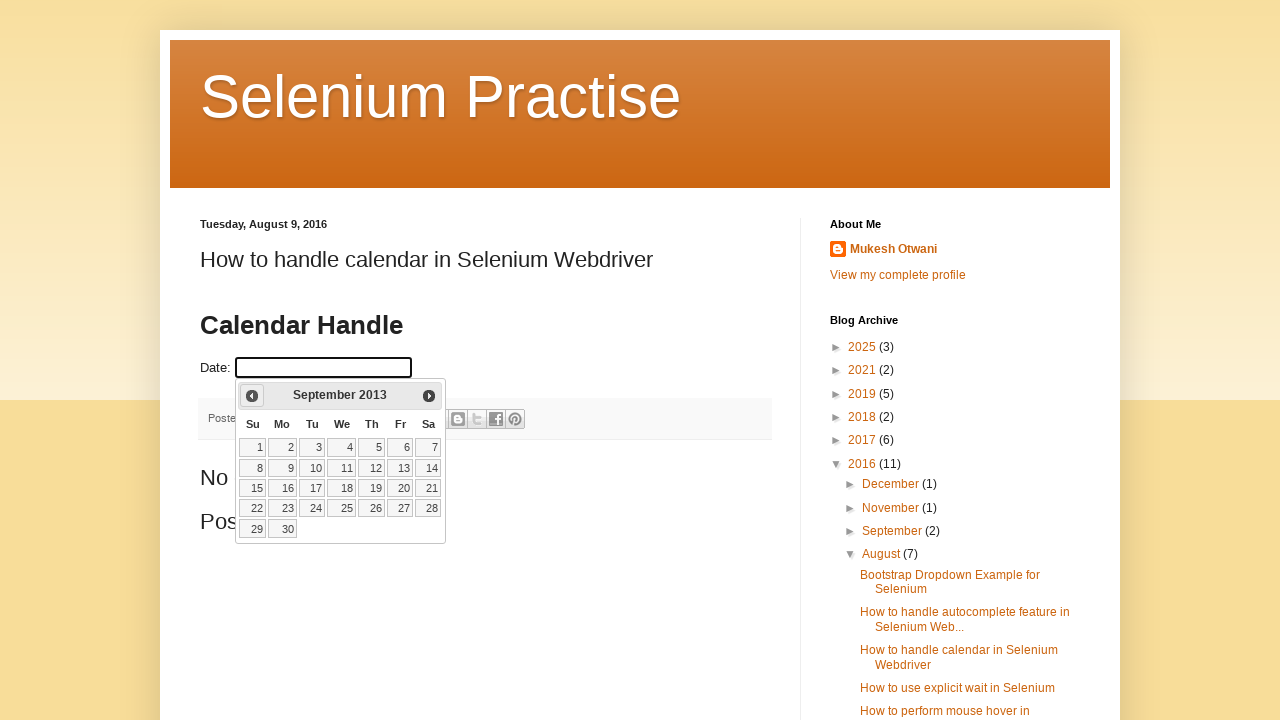

Clicked previous month button to navigate calendar backwards at (252, 396) on span.ui-icon-circle-triangle-w
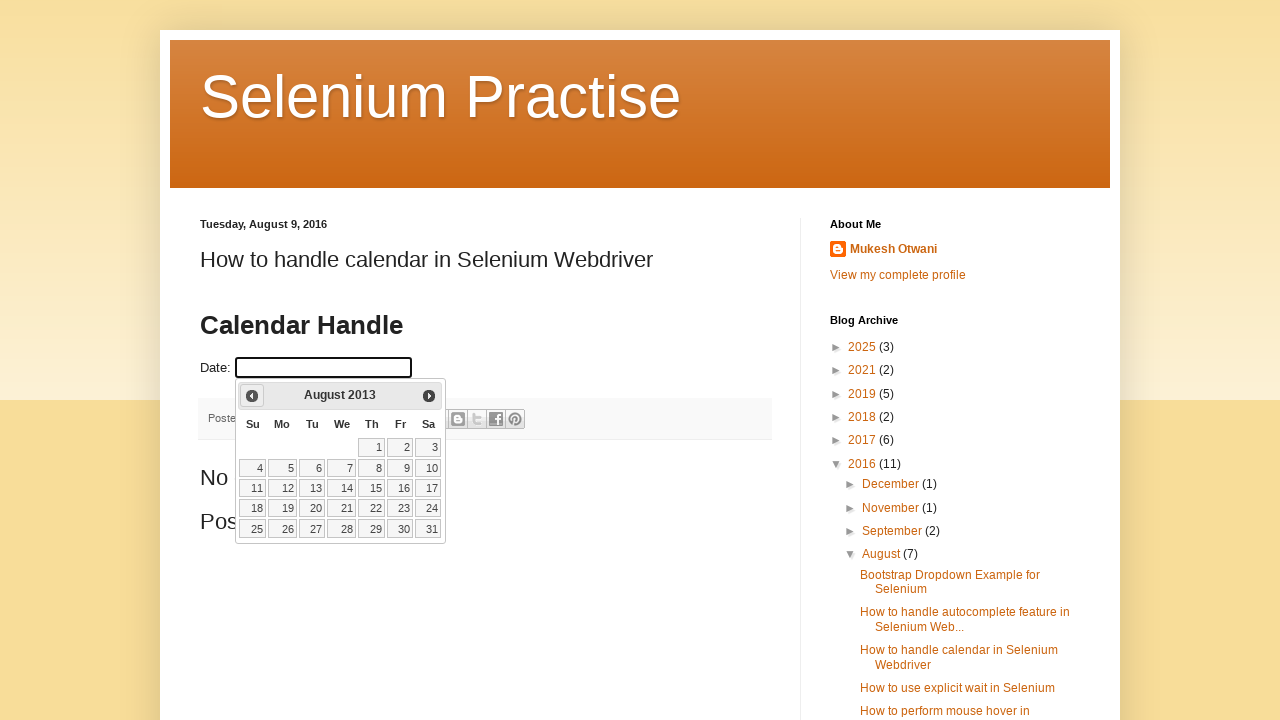

Waited for calendar to update after month navigation
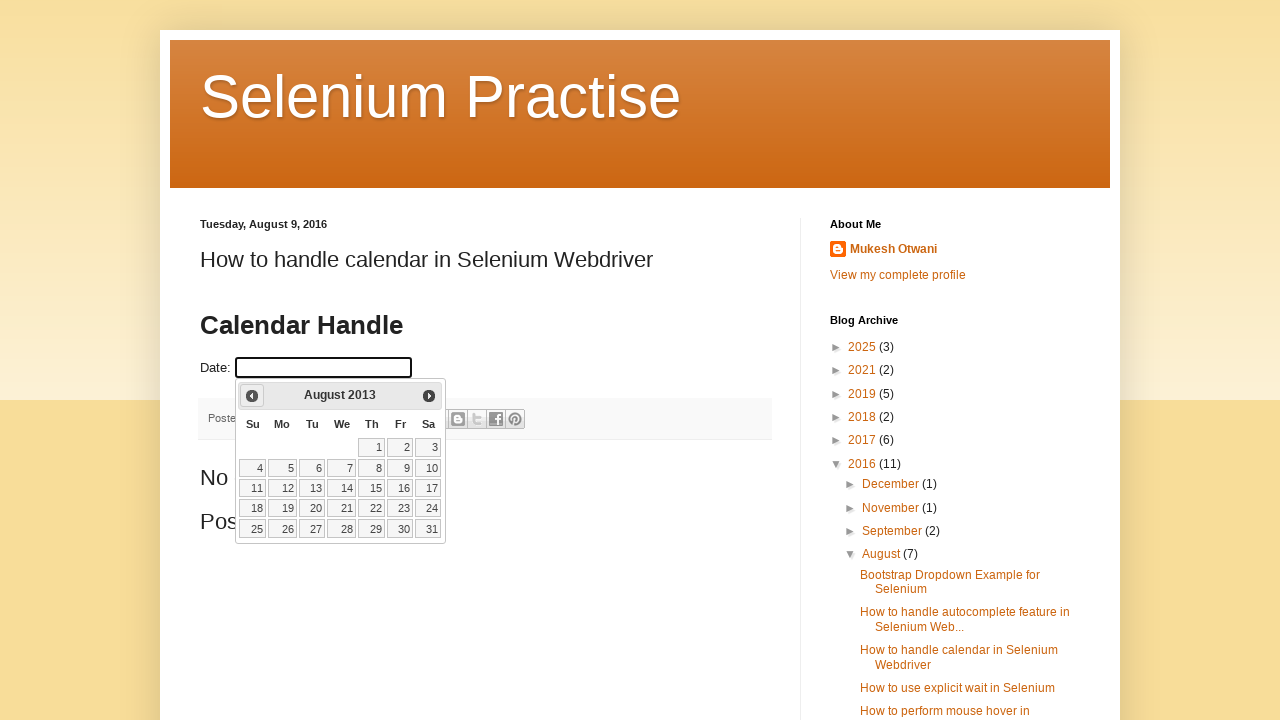

Updated calendar position to: August 2013
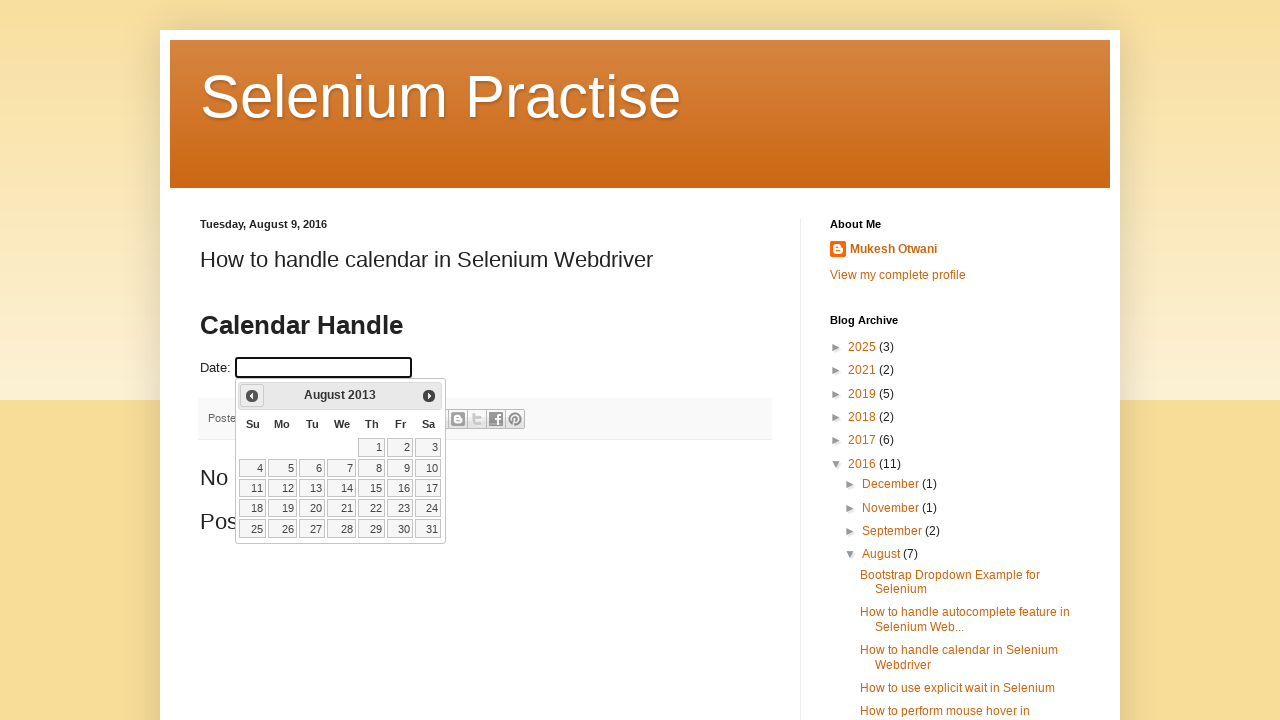

Clicked previous month button to navigate calendar backwards at (252, 396) on span.ui-icon-circle-triangle-w
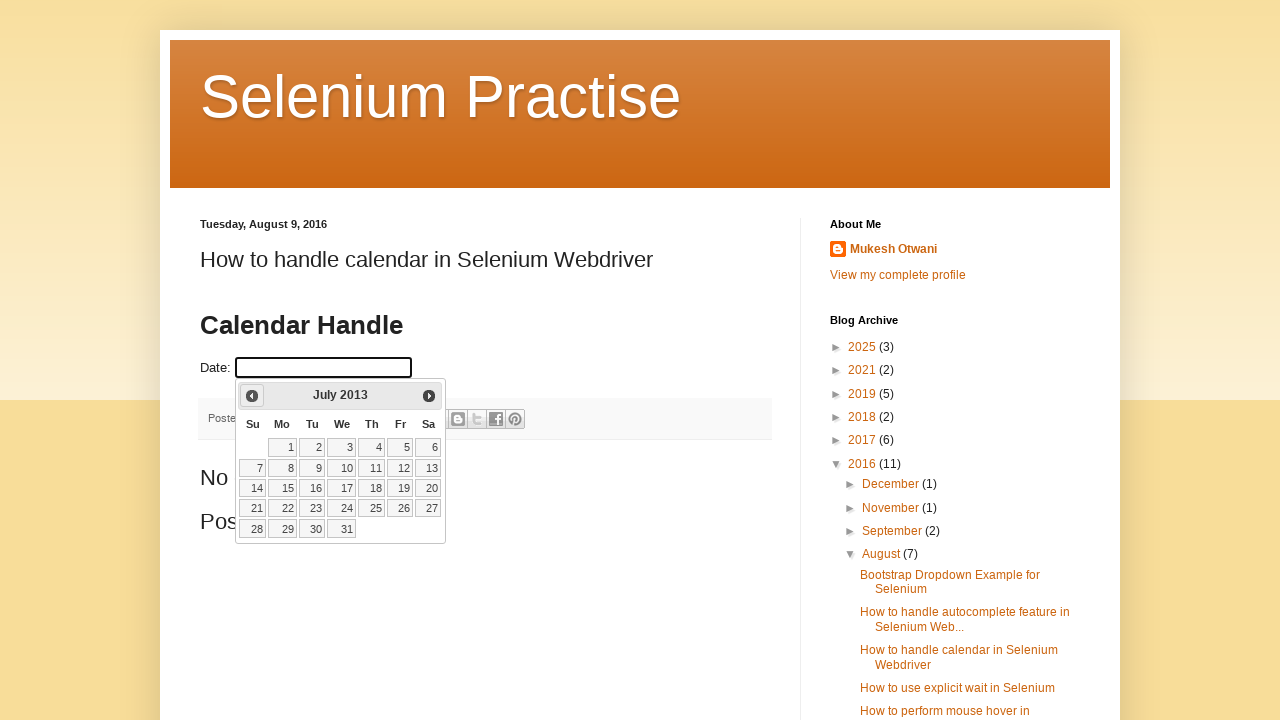

Waited for calendar to update after month navigation
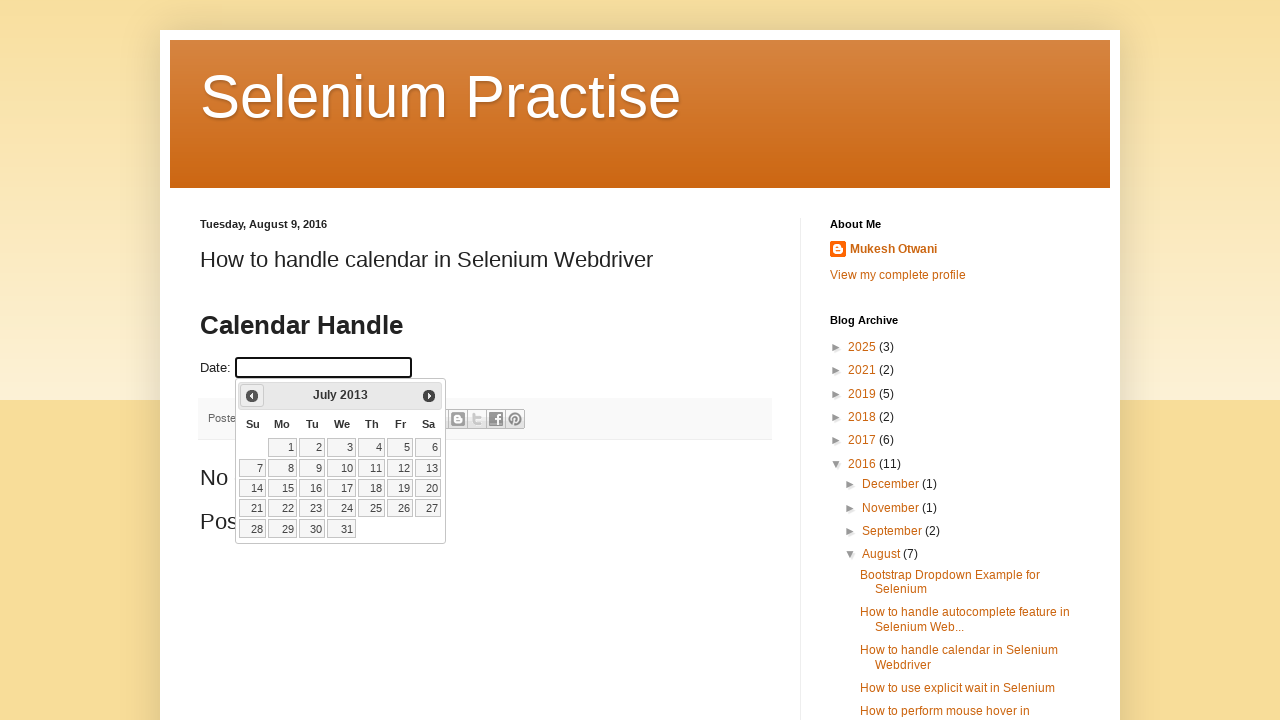

Updated calendar position to: July 2013
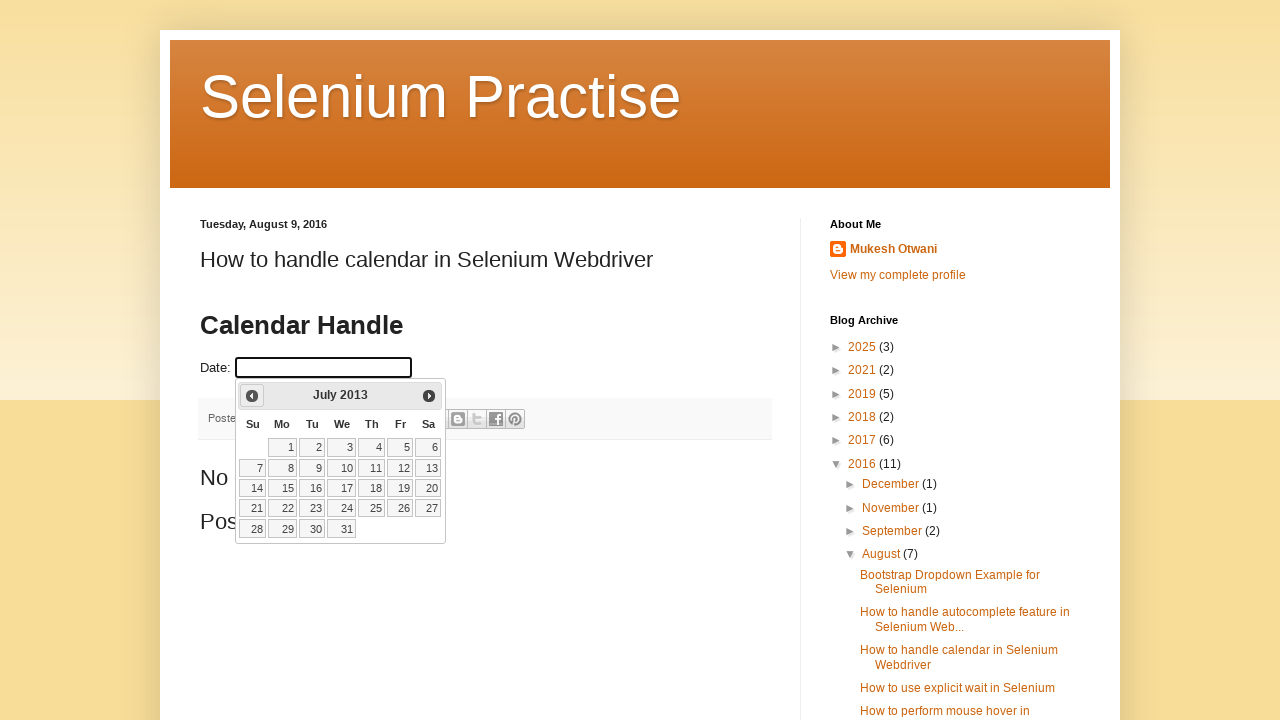

Clicked previous month button to navigate calendar backwards at (252, 396) on span.ui-icon-circle-triangle-w
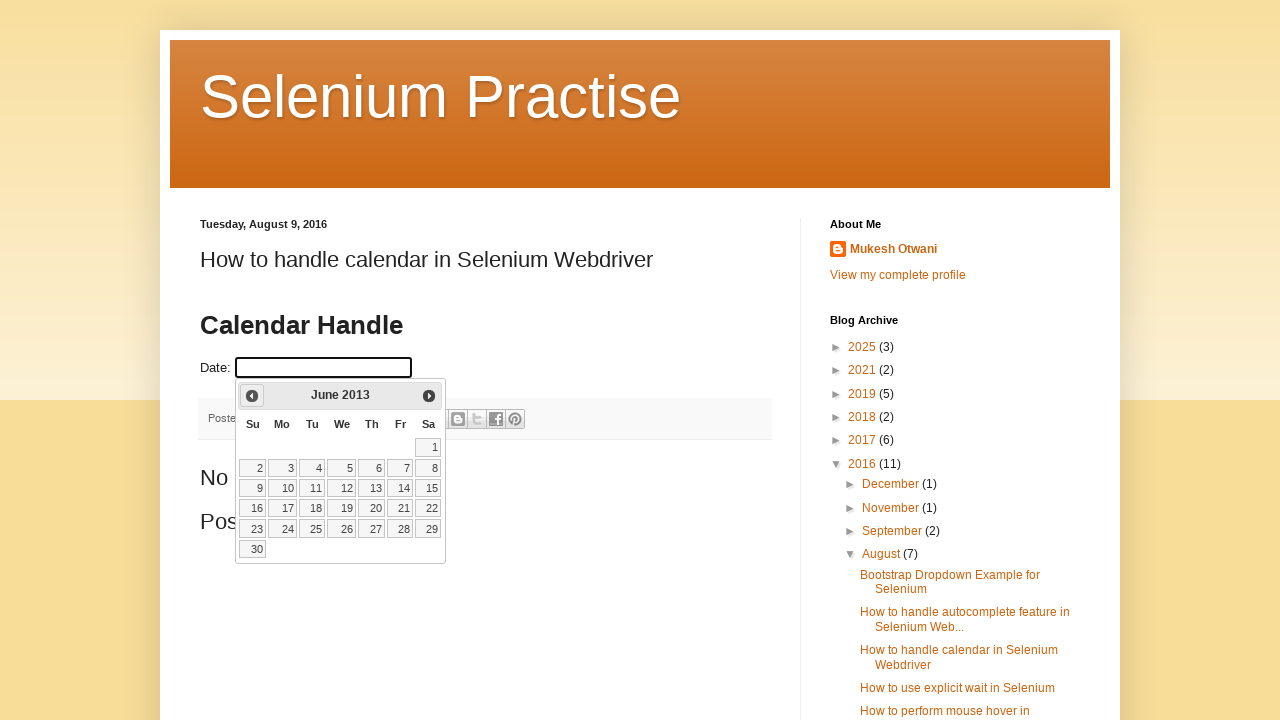

Waited for calendar to update after month navigation
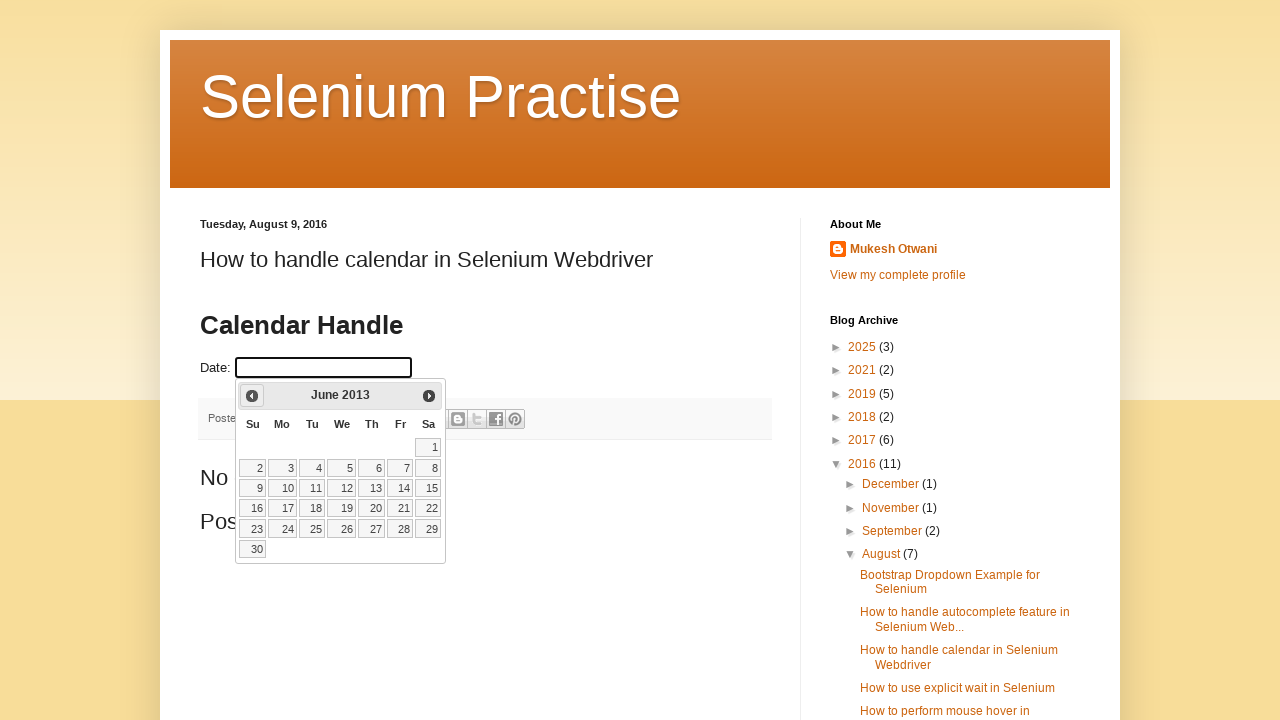

Updated calendar position to: June 2013
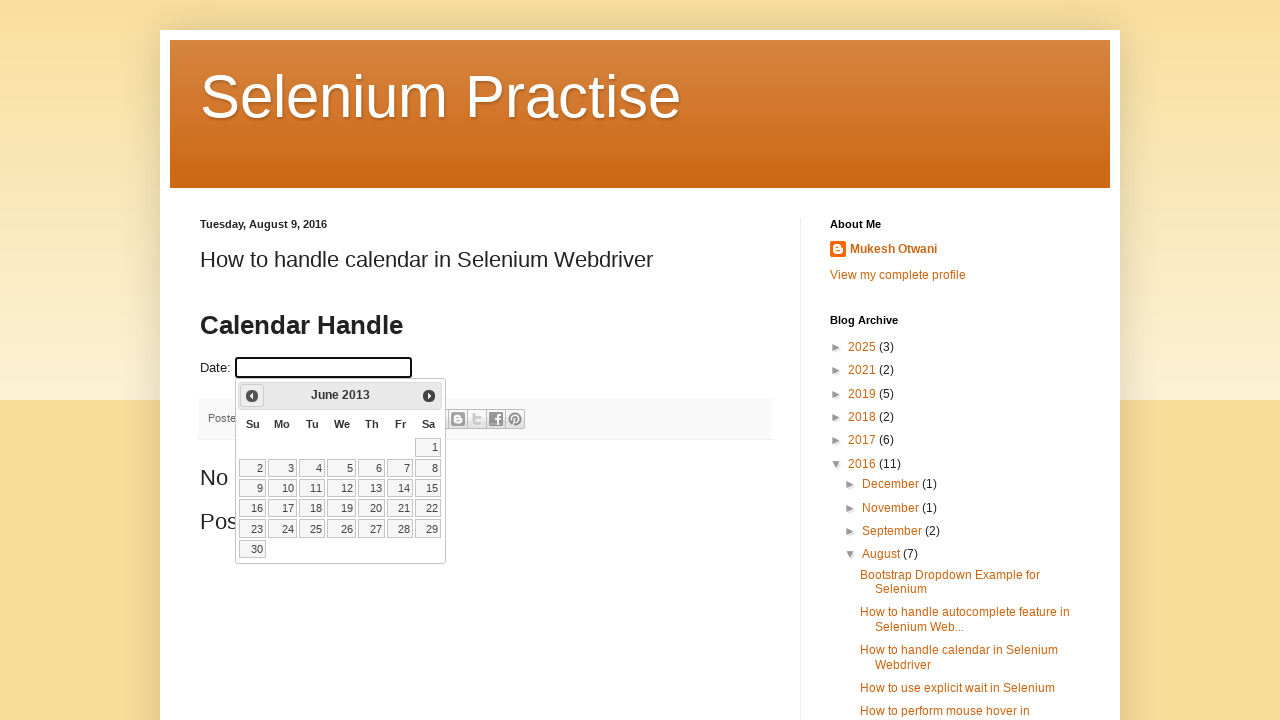

Clicked previous month button to navigate calendar backwards at (252, 396) on span.ui-icon-circle-triangle-w
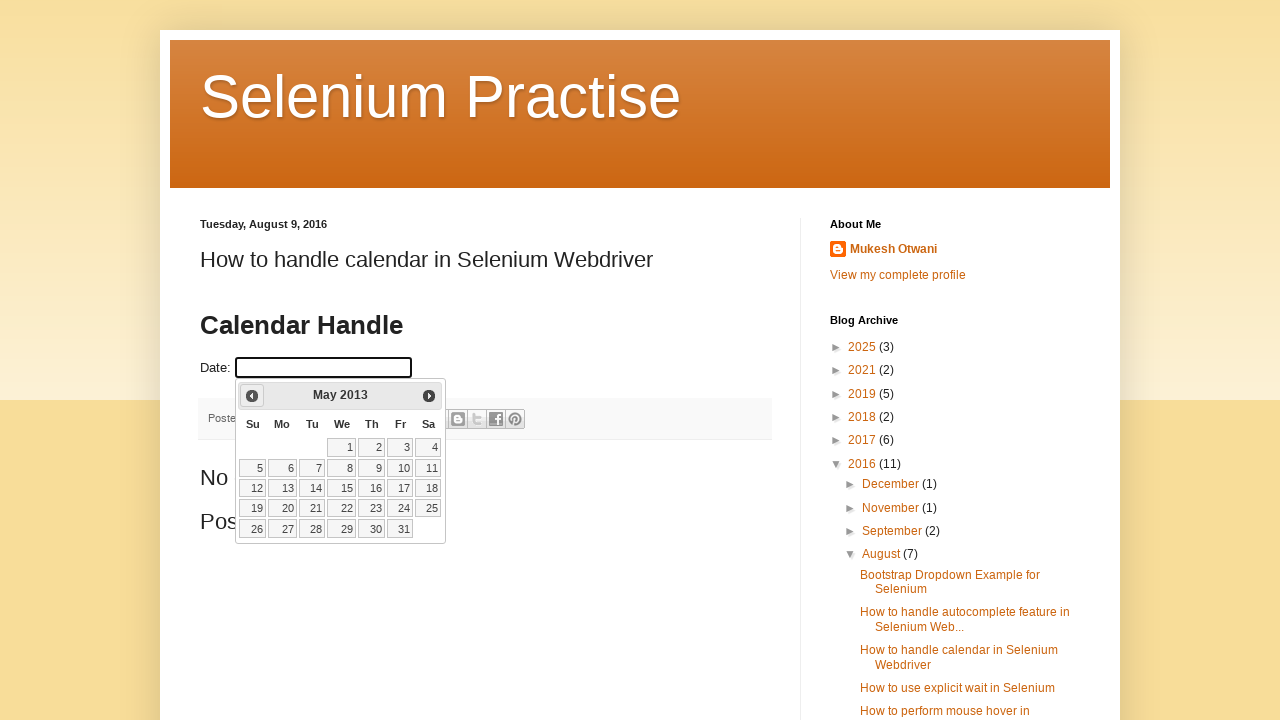

Waited for calendar to update after month navigation
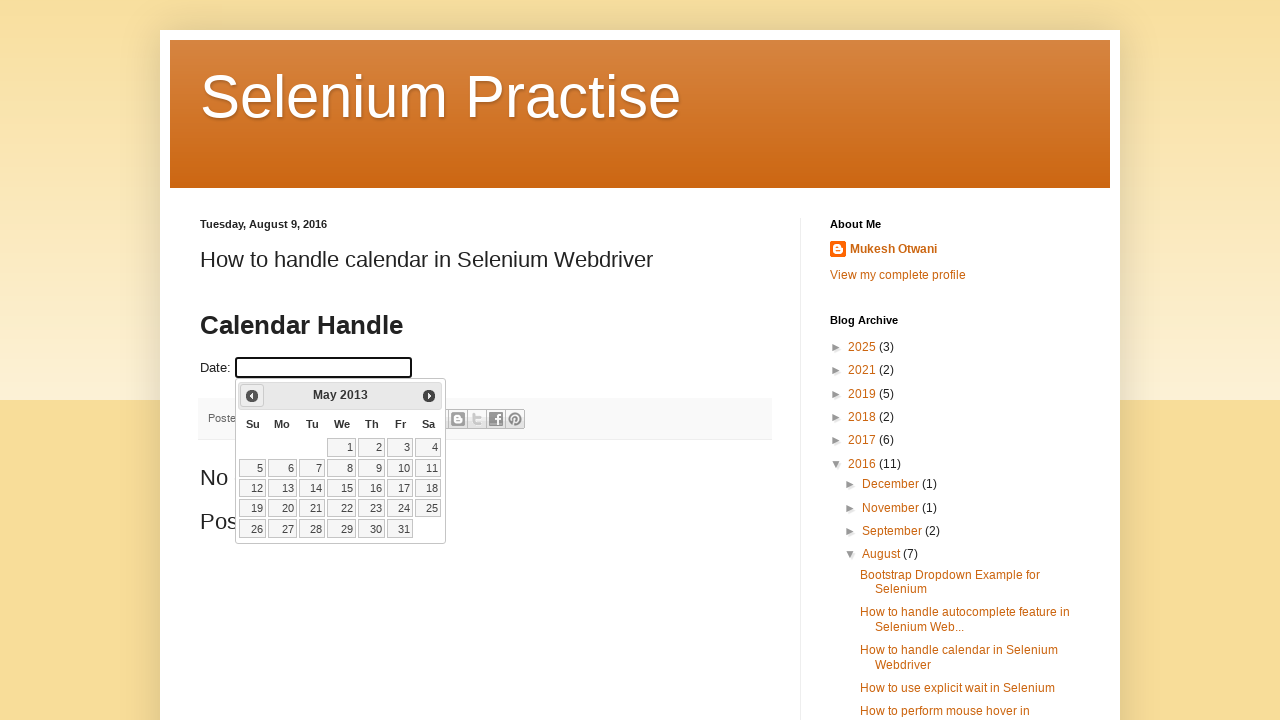

Updated calendar position to: May 2013
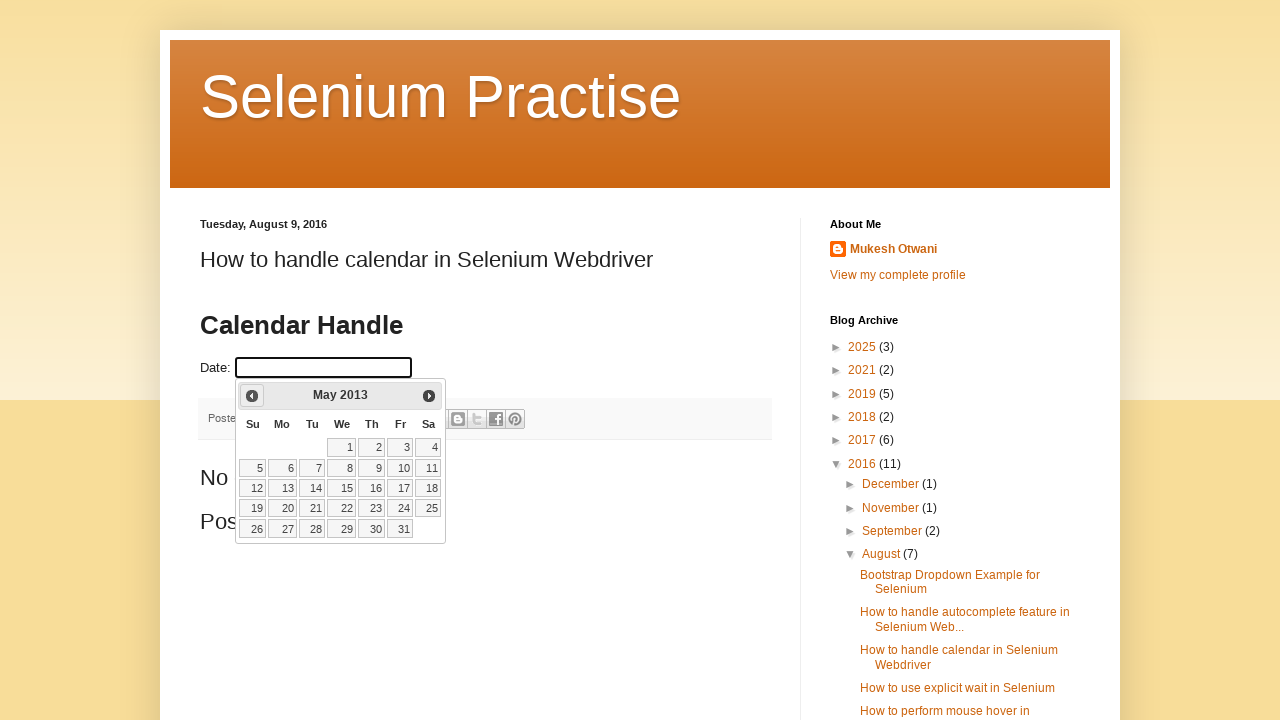

Clicked previous month button to navigate calendar backwards at (252, 396) on span.ui-icon-circle-triangle-w
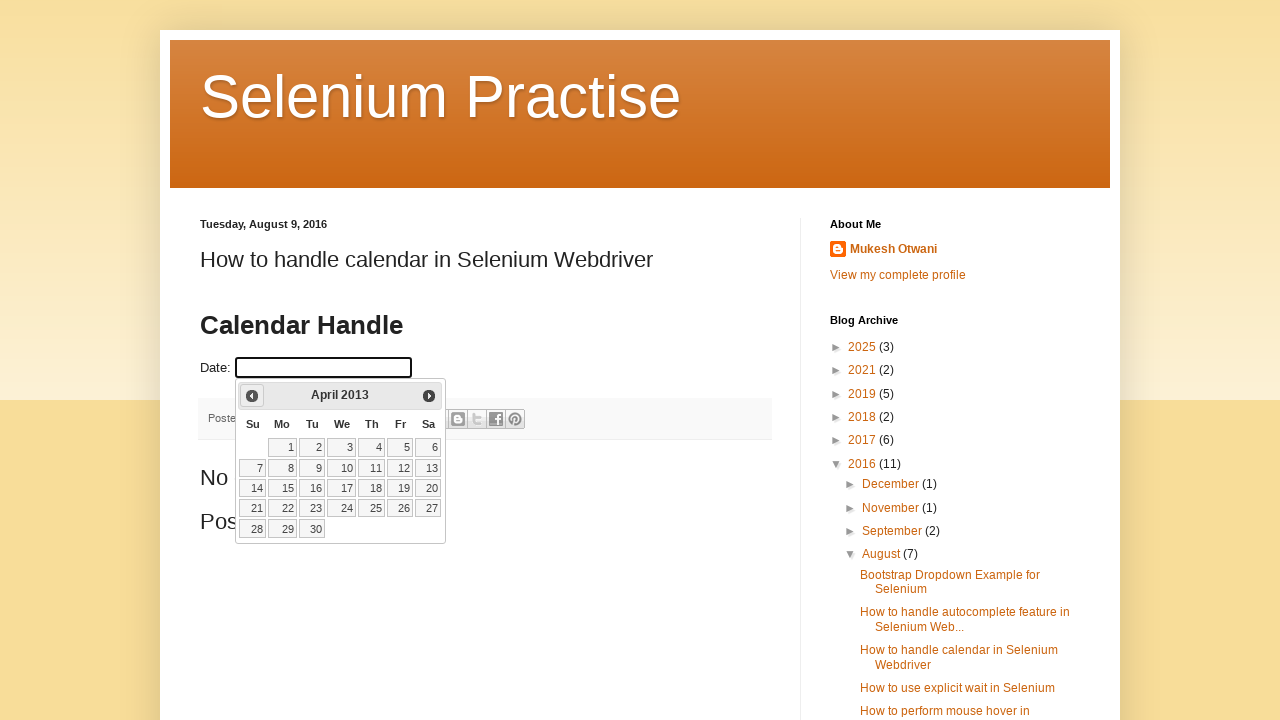

Waited for calendar to update after month navigation
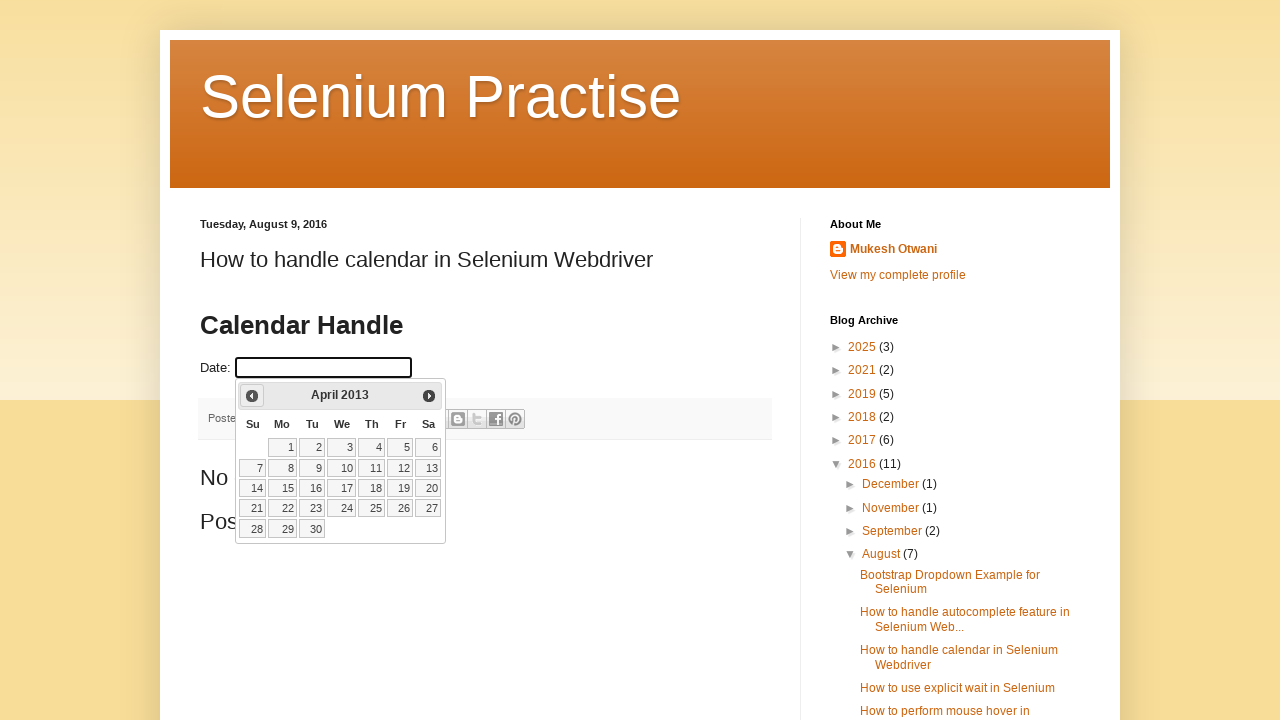

Updated calendar position to: April 2013
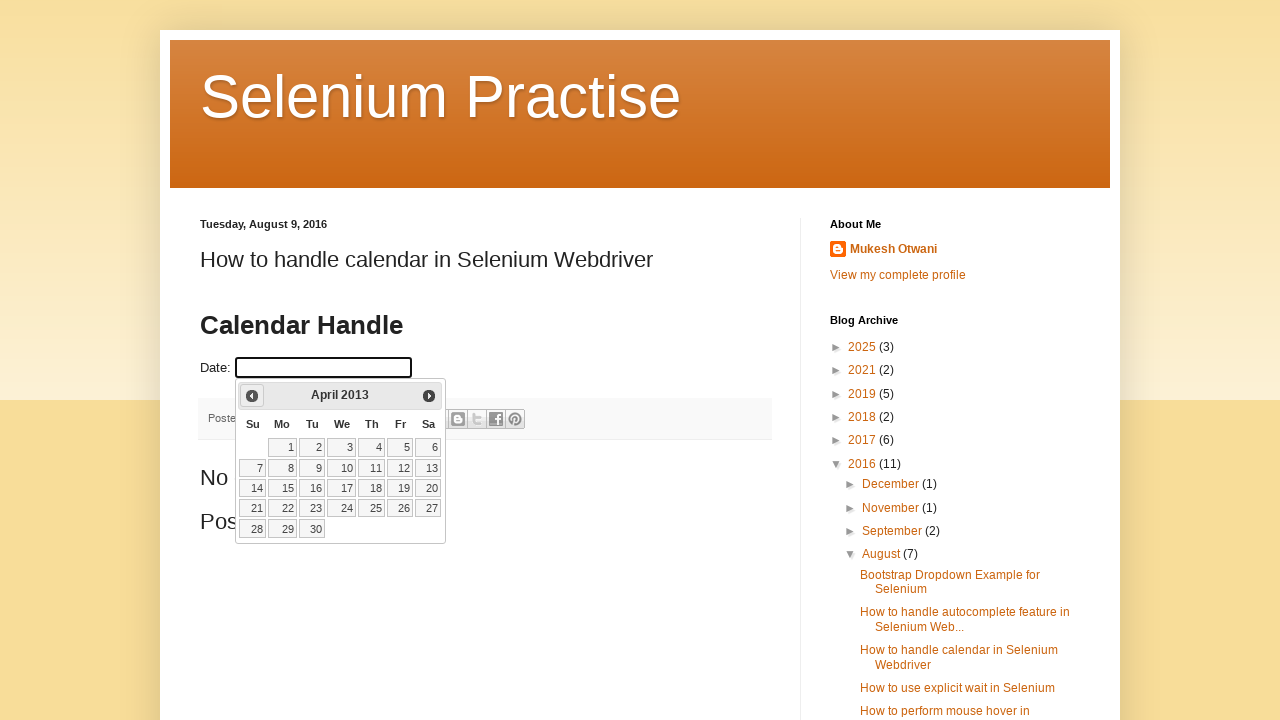

Clicked previous month button to navigate calendar backwards at (252, 396) on span.ui-icon-circle-triangle-w
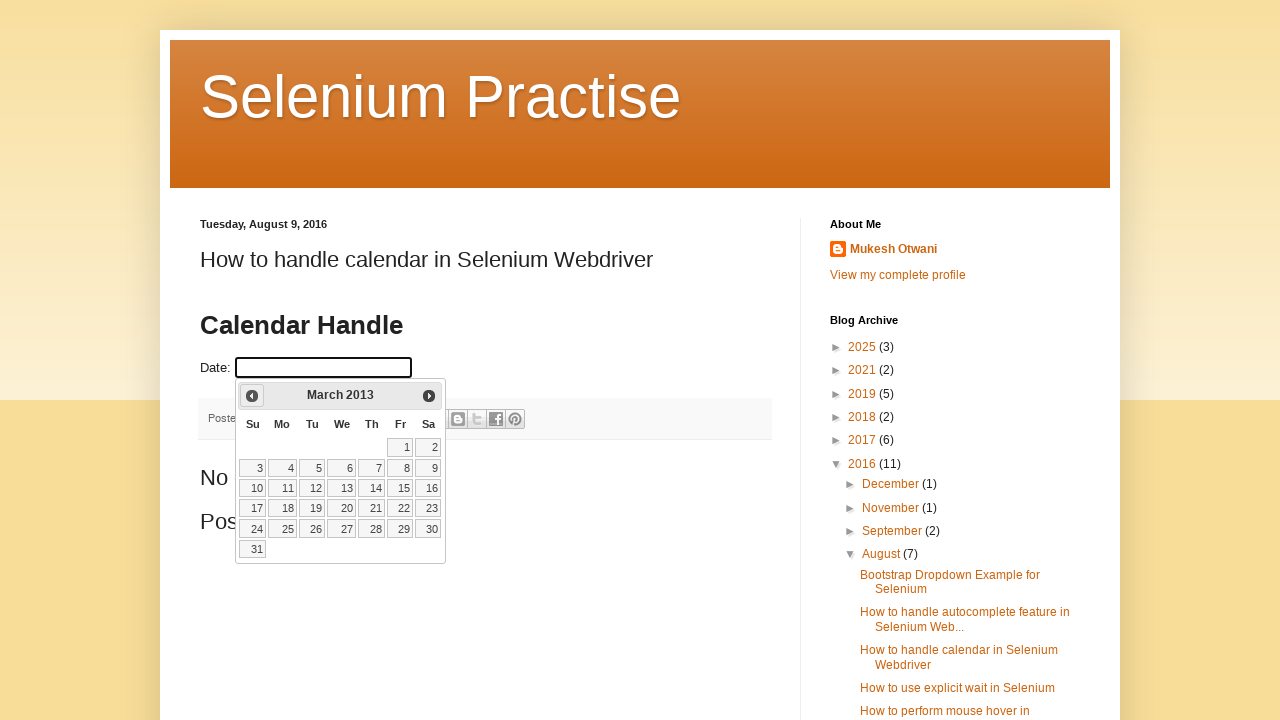

Waited for calendar to update after month navigation
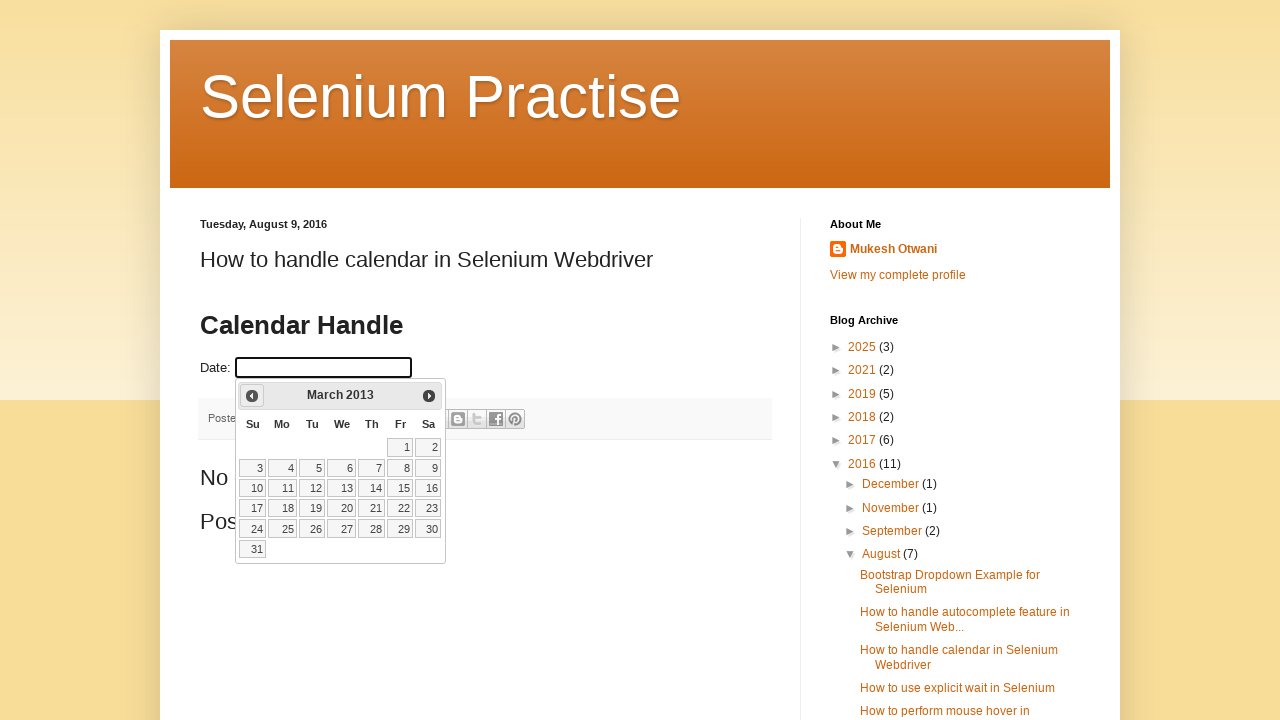

Updated calendar position to: March 2013
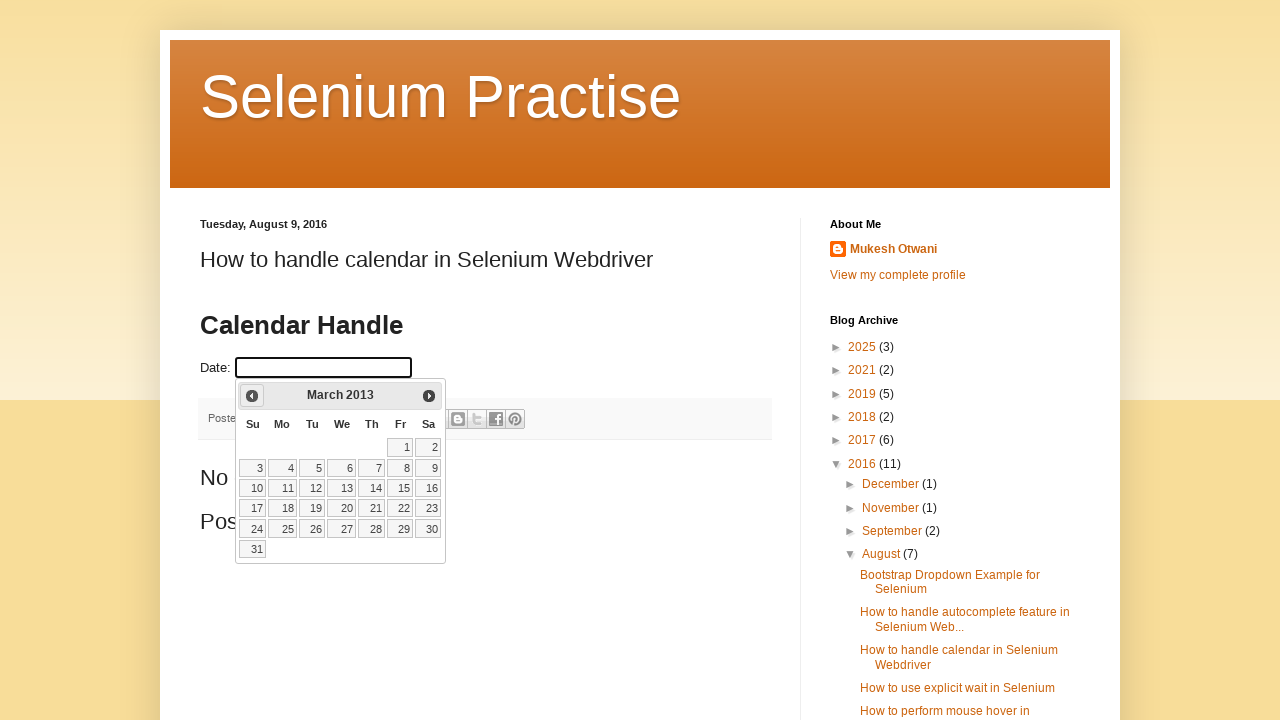

Clicked previous month button to navigate calendar backwards at (252, 396) on span.ui-icon-circle-triangle-w
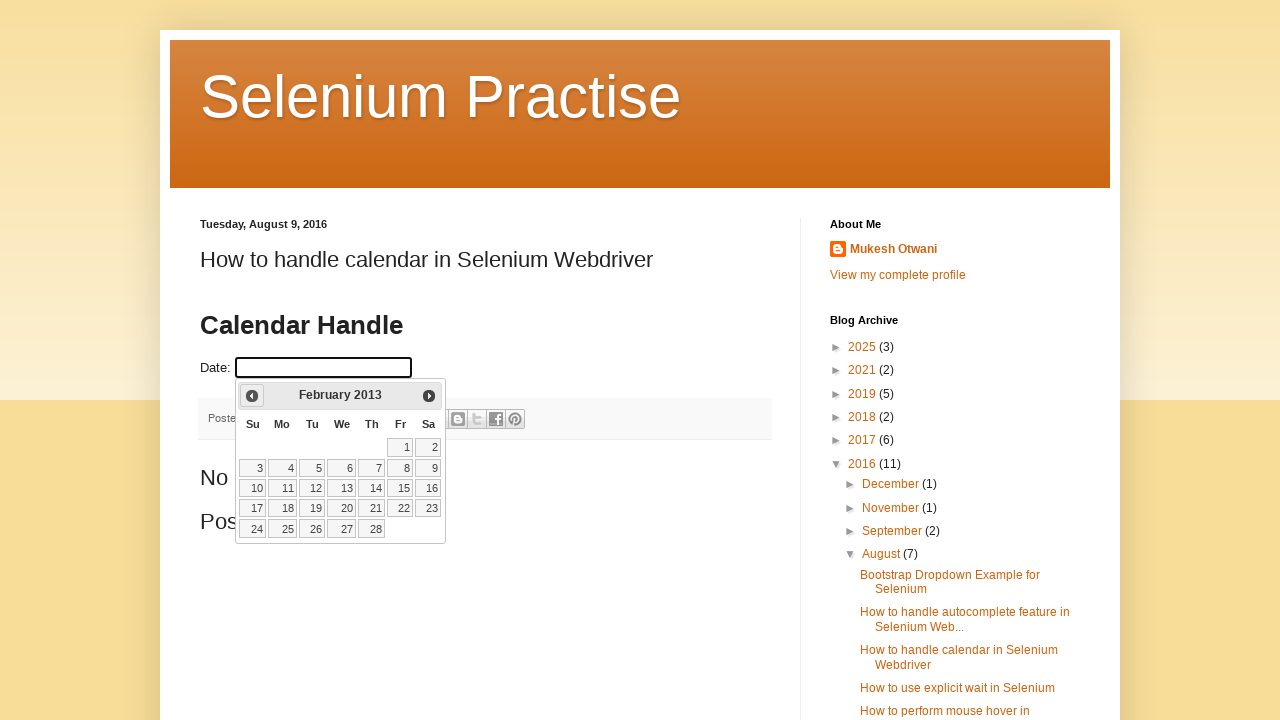

Waited for calendar to update after month navigation
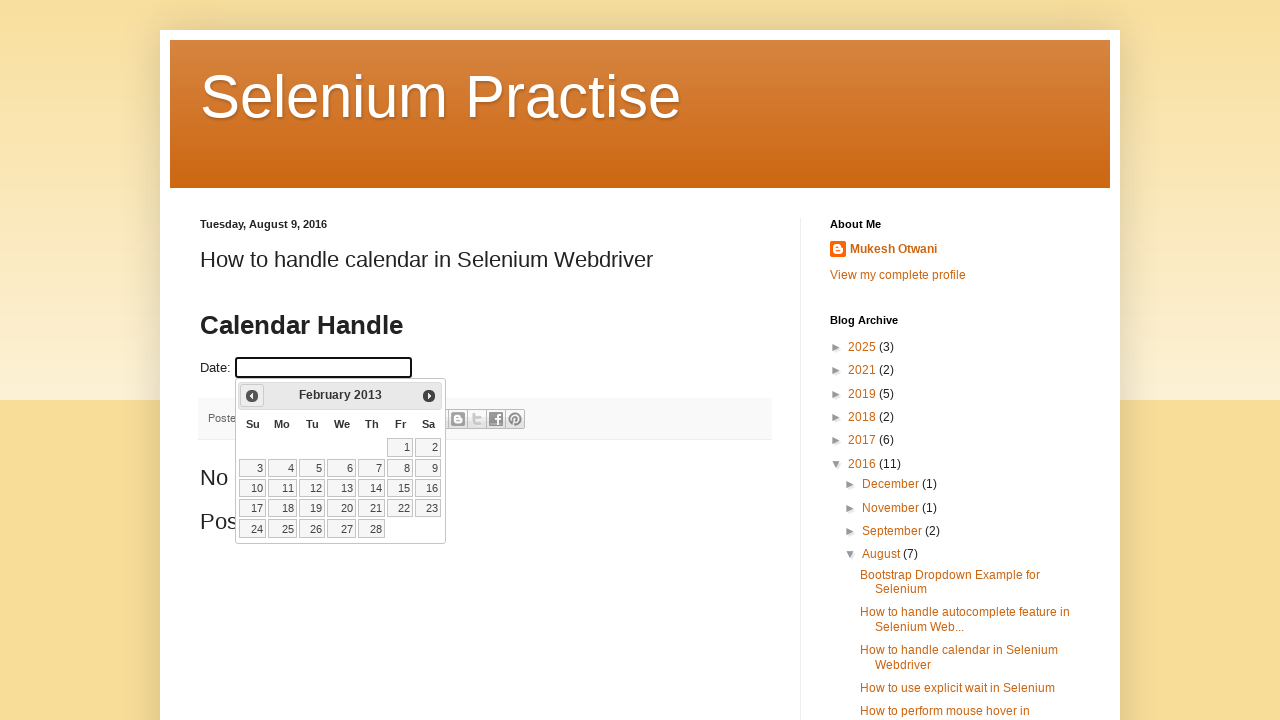

Updated calendar position to: February 2013
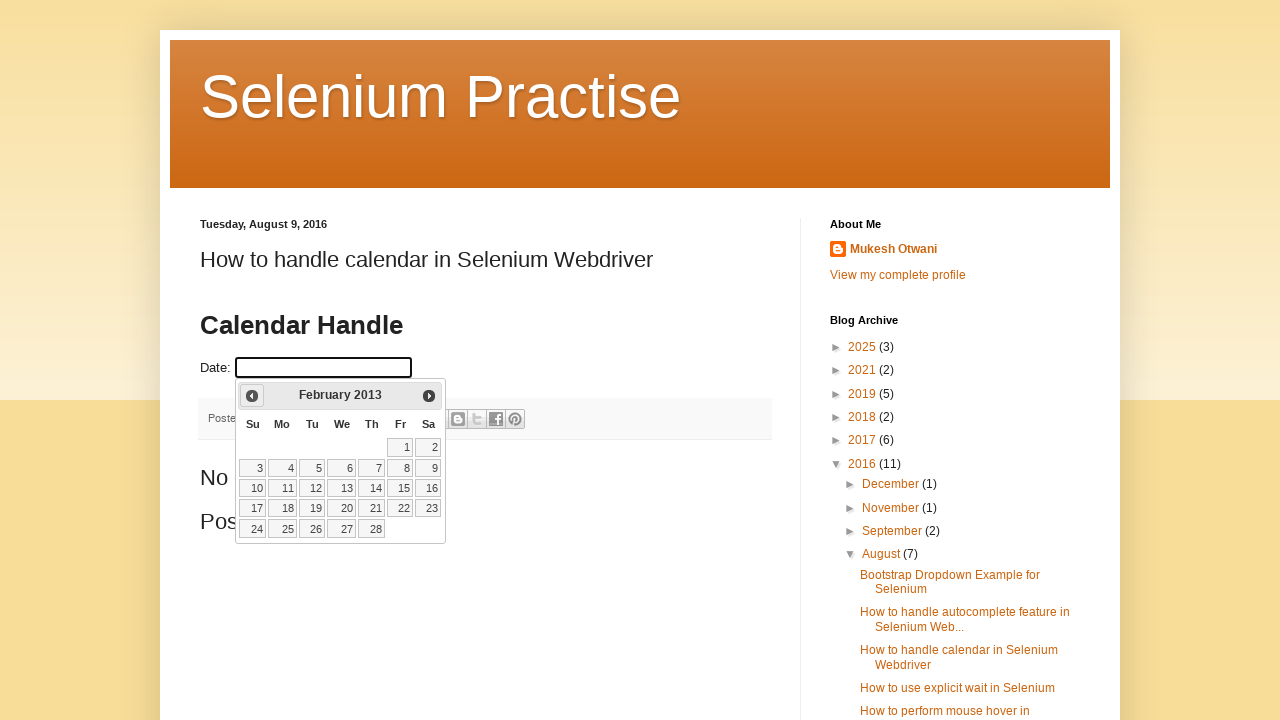

Clicked previous month button to navigate calendar backwards at (252, 396) on span.ui-icon-circle-triangle-w
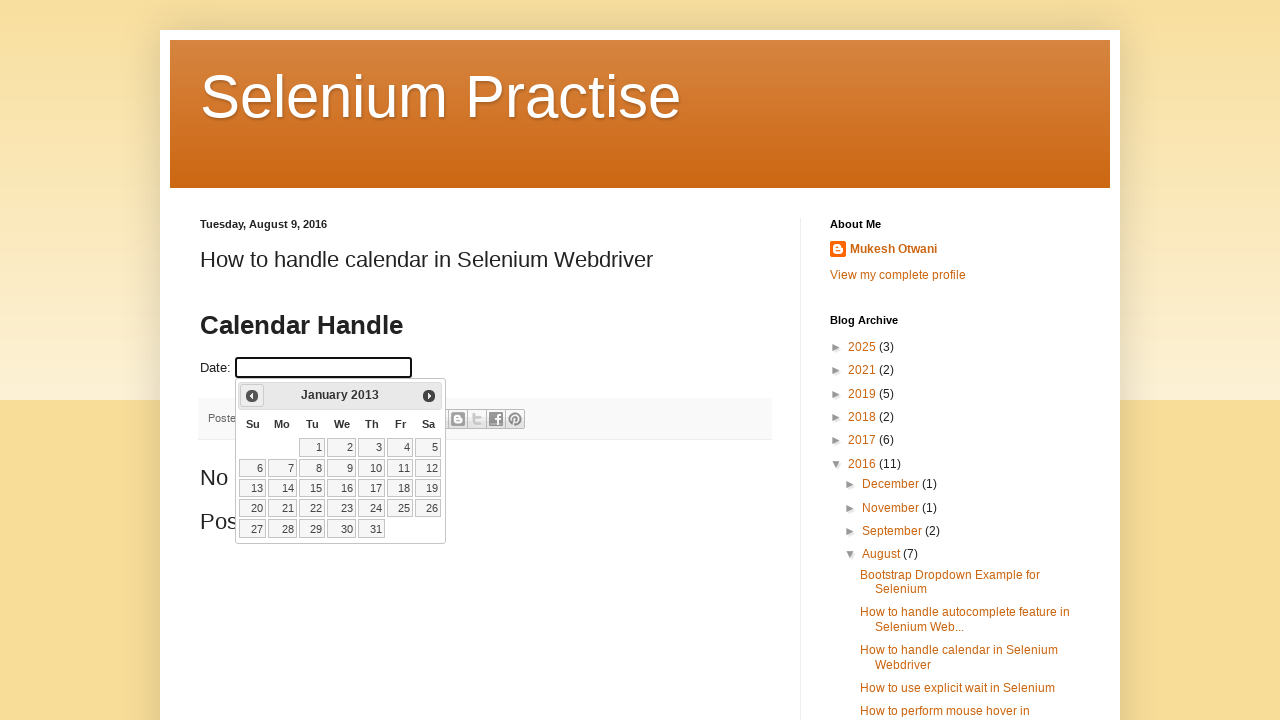

Waited for calendar to update after month navigation
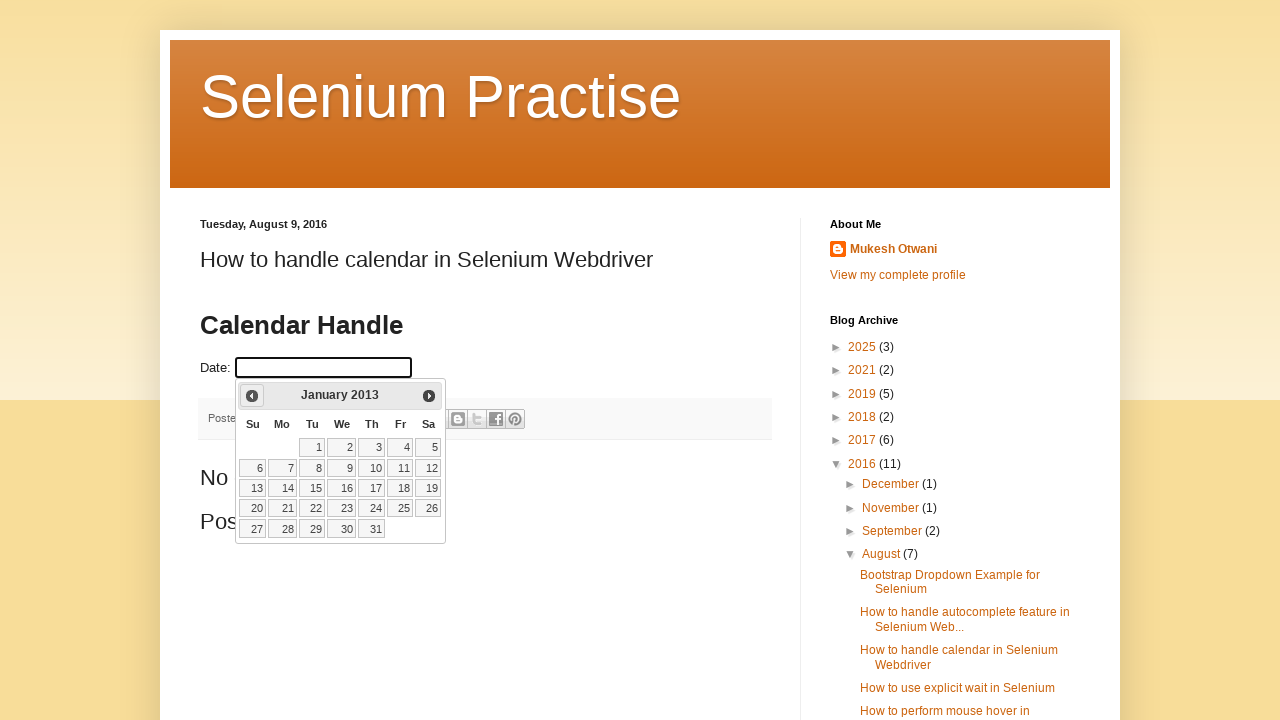

Updated calendar position to: January 2013
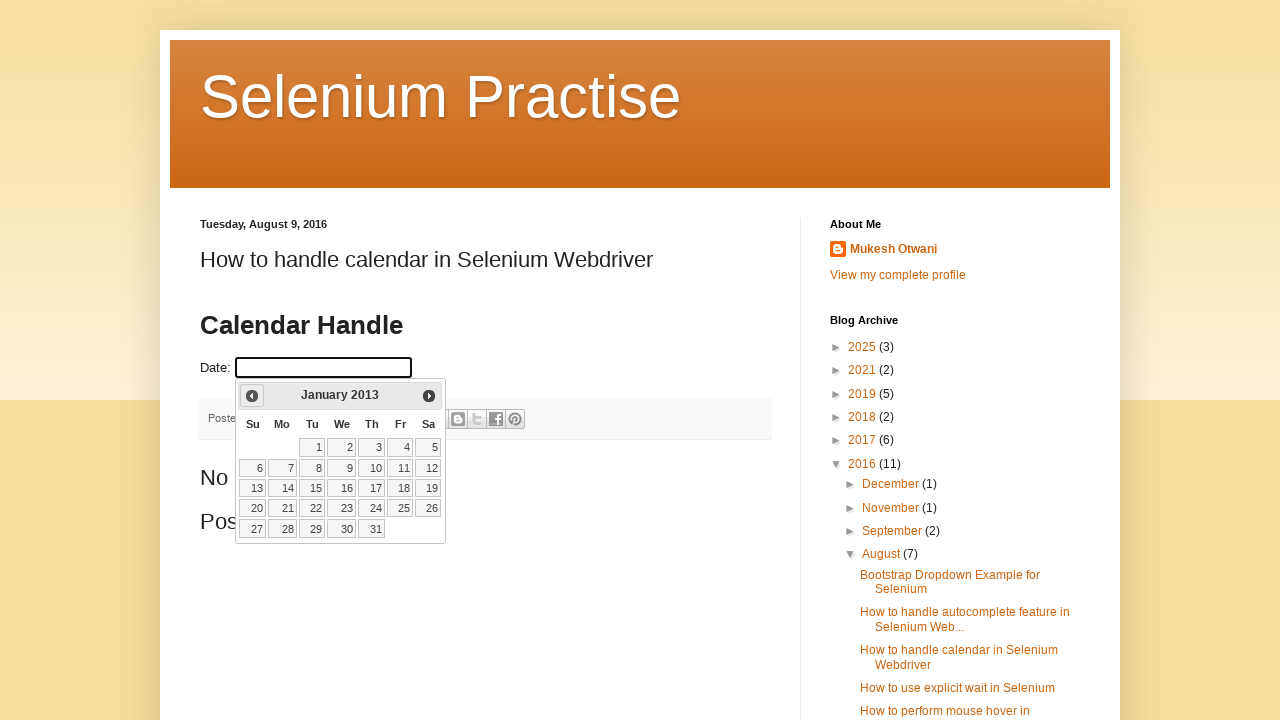

Clicked previous month button to navigate calendar backwards at (252, 396) on span.ui-icon-circle-triangle-w
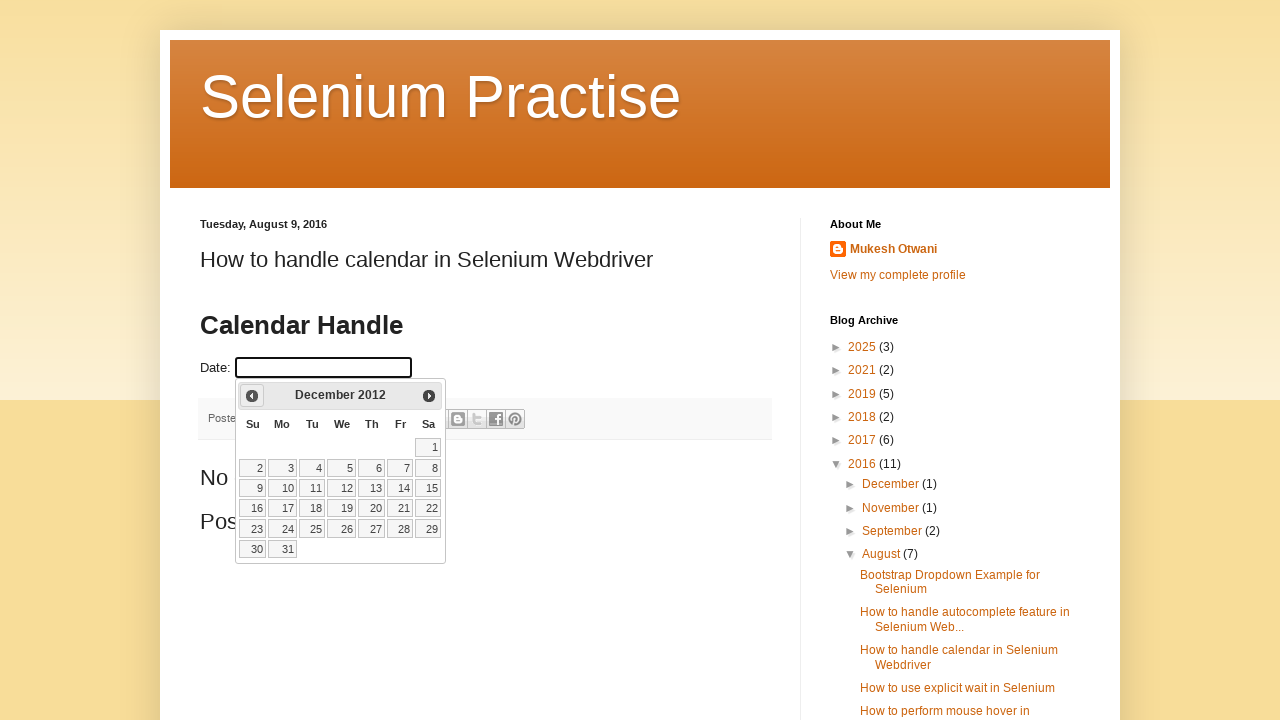

Waited for calendar to update after month navigation
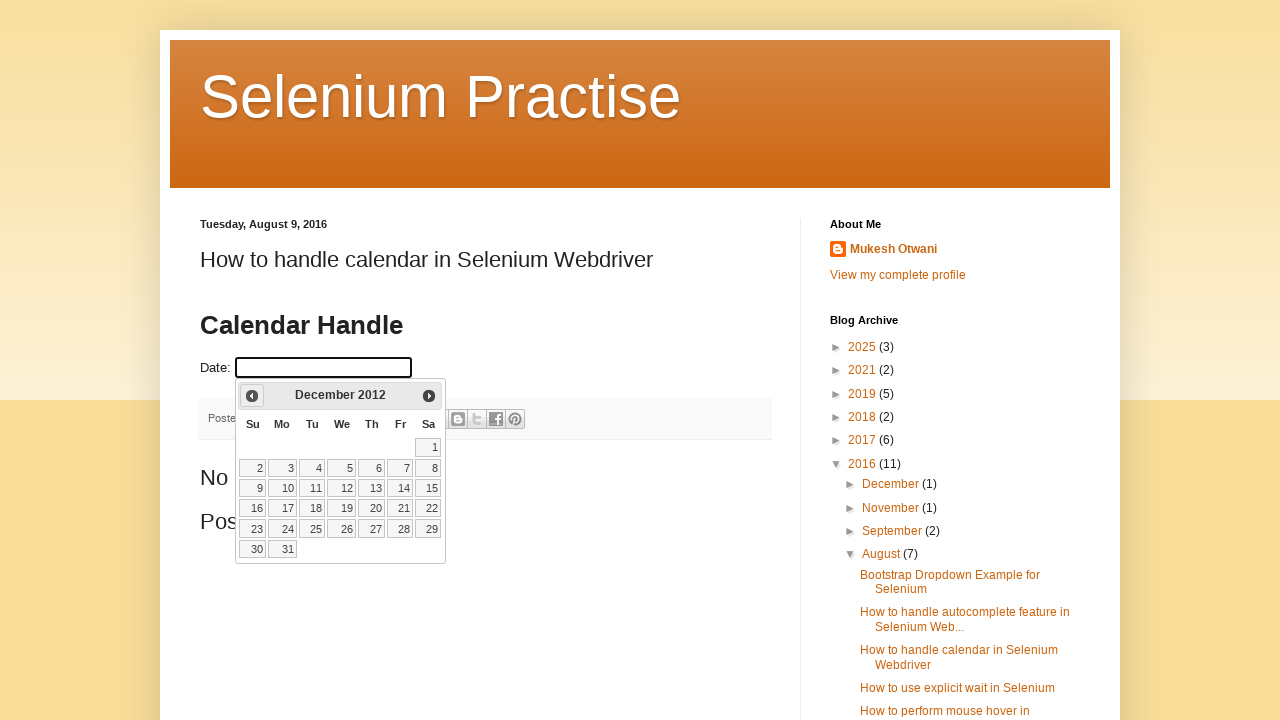

Updated calendar position to: December 2012
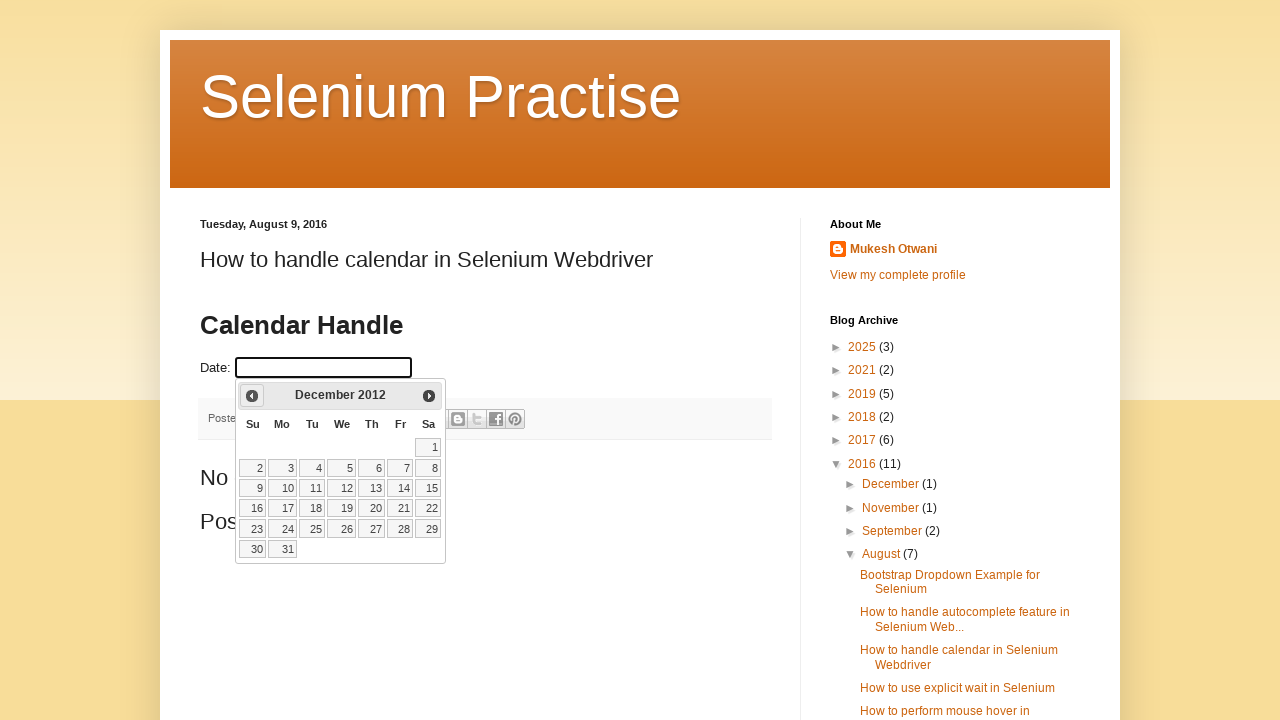

Clicked previous month button to navigate calendar backwards at (252, 396) on span.ui-icon-circle-triangle-w
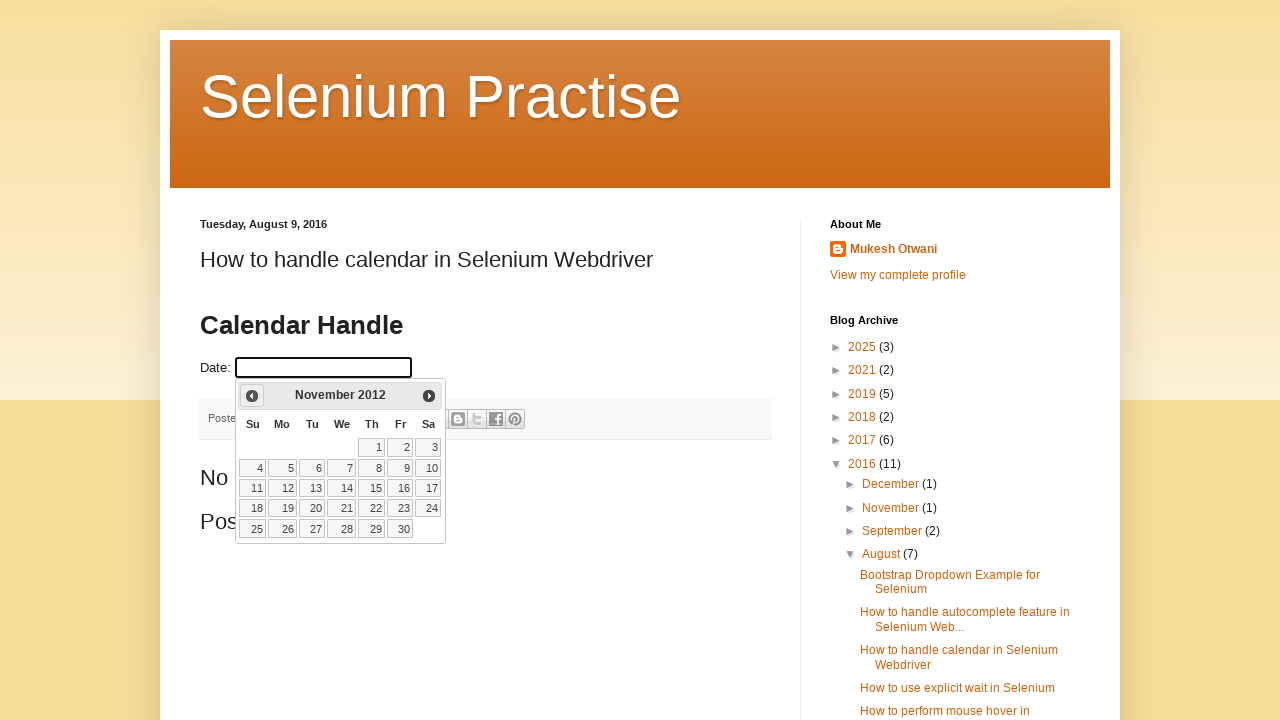

Waited for calendar to update after month navigation
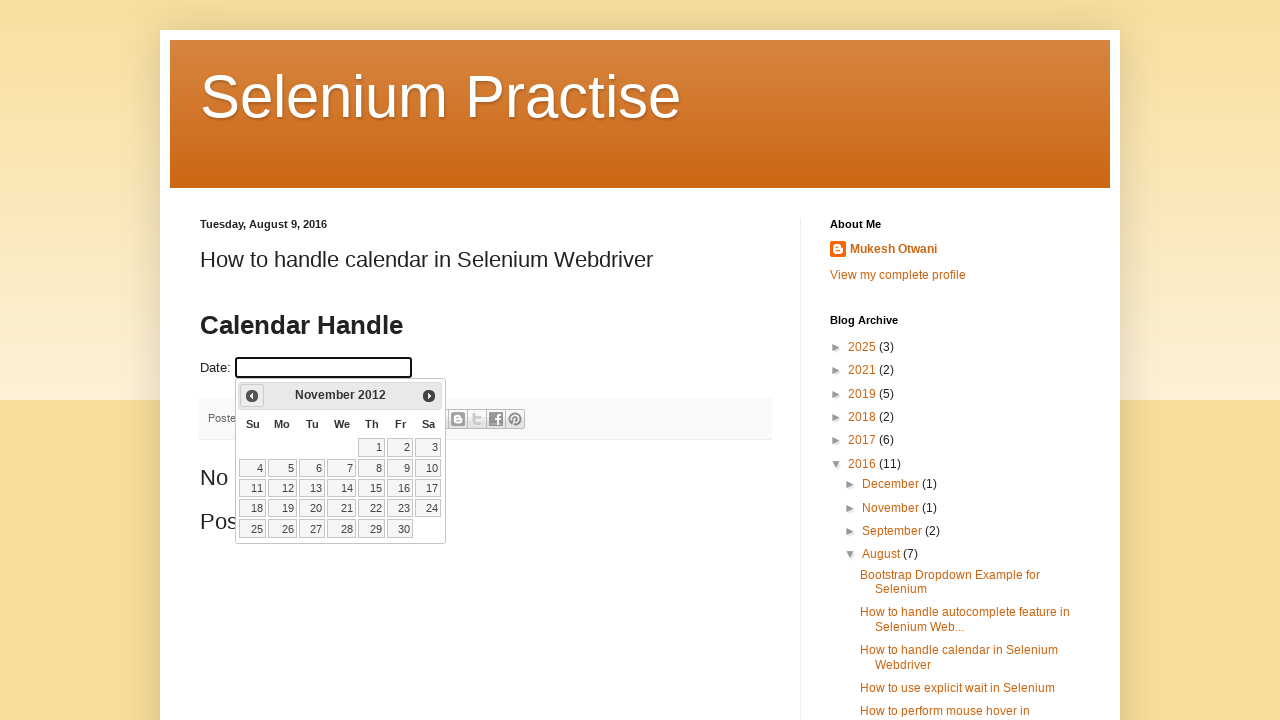

Updated calendar position to: November 2012
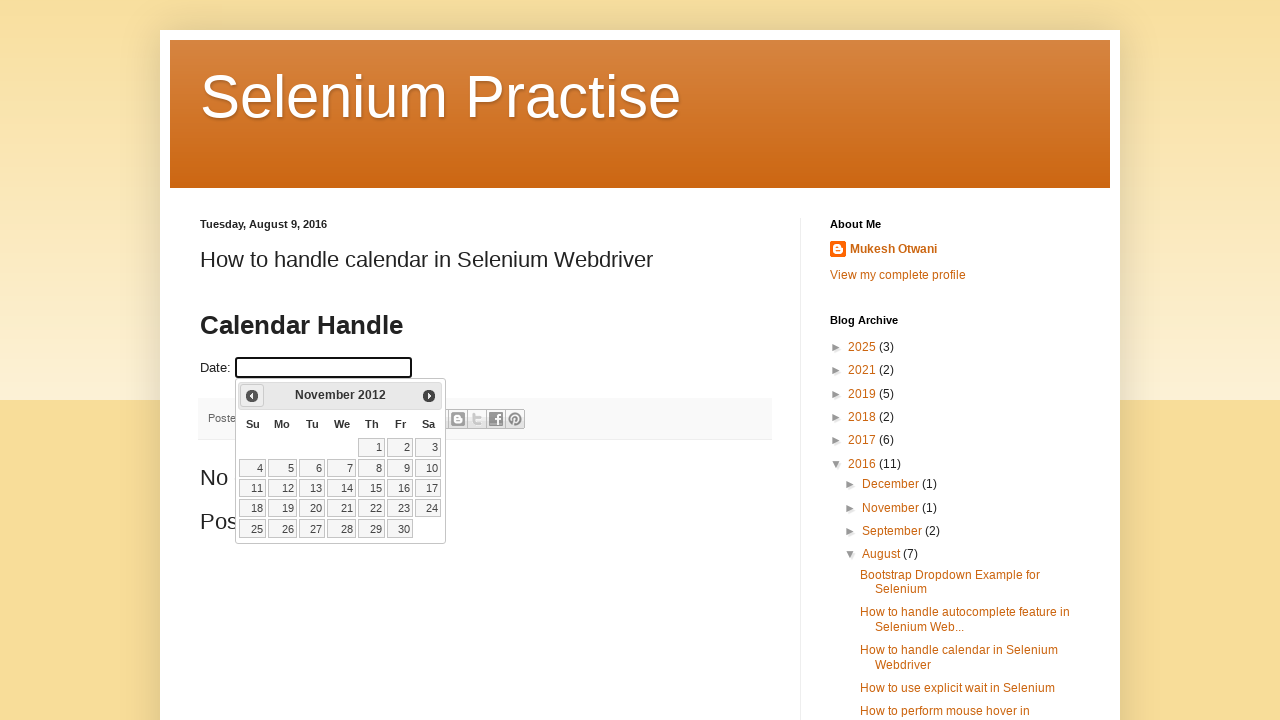

Clicked previous month button to navigate calendar backwards at (252, 396) on span.ui-icon-circle-triangle-w
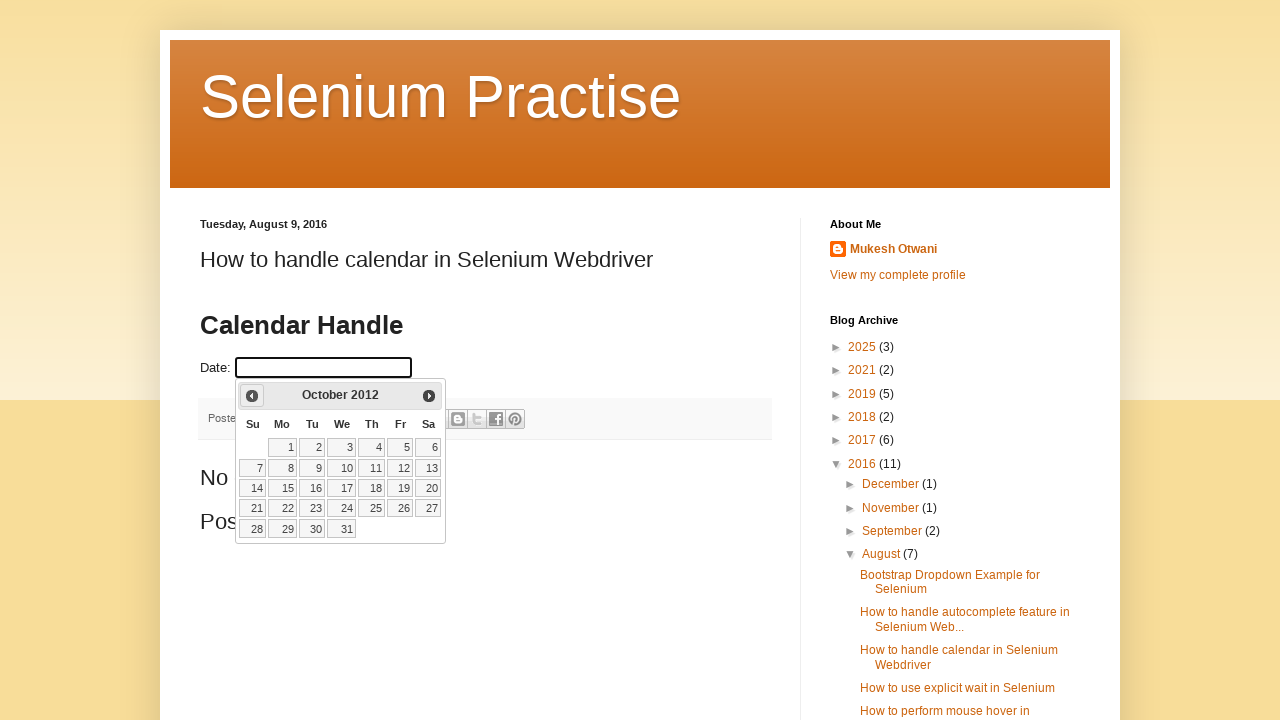

Waited for calendar to update after month navigation
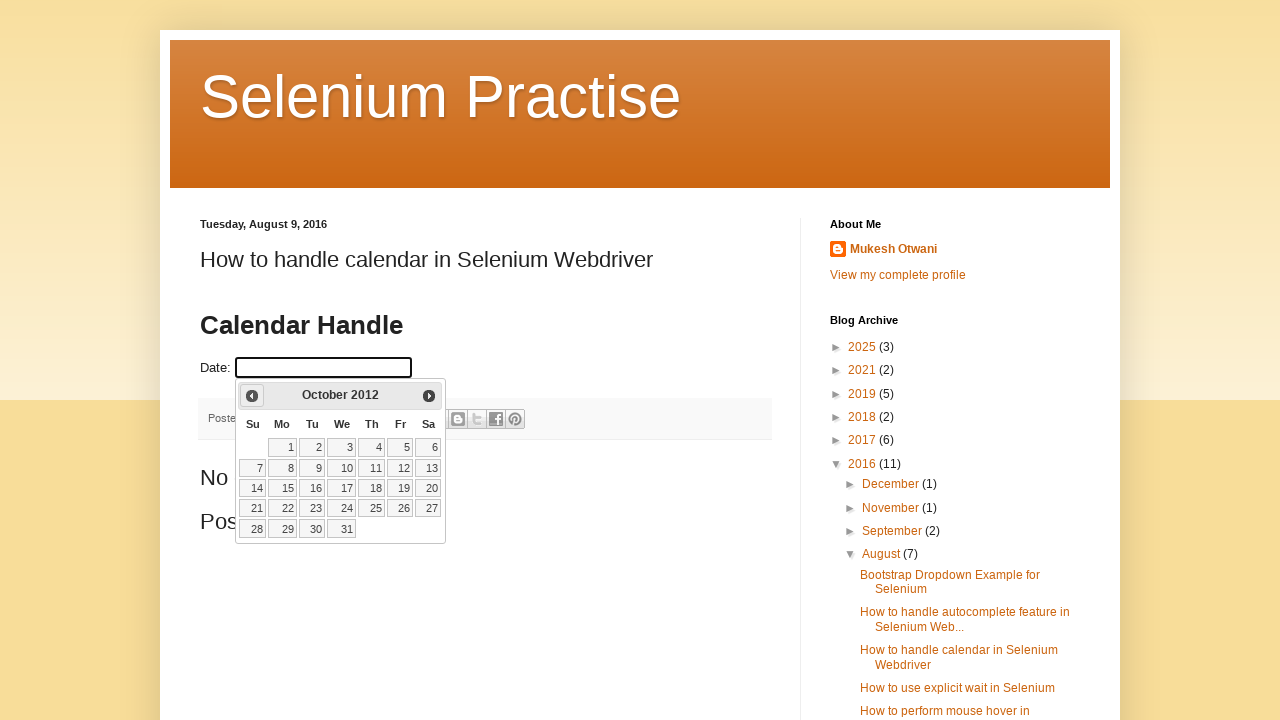

Updated calendar position to: October 2012
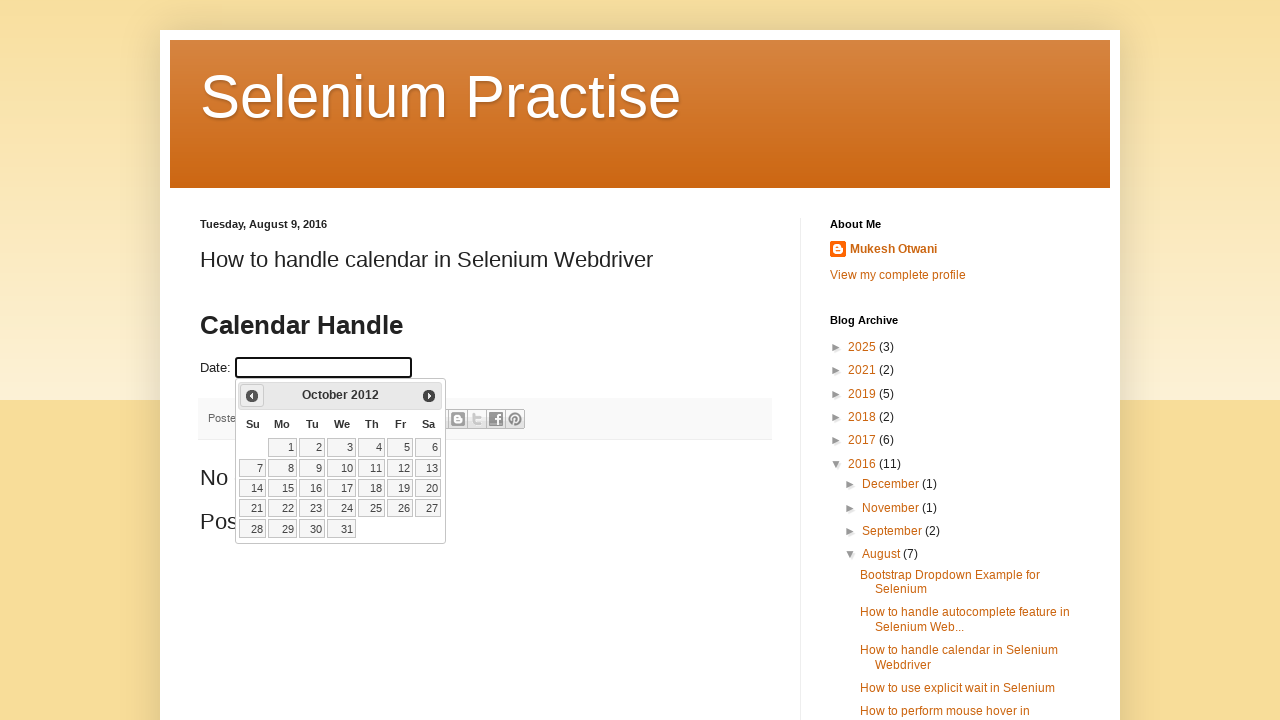

Clicked previous month button to navigate calendar backwards at (252, 396) on span.ui-icon-circle-triangle-w
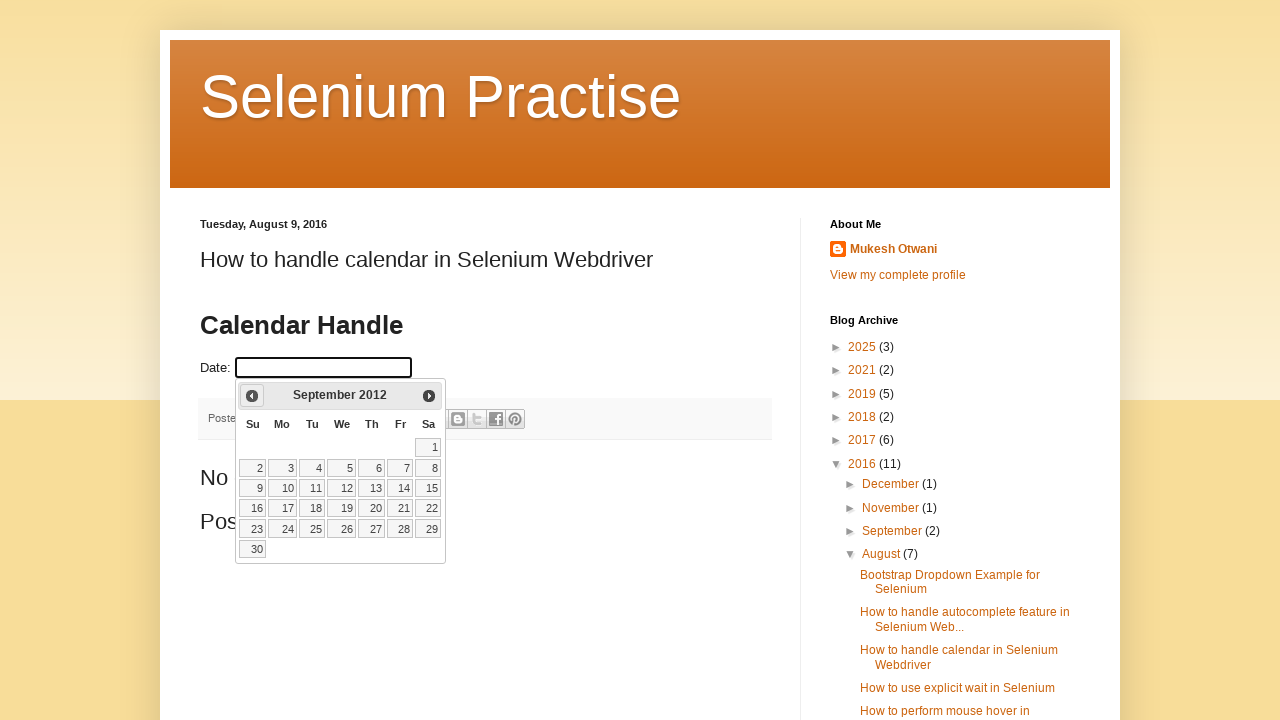

Waited for calendar to update after month navigation
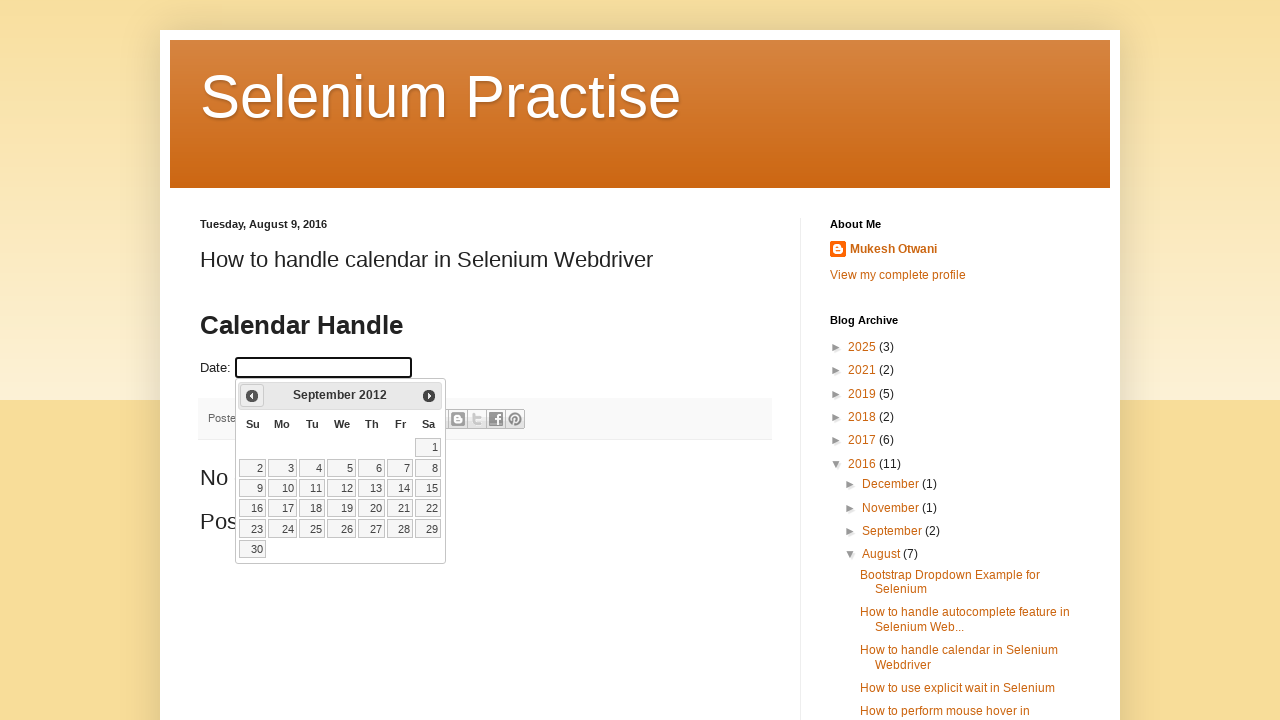

Updated calendar position to: September 2012
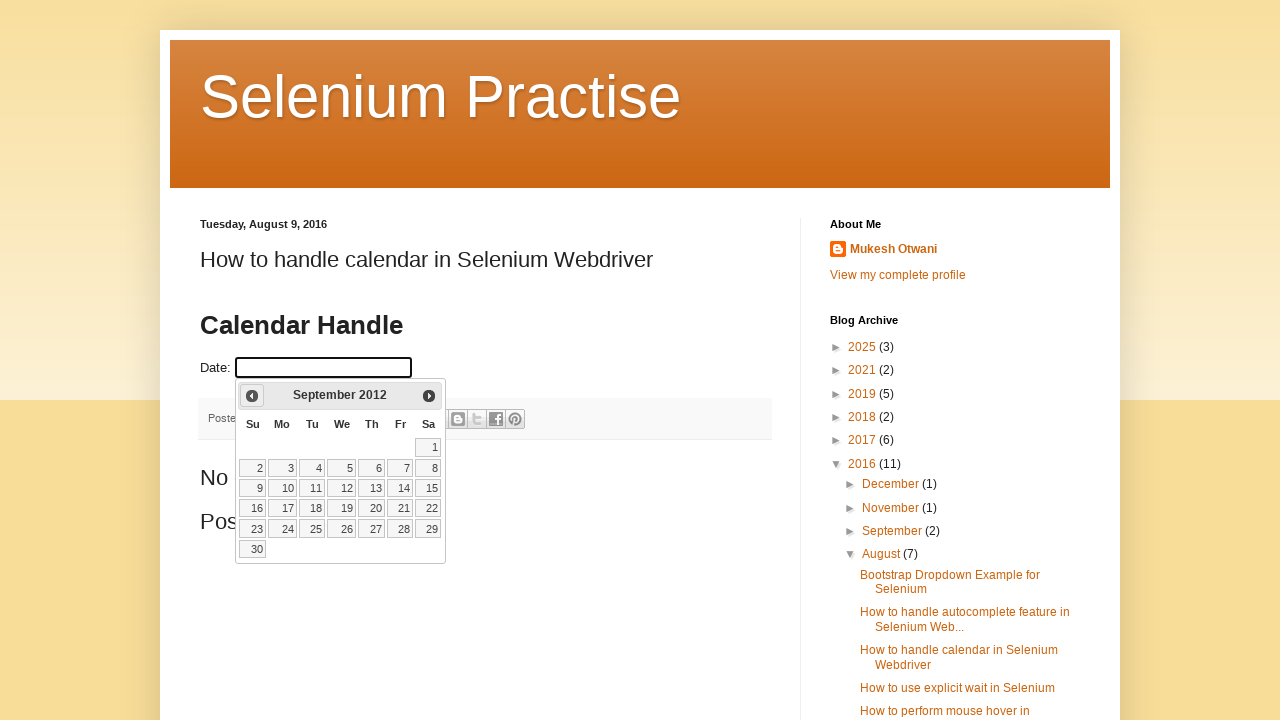

Clicked previous month button to navigate calendar backwards at (252, 396) on span.ui-icon-circle-triangle-w
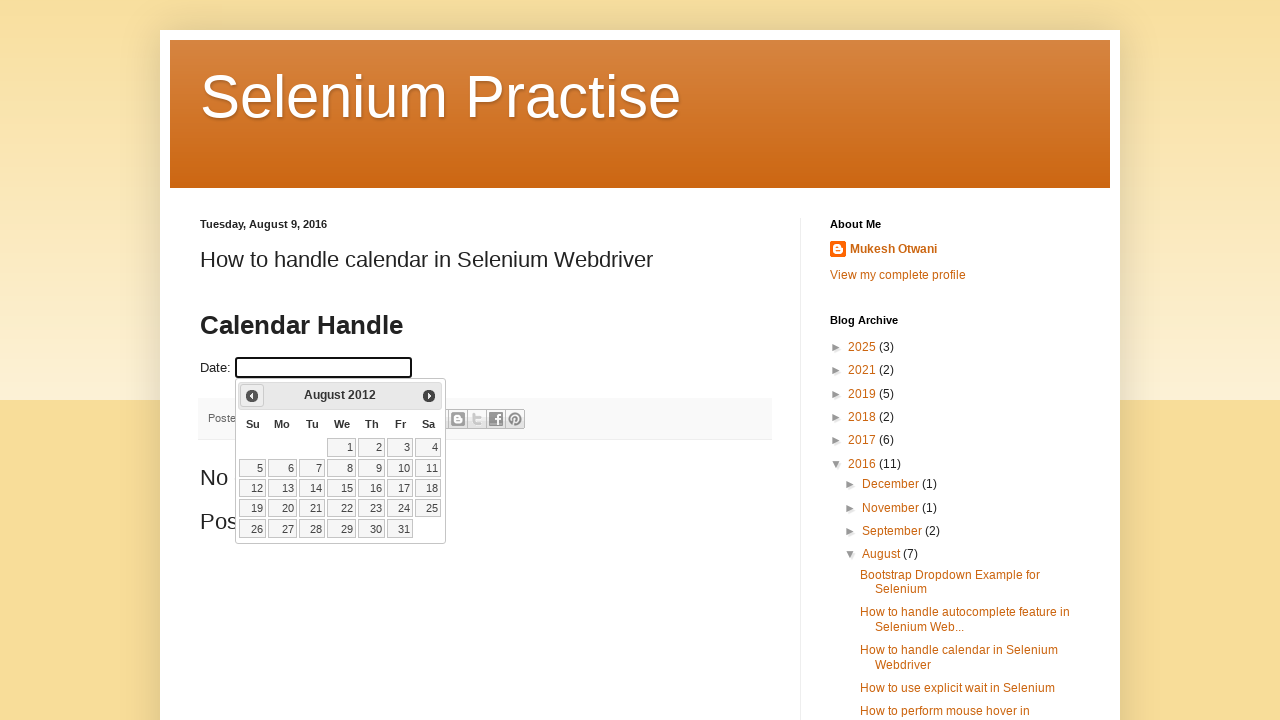

Waited for calendar to update after month navigation
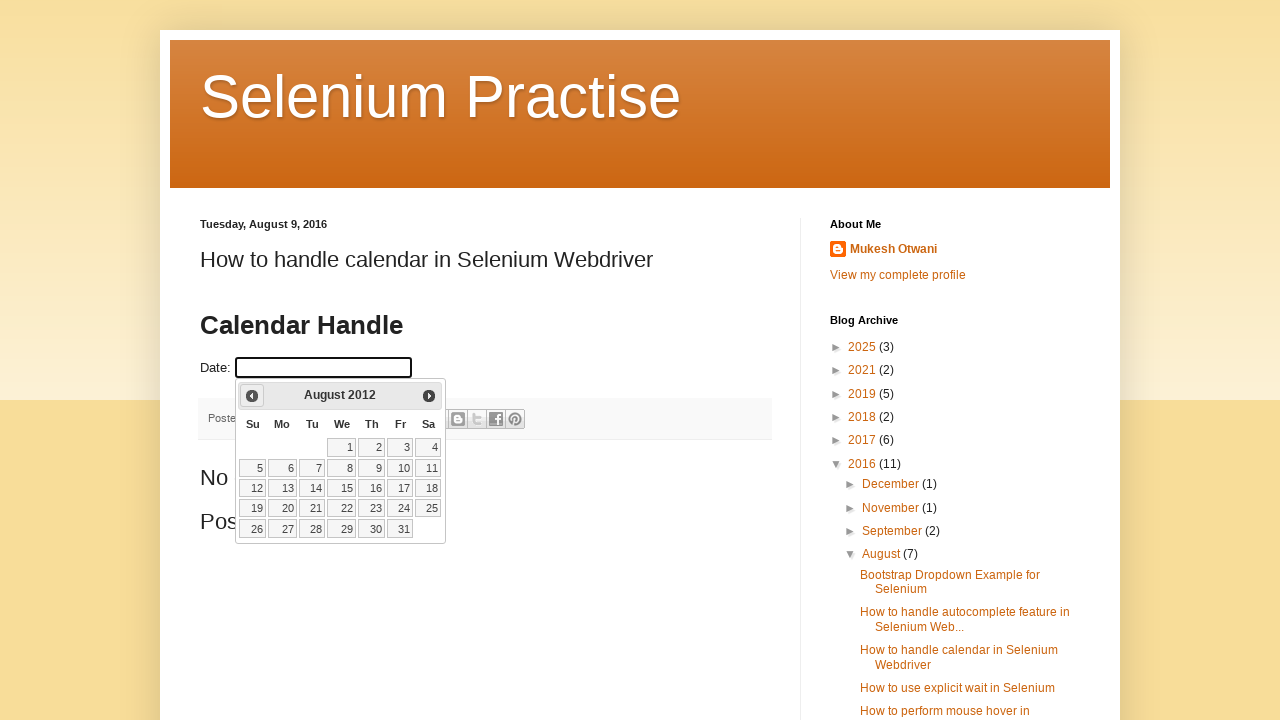

Updated calendar position to: August 2012
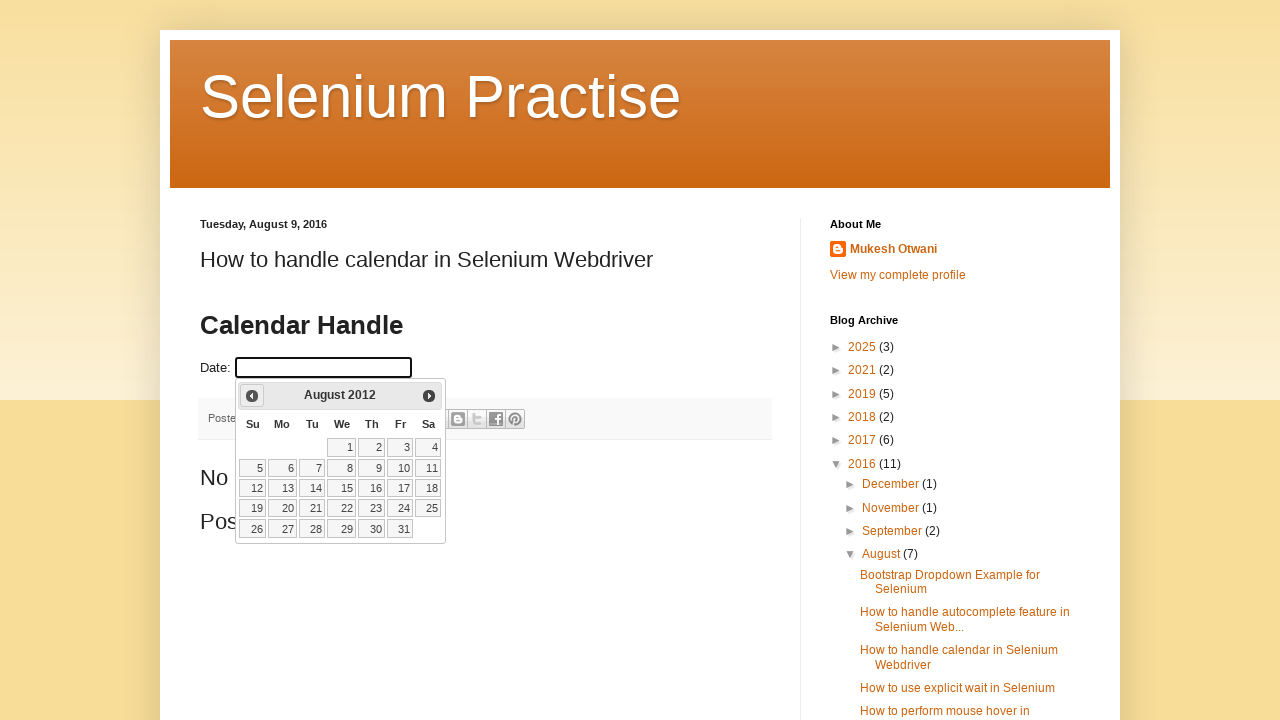

Clicked previous month button to navigate calendar backwards at (252, 396) on span.ui-icon-circle-triangle-w
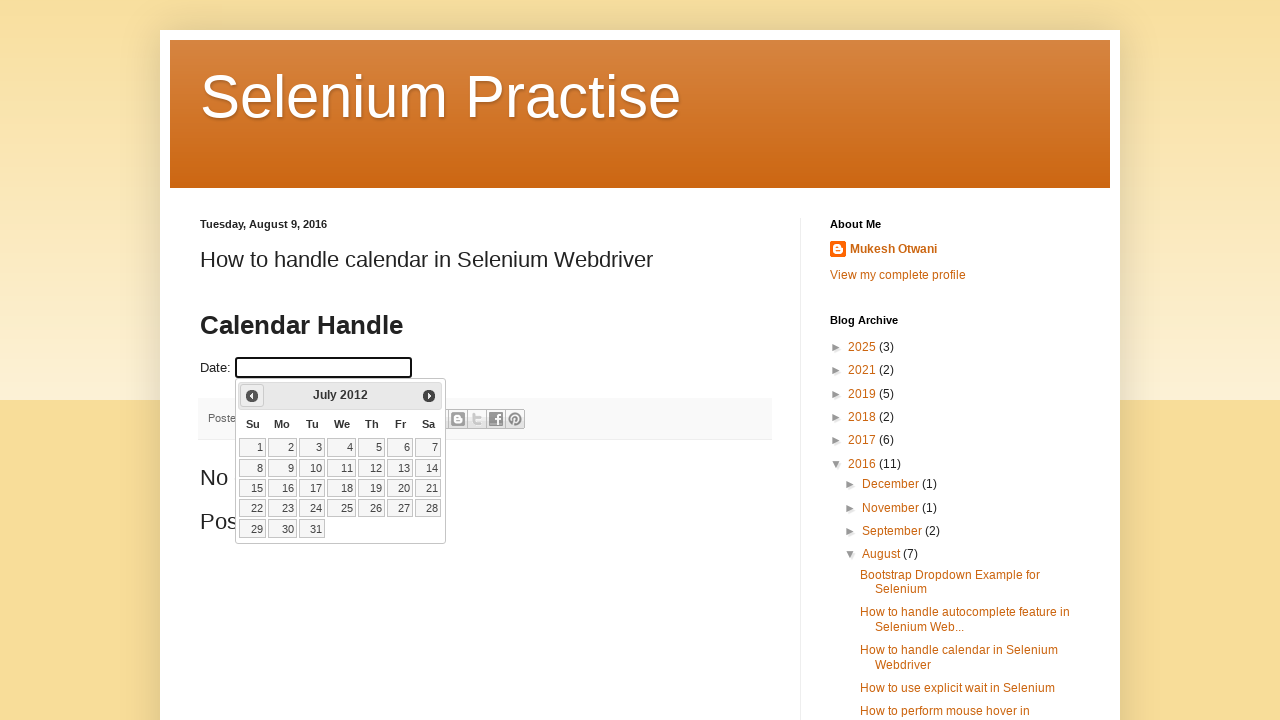

Waited for calendar to update after month navigation
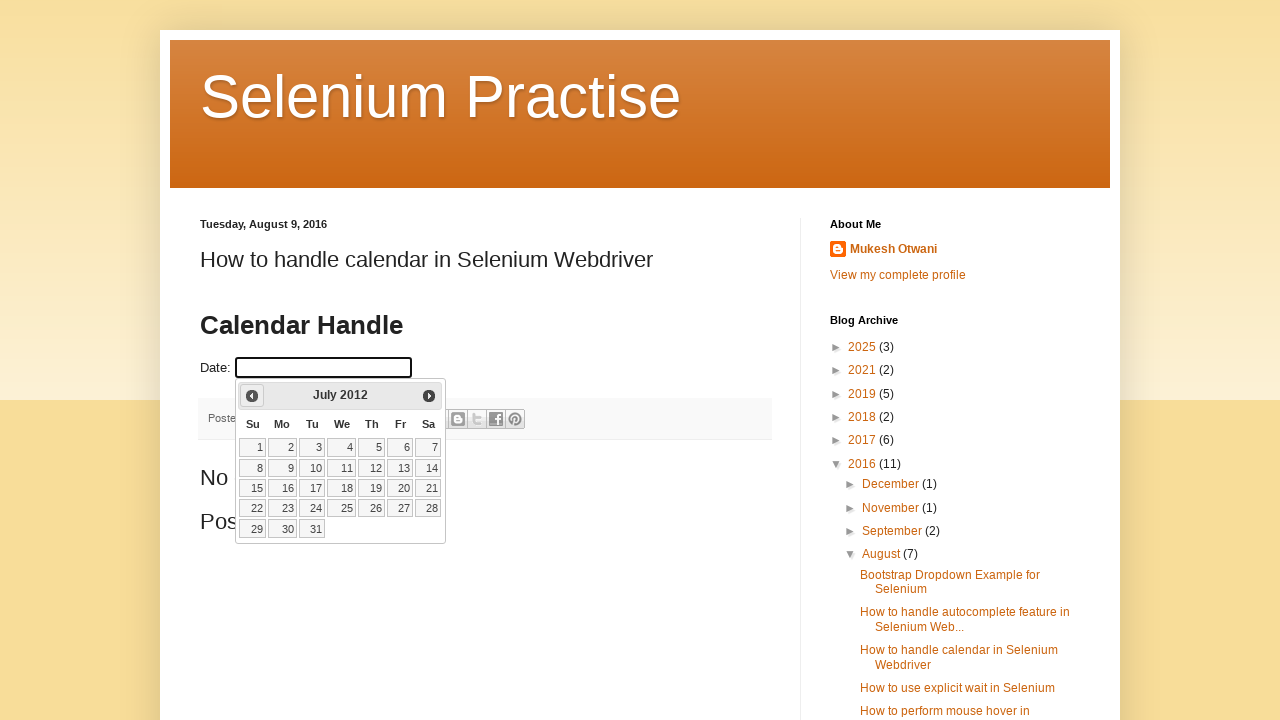

Updated calendar position to: July 2012
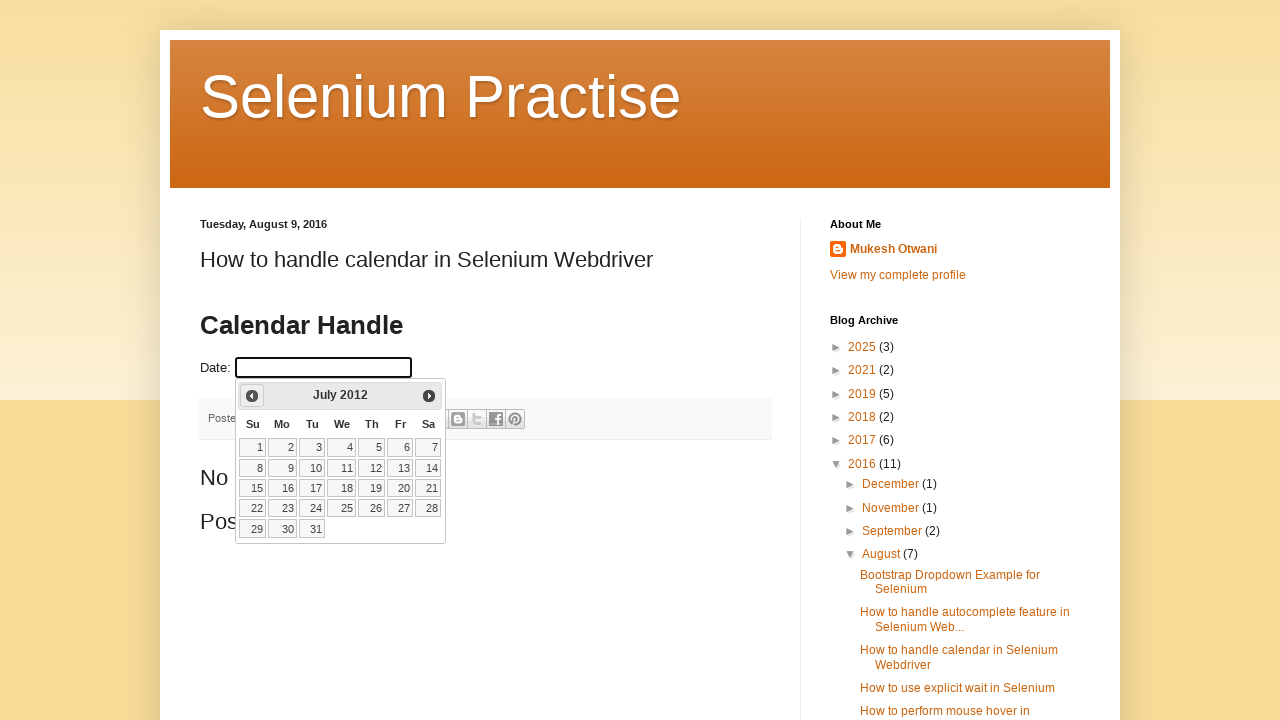

Clicked previous month button to navigate calendar backwards at (252, 396) on span.ui-icon-circle-triangle-w
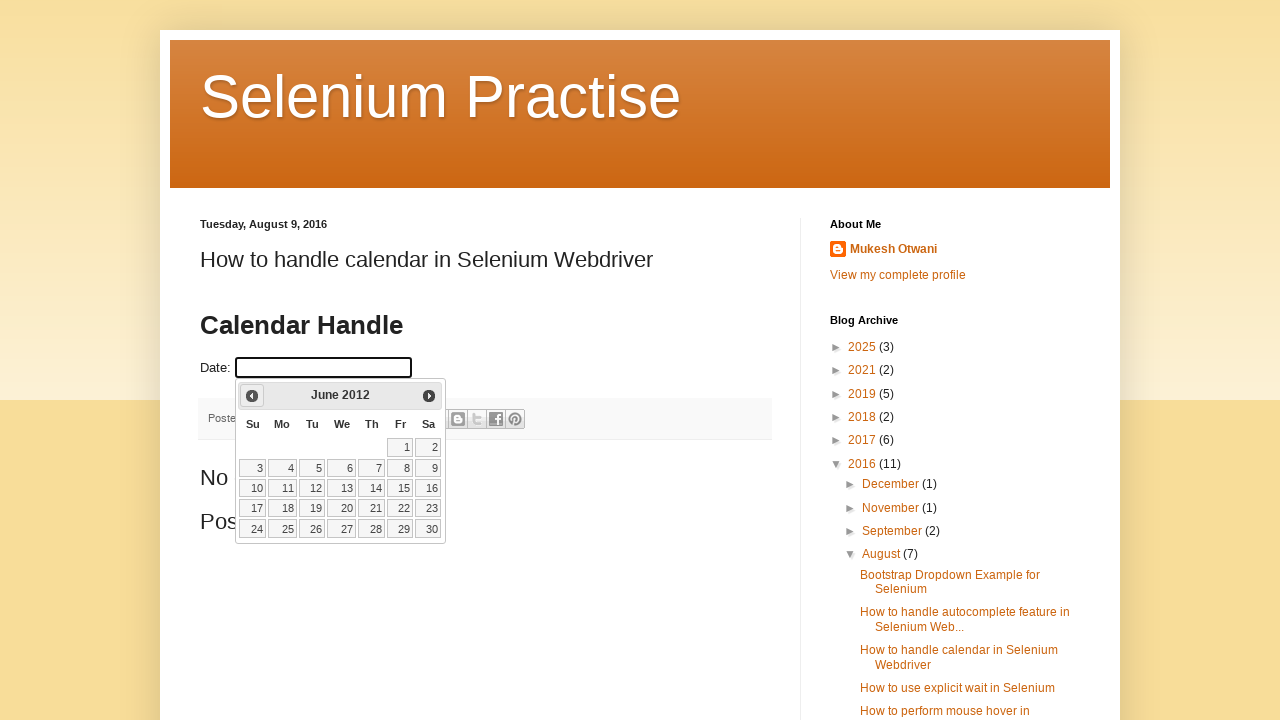

Waited for calendar to update after month navigation
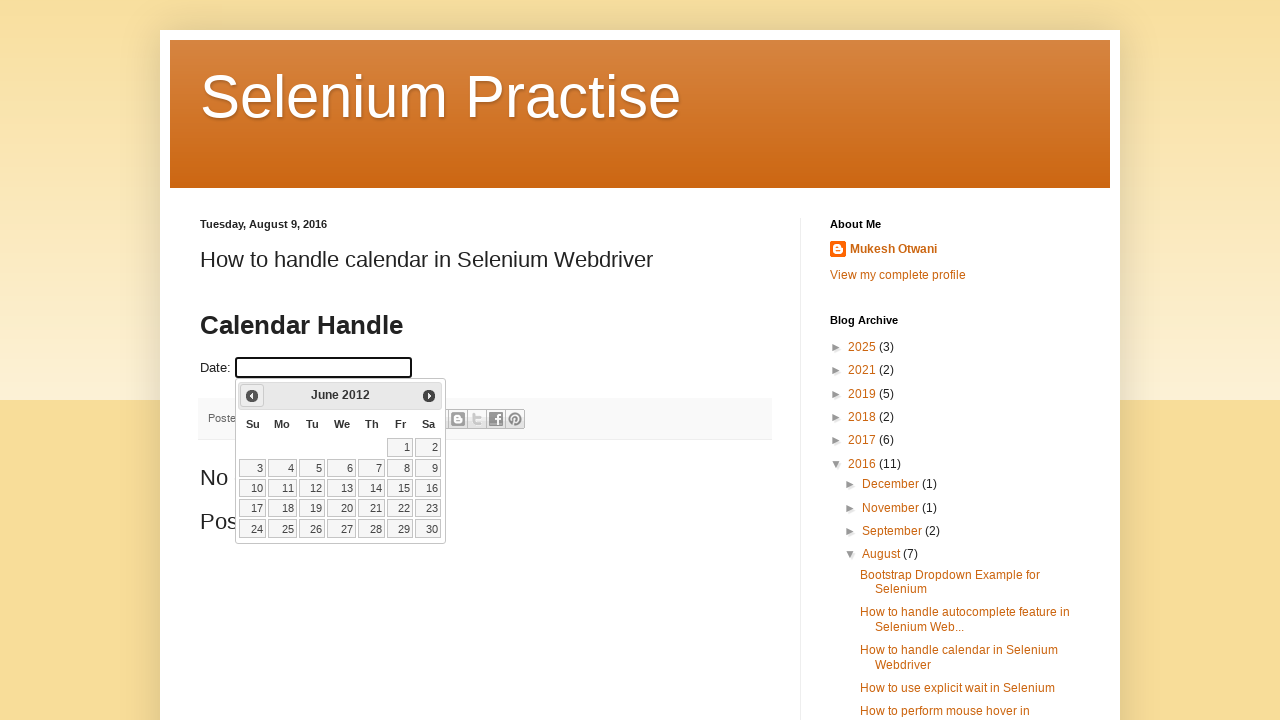

Updated calendar position to: June 2012
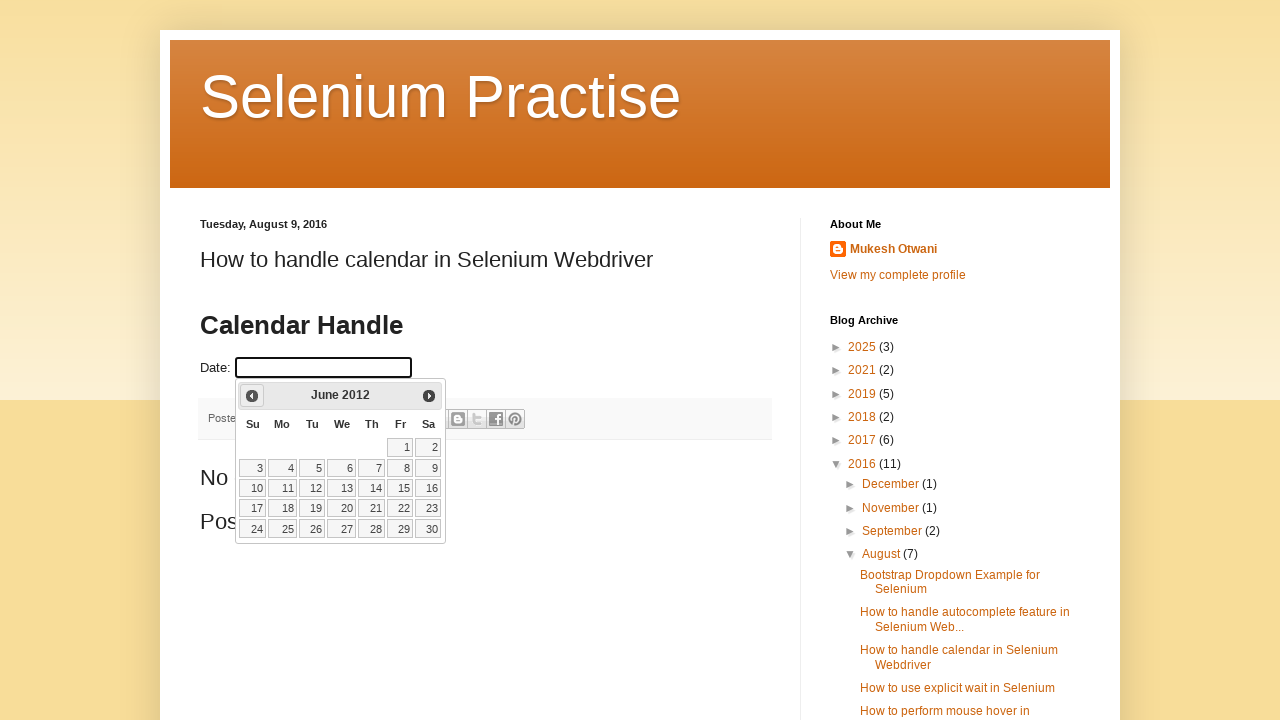

Clicked previous month button to navigate calendar backwards at (252, 396) on span.ui-icon-circle-triangle-w
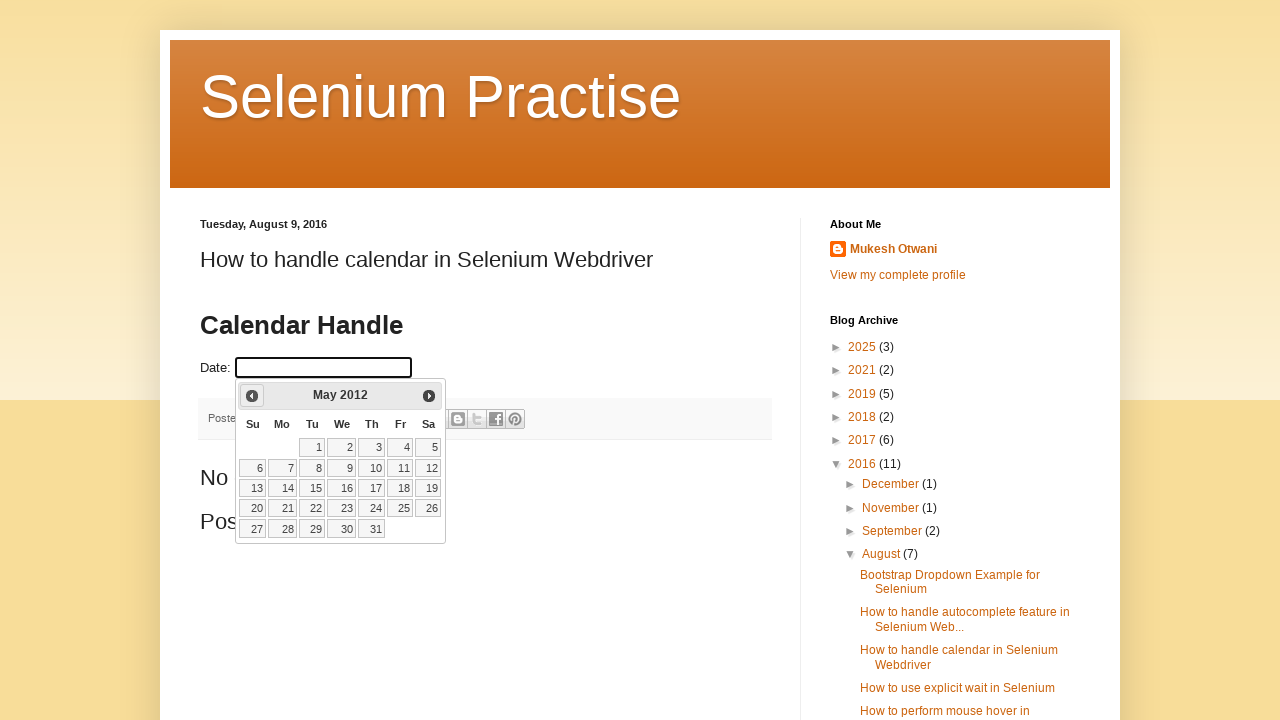

Waited for calendar to update after month navigation
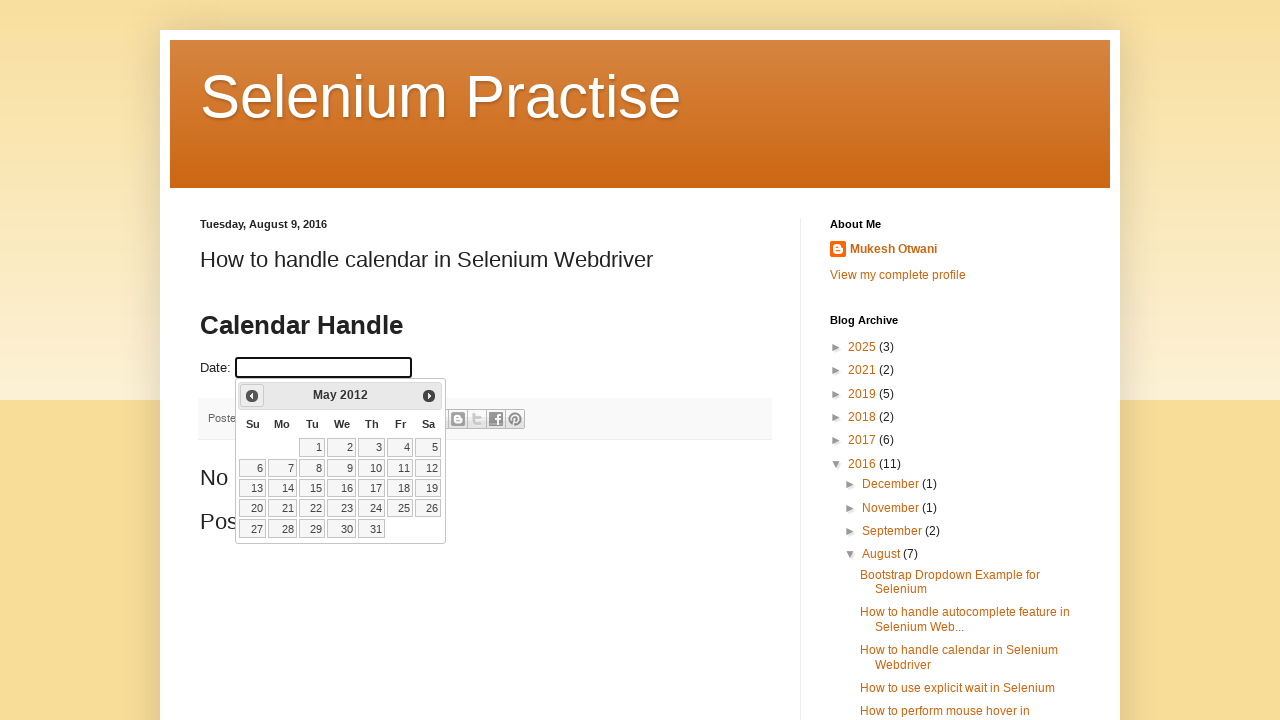

Updated calendar position to: May 2012
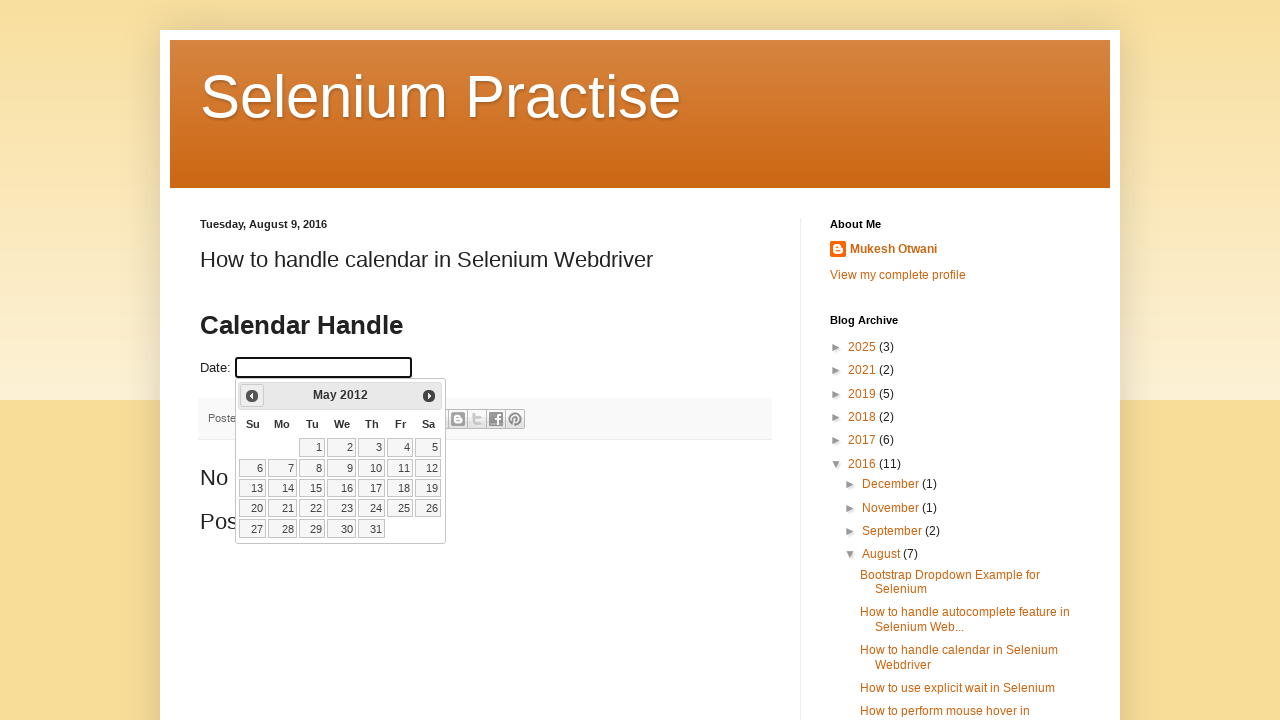

Selected day 17 from the calendar at (372, 488) on xpath=//a[text()='17']
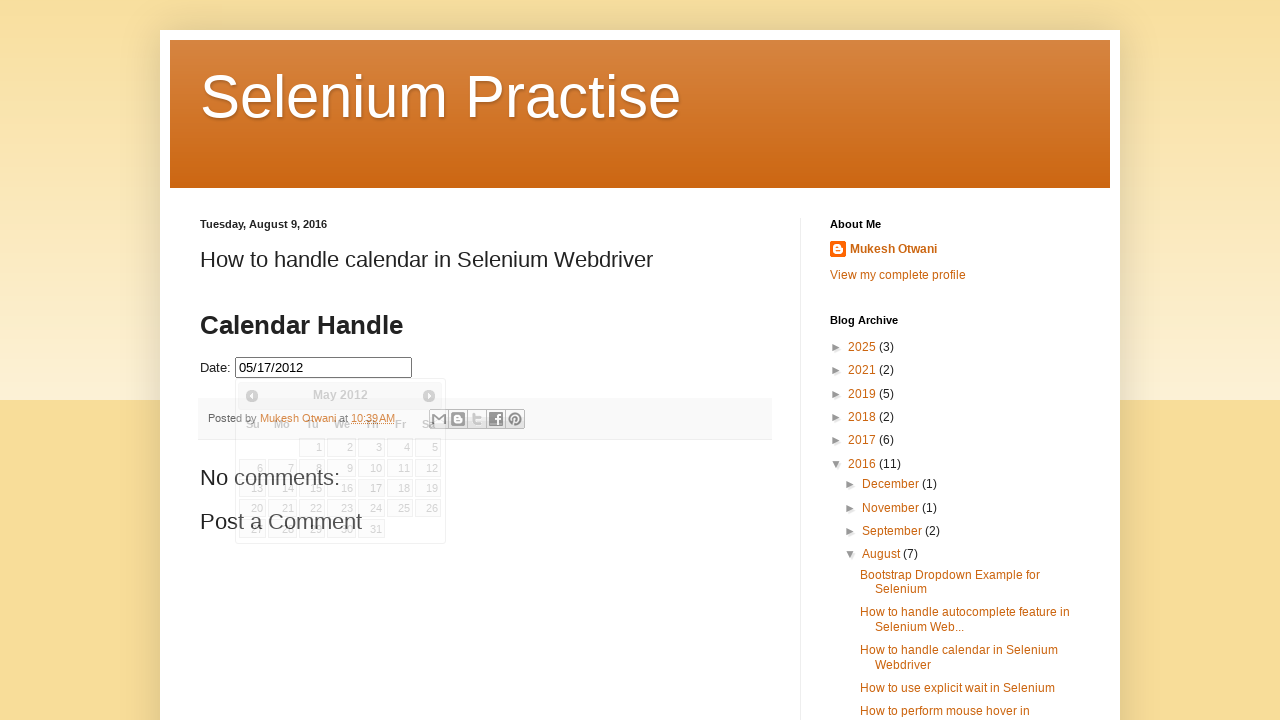

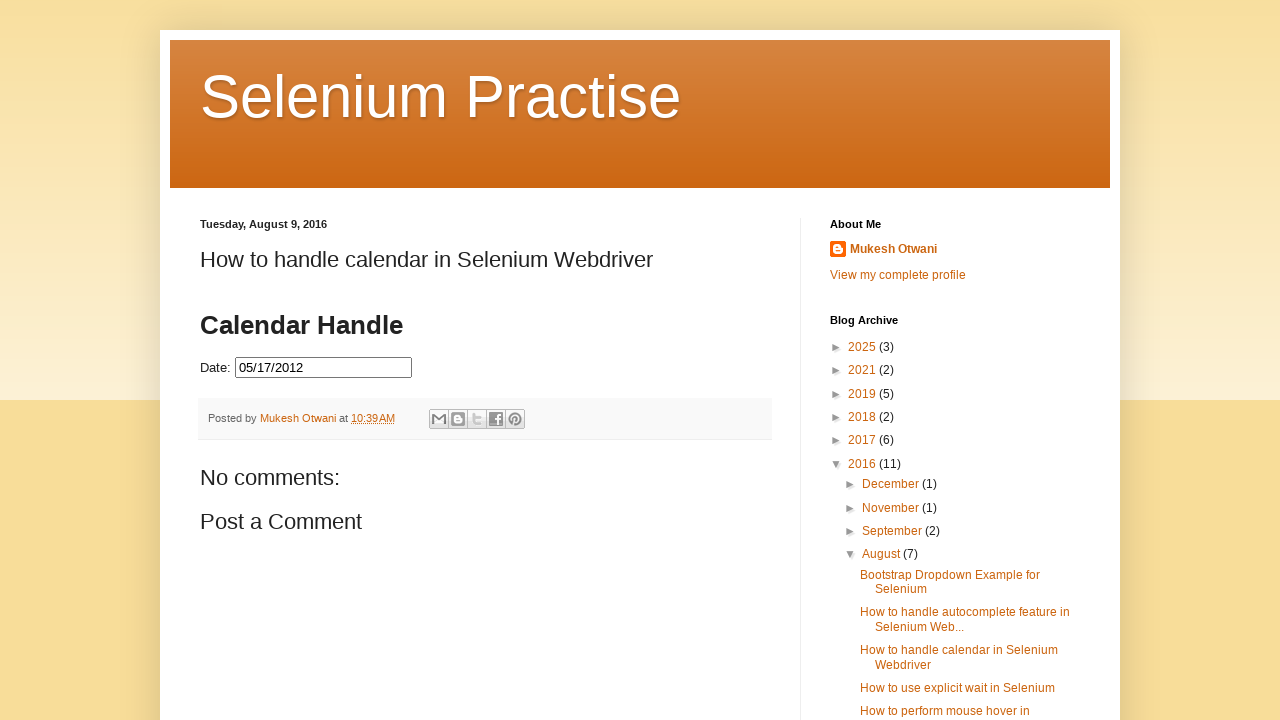